Tests that the download button exists for the 'Combustíveis Automotivos' data block after expanding resources

Starting URL: https://dados.gov.br/dados/conjuntos-dados/serie-historica-de-precos-de-combustiveis-e-de-glp

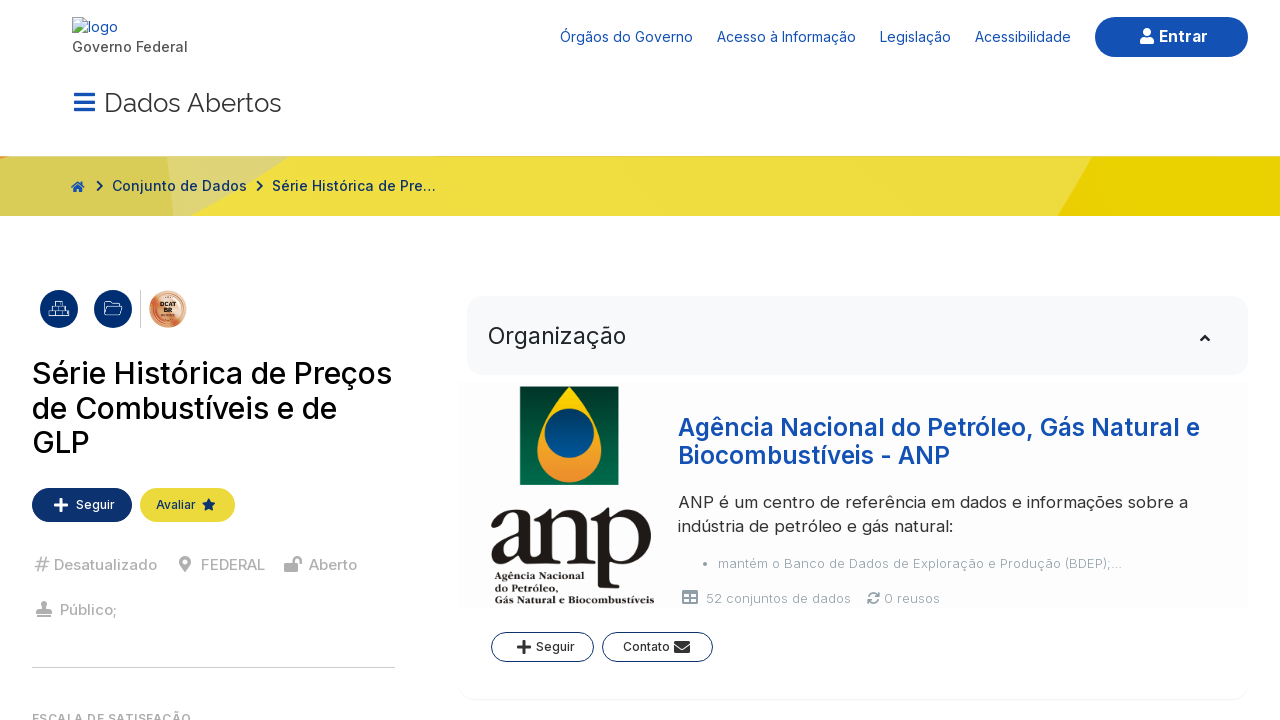

Clicked resource expansion button at (857, 361) on button.botao-collapse-Recursos
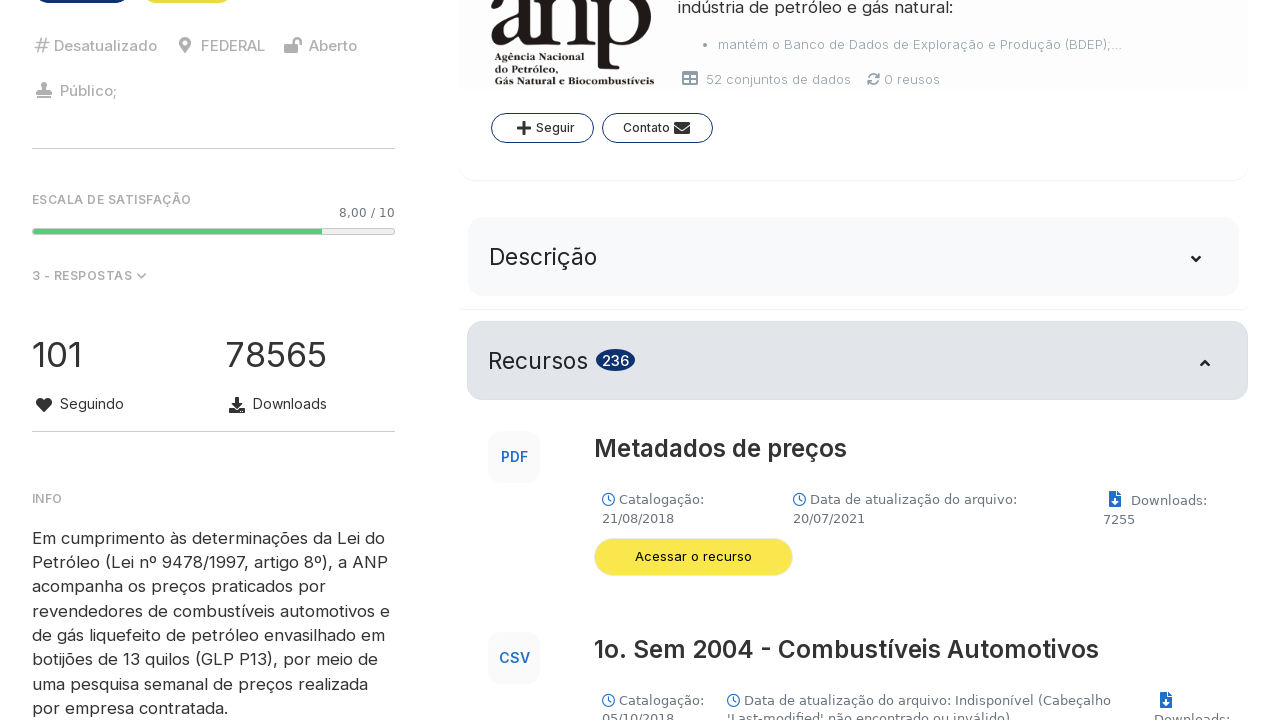

Waited 2 seconds for expansion animation to complete
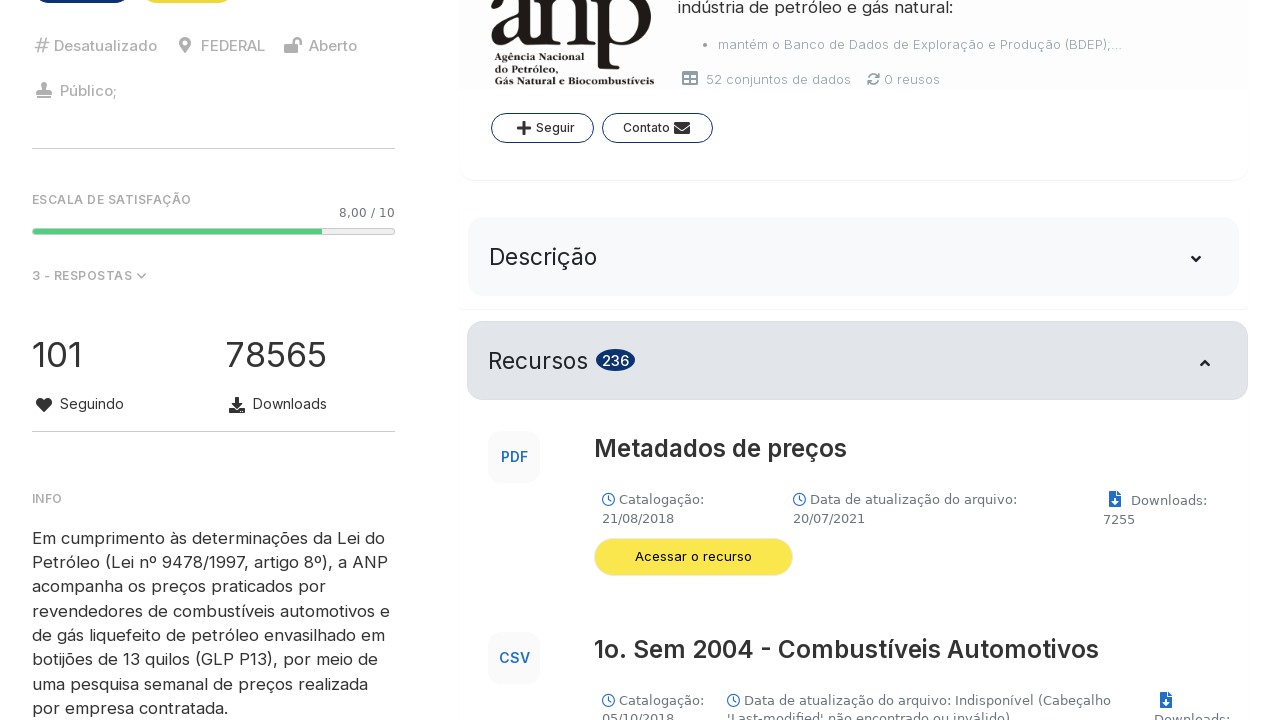

Located all data blocks
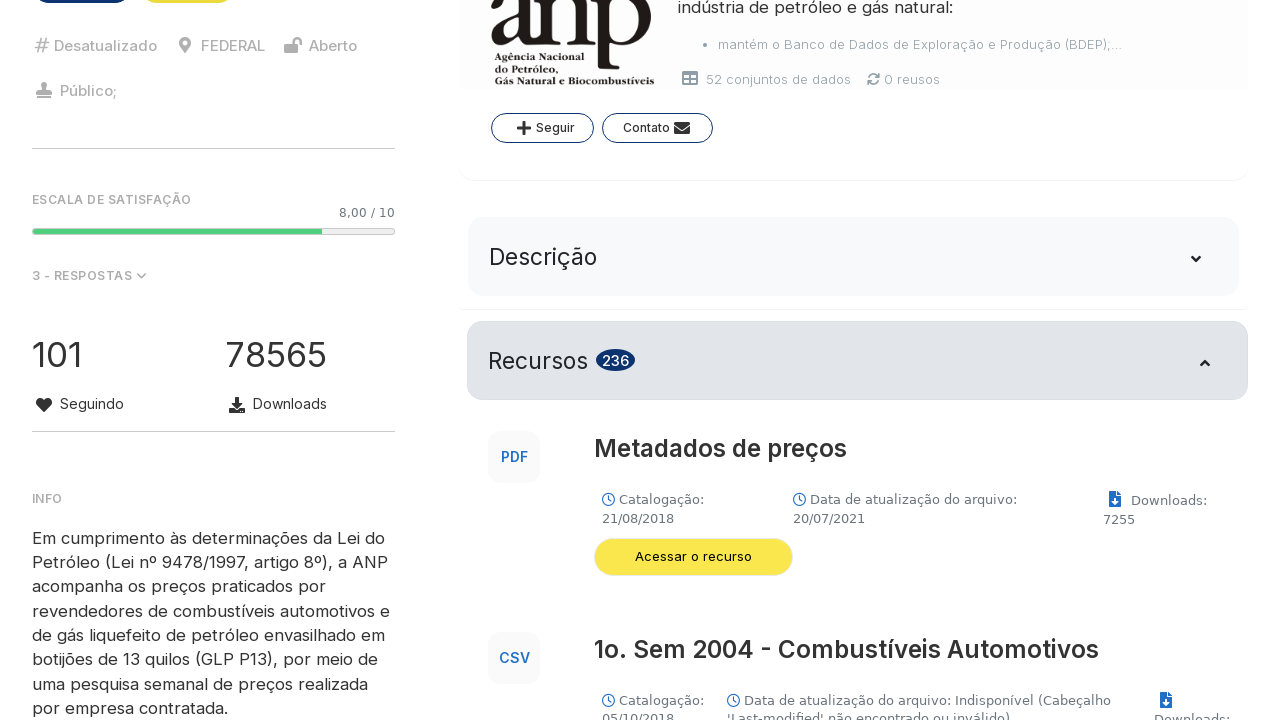

Retrieved title from data block: Metadados de preços
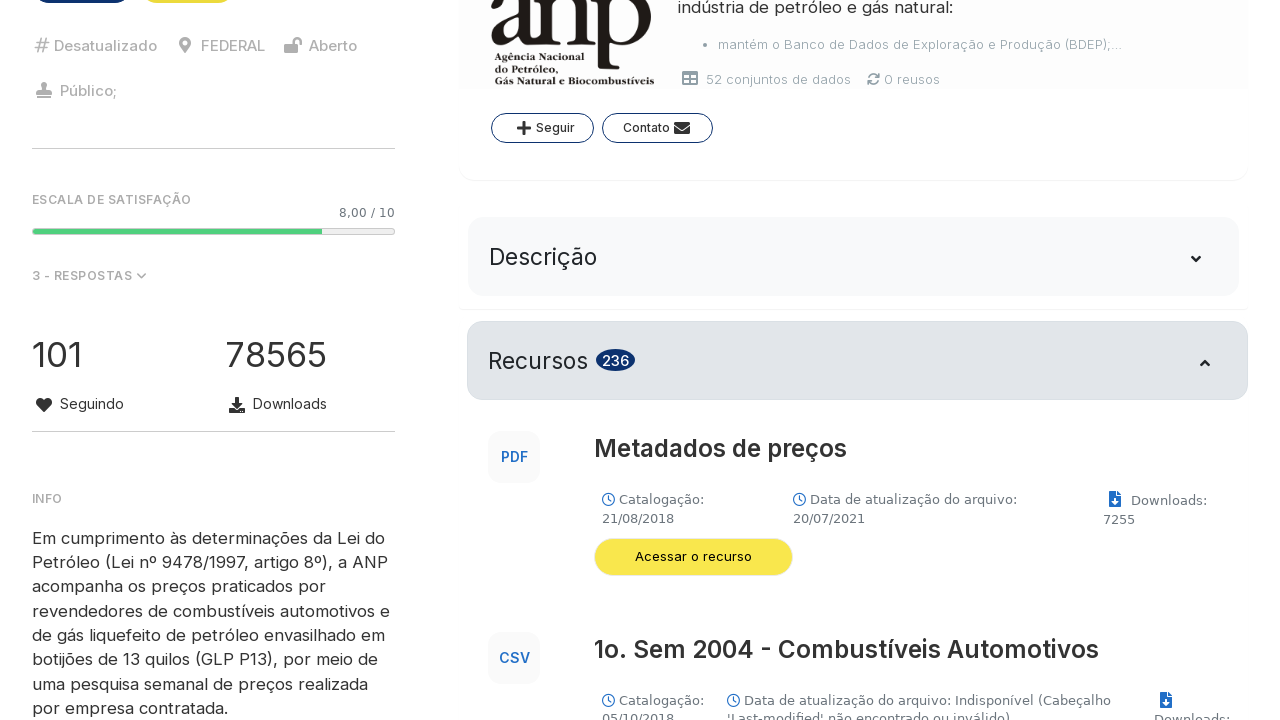

Retrieved title from data block: 1o. Sem 2004 - Combustíveis Automotivos
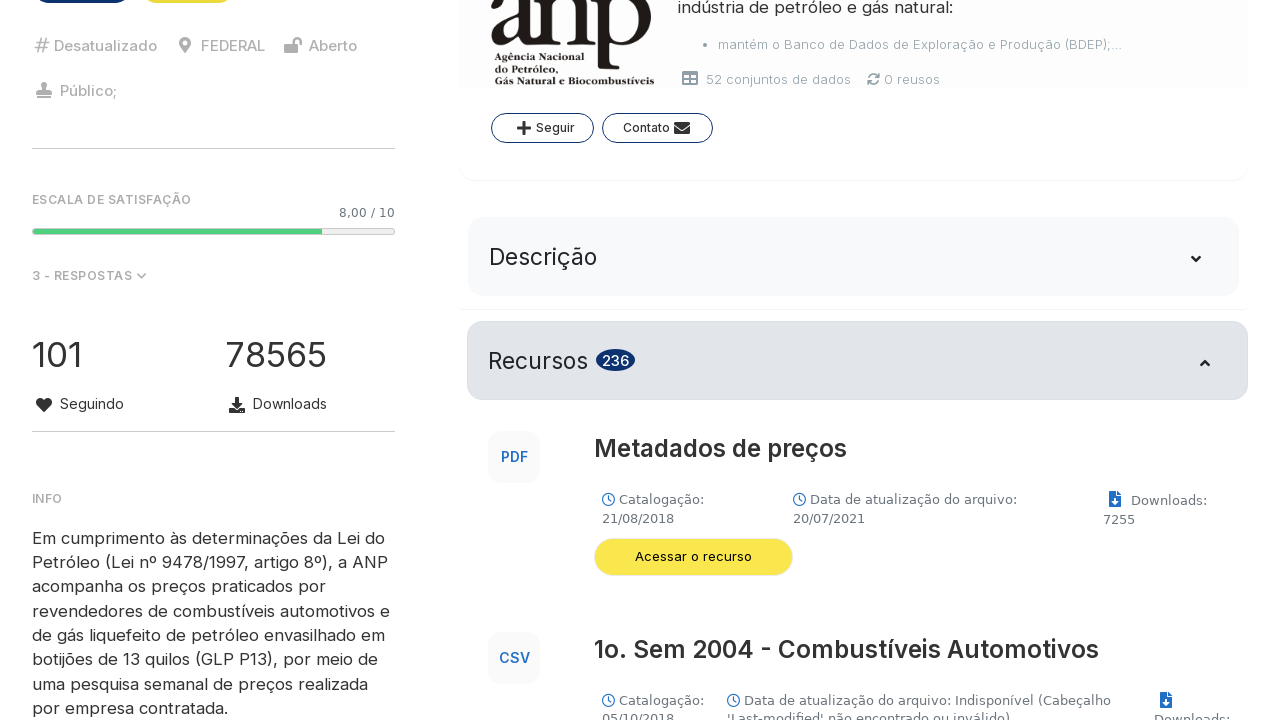

Found 'Combustíveis Automotivos' data block and located download button
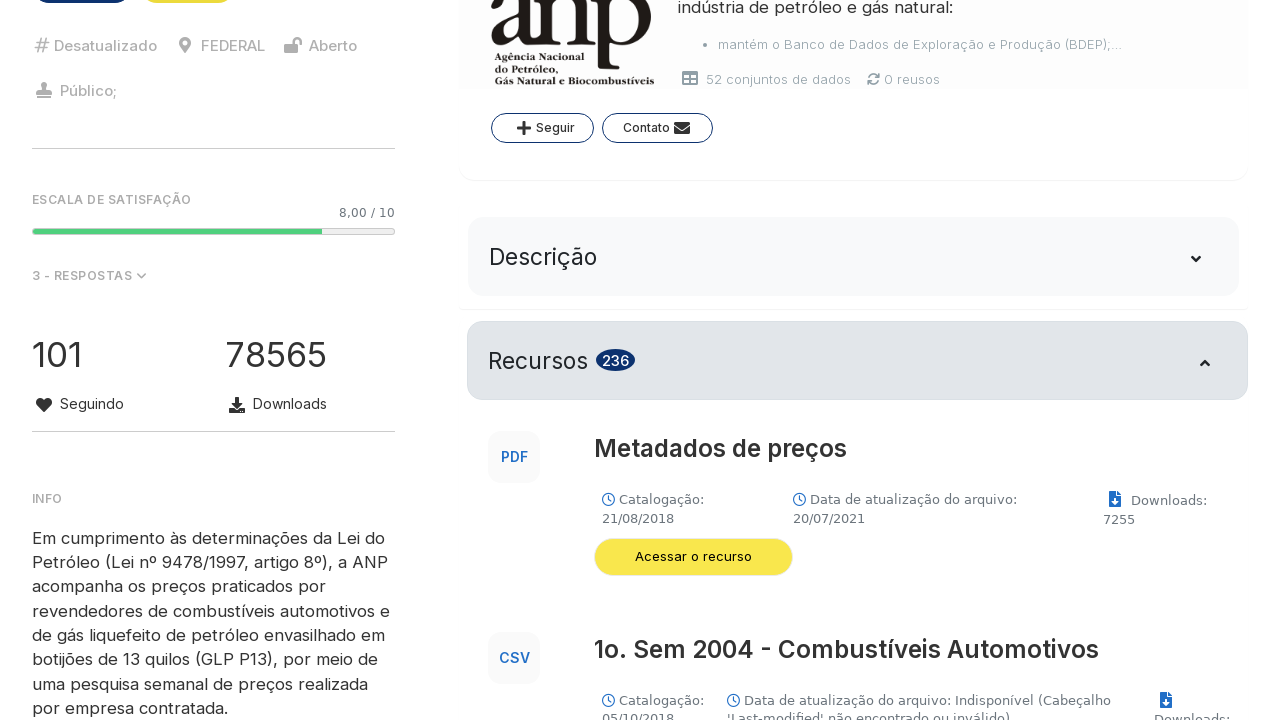

Verified download button is visible for 'Combustíveis Automotivos' block
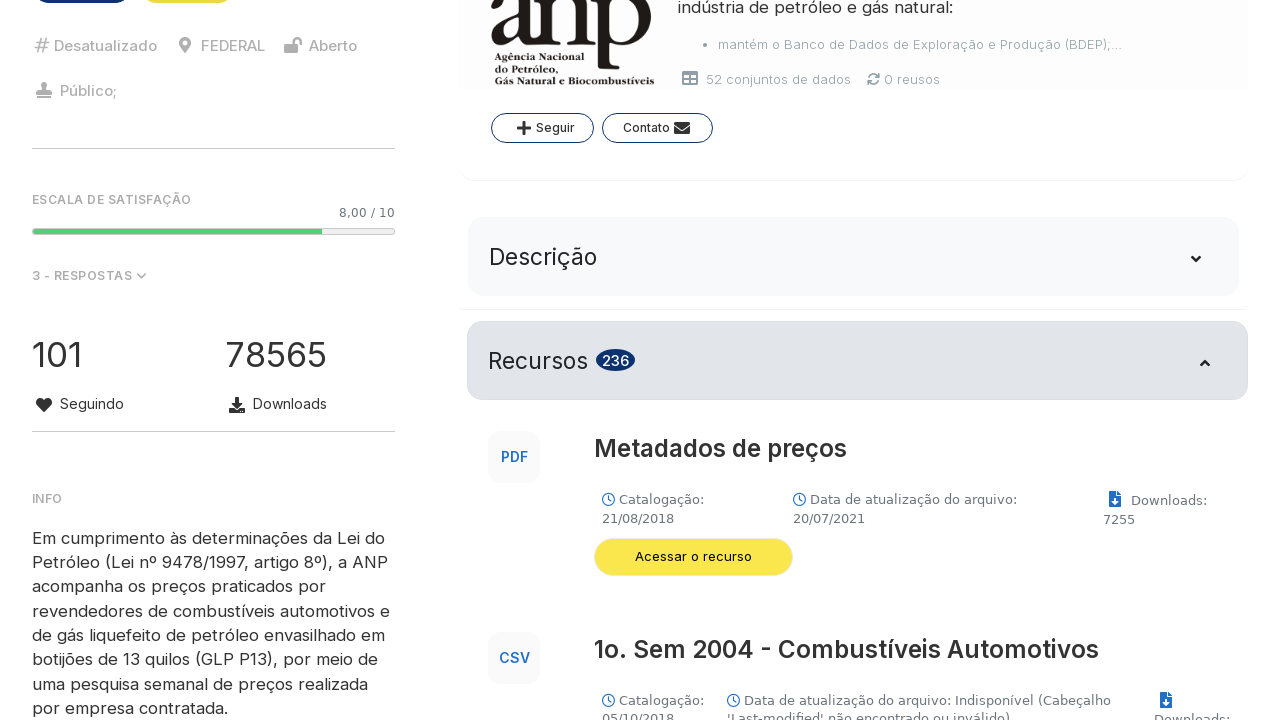

Retrieved title from data block: 2o. Sem 2004 - Combustíveis Automotivos
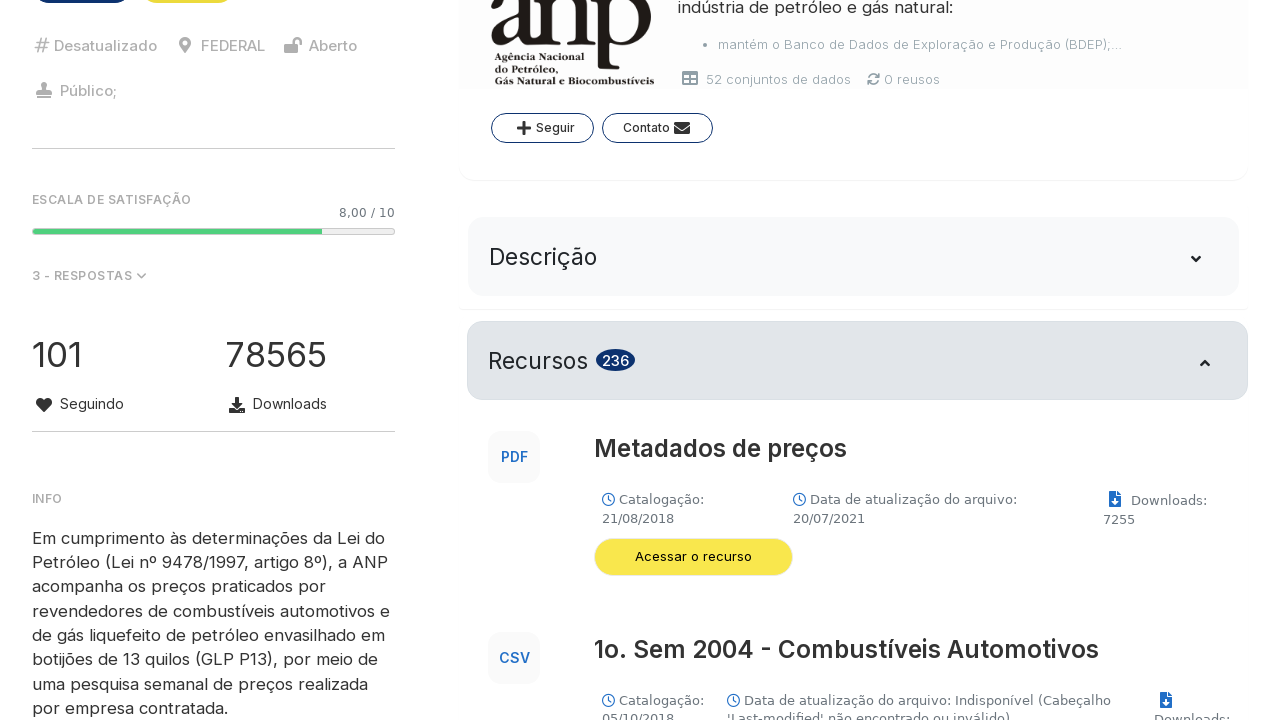

Found 'Combustíveis Automotivos' data block and located download button
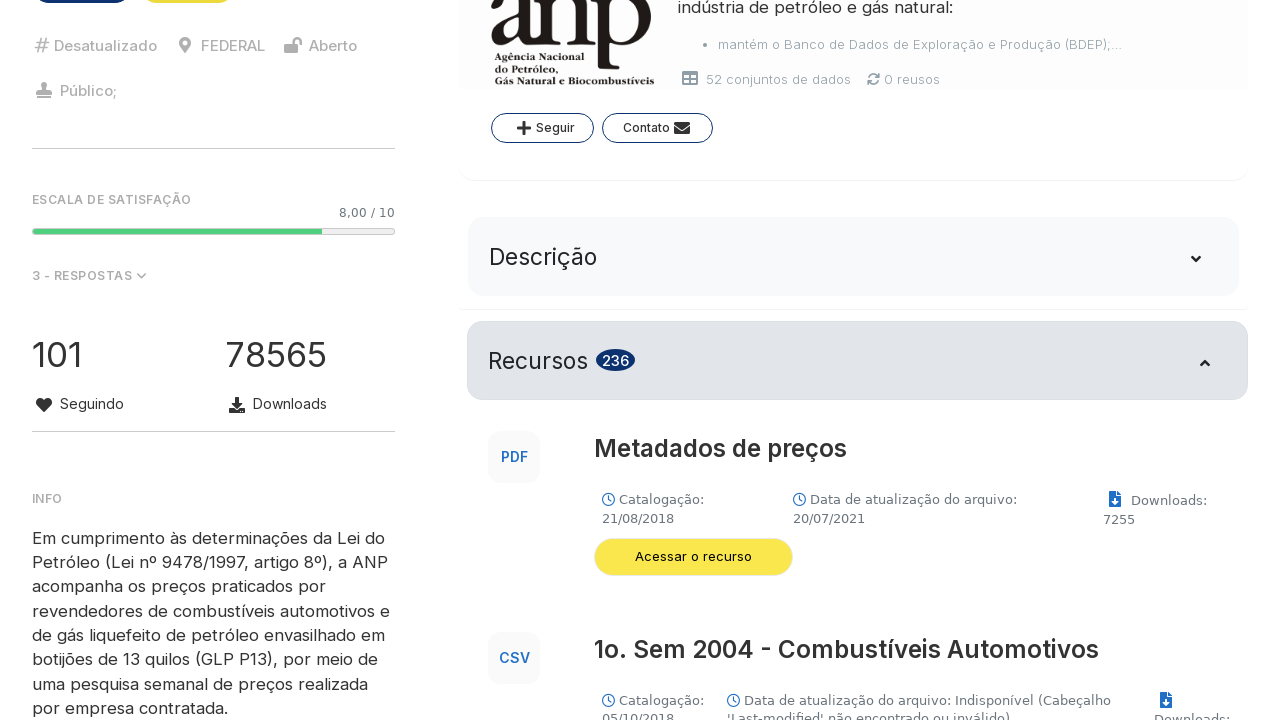

Verified download button is visible for 'Combustíveis Automotivos' block
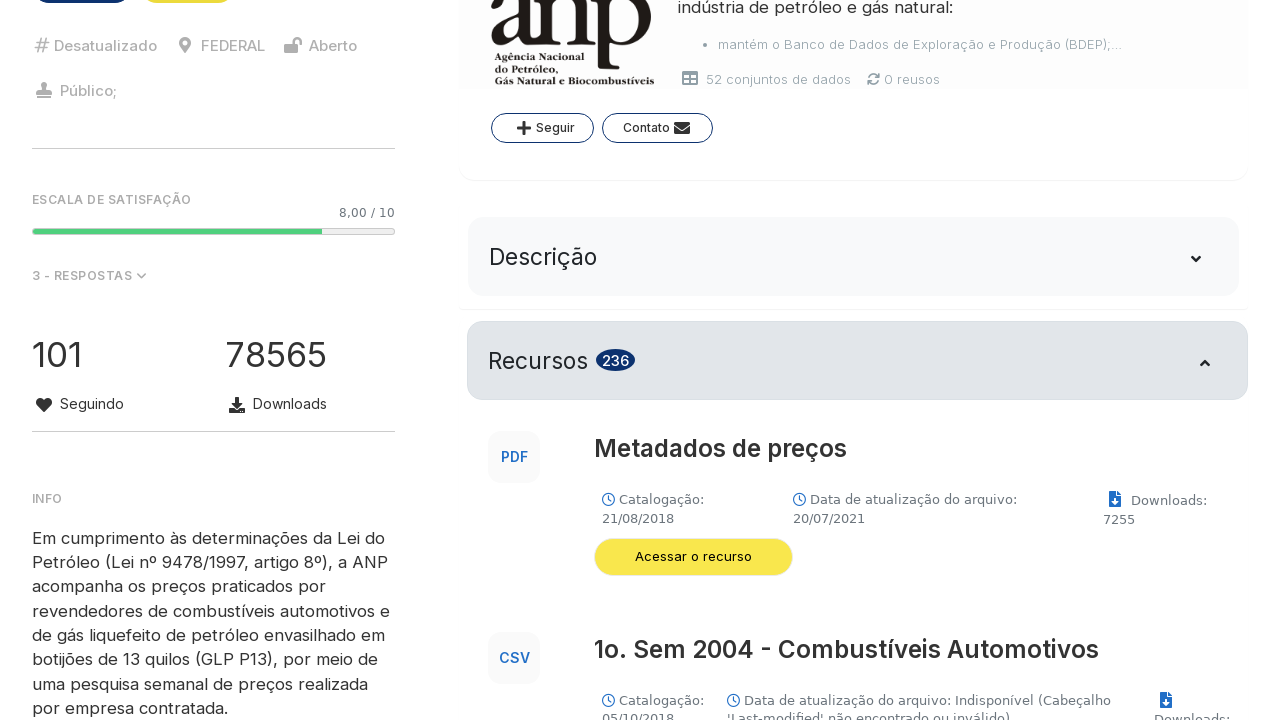

Retrieved title from data block: 1o. Sem 2005 - Combustíveis Automotivos
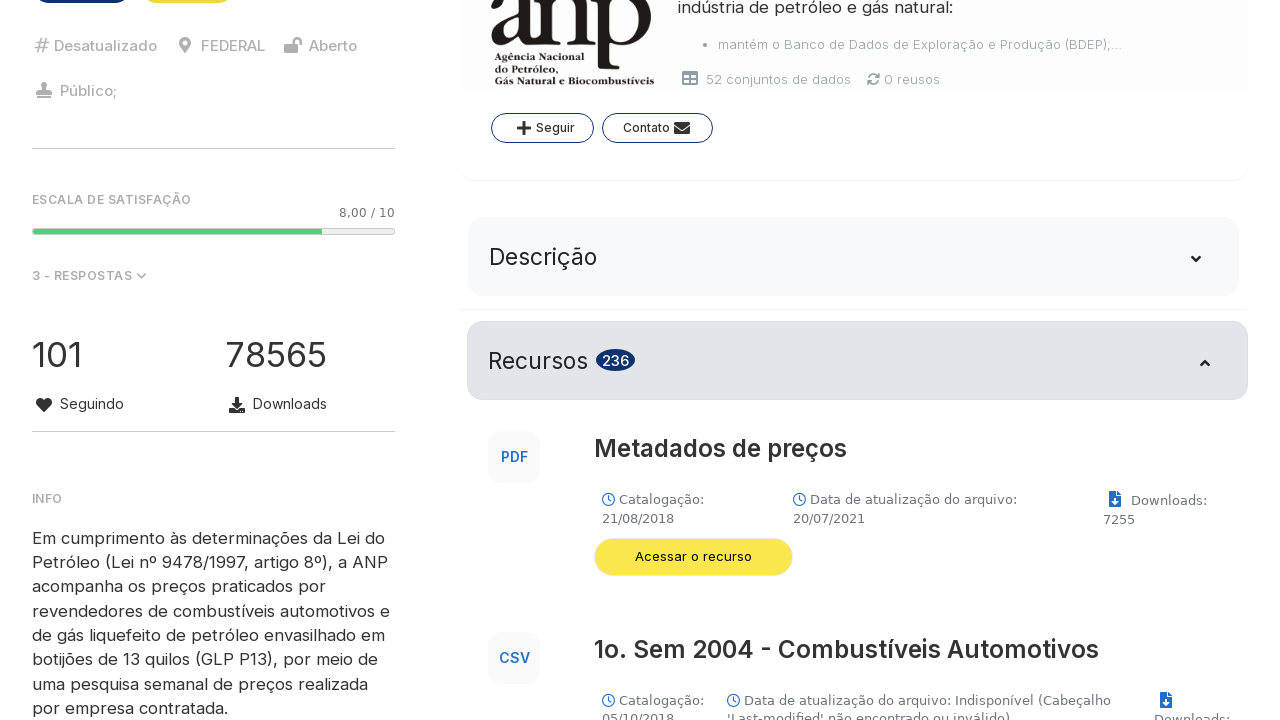

Found 'Combustíveis Automotivos' data block and located download button
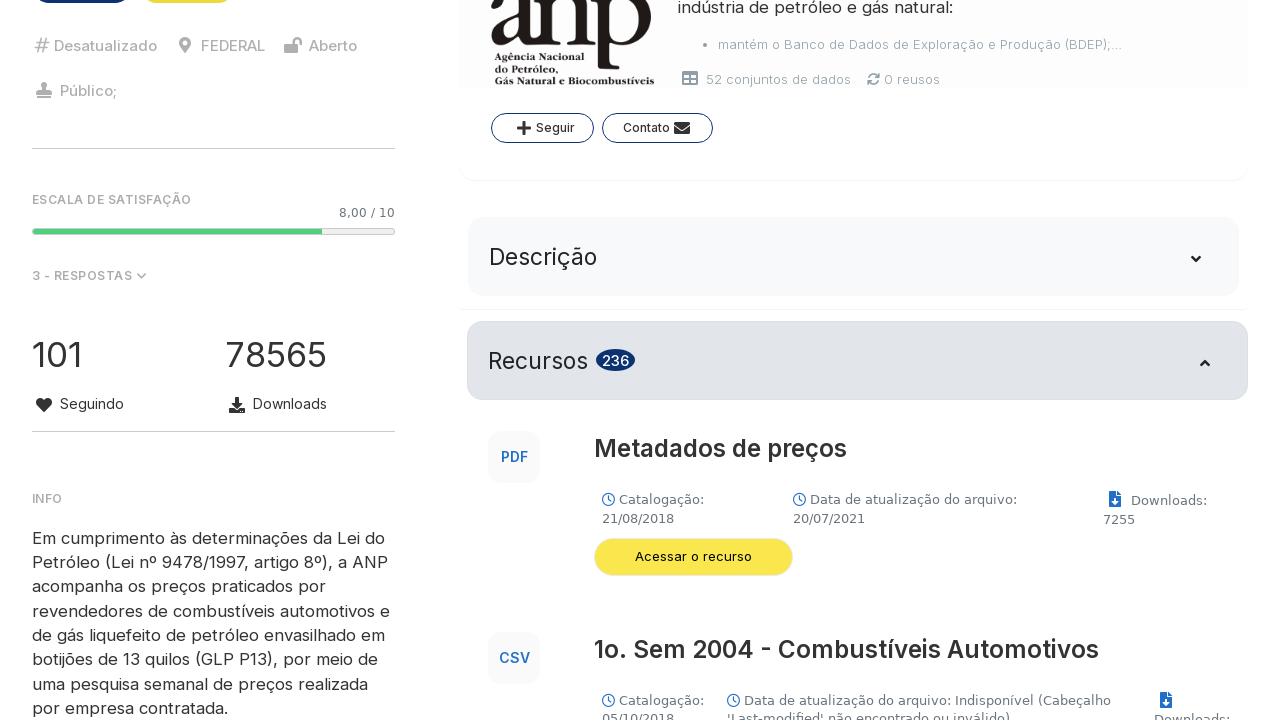

Verified download button is visible for 'Combustíveis Automotivos' block
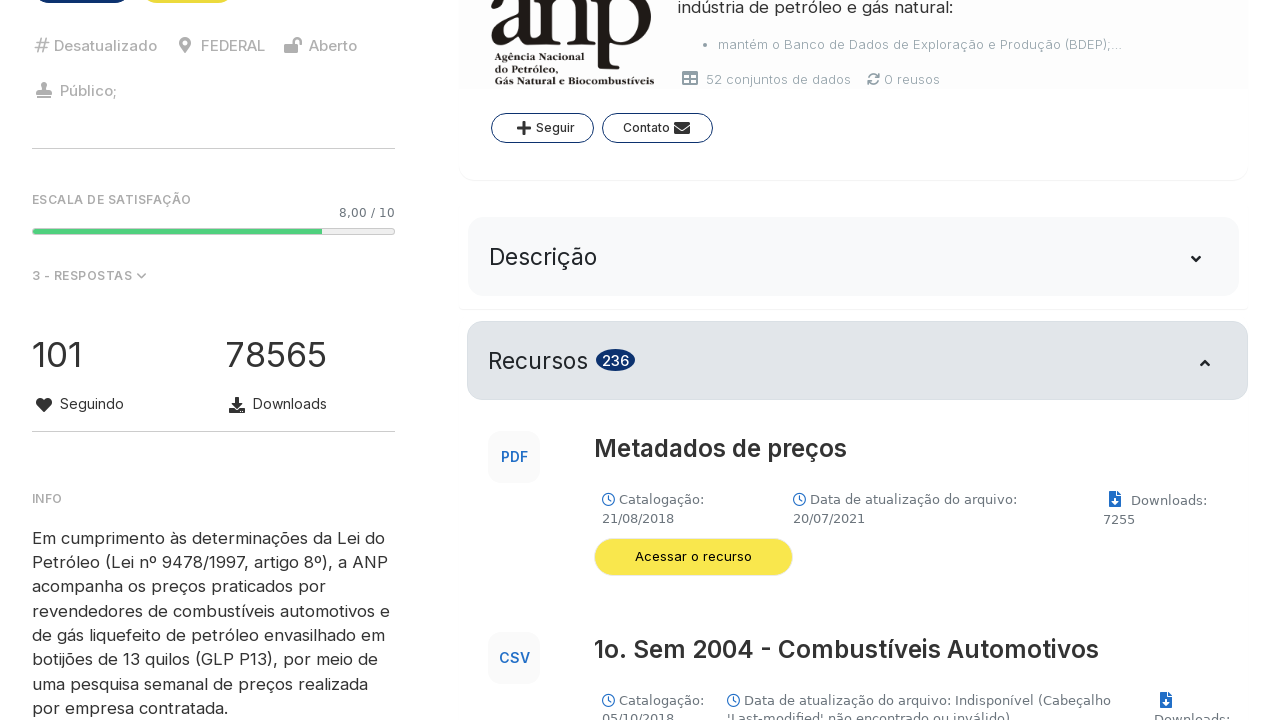

Retrieved title from data block: 2o. Sem 2005 - Combustíveis Automotivos
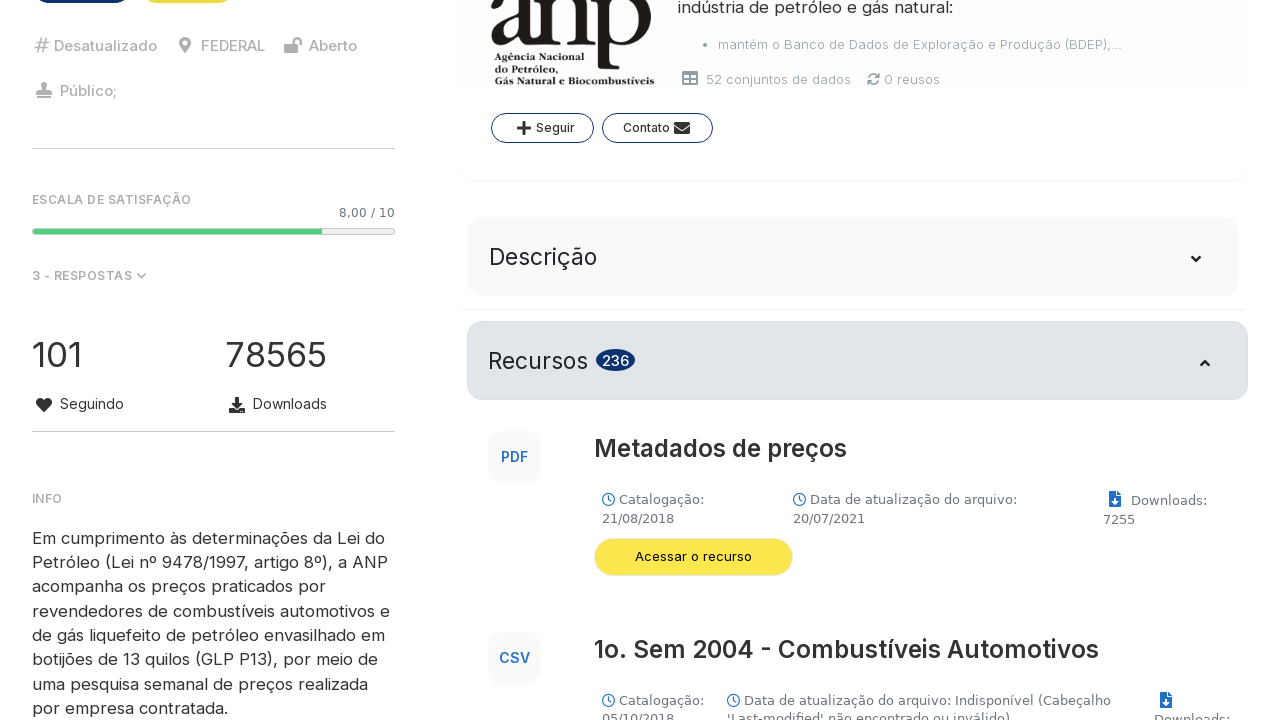

Found 'Combustíveis Automotivos' data block and located download button
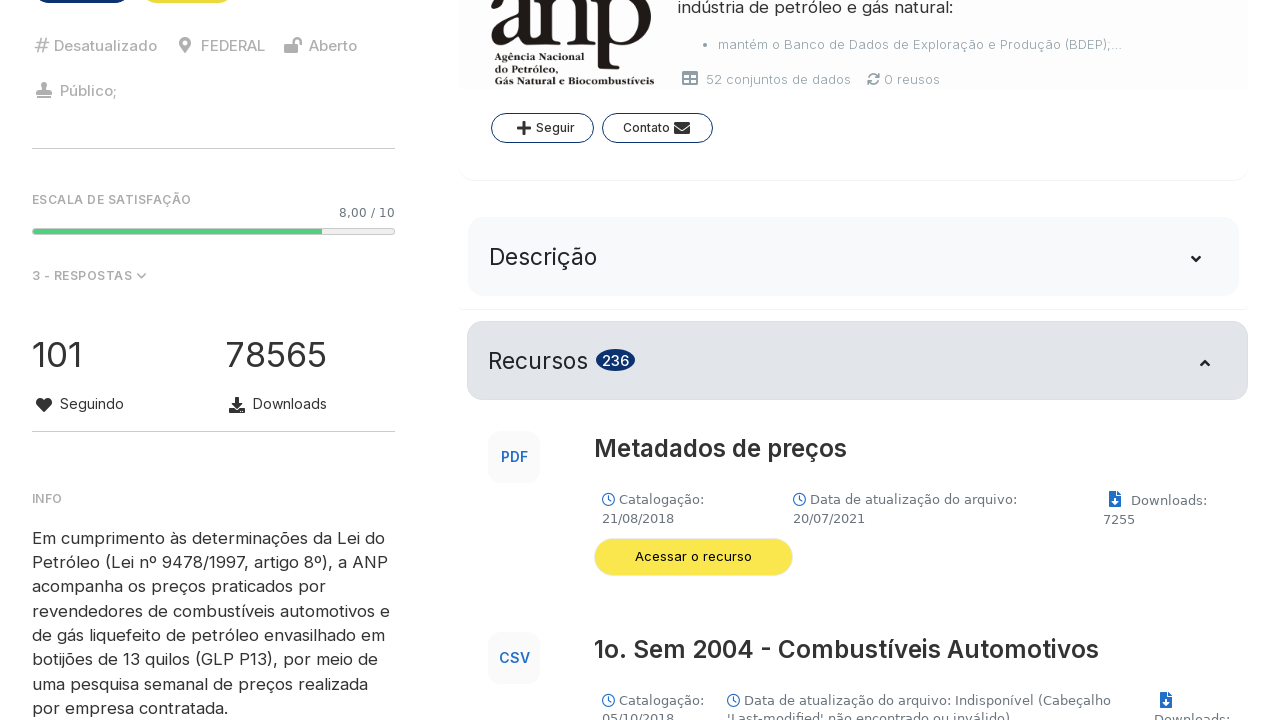

Verified download button is visible for 'Combustíveis Automotivos' block
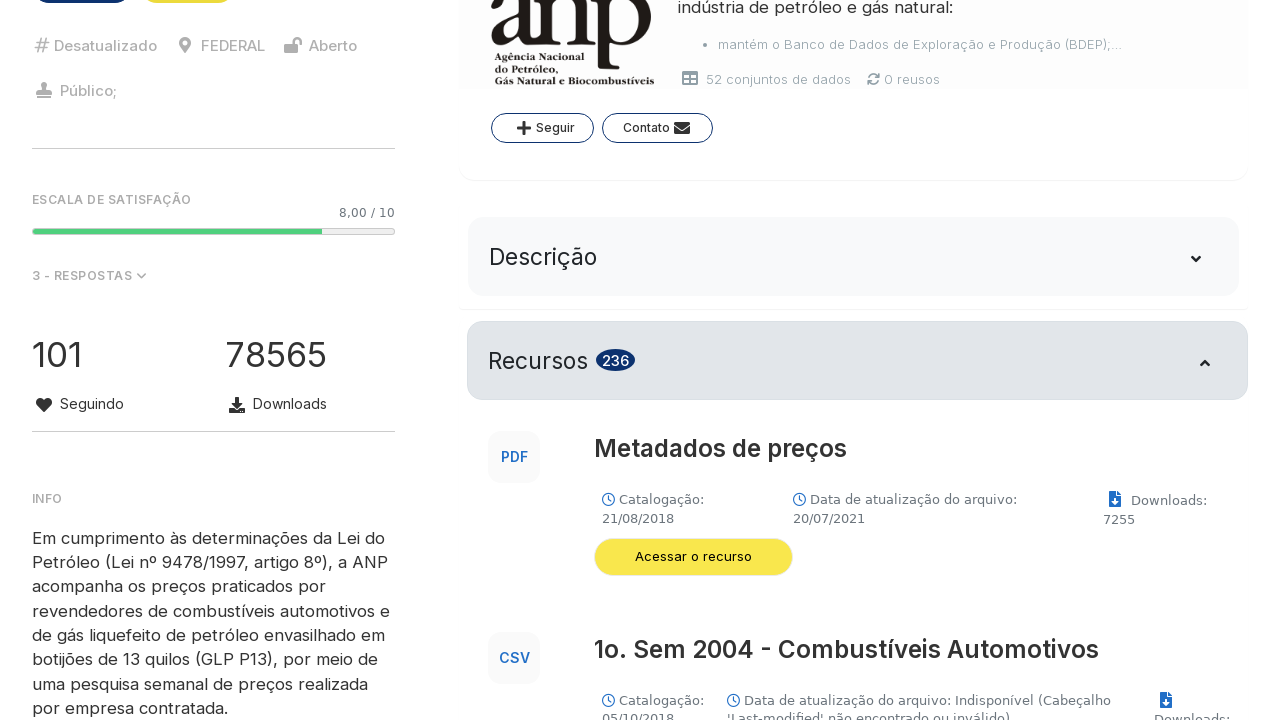

Retrieved title from data block: 1o. Sem 2006 - Combustíveis Automotivos
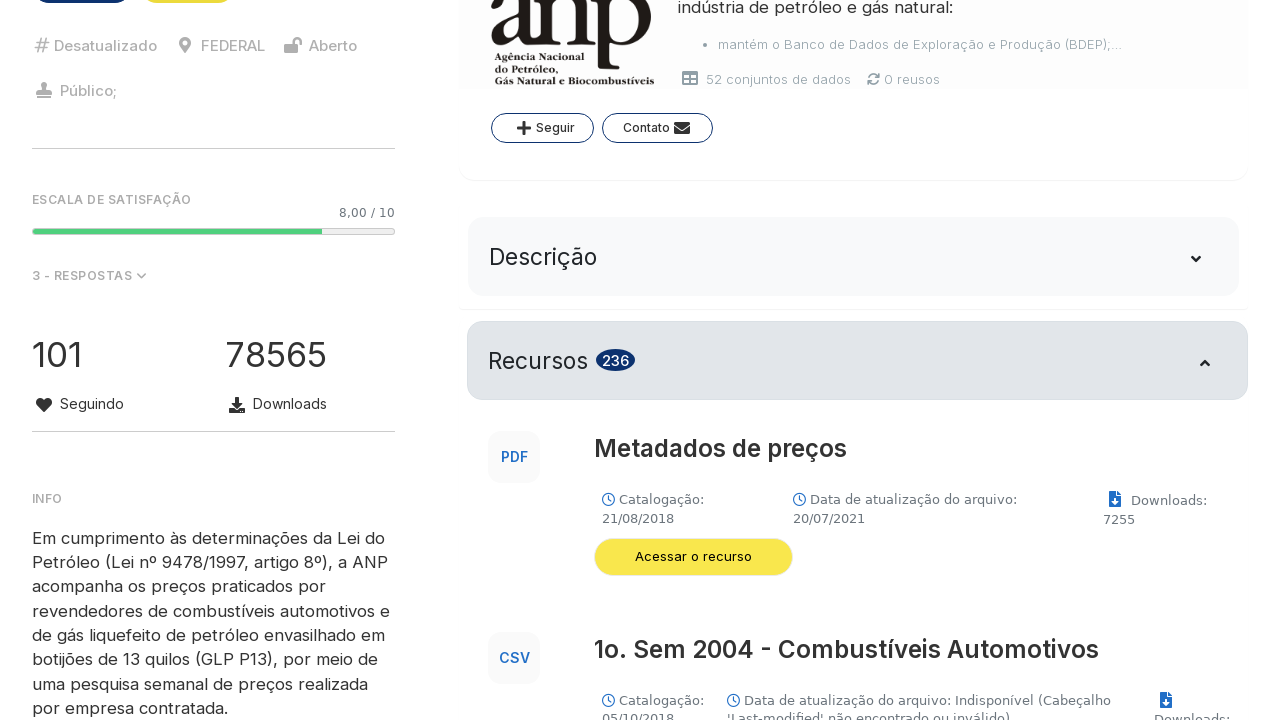

Found 'Combustíveis Automotivos' data block and located download button
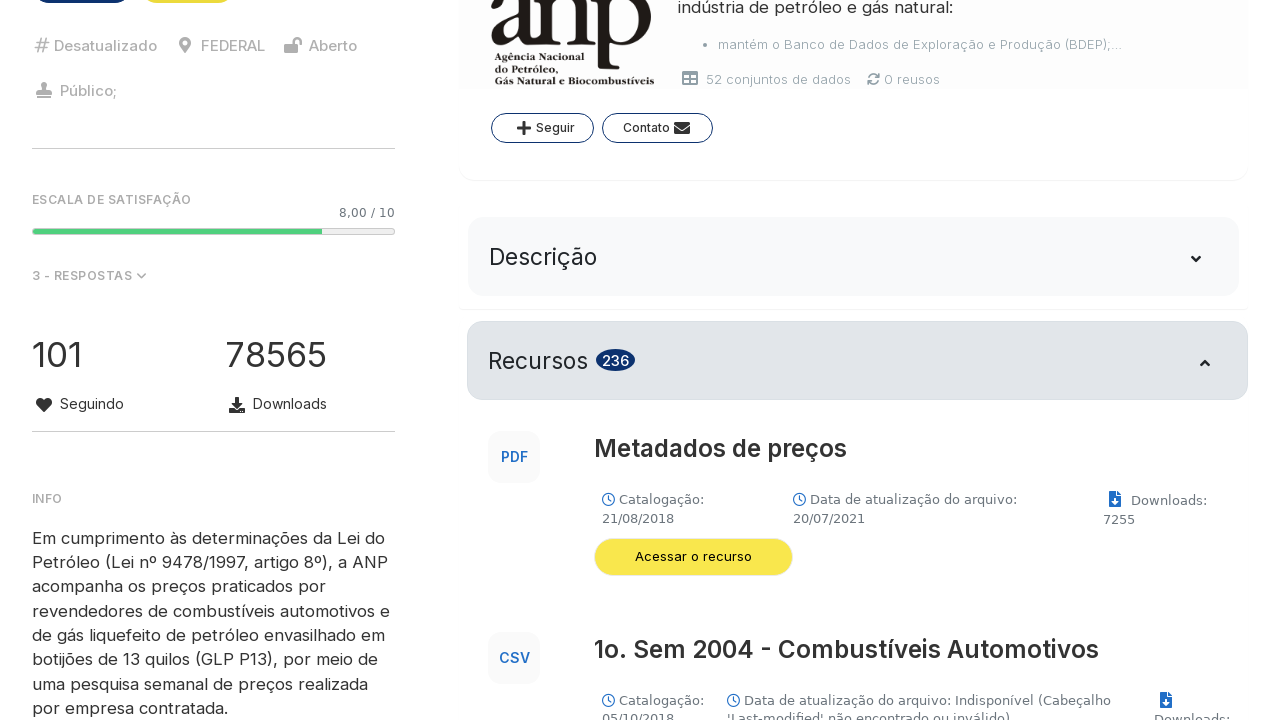

Verified download button is visible for 'Combustíveis Automotivos' block
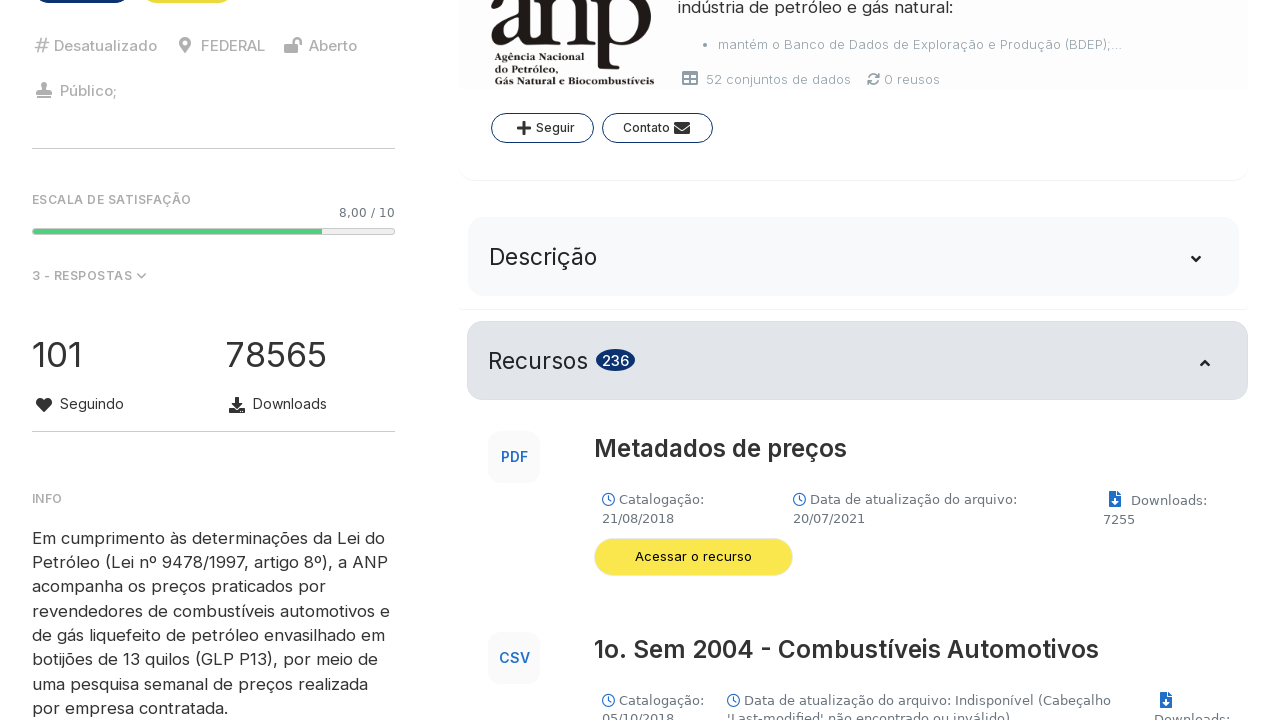

Retrieved title from data block: 2o. Sem 2006 - Combustíveis Automotivos
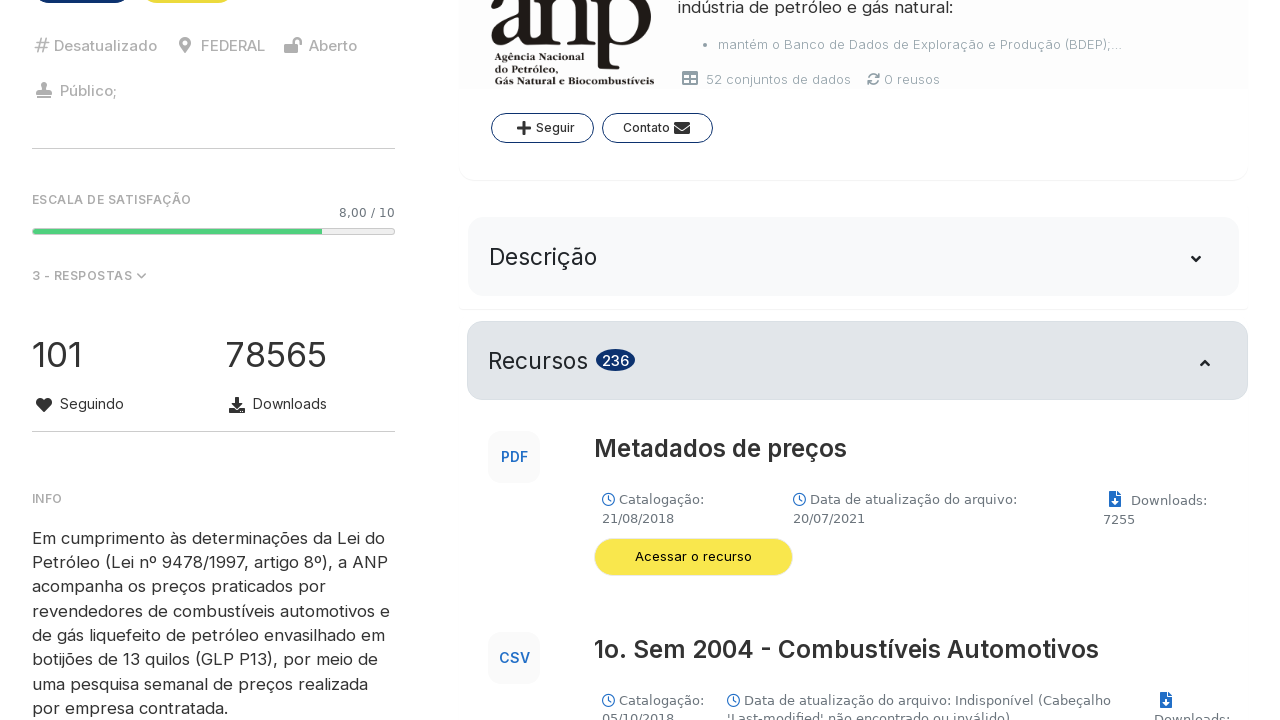

Found 'Combustíveis Automotivos' data block and located download button
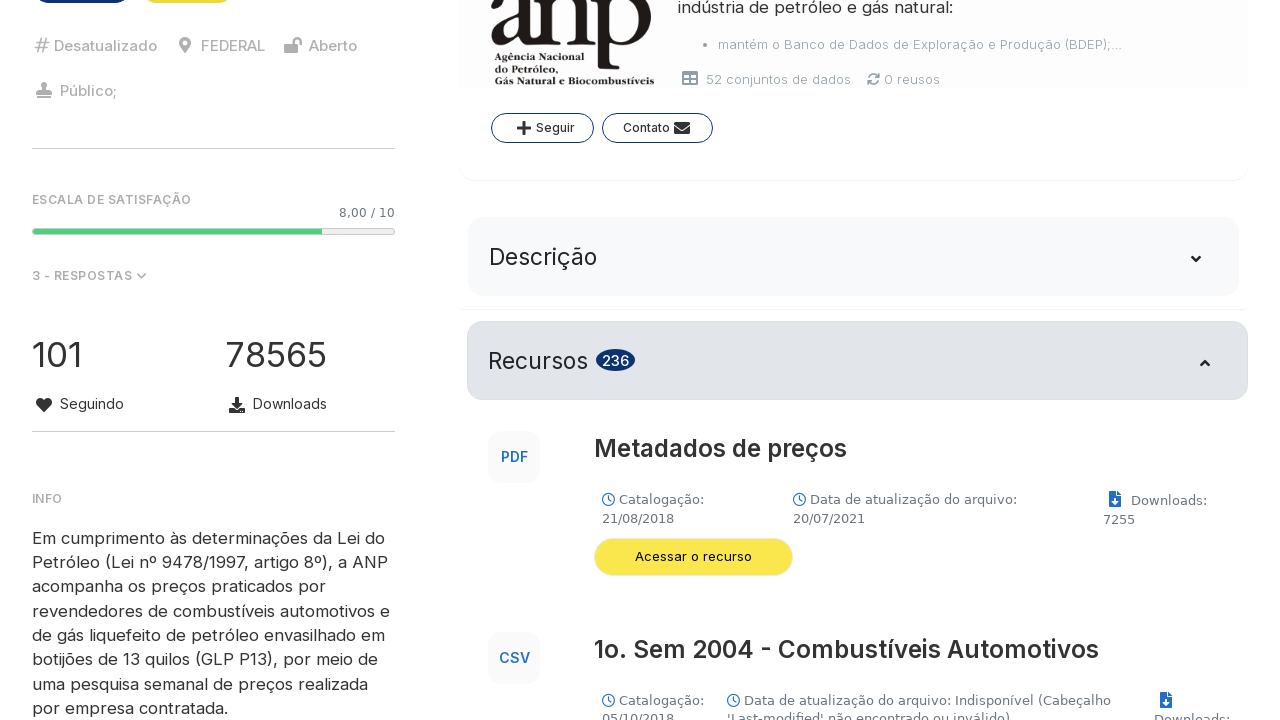

Verified download button is visible for 'Combustíveis Automotivos' block
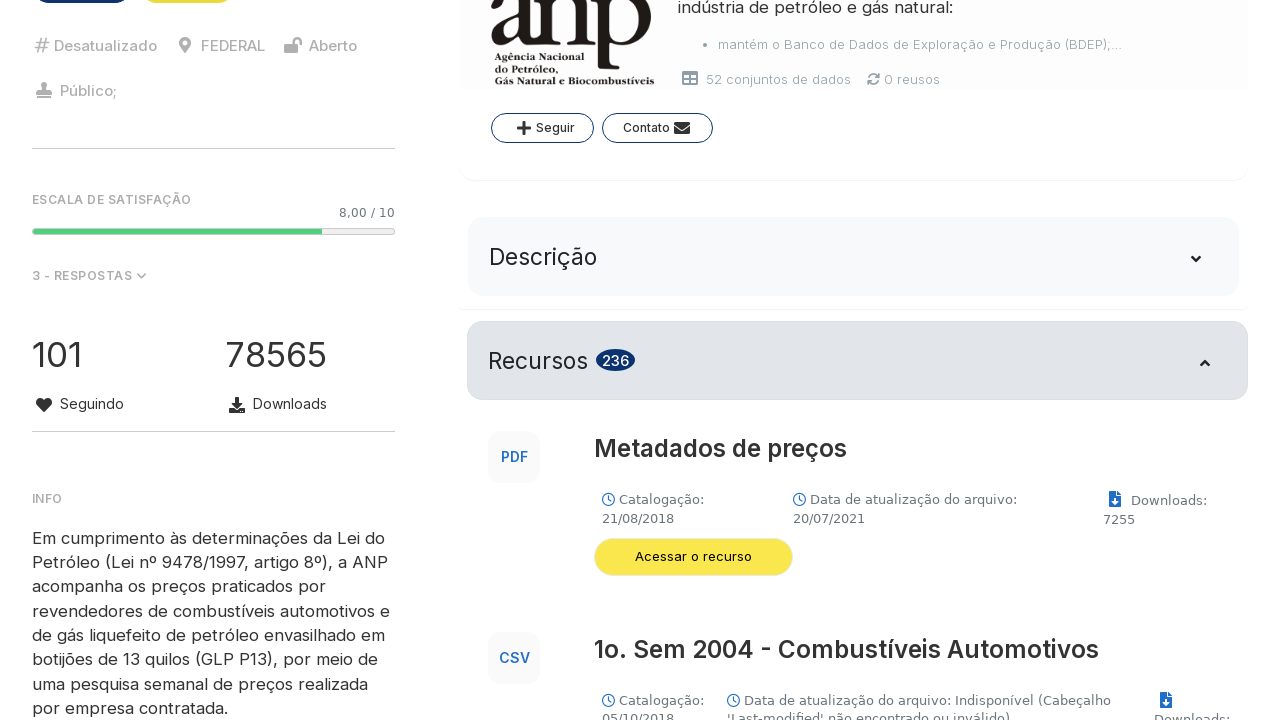

Retrieved title from data block: 1o. Sem 2007 - Combustíveis Automotivos
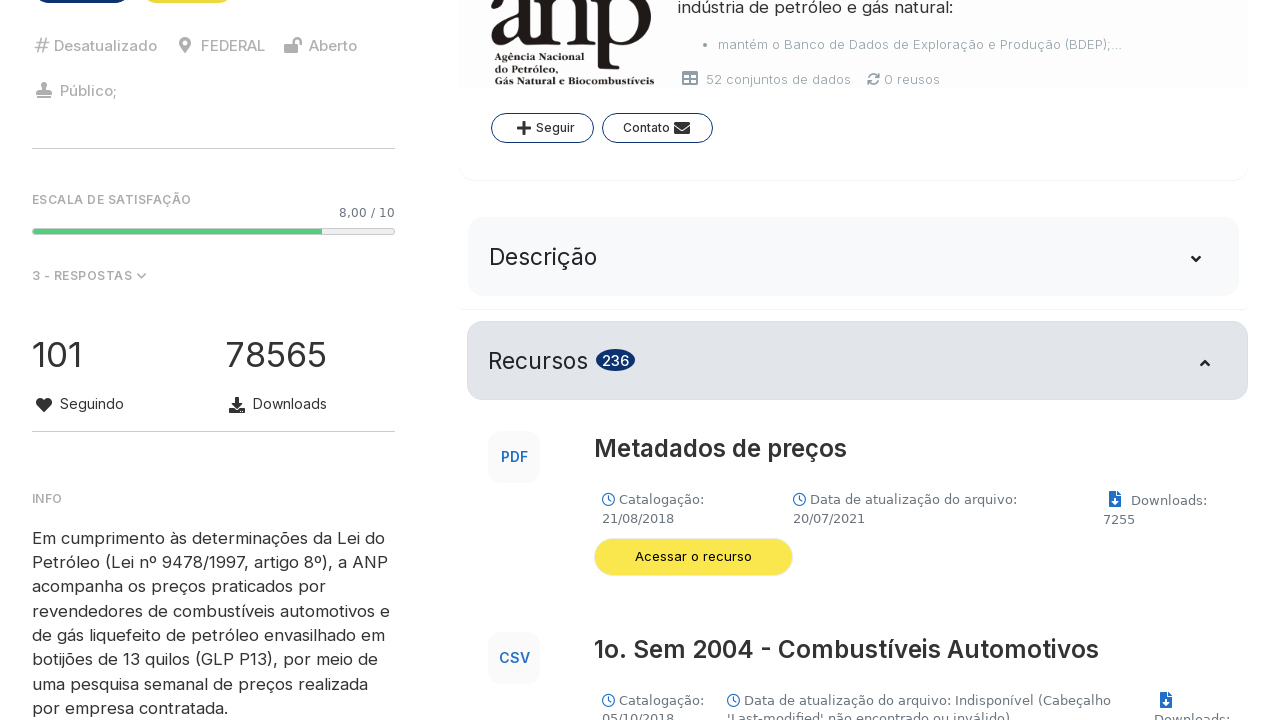

Found 'Combustíveis Automotivos' data block and located download button
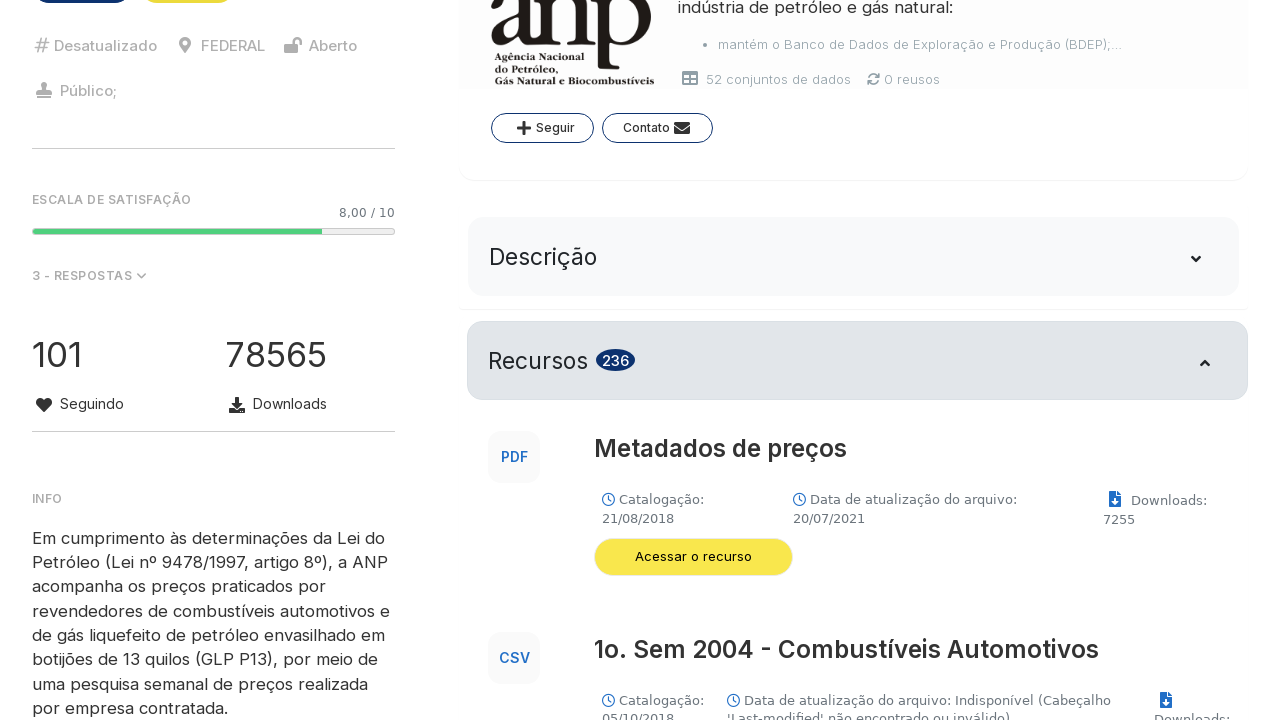

Verified download button is visible for 'Combustíveis Automotivos' block
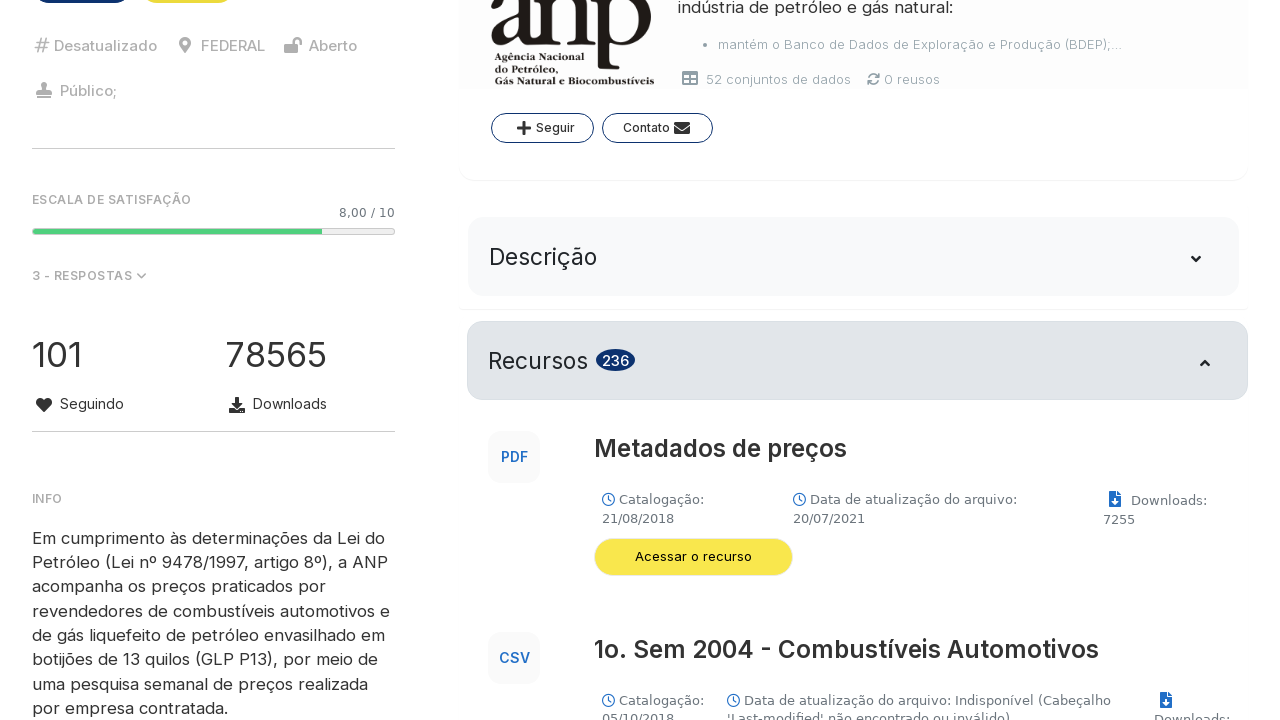

Retrieved title from data block: 2o. Sem 2007 - Combustíveis Automotivos
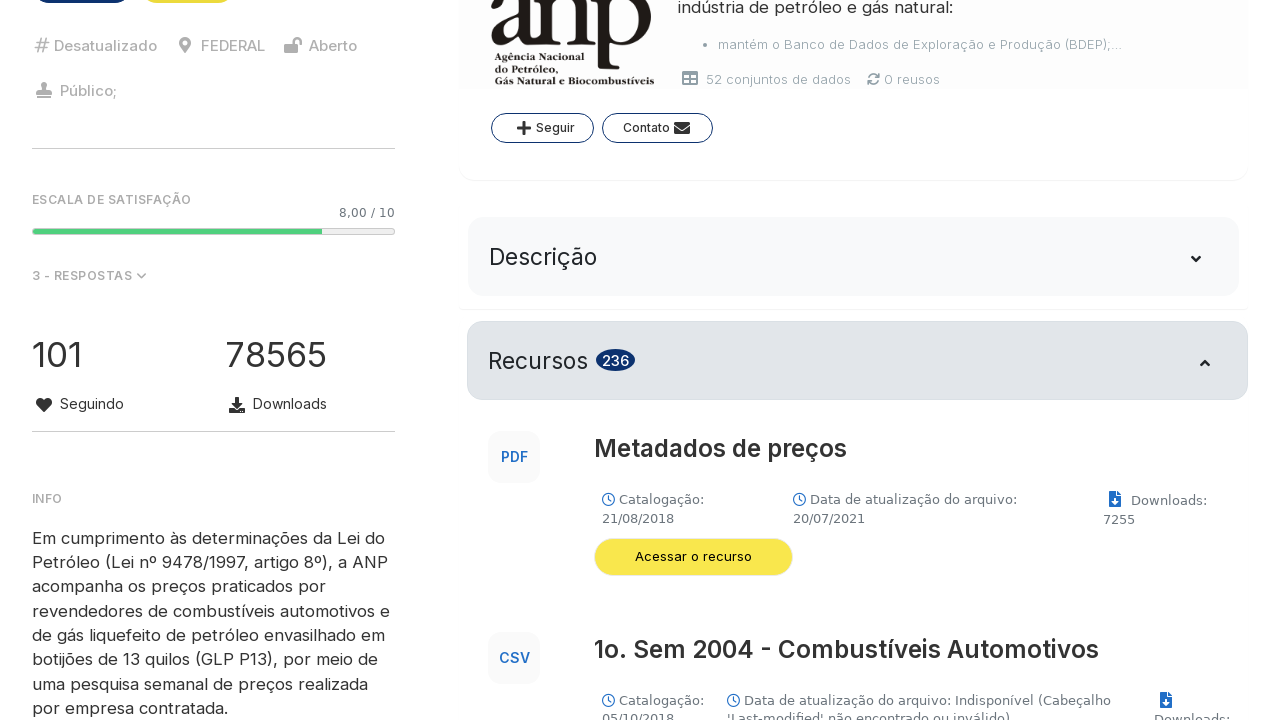

Found 'Combustíveis Automotivos' data block and located download button
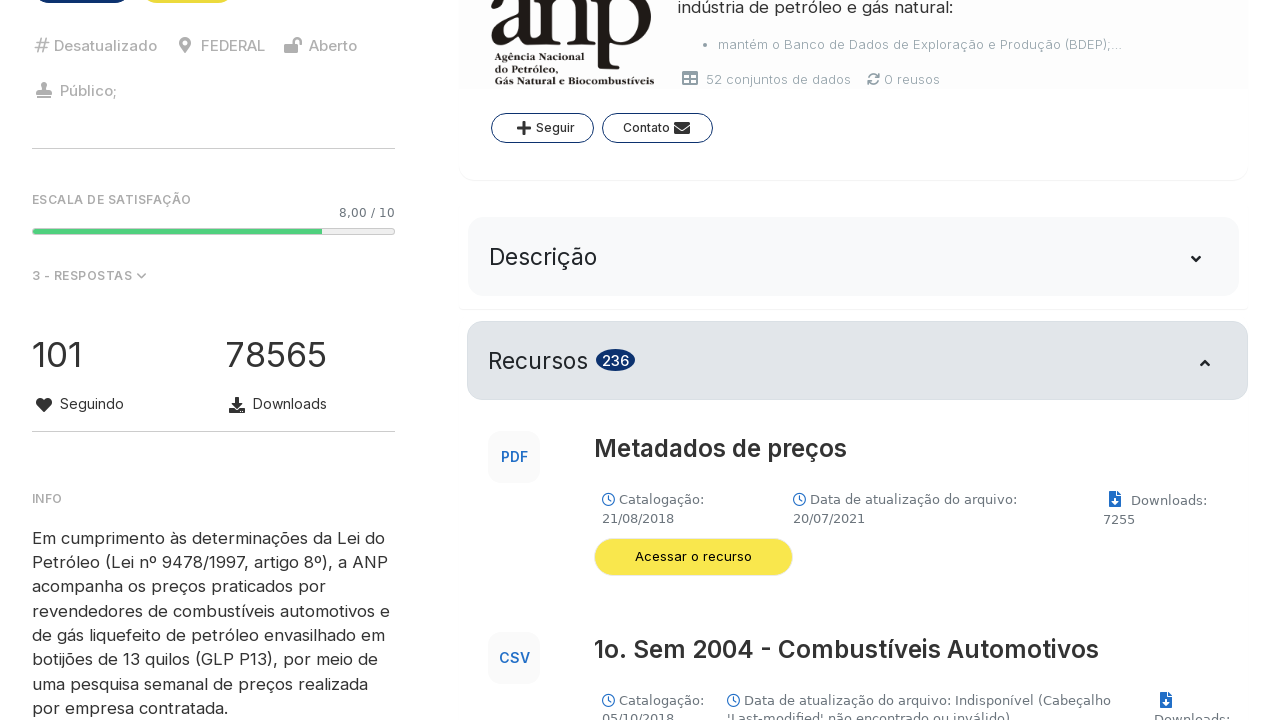

Verified download button is visible for 'Combustíveis Automotivos' block
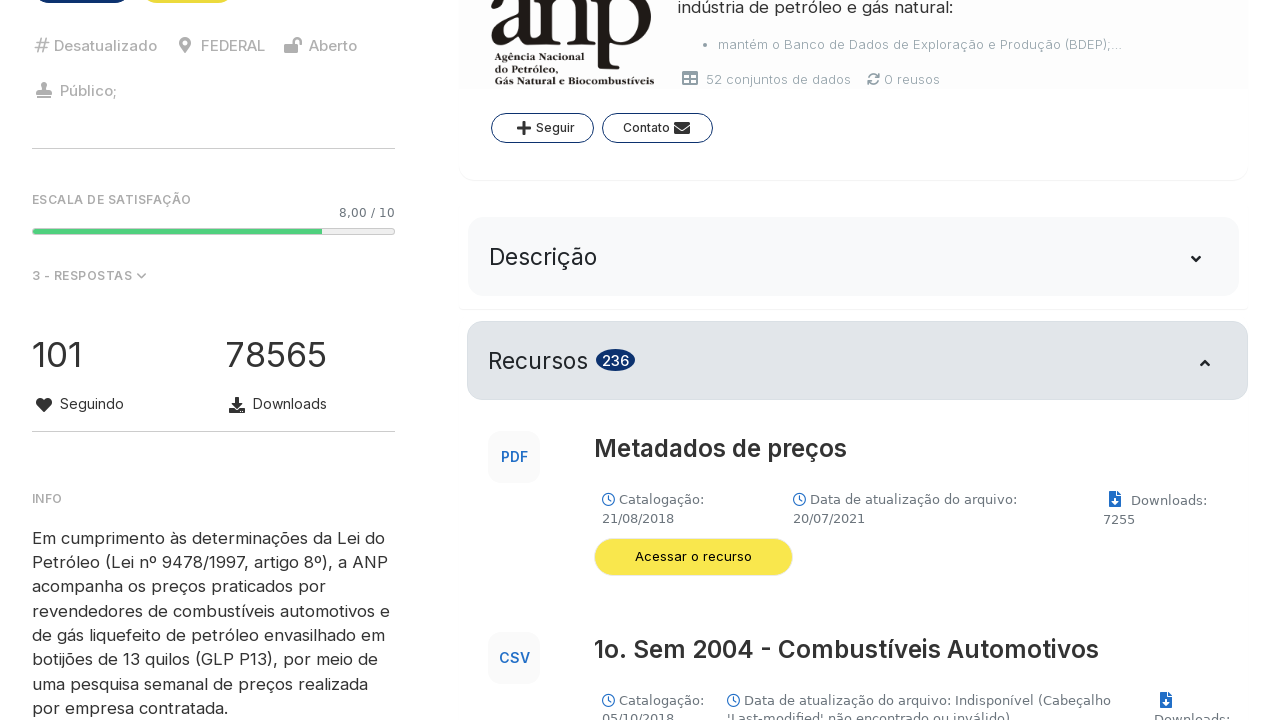

Retrieved title from data block: 1o. Sem 2008 - Combustíveis Automotivos
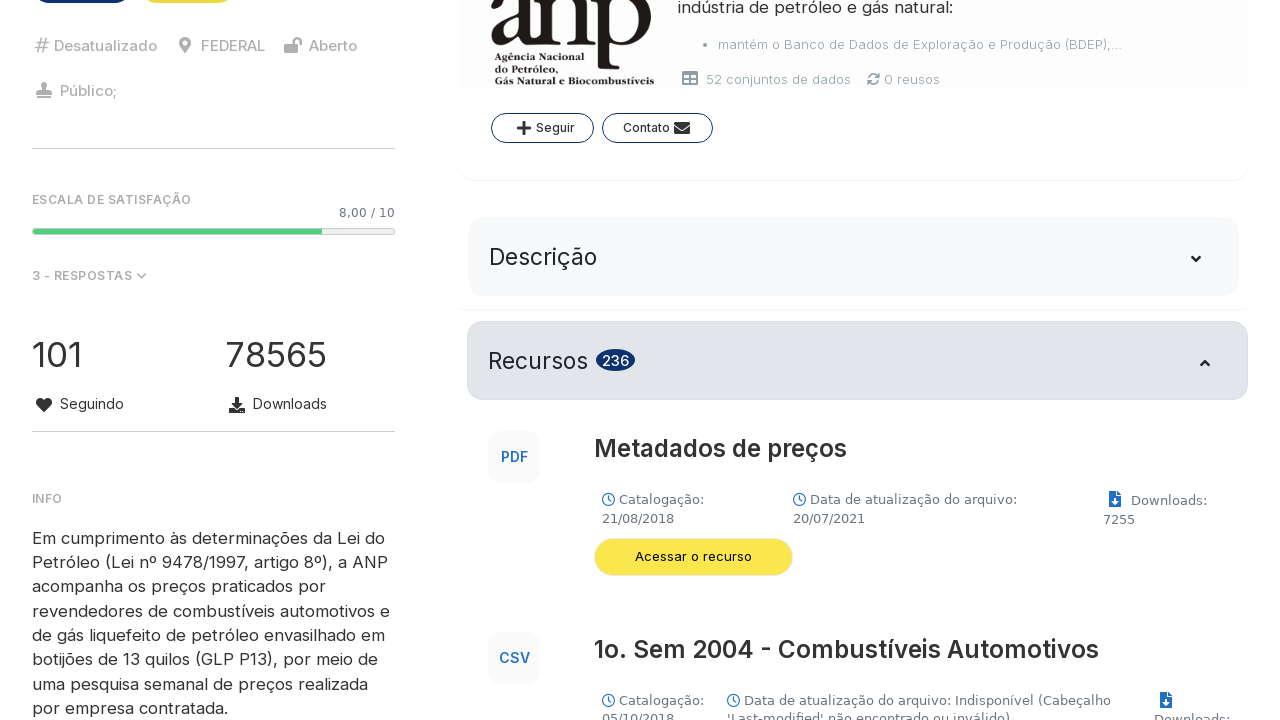

Found 'Combustíveis Automotivos' data block and located download button
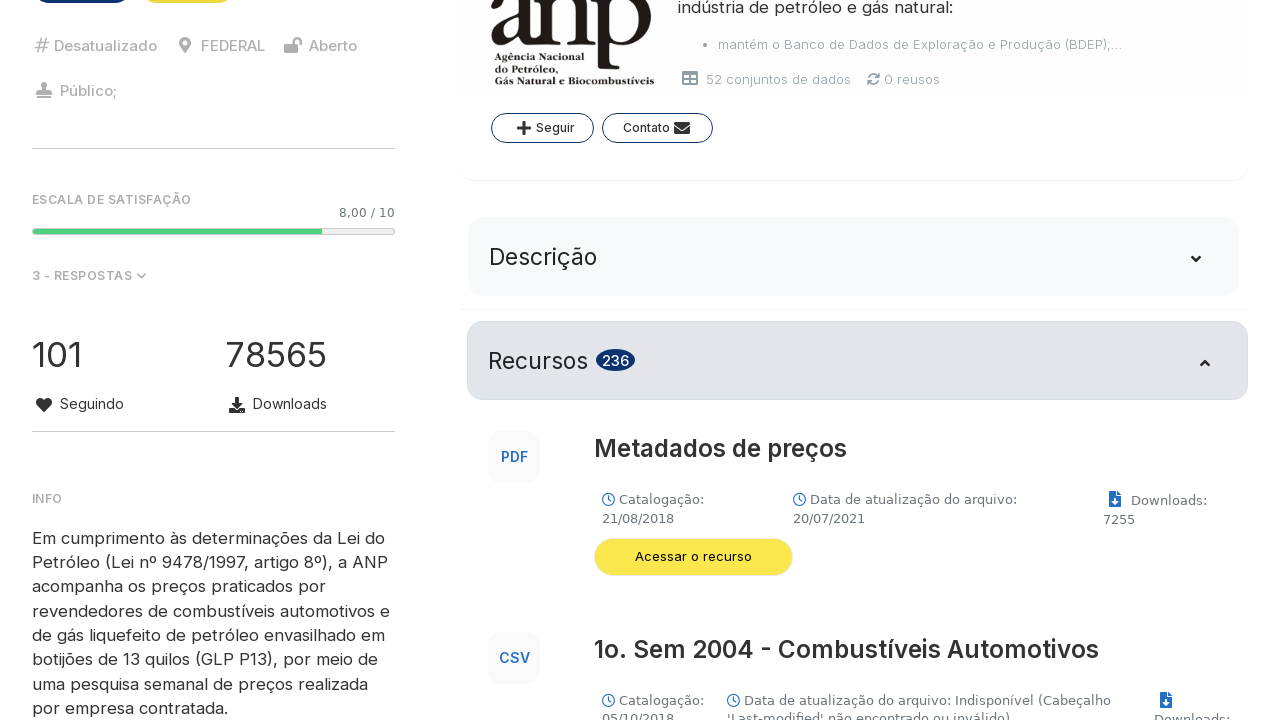

Verified download button is visible for 'Combustíveis Automotivos' block
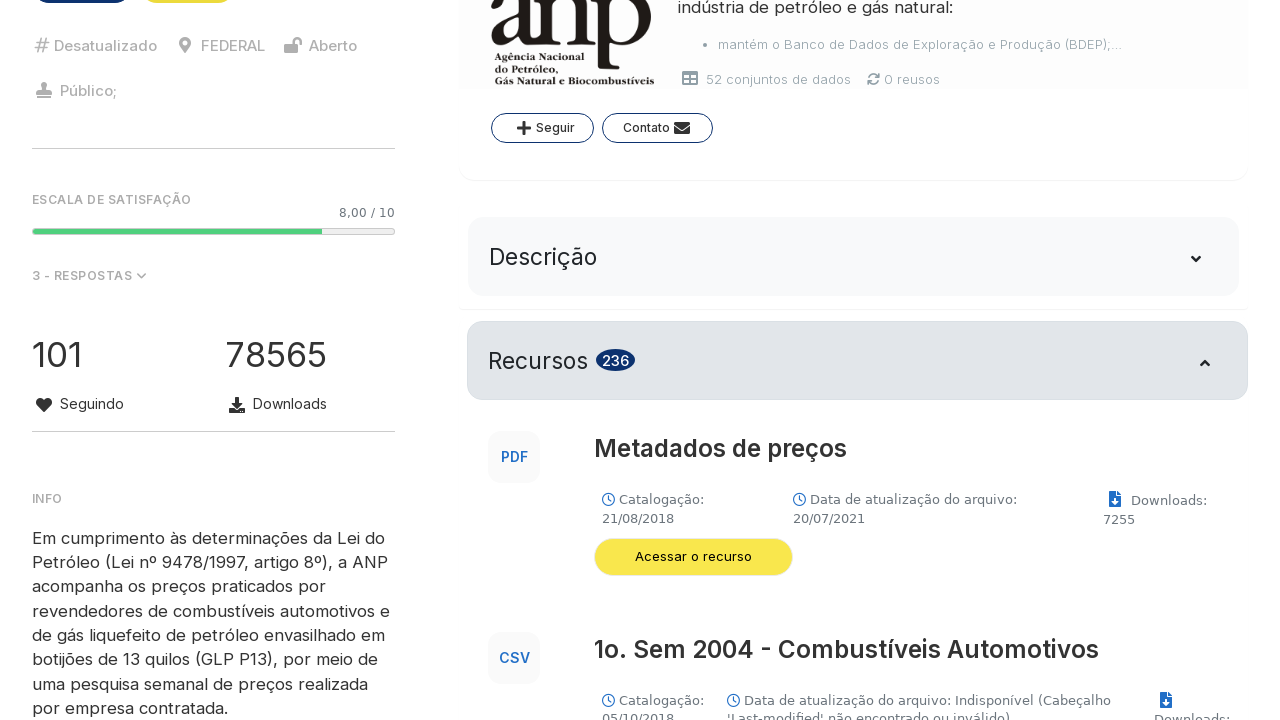

Retrieved title from data block: 2o. Sem 2008 - Combustíveis Automotivos
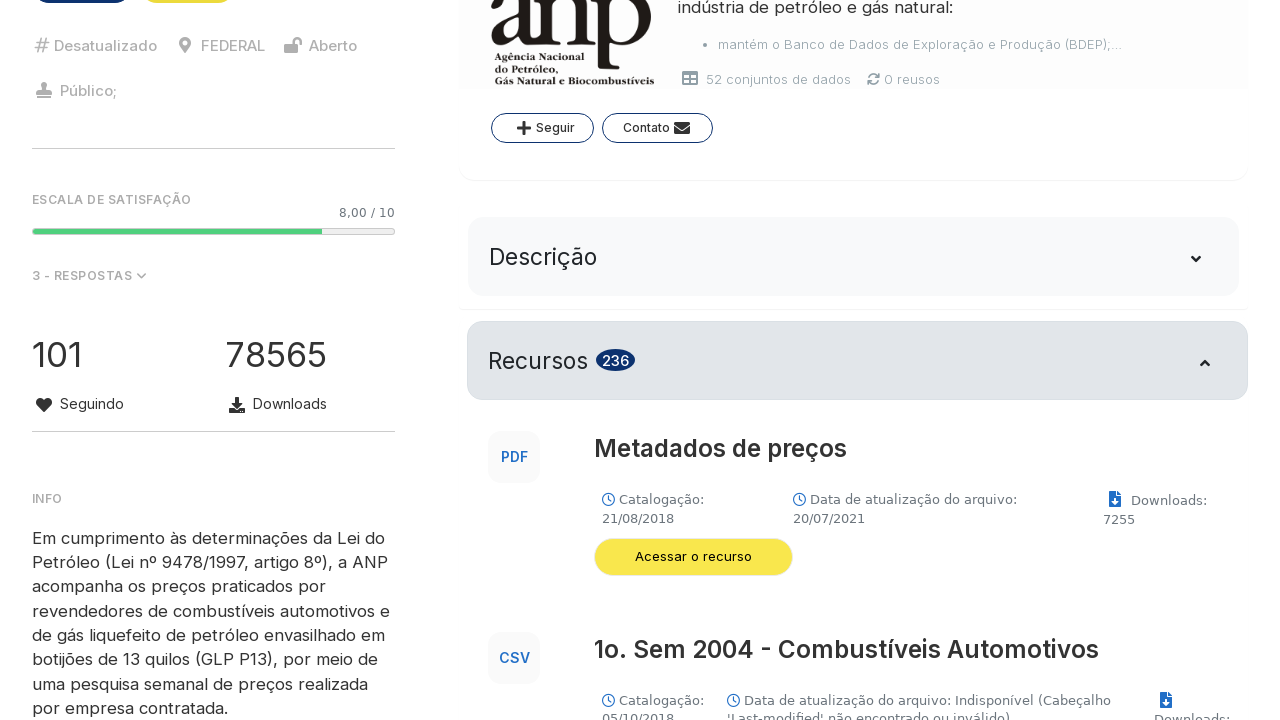

Found 'Combustíveis Automotivos' data block and located download button
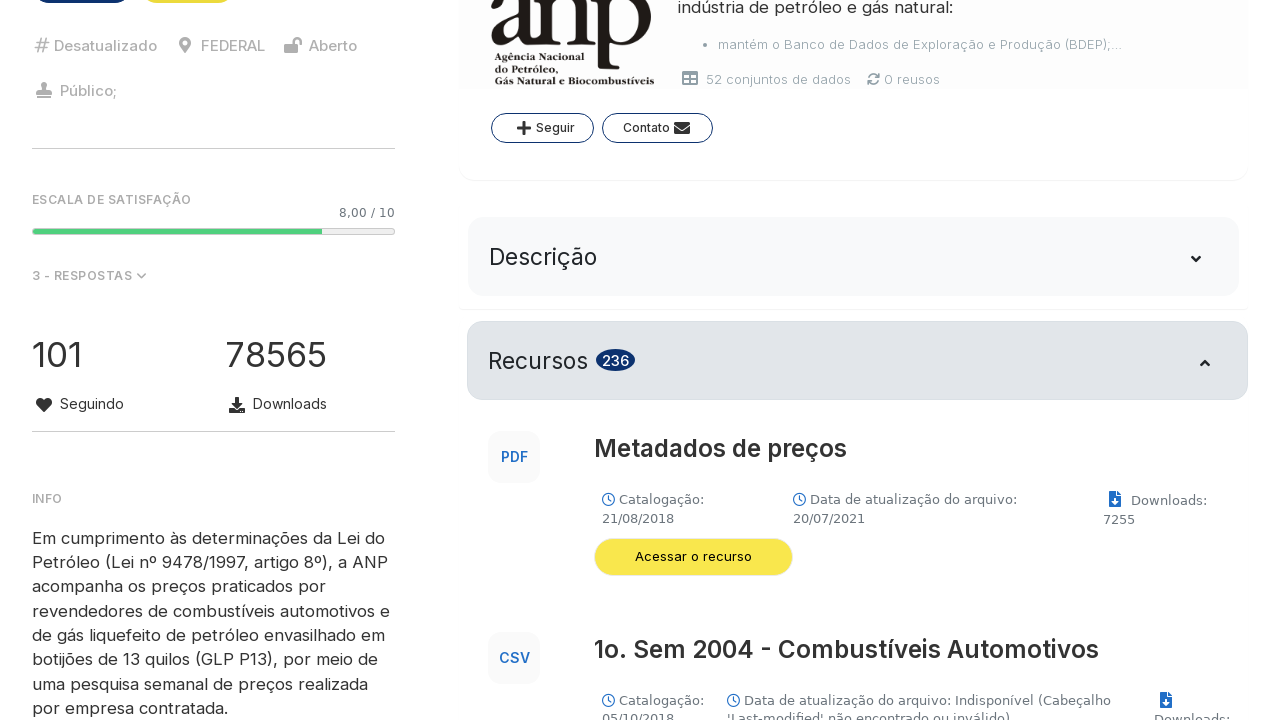

Verified download button is visible for 'Combustíveis Automotivos' block
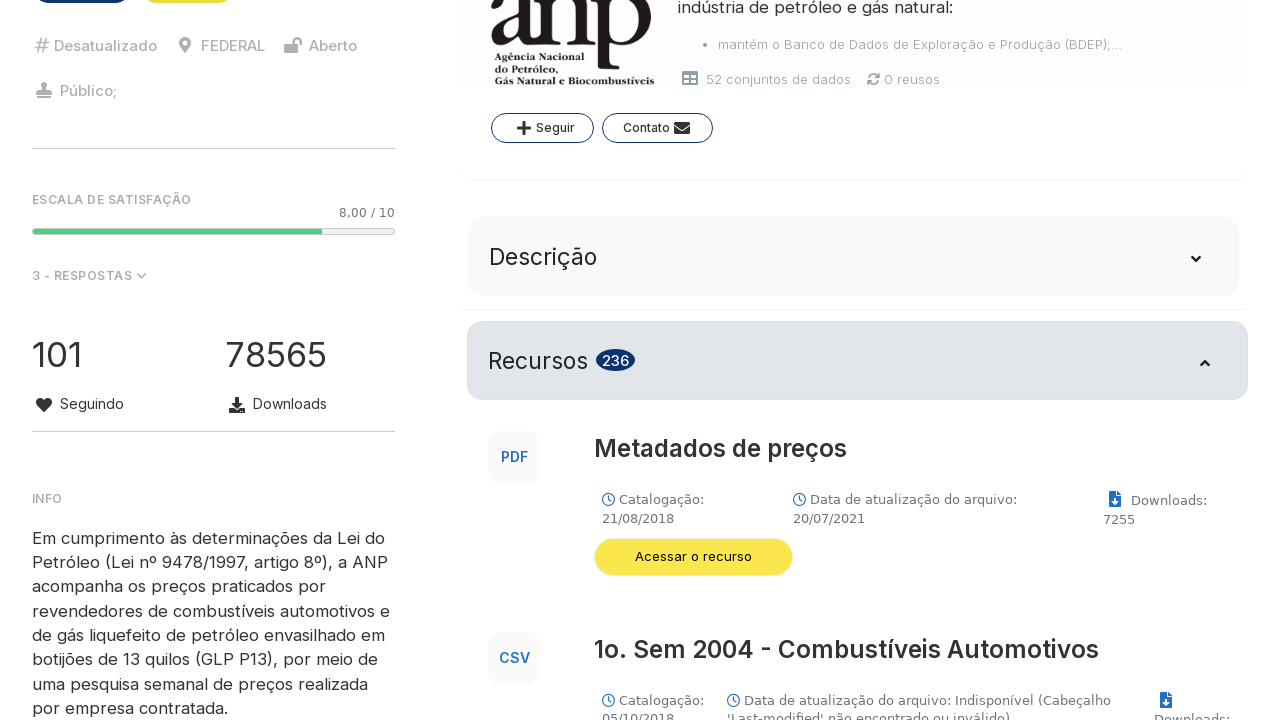

Retrieved title from data block: 1o. Sem 2009 - Combustíveis Automotivos
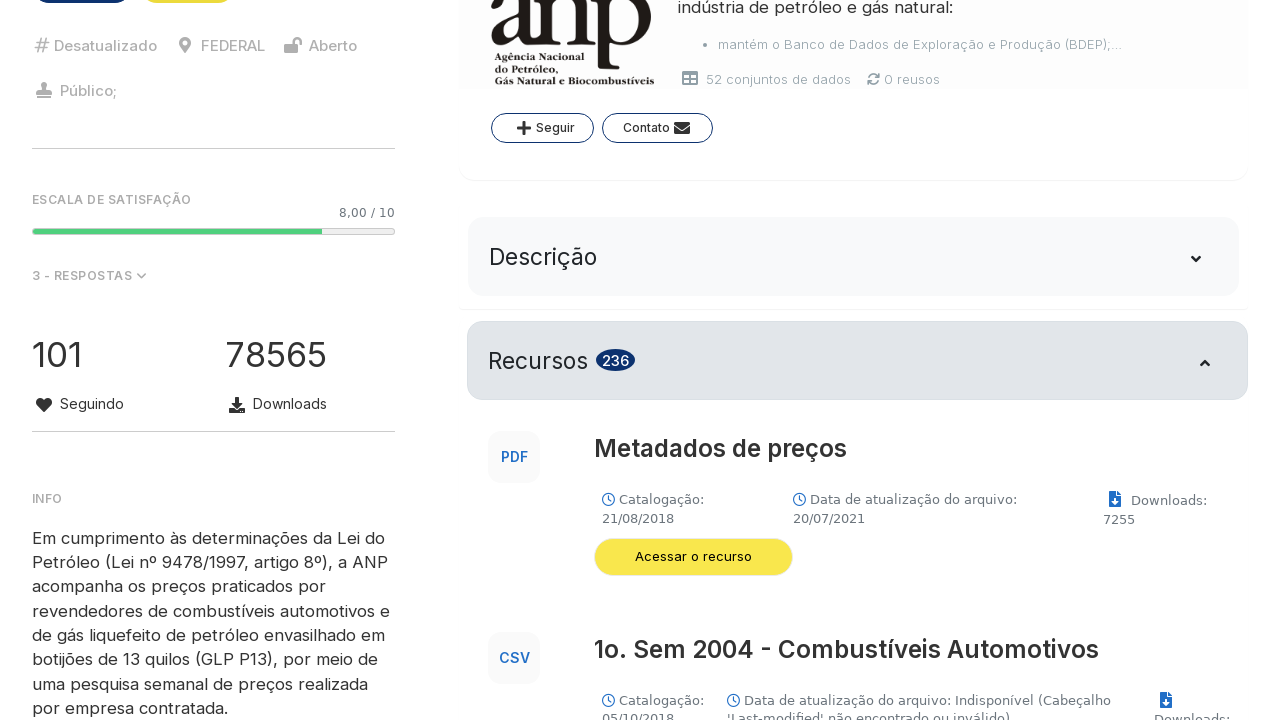

Found 'Combustíveis Automotivos' data block and located download button
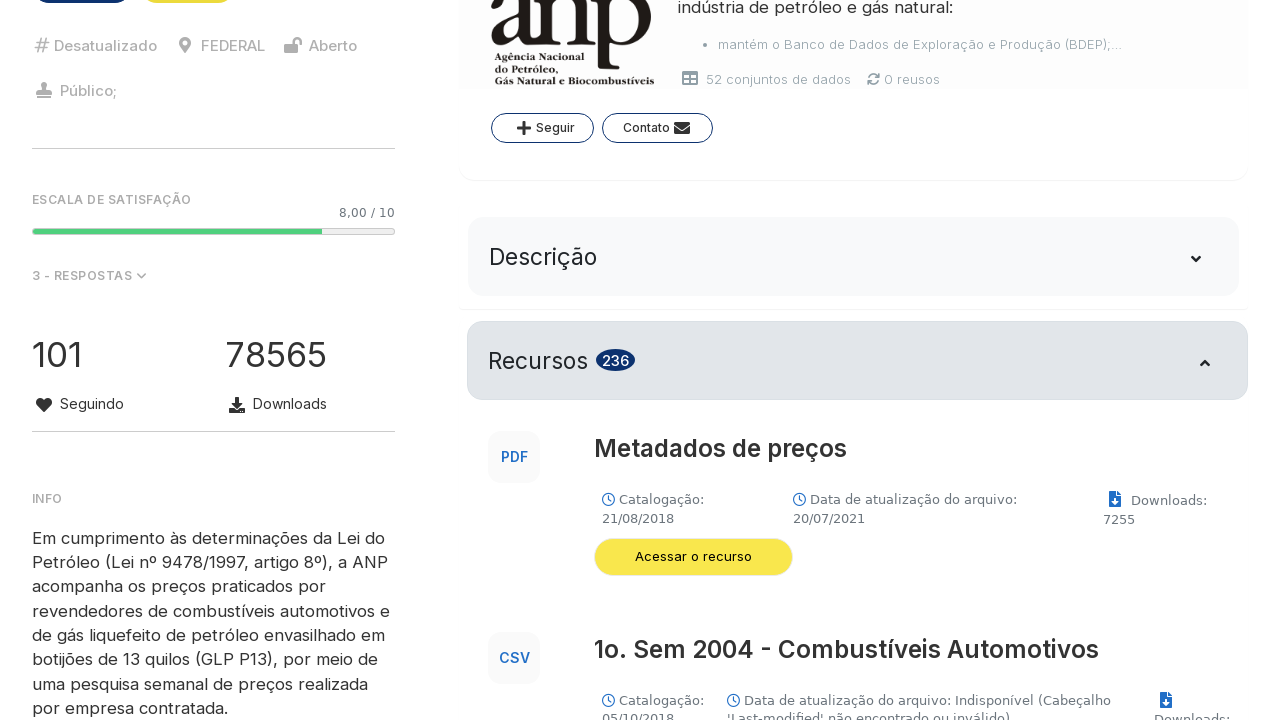

Verified download button is visible for 'Combustíveis Automotivos' block
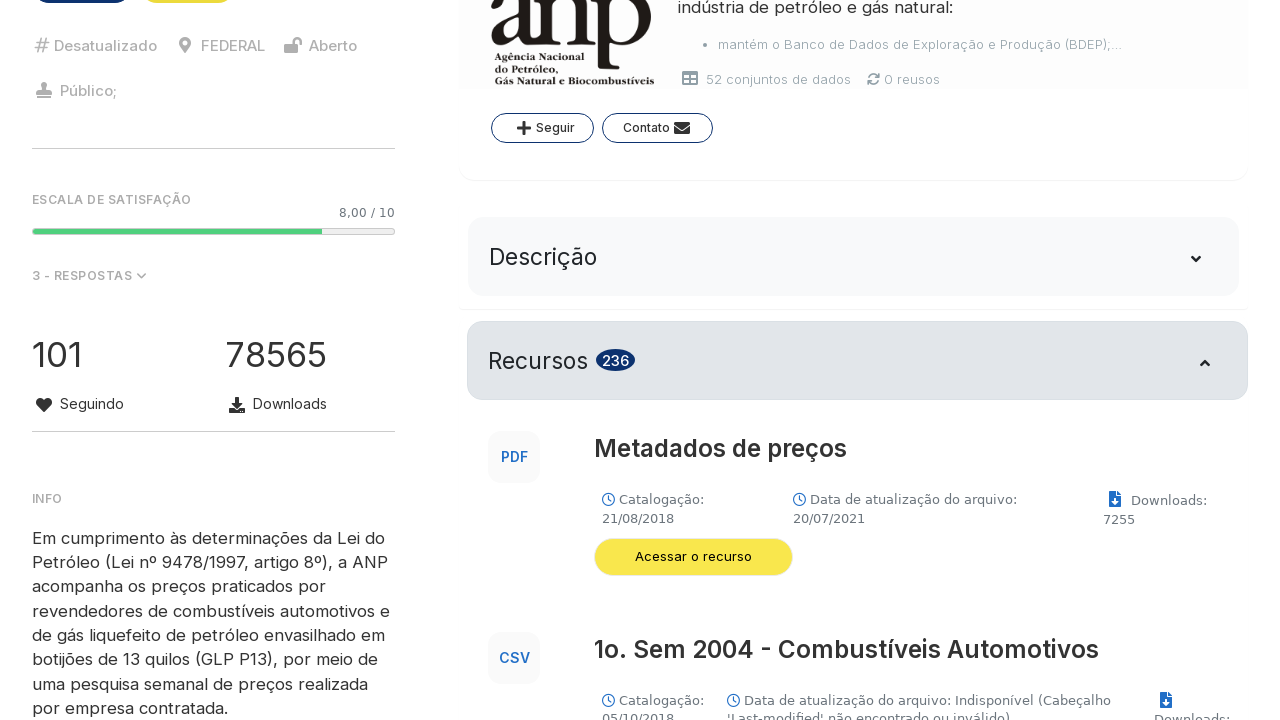

Retrieved title from data block: 2o. Sem 2009 - Combustíveis Automotivos
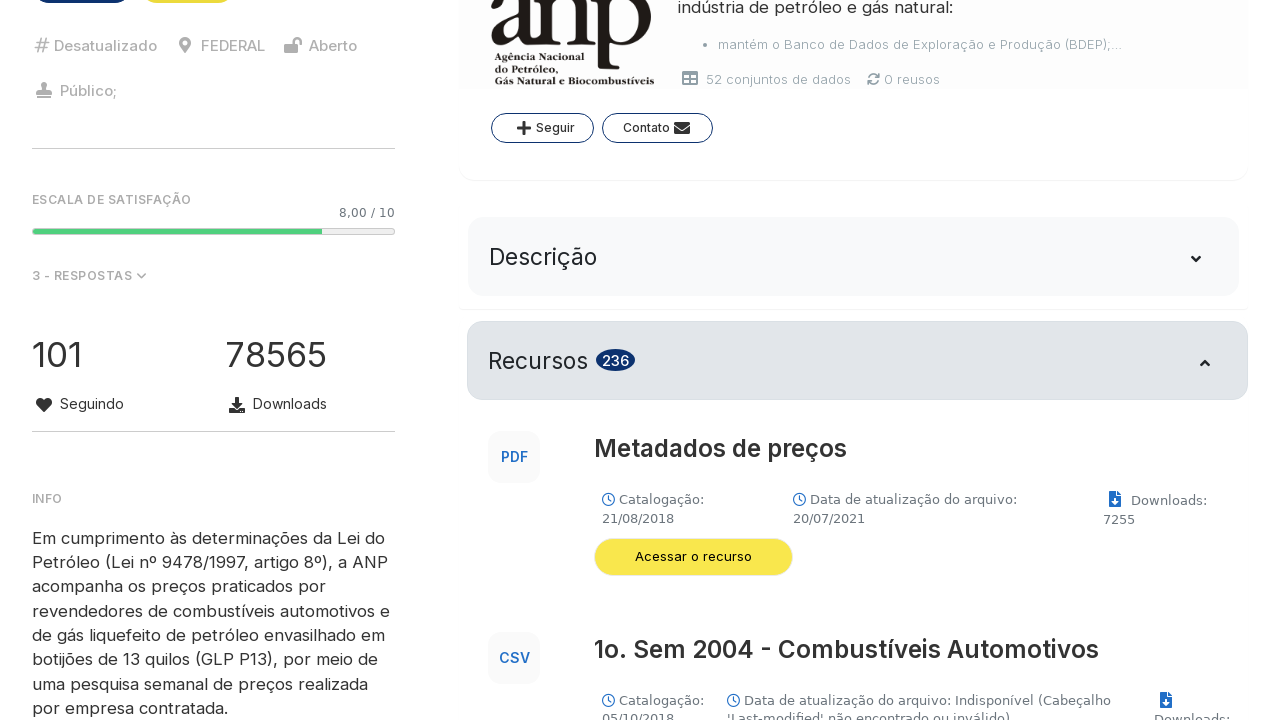

Found 'Combustíveis Automotivos' data block and located download button
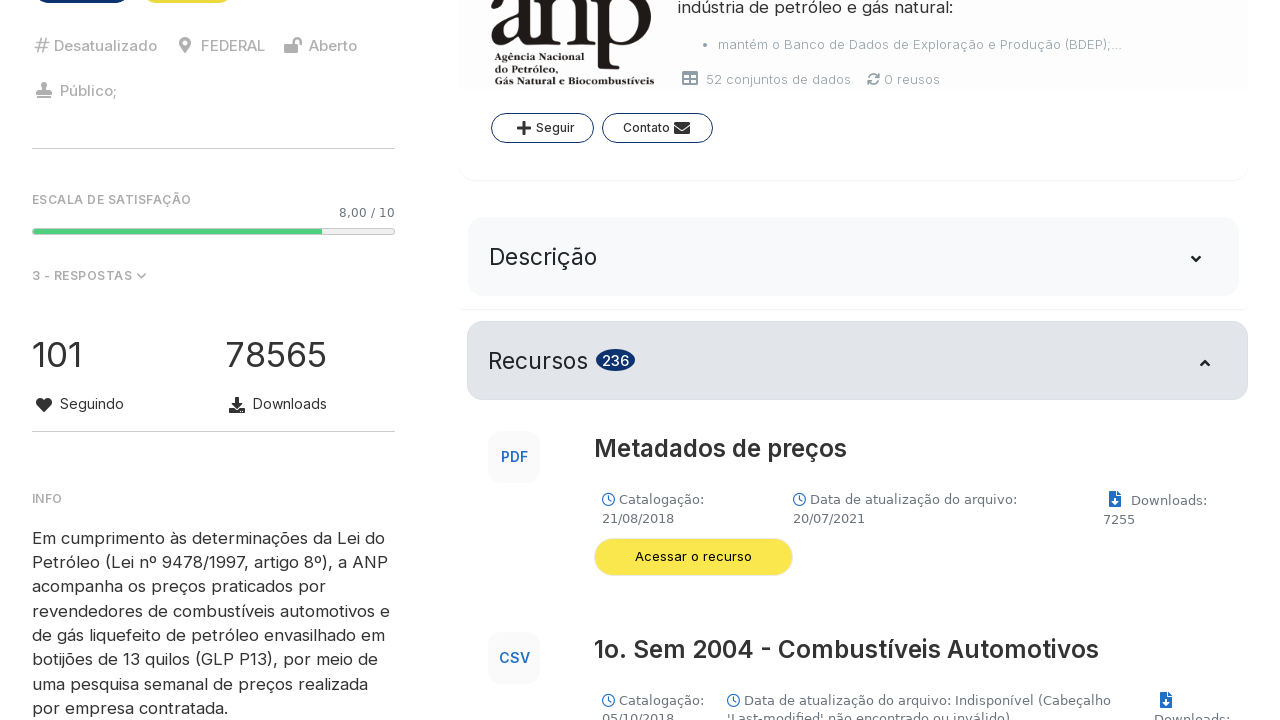

Verified download button is visible for 'Combustíveis Automotivos' block
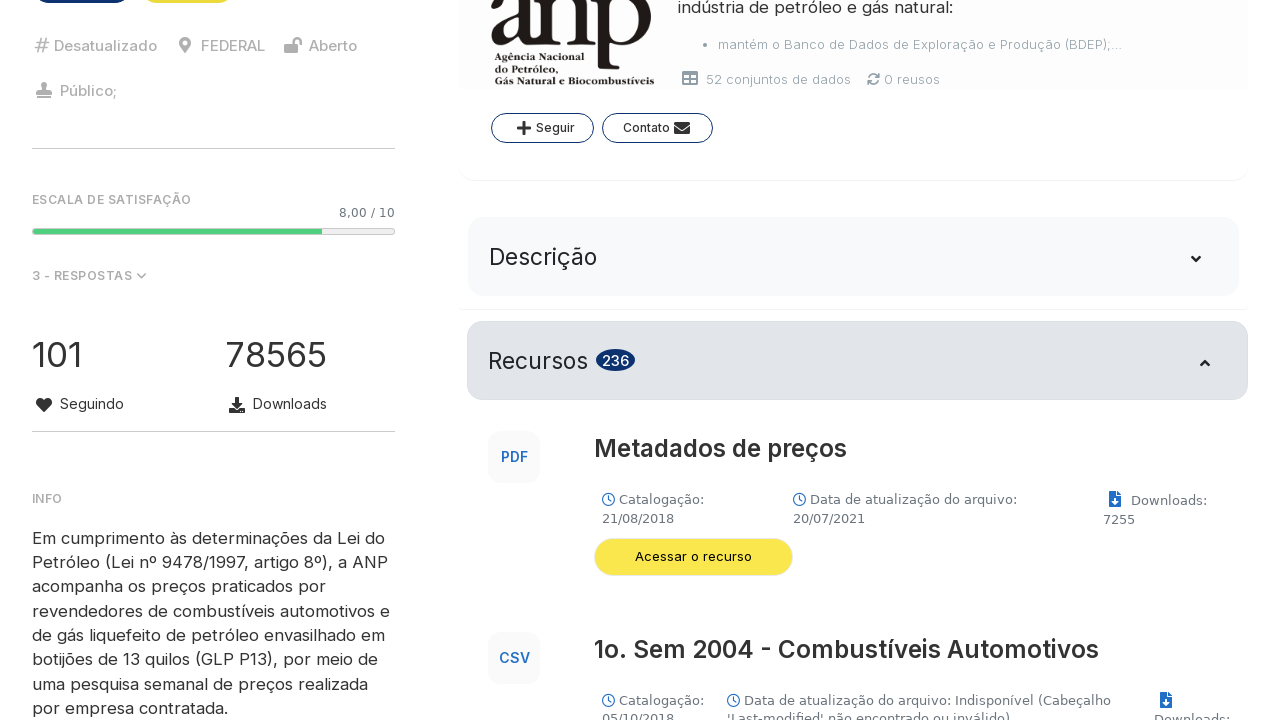

Retrieved title from data block: 1o. Sem 2010 - Combustíveis Automotivos
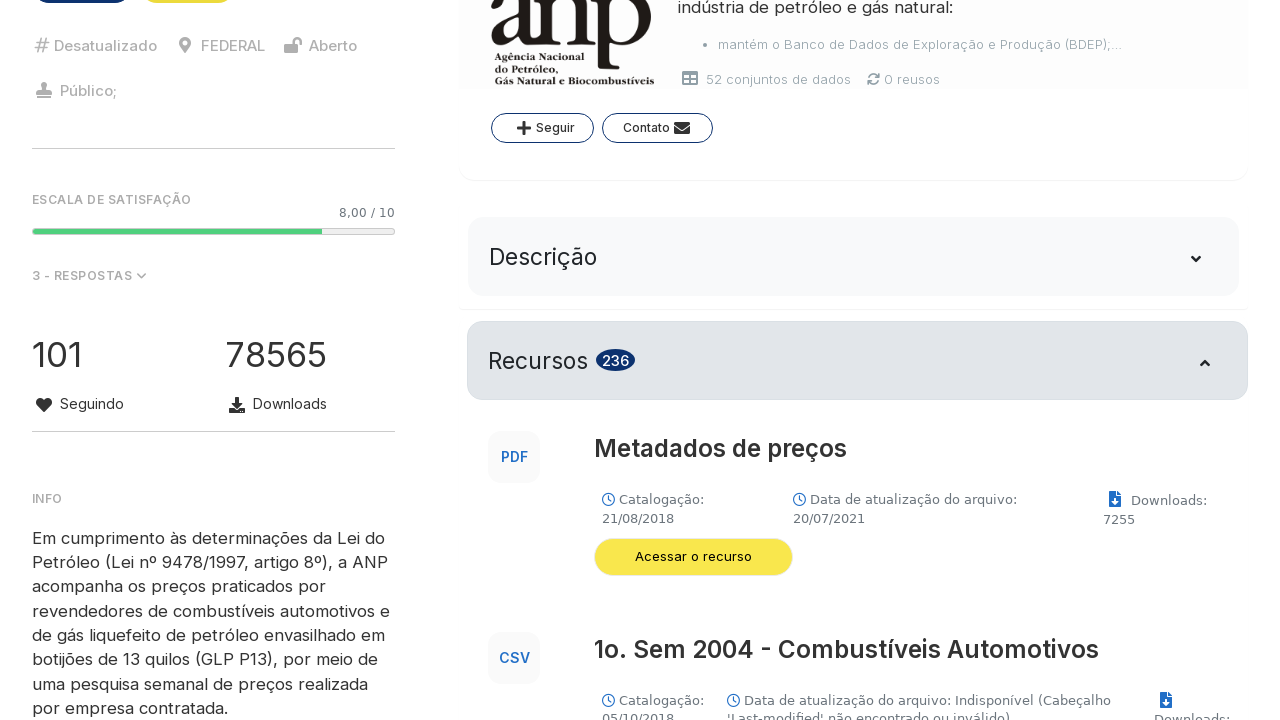

Found 'Combustíveis Automotivos' data block and located download button
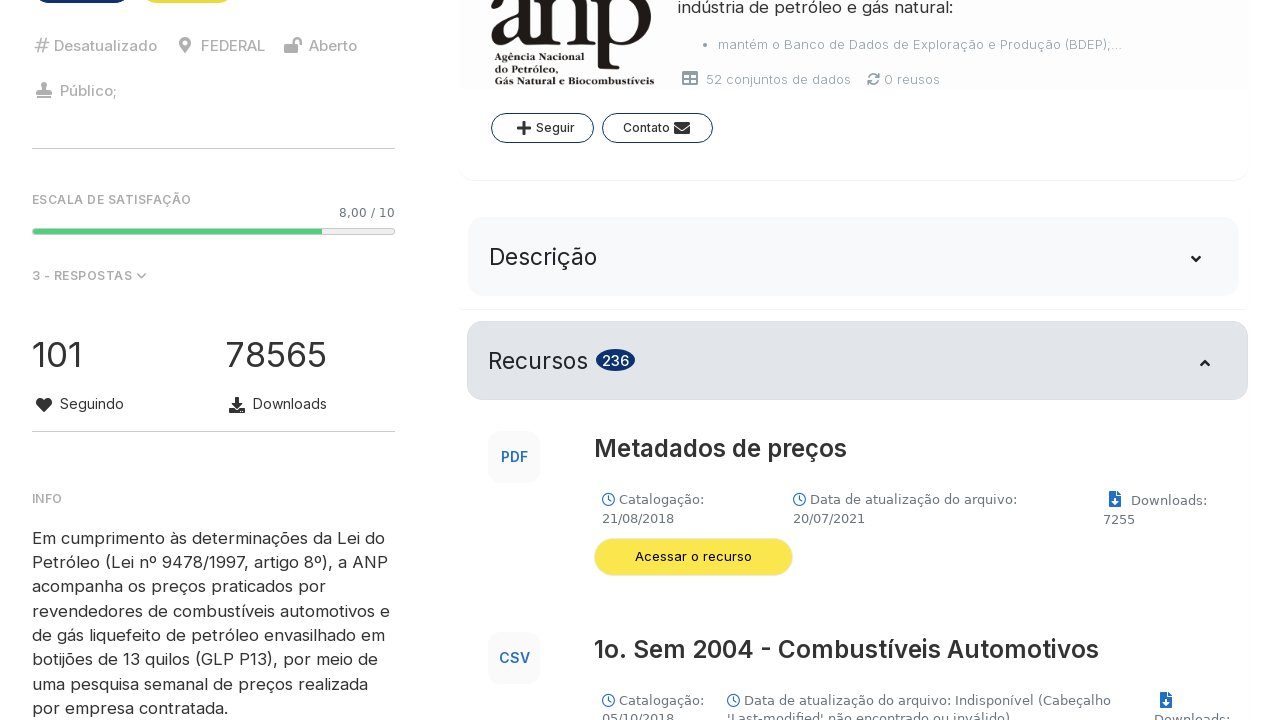

Verified download button is visible for 'Combustíveis Automotivos' block
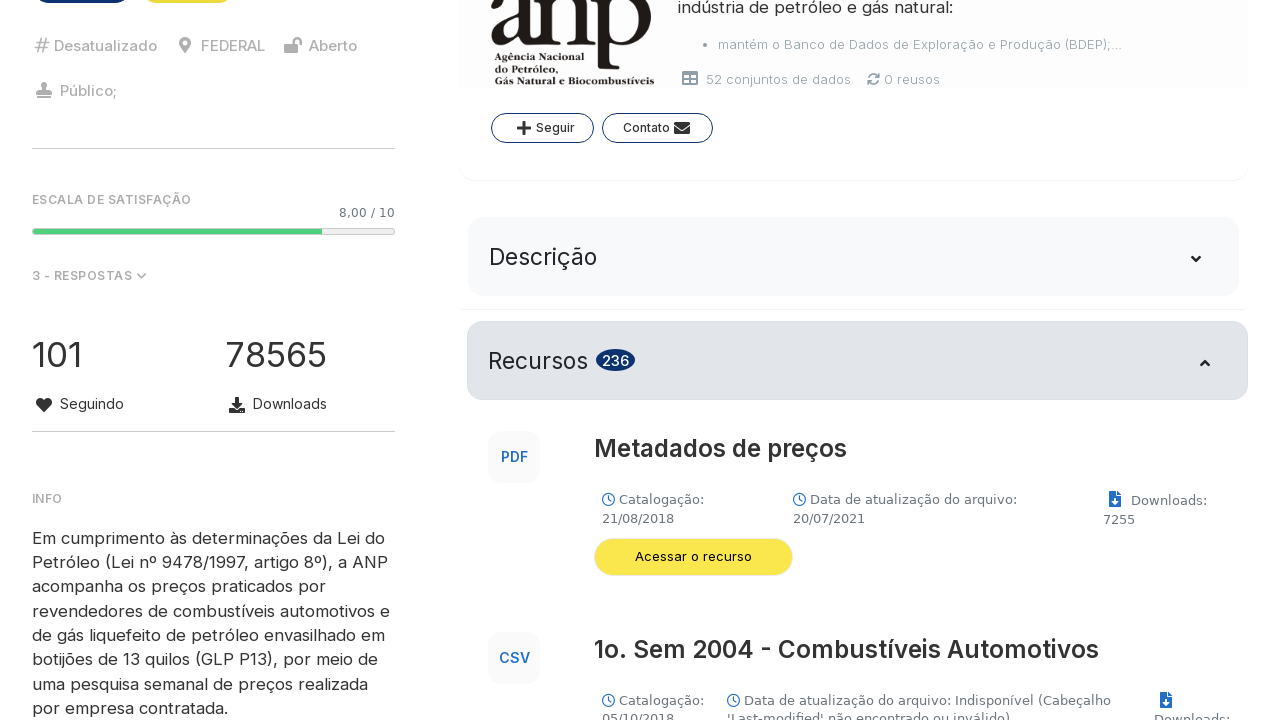

Retrieved title from data block: 2o. Sem 2010 - Combustíveis Automotivos
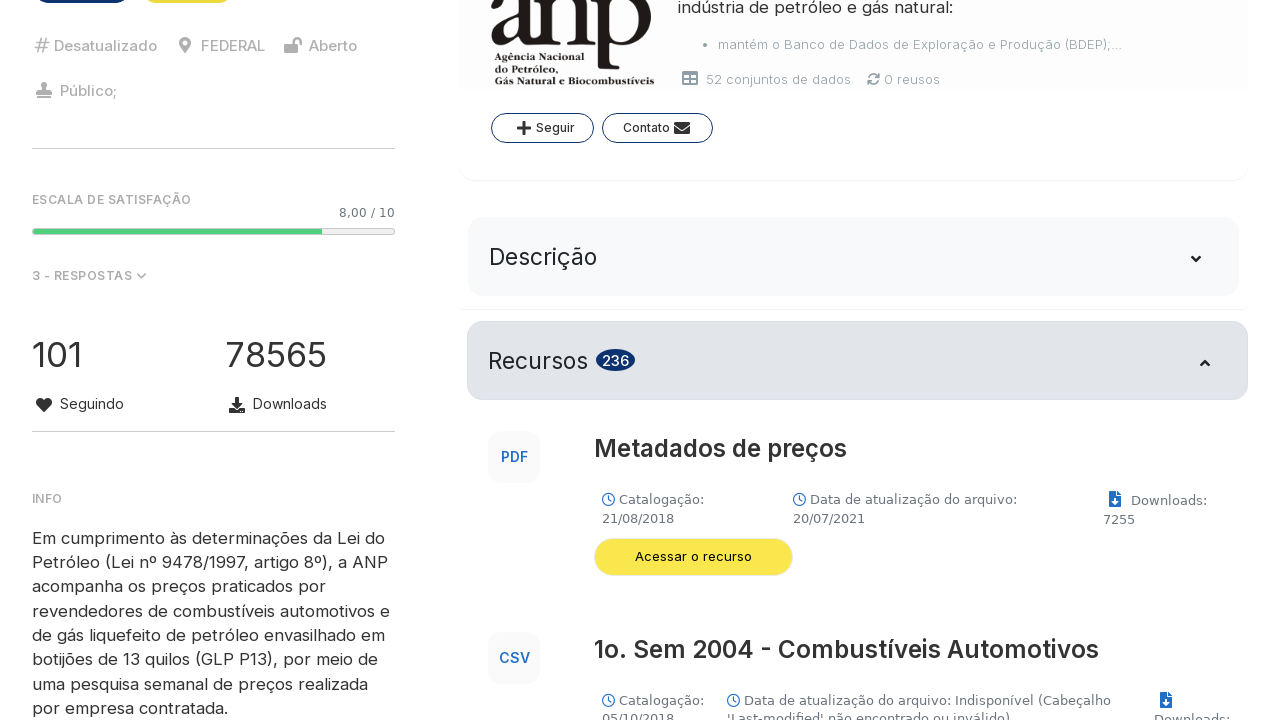

Found 'Combustíveis Automotivos' data block and located download button
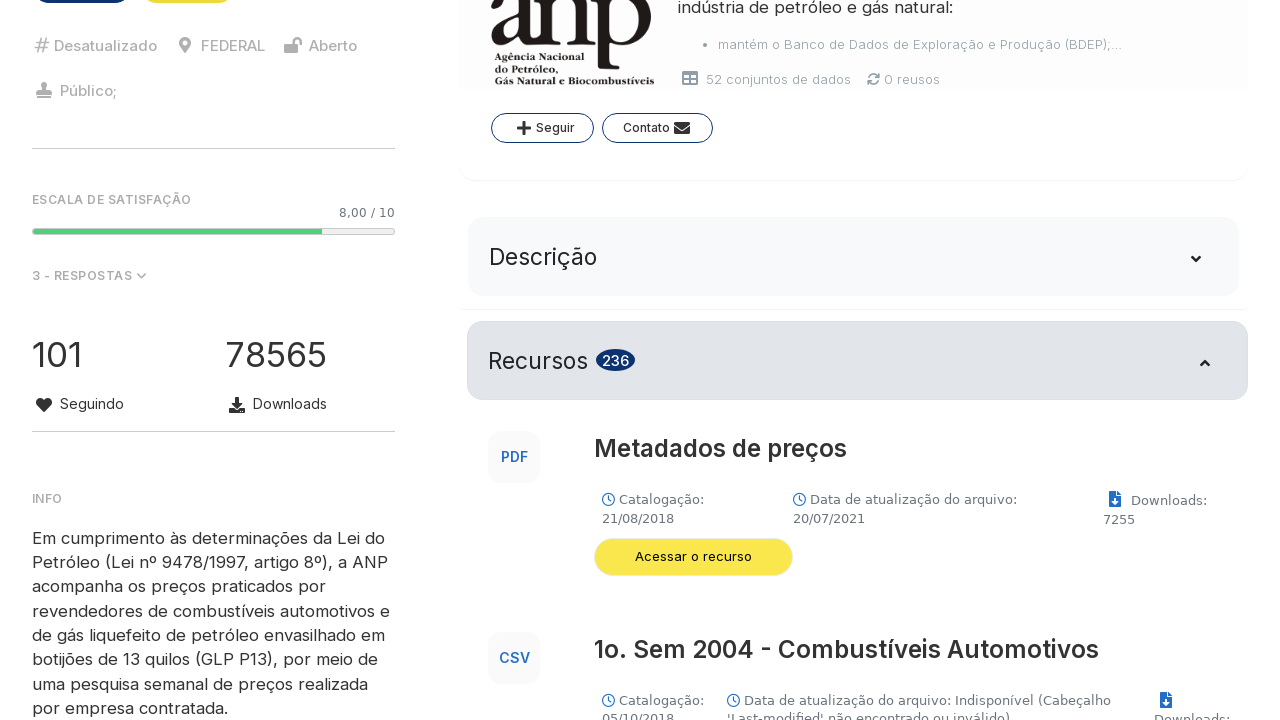

Verified download button is visible for 'Combustíveis Automotivos' block
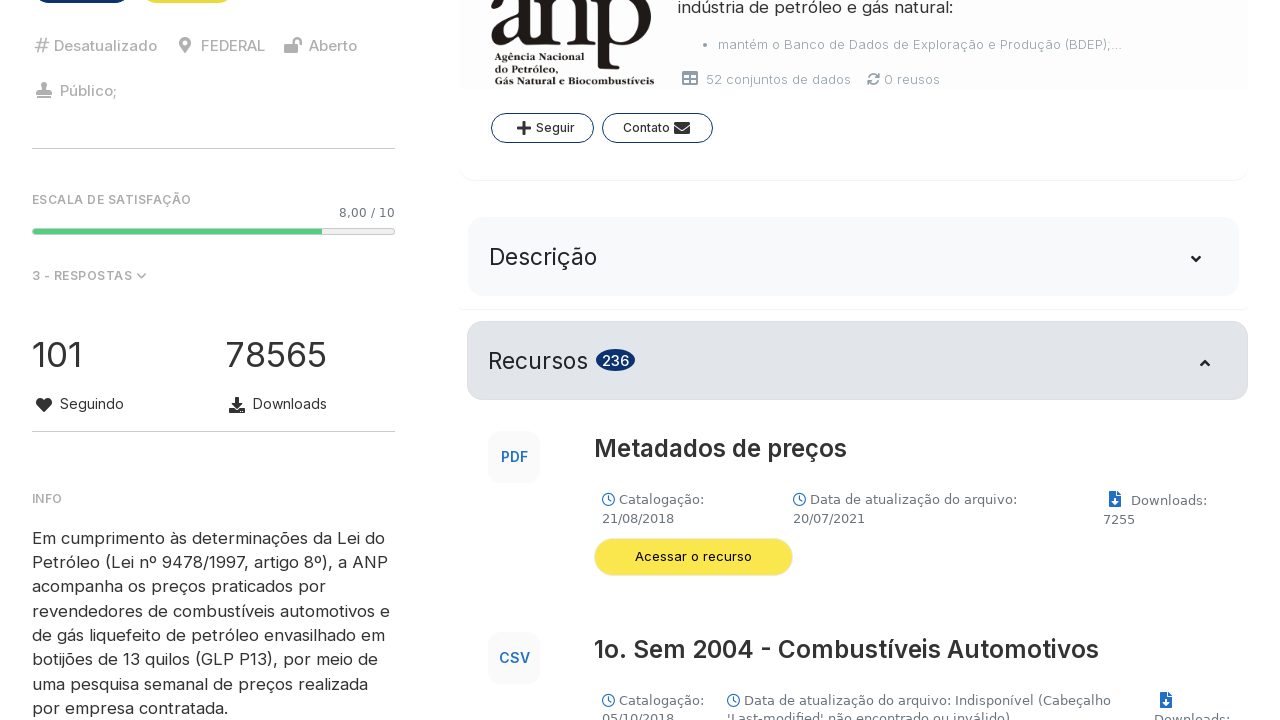

Retrieved title from data block: 1o. Sem 2011 - Combustíveis Automotivos
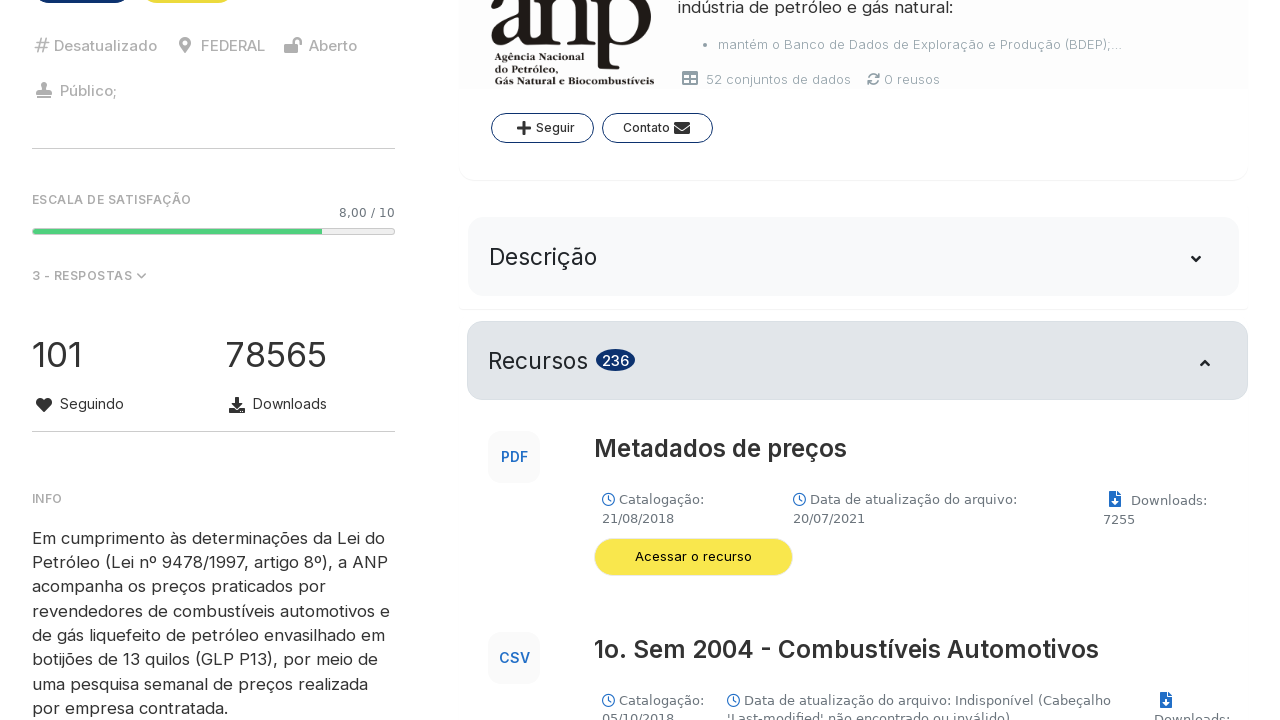

Found 'Combustíveis Automotivos' data block and located download button
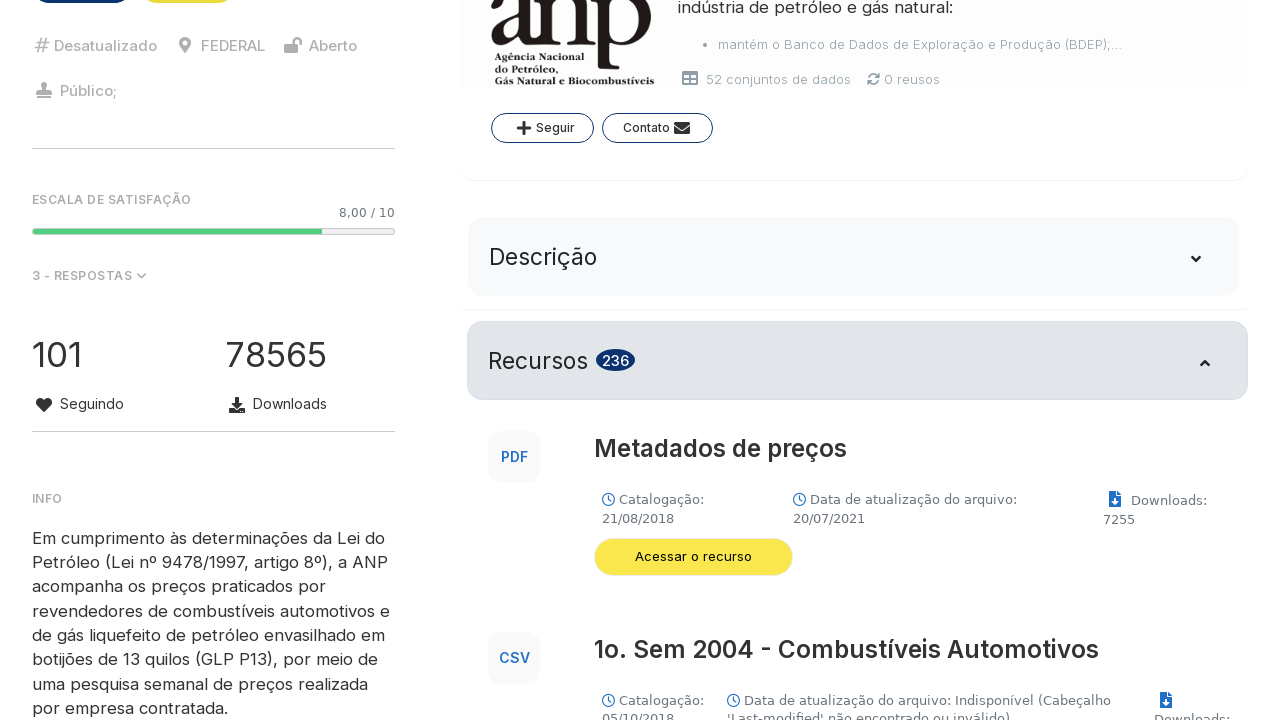

Verified download button is visible for 'Combustíveis Automotivos' block
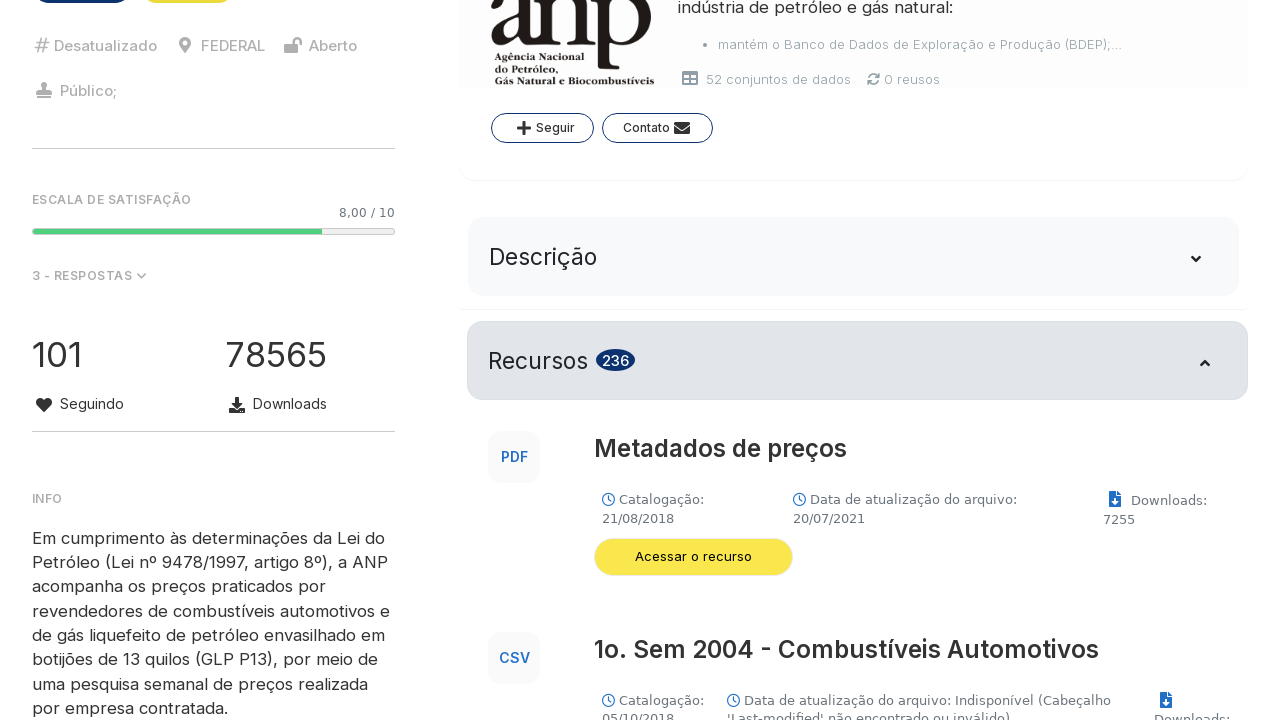

Retrieved title from data block: 2o. Sem 2011 - Combustíveis Automotivos
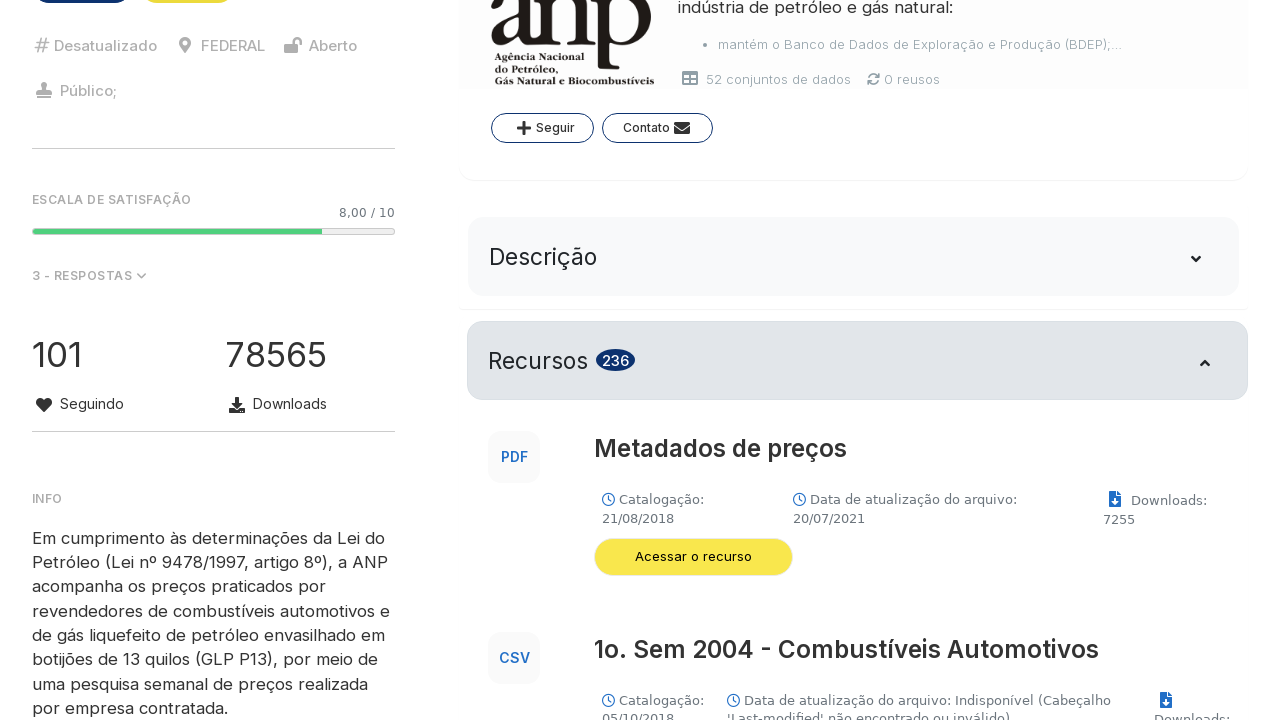

Found 'Combustíveis Automotivos' data block and located download button
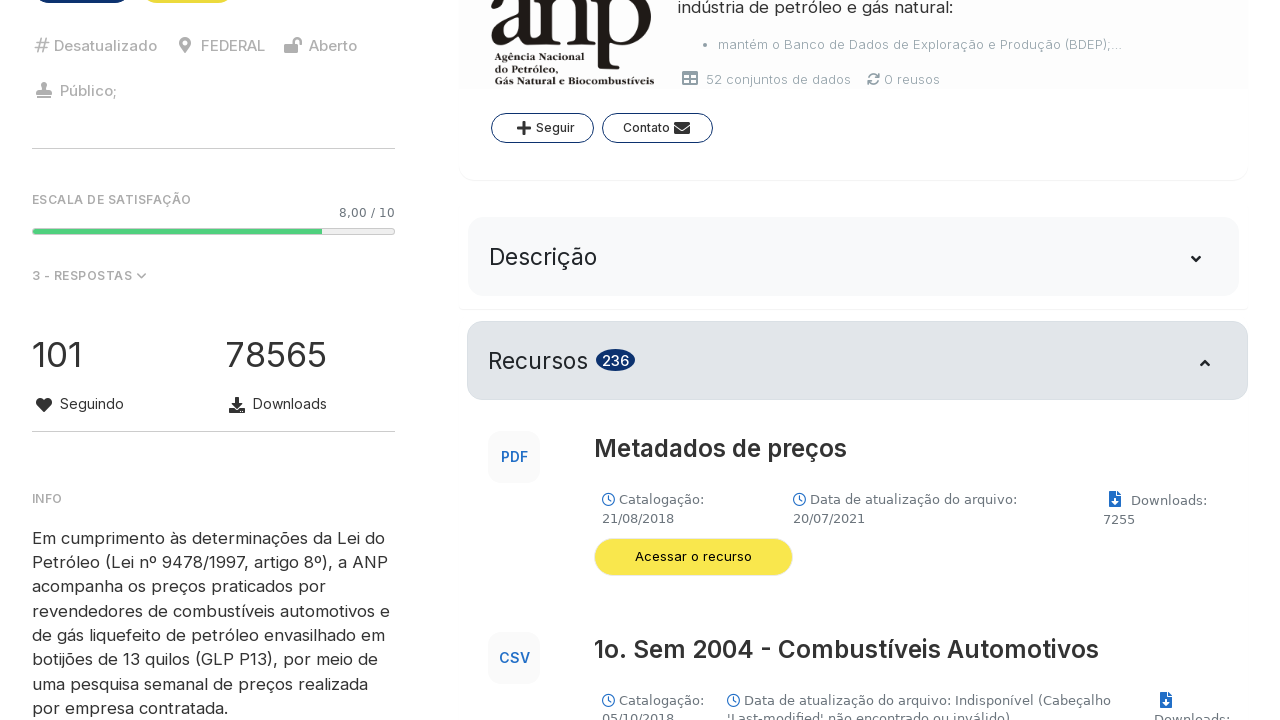

Verified download button is visible for 'Combustíveis Automotivos' block
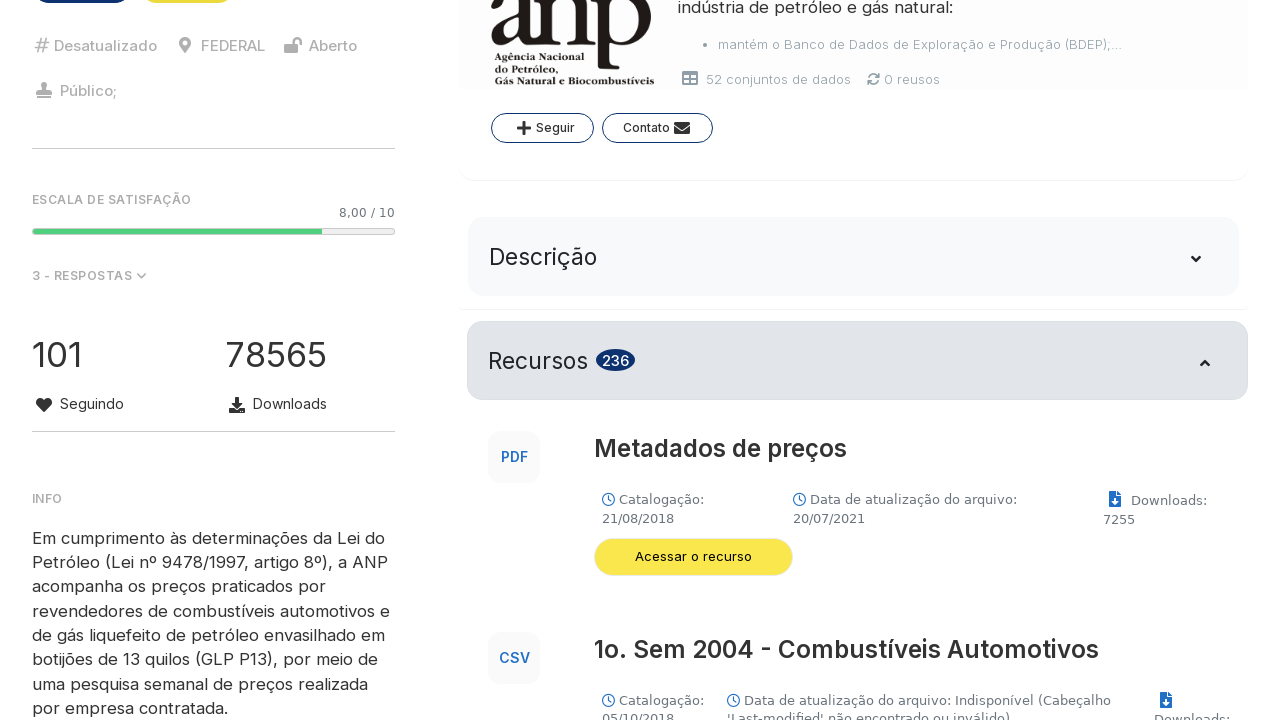

Retrieved title from data block: 1o. Sem 2012 - Combustíveis Automotivos
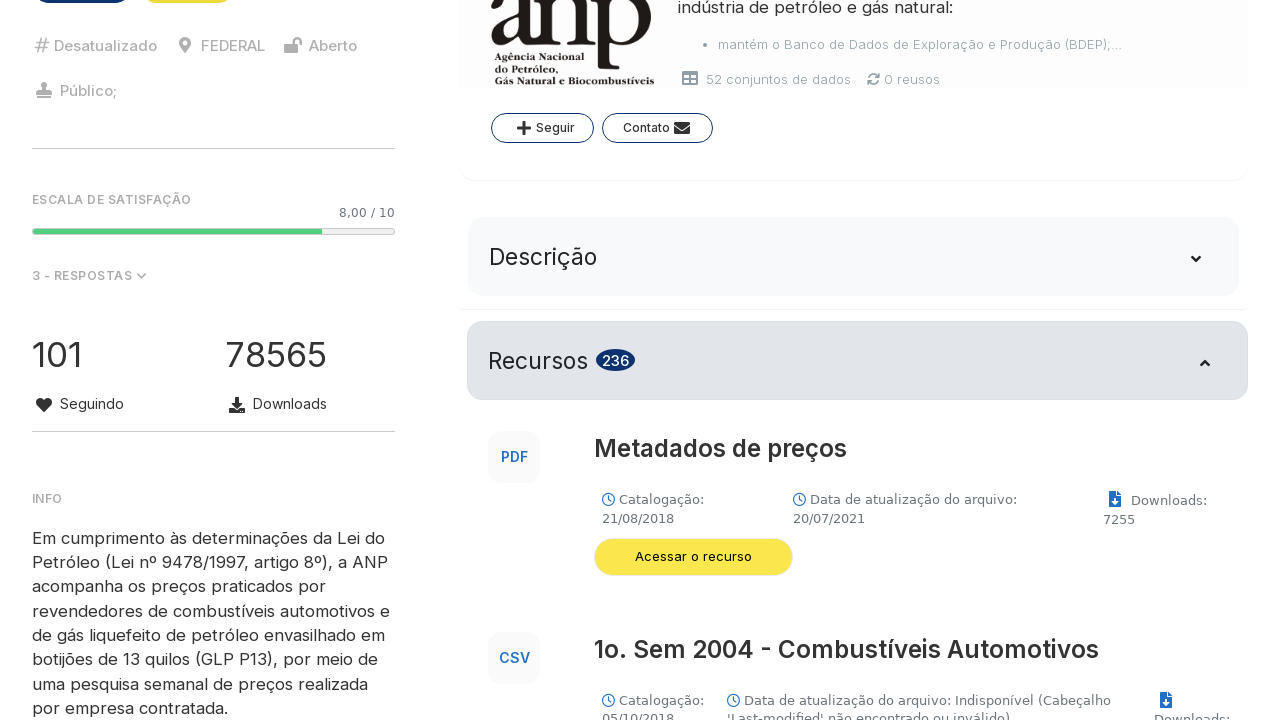

Found 'Combustíveis Automotivos' data block and located download button
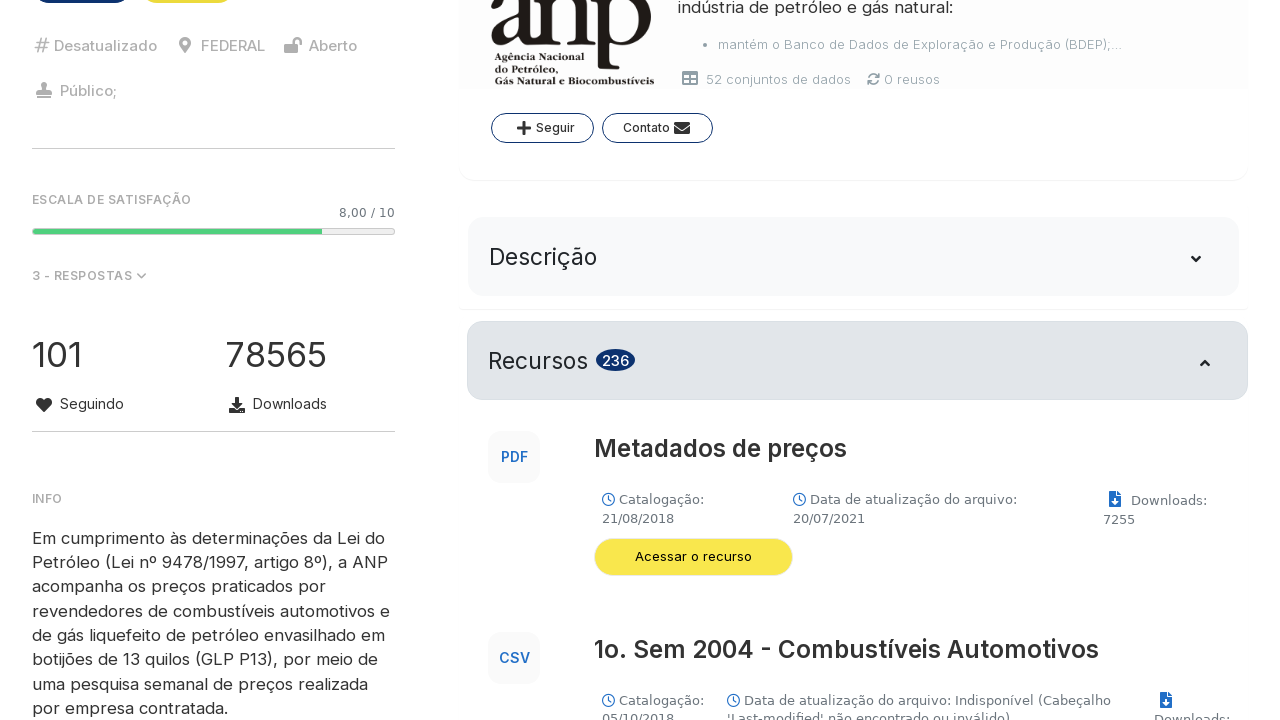

Verified download button is visible for 'Combustíveis Automotivos' block
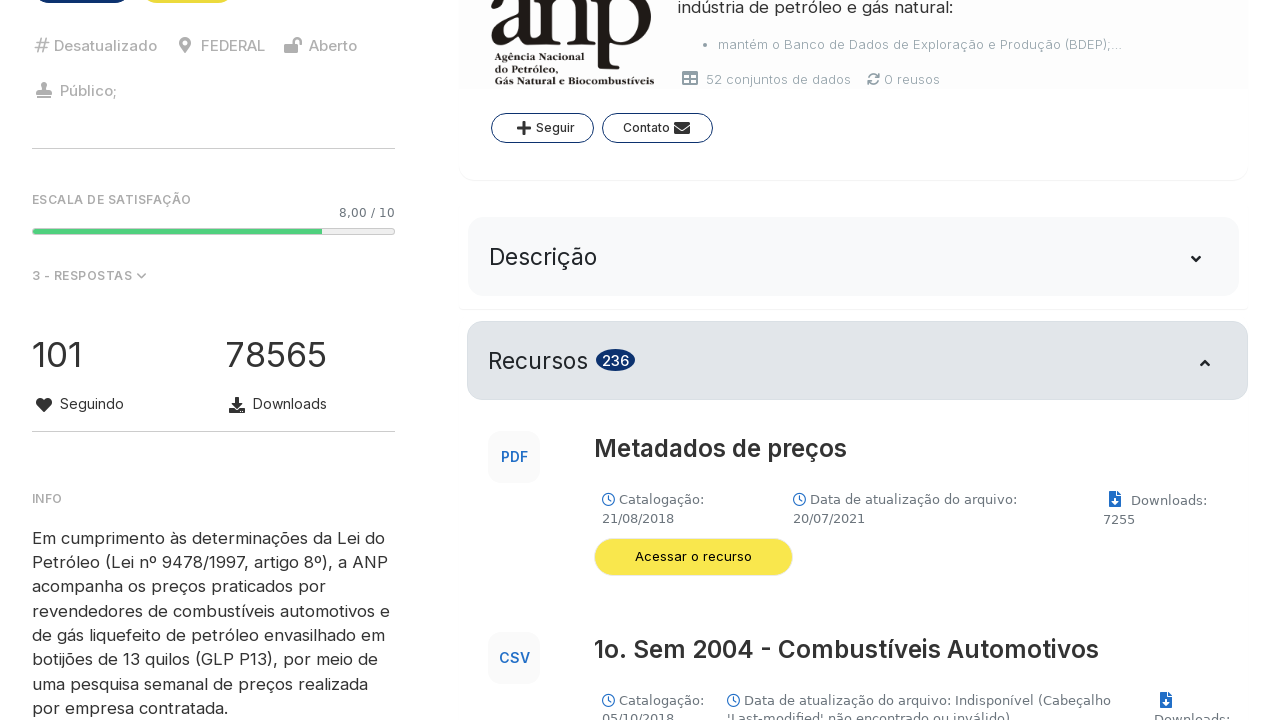

Retrieved title from data block: 2o. Sem 2012 - Combustíveis Automotivos
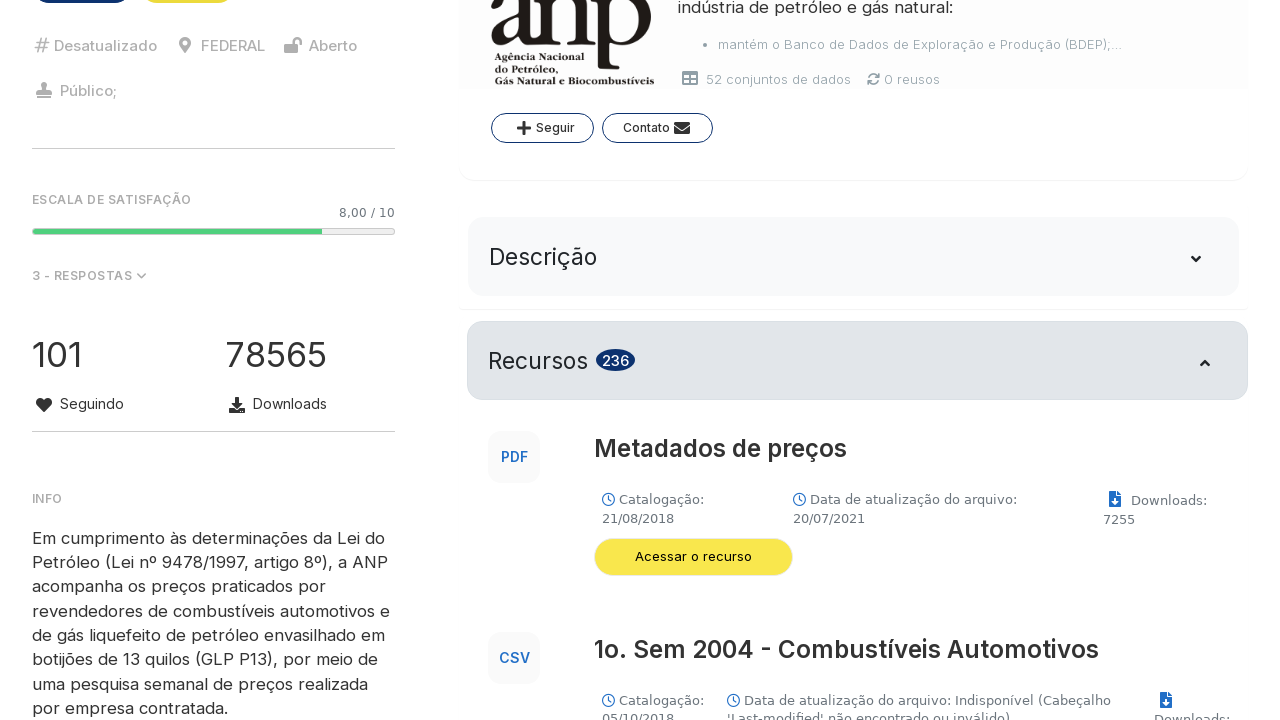

Found 'Combustíveis Automotivos' data block and located download button
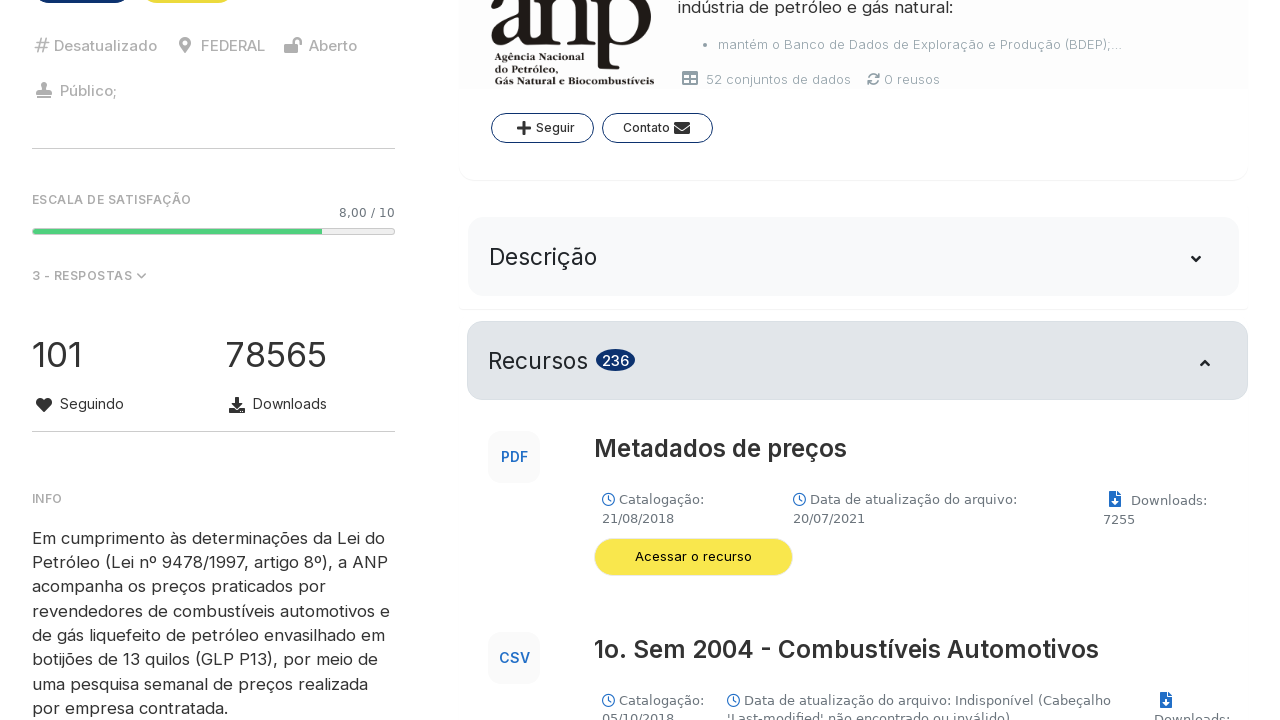

Verified download button is visible for 'Combustíveis Automotivos' block
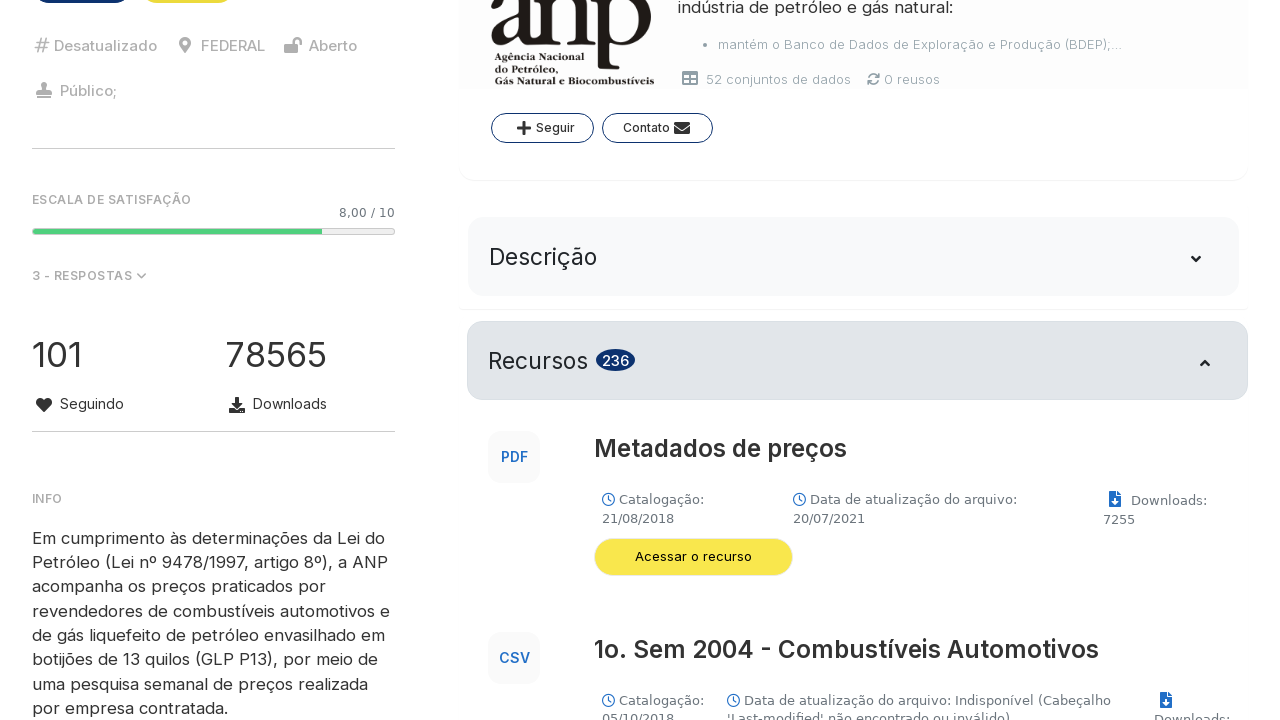

Retrieved title from data block: 1o. Sem 2013 - Combustíveis Automotivos
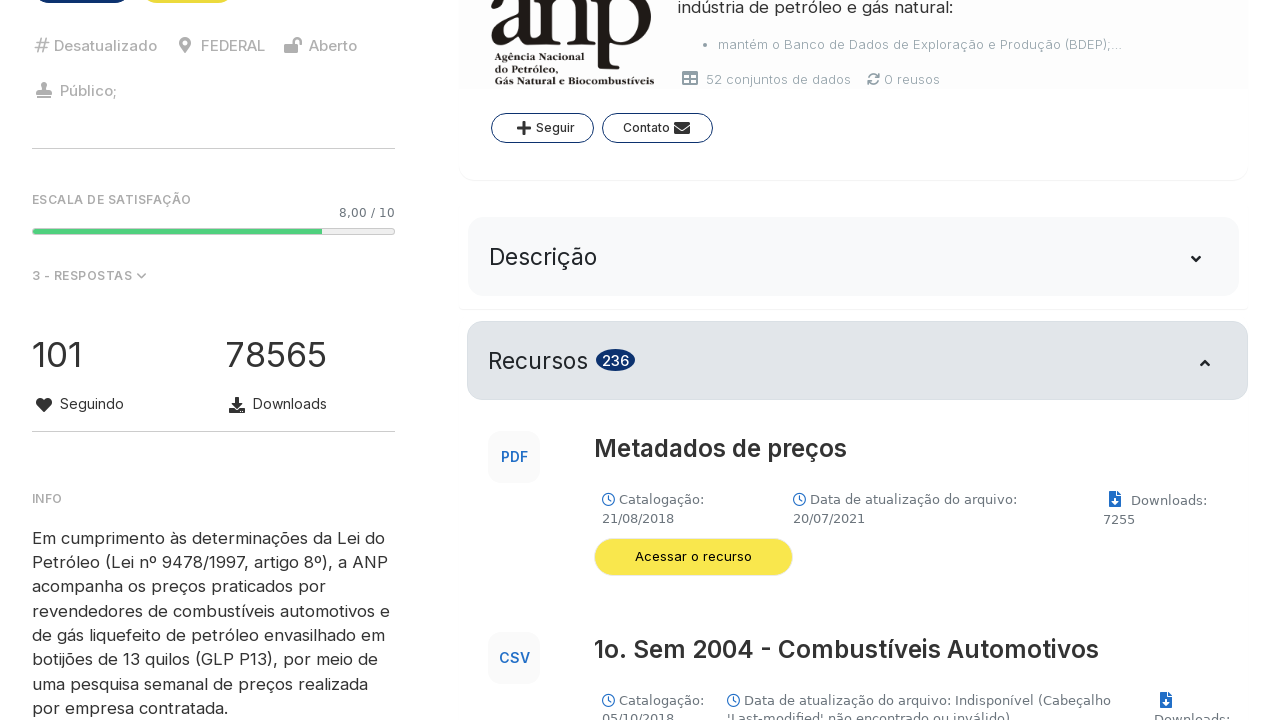

Found 'Combustíveis Automotivos' data block and located download button
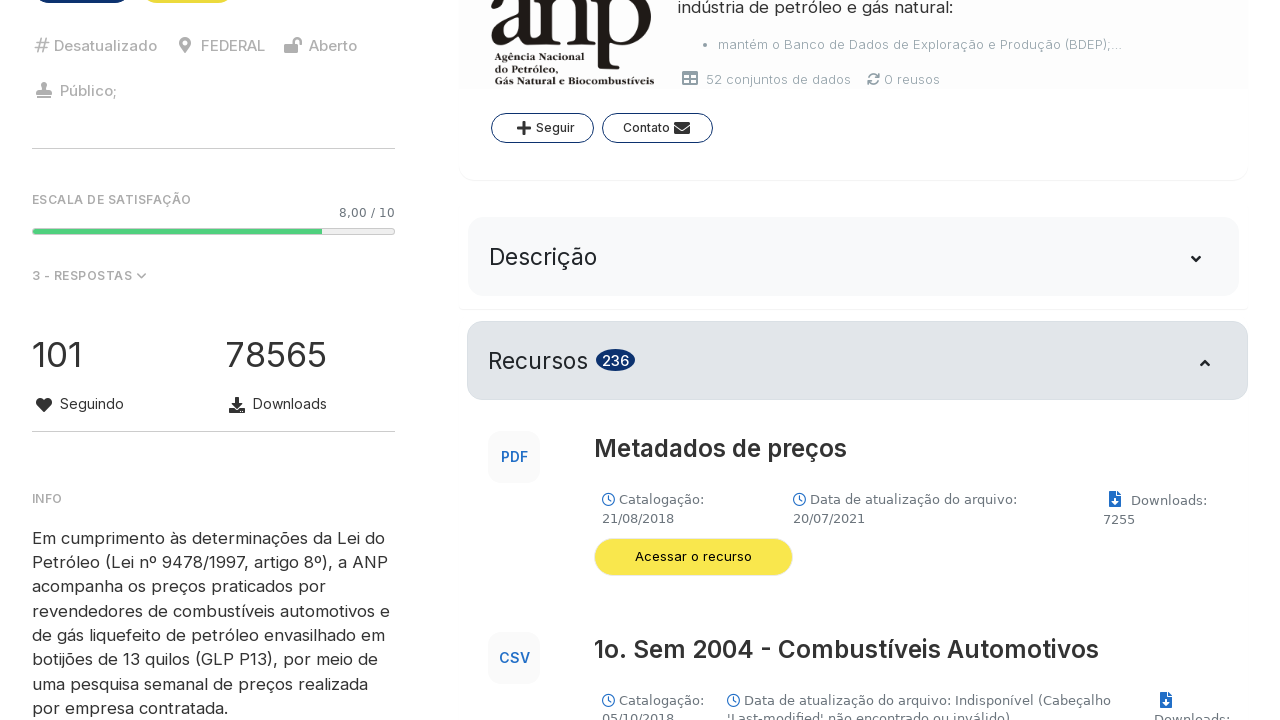

Verified download button is visible for 'Combustíveis Automotivos' block
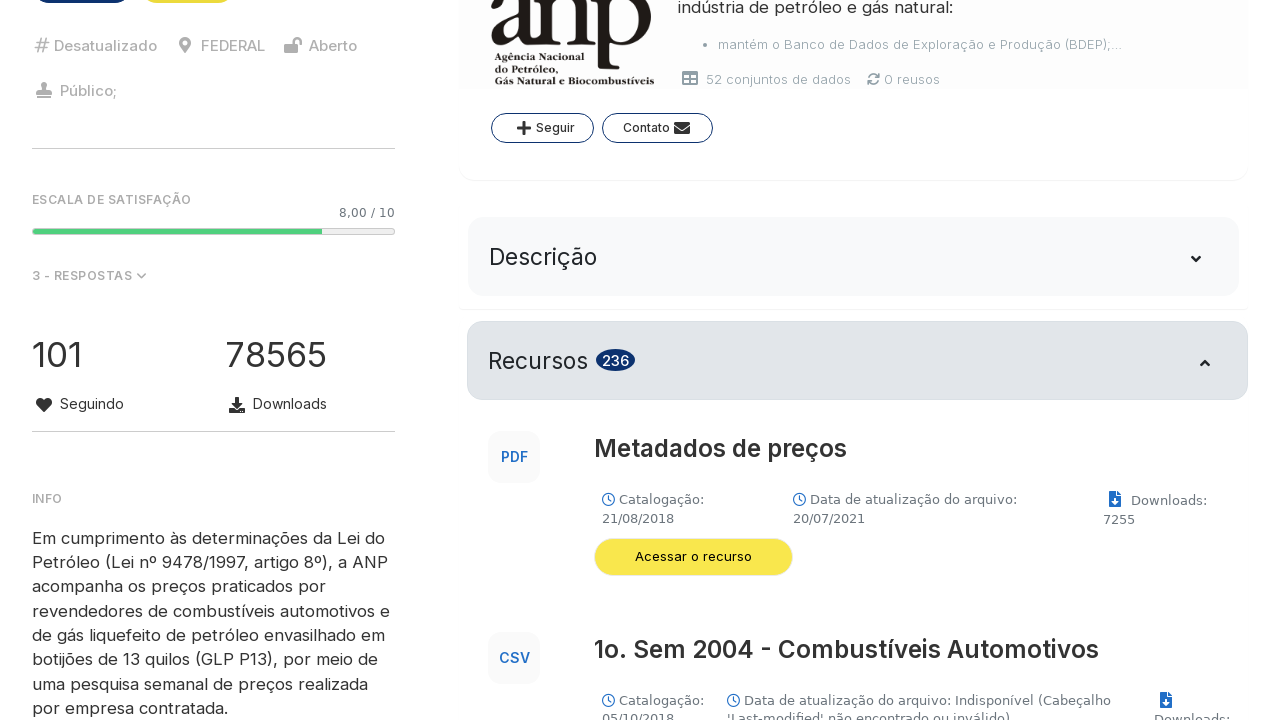

Retrieved title from data block: 2o. Sem 2013 - Combustíveis Automotivos
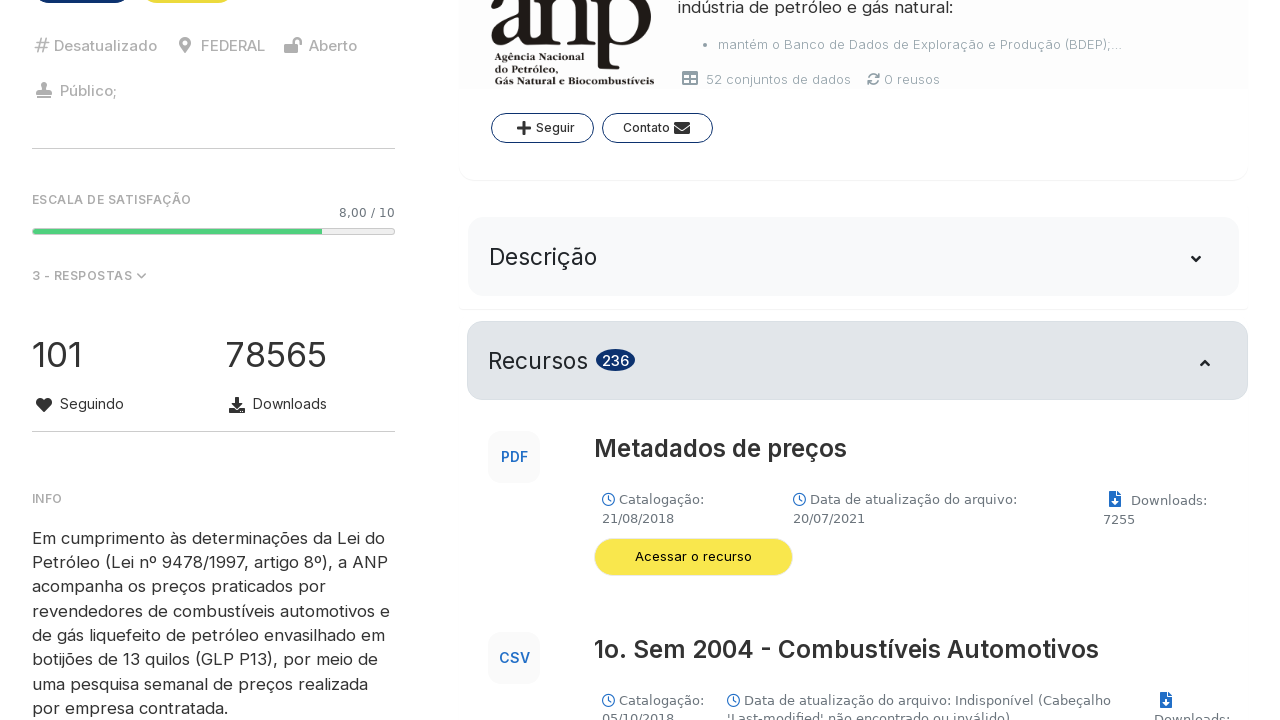

Found 'Combustíveis Automotivos' data block and located download button
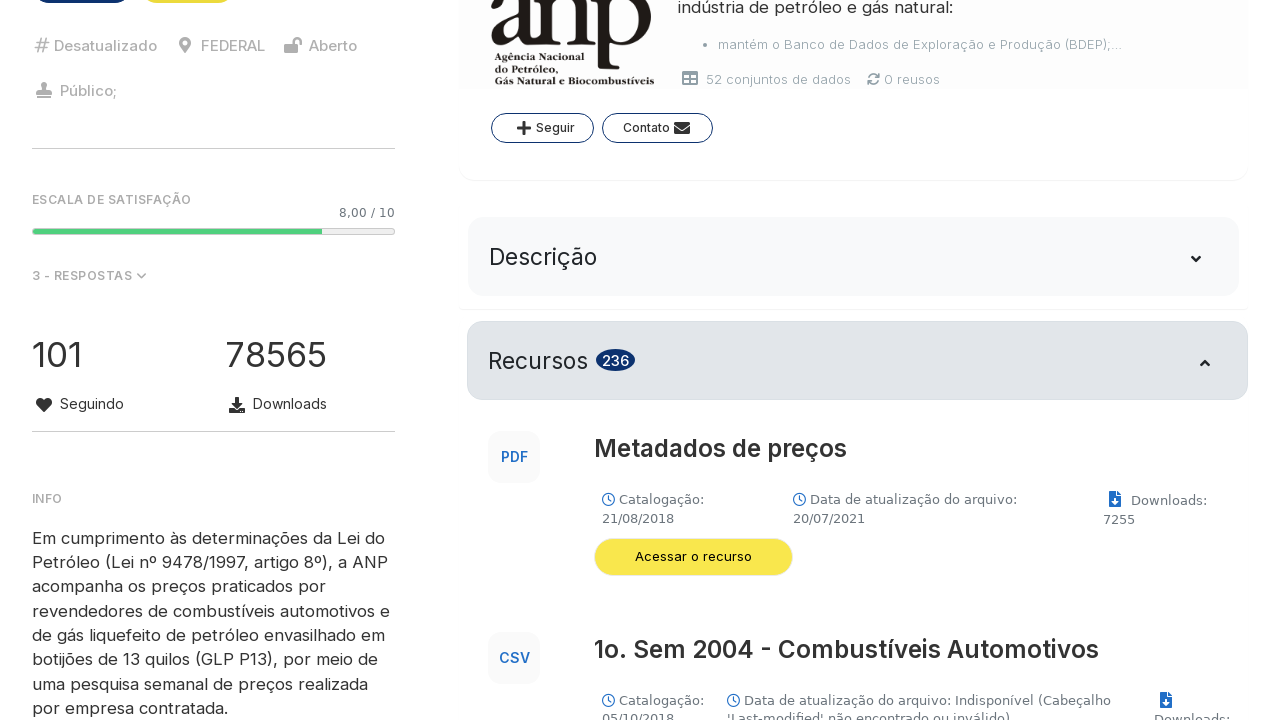

Verified download button is visible for 'Combustíveis Automotivos' block
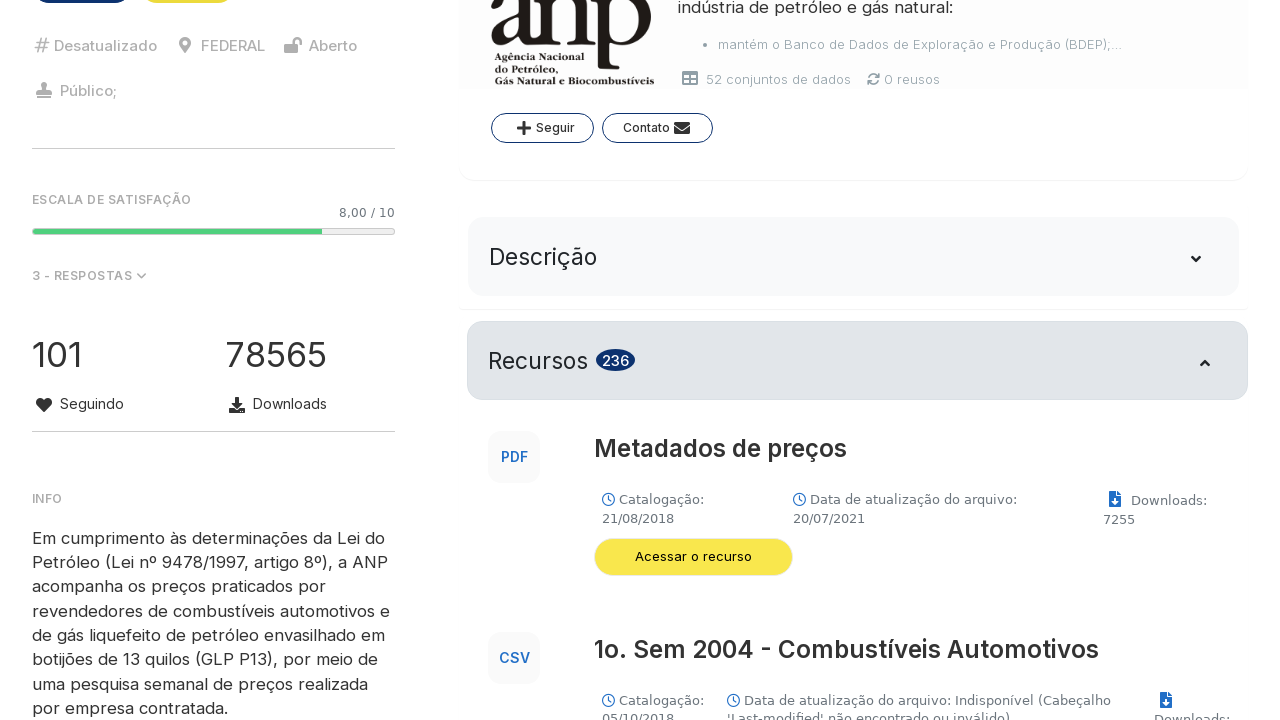

Retrieved title from data block: 1o. Sem 2014 - Combustíveis Automotivos
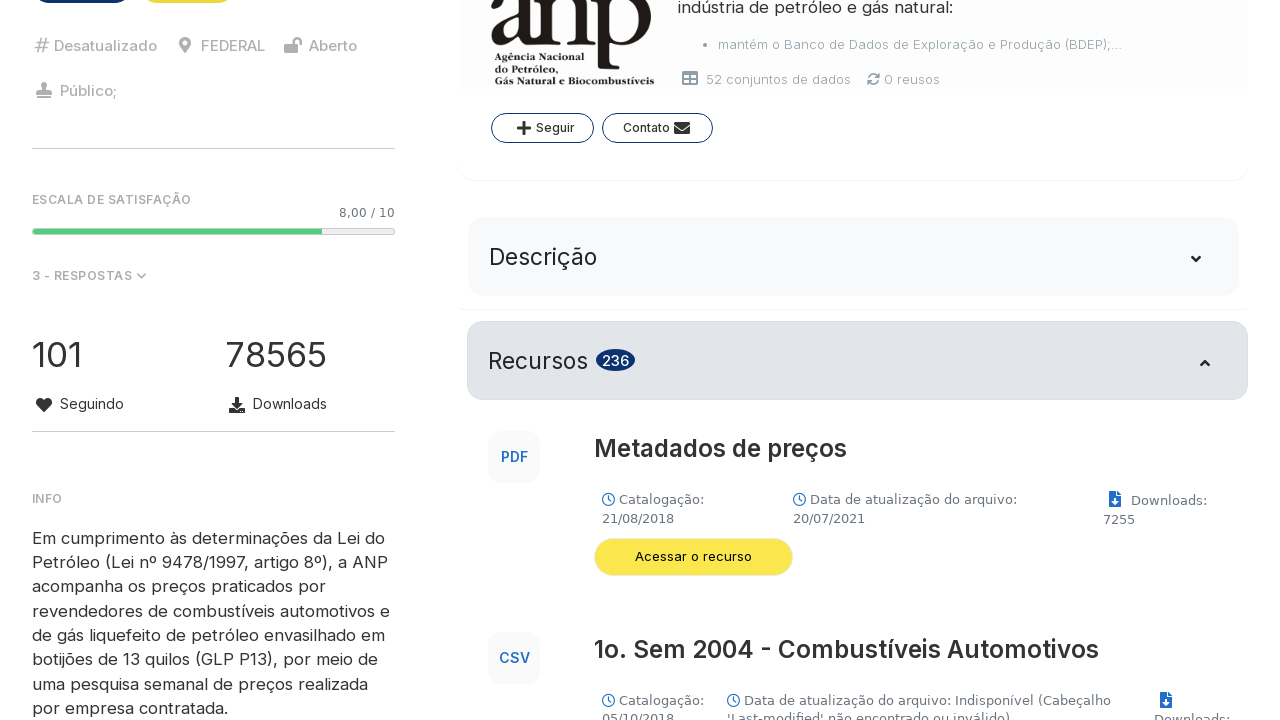

Found 'Combustíveis Automotivos' data block and located download button
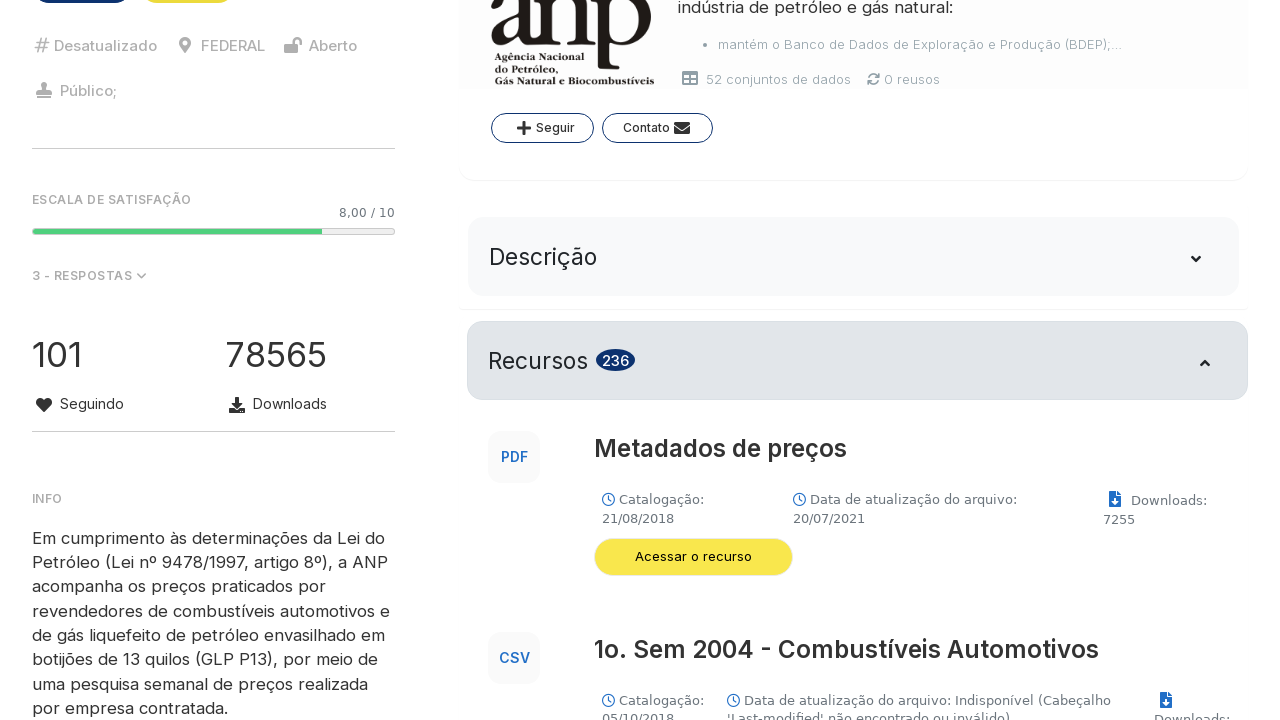

Verified download button is visible for 'Combustíveis Automotivos' block
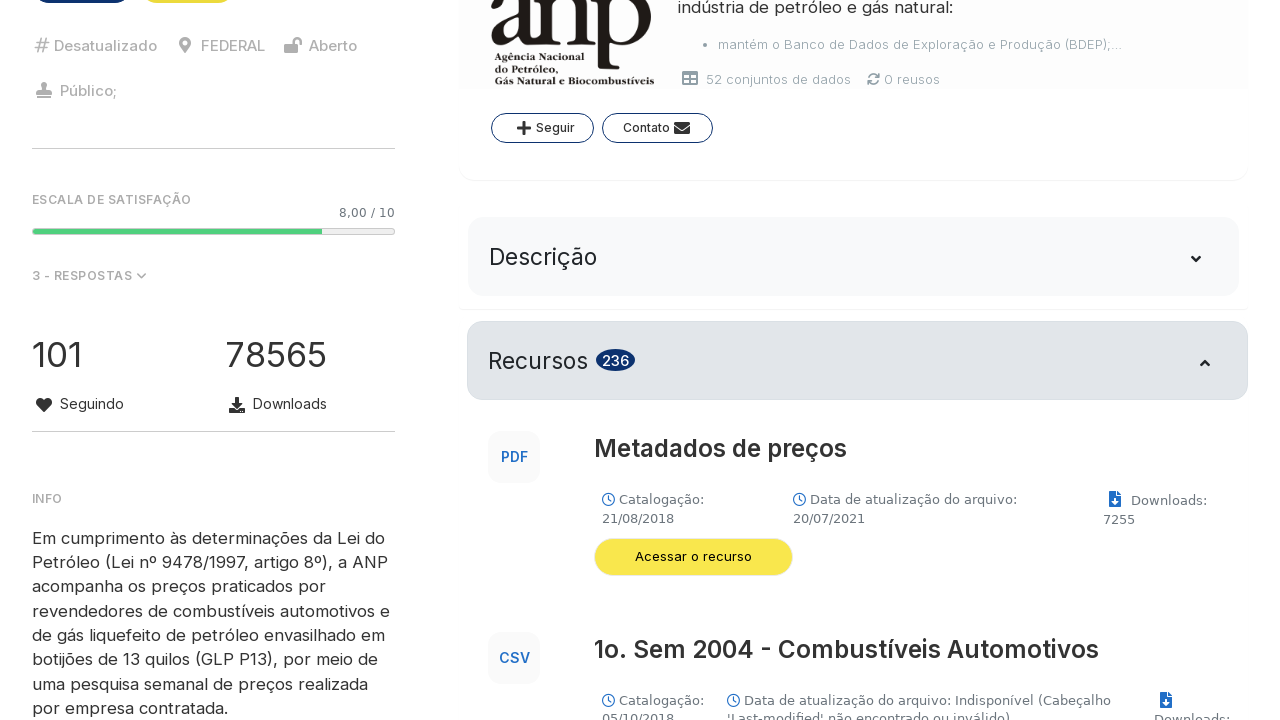

Retrieved title from data block: 2o. Sem 2014 - Combustíveis Automotivos
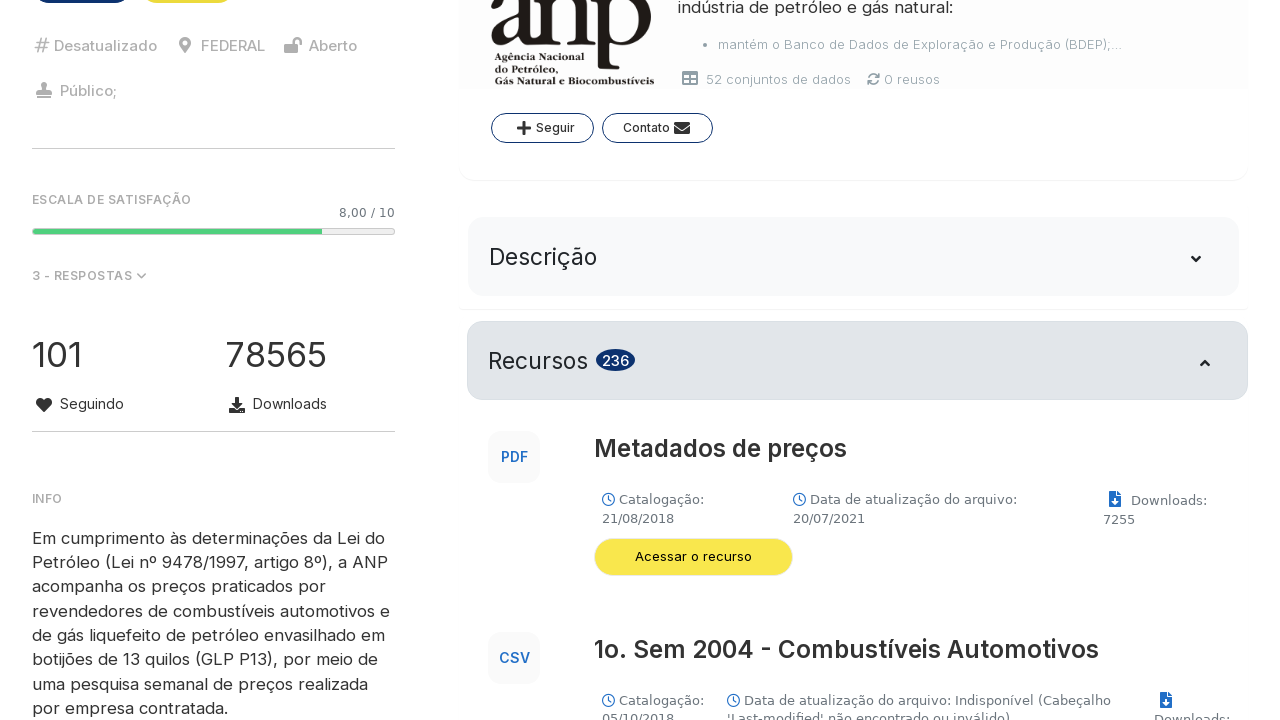

Found 'Combustíveis Automotivos' data block and located download button
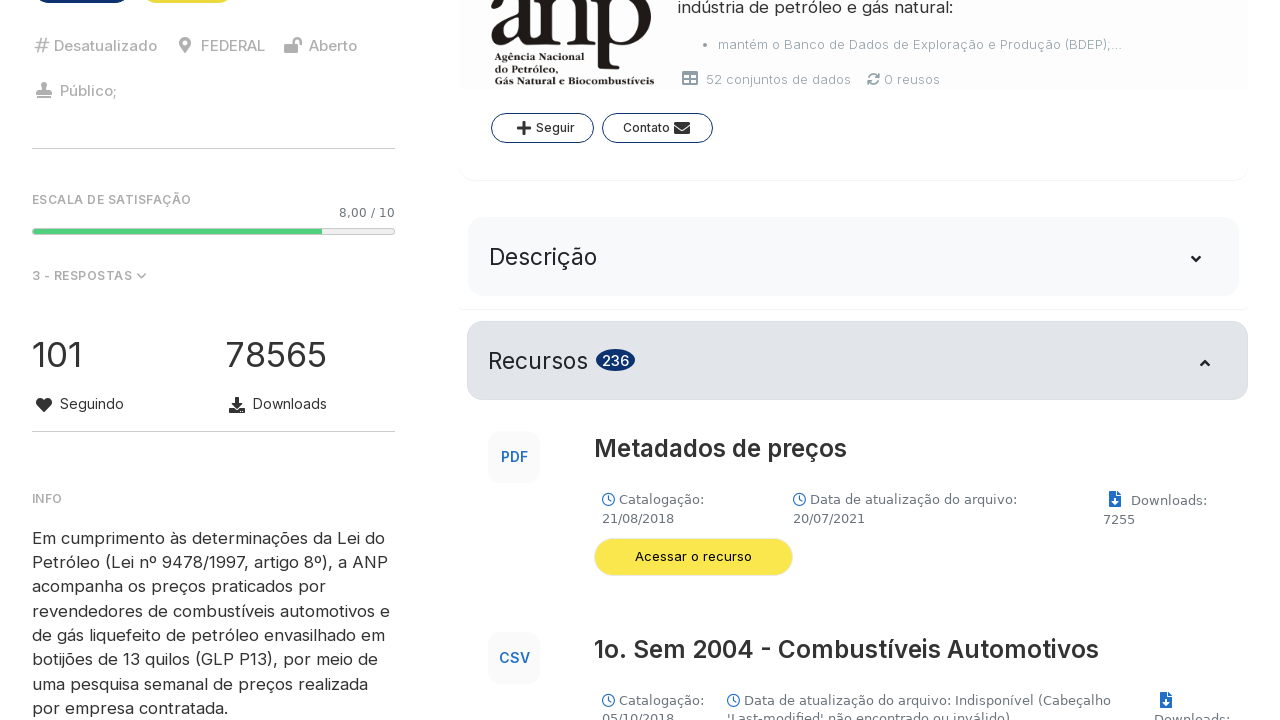

Verified download button is visible for 'Combustíveis Automotivos' block
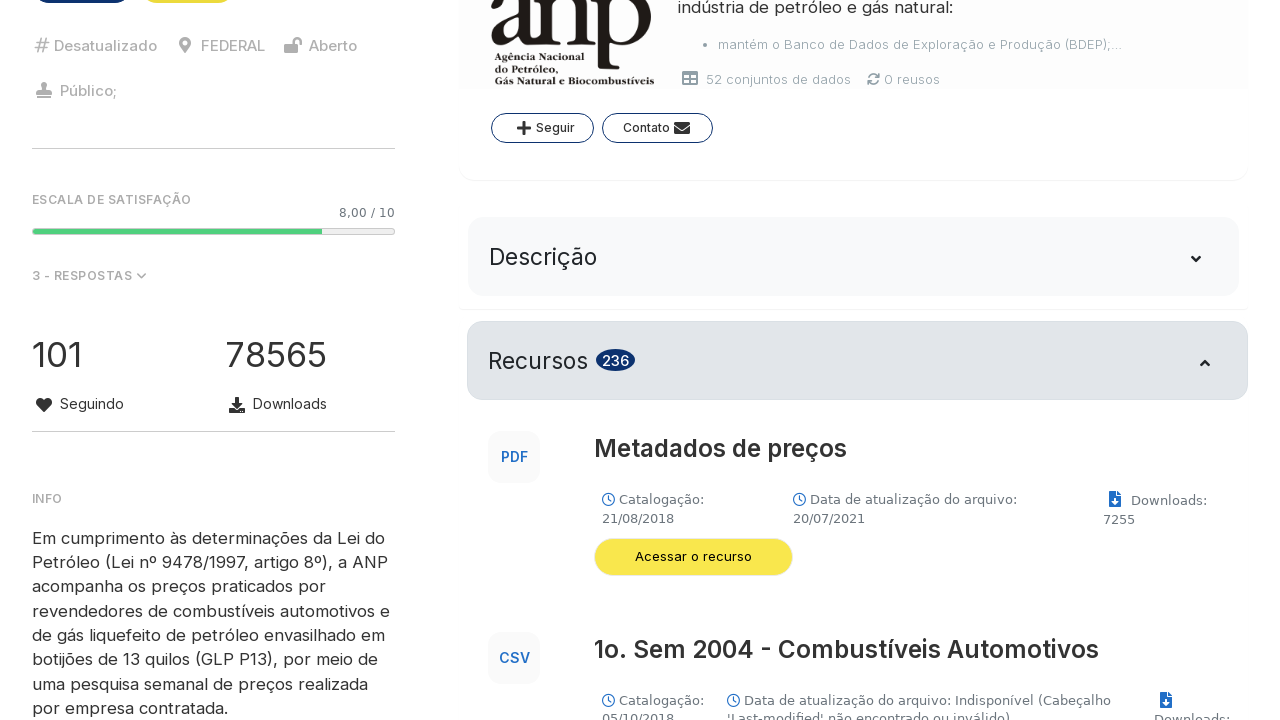

Retrieved title from data block: 1o. Sem 2015 - Combustíveis Automotivos
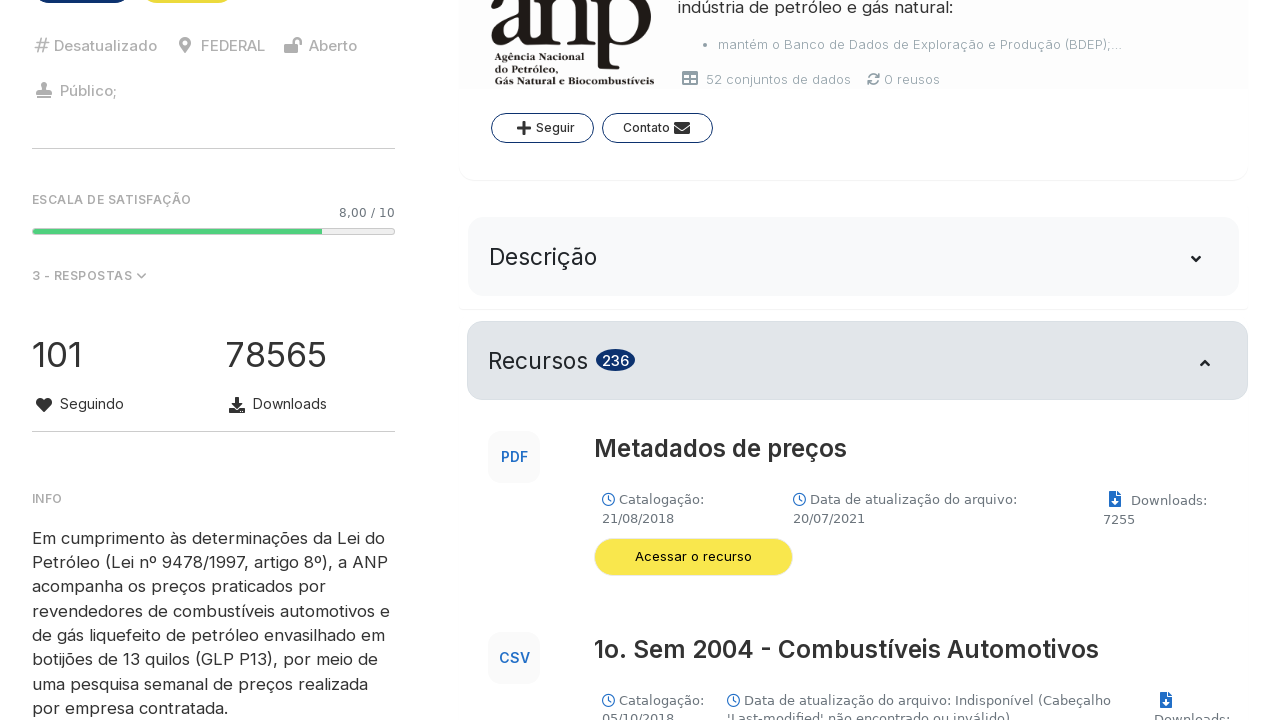

Found 'Combustíveis Automotivos' data block and located download button
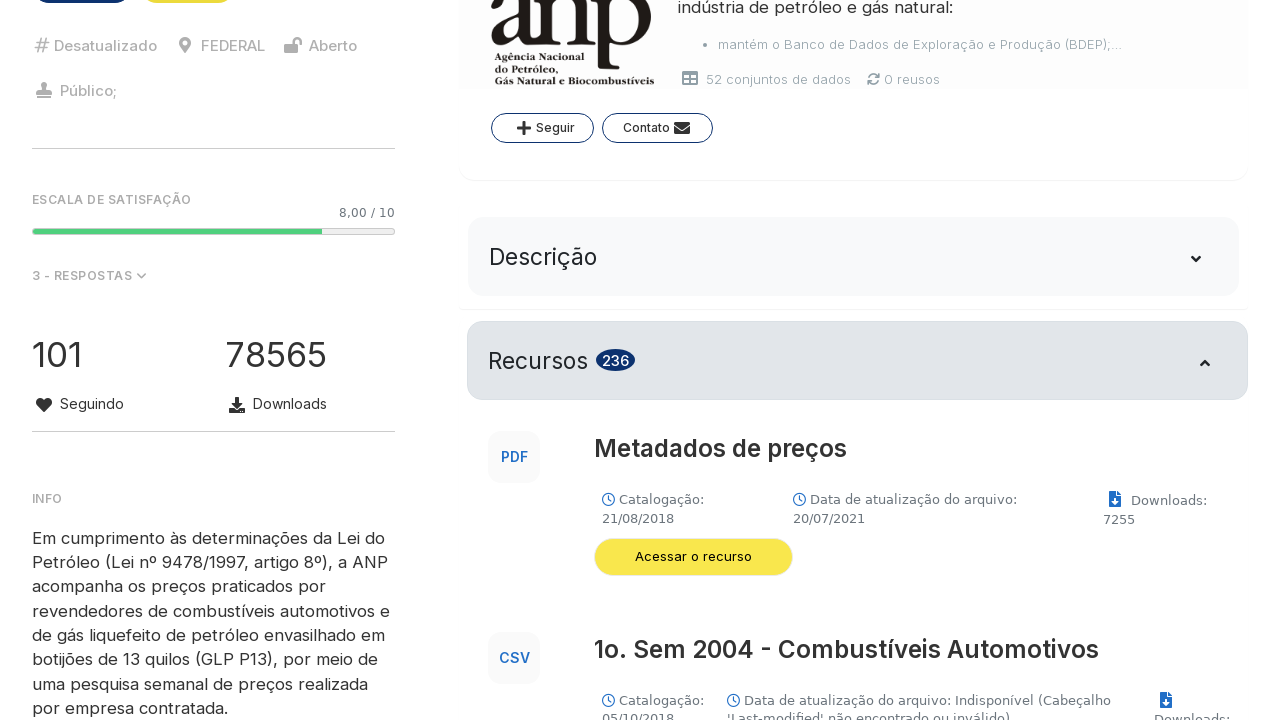

Verified download button is visible for 'Combustíveis Automotivos' block
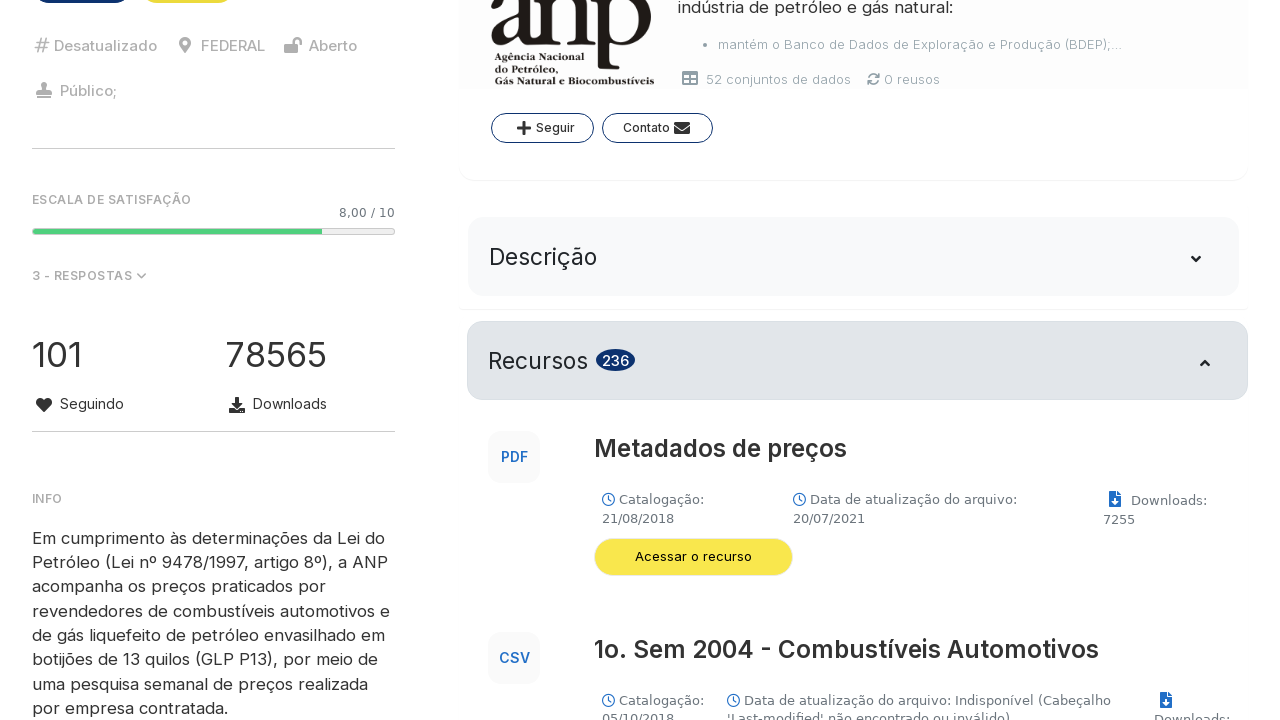

Retrieved title from data block: 2o. Sem 2015 - Combustíveis Automotivos
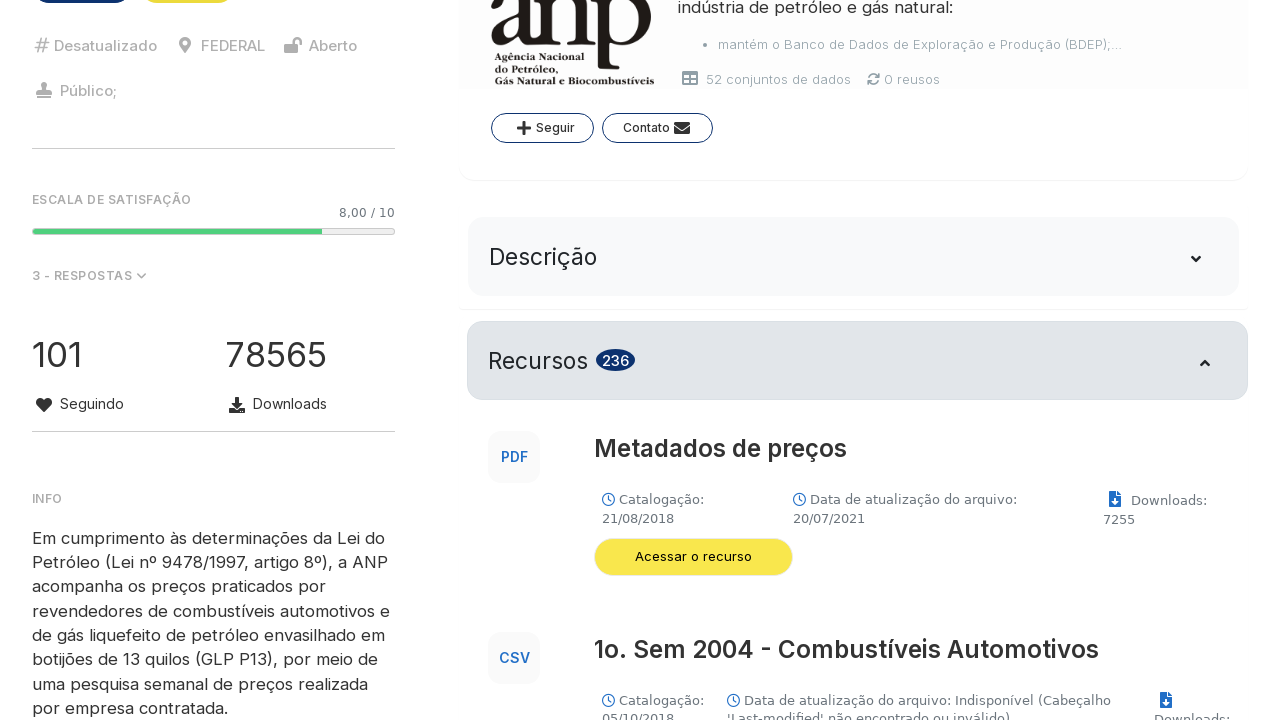

Found 'Combustíveis Automotivos' data block and located download button
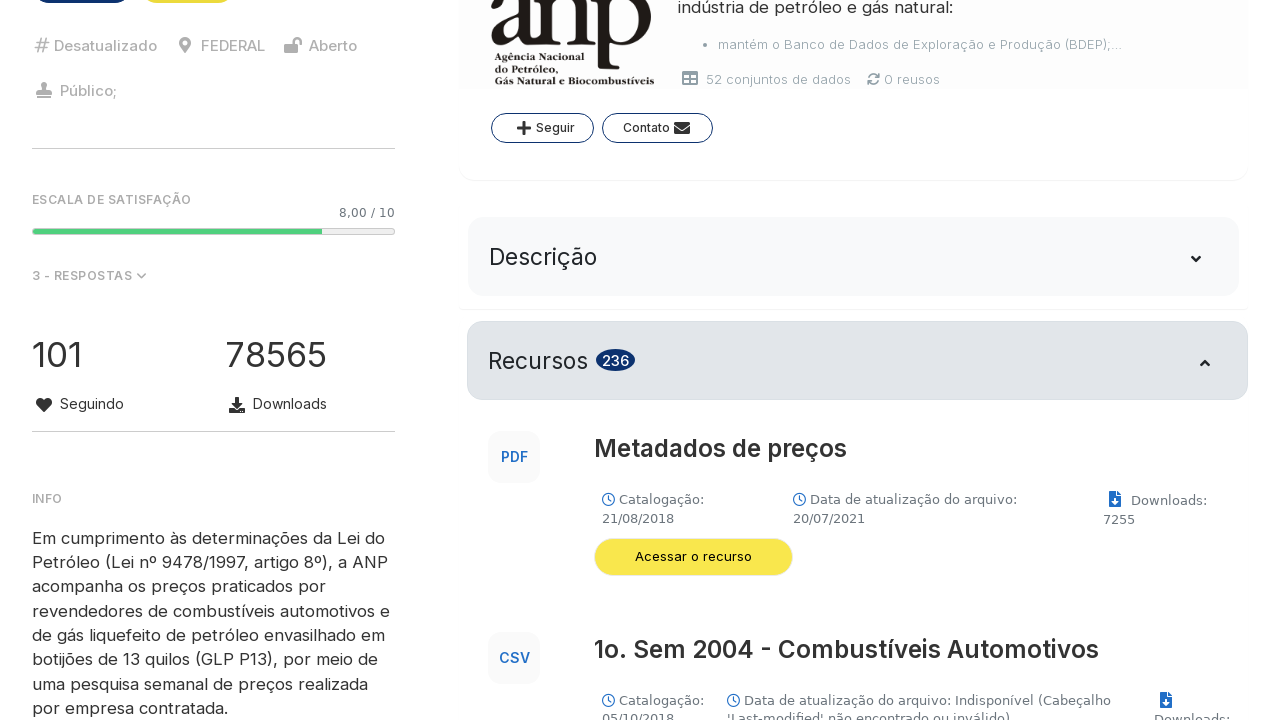

Verified download button is visible for 'Combustíveis Automotivos' block
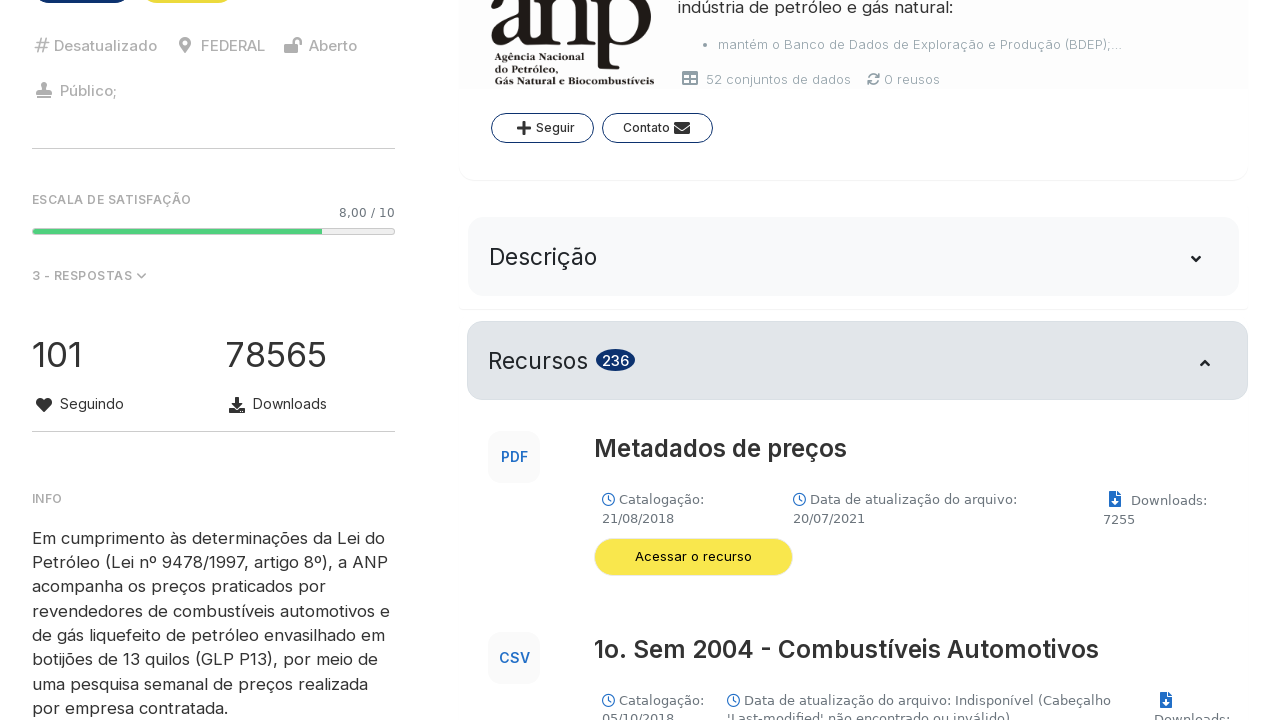

Retrieved title from data block: 1o. Sem 2016 - Combustíveis Automotivos
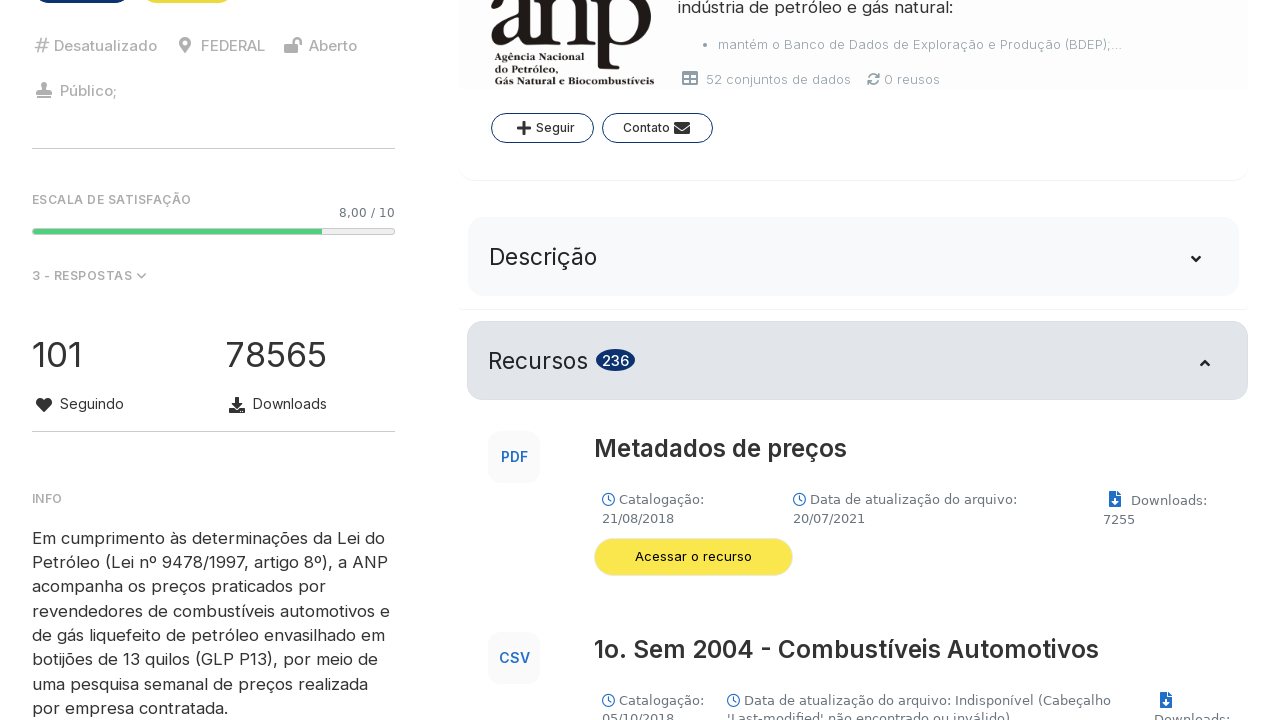

Found 'Combustíveis Automotivos' data block and located download button
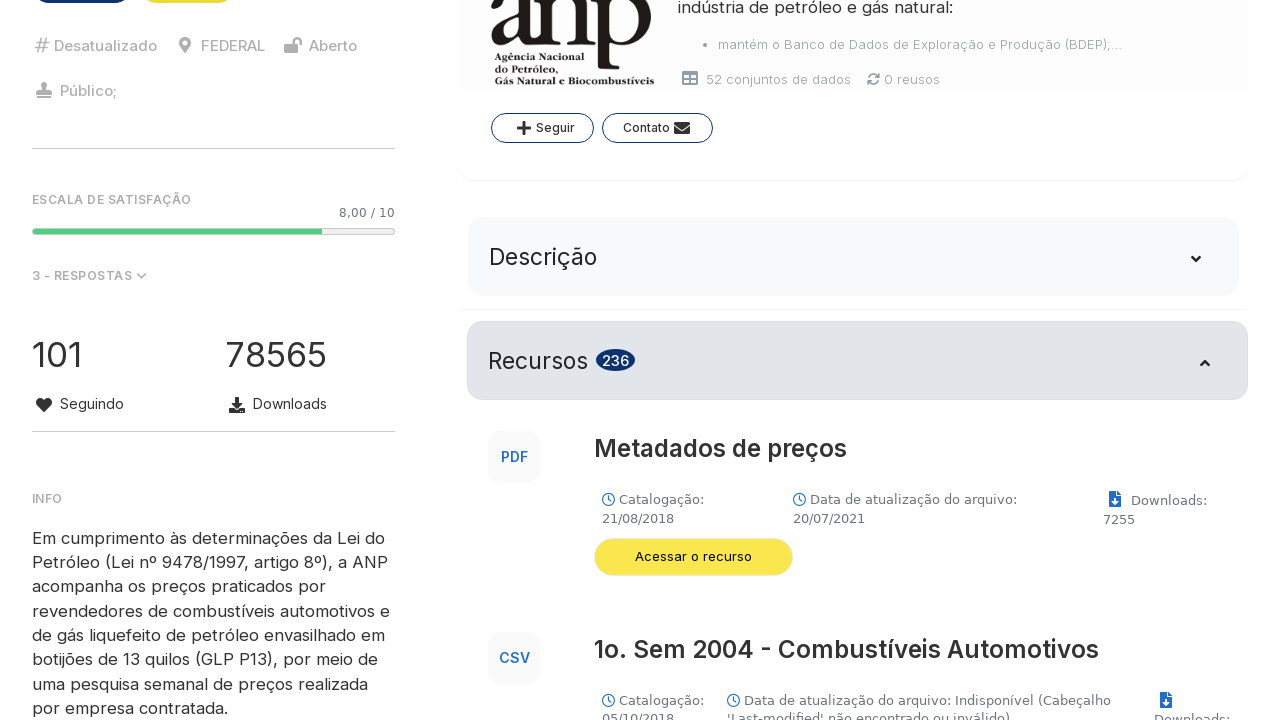

Verified download button is visible for 'Combustíveis Automotivos' block
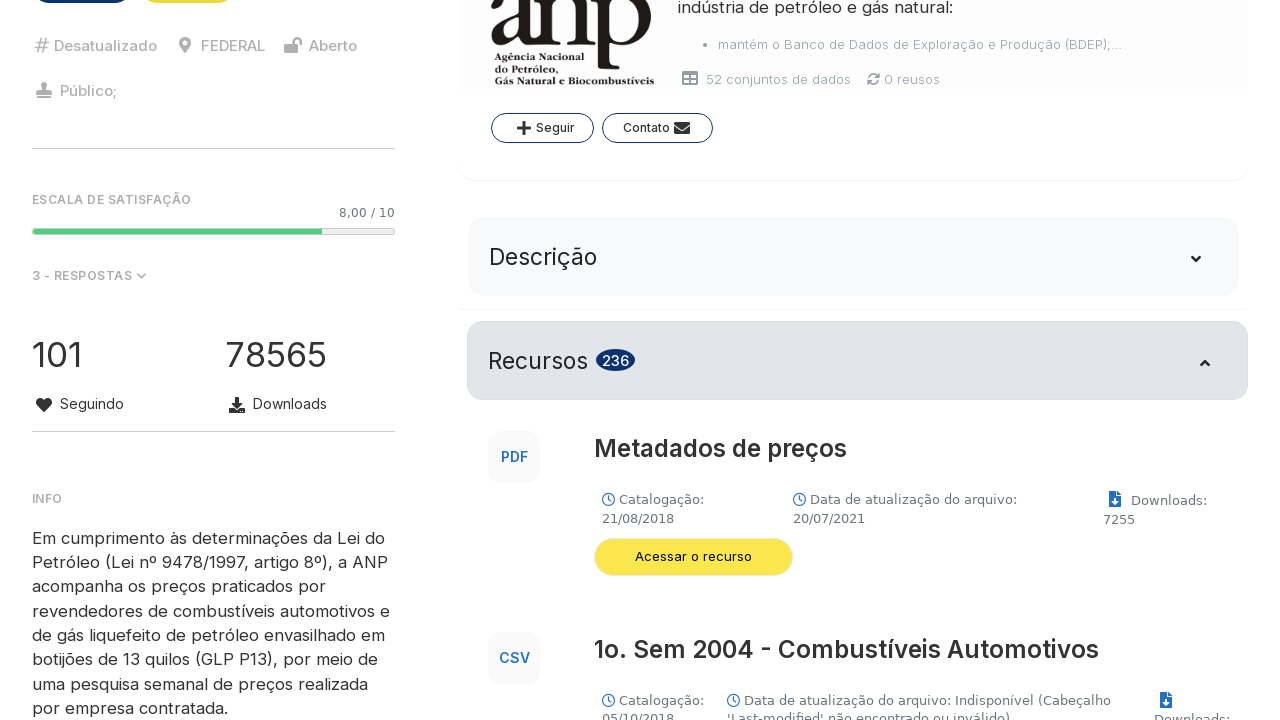

Retrieved title from data block: 2o. Sem 2016 - Combustíveis Automotivos
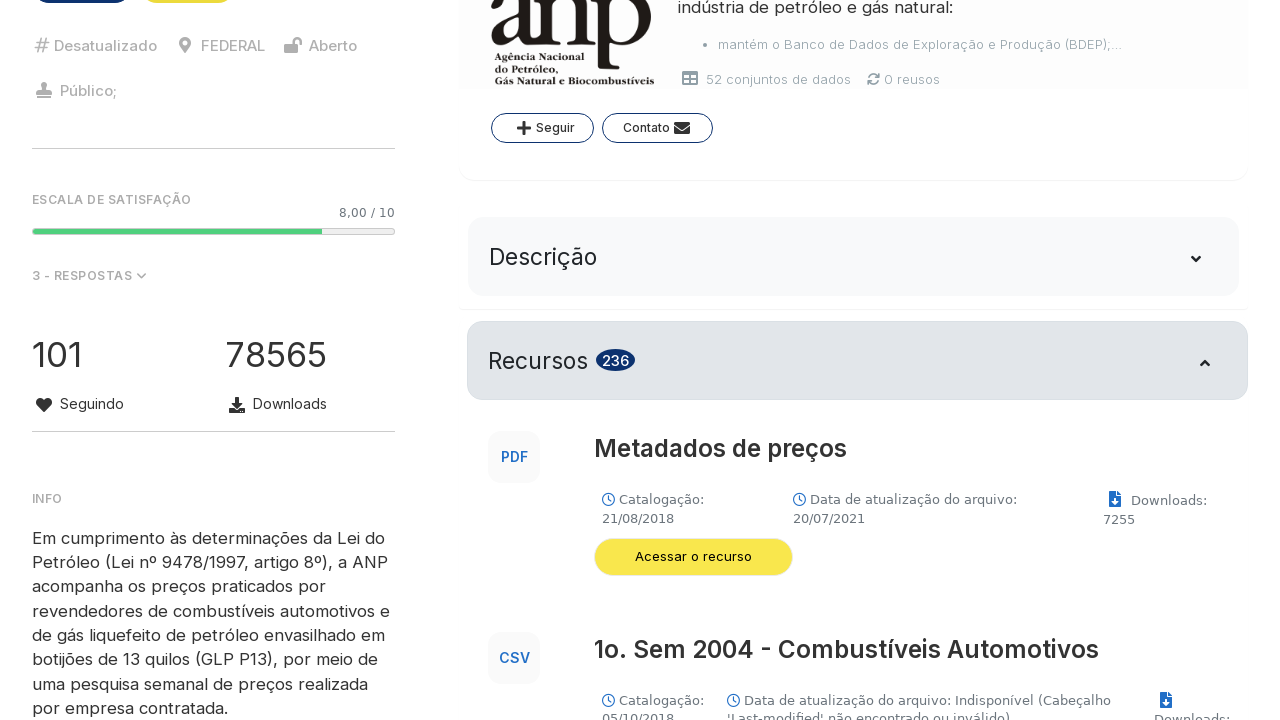

Found 'Combustíveis Automotivos' data block and located download button
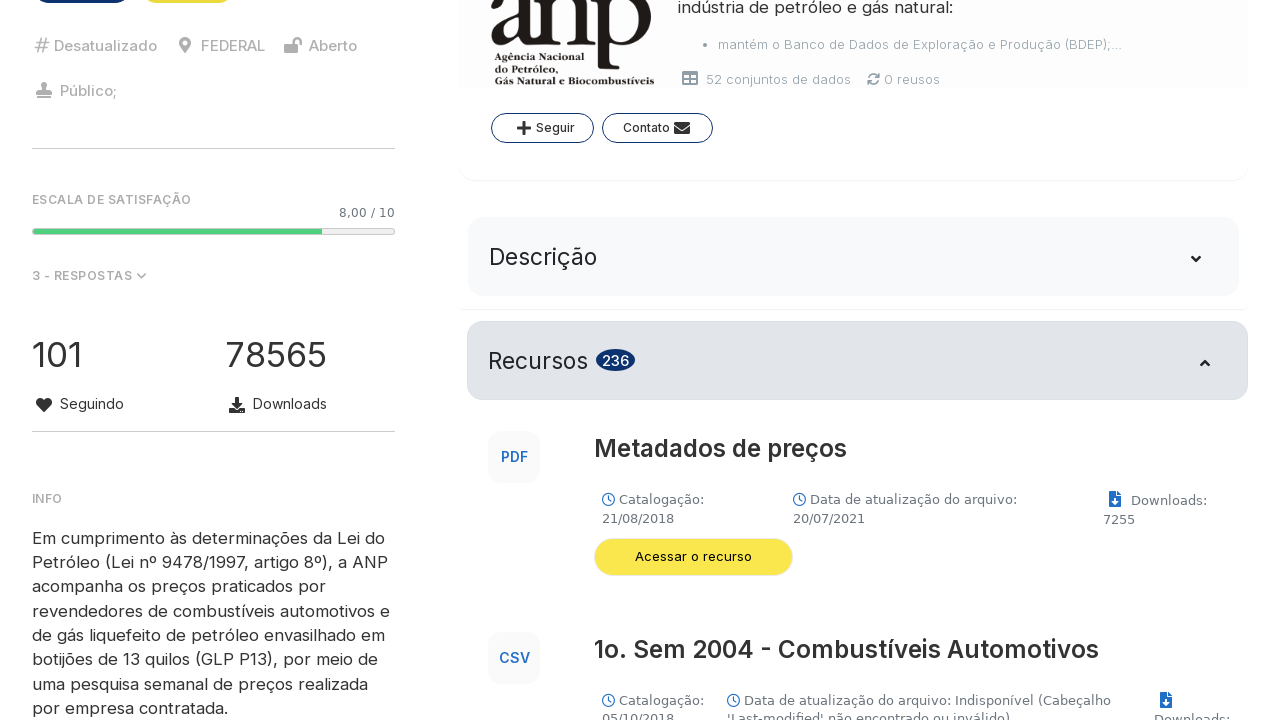

Verified download button is visible for 'Combustíveis Automotivos' block
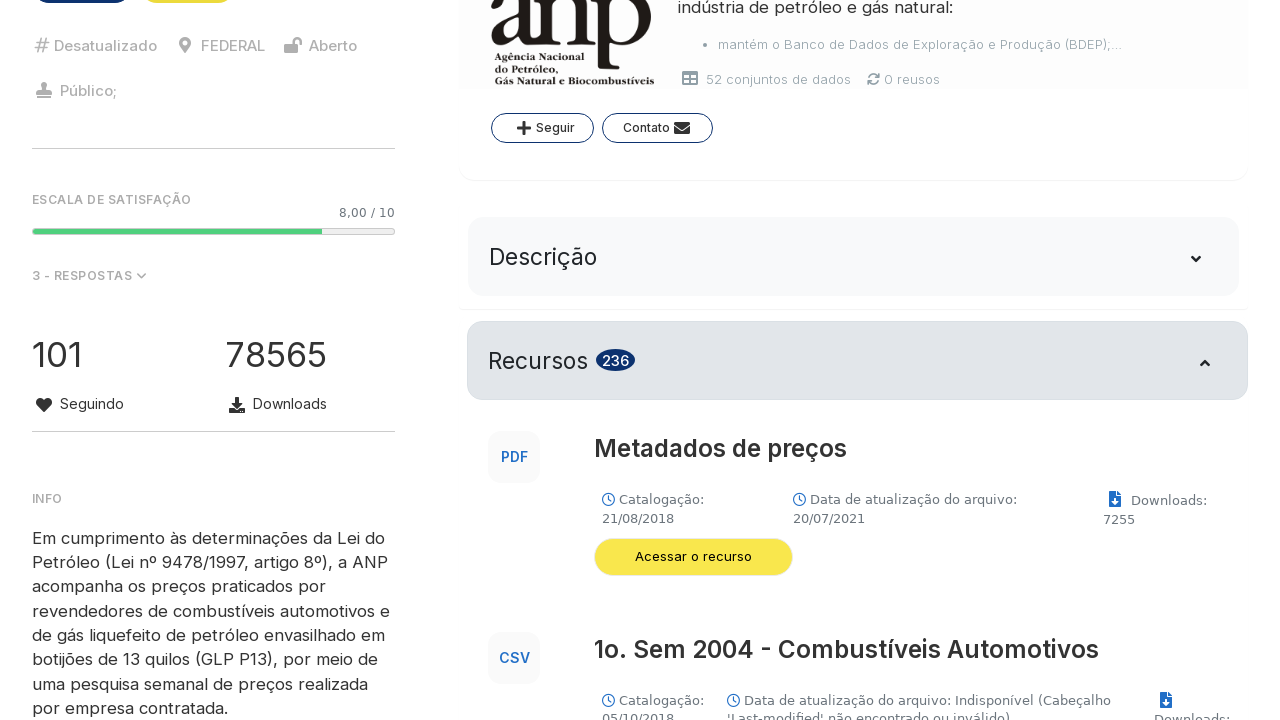

Retrieved title from data block: 1o. Sem 2017 - Combustíveis Automotivos
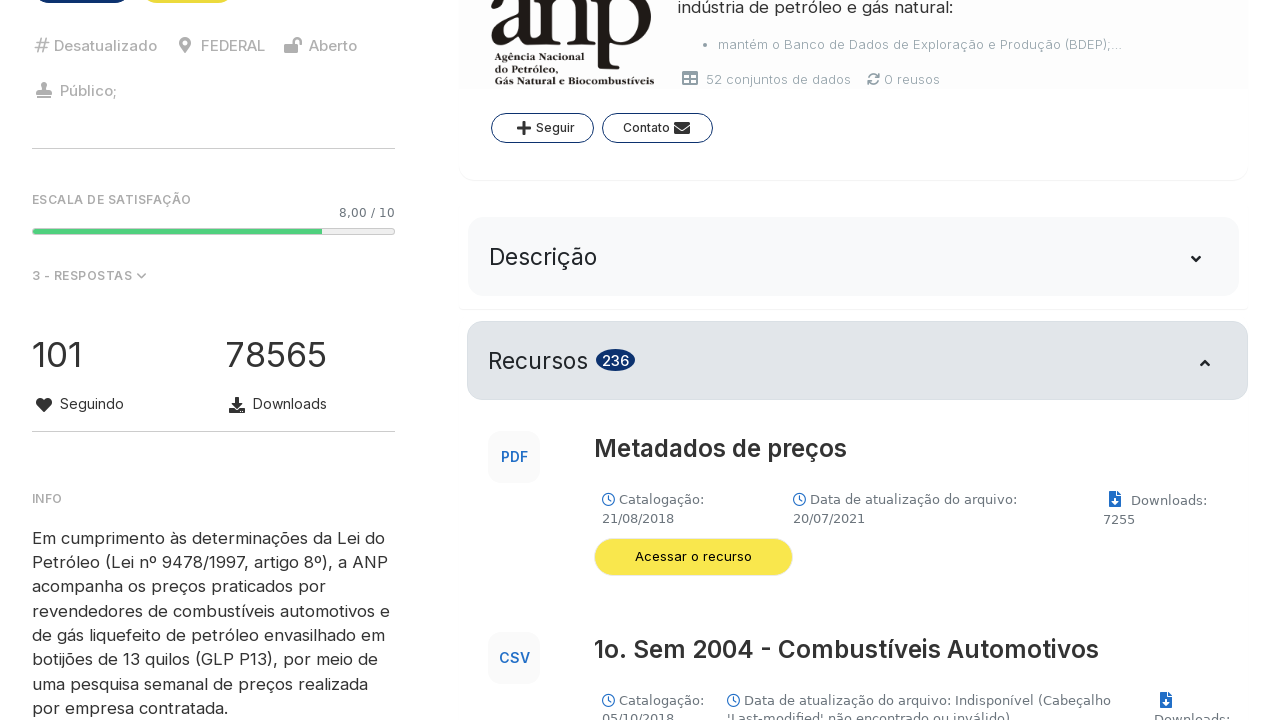

Found 'Combustíveis Automotivos' data block and located download button
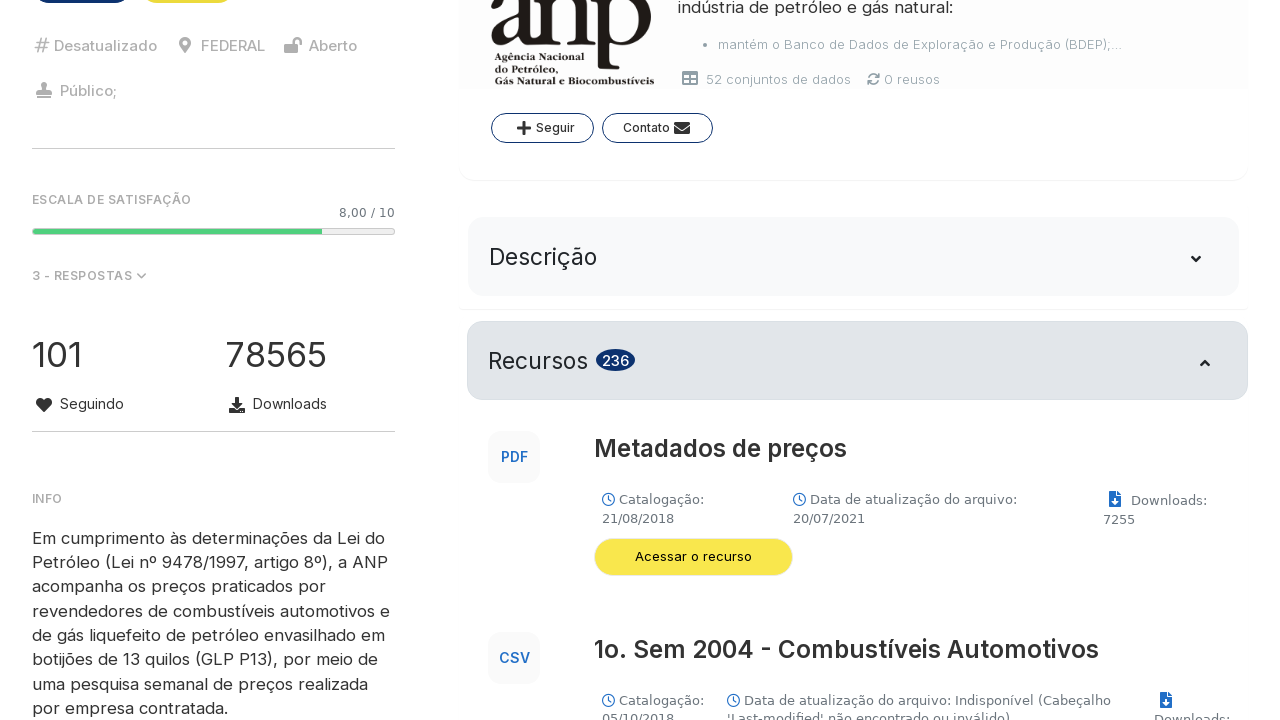

Verified download button is visible for 'Combustíveis Automotivos' block
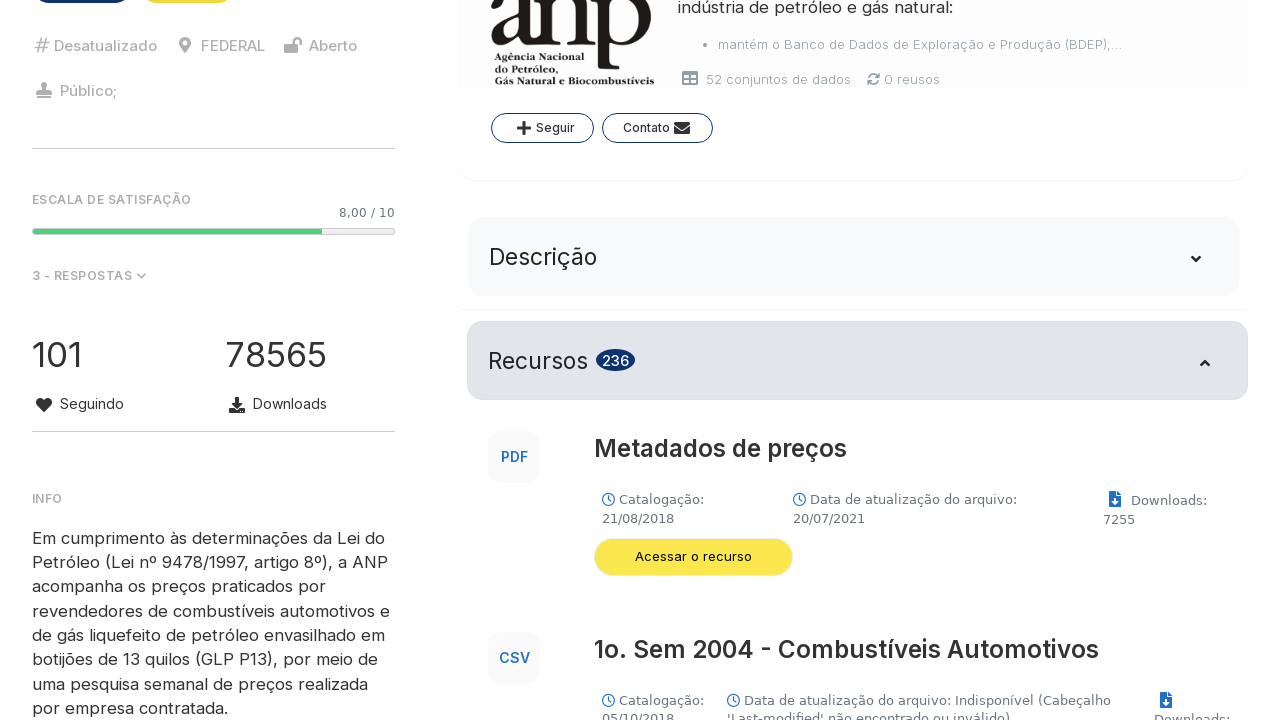

Retrieved title from data block: 2o. Sem 2017 - Combustíveis Automotivos
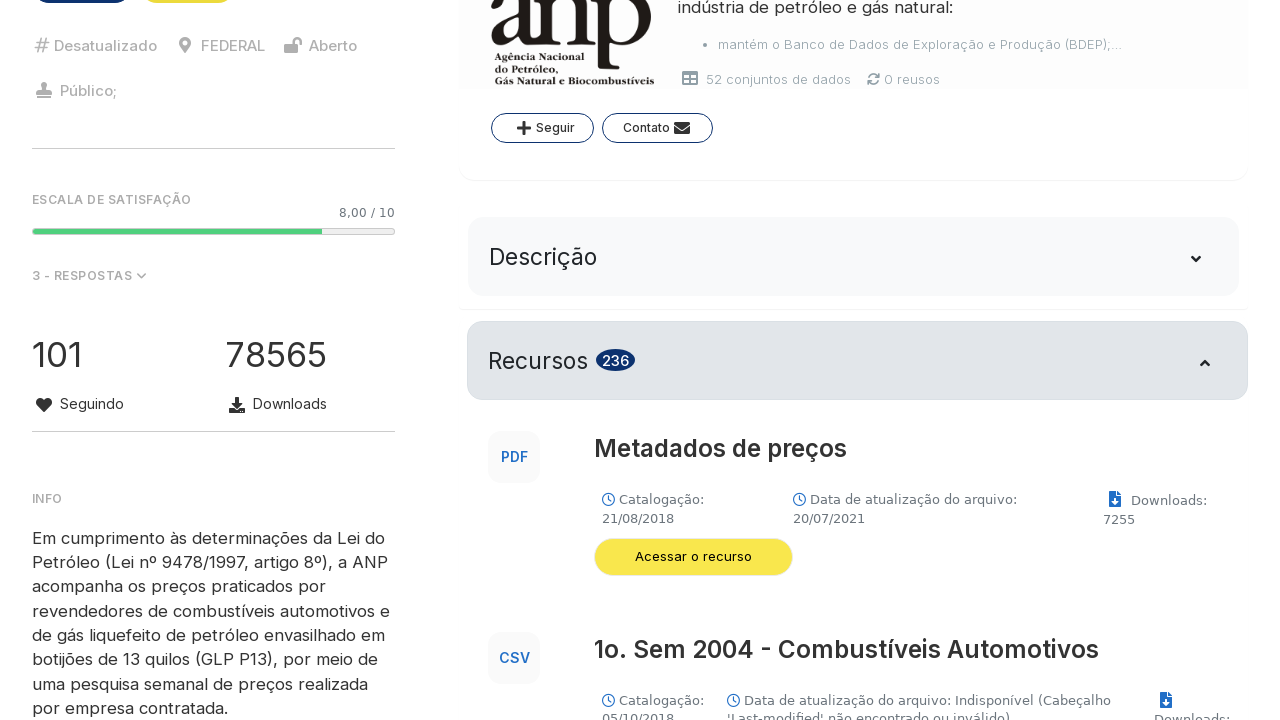

Found 'Combustíveis Automotivos' data block and located download button
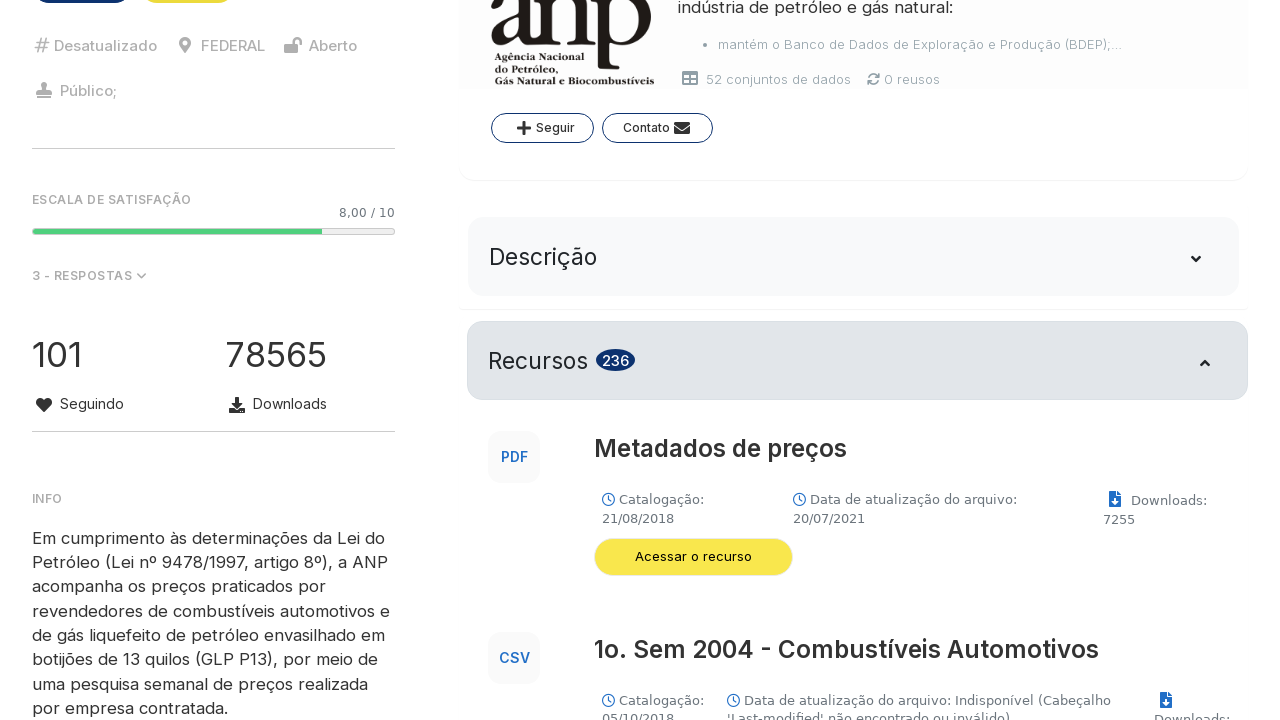

Verified download button is visible for 'Combustíveis Automotivos' block
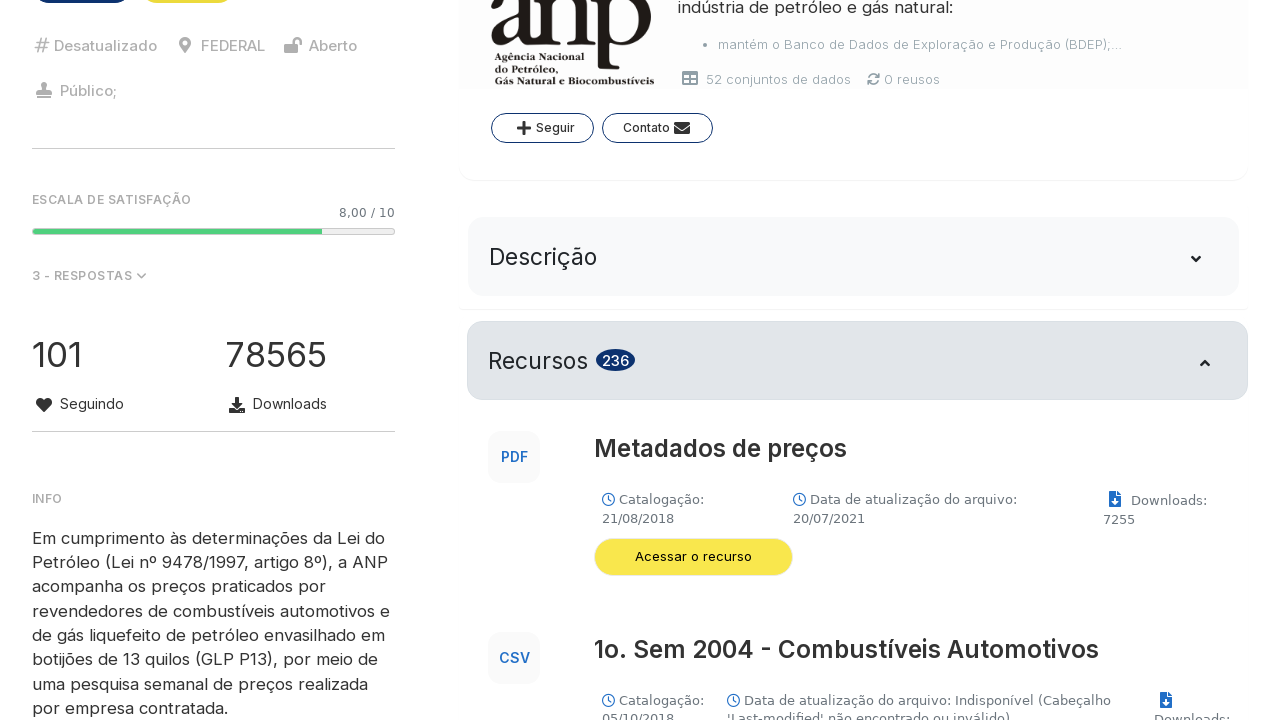

Retrieved title from data block: 1o. Sem 2018 - Combustíveis Automotivos
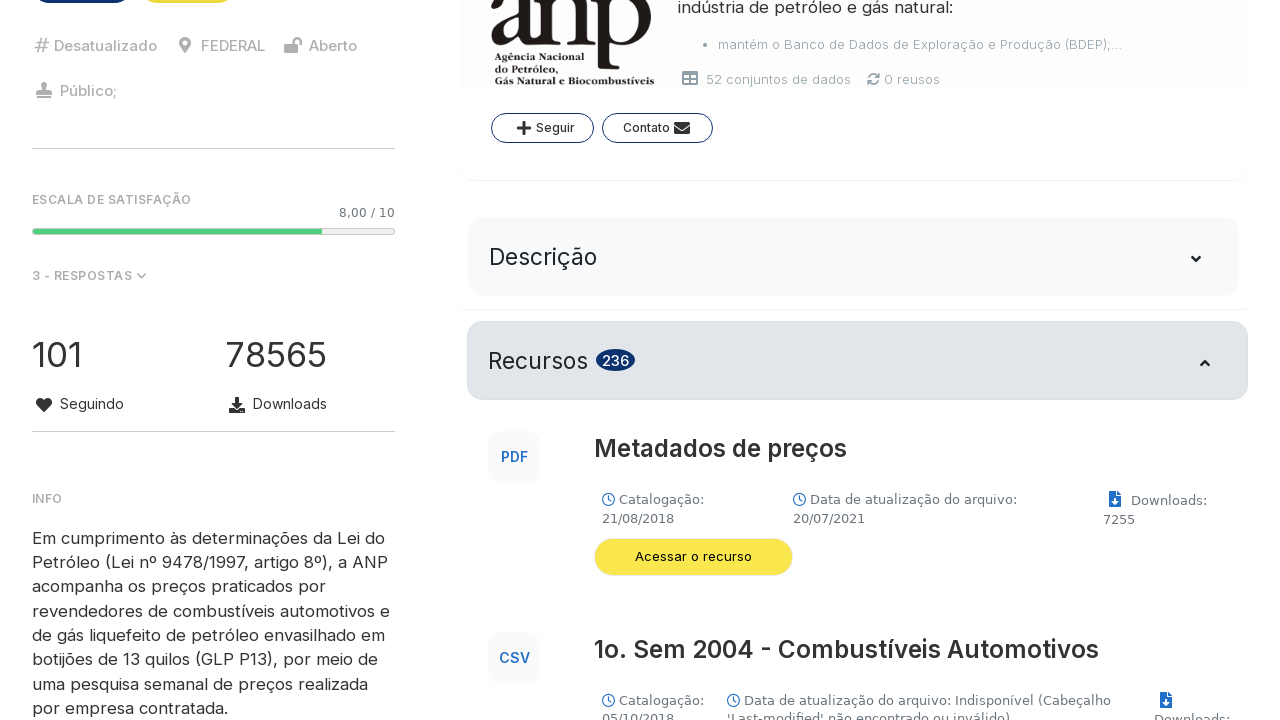

Found 'Combustíveis Automotivos' data block and located download button
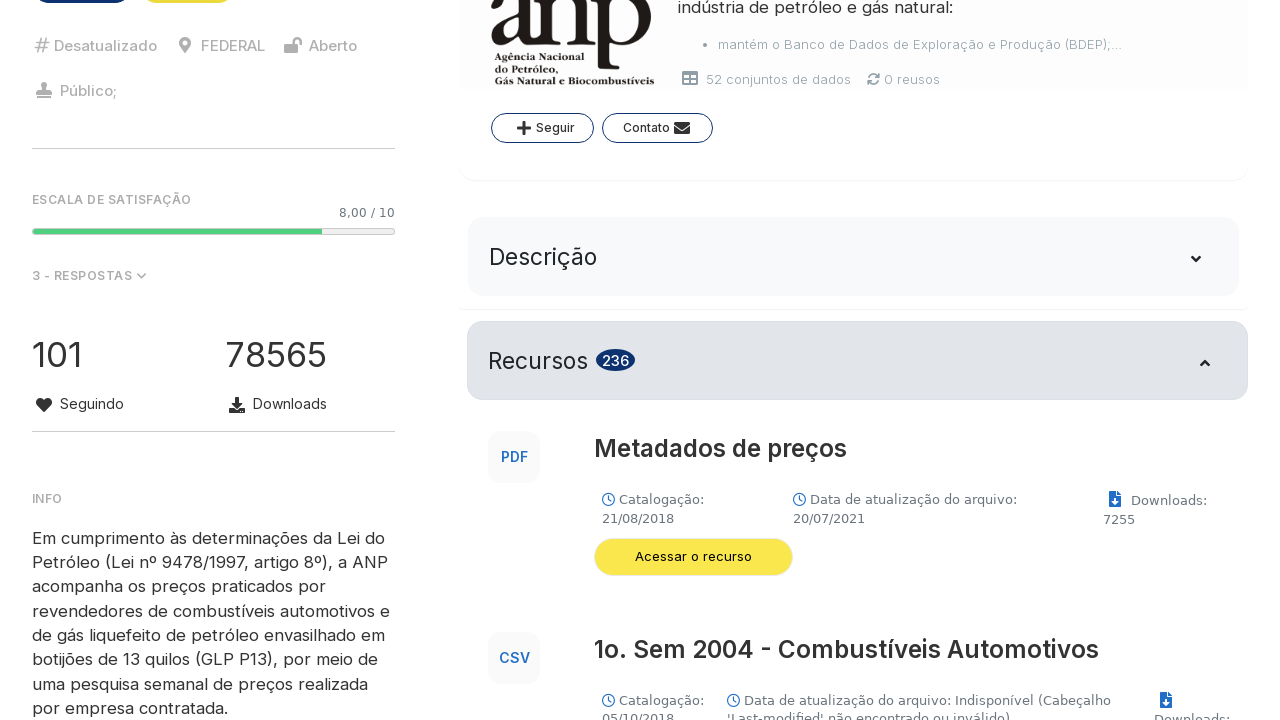

Verified download button is visible for 'Combustíveis Automotivos' block
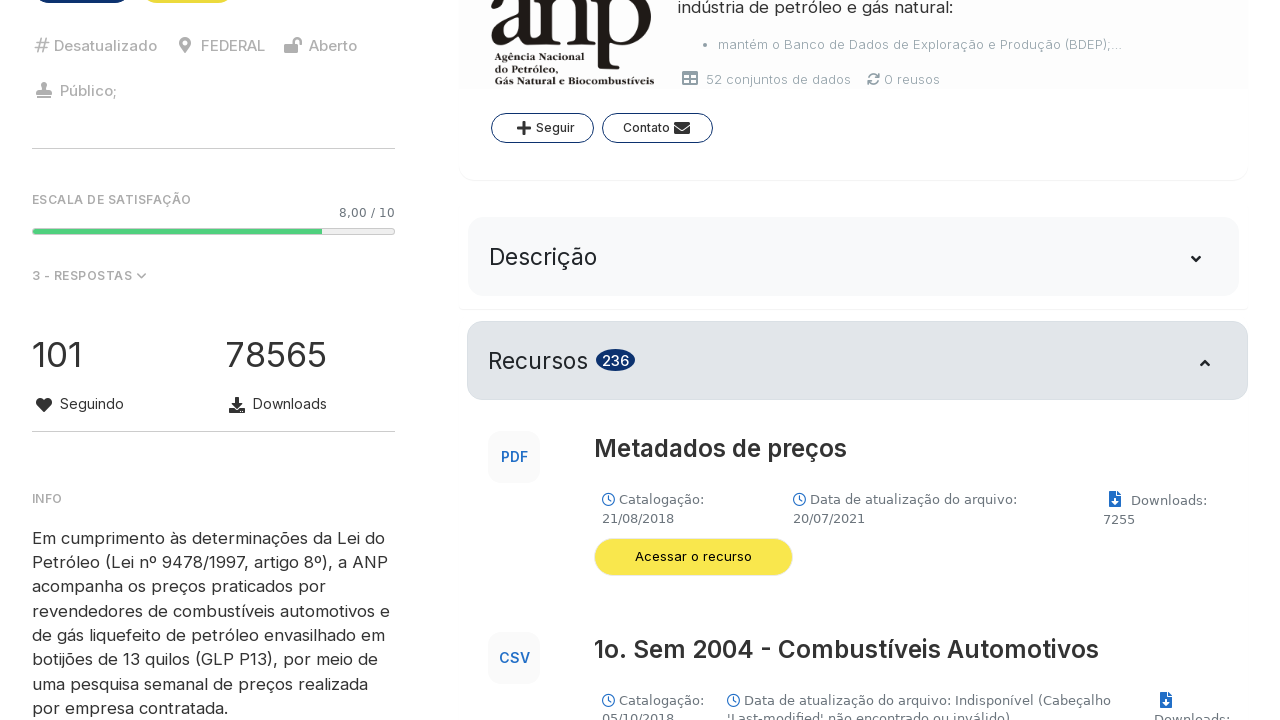

Retrieved title from data block: 2o Sem 2018 - Combustíveis Automotivos
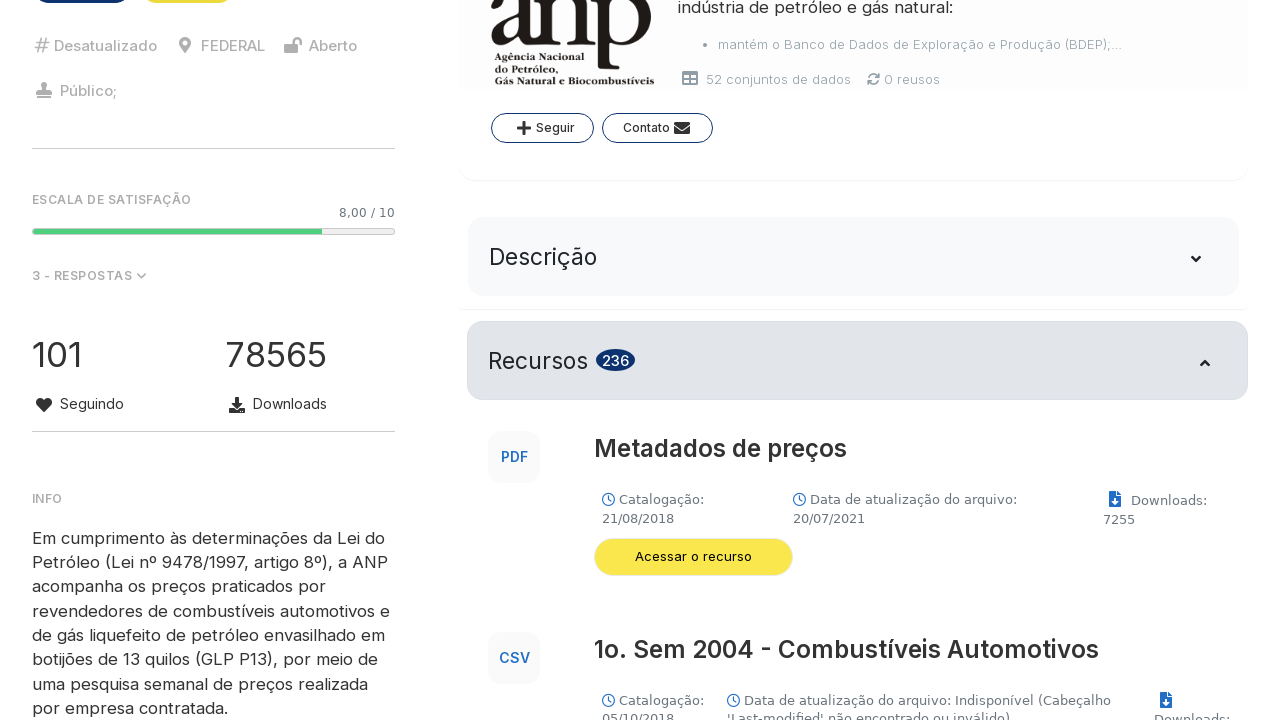

Found 'Combustíveis Automotivos' data block and located download button
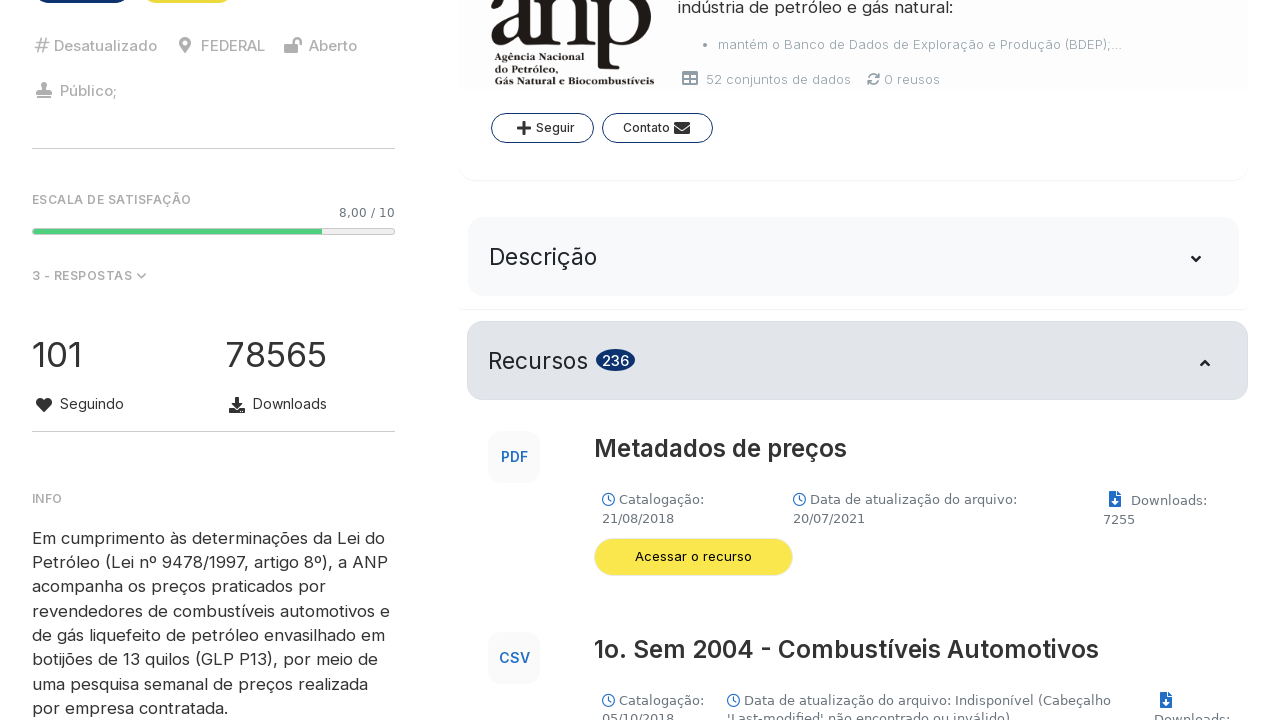

Verified download button is visible for 'Combustíveis Automotivos' block
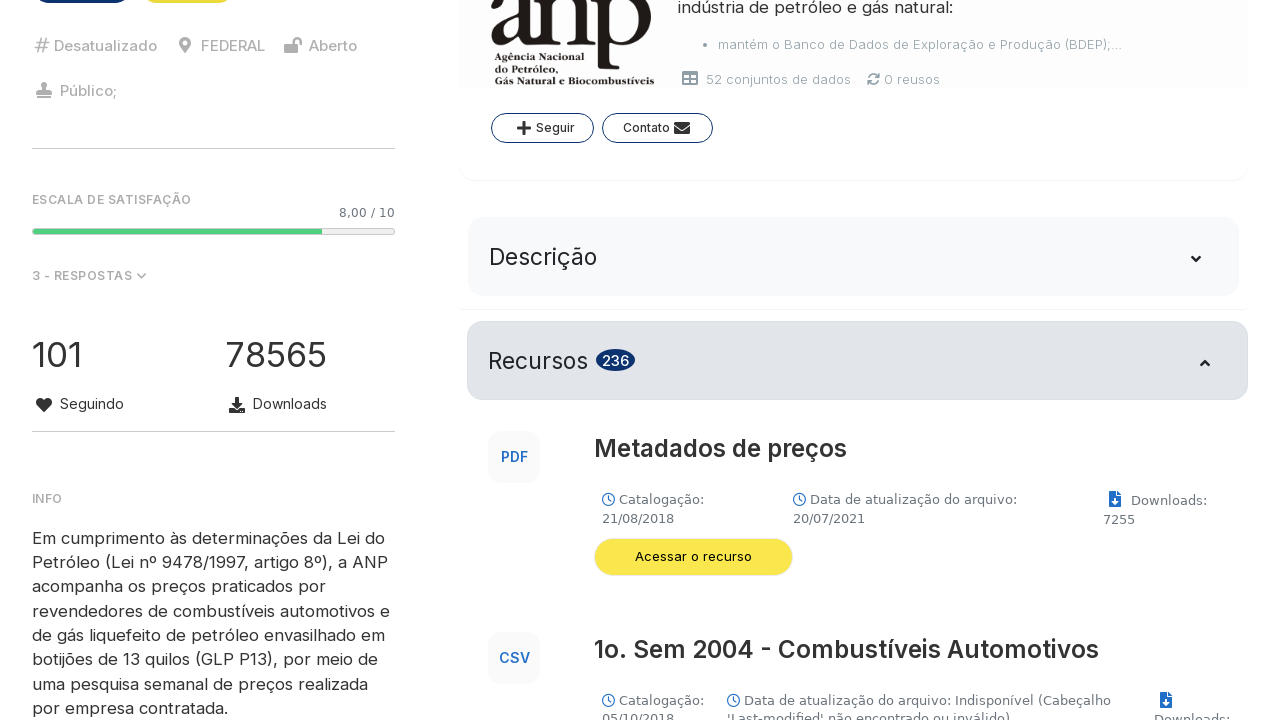

Retrieved title from data block: 1o Sem 2019 - Combustíveis Automotivos
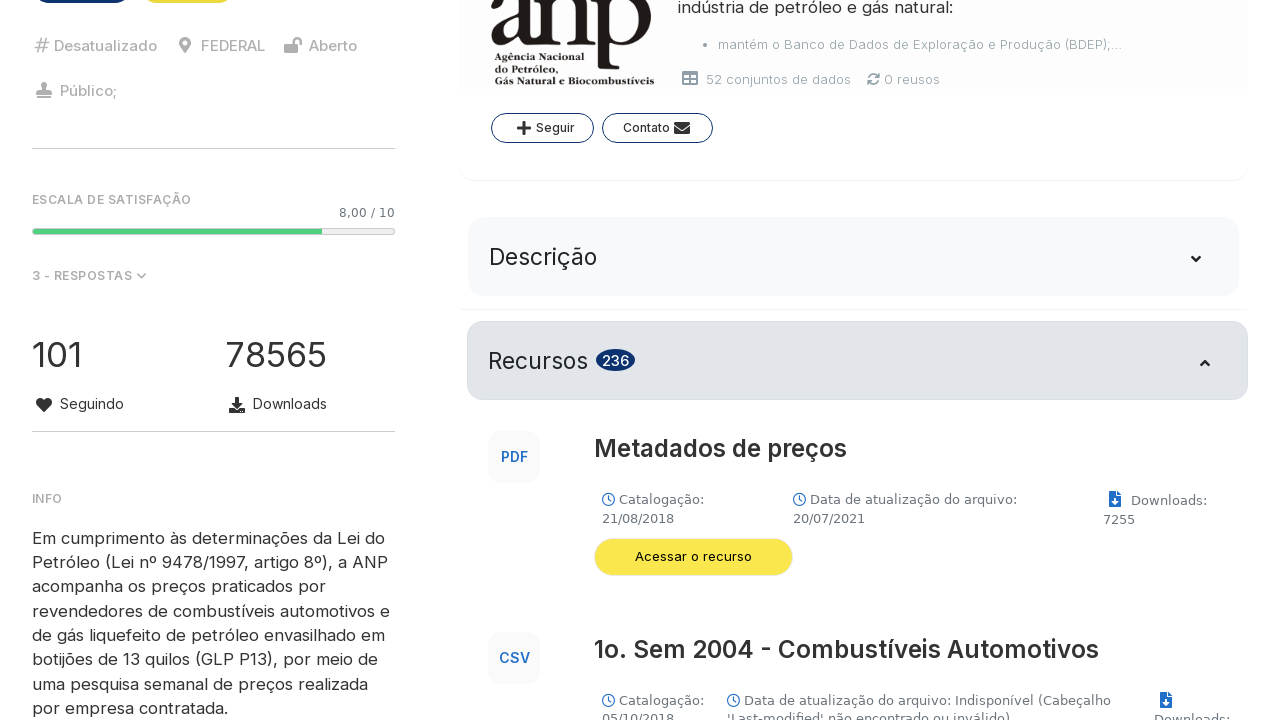

Found 'Combustíveis Automotivos' data block and located download button
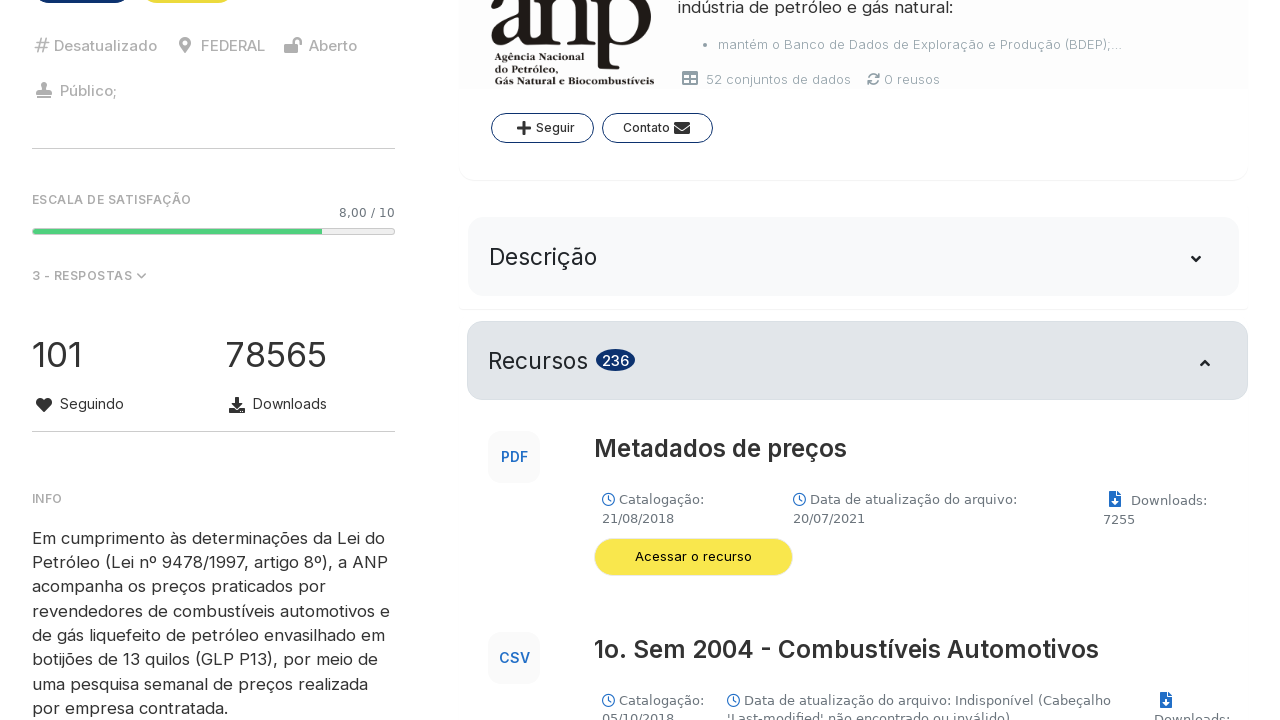

Verified download button is visible for 'Combustíveis Automotivos' block
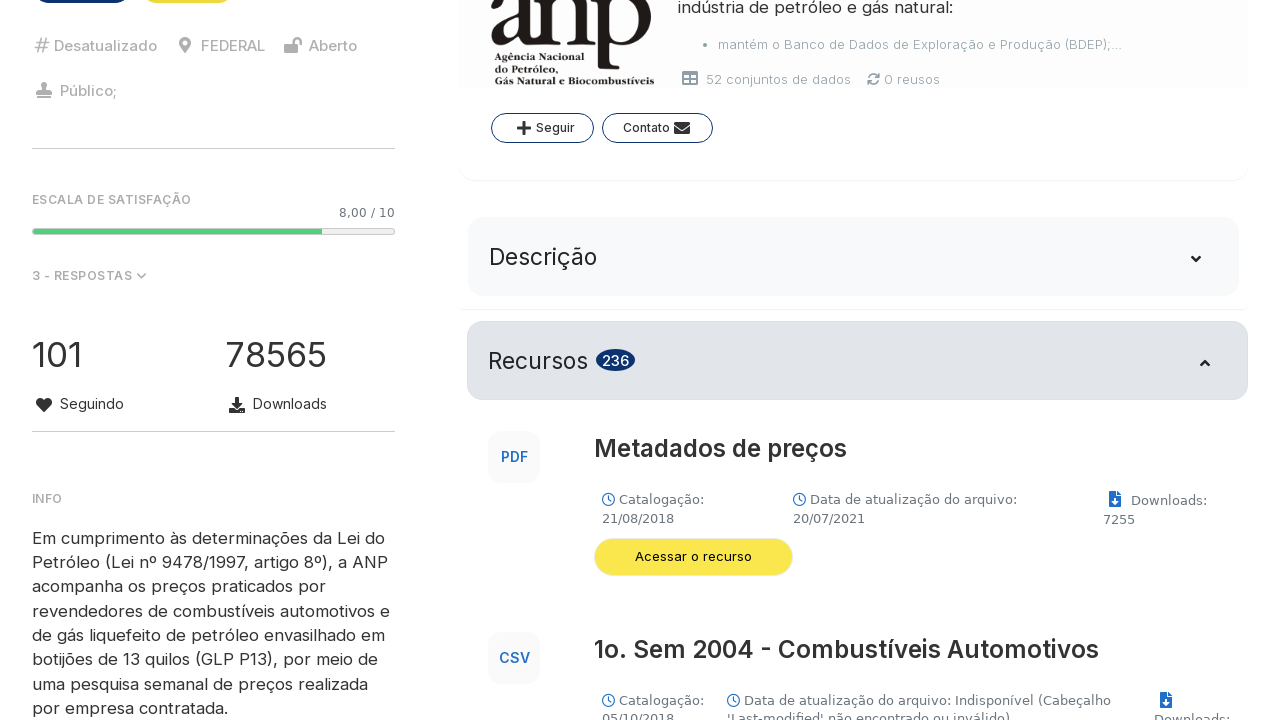

Retrieved title from data block: 2o Sem 2019 - Combustíveis Automotivos
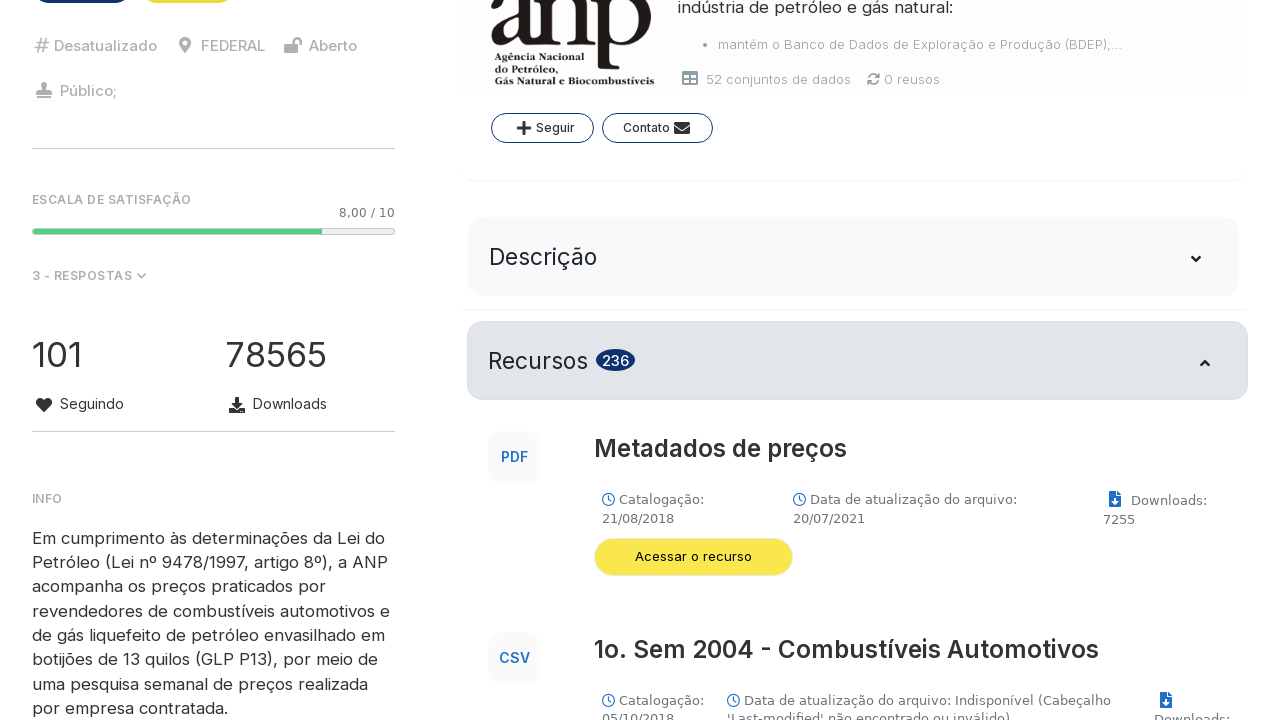

Found 'Combustíveis Automotivos' data block and located download button
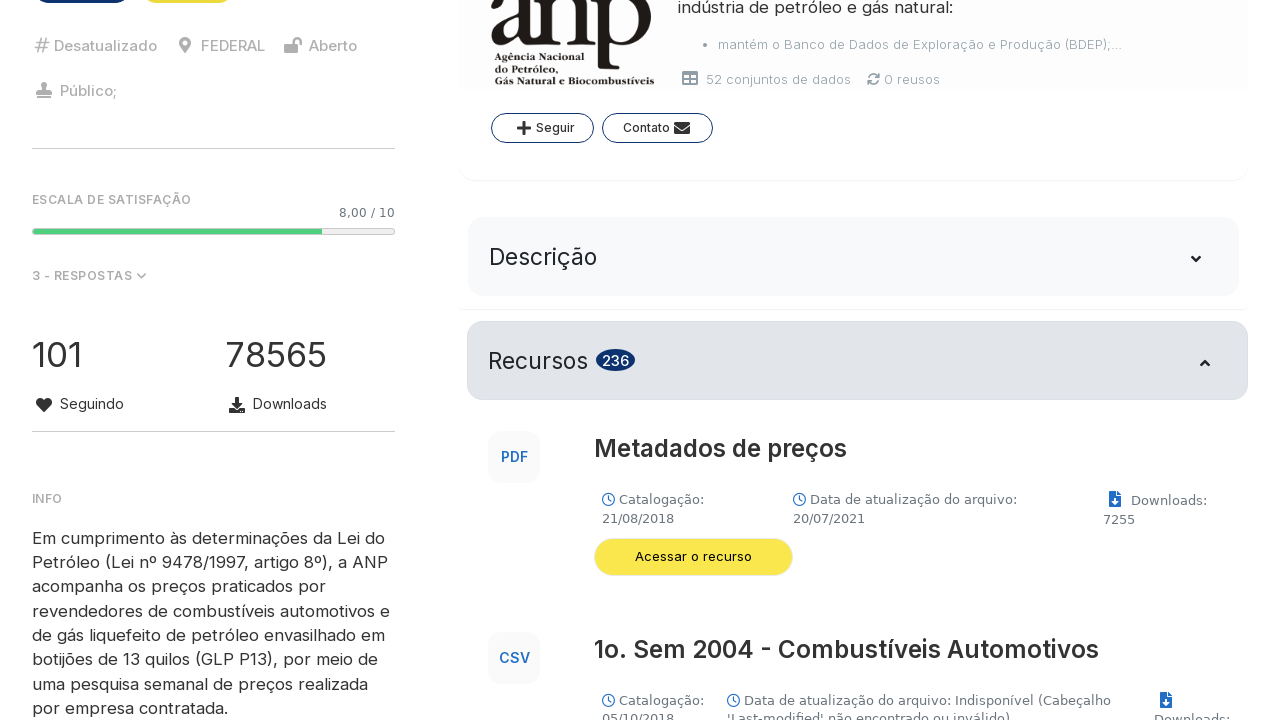

Verified download button is visible for 'Combustíveis Automotivos' block
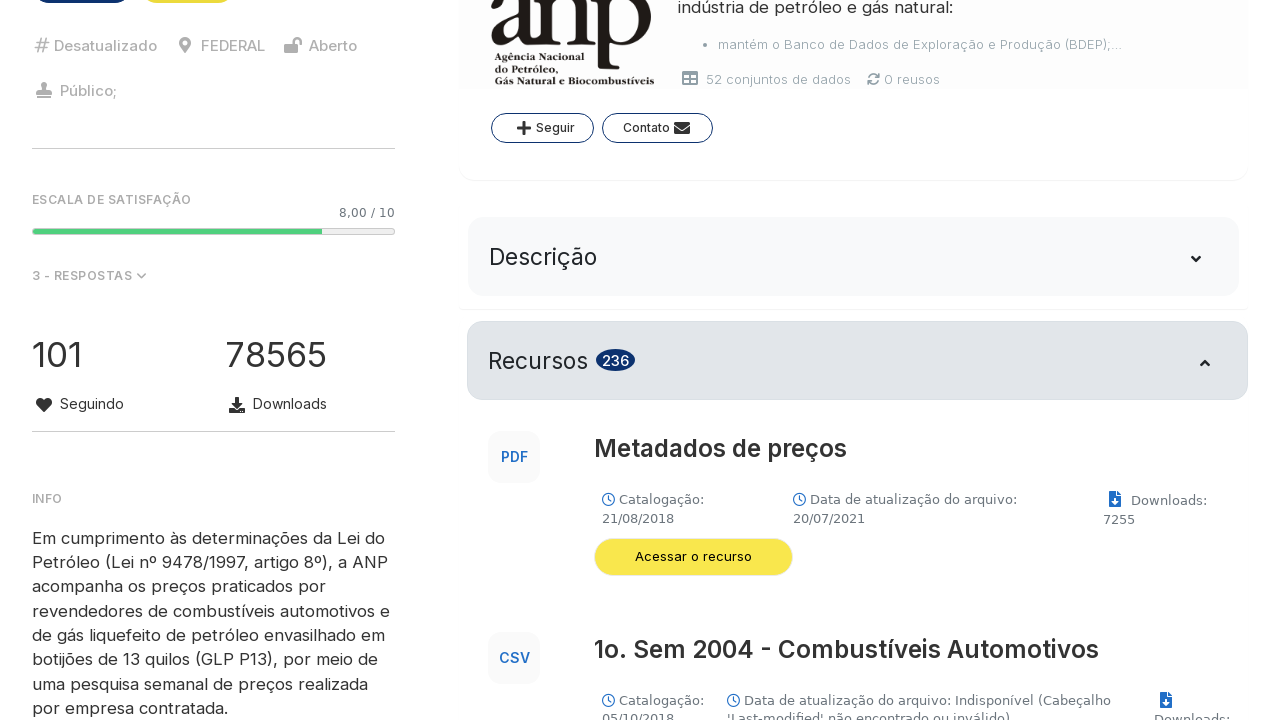

Retrieved title from data block: 1o Sem 2020 - Combustíveis Automotivos
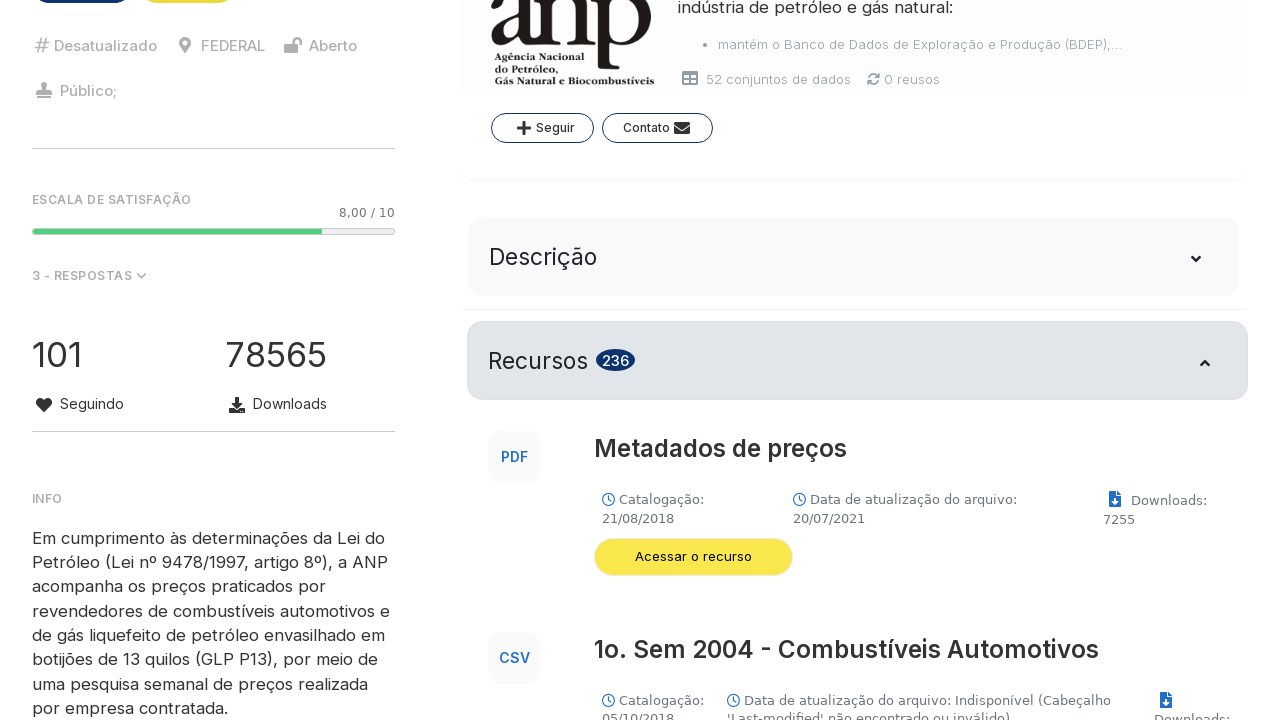

Found 'Combustíveis Automotivos' data block and located download button
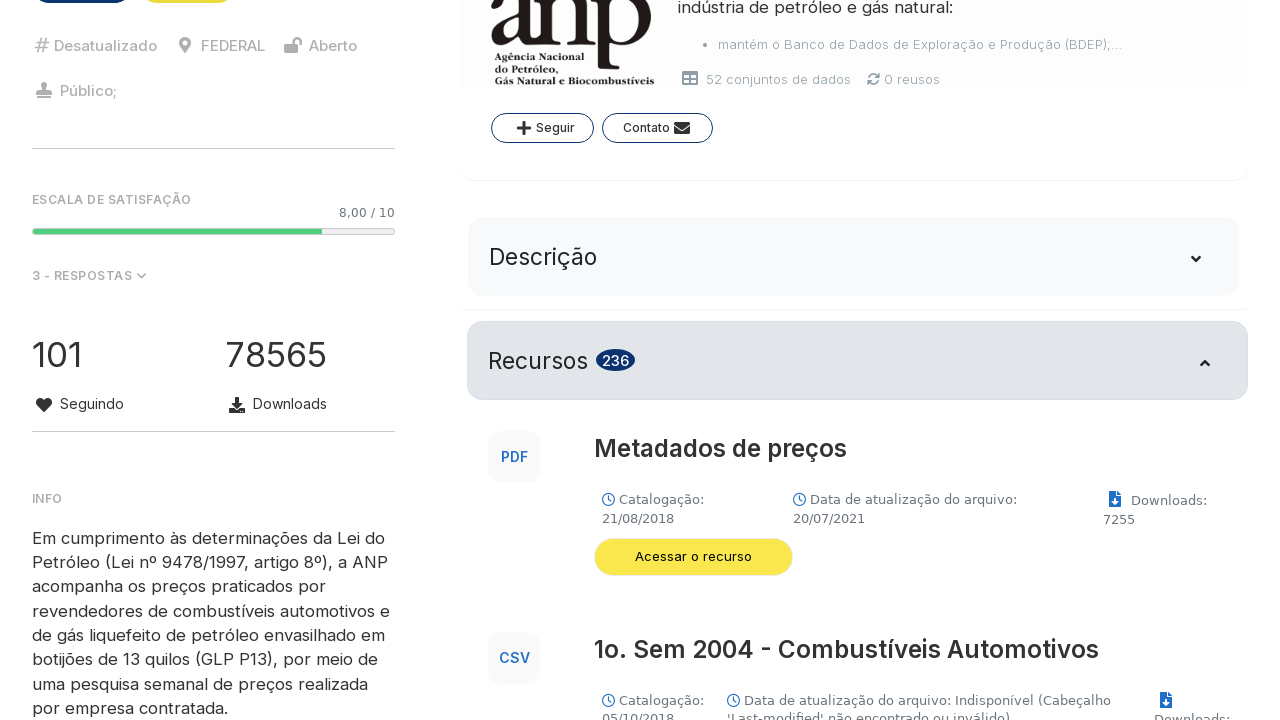

Verified download button is visible for 'Combustíveis Automotivos' block
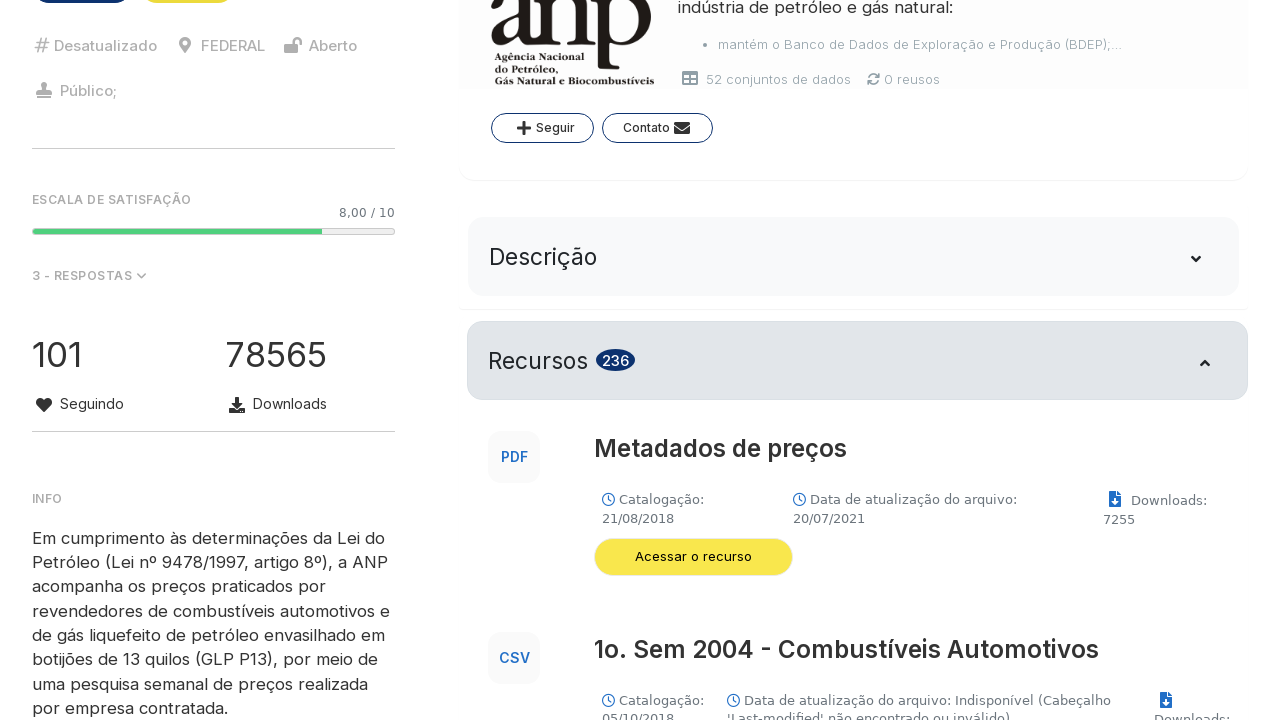

Retrieved title from data block: 2o Sem 2020 - Combustíveis Automotivos
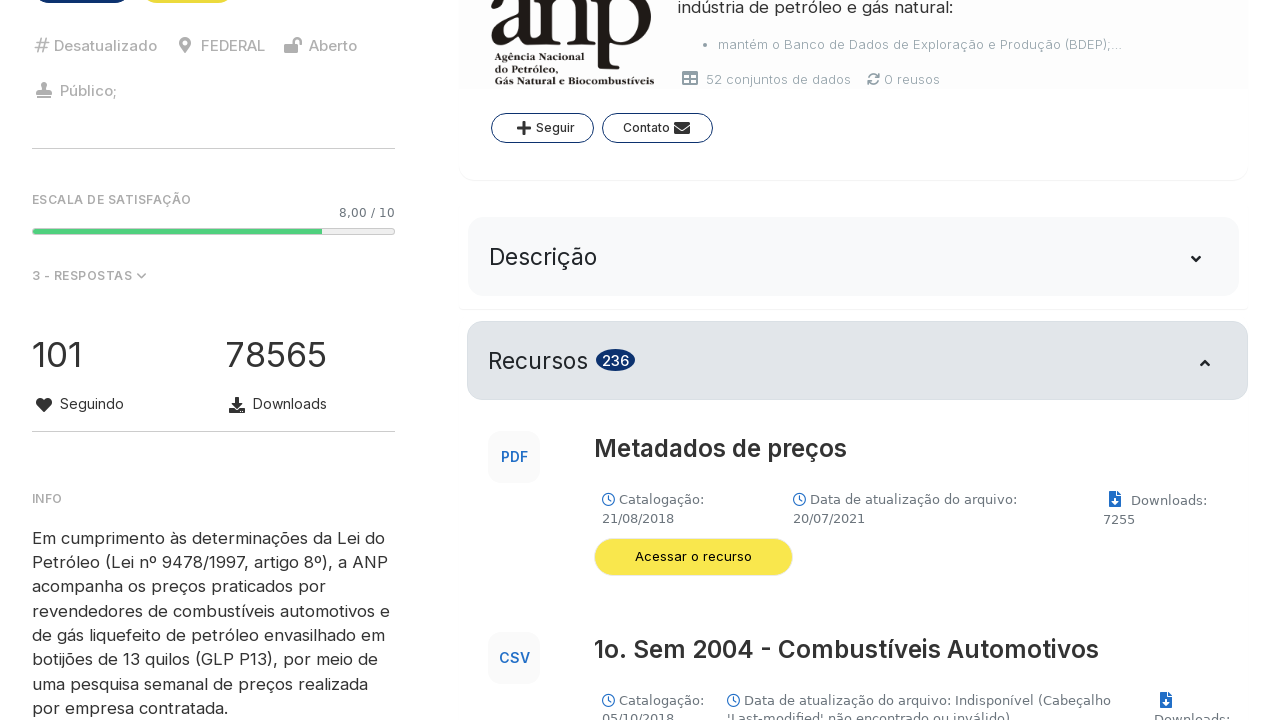

Found 'Combustíveis Automotivos' data block and located download button
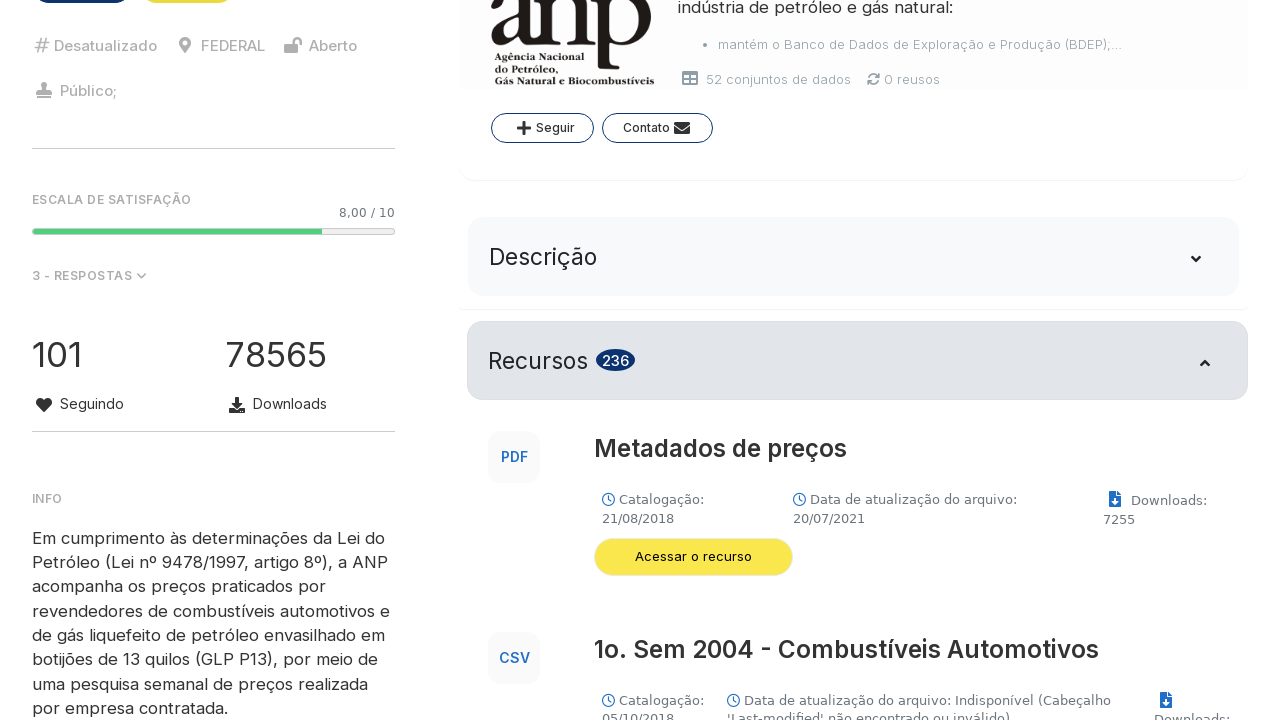

Verified download button is visible for 'Combustíveis Automotivos' block
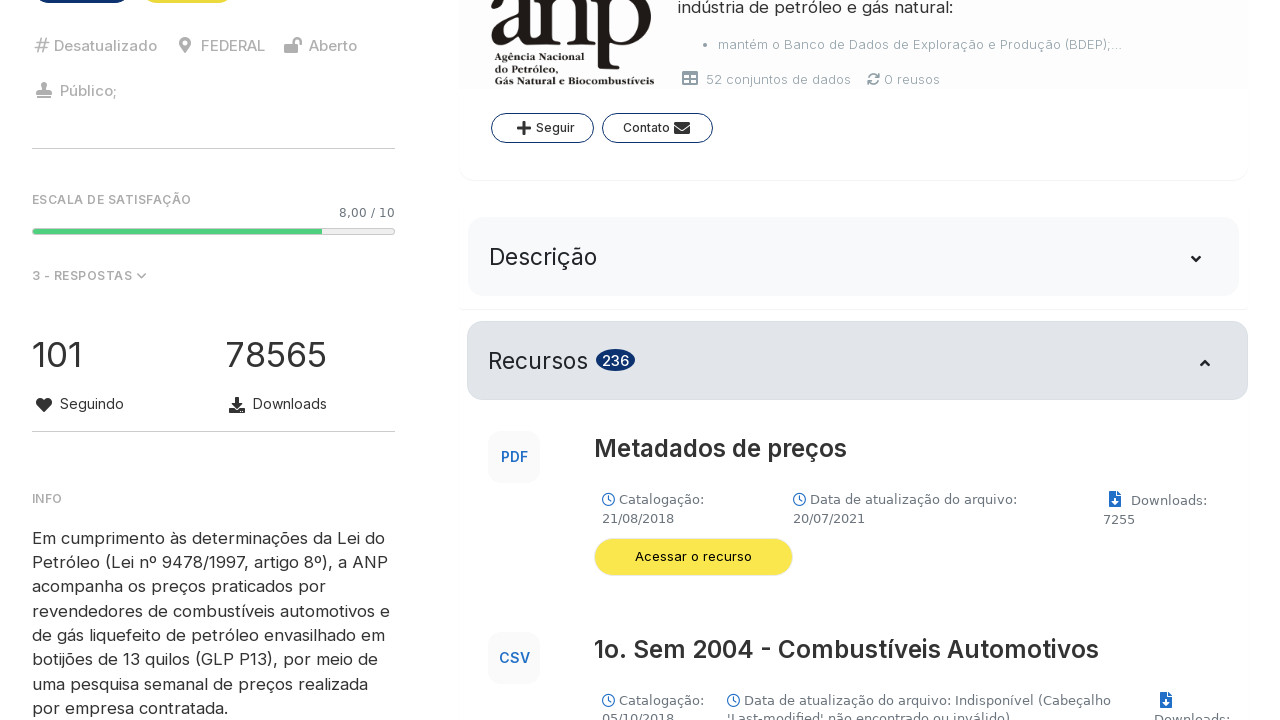

Retrieved title from data block: 1o Sem 2021 - Combustíveis Automotivos
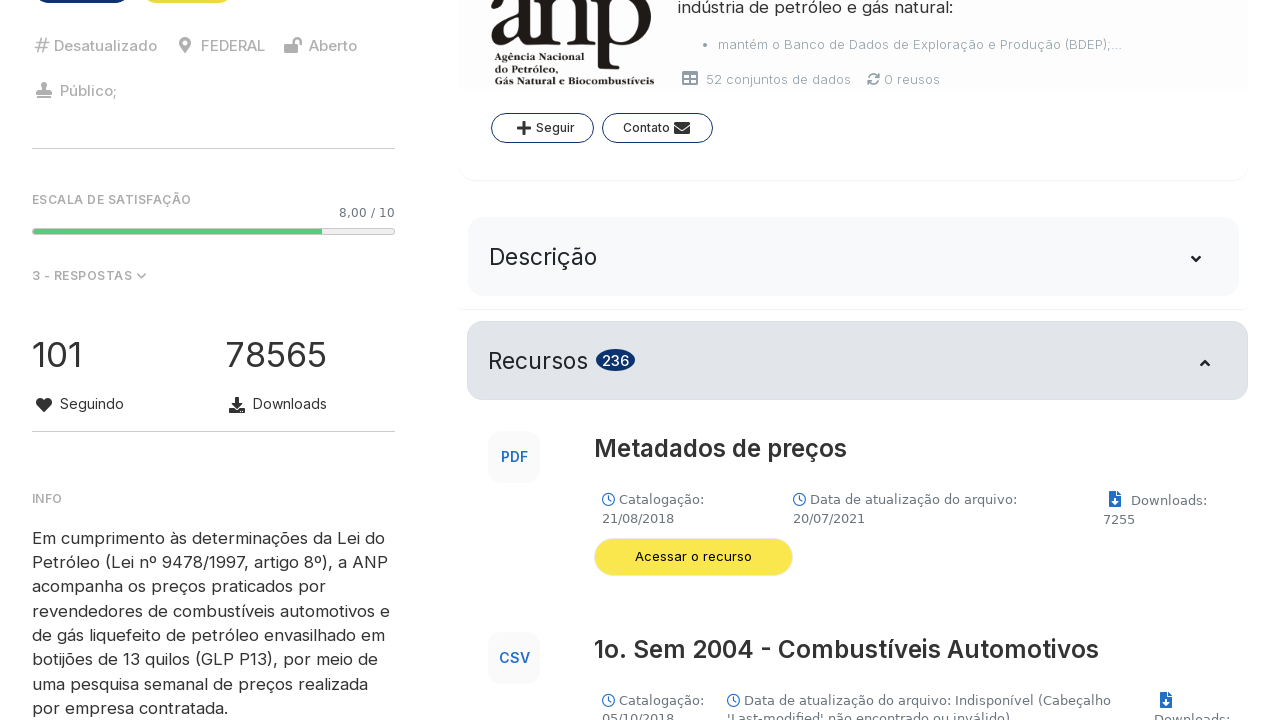

Found 'Combustíveis Automotivos' data block and located download button
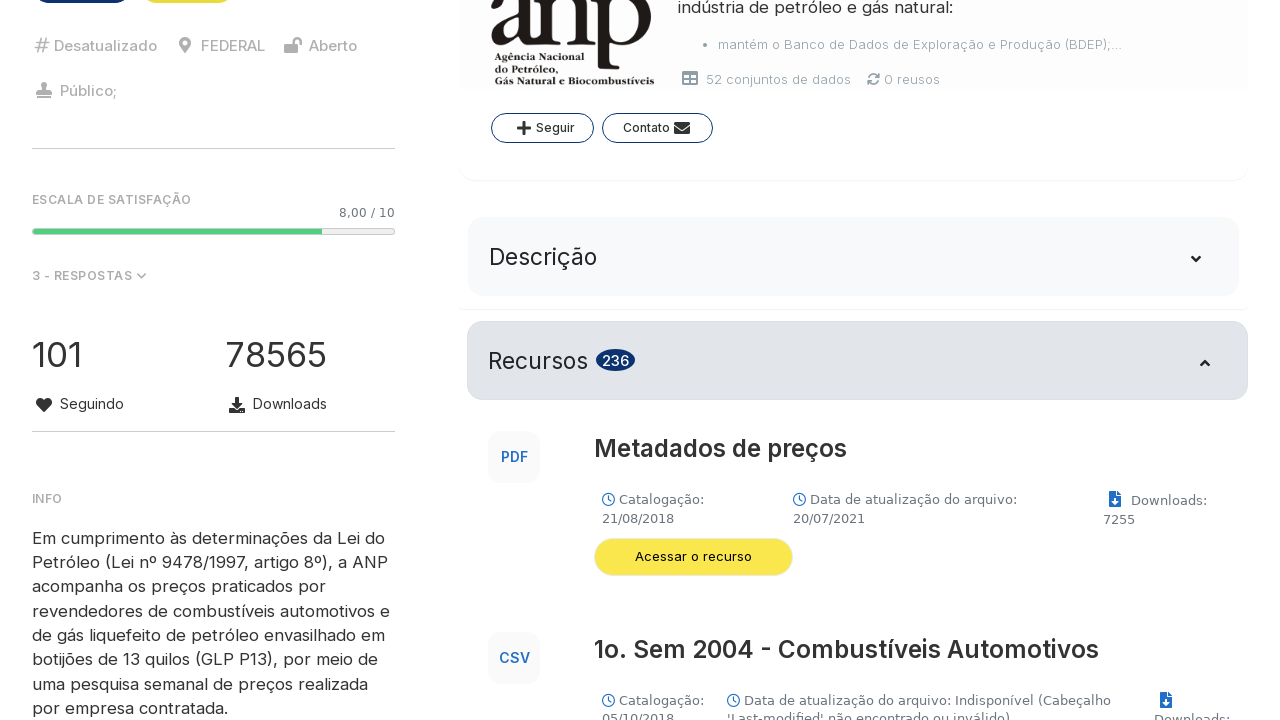

Verified download button is visible for 'Combustíveis Automotivos' block
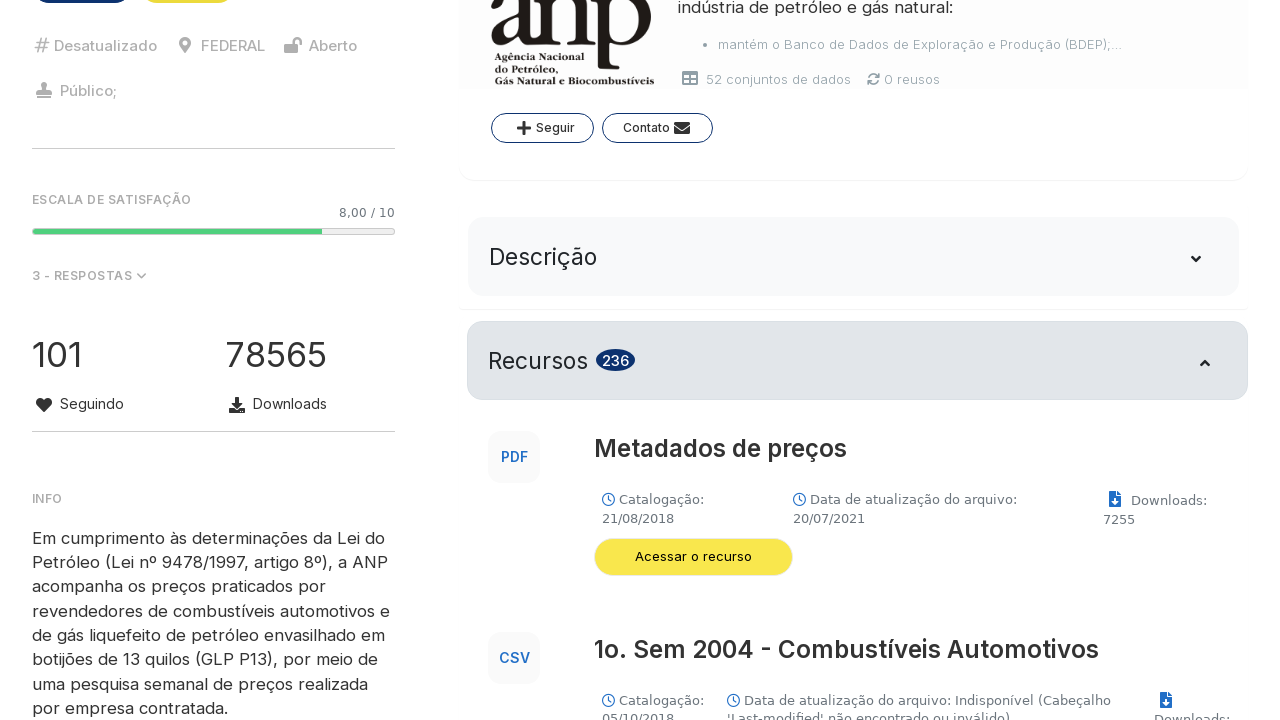

Retrieved title from data block: 2o Sem 2021 - Combustíveis Automotivos
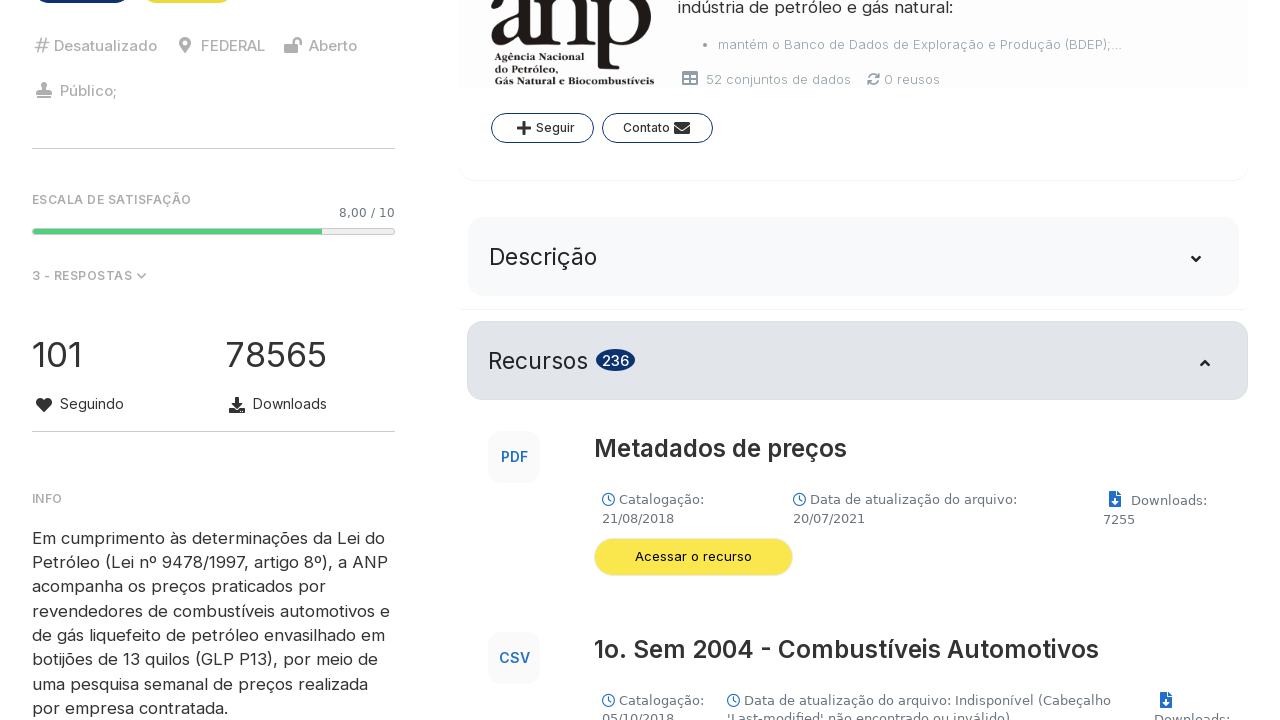

Found 'Combustíveis Automotivos' data block and located download button
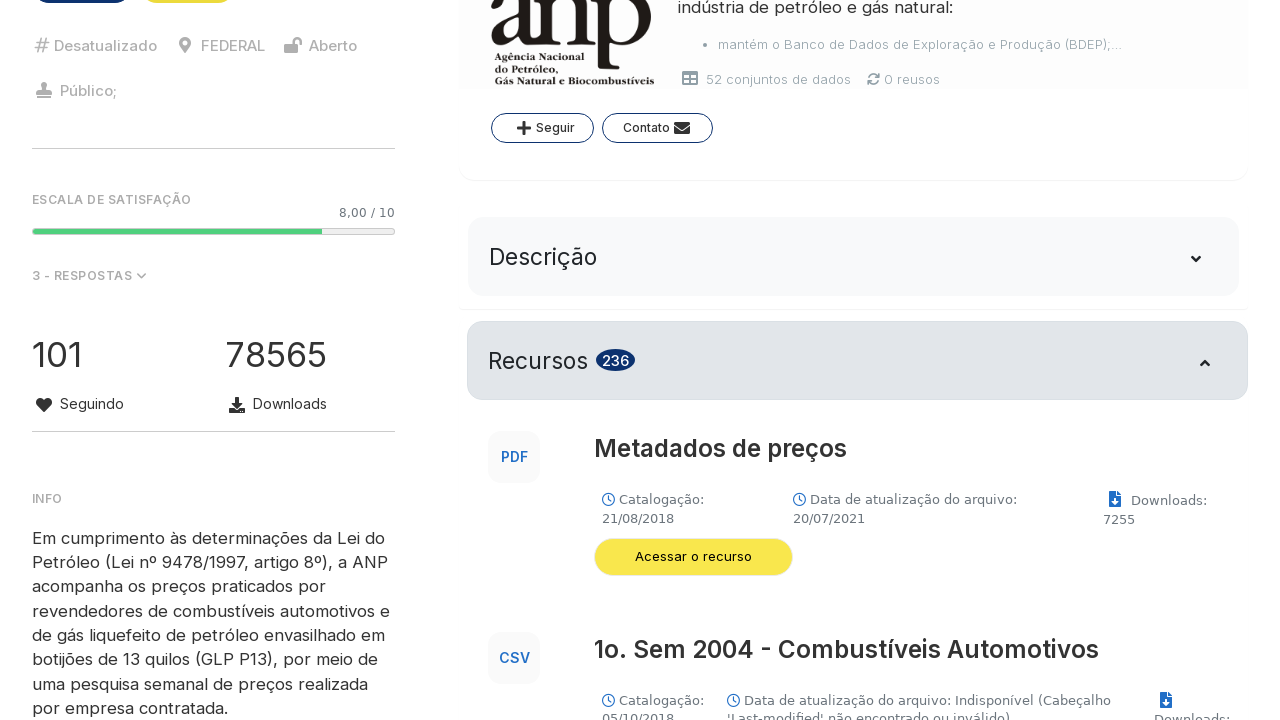

Verified download button is visible for 'Combustíveis Automotivos' block
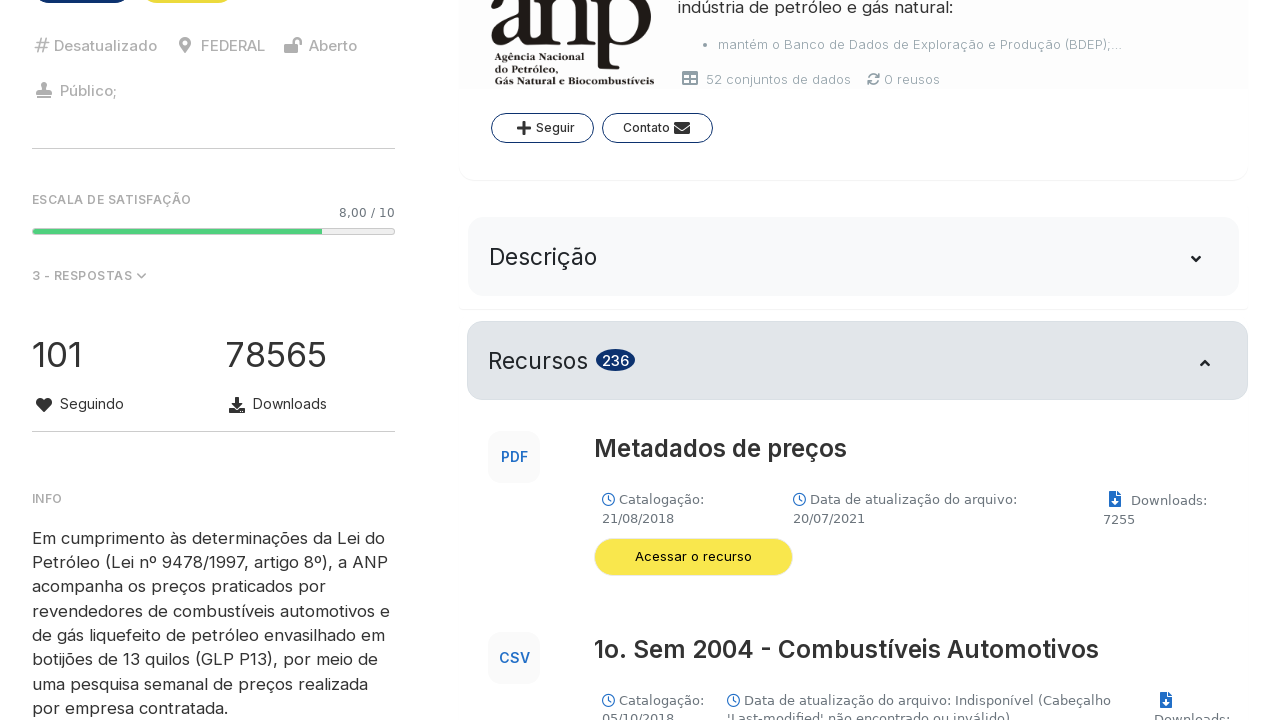

Retrieved title from data block: 1o Sem 2022 - Combustíveis Automotivos
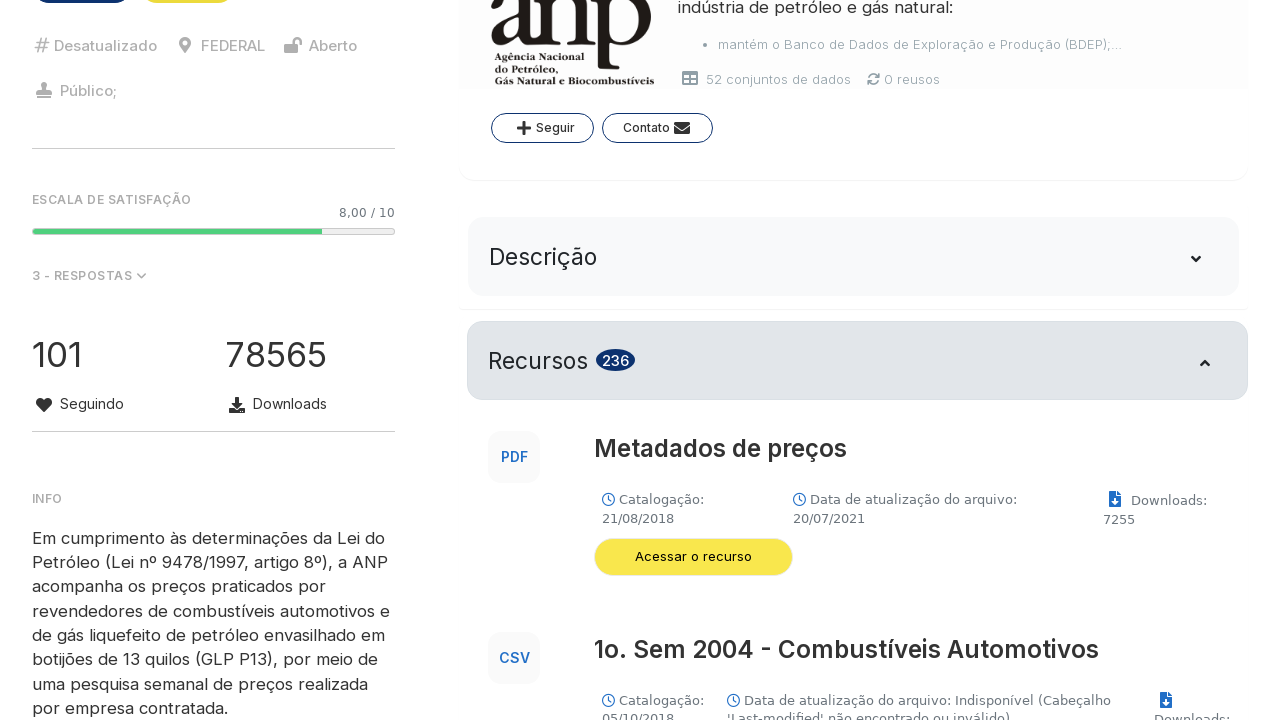

Found 'Combustíveis Automotivos' data block and located download button
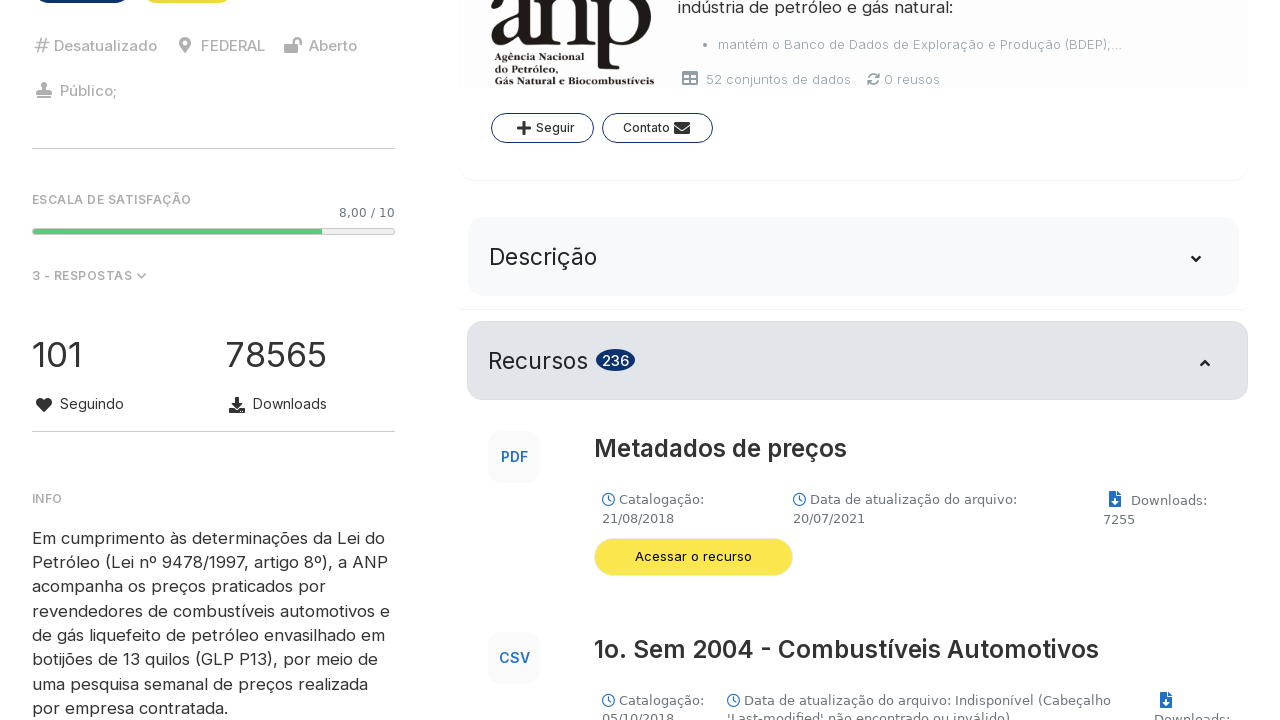

Verified download button is visible for 'Combustíveis Automotivos' block
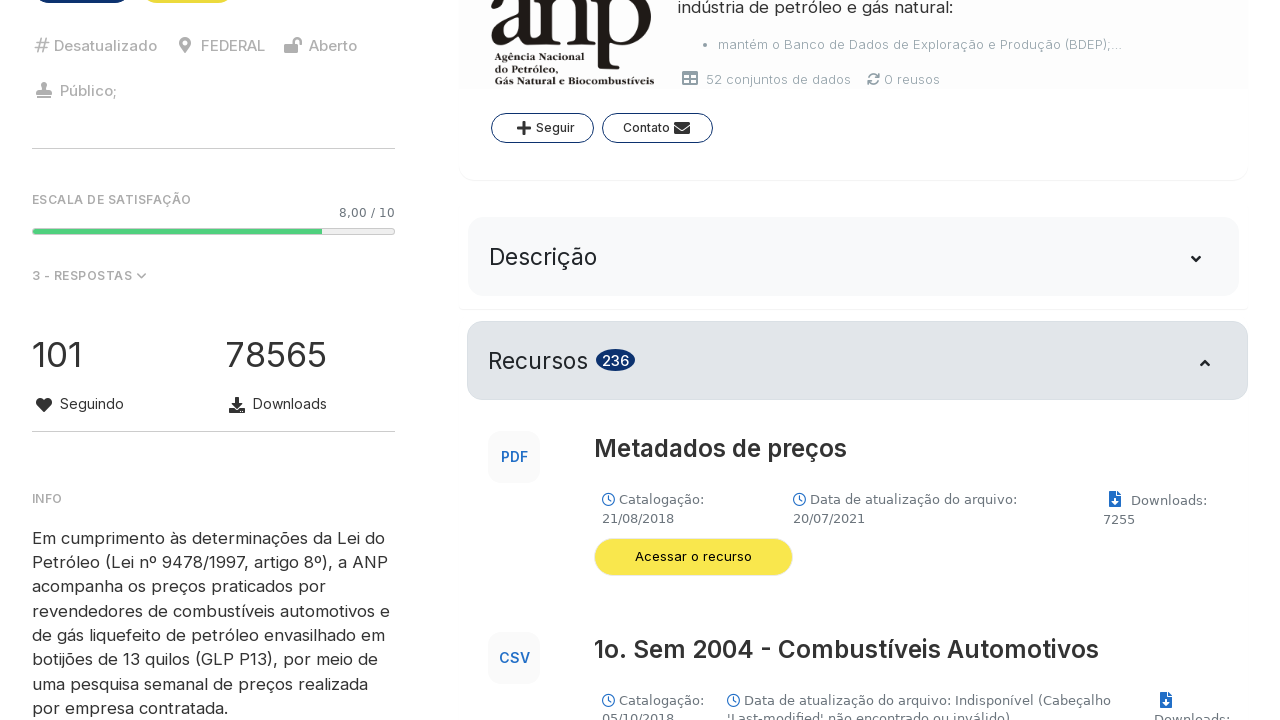

Retrieved title from data block: 2o Sem 2022 - Combustíveis Automotivos
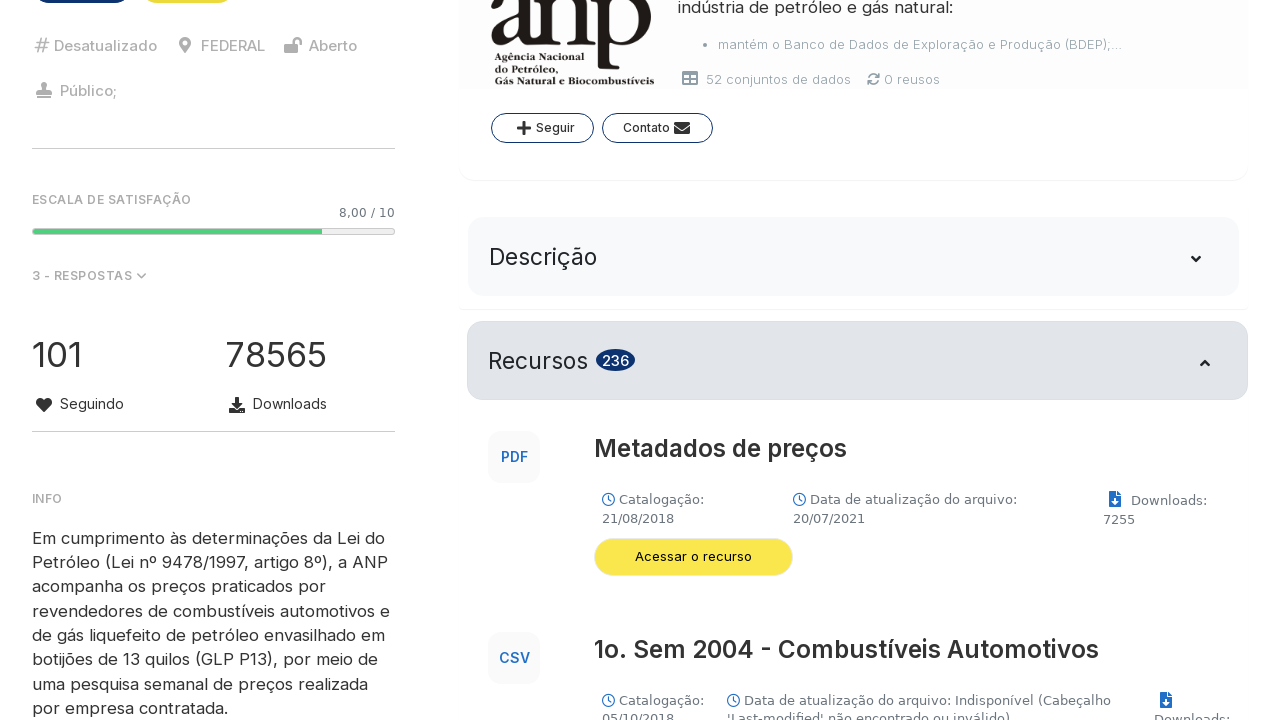

Found 'Combustíveis Automotivos' data block and located download button
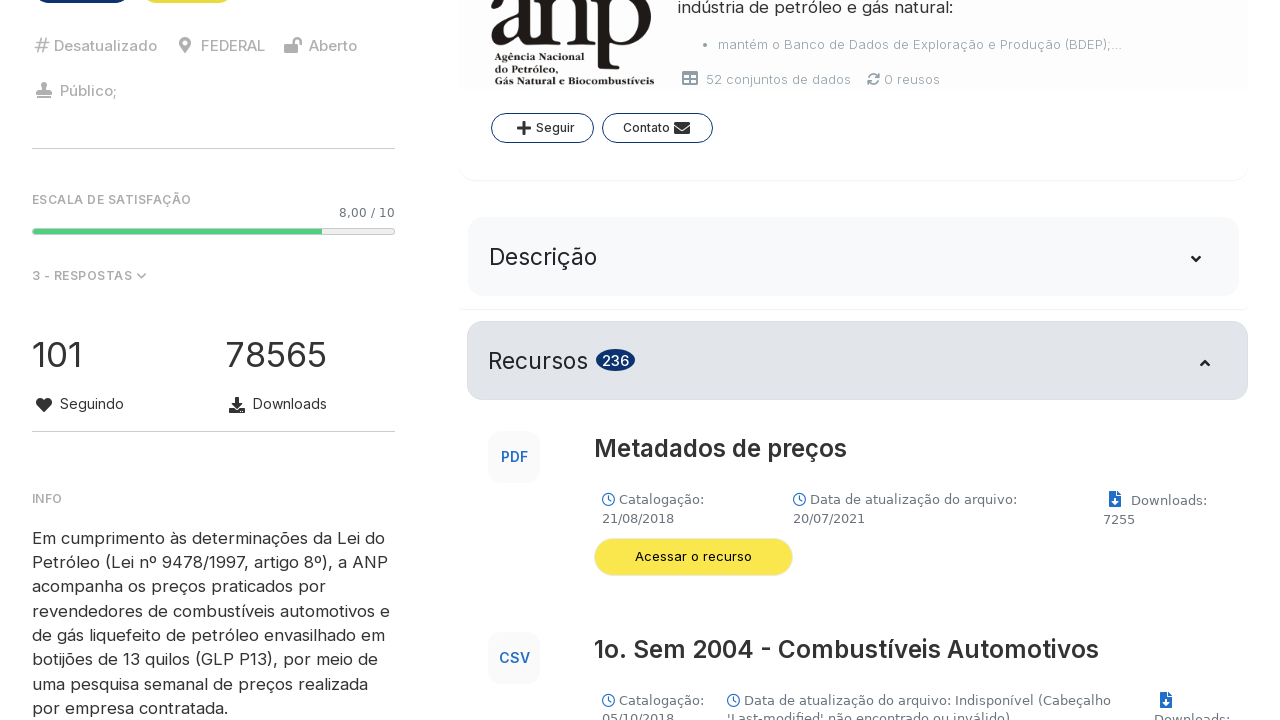

Verified download button is visible for 'Combustíveis Automotivos' block
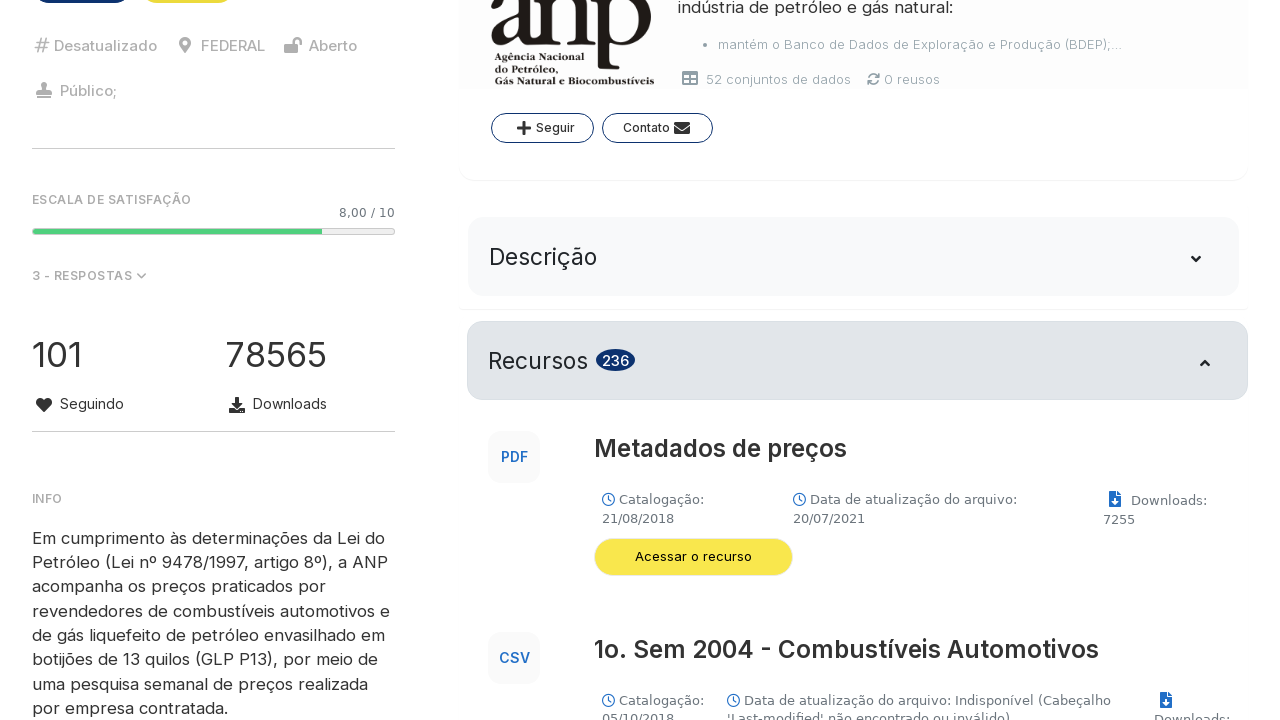

Retrieved title from data block: 1o Sem 2023 - Combustíveis Automotivos
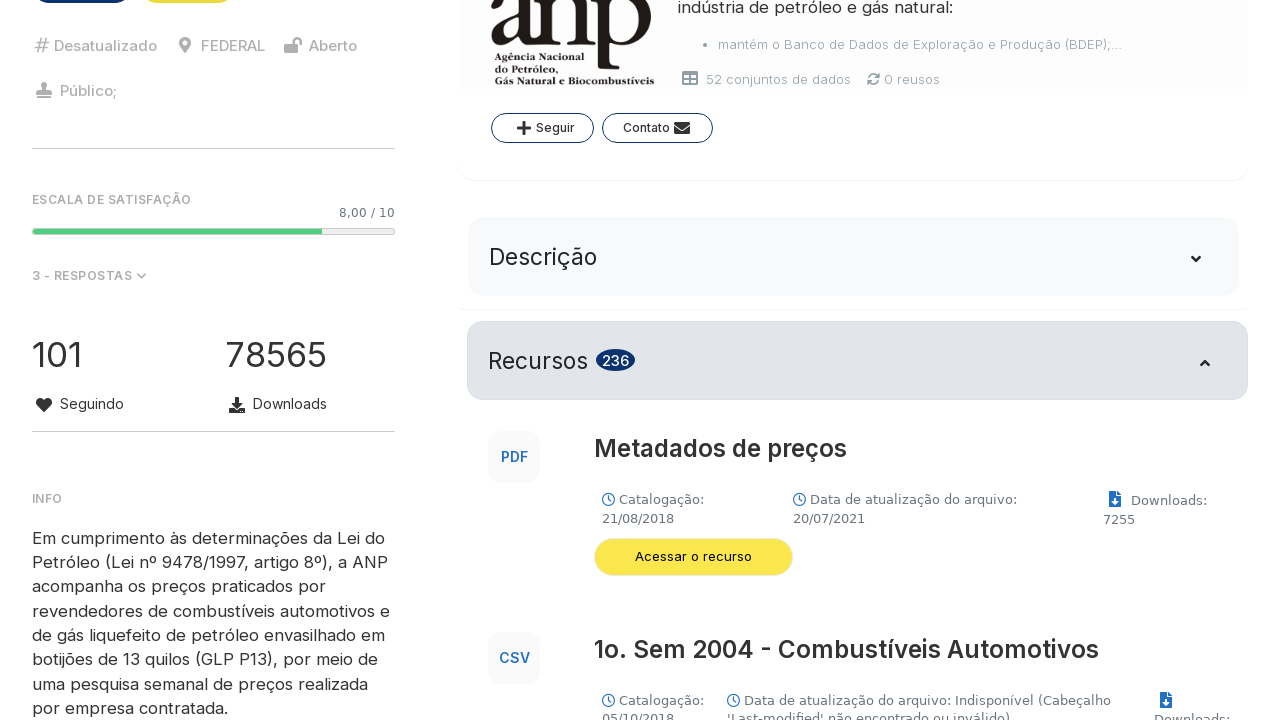

Found 'Combustíveis Automotivos' data block and located download button
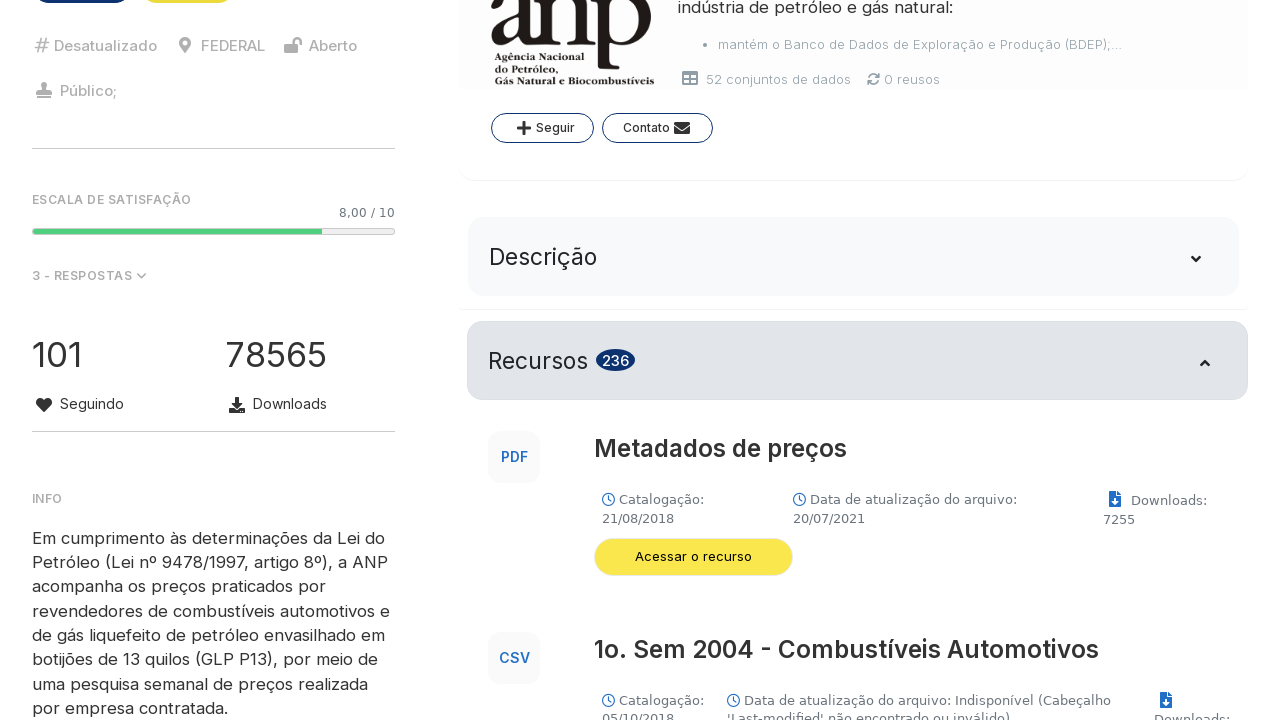

Verified download button is visible for 'Combustíveis Automotivos' block
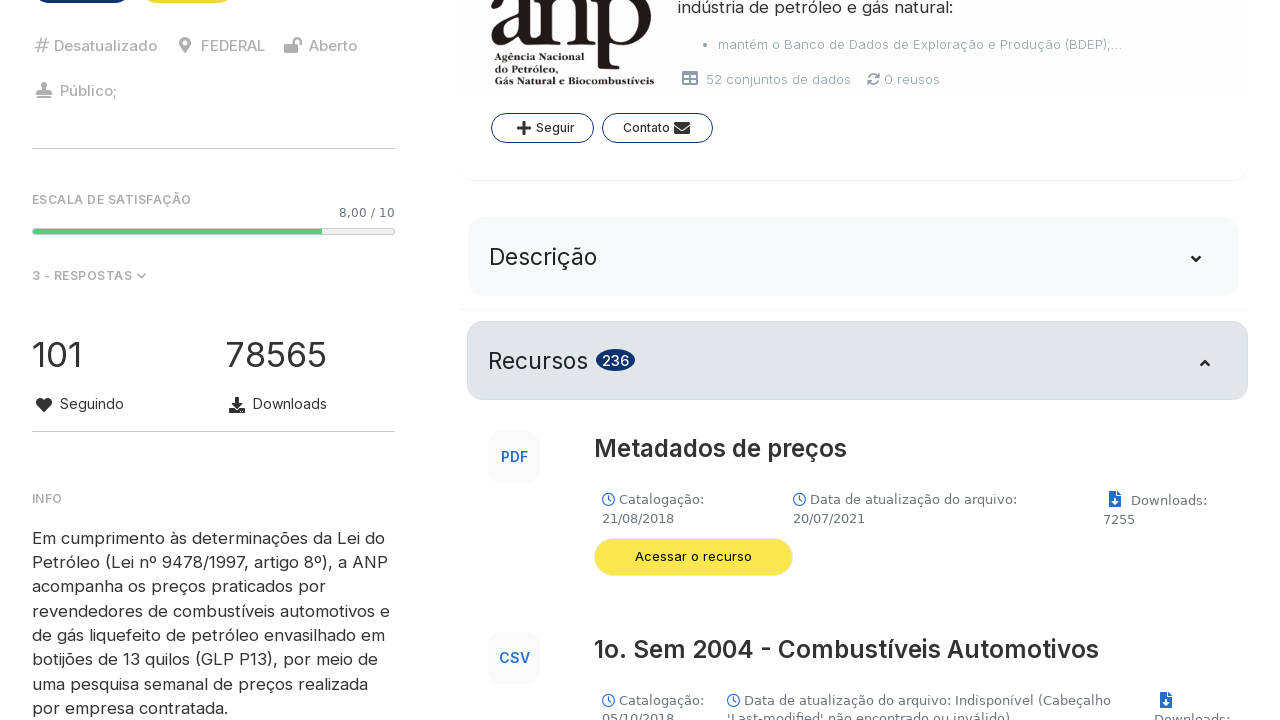

Retrieved title from data block: 2o Sem 2023 - Combustíveis Automotivos
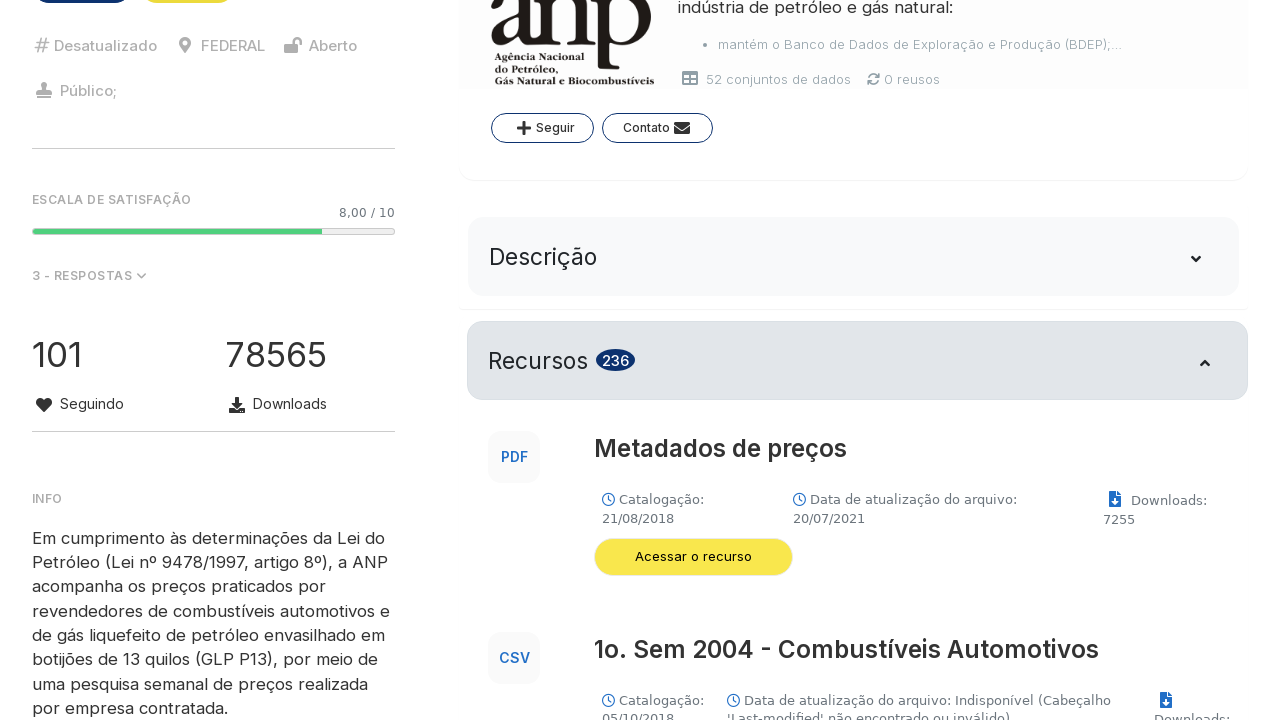

Found 'Combustíveis Automotivos' data block and located download button
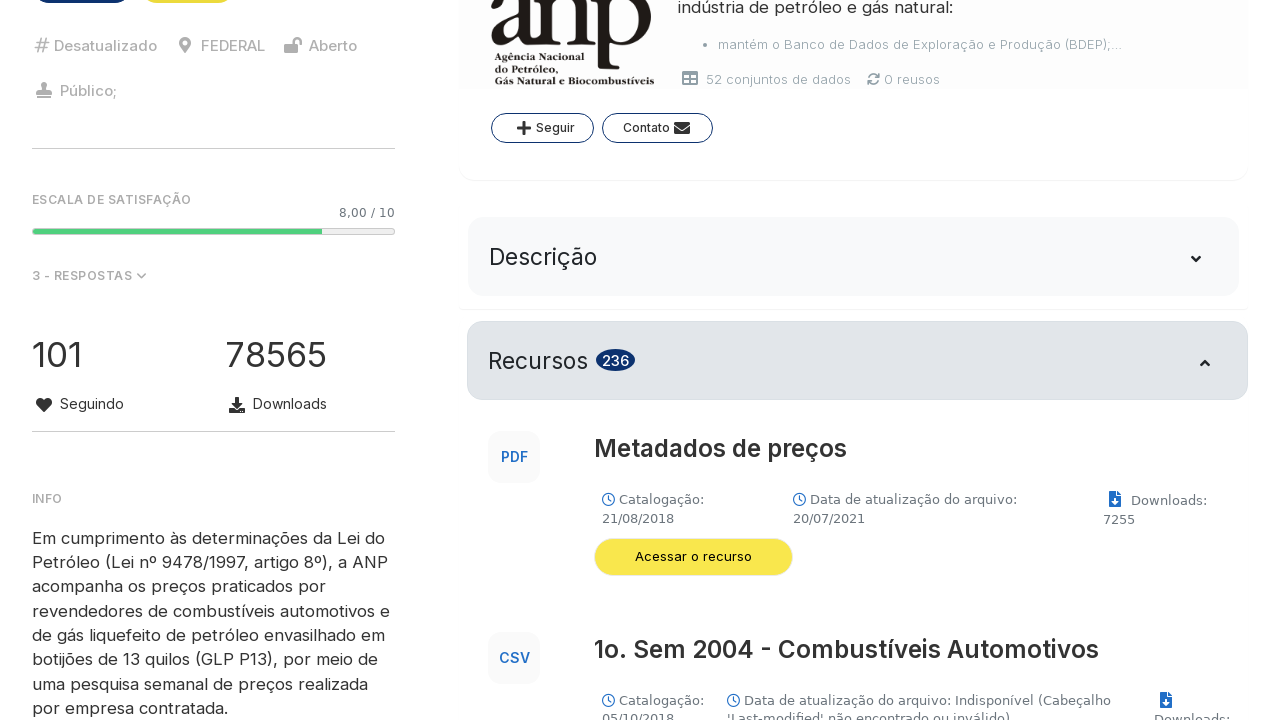

Verified download button is visible for 'Combustíveis Automotivos' block
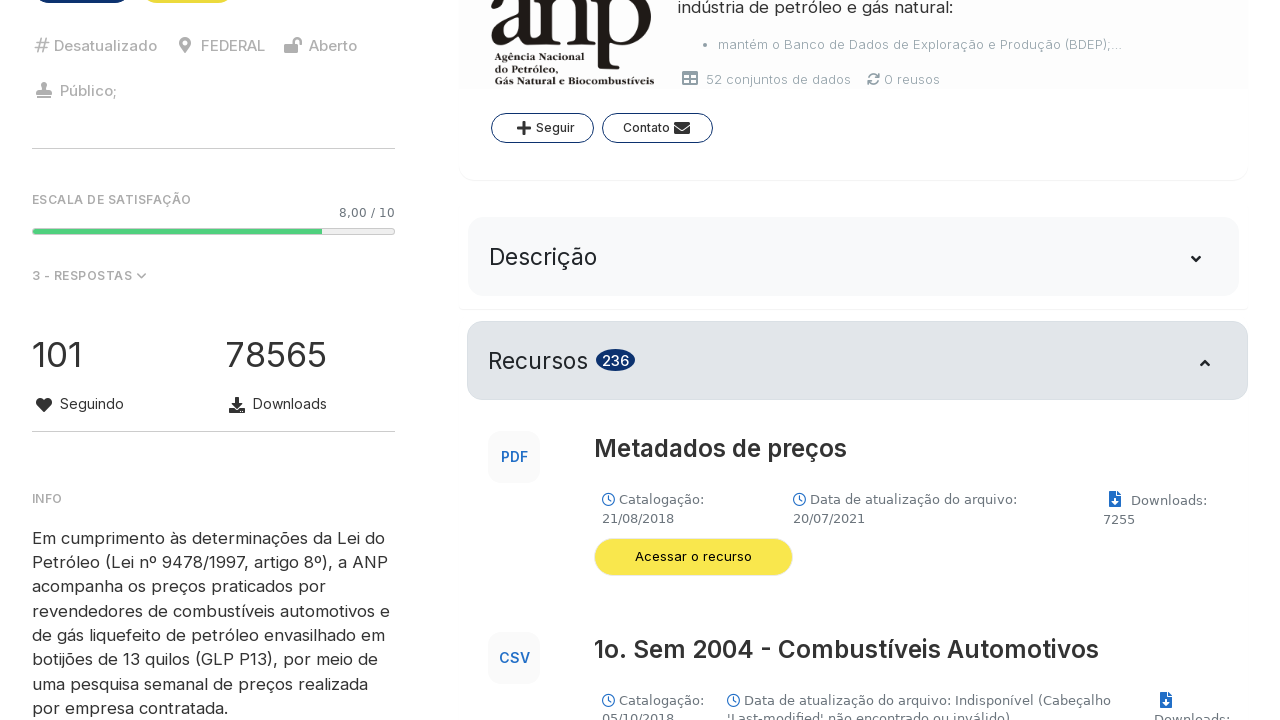

Retrieved title from data block: 1o Sem 2024 - Combustíveis Automotivos
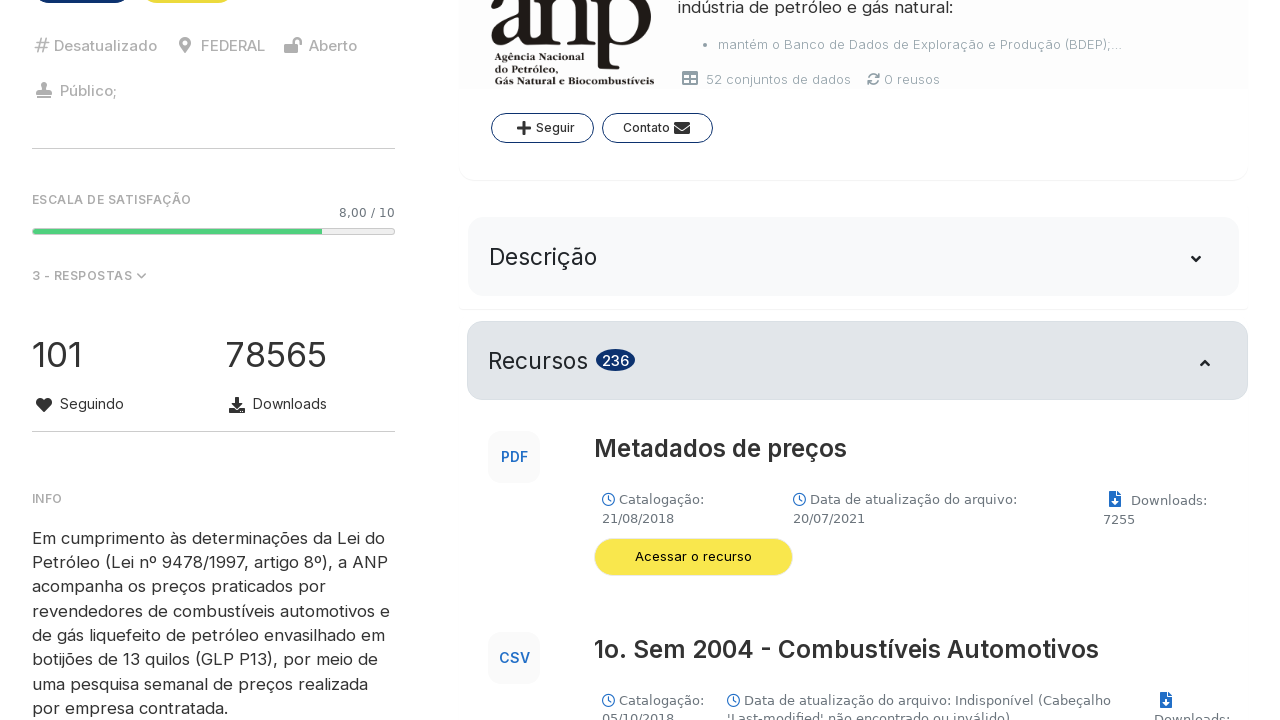

Found 'Combustíveis Automotivos' data block and located download button
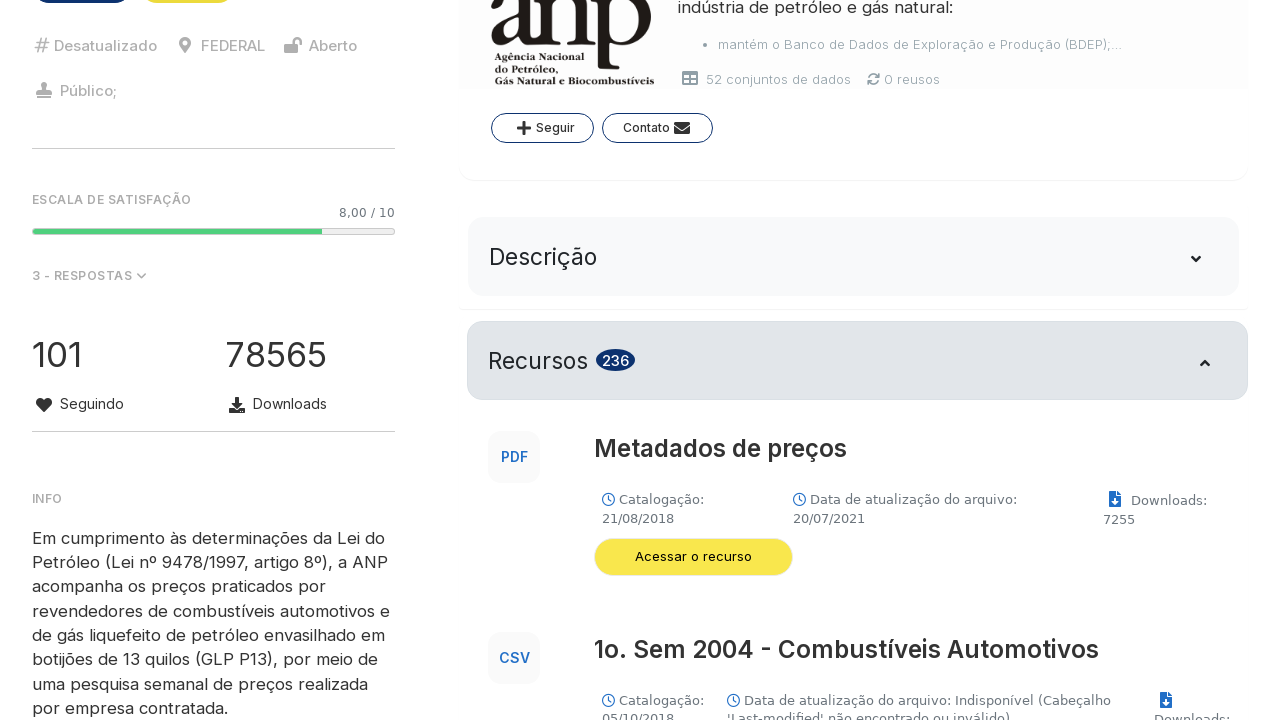

Verified download button is visible for 'Combustíveis Automotivos' block
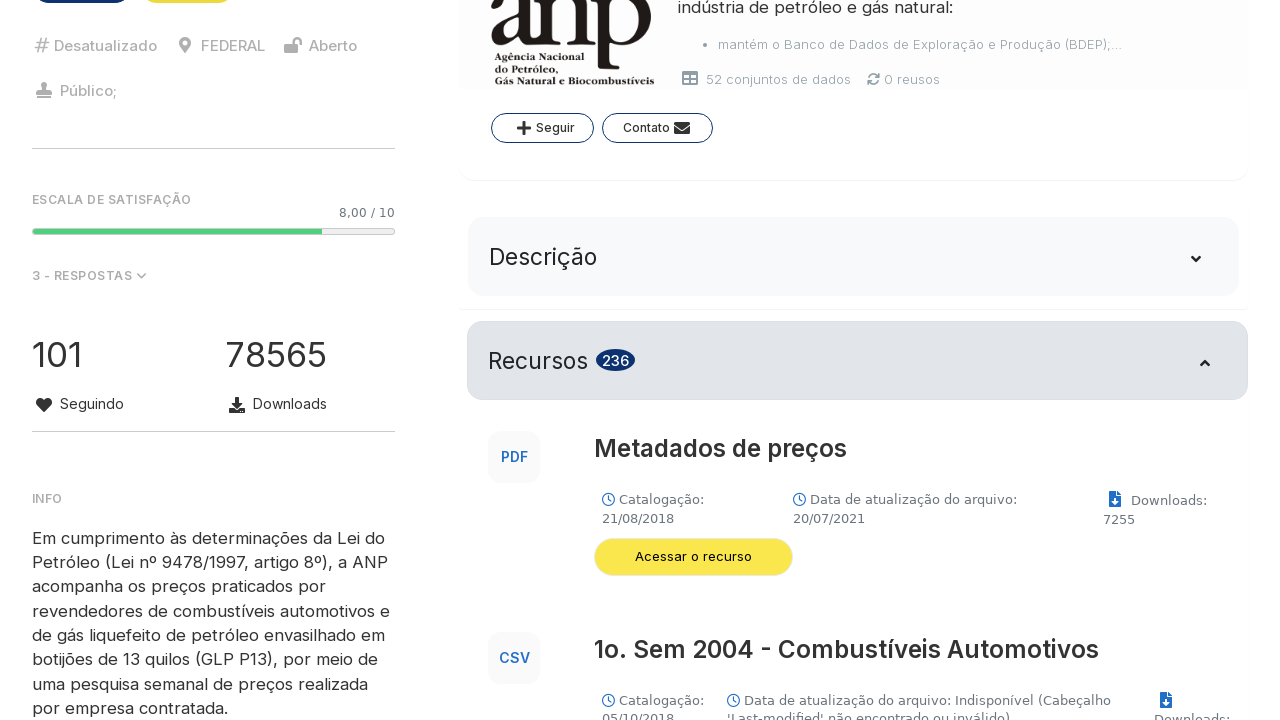

Retrieved title from data block: 2o Sem 2024 - Combustíveis Automotivos
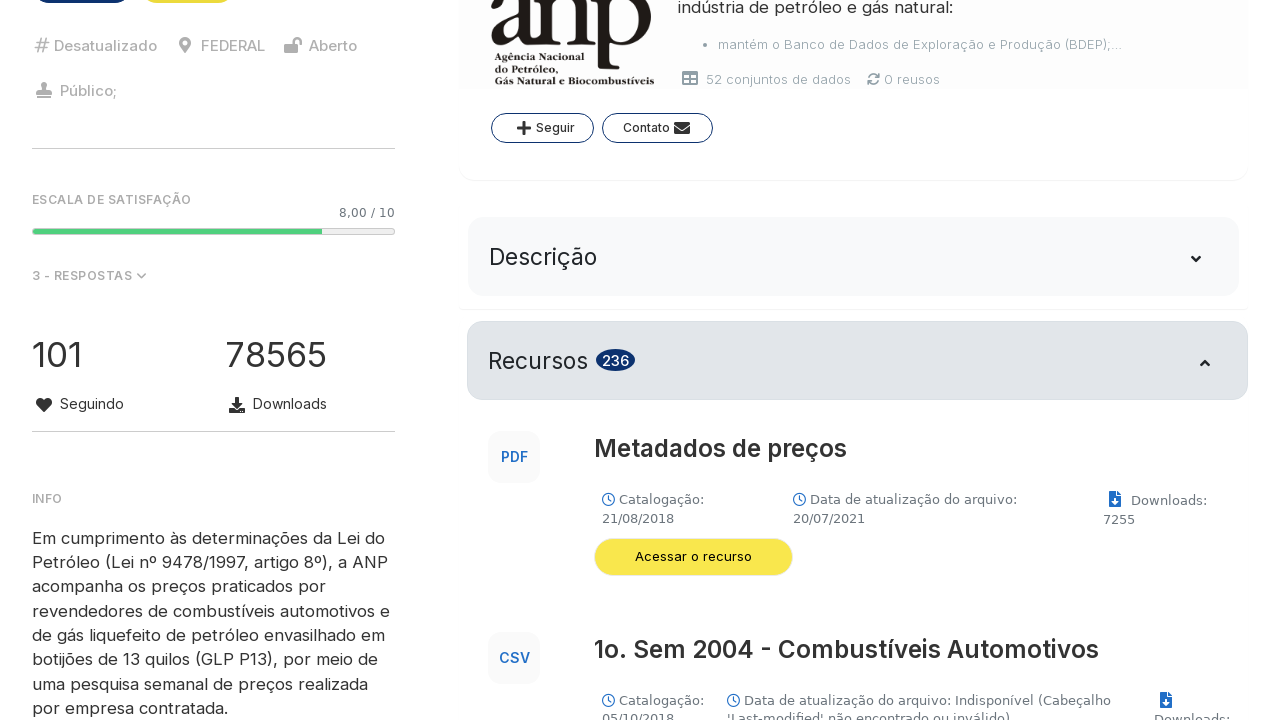

Found 'Combustíveis Automotivos' data block and located download button
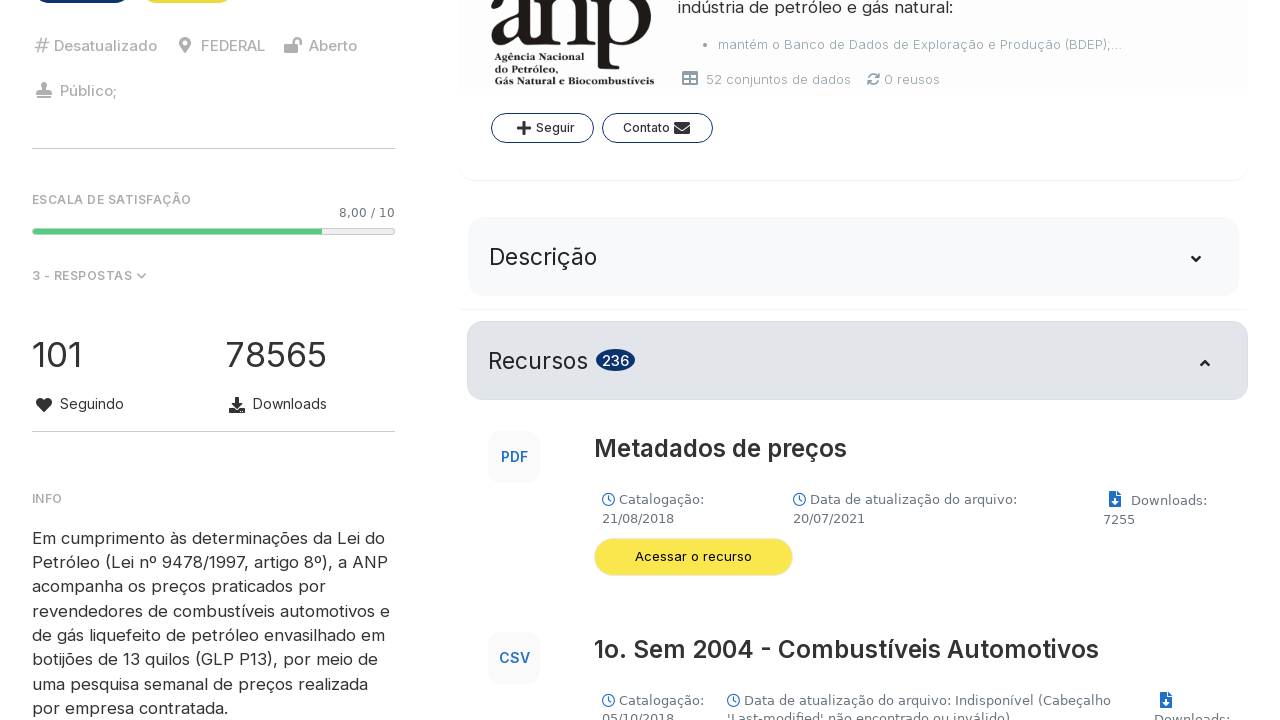

Verified download button is visible for 'Combustíveis Automotivos' block
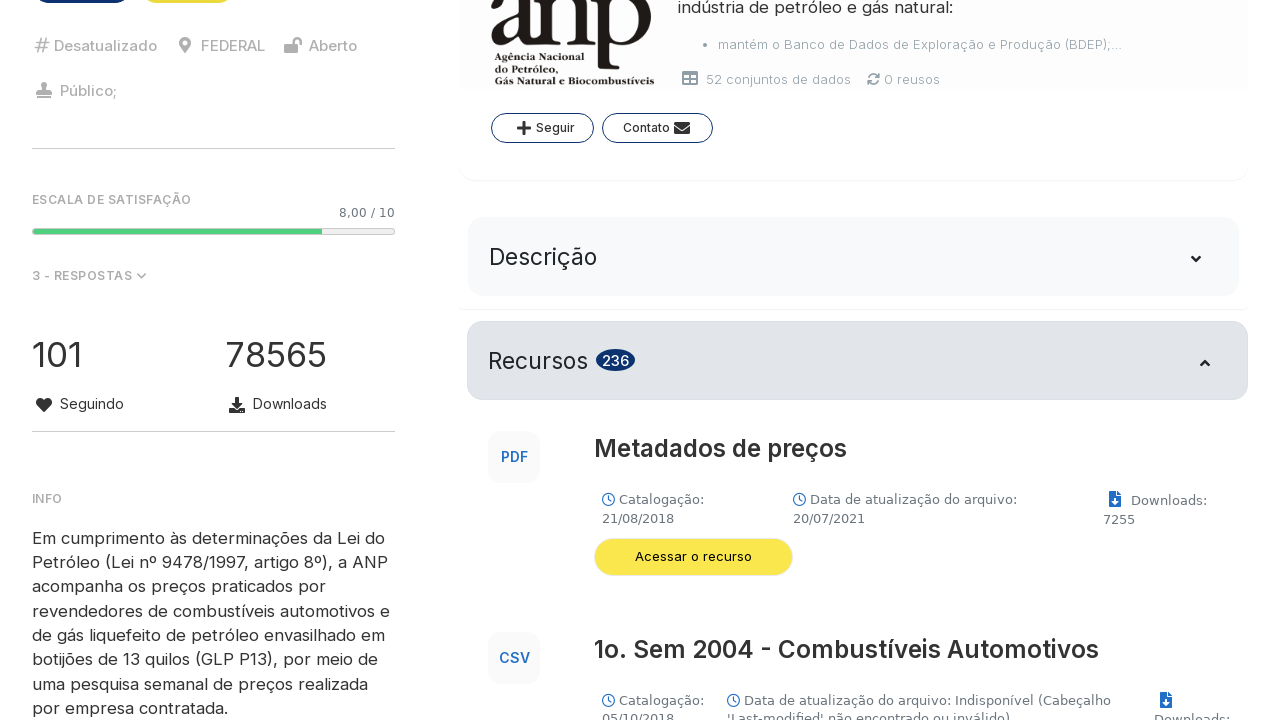

Retrieved title from data block: 1o. Sem 2025 - Combustíveis Automotivos
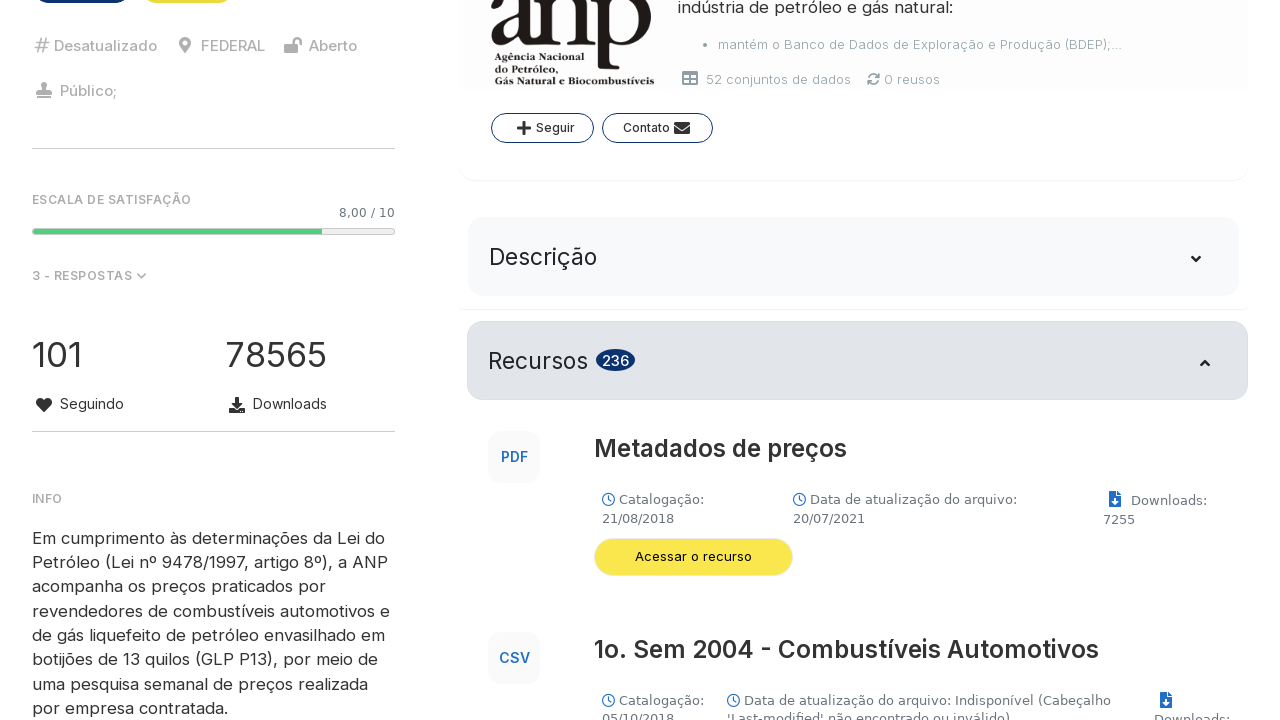

Found 'Combustíveis Automotivos' data block and located download button
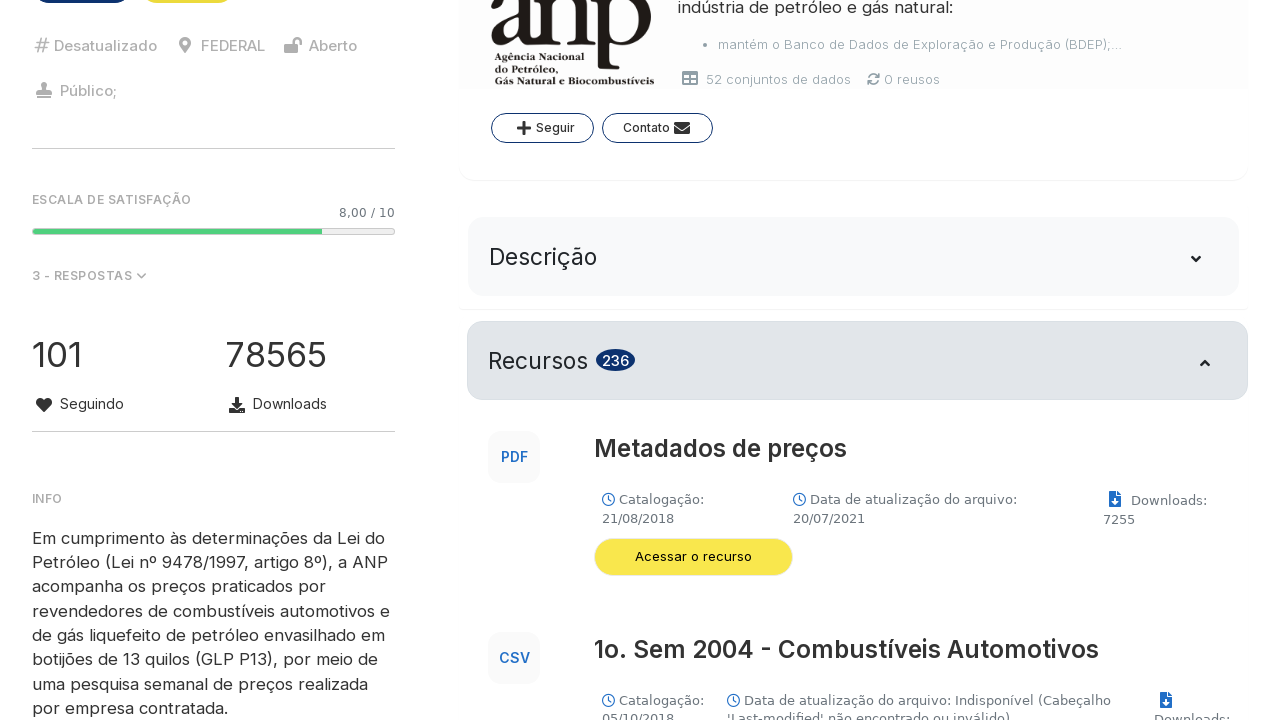

Verified download button is visible for 'Combustíveis Automotivos' block
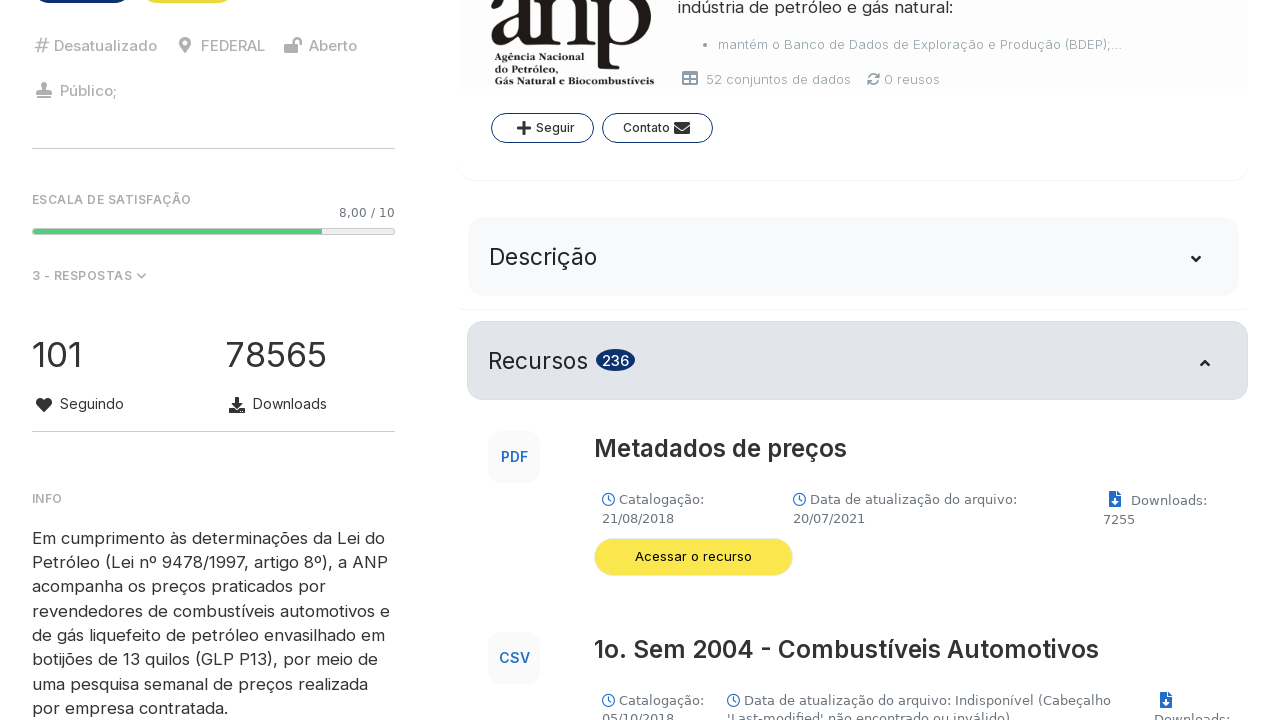

Retrieved title from data block: 2o Sem 2025 - Combustíveis Automotivos
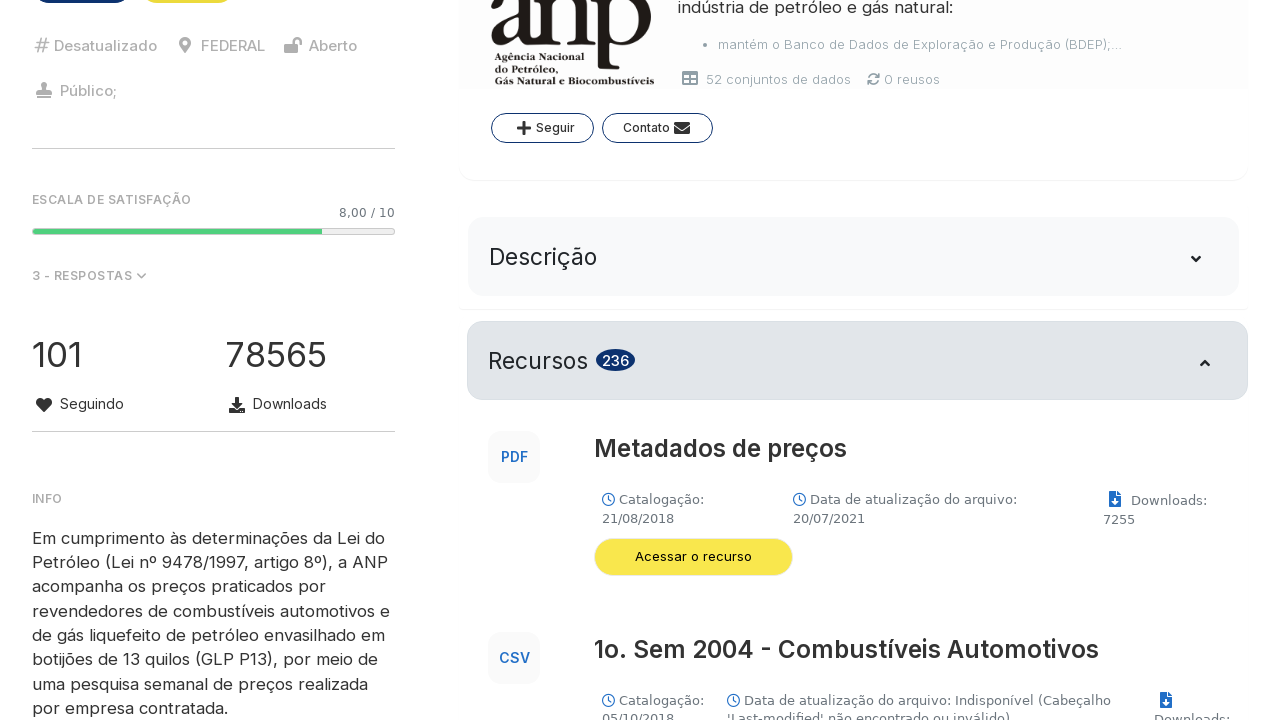

Found 'Combustíveis Automotivos' data block and located download button
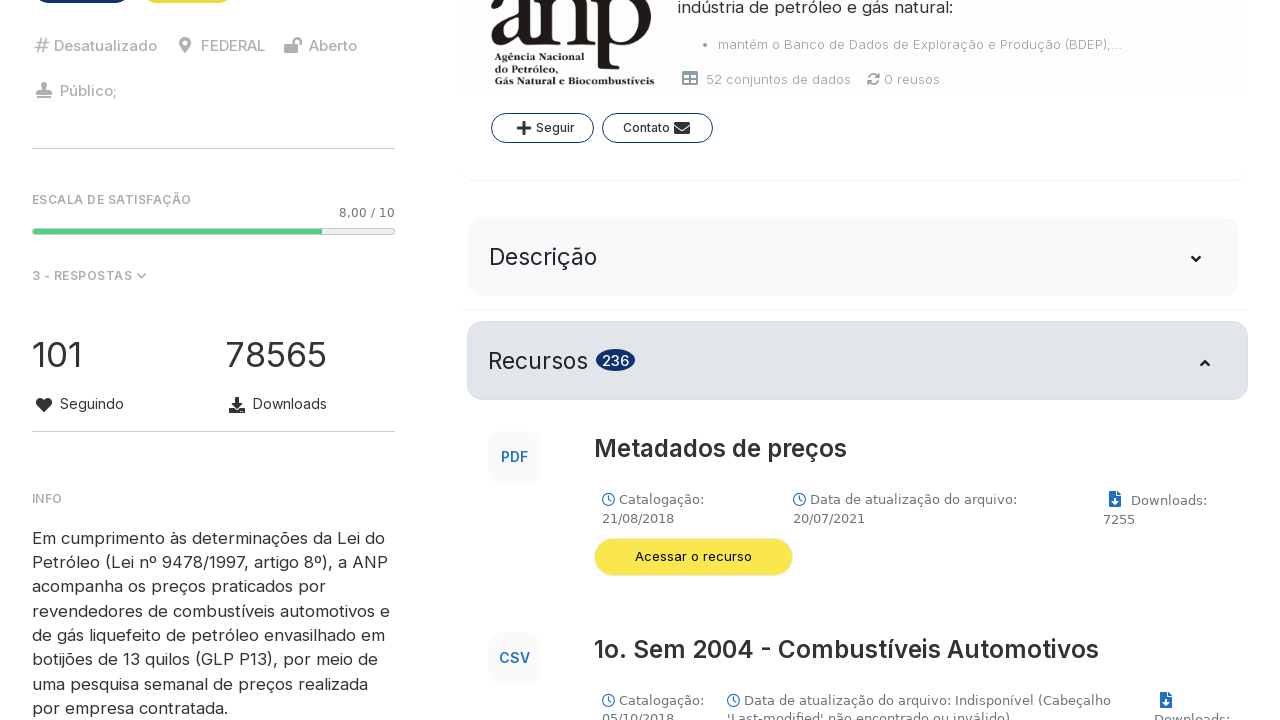

Verified download button is visible for 'Combustíveis Automotivos' block
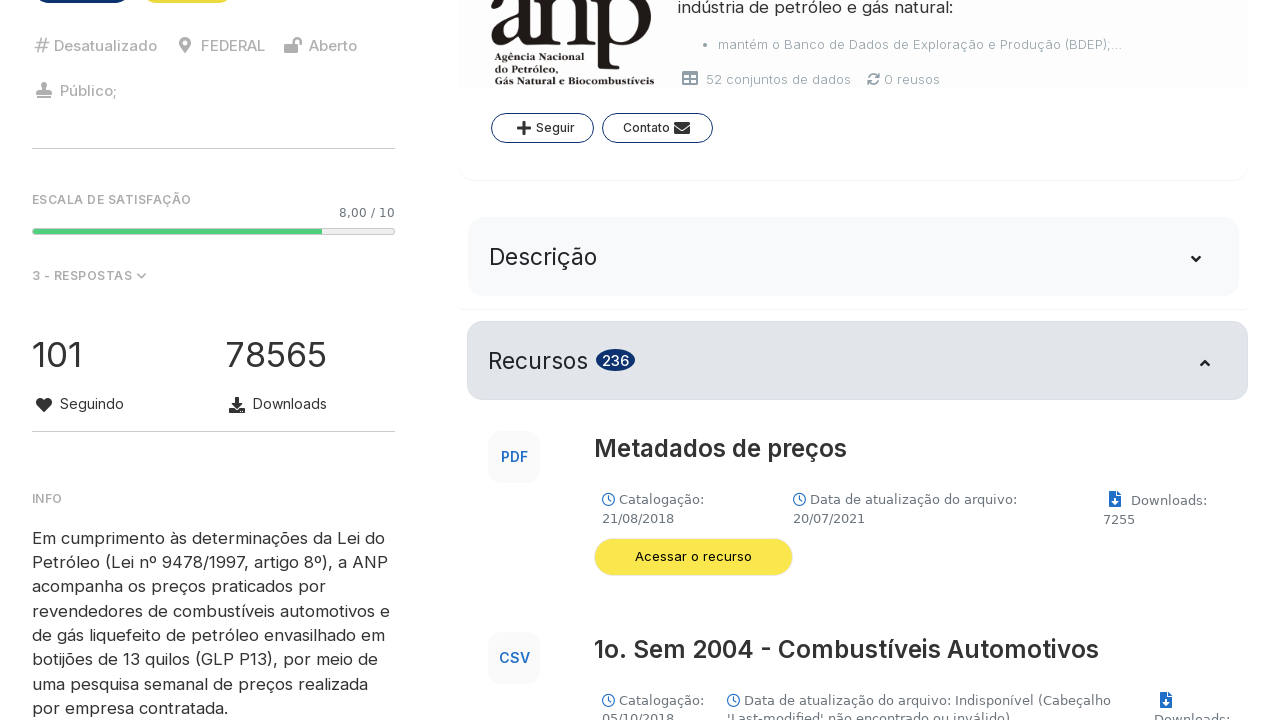

Retrieved title from data block: 1o. Sem 2004 - GLP
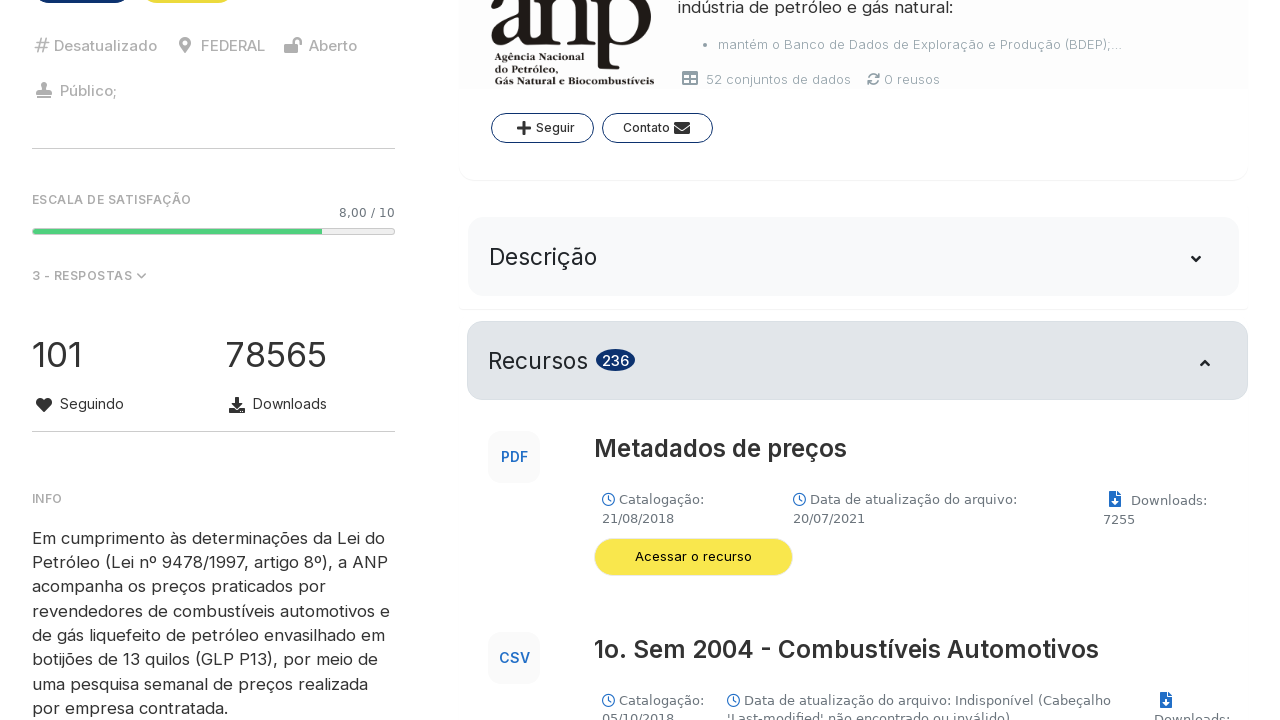

Retrieved title from data block: 2o. Sem 2004 - GLP
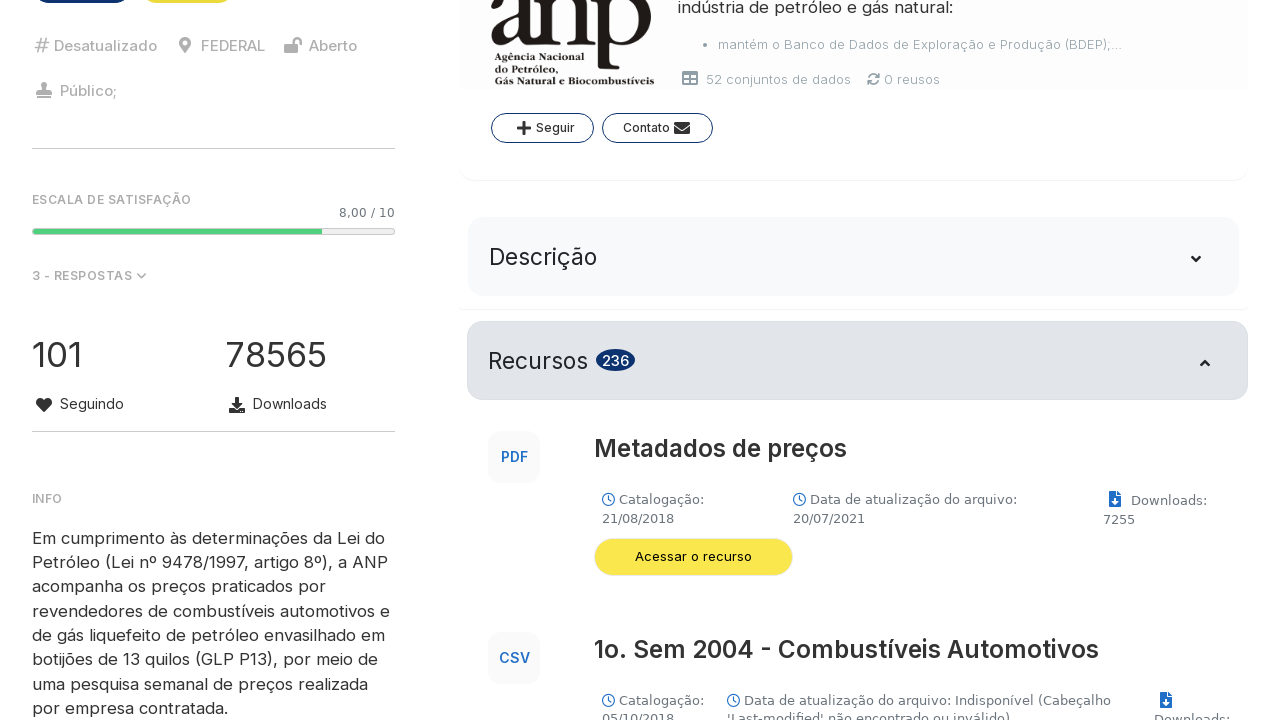

Retrieved title from data block: 1o. Sem 2005 - GLP
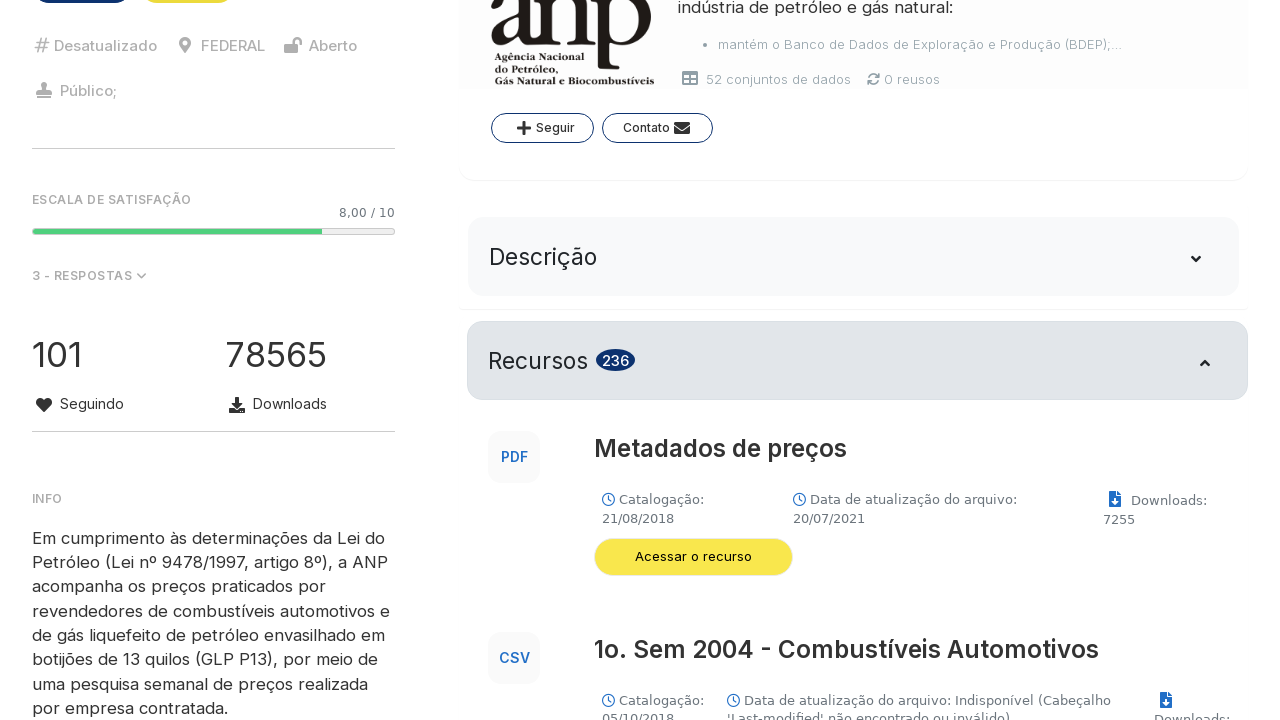

Retrieved title from data block: 2o. Sem 2005 - GLP
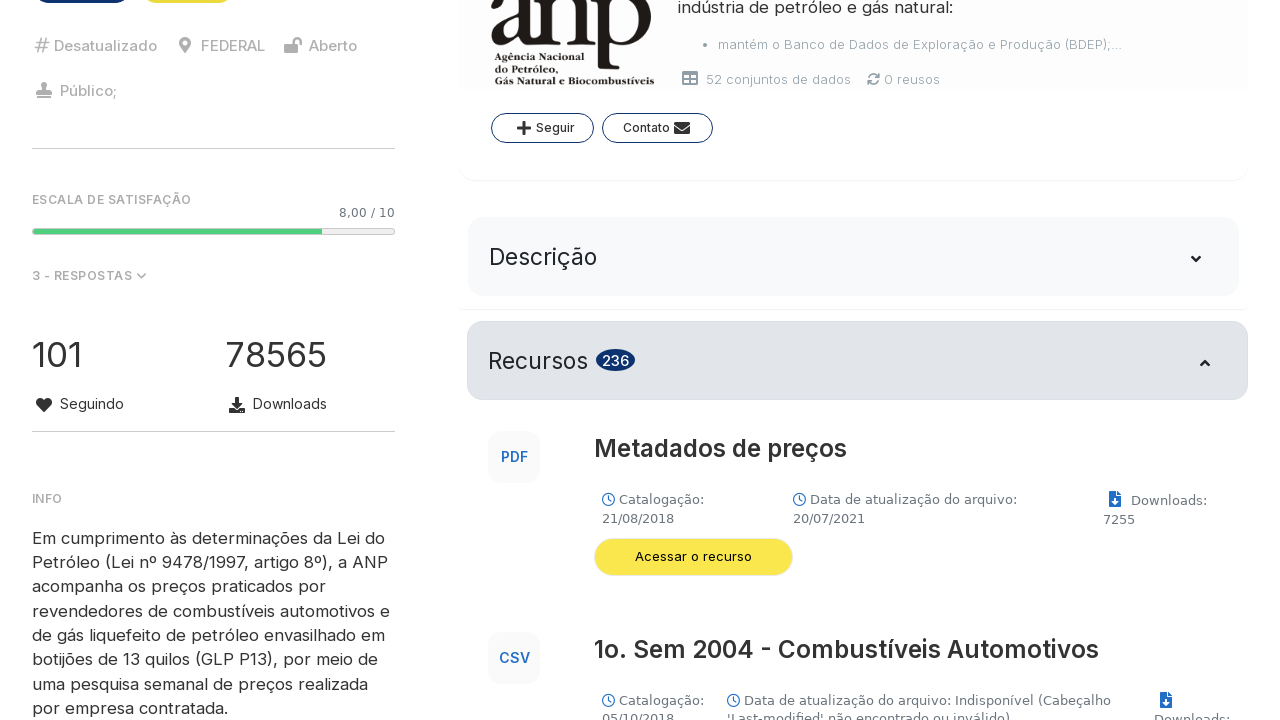

Retrieved title from data block: 1o. Sem 2006 - GLP
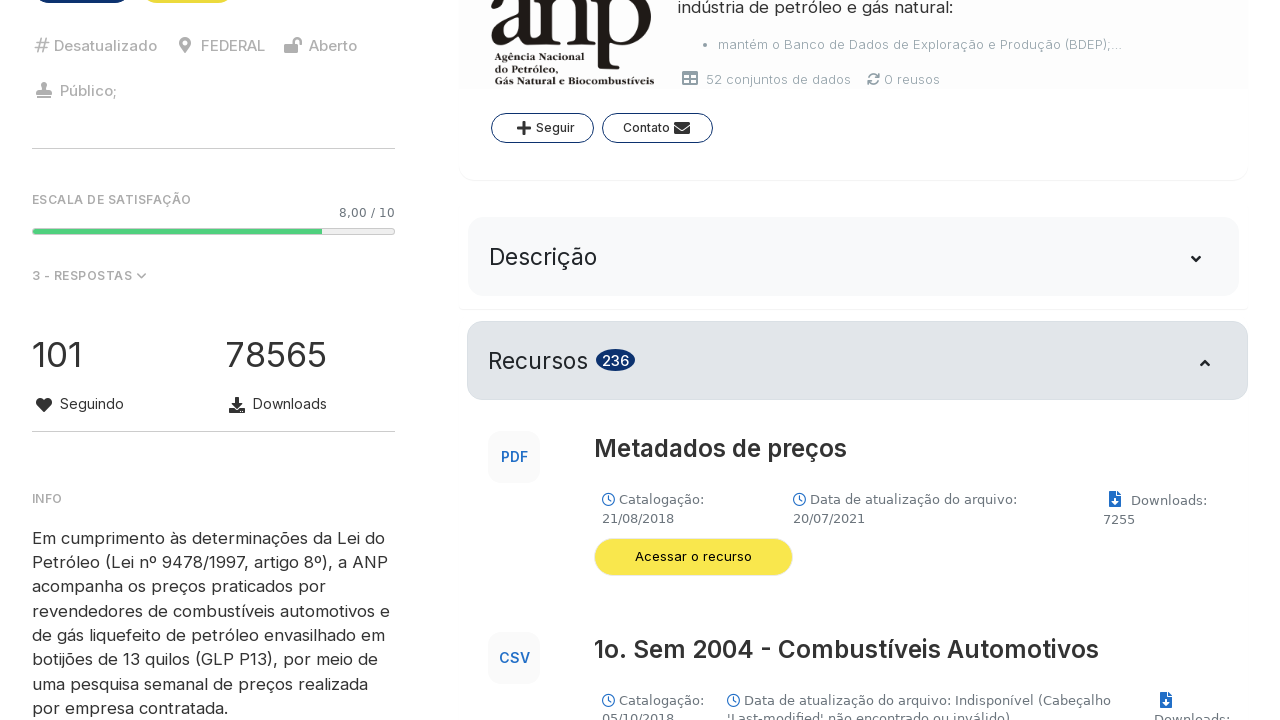

Retrieved title from data block: 2o. Sem 2006 - GLP
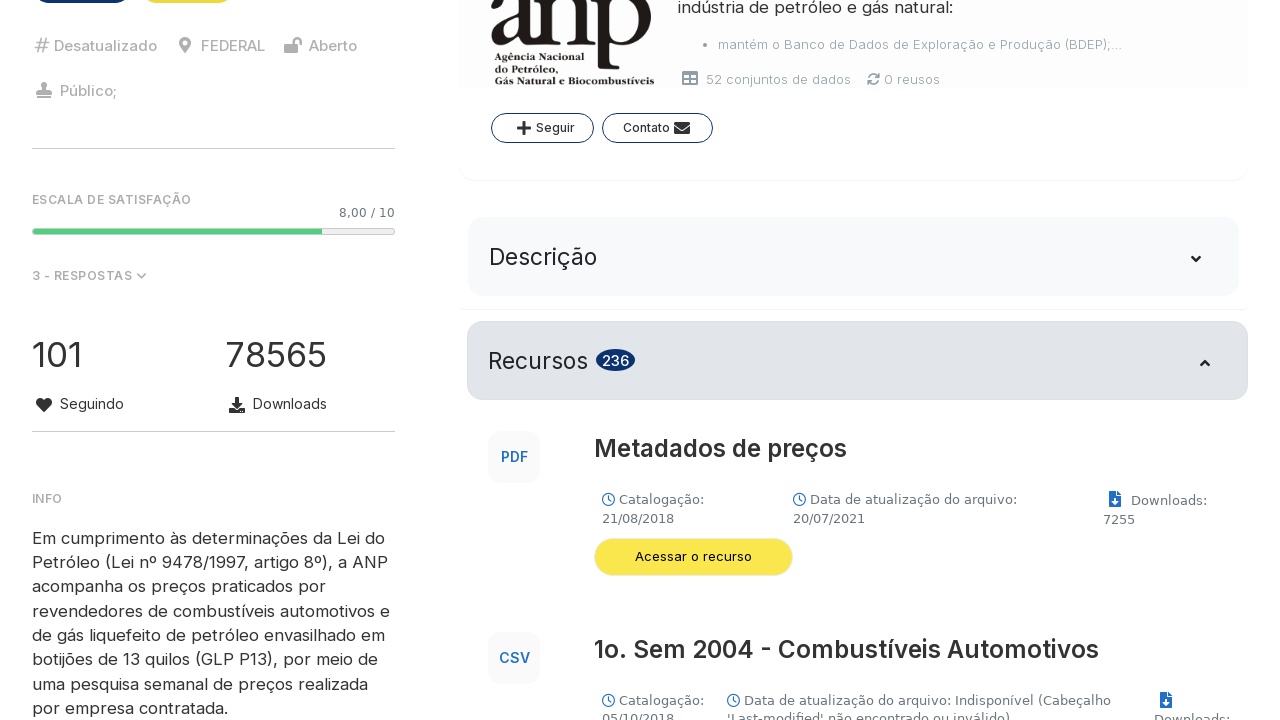

Retrieved title from data block: 1o. Sem 2007 - GLP
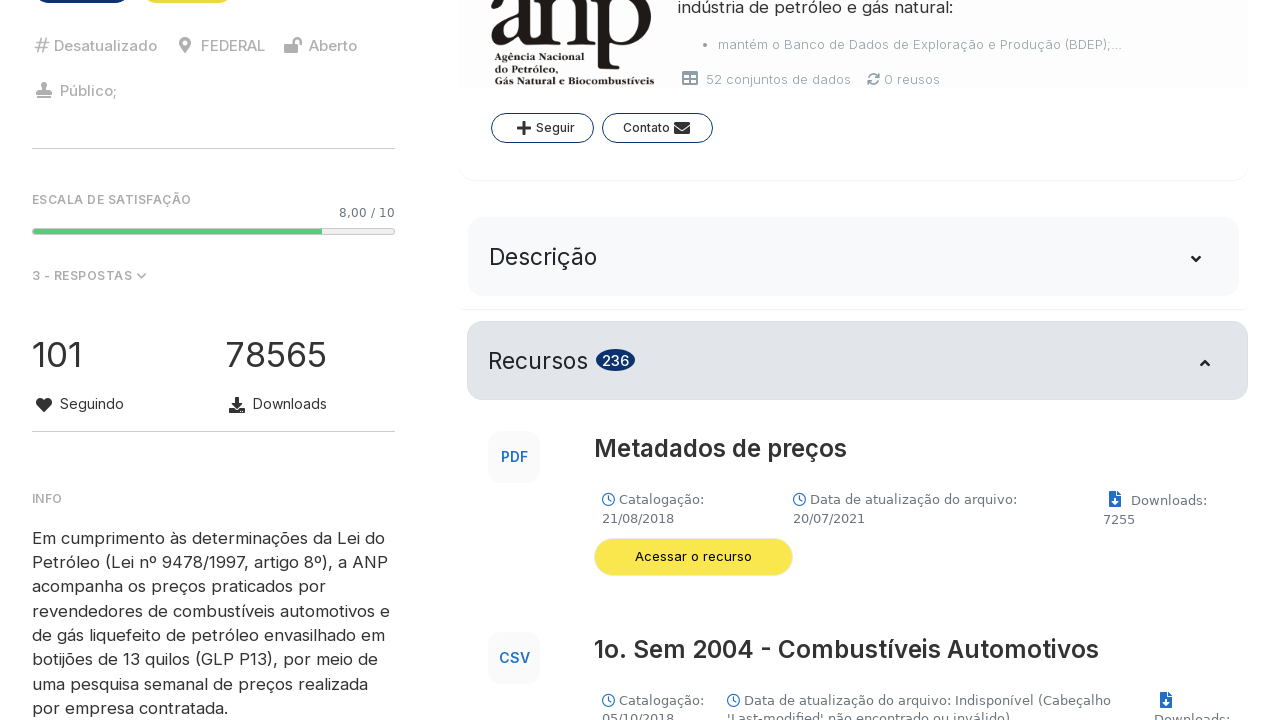

Retrieved title from data block: 2o. Sem 2007 - GLP
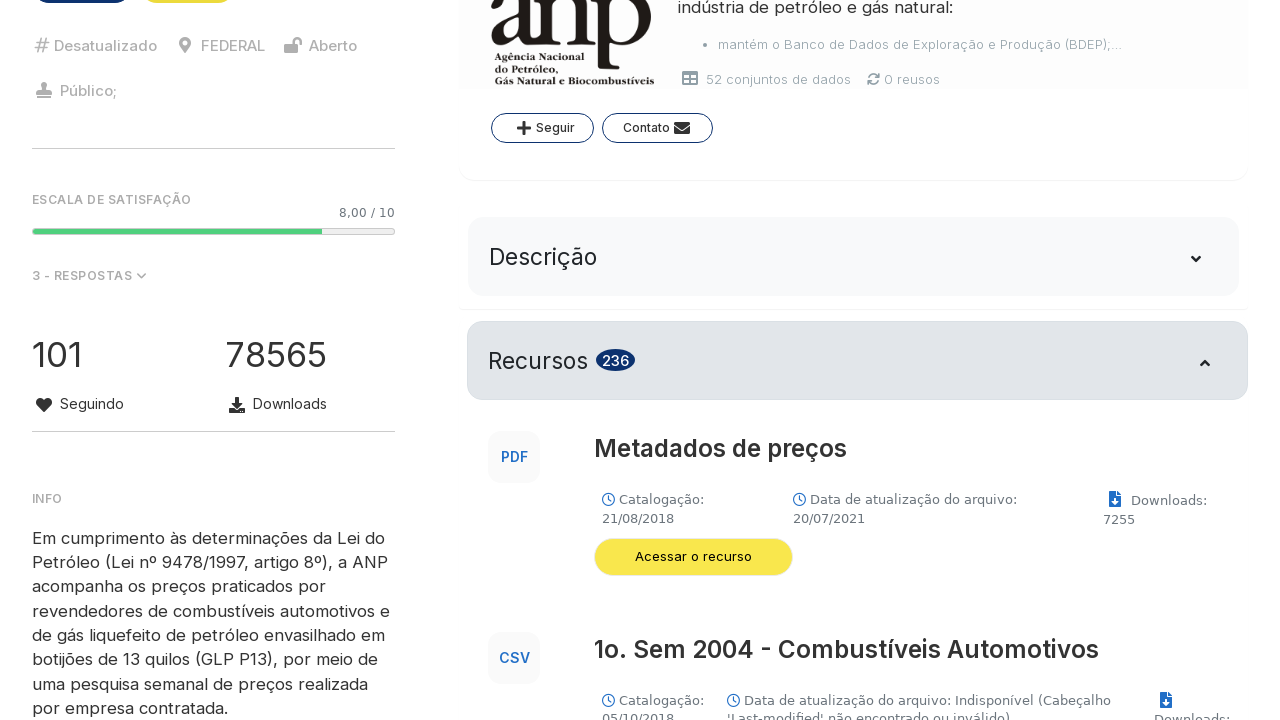

Retrieved title from data block: 1o. Sem 2008 - GLP
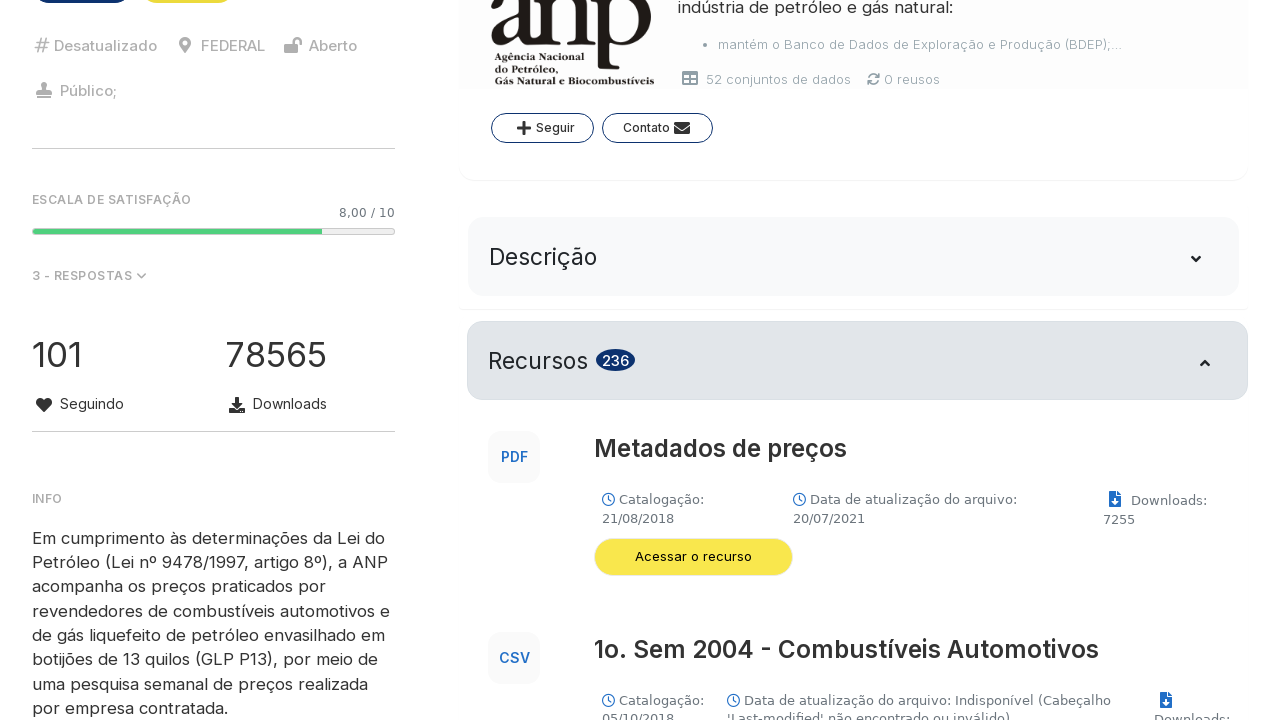

Retrieved title from data block: 2o. Sem 2008 - GLP
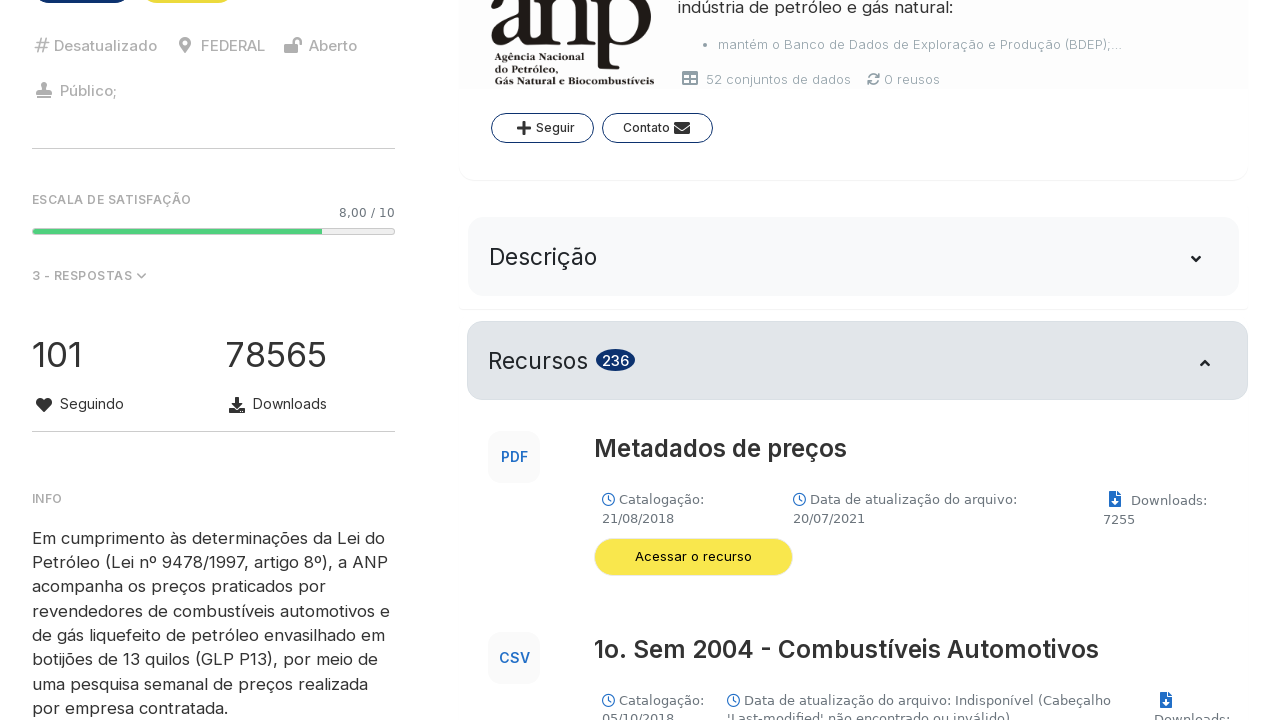

Retrieved title from data block: 1o. Sem 2009 - GLP
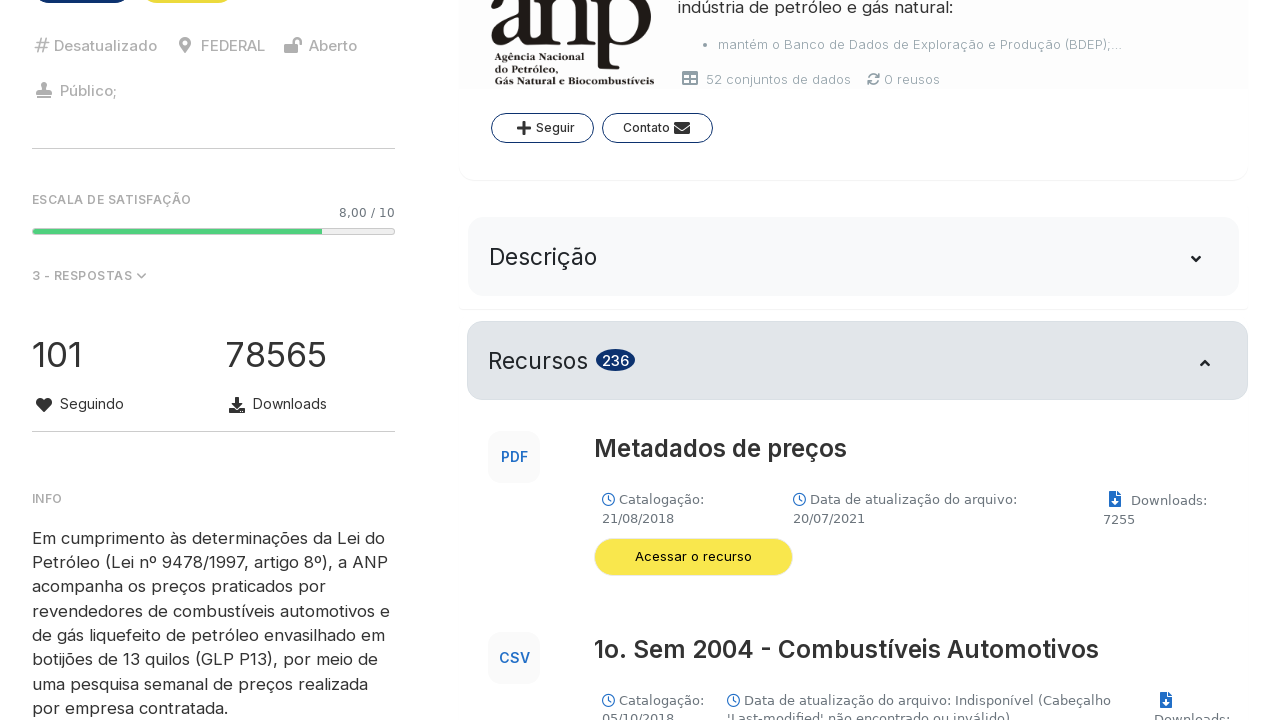

Retrieved title from data block: 2o. Sem 2009 - GLP
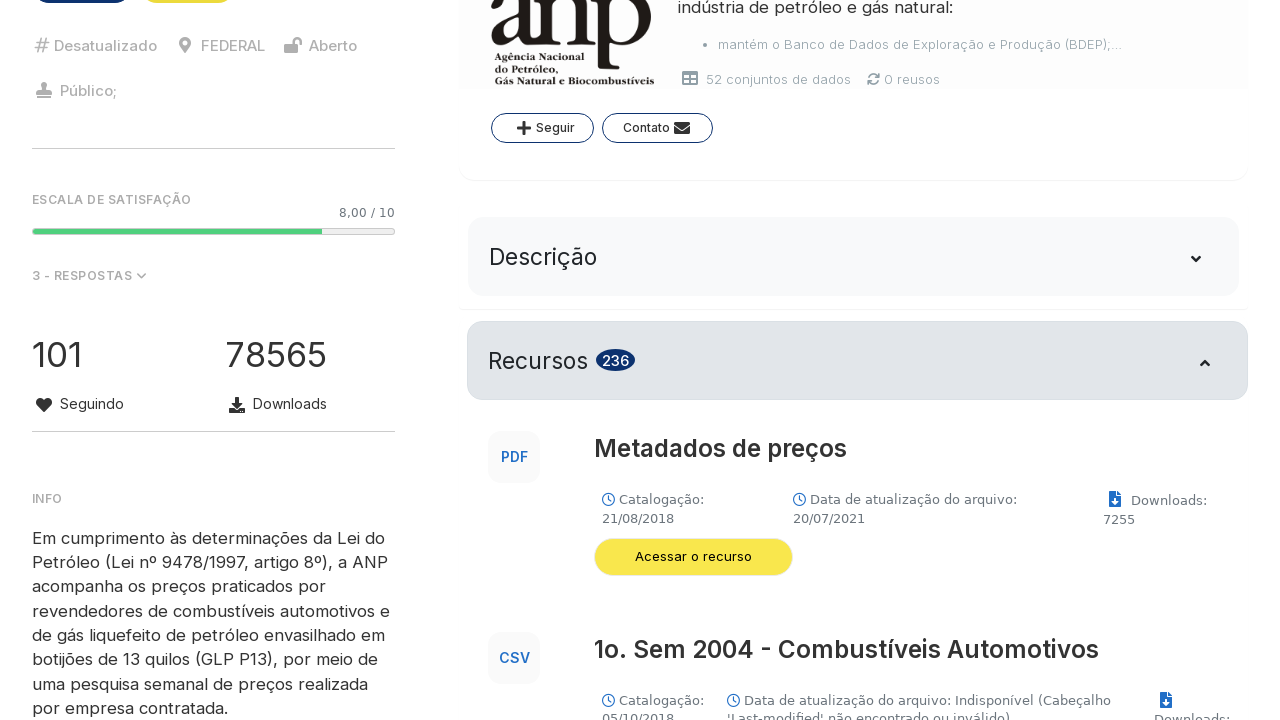

Retrieved title from data block: 1o. Sem 2010 - GLP
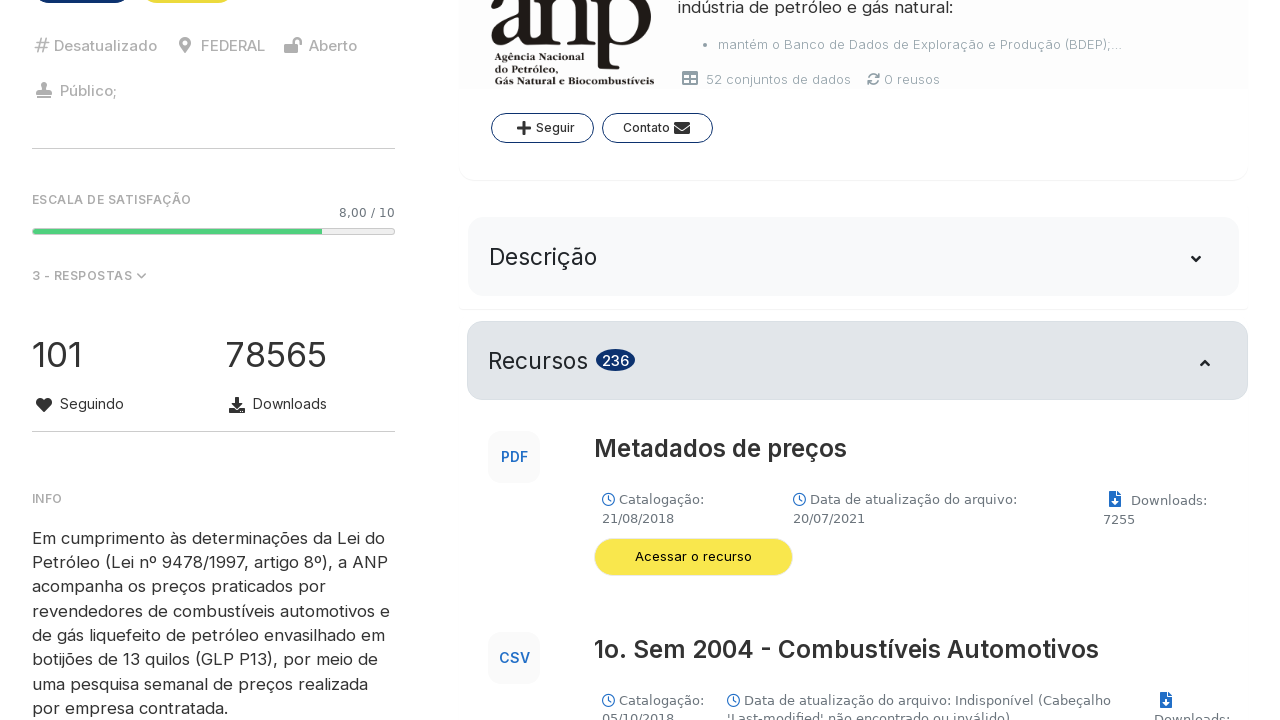

Retrieved title from data block: 2o. Sem 2010 - GLP
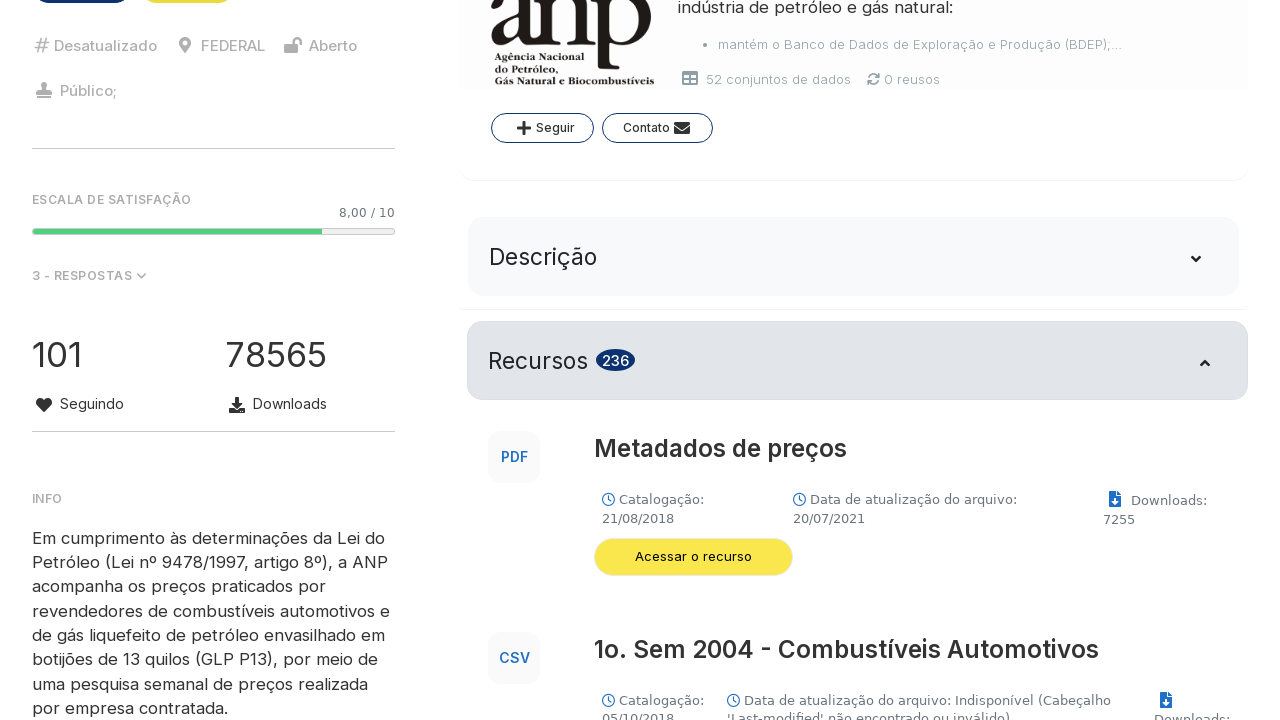

Retrieved title from data block: 1o. Sem 2011 - GLP
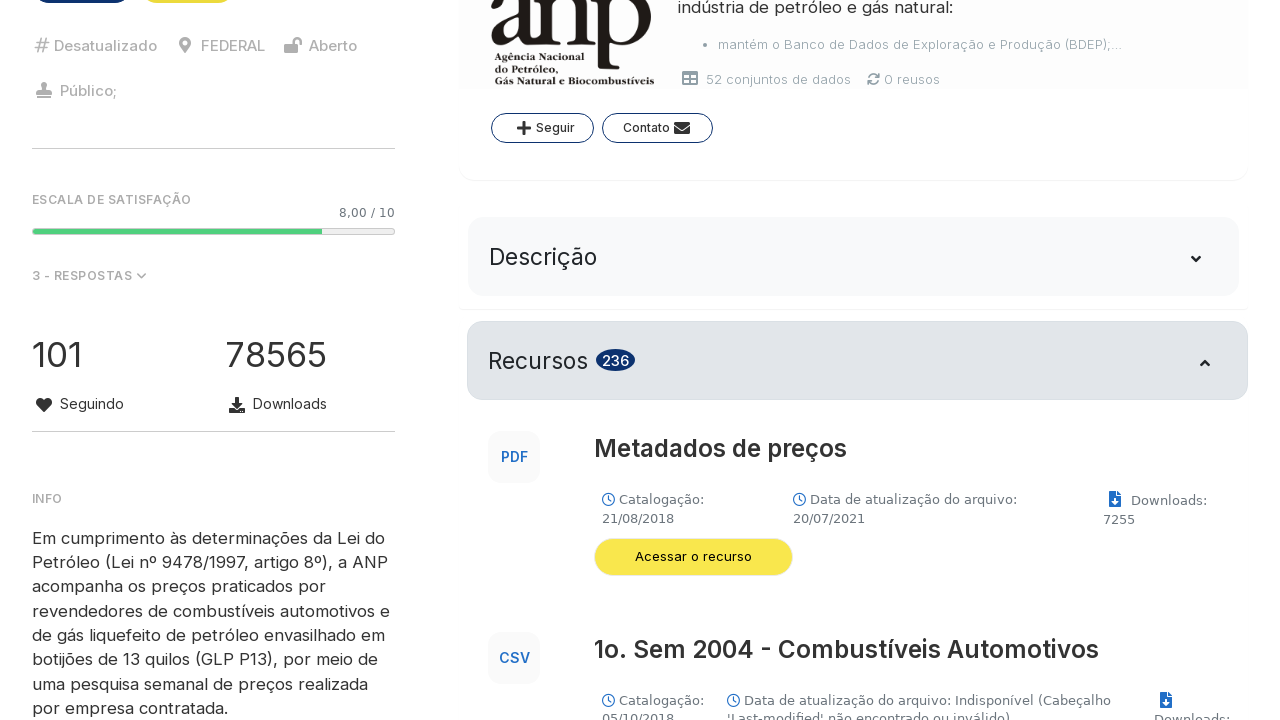

Retrieved title from data block: 2o. Sem 2011 - GLP
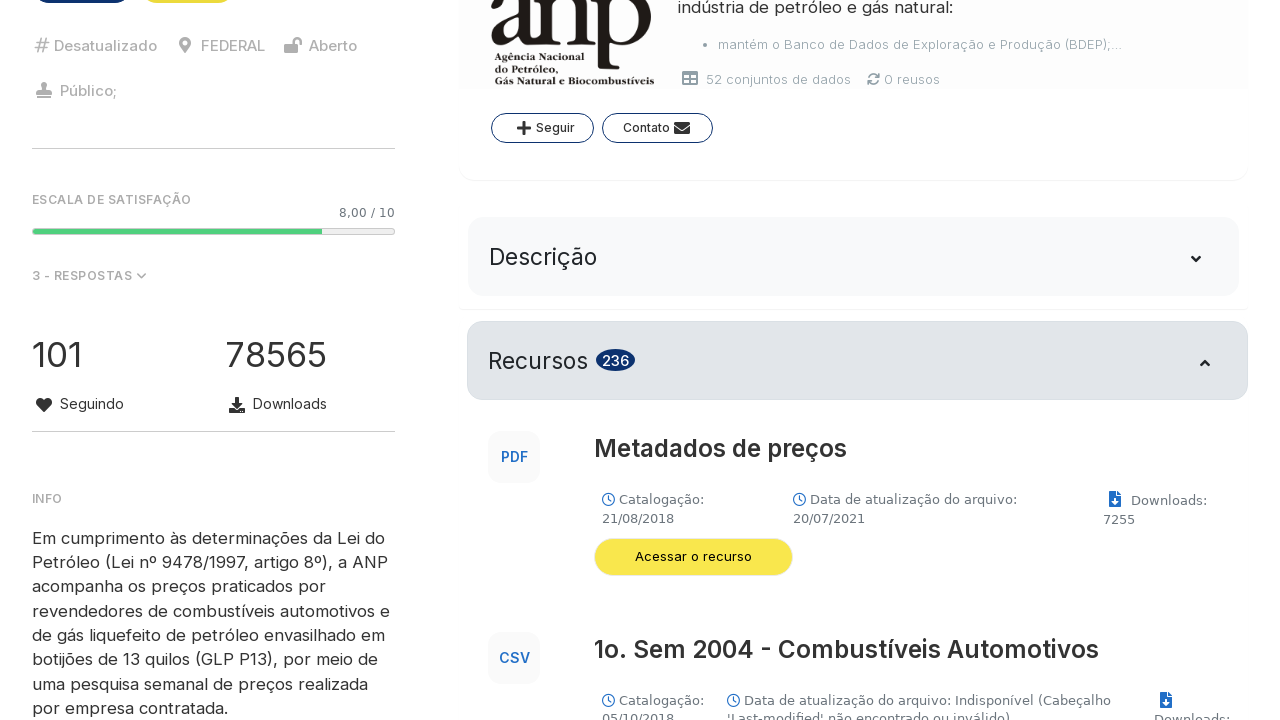

Retrieved title from data block: 1o. Sem 2012 - GLP
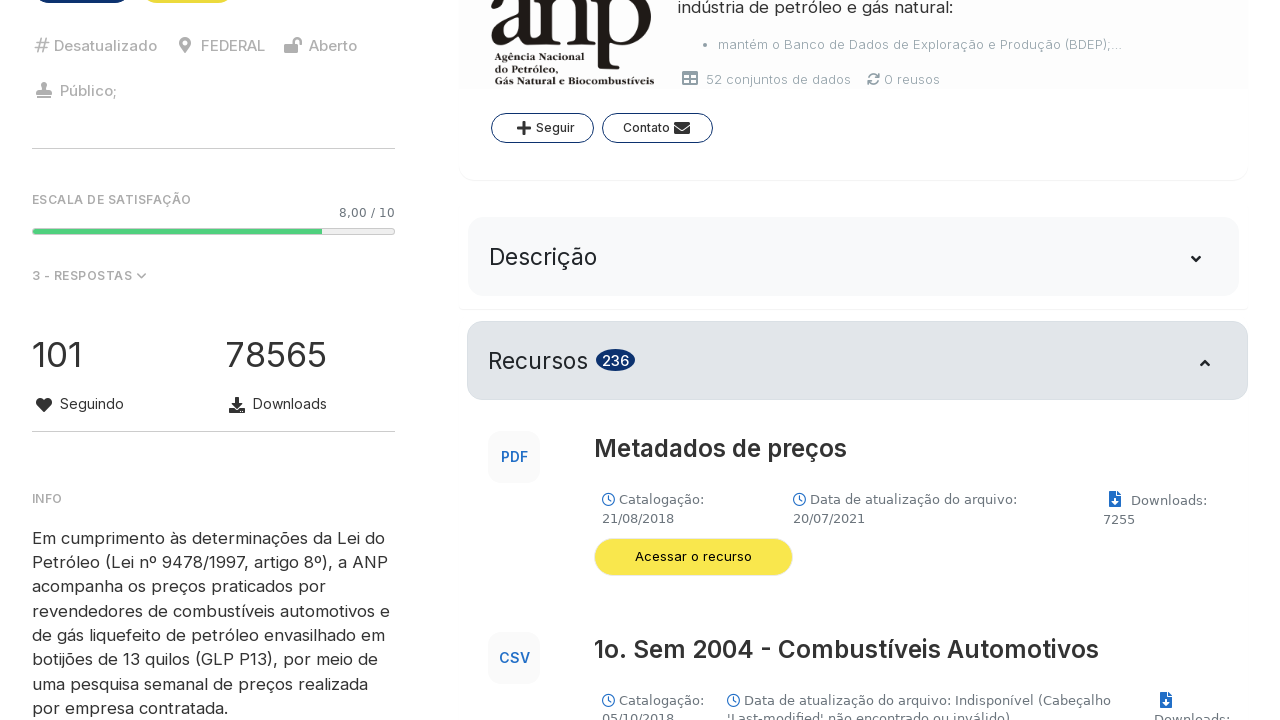

Retrieved title from data block: 2o. Sem 2012 - GLP
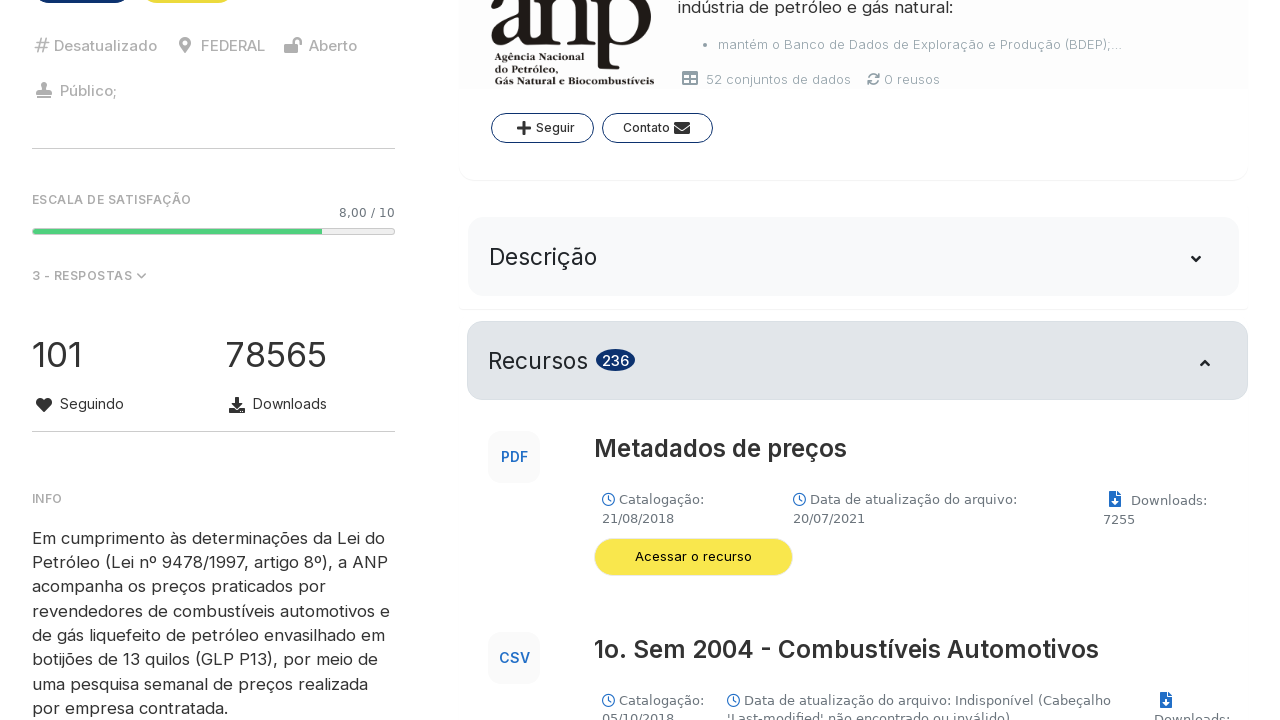

Retrieved title from data block: 1o. Sem 2013 - GLP
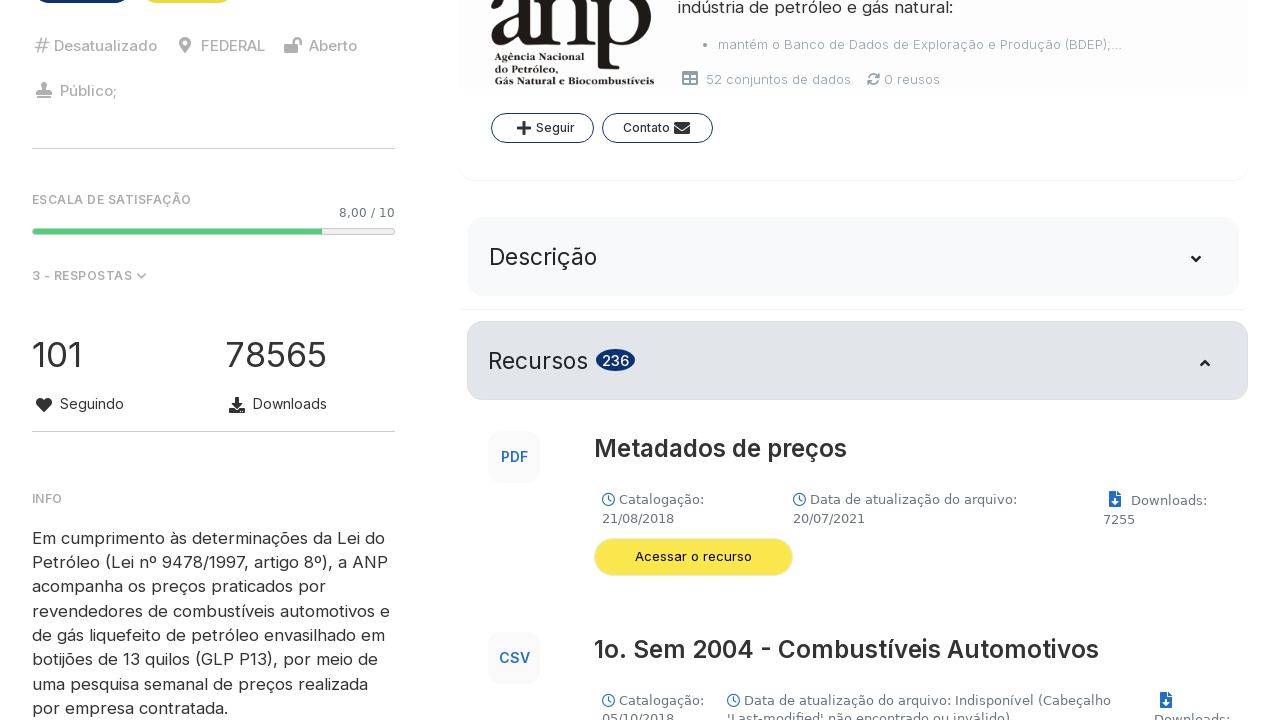

Retrieved title from data block: 2o. Sem 2013 - GLP
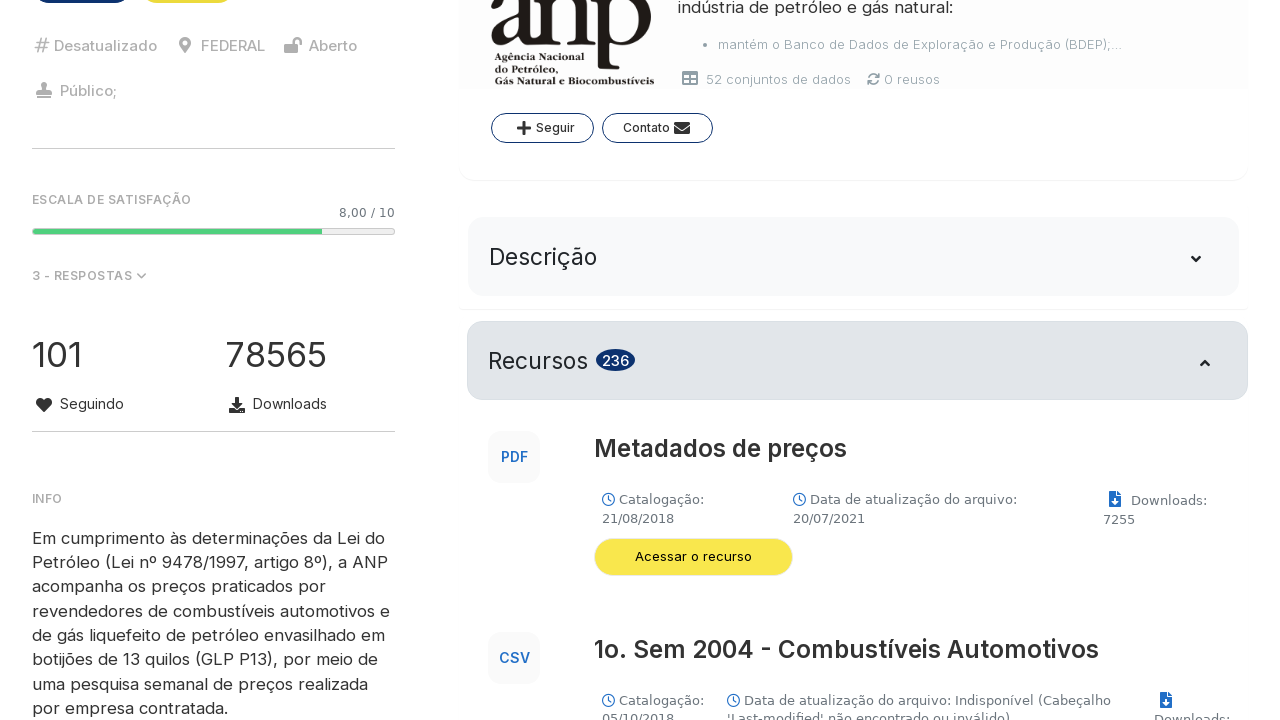

Retrieved title from data block: 1o. Sem 2014 - GLP
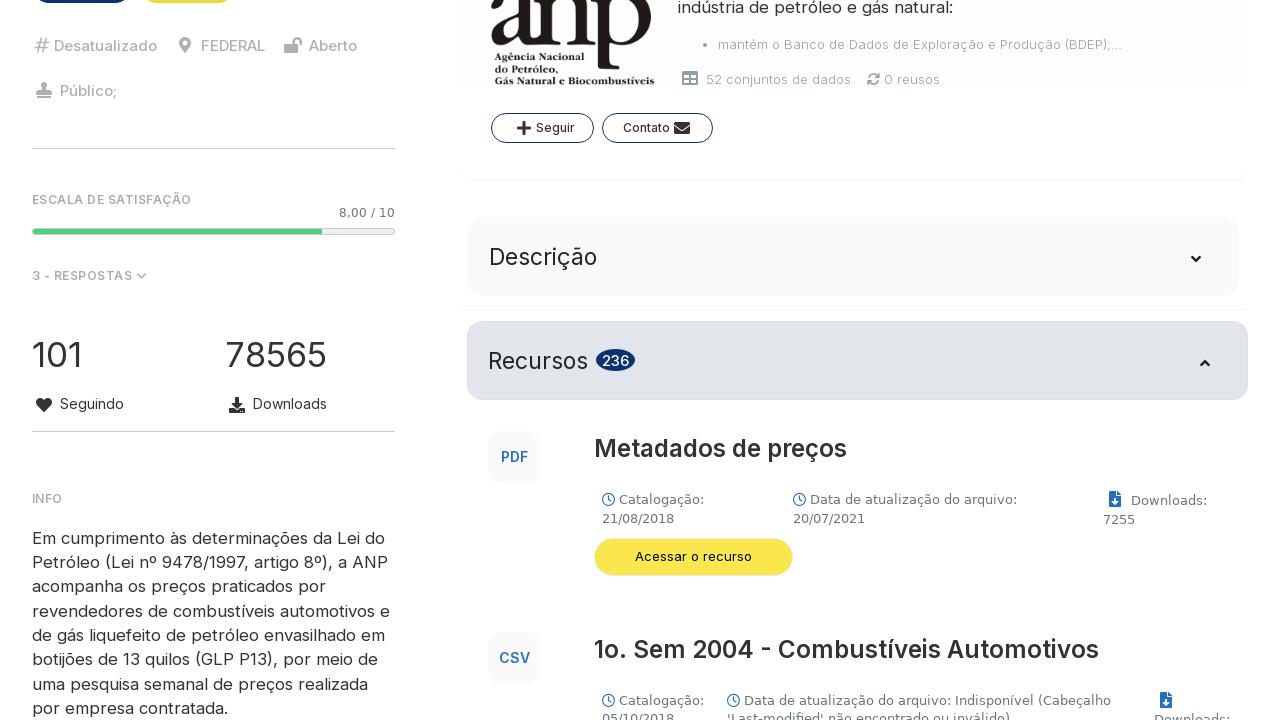

Retrieved title from data block: 2o. Sem 2014 - GLP
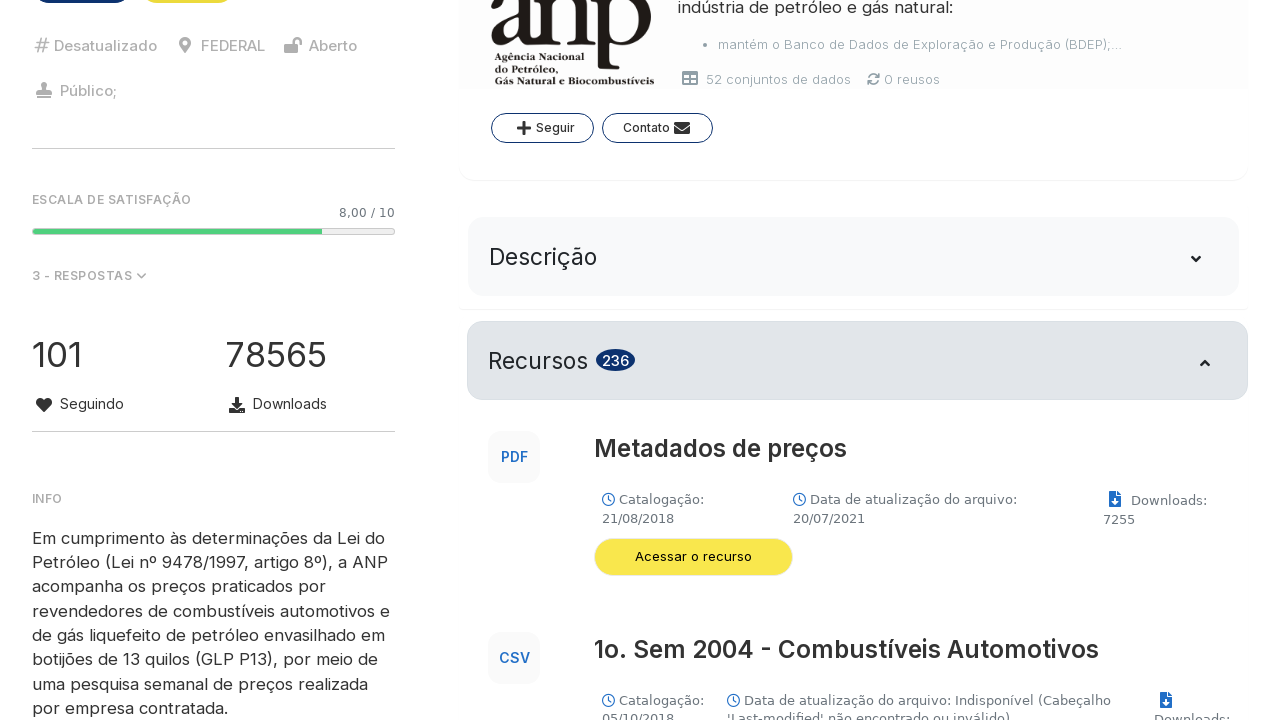

Retrieved title from data block: 1o. Sem 2015 - GLP
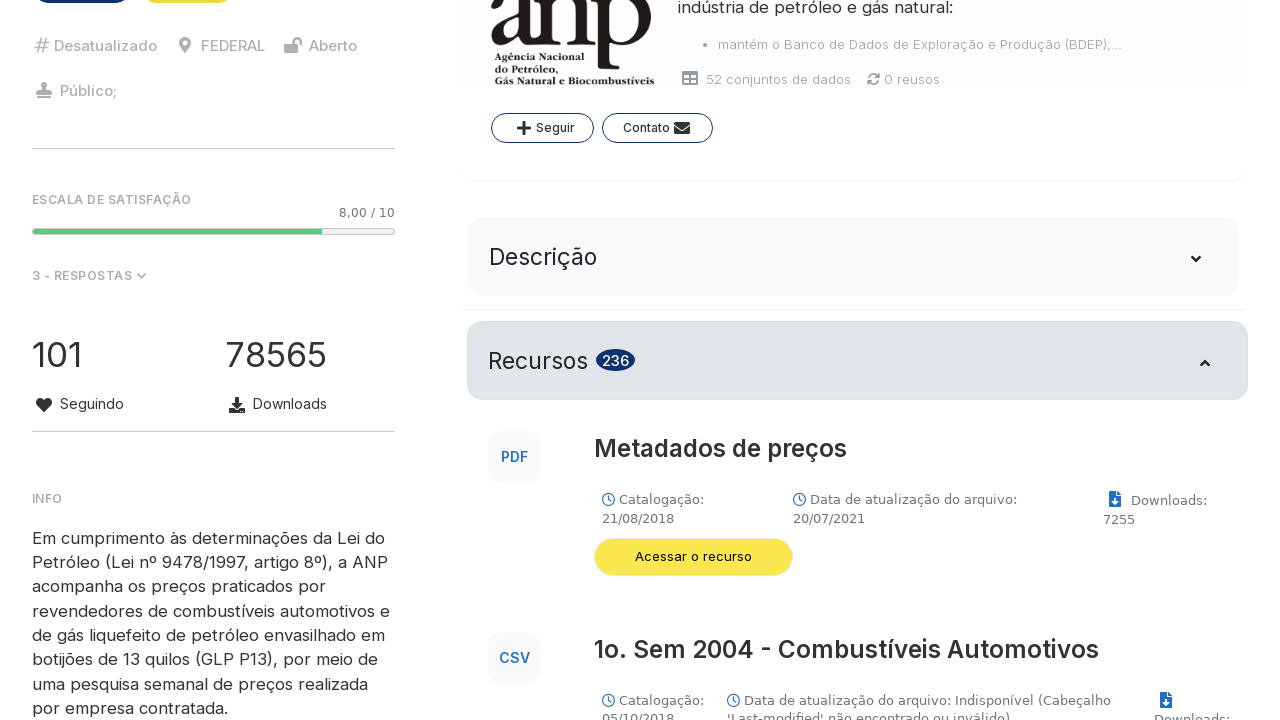

Retrieved title from data block: 2o. Sem 2015 - GLP
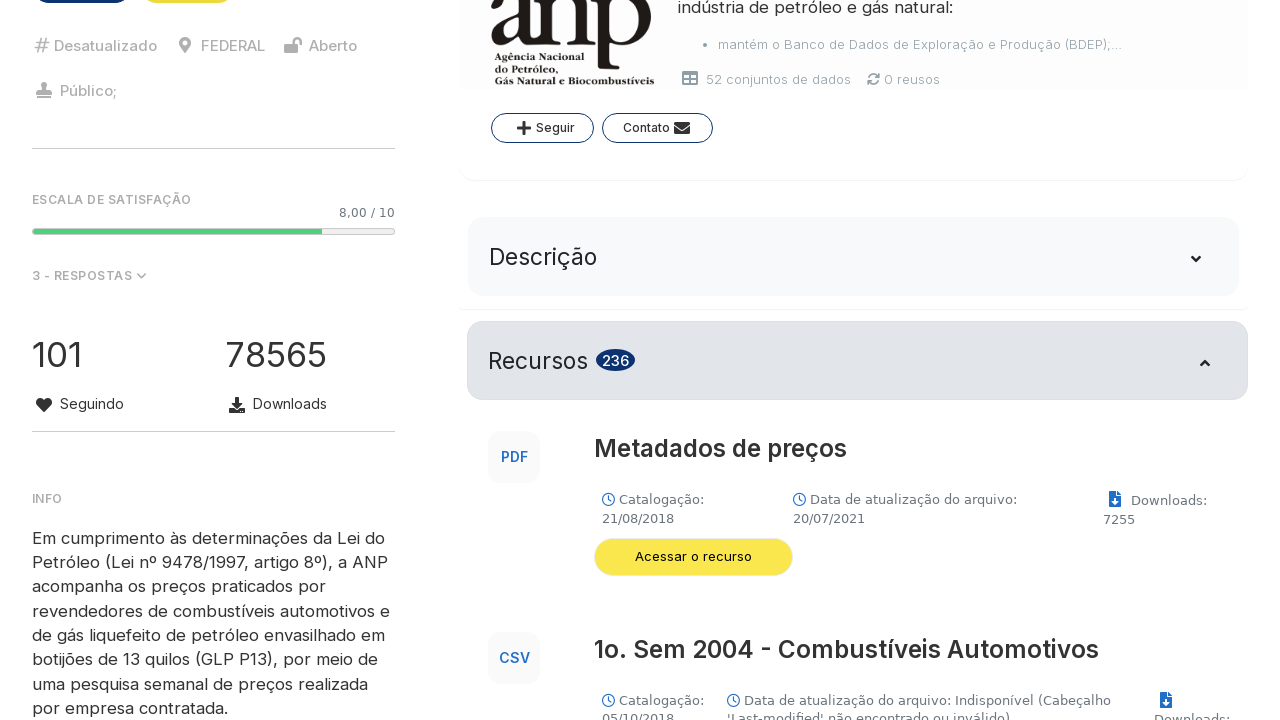

Retrieved title from data block: 1o. Sem 2016 - GLP
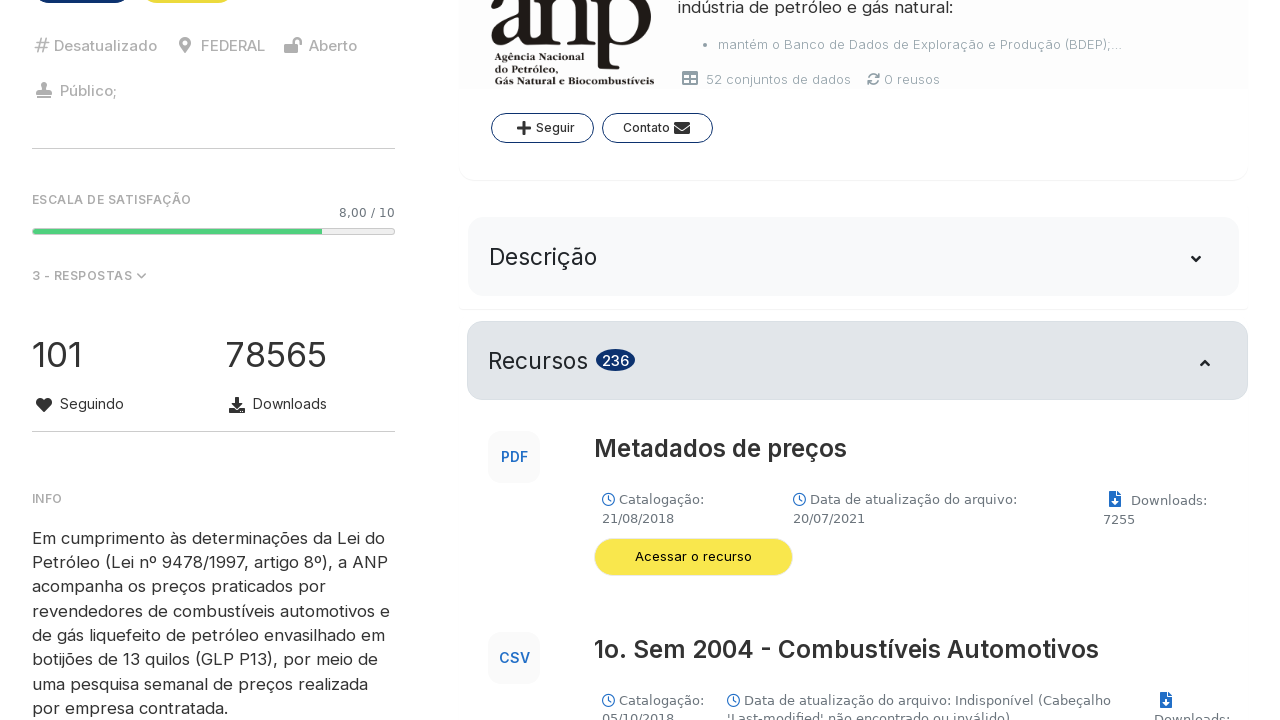

Retrieved title from data block: 2o. Sem 2016 - GLP
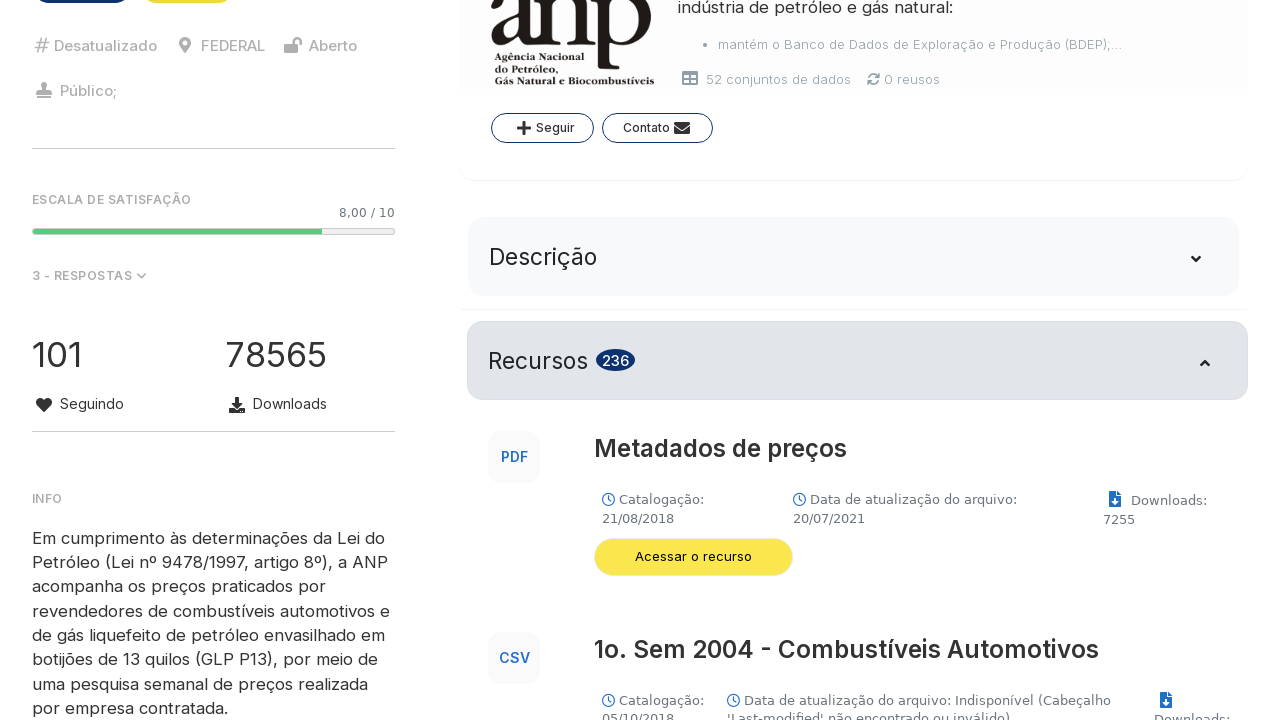

Retrieved title from data block: 1o. Sem 2017 - GLP
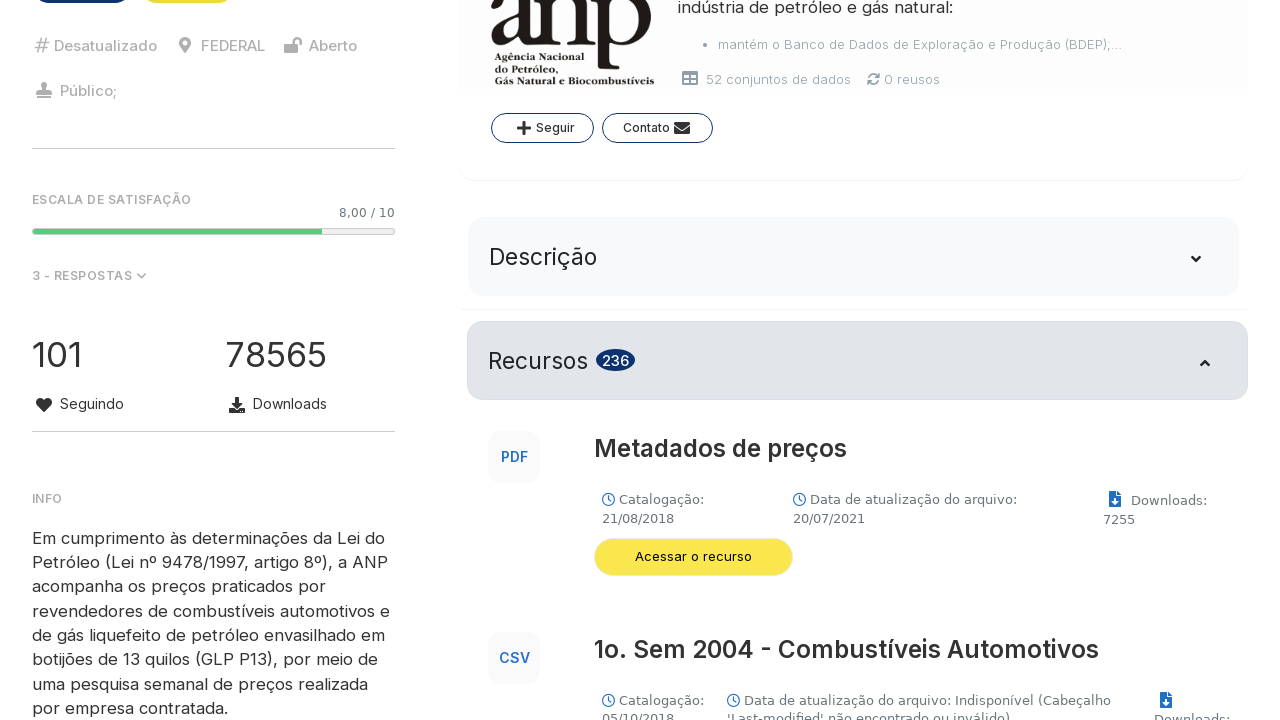

Retrieved title from data block: 2o. Sem 2017 - GLP
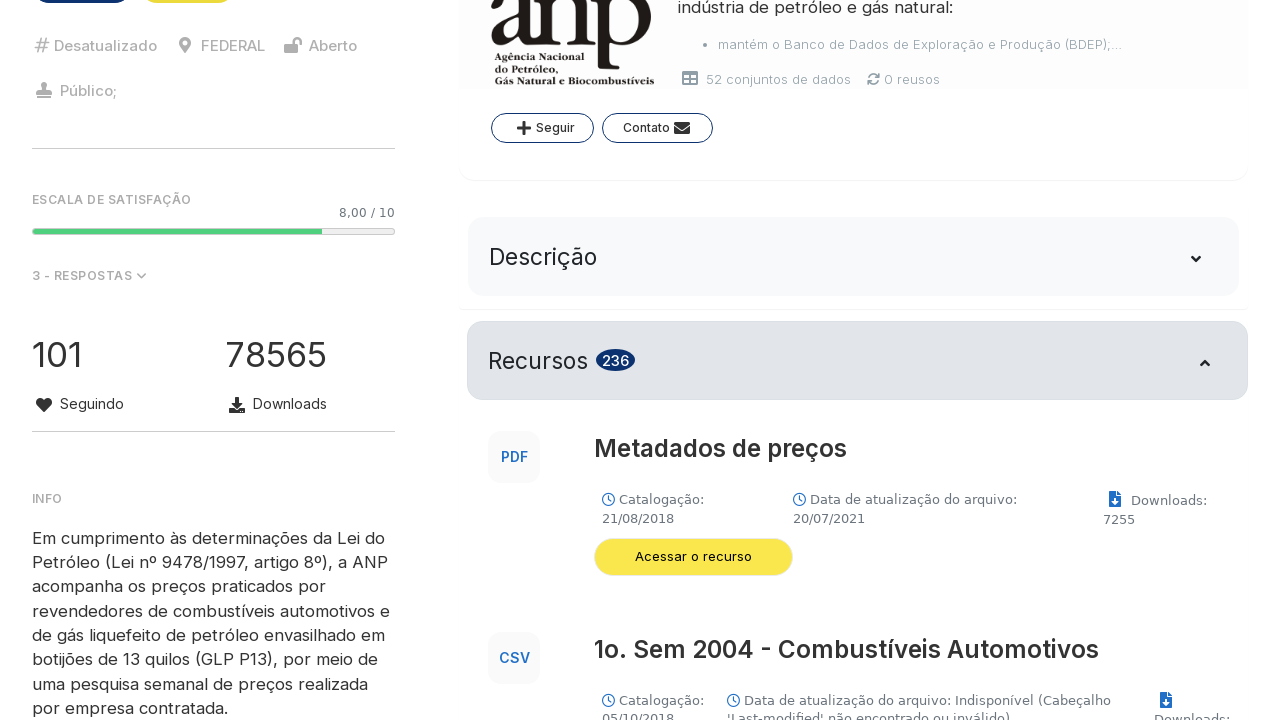

Retrieved title from data block: 1o. Sem 2018 - GLP
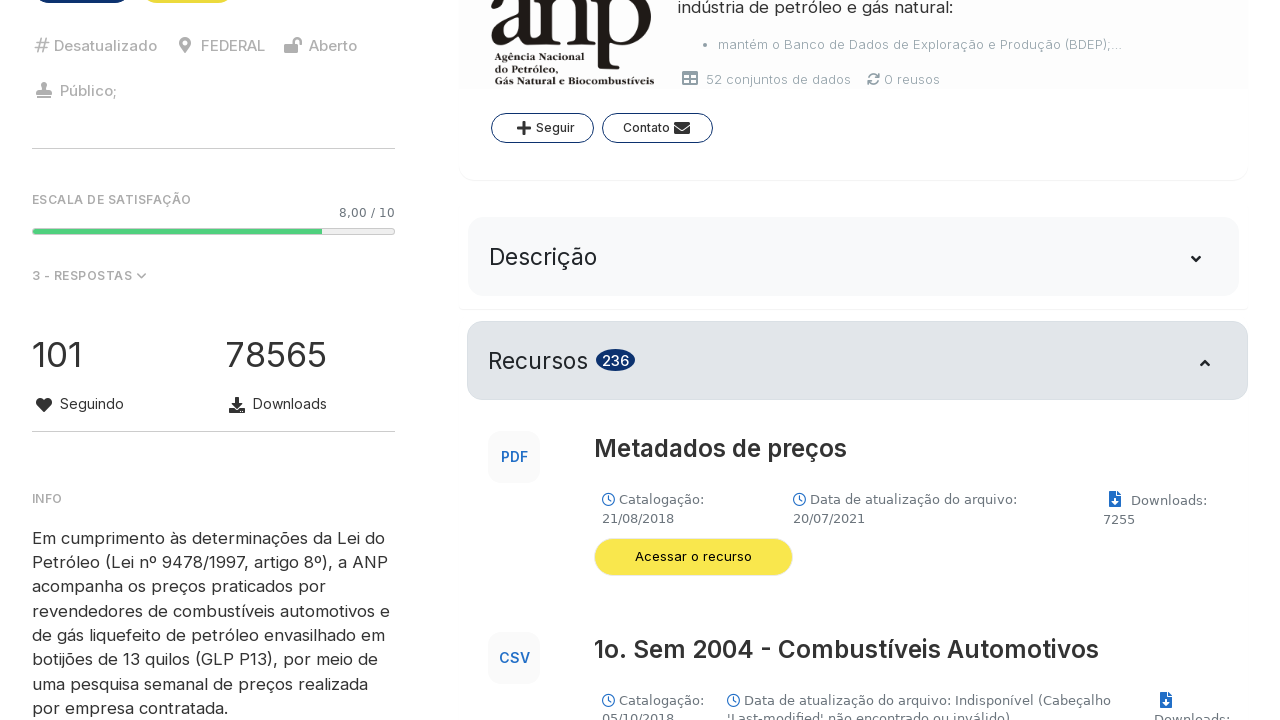

Retrieved title from data block: 2o. Sem 2018 - GLP
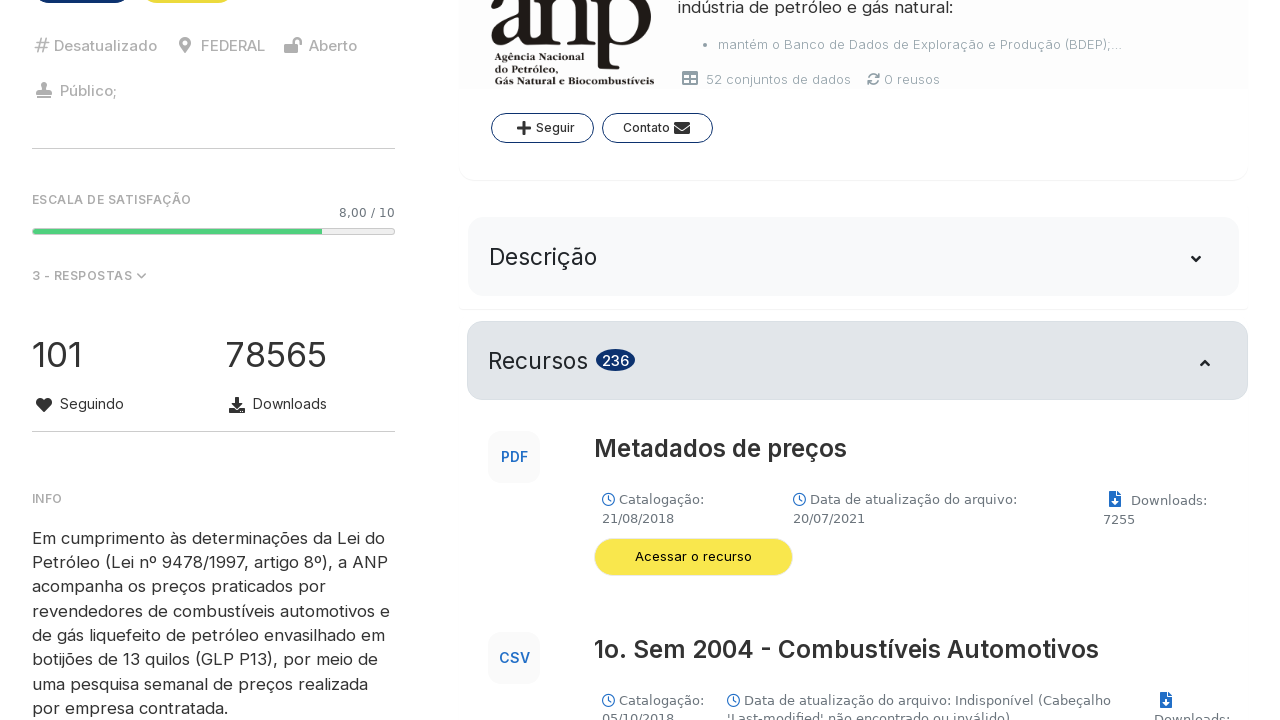

Retrieved title from data block: 1o. Sem 2019 - GLP
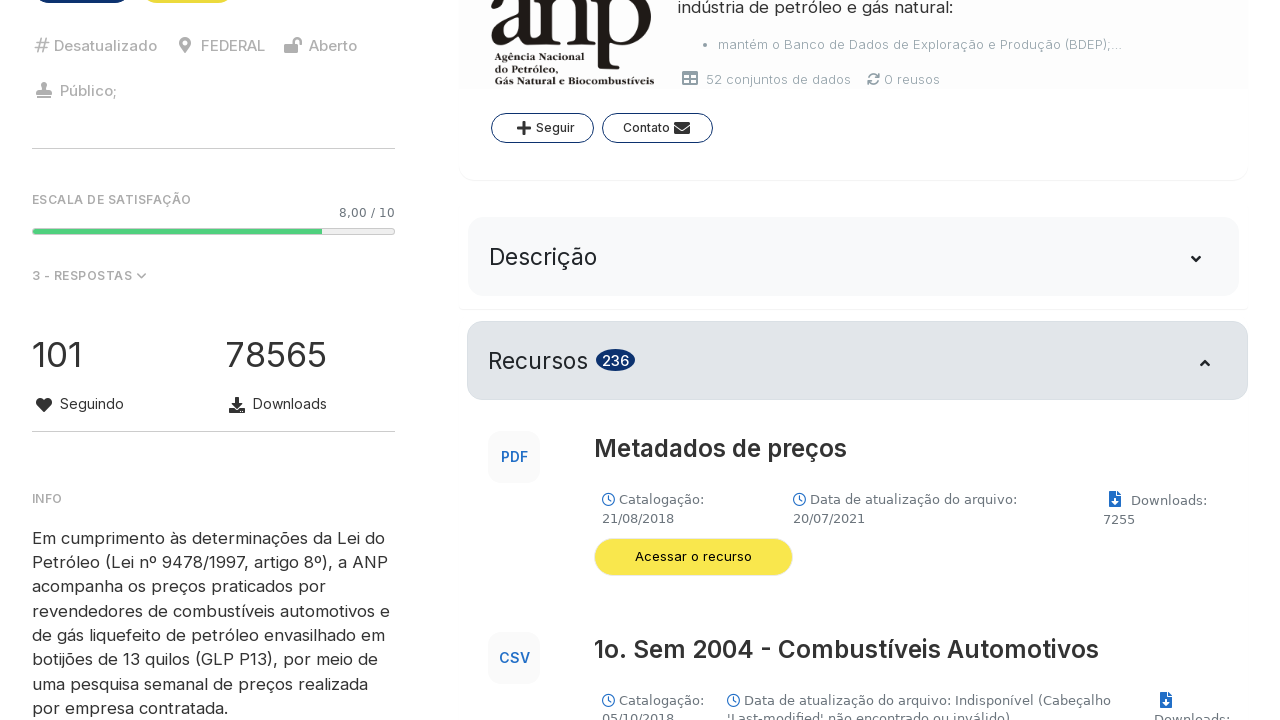

Retrieved title from data block: 2o. Sem 2019 - GLP
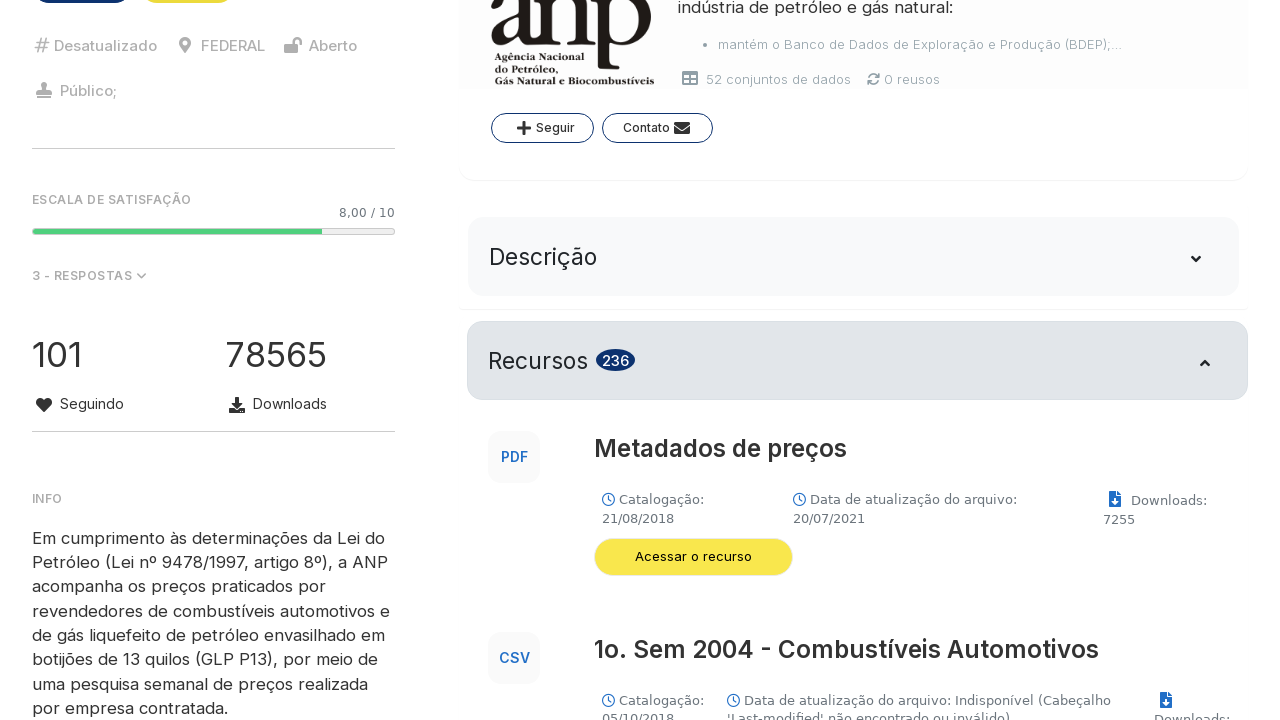

Retrieved title from data block: 1o. Sem 2020 - GLP
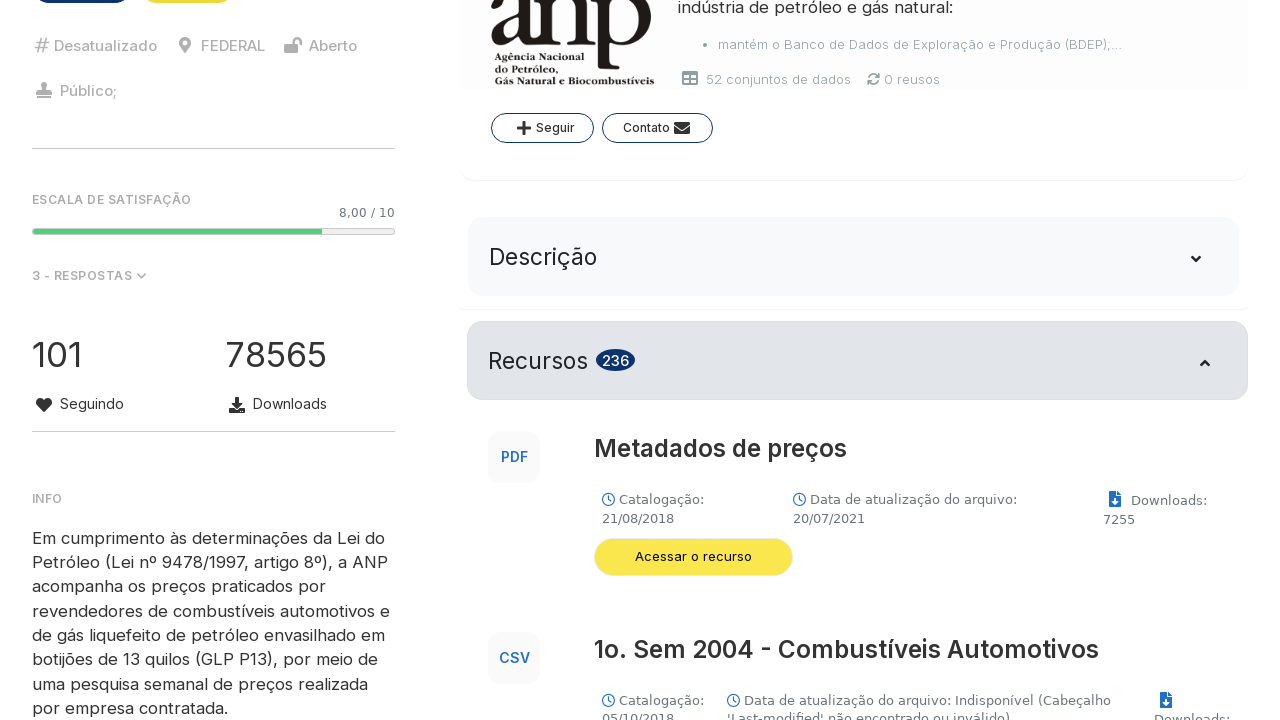

Retrieved title from data block: 2o. Sem 2020 - GLP
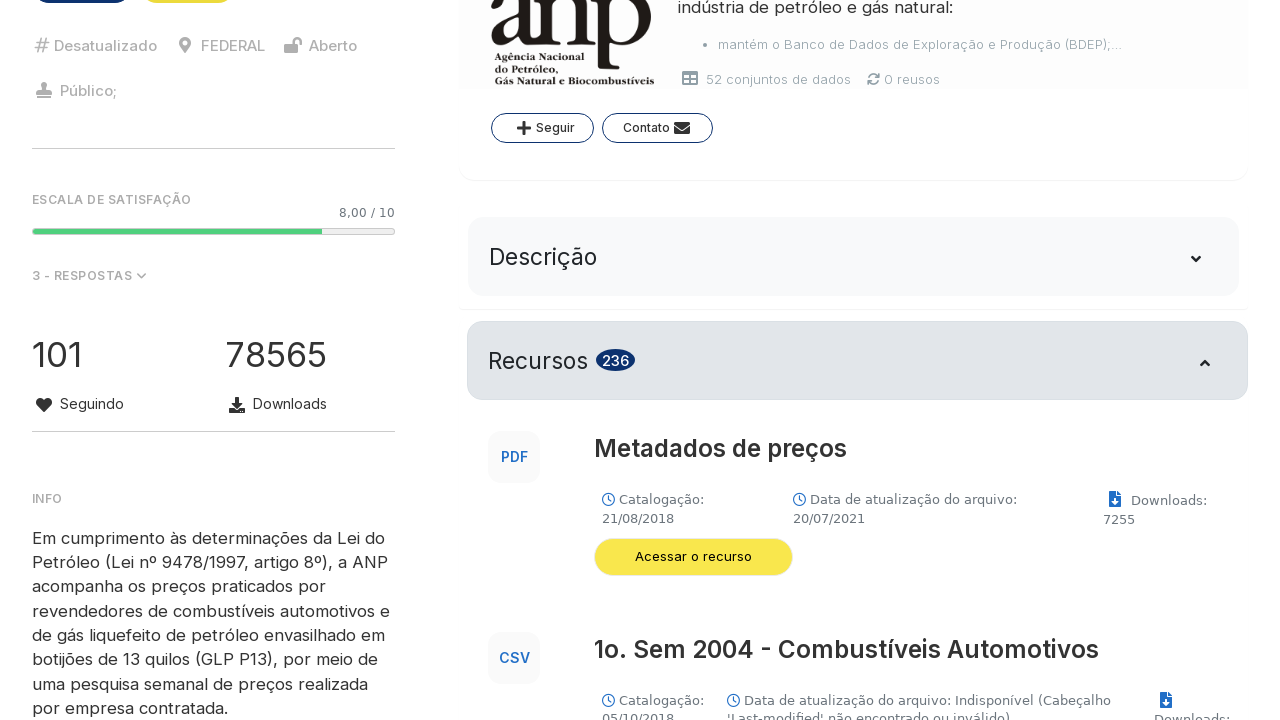

Retrieved title from data block: 1o. Sem 2021 - GLP
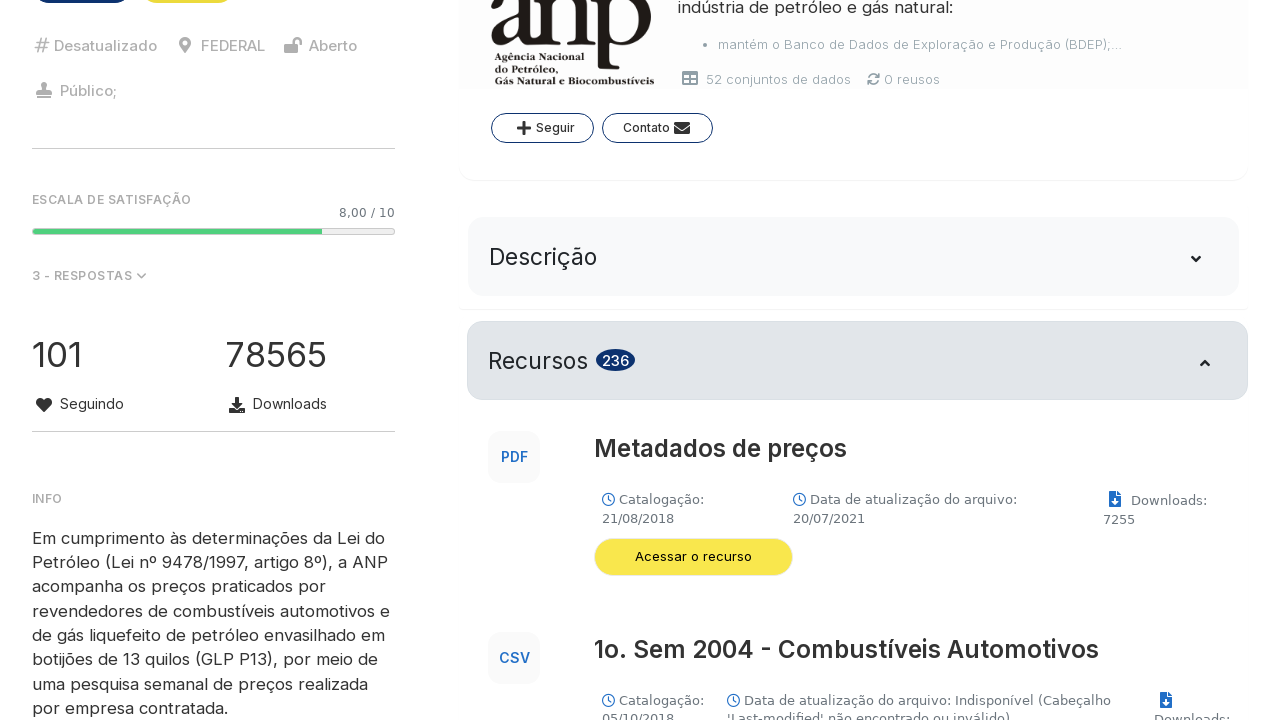

Retrieved title from data block: 2o. Sem 2021 - GLP
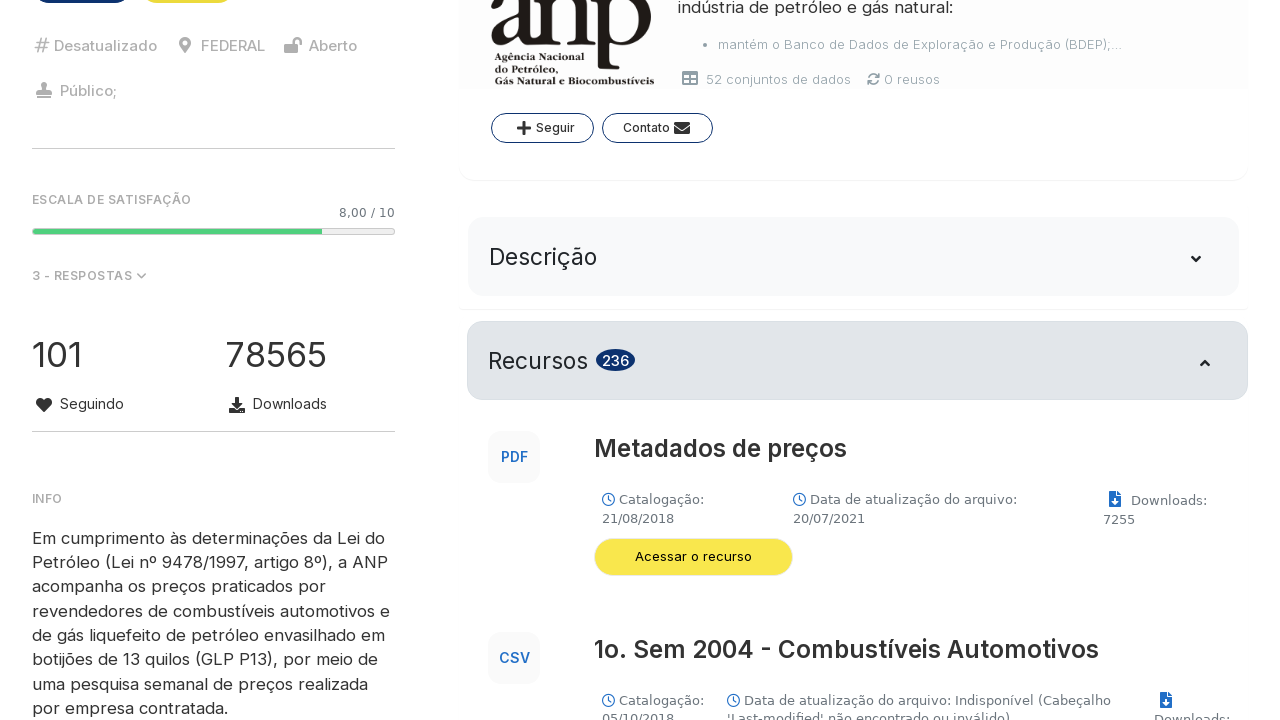

Retrieved title from data block: 1o. Sem 2022 - GLP
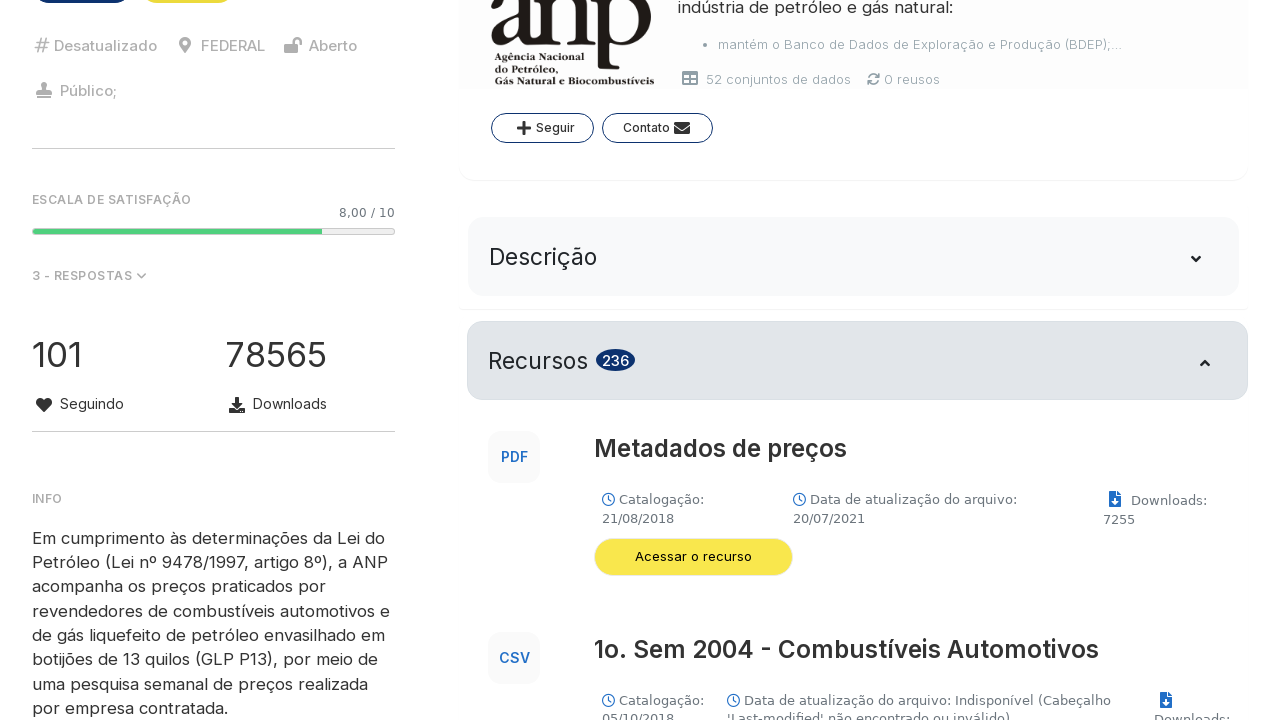

Retrieved title from data block: 2o. Sem 2022 - GLP
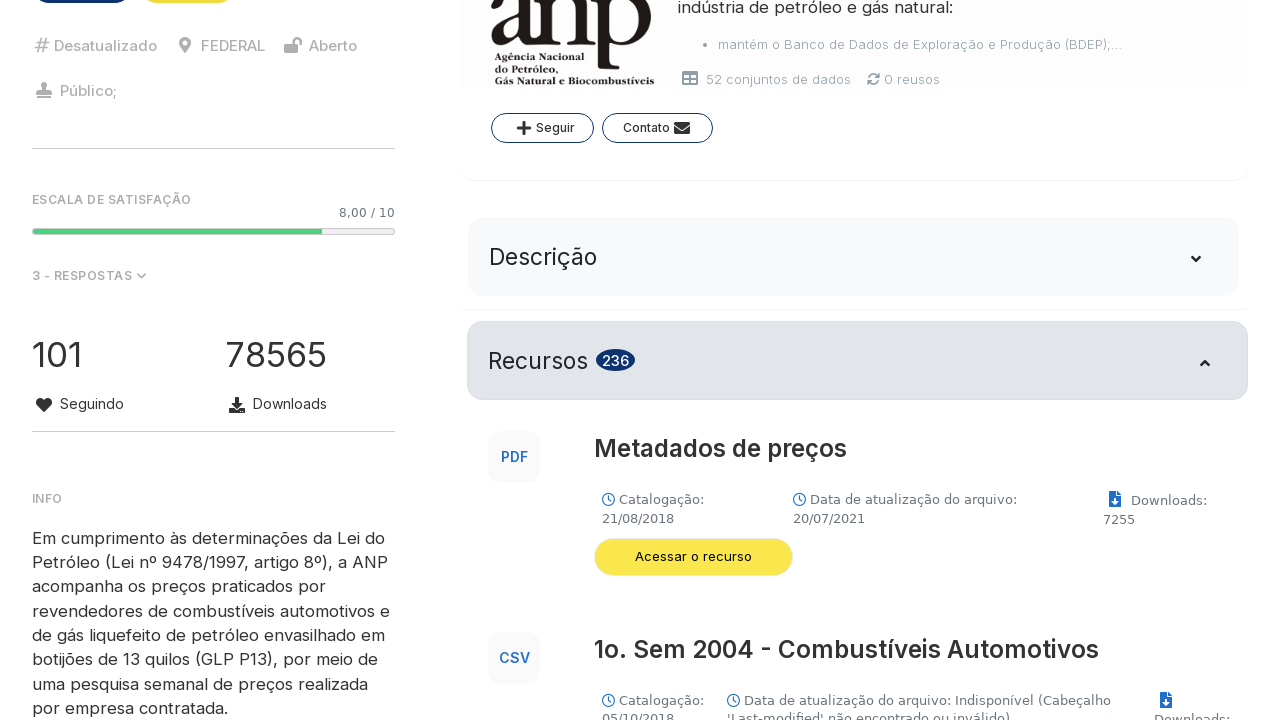

Retrieved title from data block: 1o. Sem 2023 - GLP
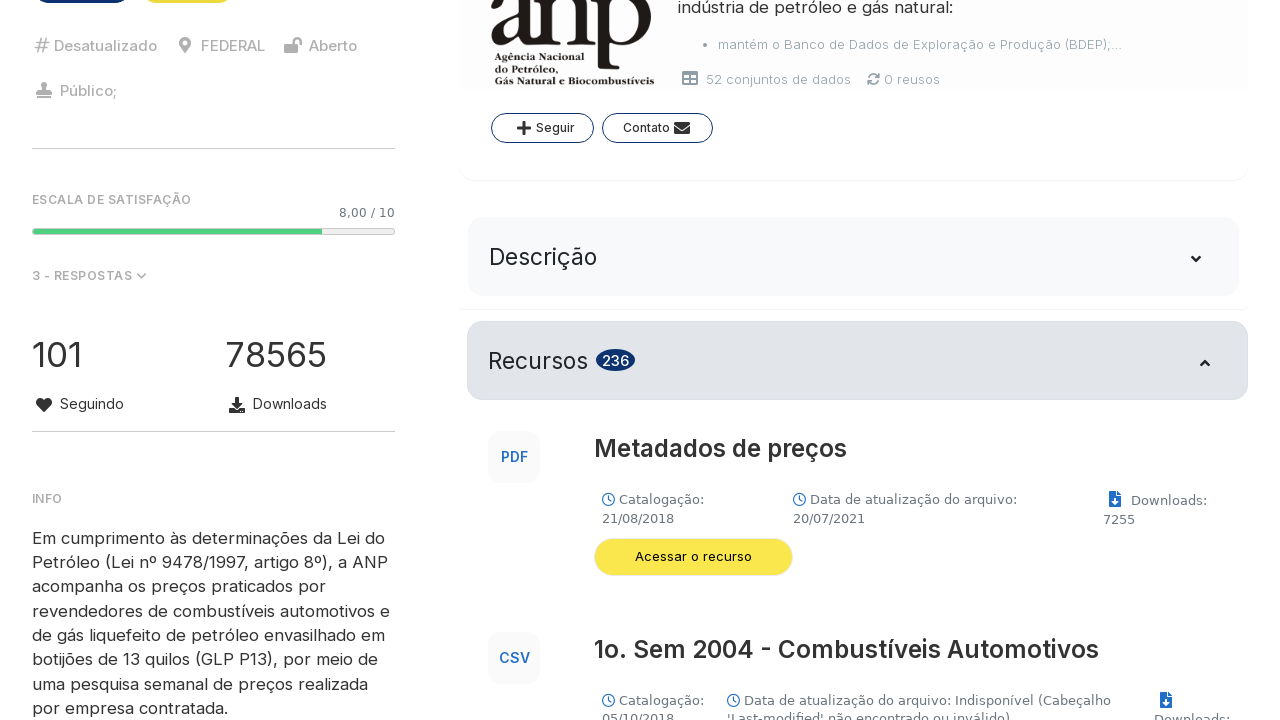

Retrieved title from data block: 2o. Sem 2023 - GLP
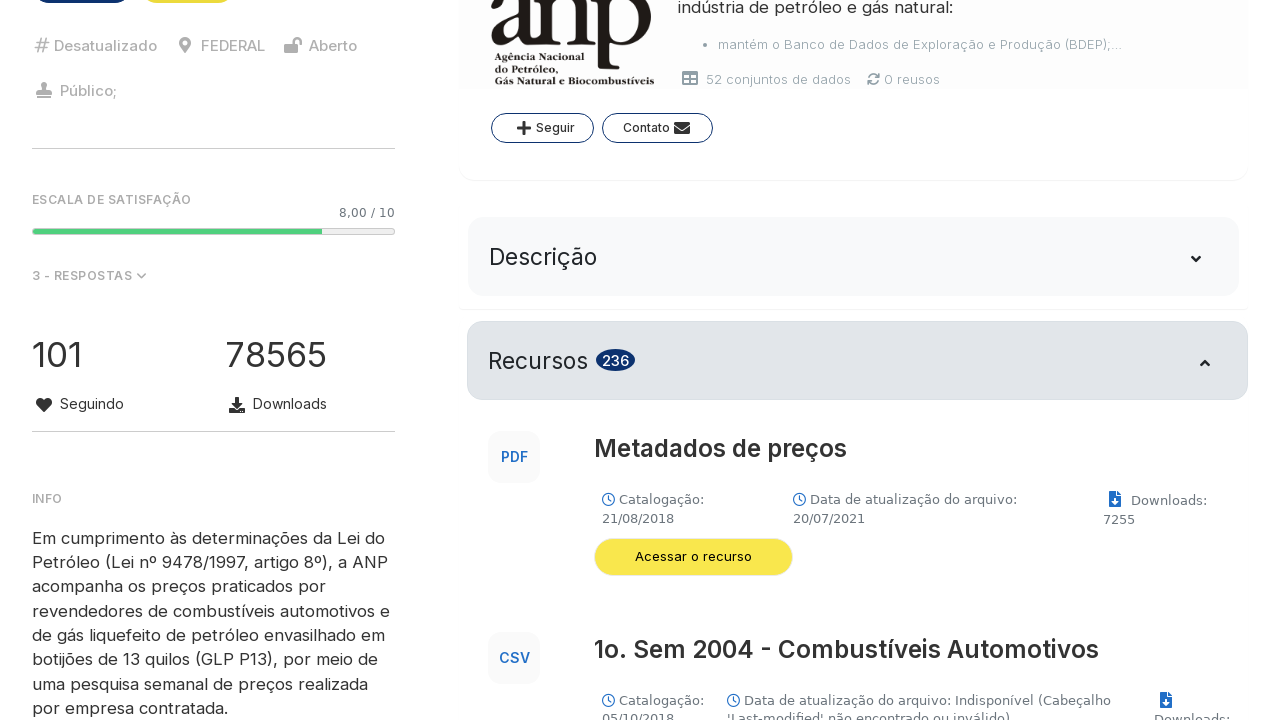

Retrieved title from data block: 1o. Sem 2024 - GLP
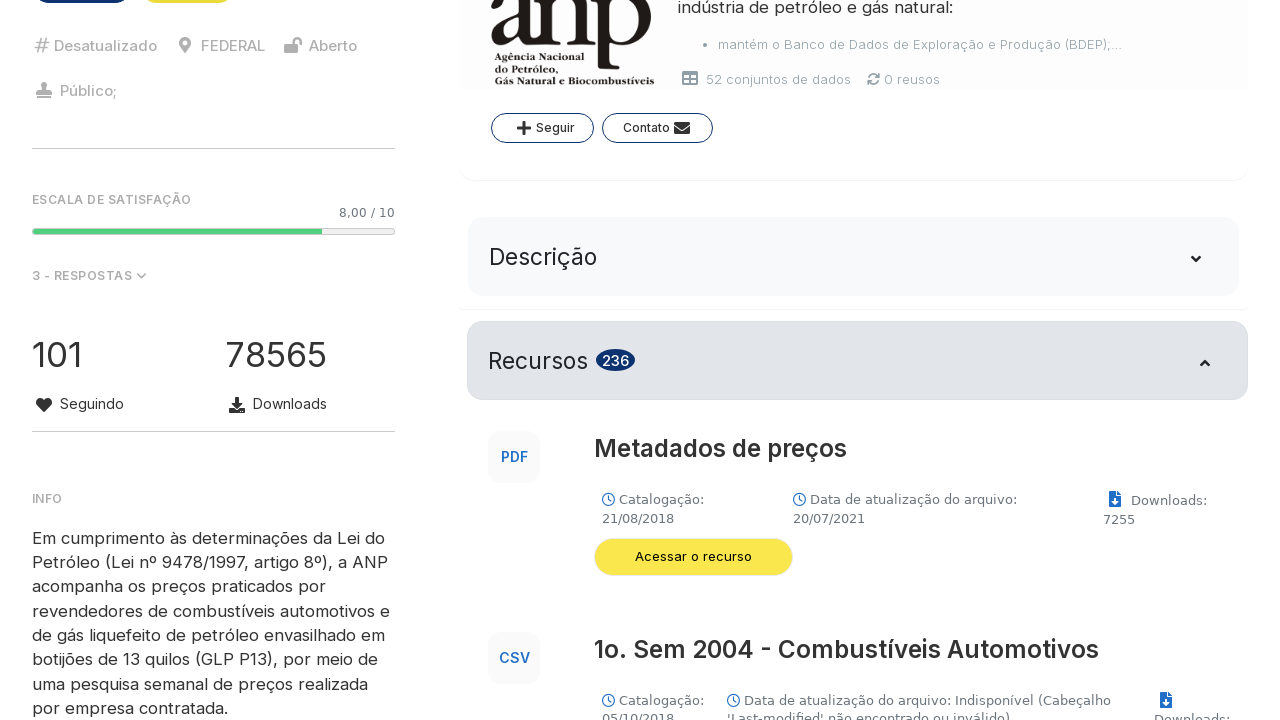

Retrieved title from data block: 2o. Sem 2024 - GLP
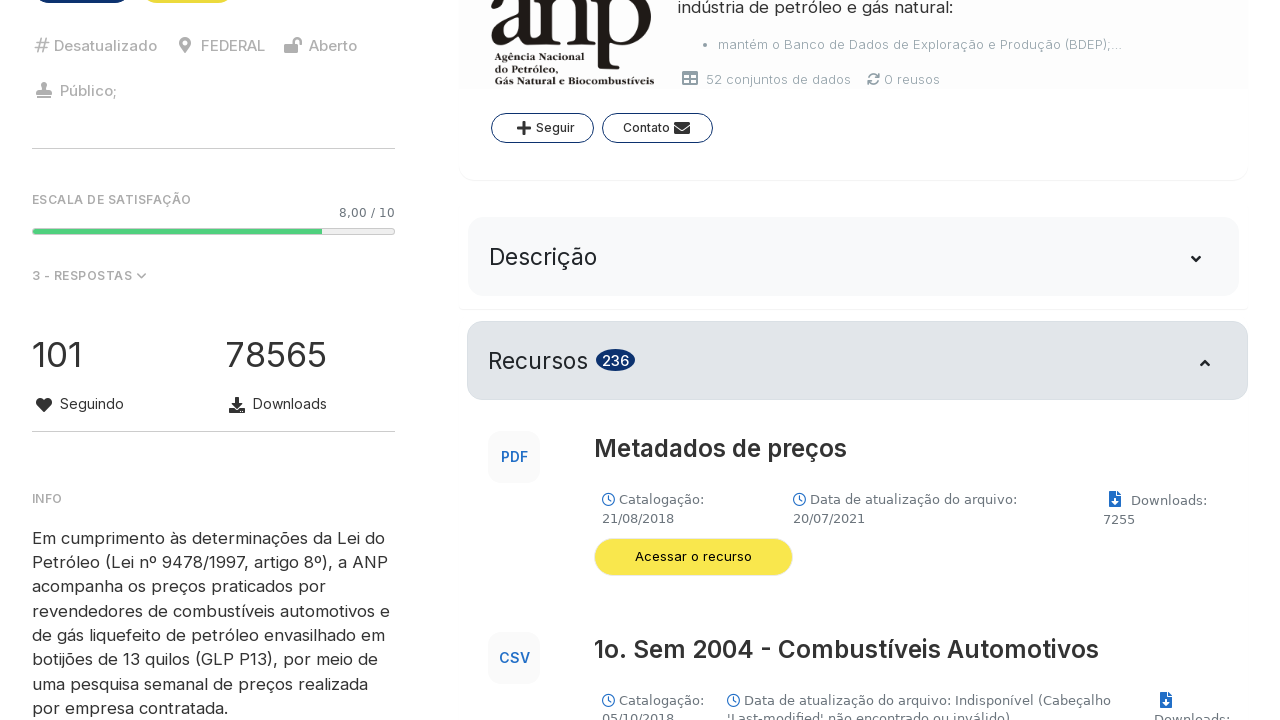

Retrieved title from data block: 1o. Sem 2025 - GLP
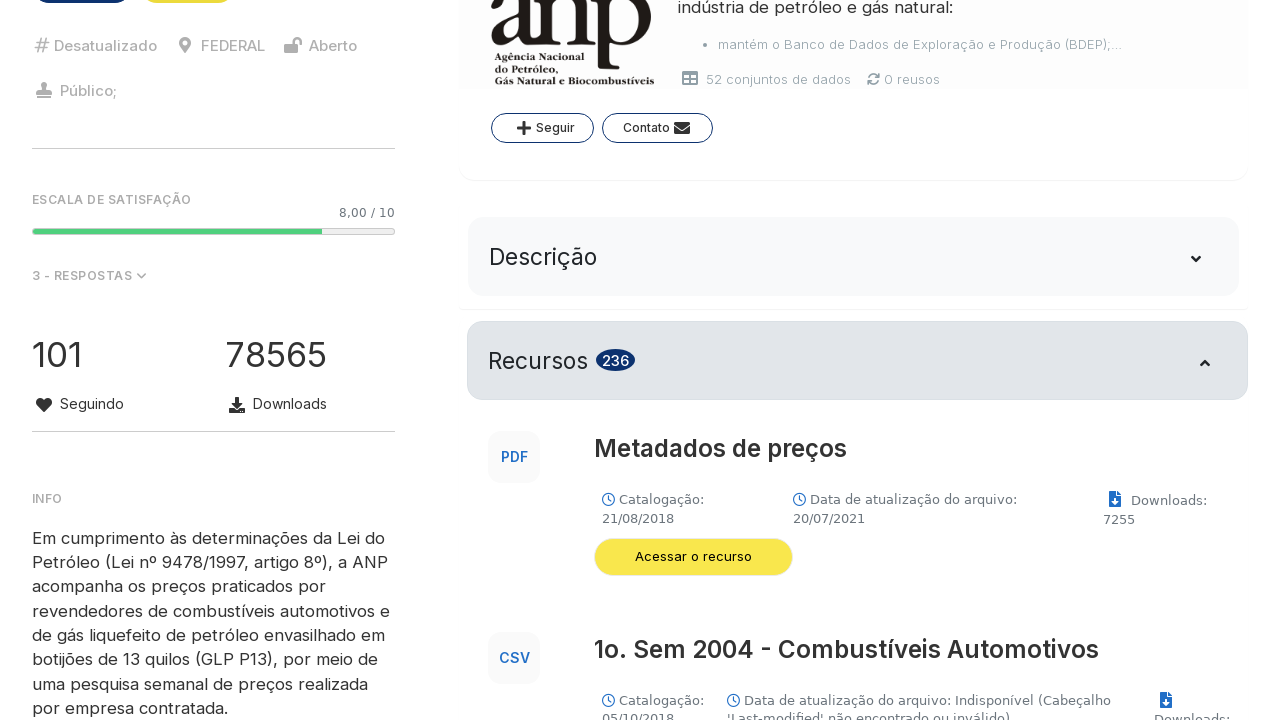

Retrieved title from data block: 2o. Sem 2025 - GLP
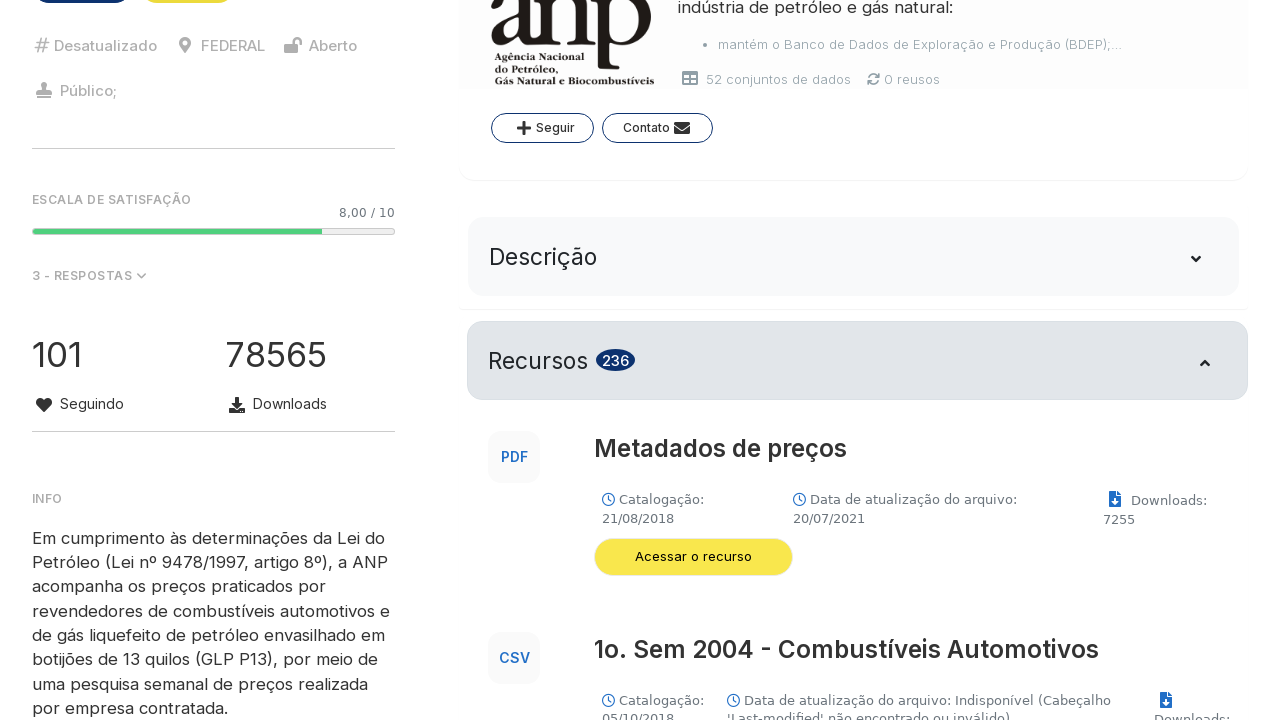

Retrieved title from data block: Oleo Diesel S-500 e S-10 + GNV - Janeiro/2022
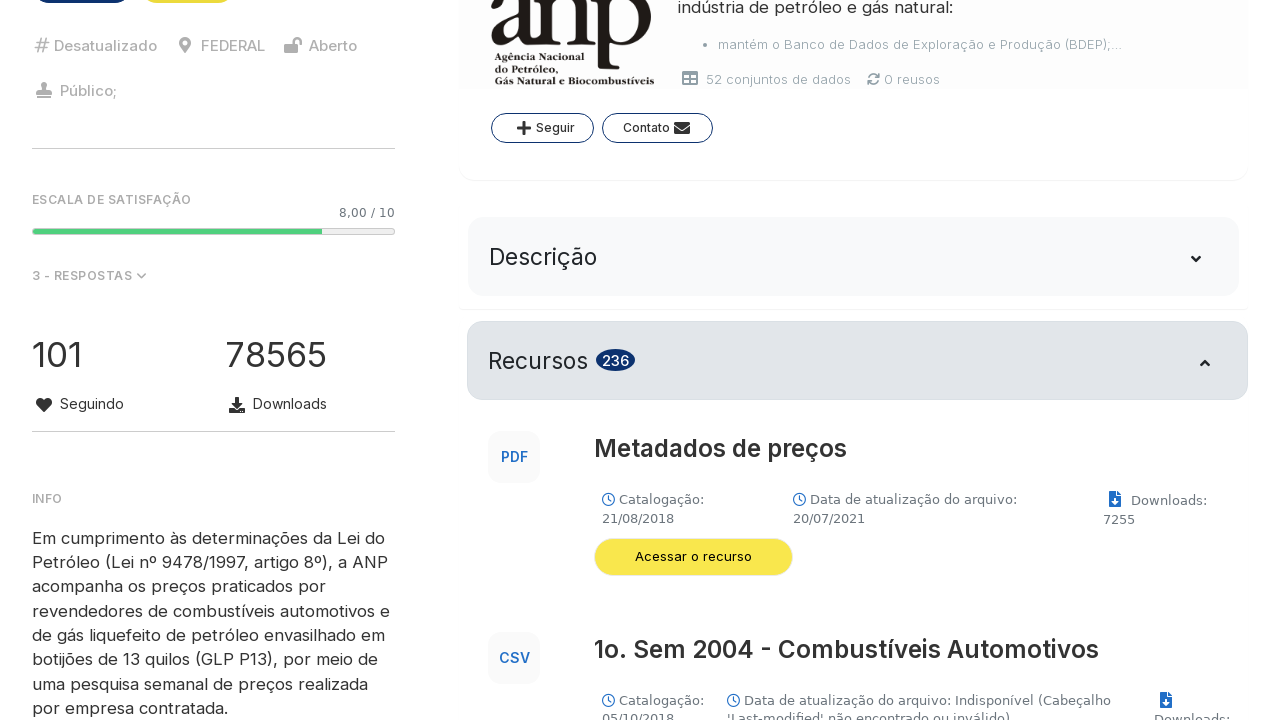

Retrieved title from data block: Oleo Diesel S-500 e S-10 + GNV - Fevereiro/2022
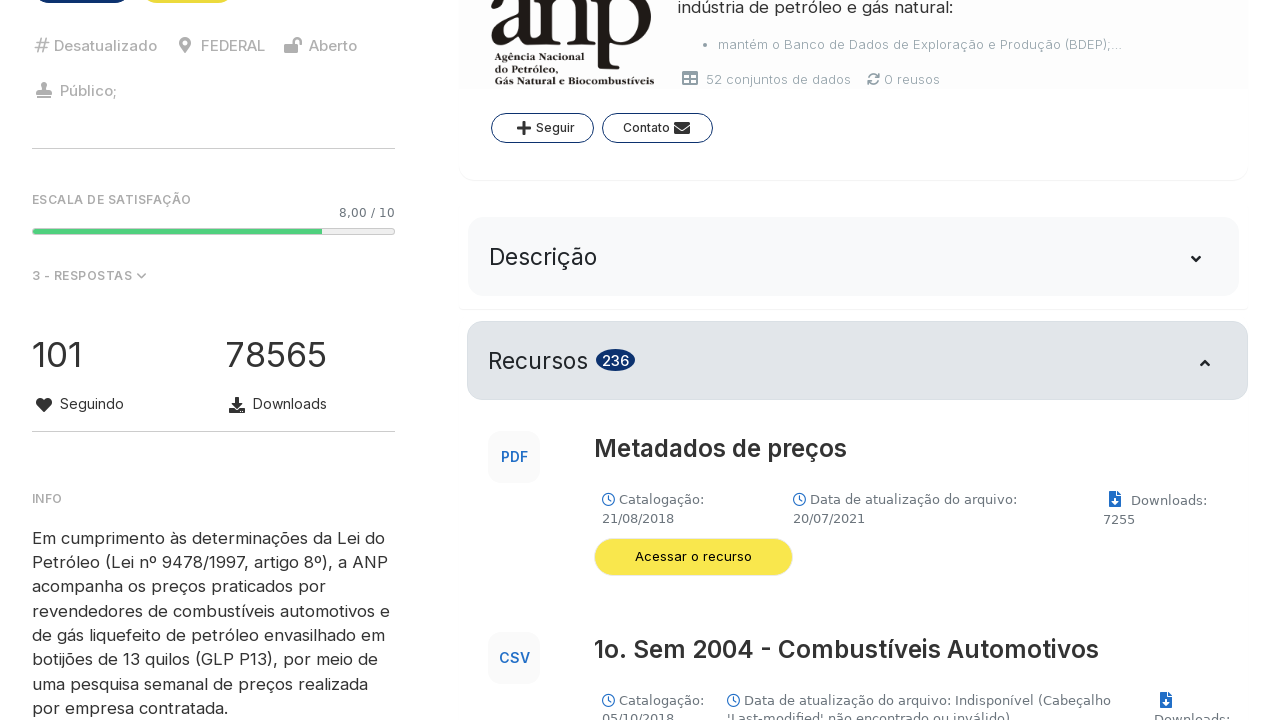

Retrieved title from data block: Oleo Diesel S-500 e S-10 + GNV - Março/2022
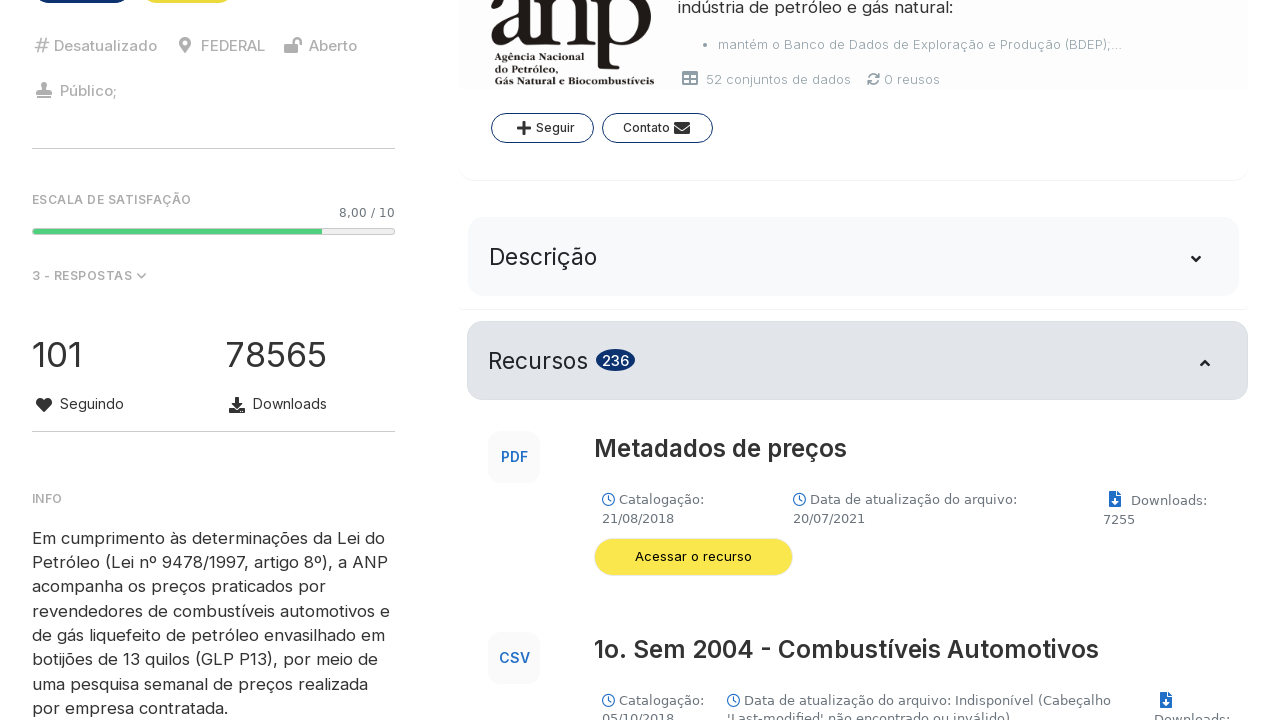

Retrieved title from data block: Oleo Diesel S-500 e S-10 + GNV - Abril/2022
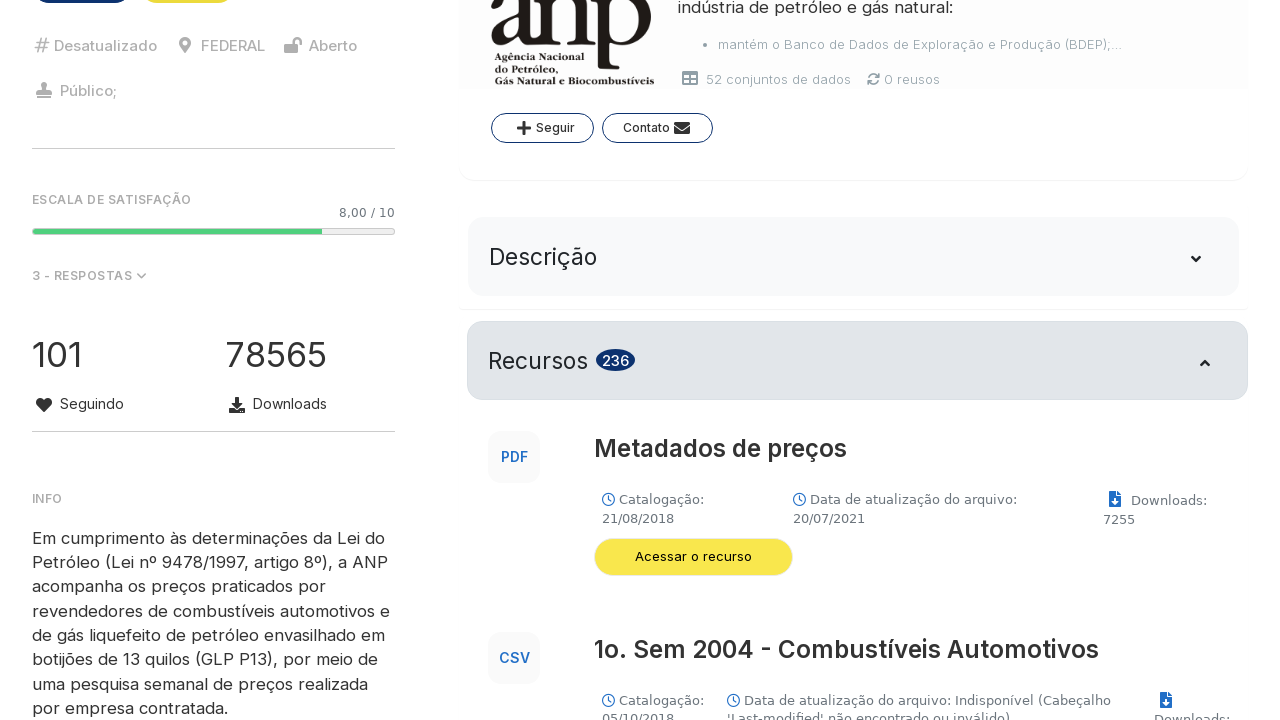

Retrieved title from data block: Oleo Diesel S-500 e S-10 + GNV - Maio/2022
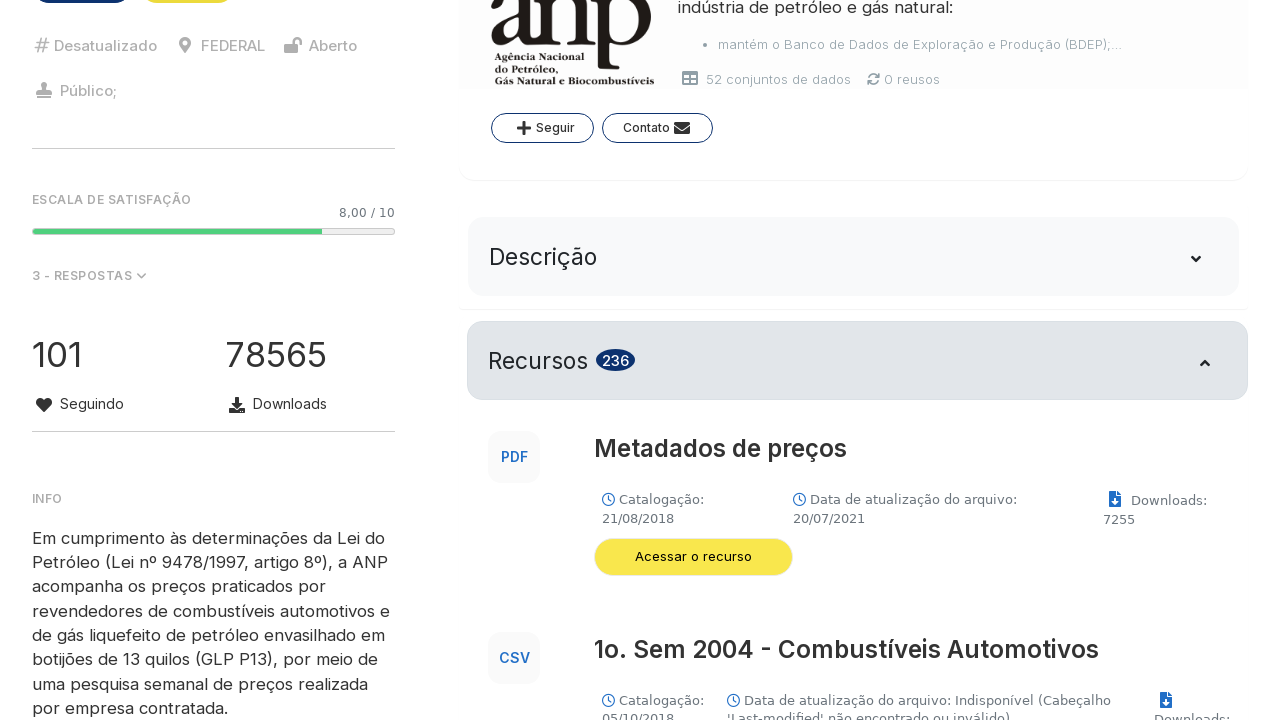

Retrieved title from data block: Óleo Diesel S-500 e S-10 + GNV - Junho/2022
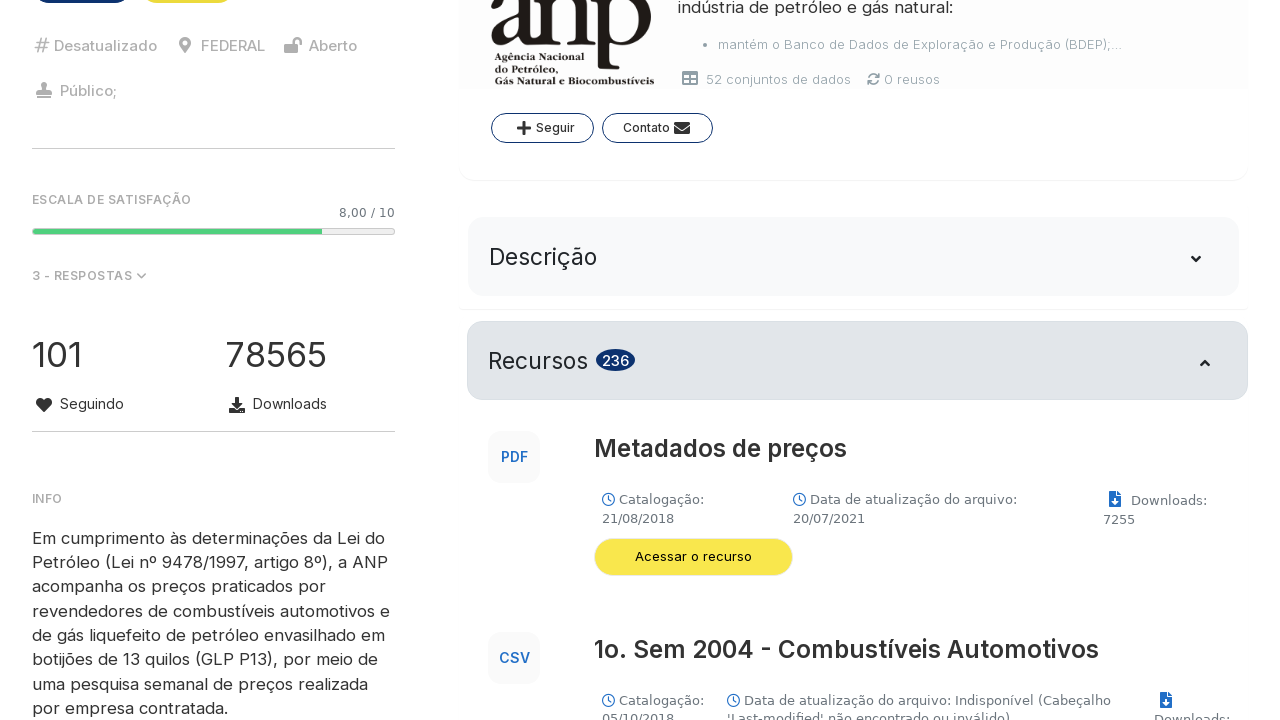

Retrieved title from data block: Óleo Diesel S-500 e S-10 + GNV - Julho/2022
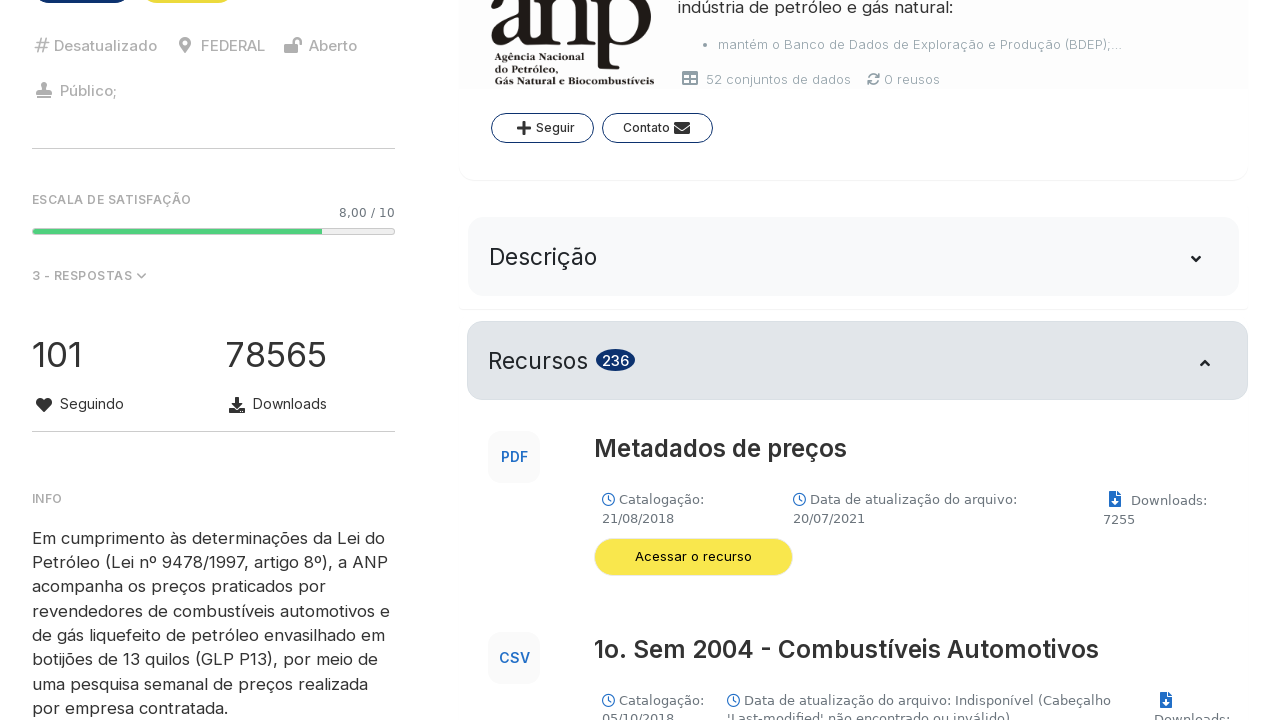

Retrieved title from data block: Óleo Diesel S-500 e S-10 + GNV - Agosto/2022
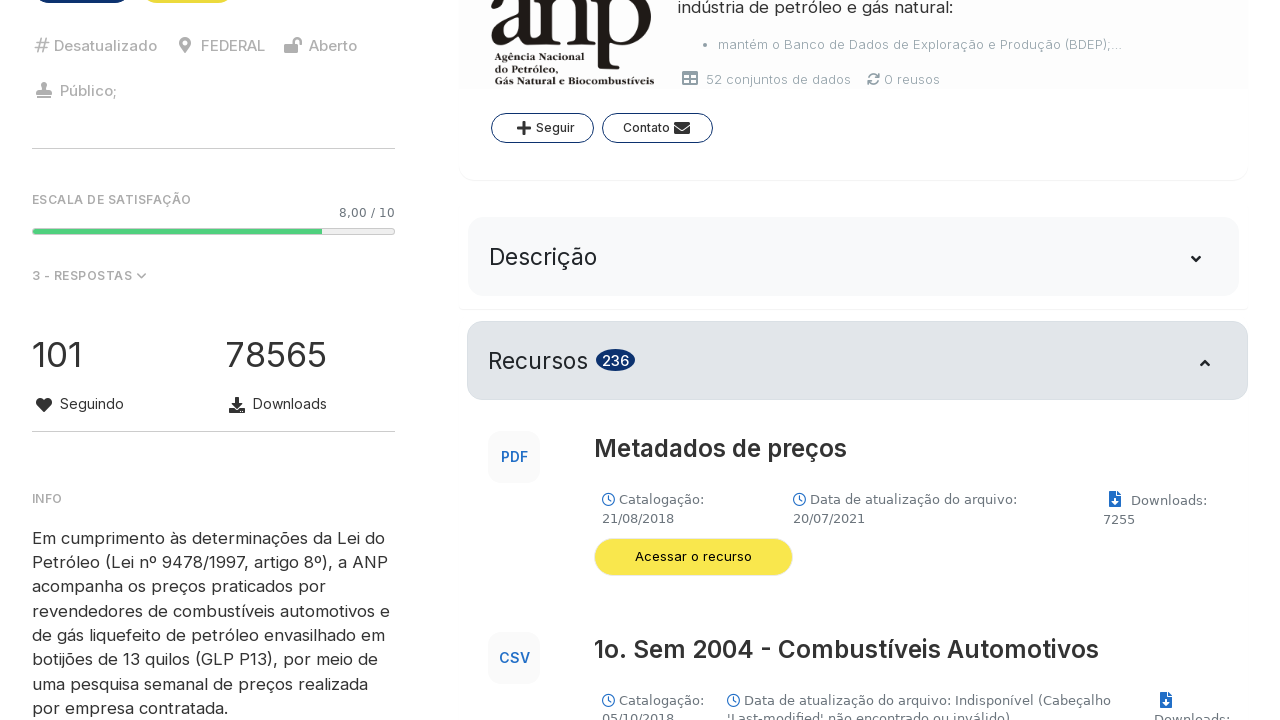

Retrieved title from data block: Óleo Diesel S-500 e S-10 + GNV - Setembro/2022
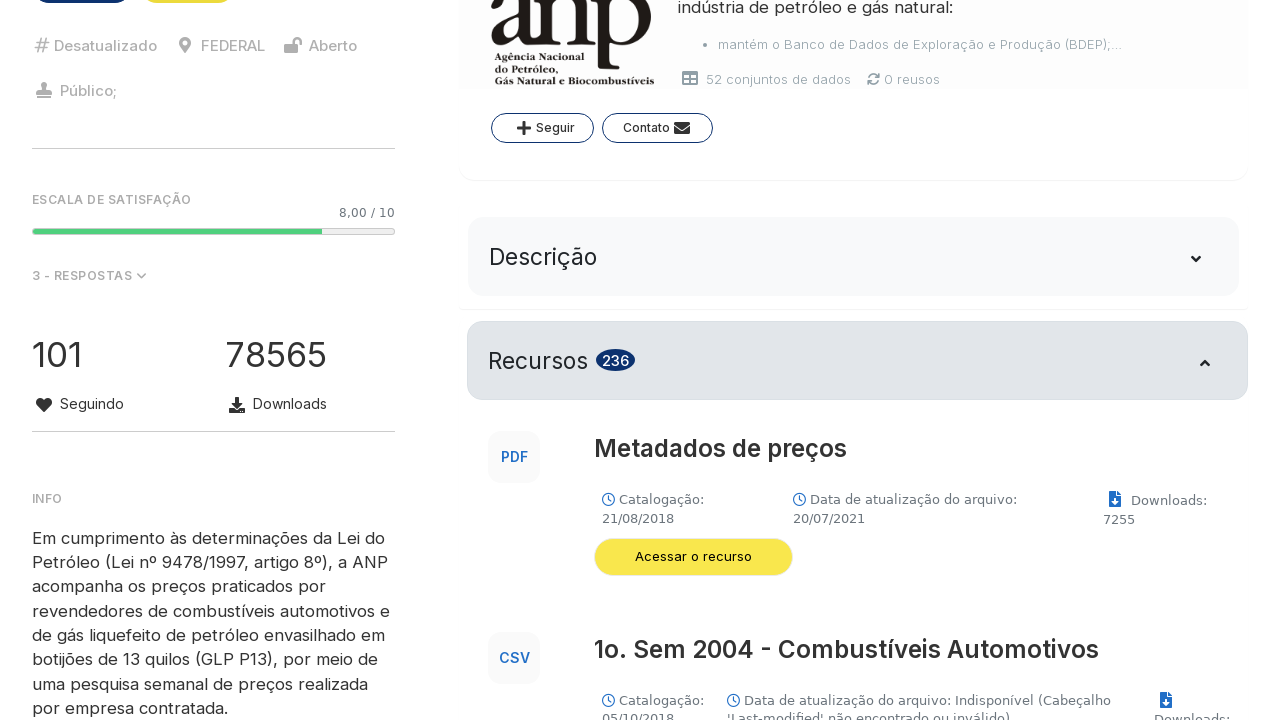

Retrieved title from data block: Óleo Diesel S-500 e S-10 + GNV - Outubro/2022
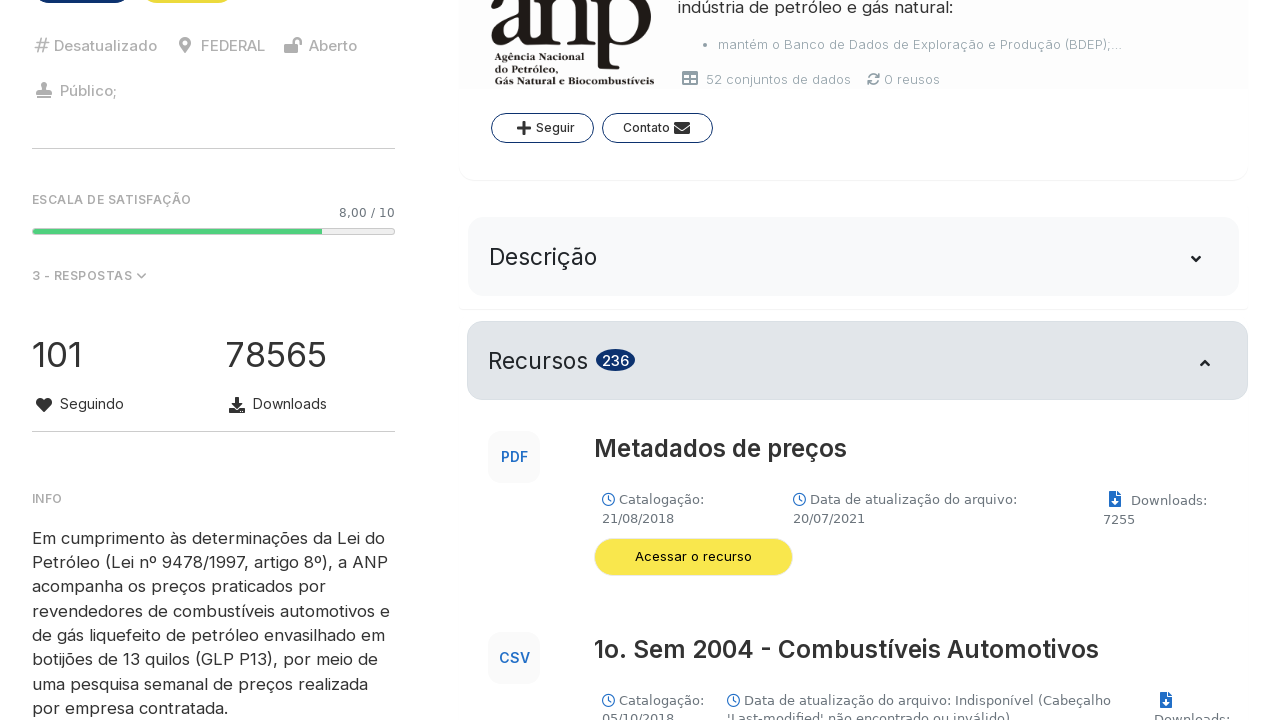

Retrieved title from data block: Óleo Diesel S-500 E S-10 + GNV - Novembro/2022
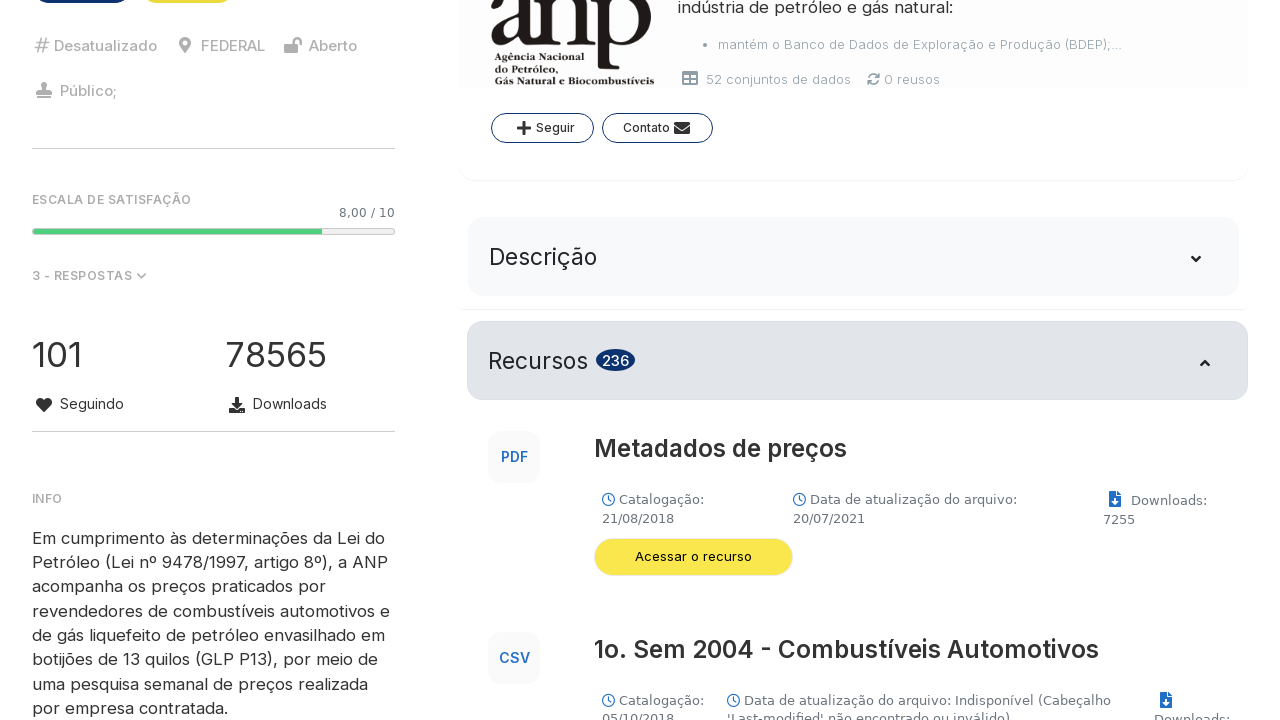

Retrieved title from data block: Óleo Diesel S-500 E S-10 + GNV - Dezembro/2022
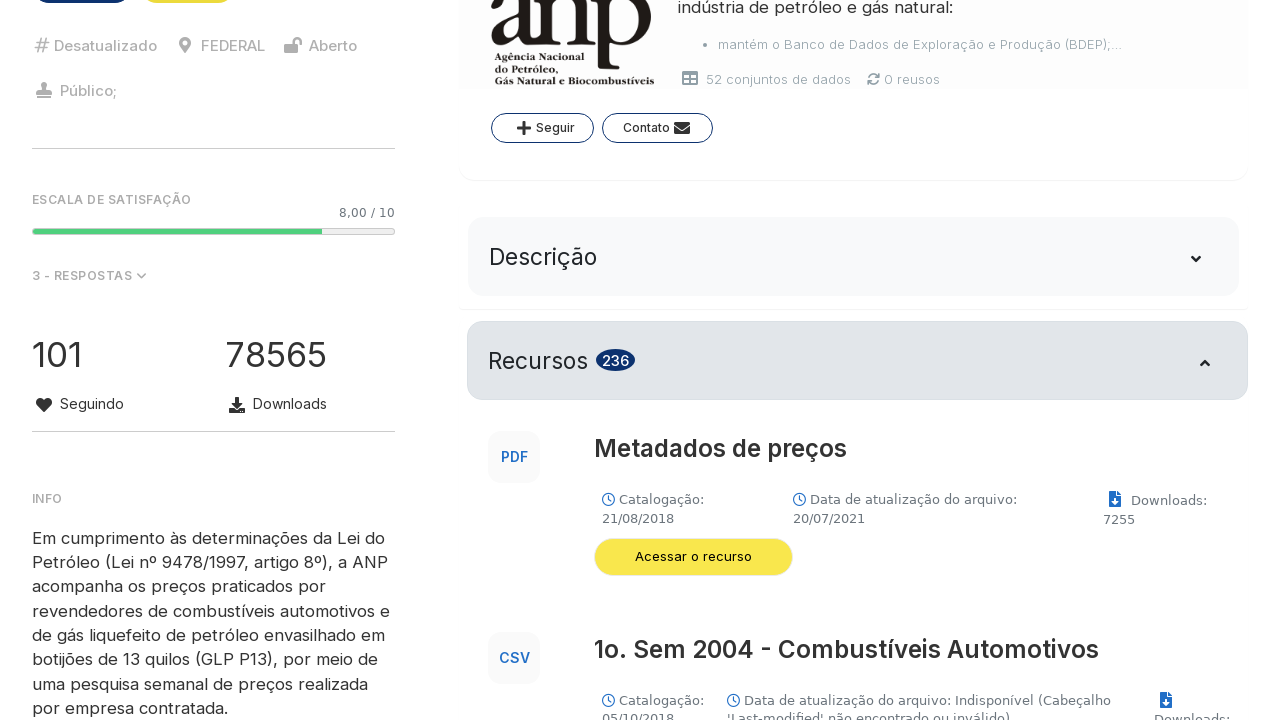

Retrieved title from data block: Óleo Diesel S-500 E S-10 + GNV - Janeiro/2023
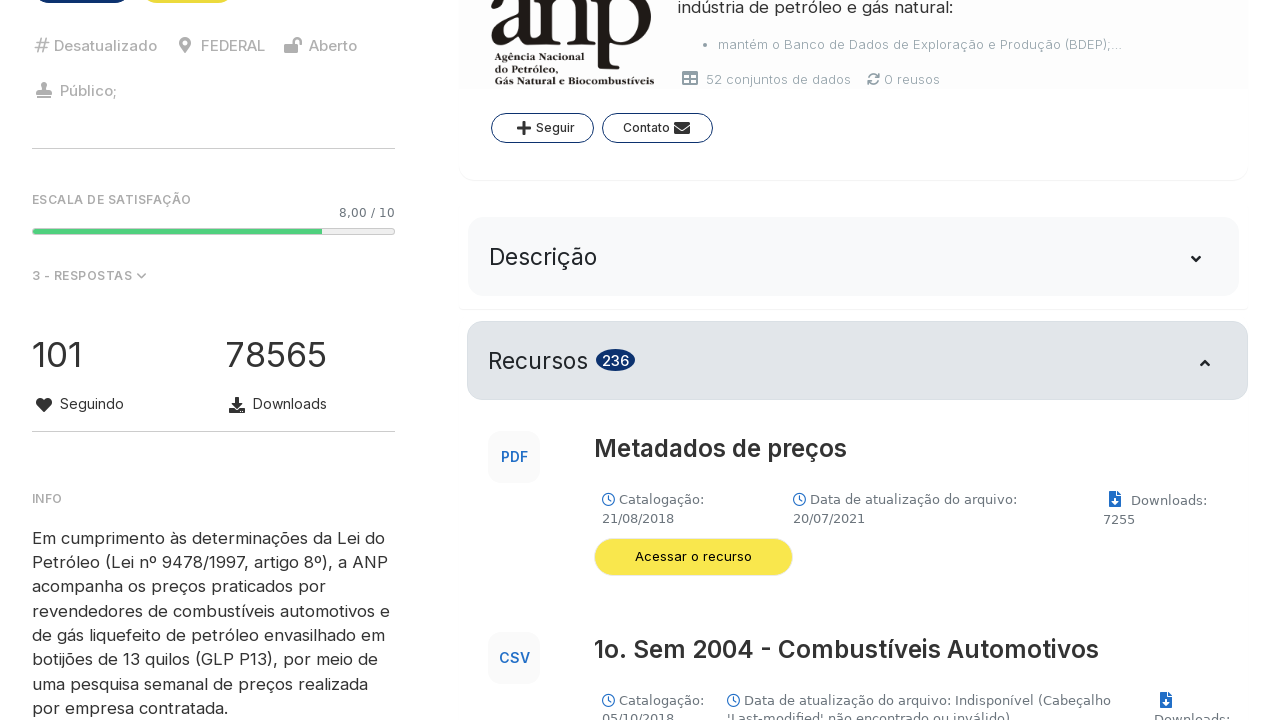

Retrieved title from data block: Oleo Diesel S-500 E S-10 + GNV - Fevereiro/2023
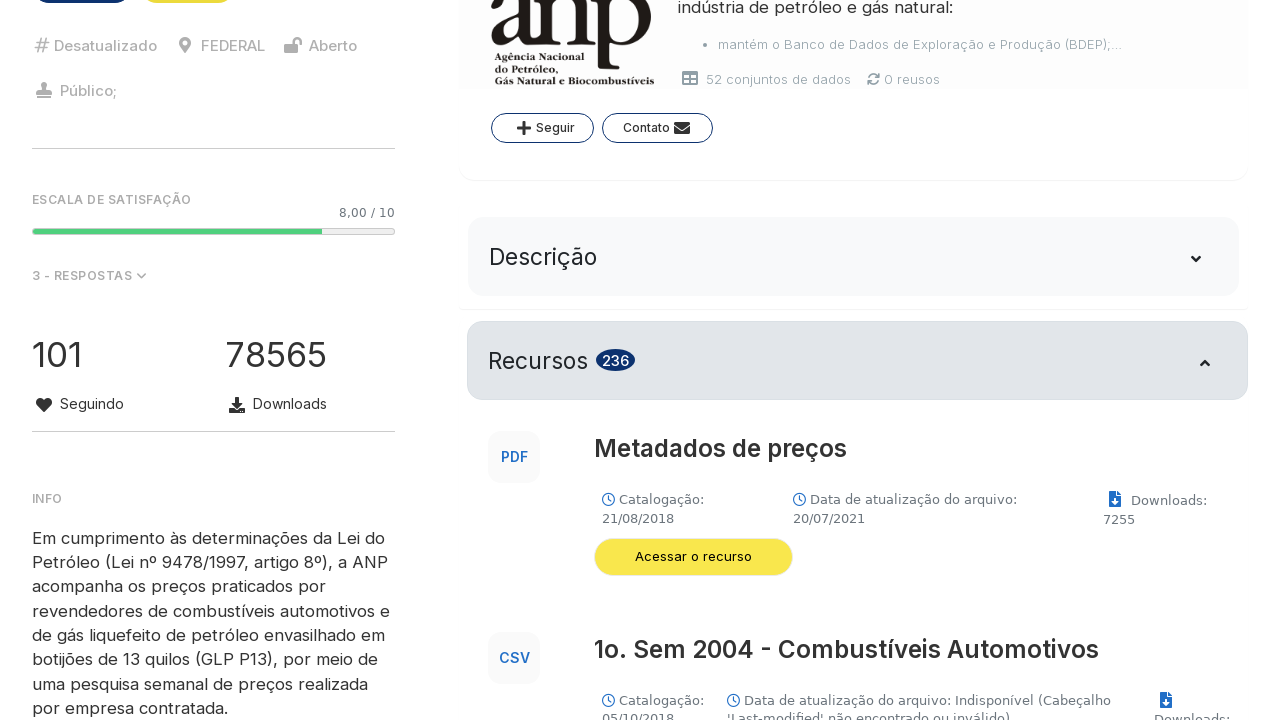

Retrieved title from data block: Oleo Diesel S-500 E S-10 + GNV - Março/2023
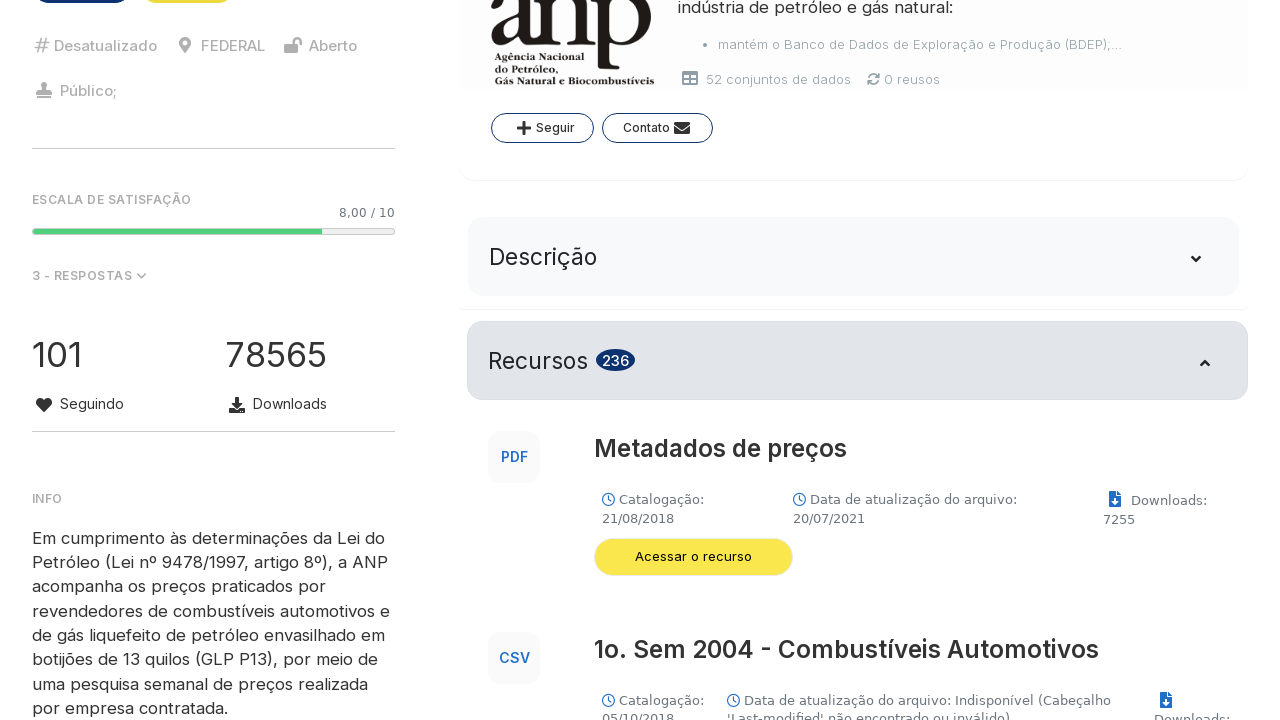

Retrieved title from data block: Oleo Diesel S-500 E S-10 + GNV - Abril/2023
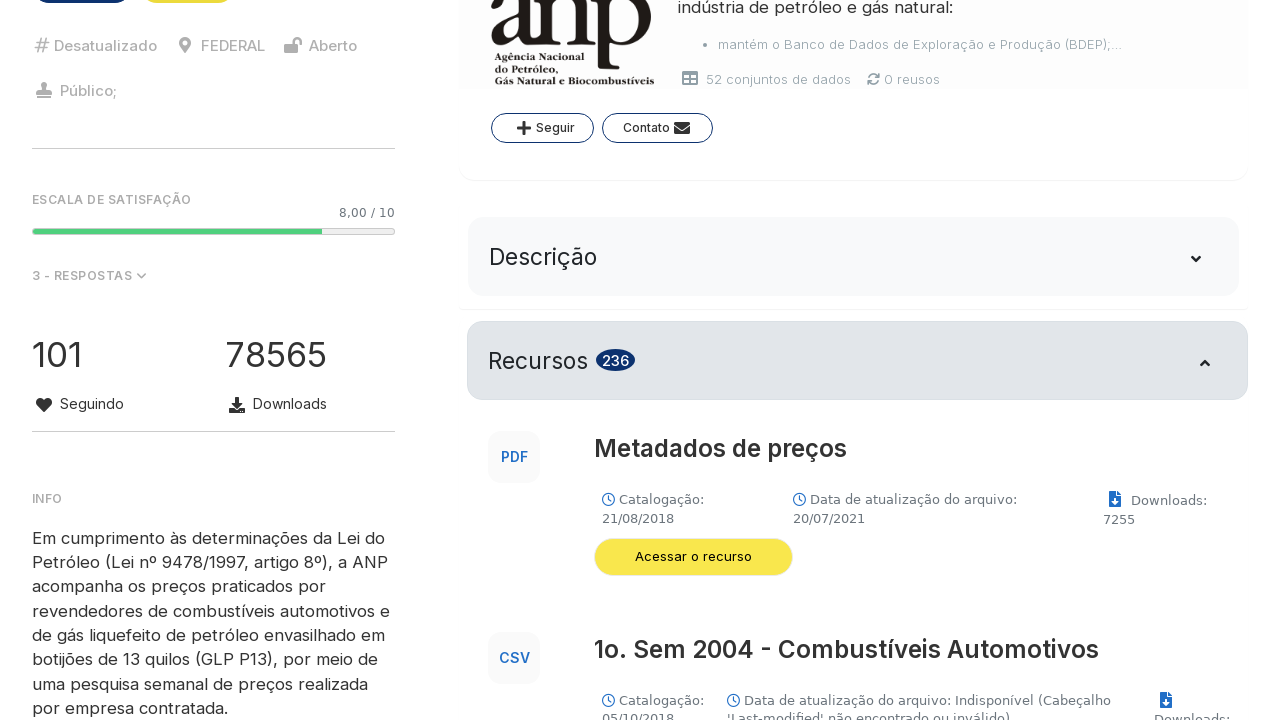

Retrieved title from data block: Oleo Diesel S-500 E S-10 + GNV - Maio/2023
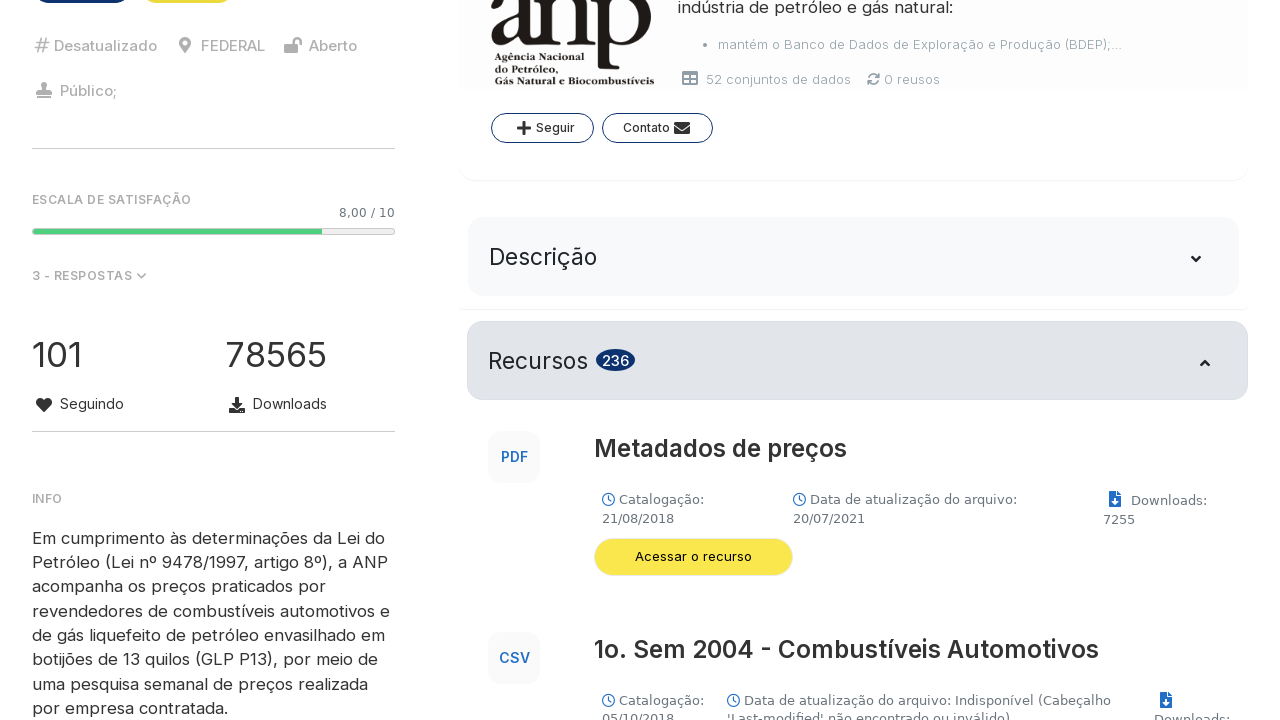

Retrieved title from data block: Oleo Diesel S-500 E S-10 + GNV - Junho/2023
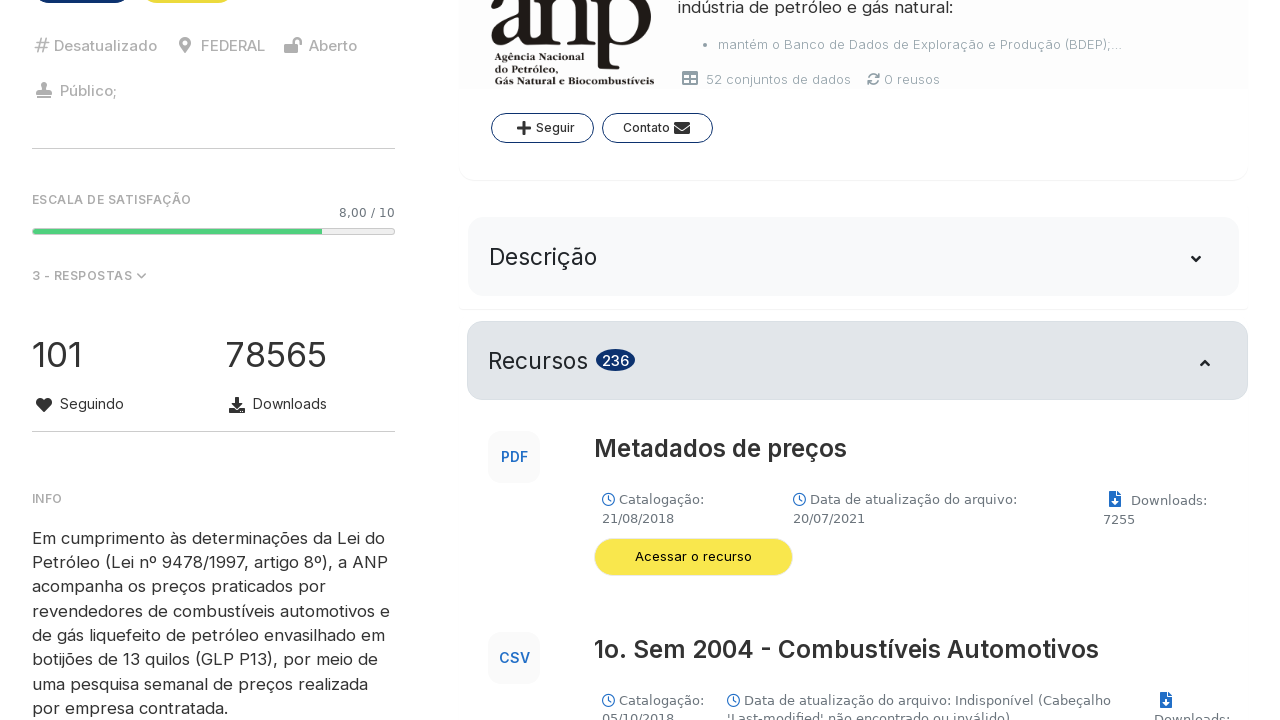

Retrieved title from data block: Óleo Diesel S-500 E S-10 + GNV - Julho/2023
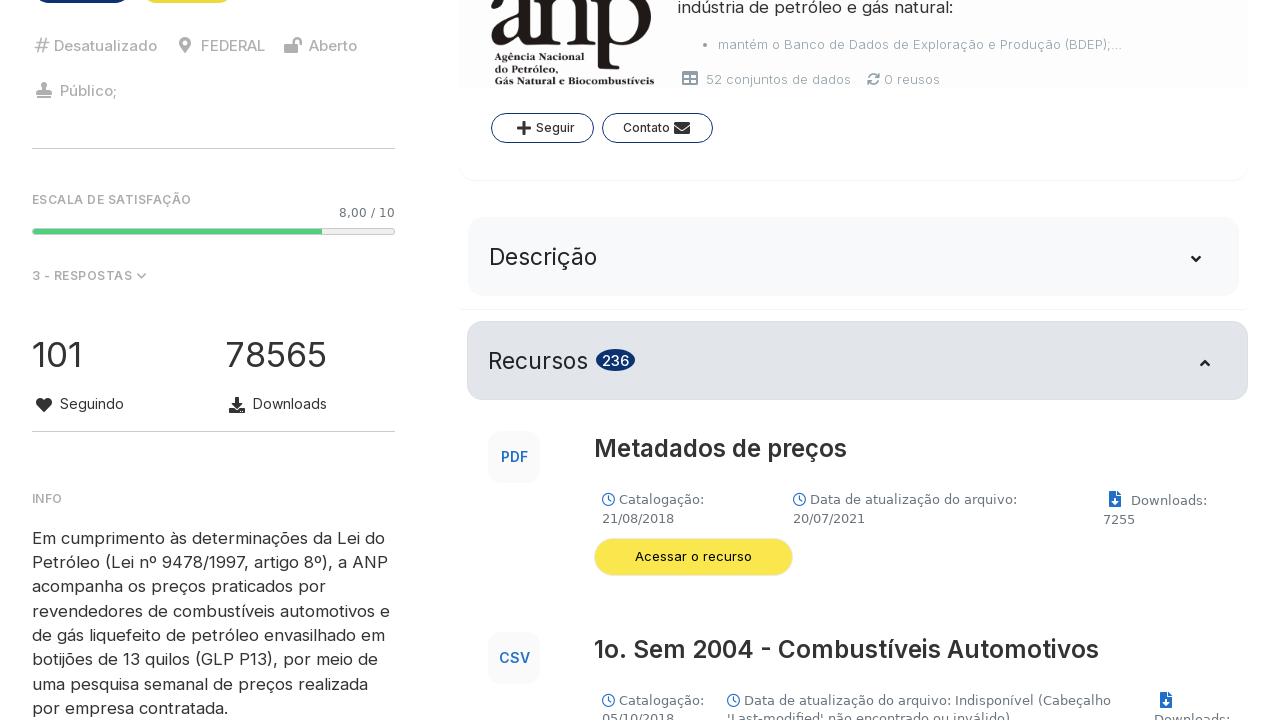

Retrieved title from data block: Óleo Diesel S-500 E S-10 + GNV - Agosto/2023
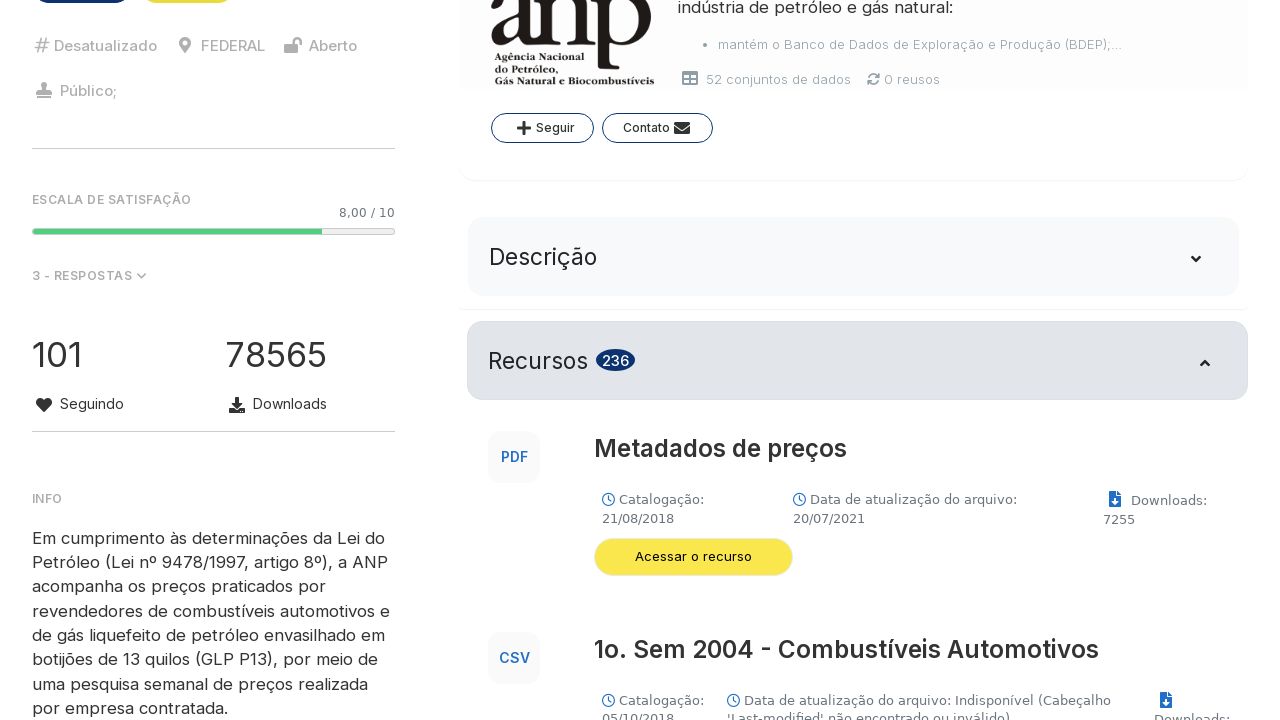

Retrieved title from data block: Óleo Diesel S-500 E S-10 + GNV - Setembro/2023
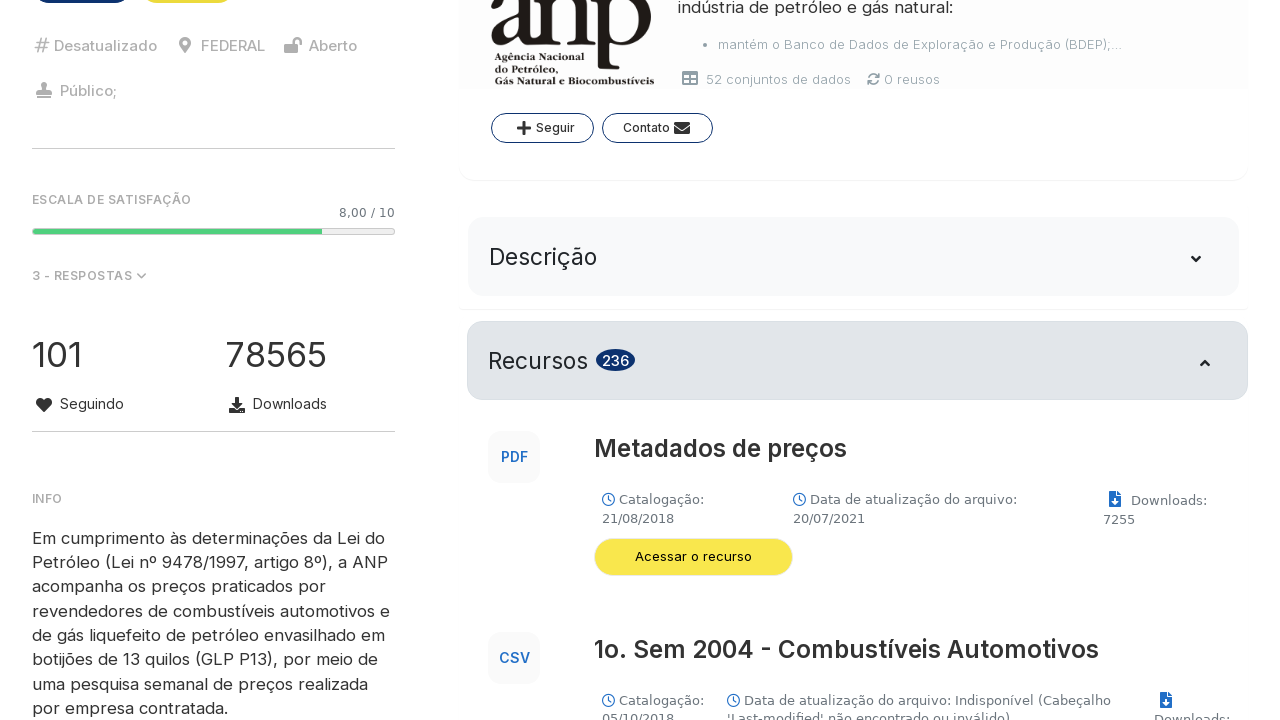

Retrieved title from data block: Óleo Diesel S-500 E S-10 + GNV - Outubro/2023
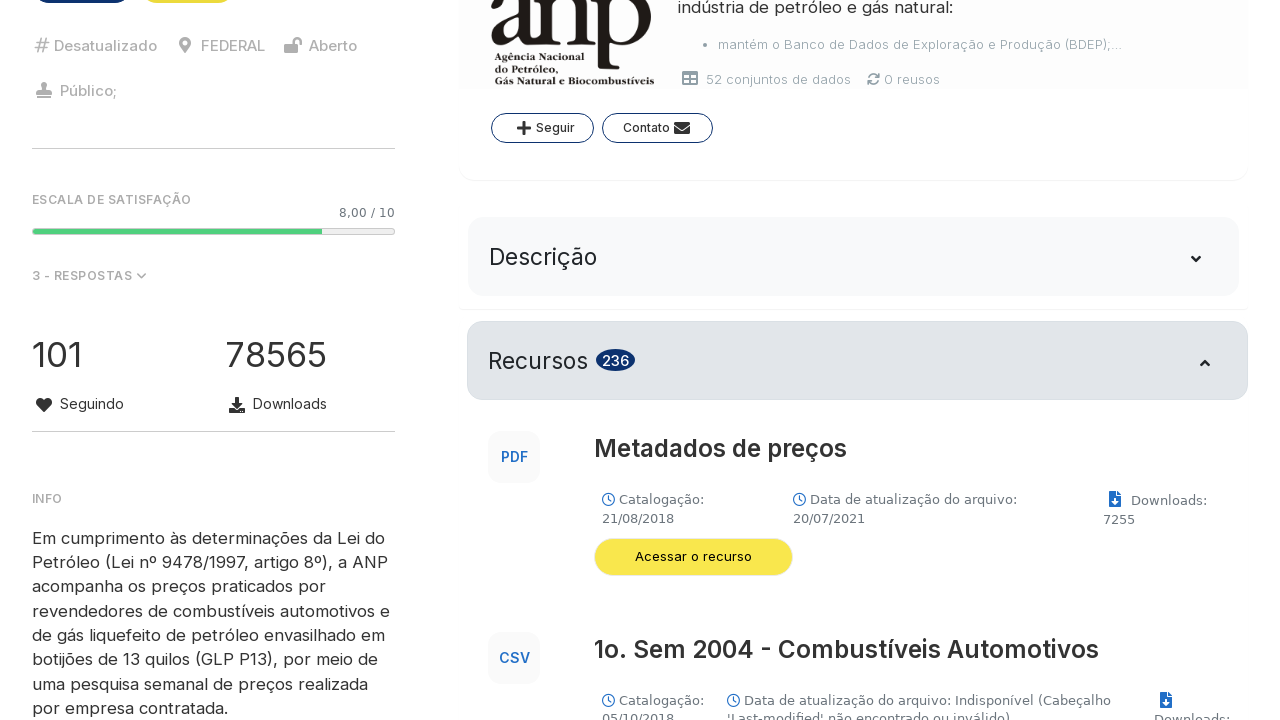

Retrieved title from data block: Óleo Diesel S-500 E S-10 + GNV - Novembro/2023
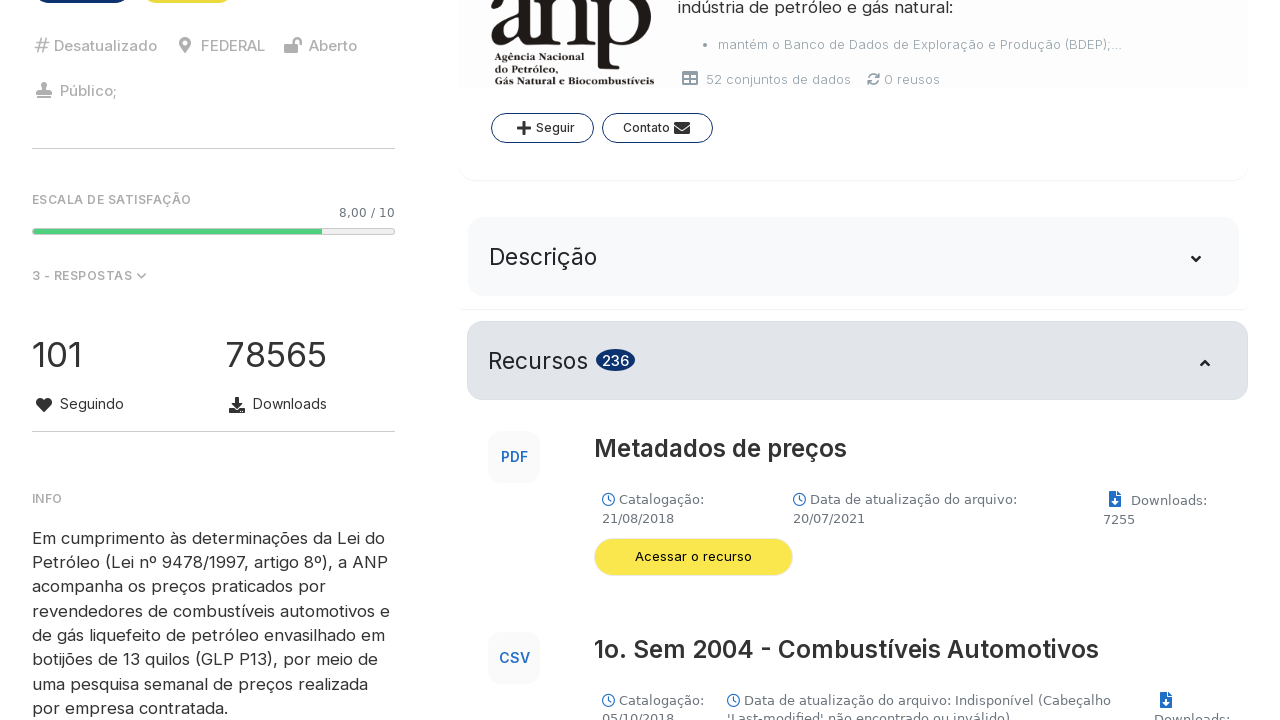

Retrieved title from data block: Óleo Diesel S-500 E S-10 + GNV - Dezembro/2023
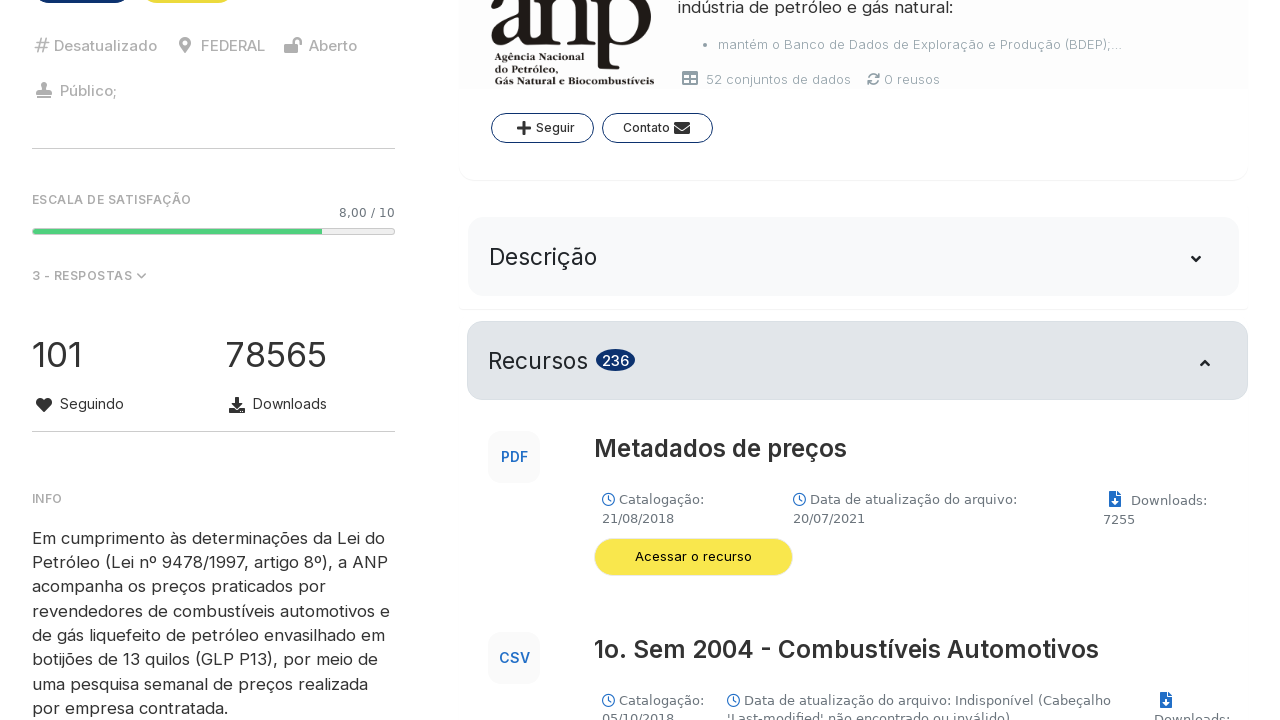

Retrieved title from data block: Óleo Diesel S-500 E S-10 + GNV - Janeiro/2024
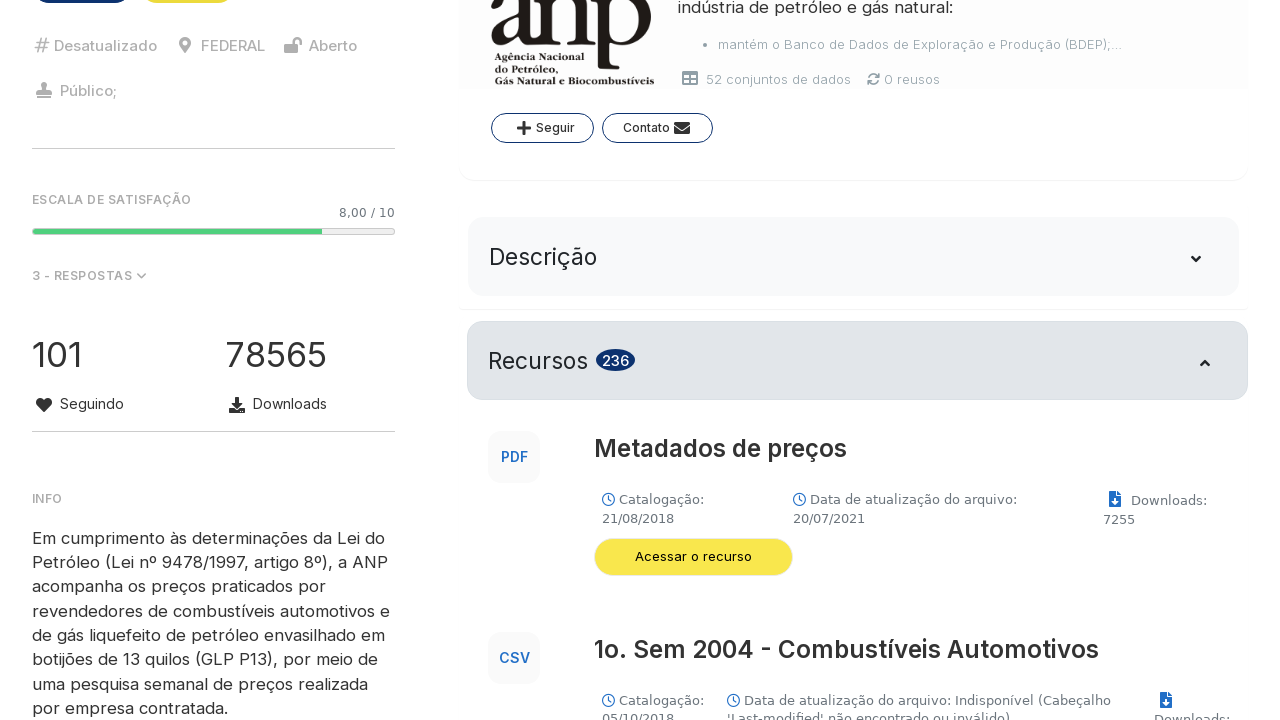

Retrieved title from data block: Óleo Diesel S-500 E S-10 + GNV - Fevereiro/2024
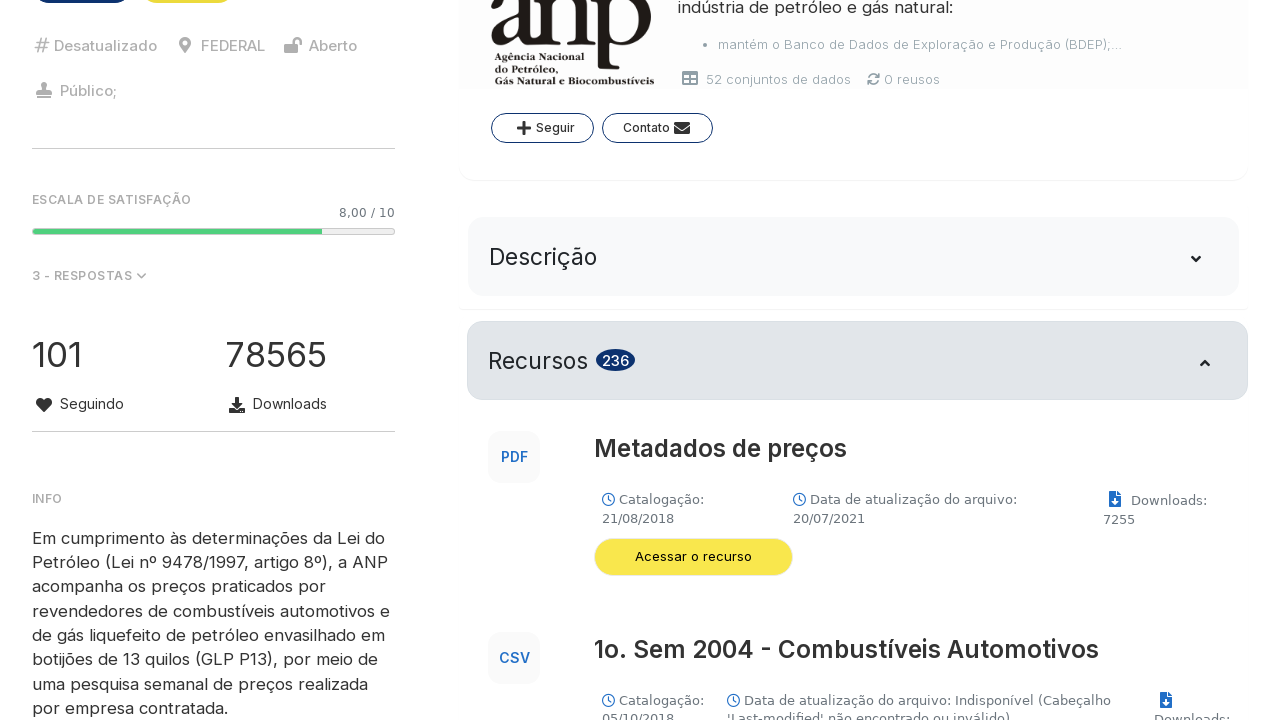

Retrieved title from data block: Óleo Diesel S-500 E S-10 + GNV - Março/2024
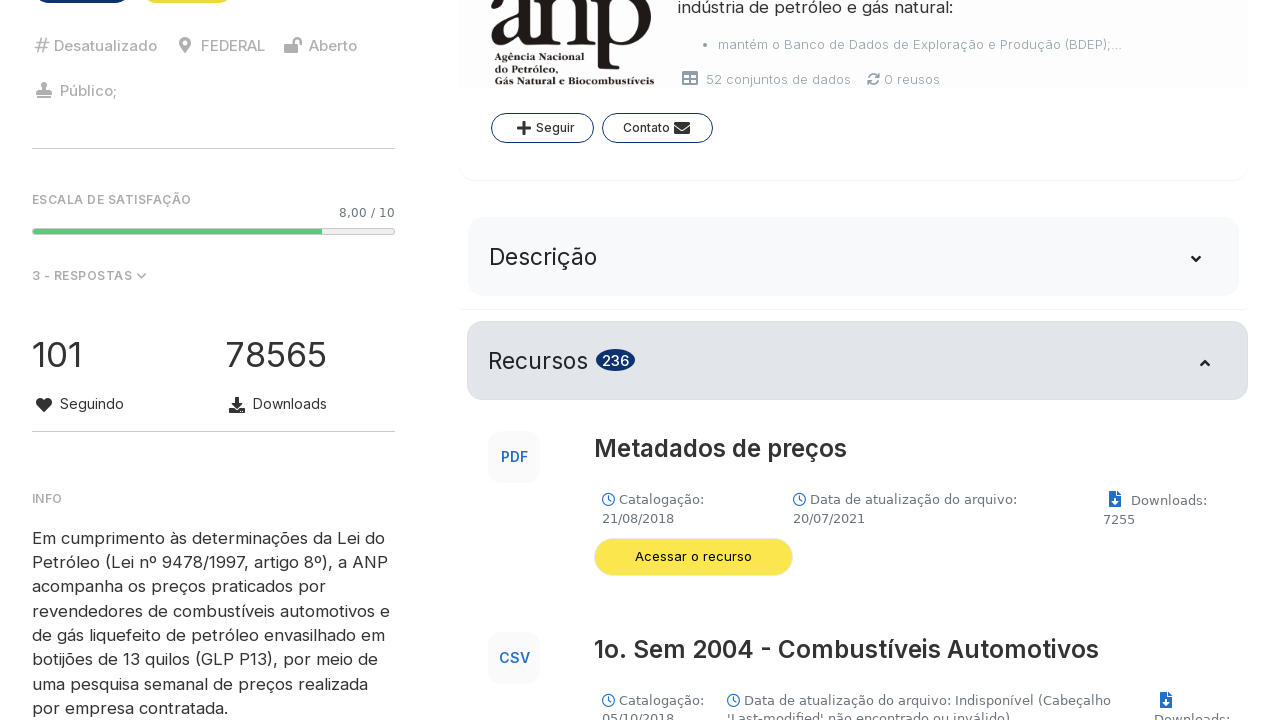

Retrieved title from data block: Óleo Diesel S-500 E S-10 + GNV - Abril/2024
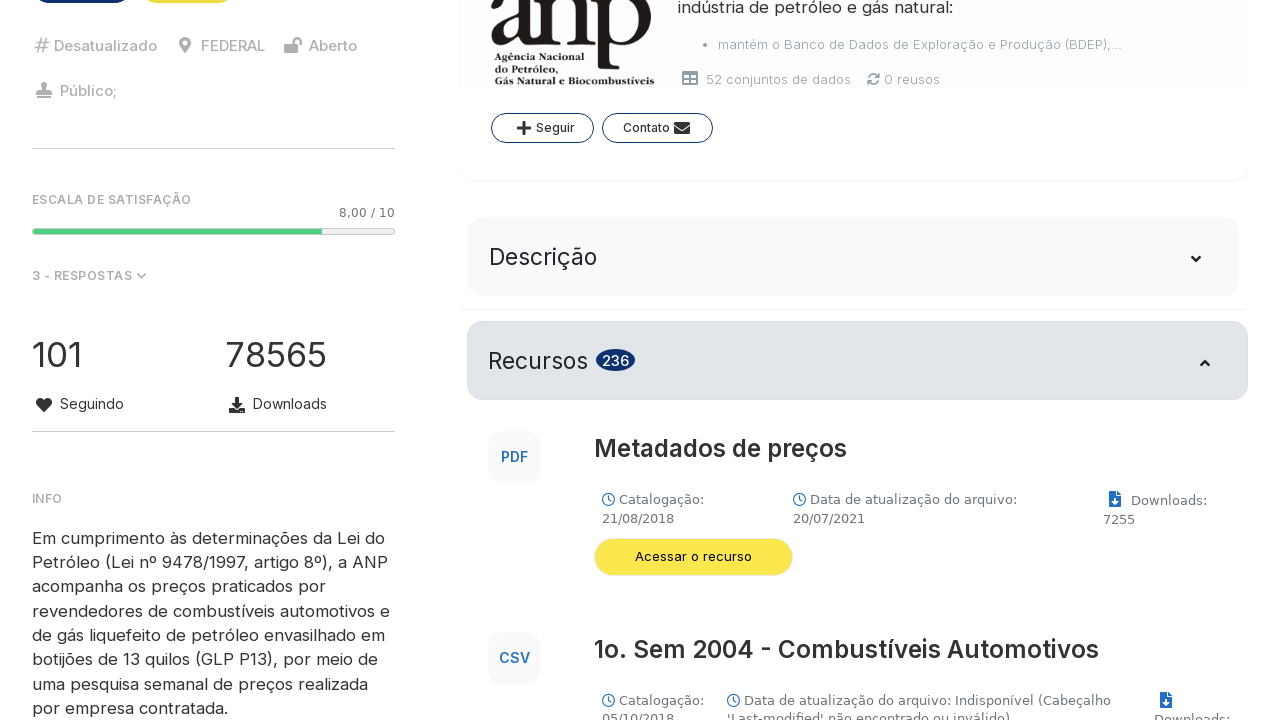

Retrieved title from data block: Óleo Diesel S-500 E S-10 + GNV - Maio/2024
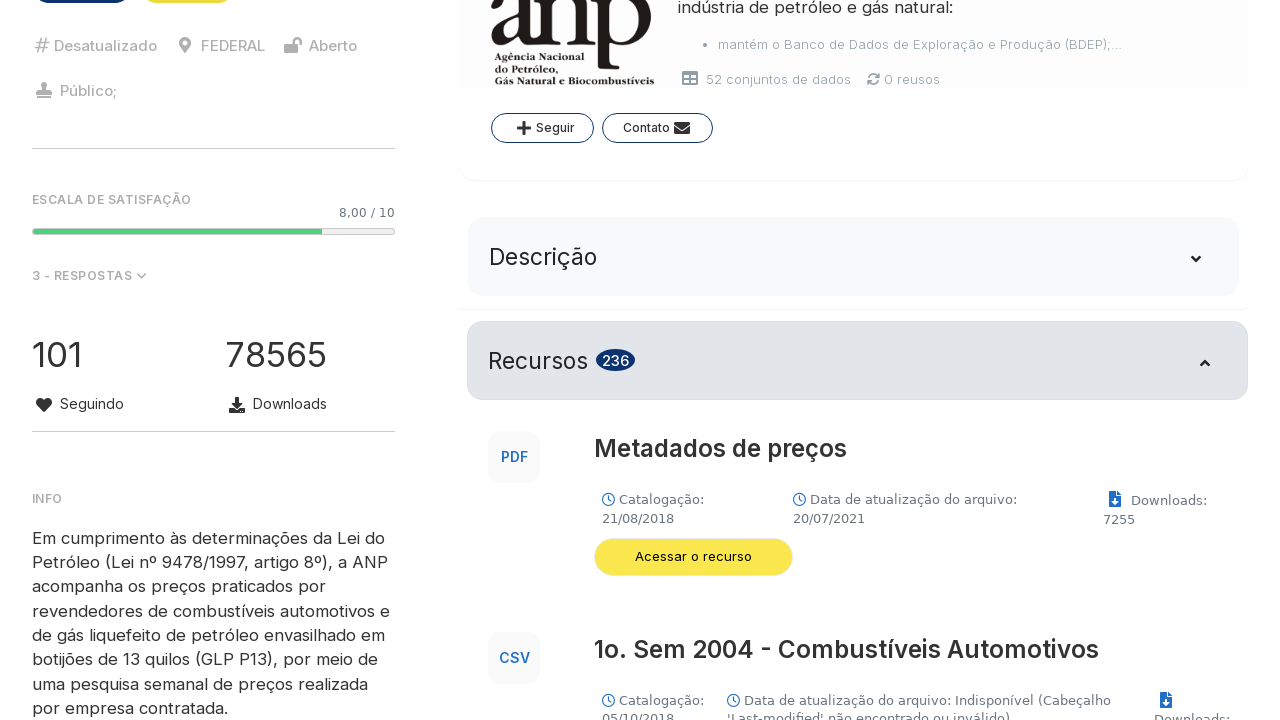

Retrieved title from data block: Óleo Diesel S-500 E S-10 + GNV - Junho/2024
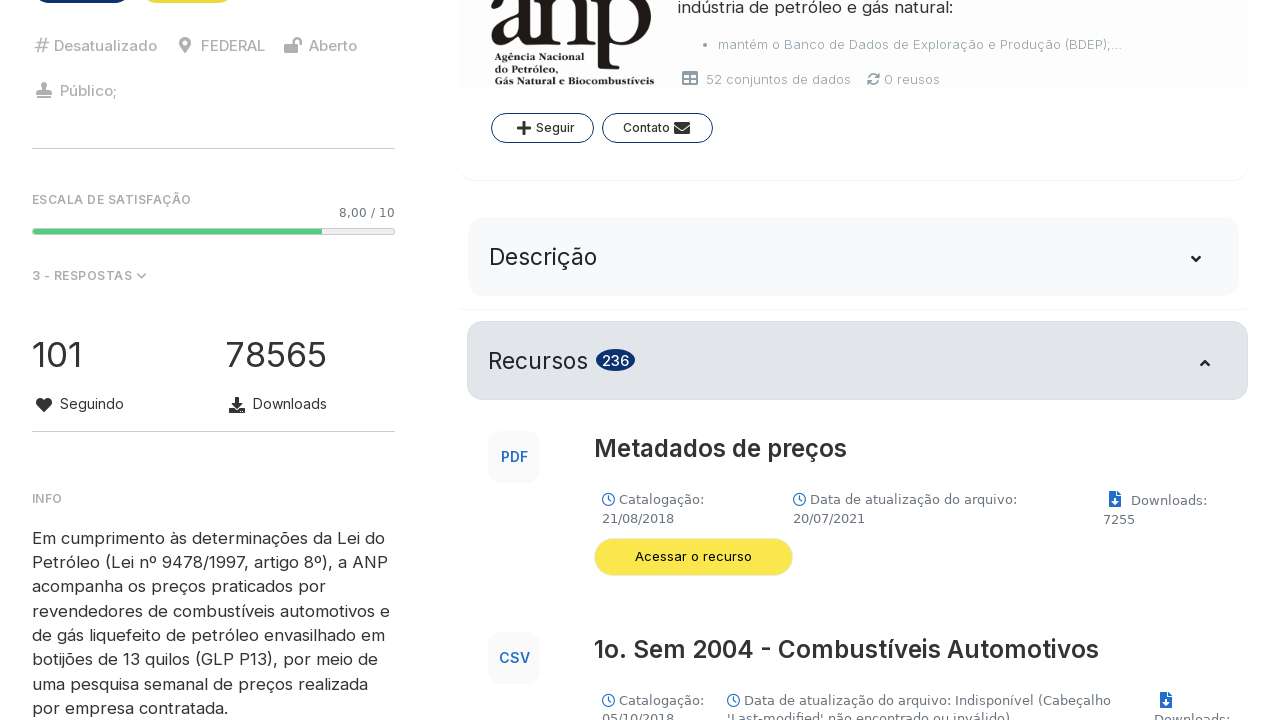

Retrieved title from data block: Óleo Diesel S-500 E S-10 + GNV - Julho/2024
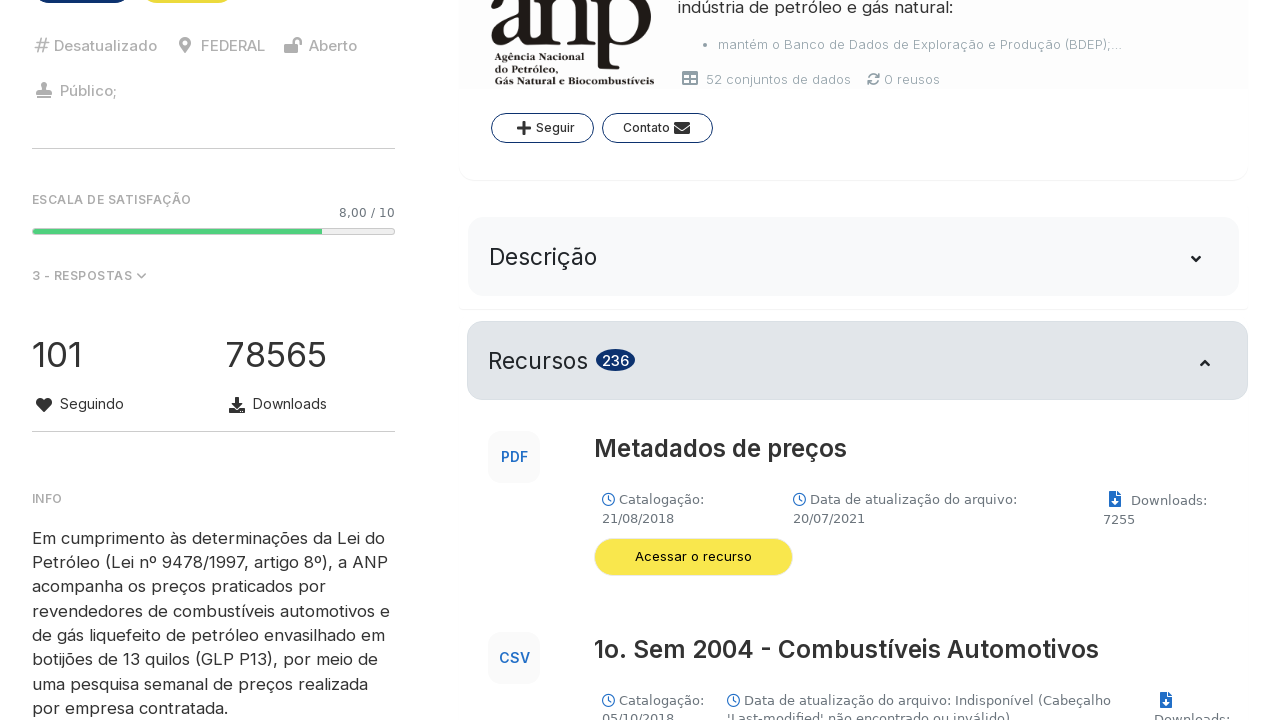

Retrieved title from data block: Óleo Diesel S-500 E S-10 + GNV - Agosto/2024
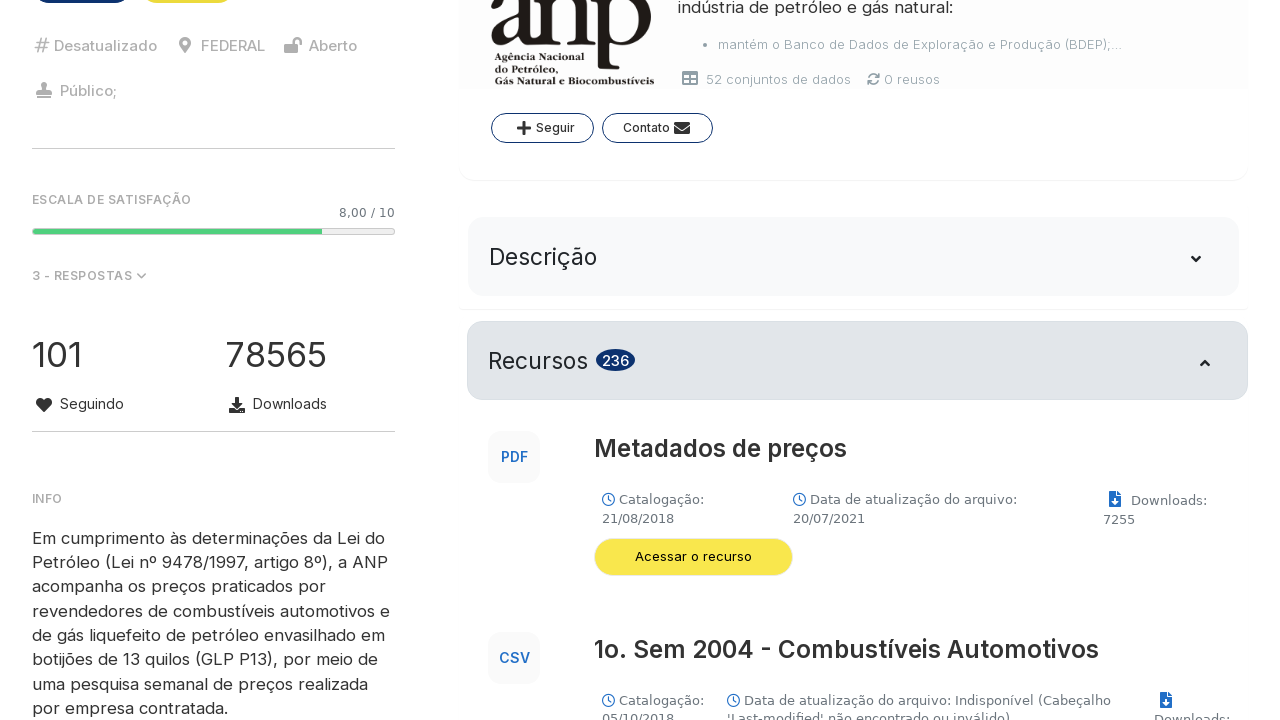

Retrieved title from data block: Óleo Diesel S-500 E S-10 + GNV - Setembro/2024
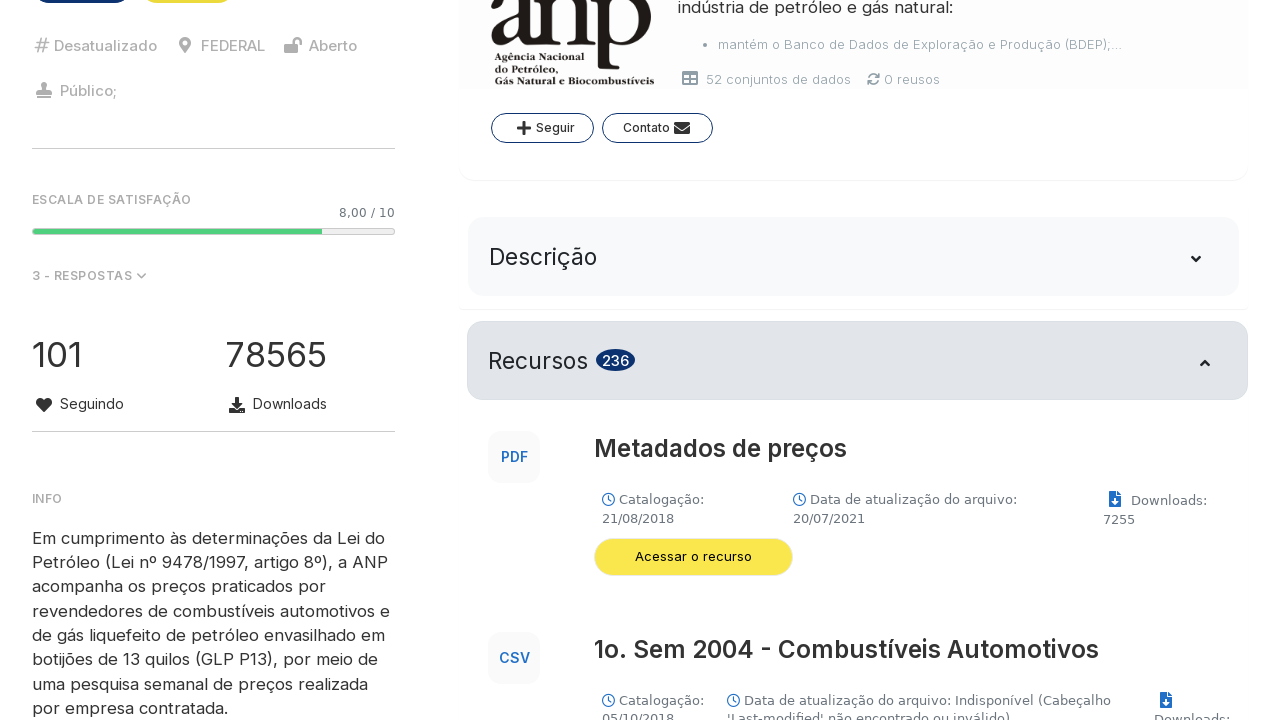

Retrieved title from data block: Óleo Diesel S-500 E S-10 + GNV - Outubro/2024
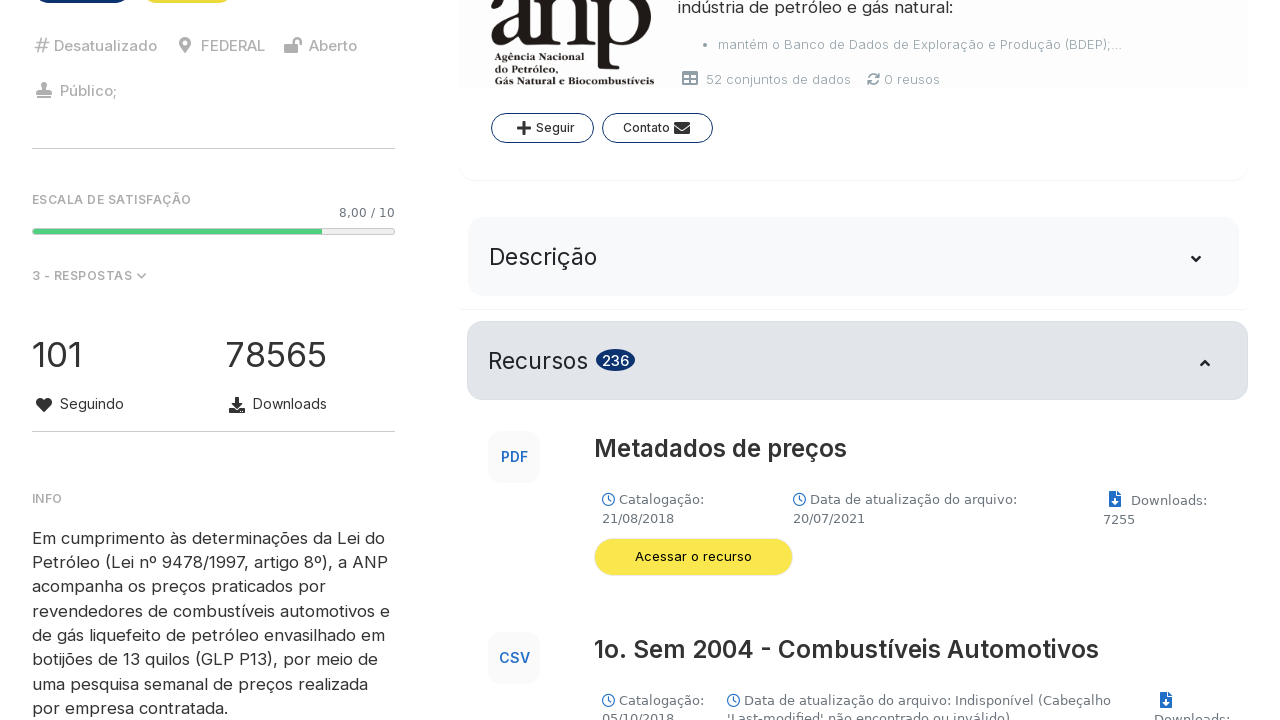

Retrieved title from data block: Óleo Diesel S-500 E S-10 + GNV - Novembro/2024
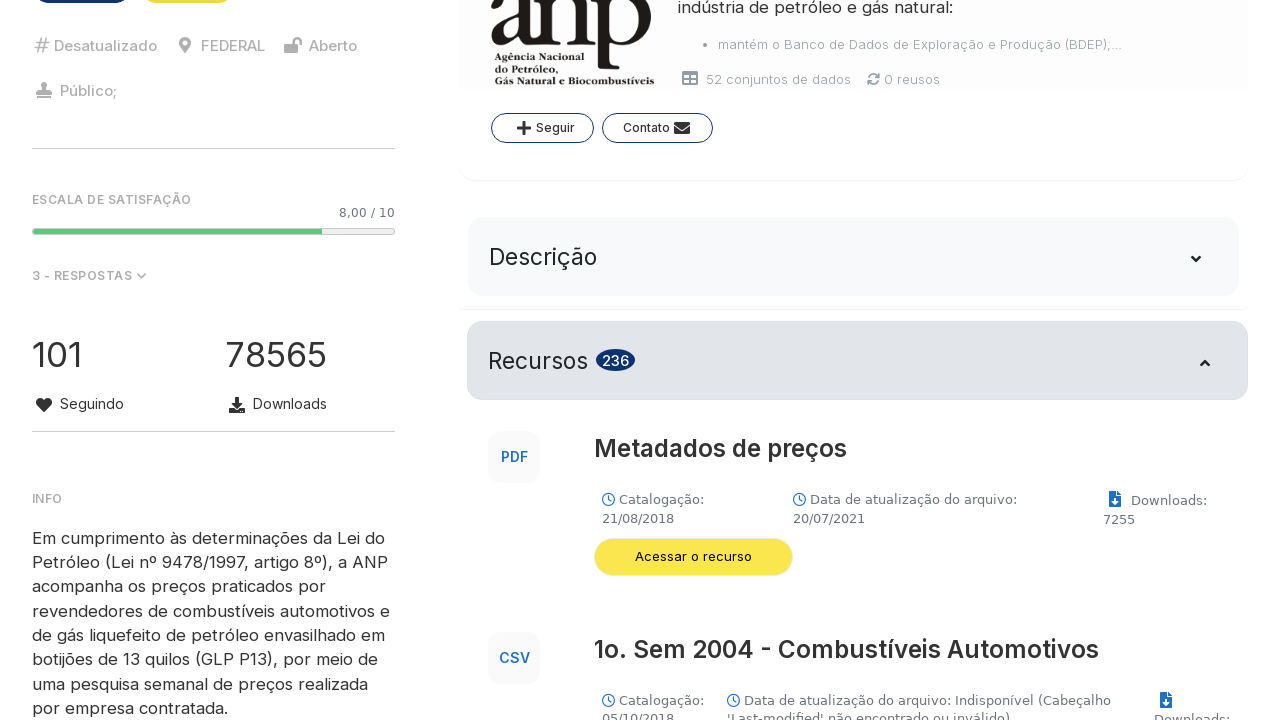

Retrieved title from data block: Óleo Diesel S-500 E S-10 + GNV - Dezembro/2024
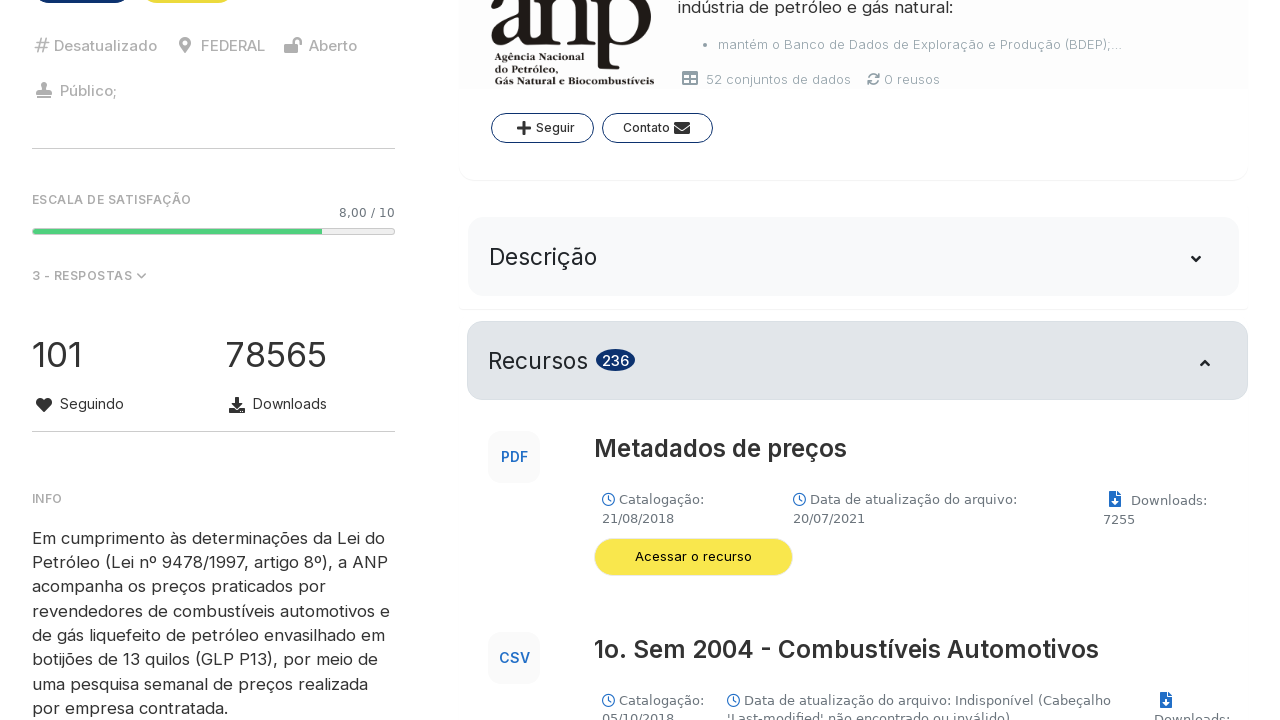

Retrieved title from data block: Óleo Diesel S-500 E S-10 + GNV - Janeiro/2025
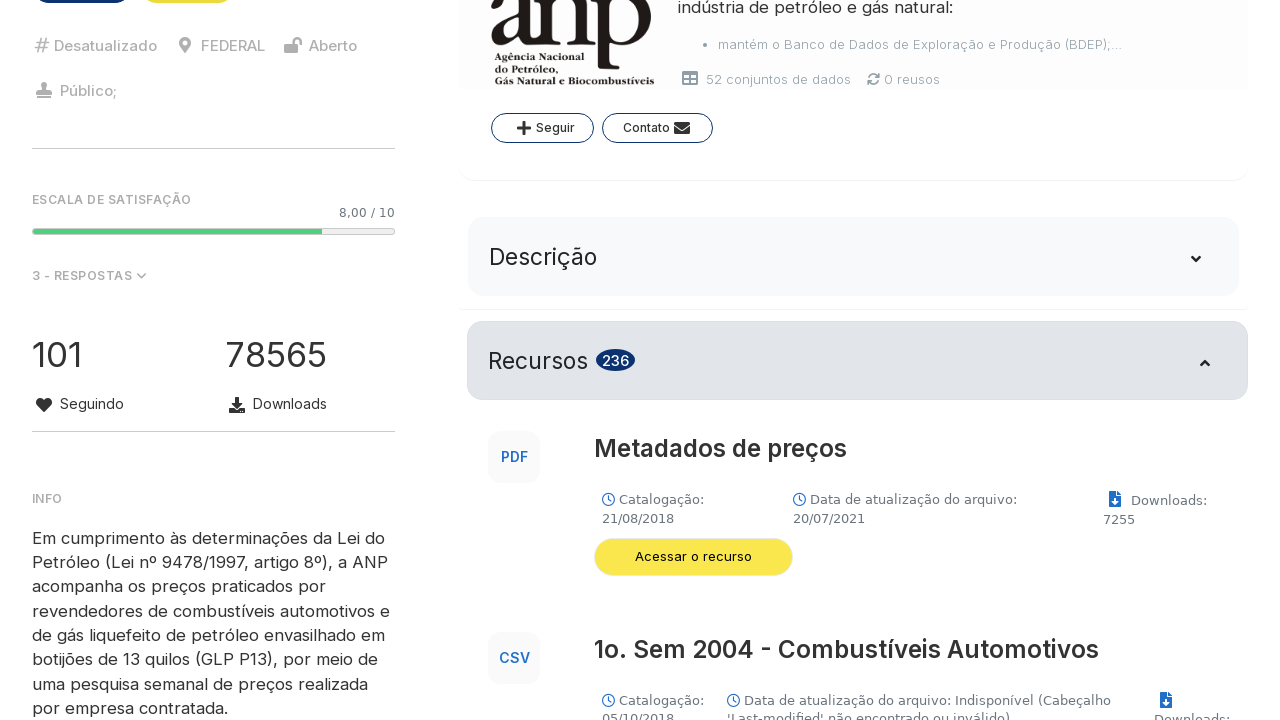

Retrieved title from data block: Óleo Diesel S-500 E S-10 + GNV - Fevereiro/2025
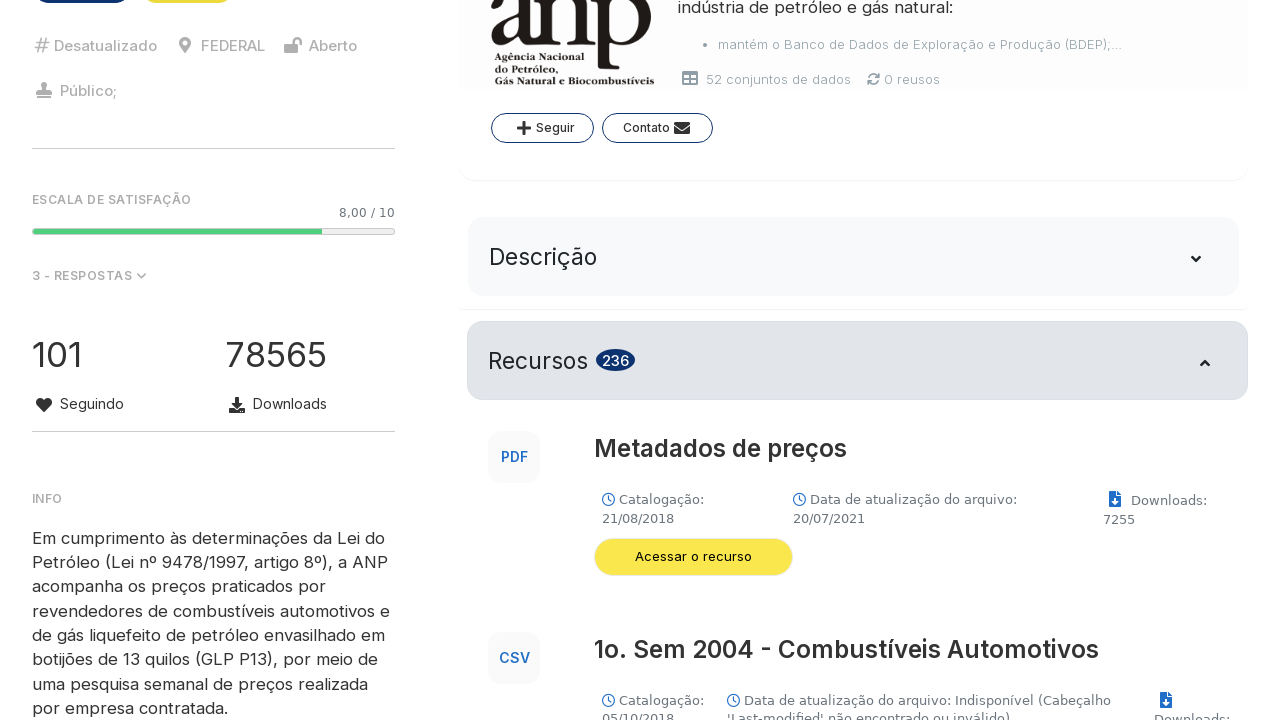

Retrieved title from data block: Óleo Diesel S-500 E S-10 + GNV - Março/2025
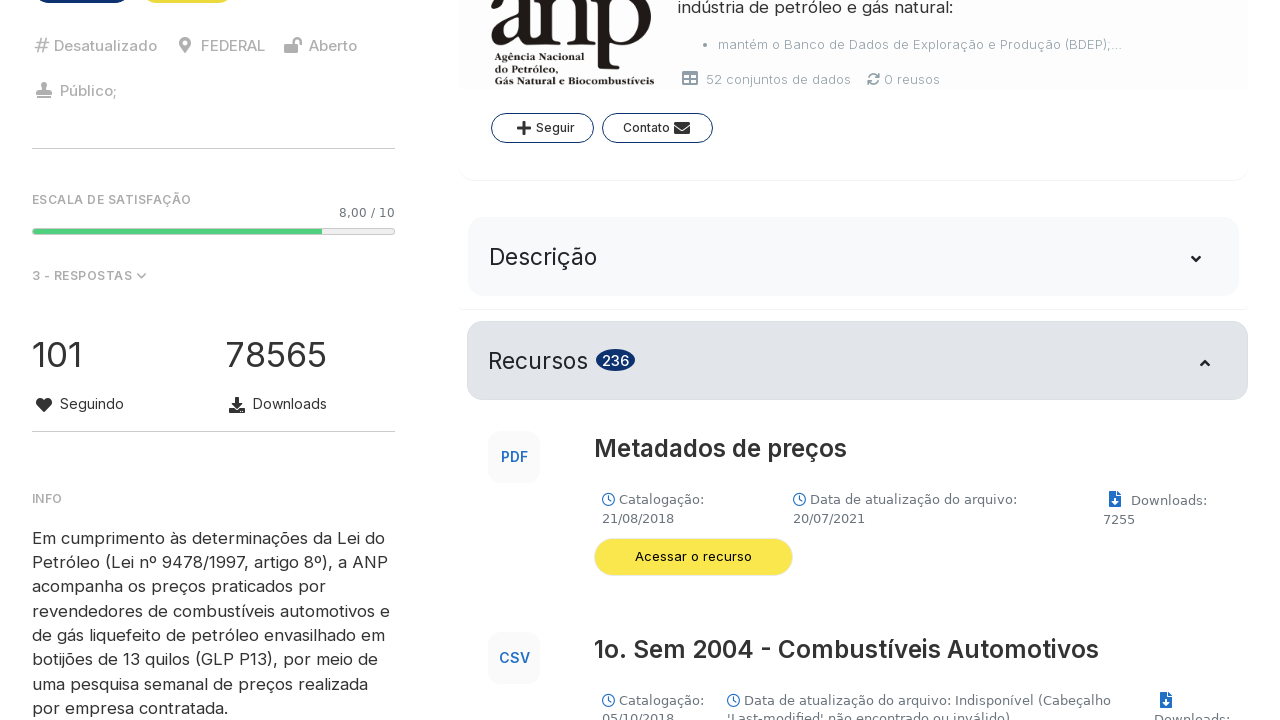

Retrieved title from data block: Óleo Diesel S-500 E S-10 + GNV - Abril/2025
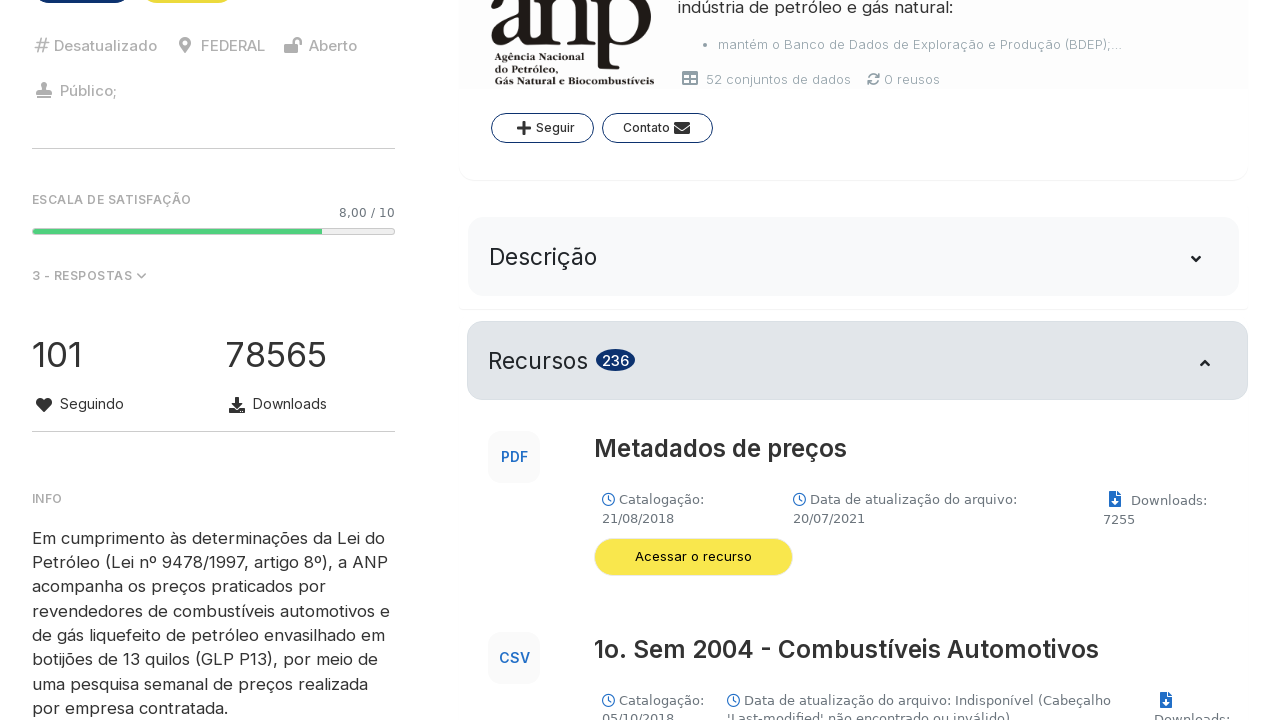

Retrieved title from data block: Óleo Diesel S-500 E S-10 + GNV - Maio/2025
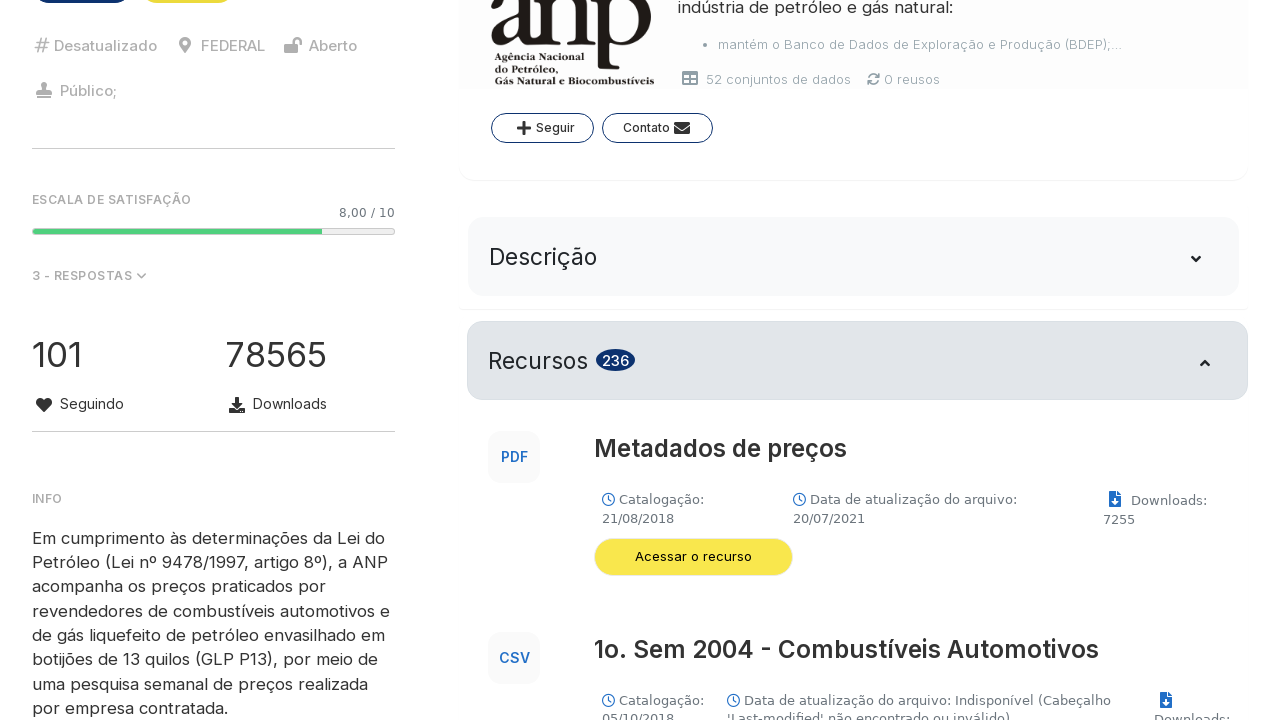

Retrieved title from data block: Óleo Diesel S-500 E S-10 + GNV - Junho/2025
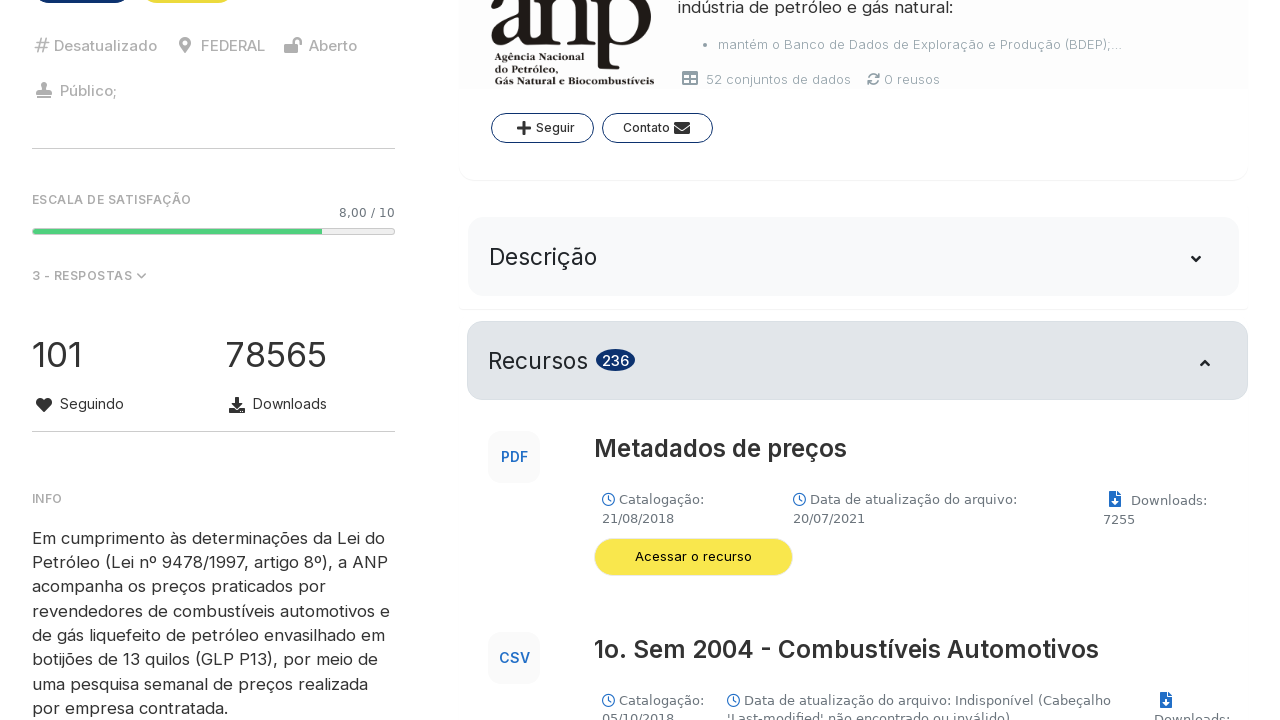

Retrieved title from data block: Óleo Diesel S-500 E S-10 + GNV - Julho/2025
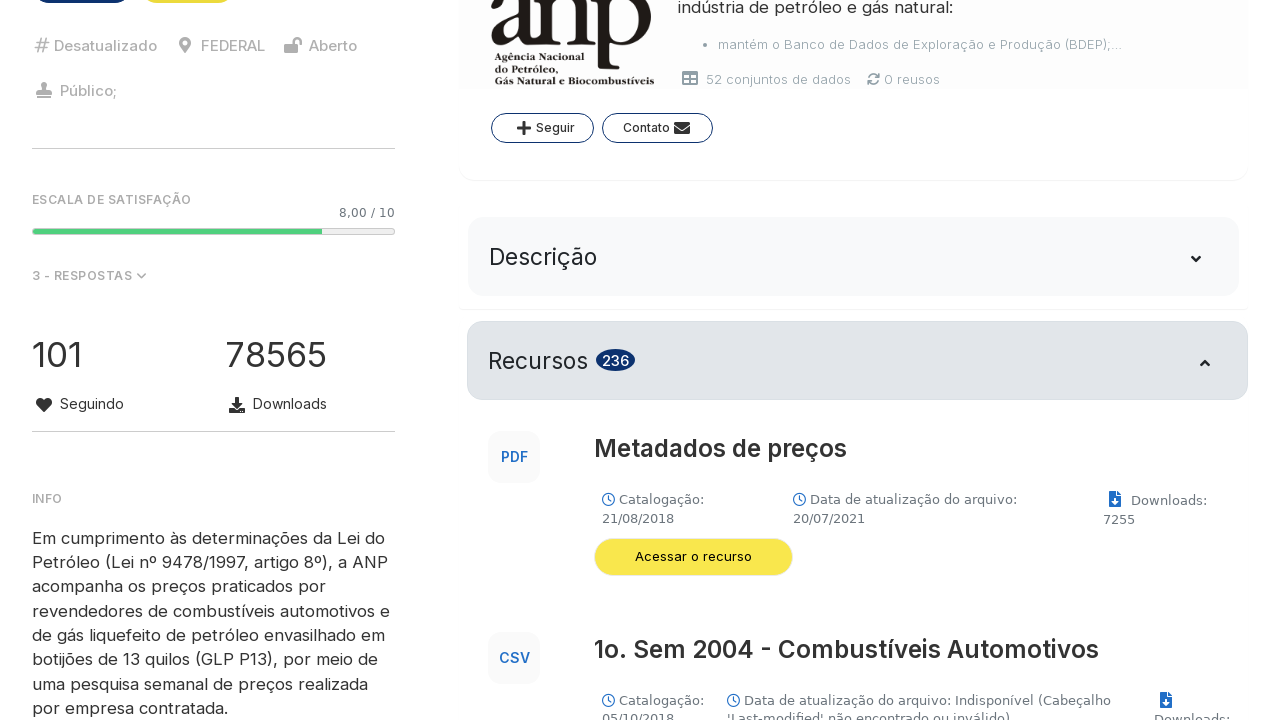

Retrieved title from data block: Oleo Diesel S-500 e S-10 + GNV - Agosto/2025
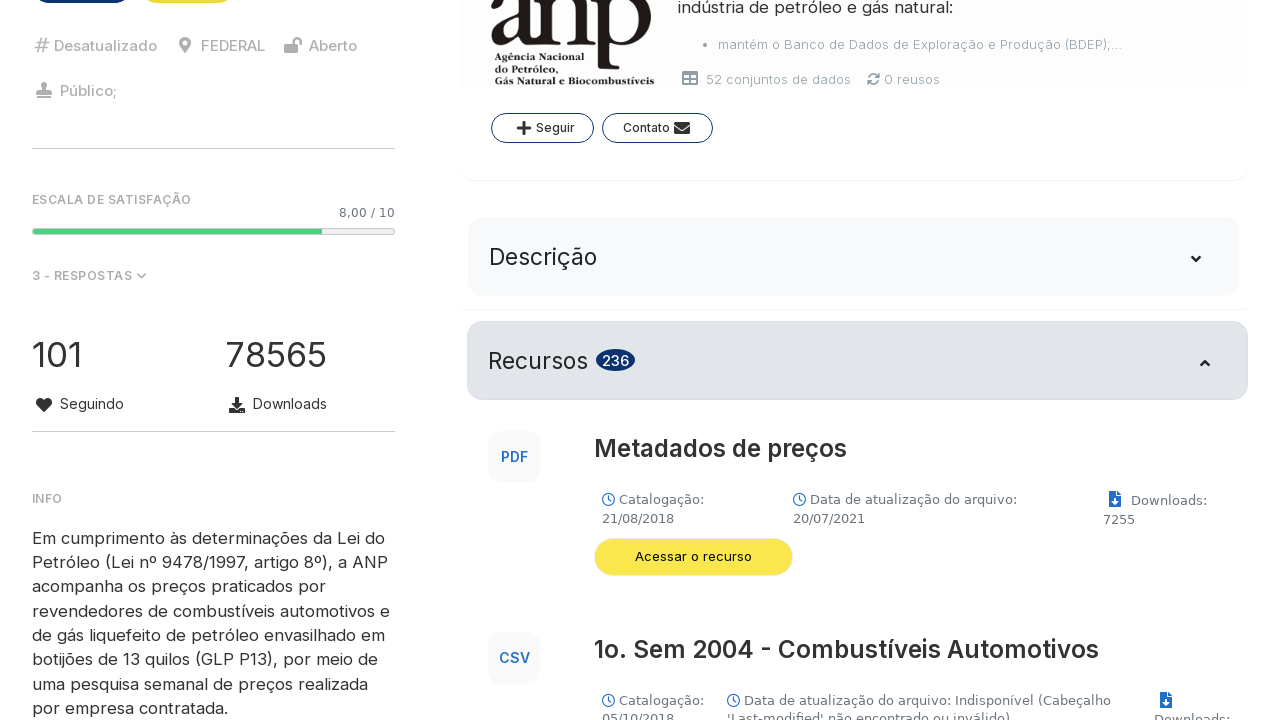

Retrieved title from data block: Oleo Diesel S-500 e S-10 + GNV - Setembro/2025
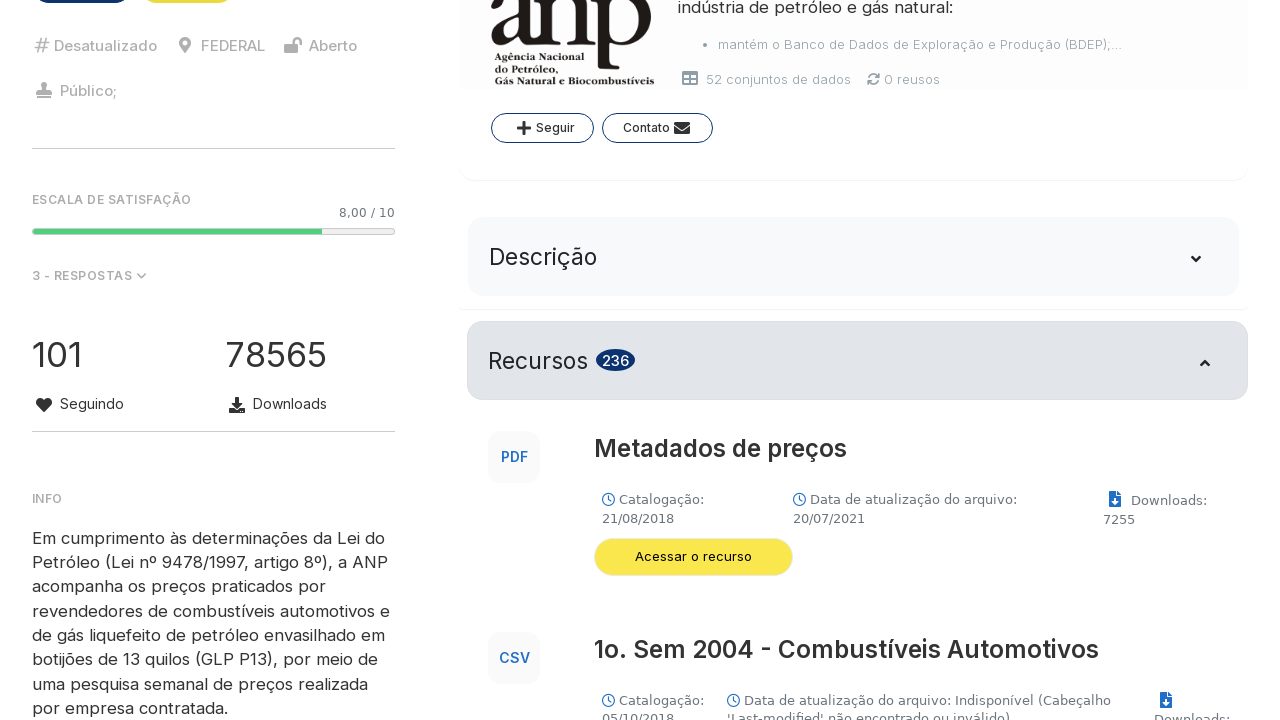

Retrieved title from data block: Oleo Diesel S-500 e S-10 + GNV - Outubro/2025
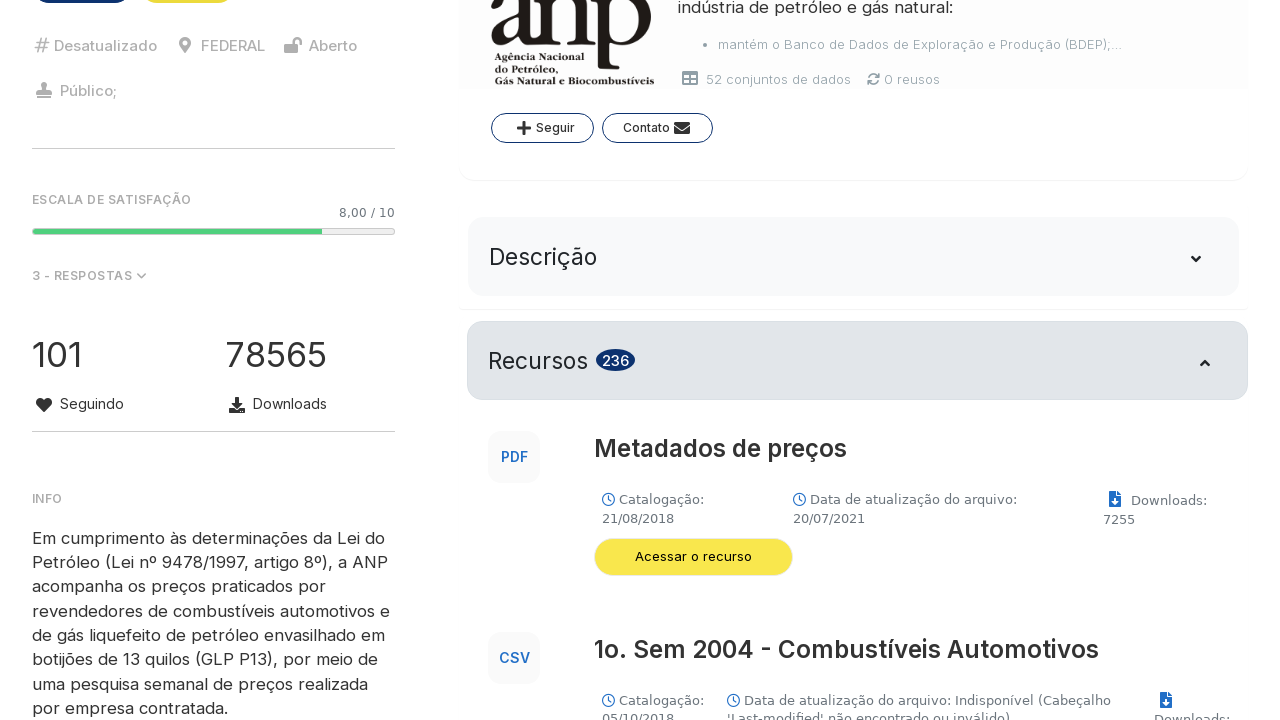

Retrieved title from data block: Oleo Diesel S-500 e S-10 + GNV - Novembro/2025
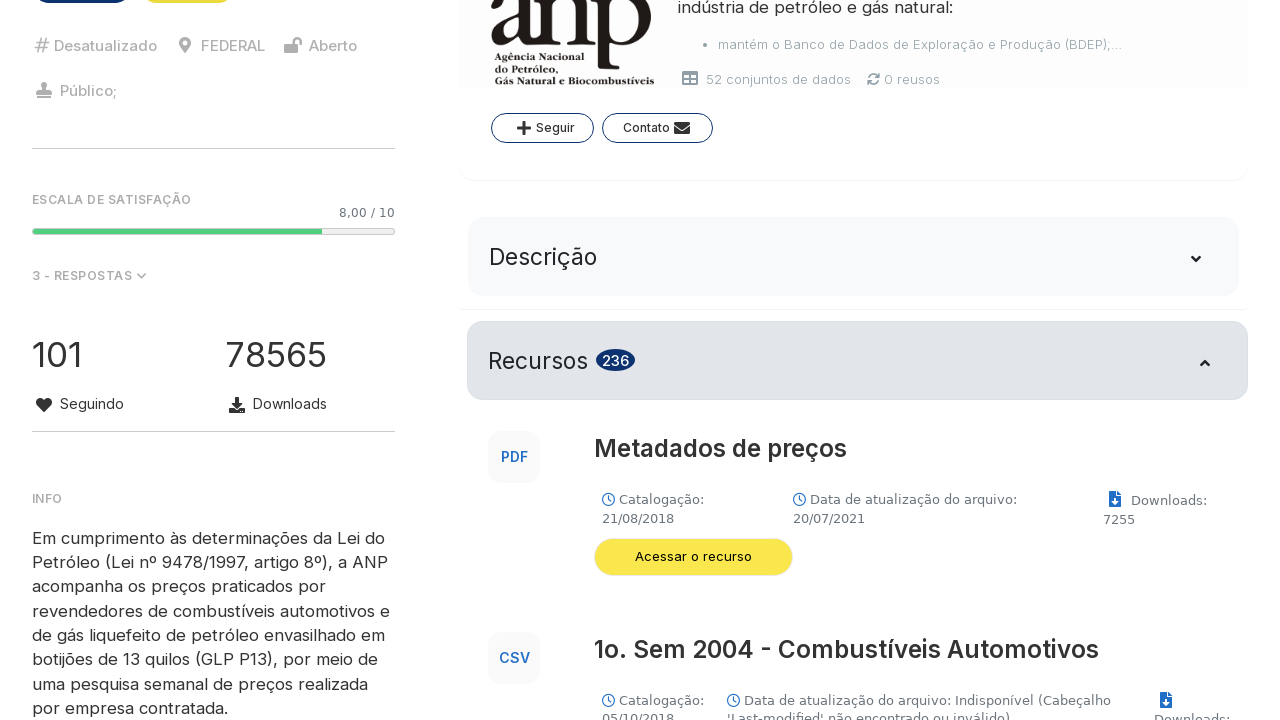

Retrieved title from data block: Oleo Diesel S-500 e S-10 + GNV - Dezembro/2025
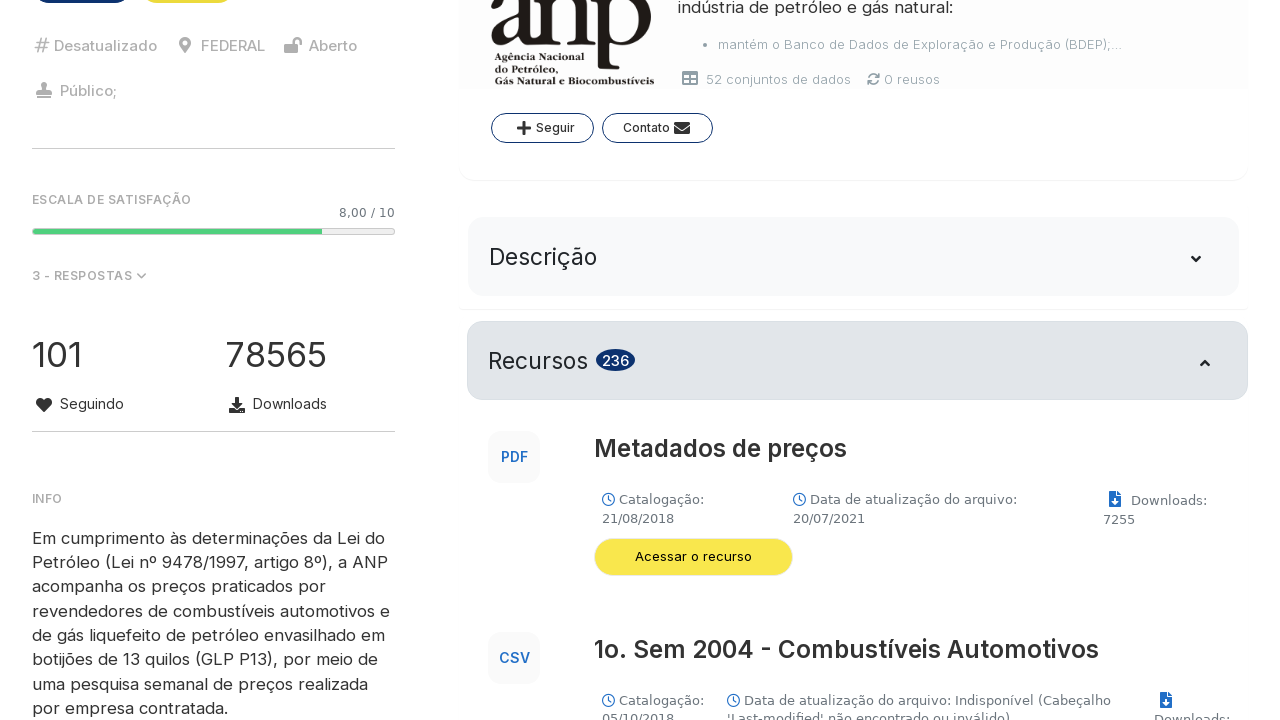

Retrieved title from data block: Etanol + Gasolina Comum - Janeiro/2022
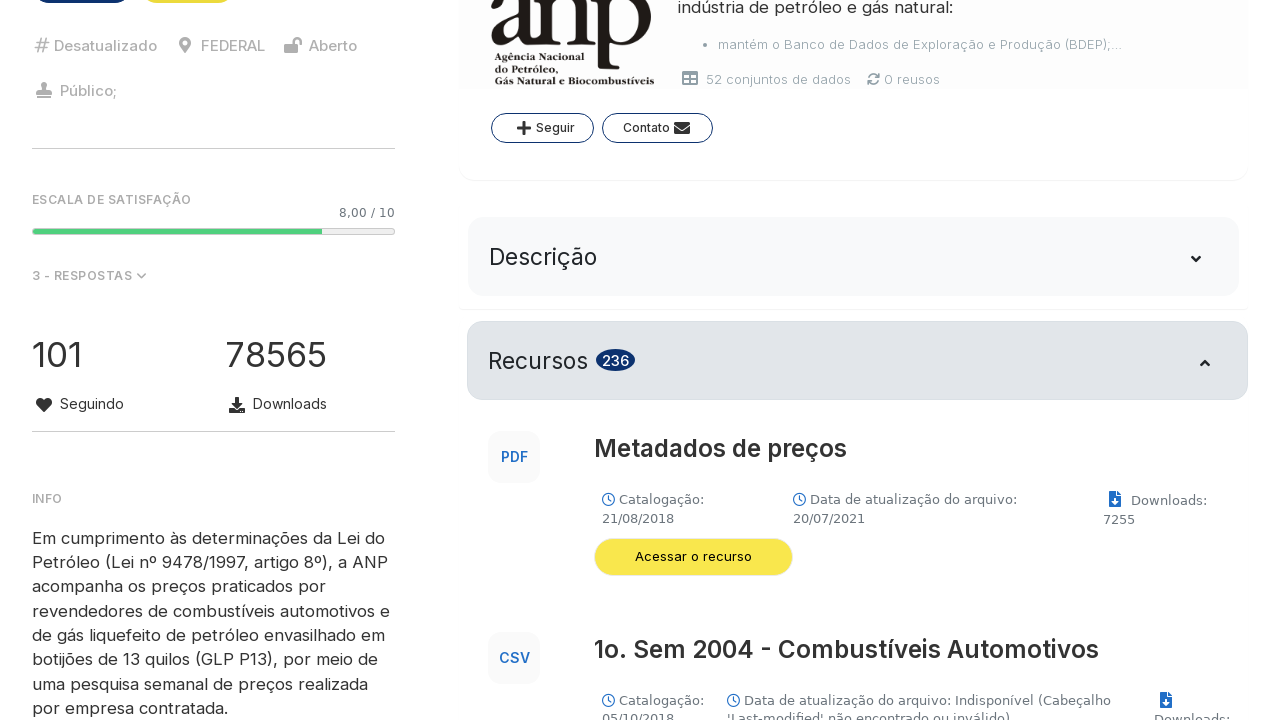

Retrieved title from data block: Etanol + Gasolina Comum - Fevereiro/2022
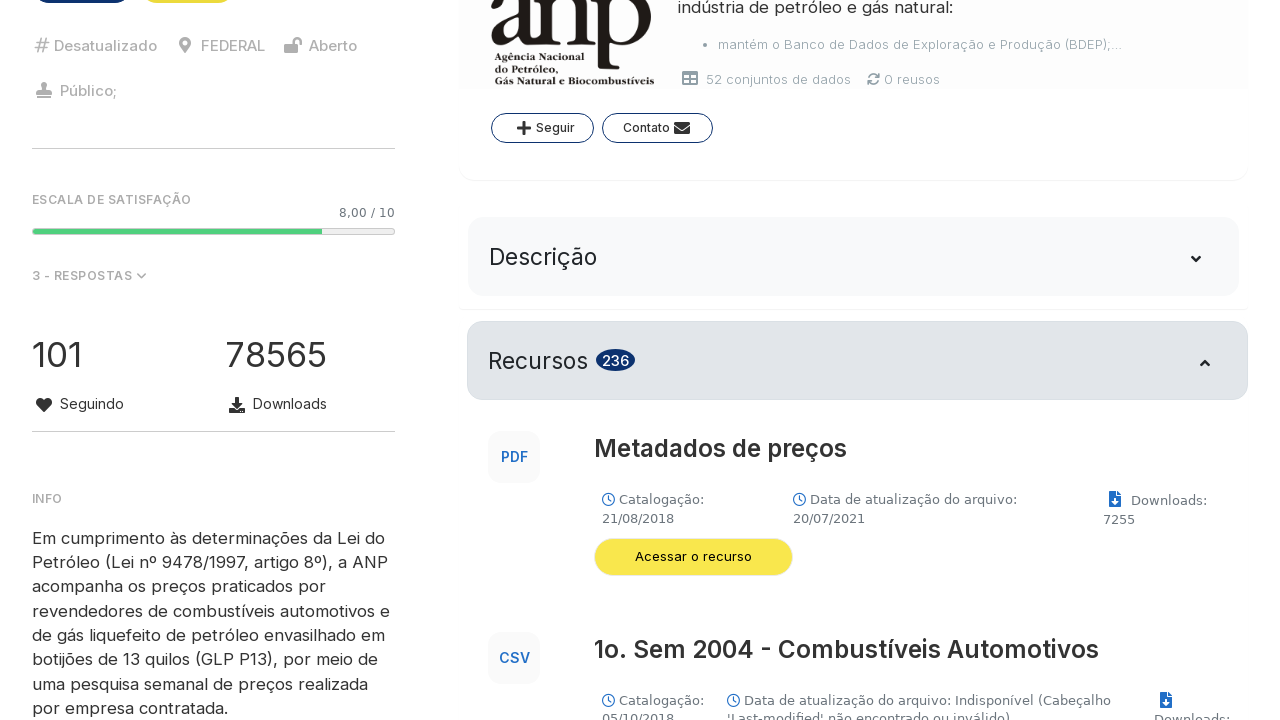

Retrieved title from data block: Etanol + Gasolina Comum - Março/2022
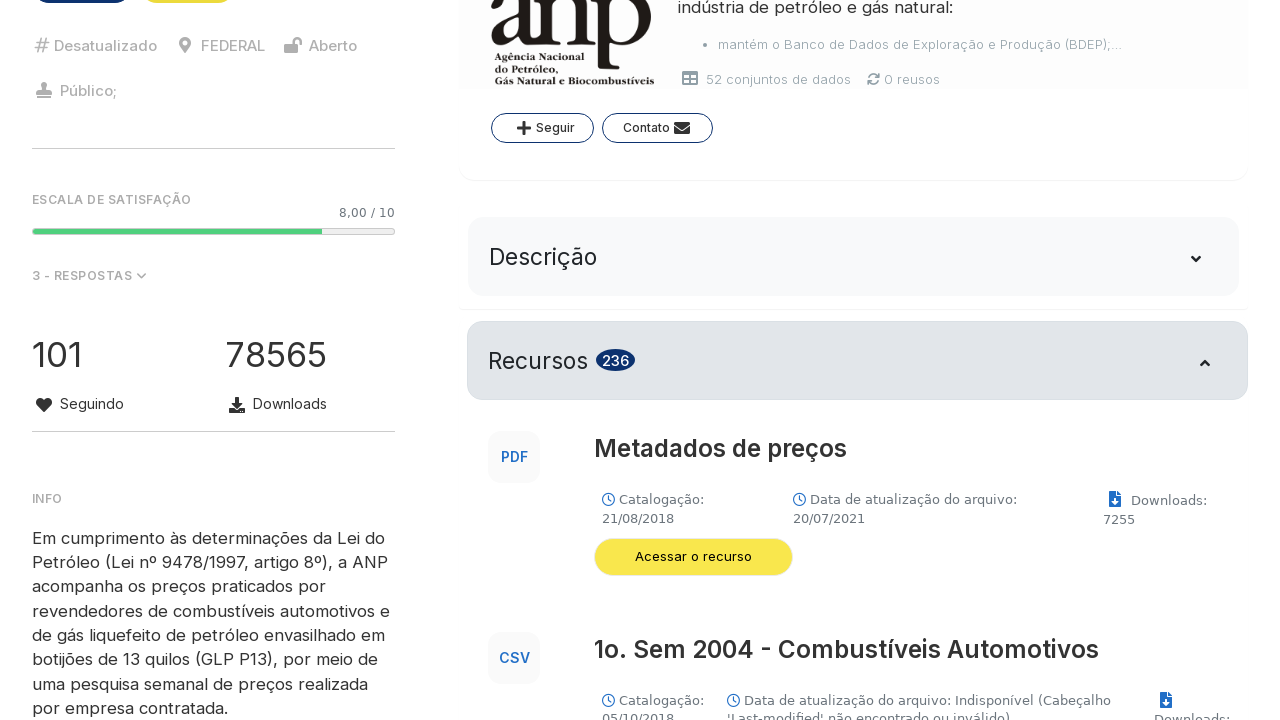

Retrieved title from data block: Etanol + Gasolina Comum - Abril/2022
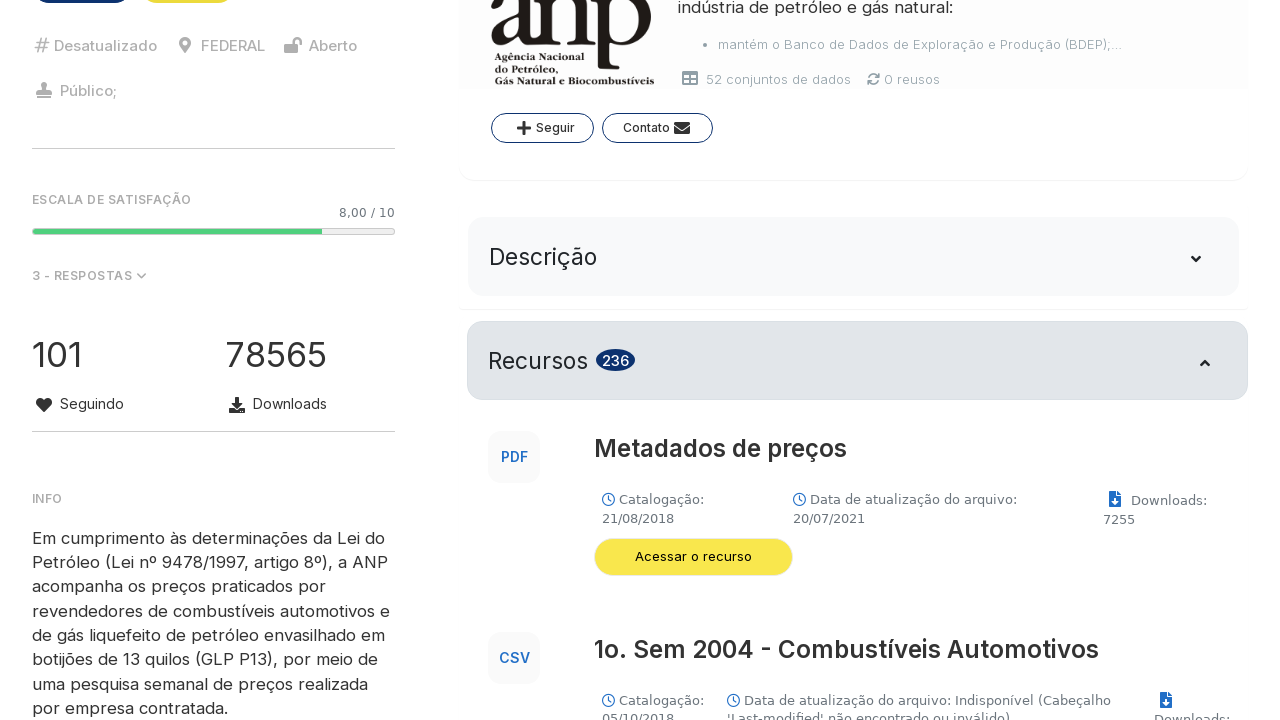

Retrieved title from data block: Etanol + Gasolina Comum - Maio/2022
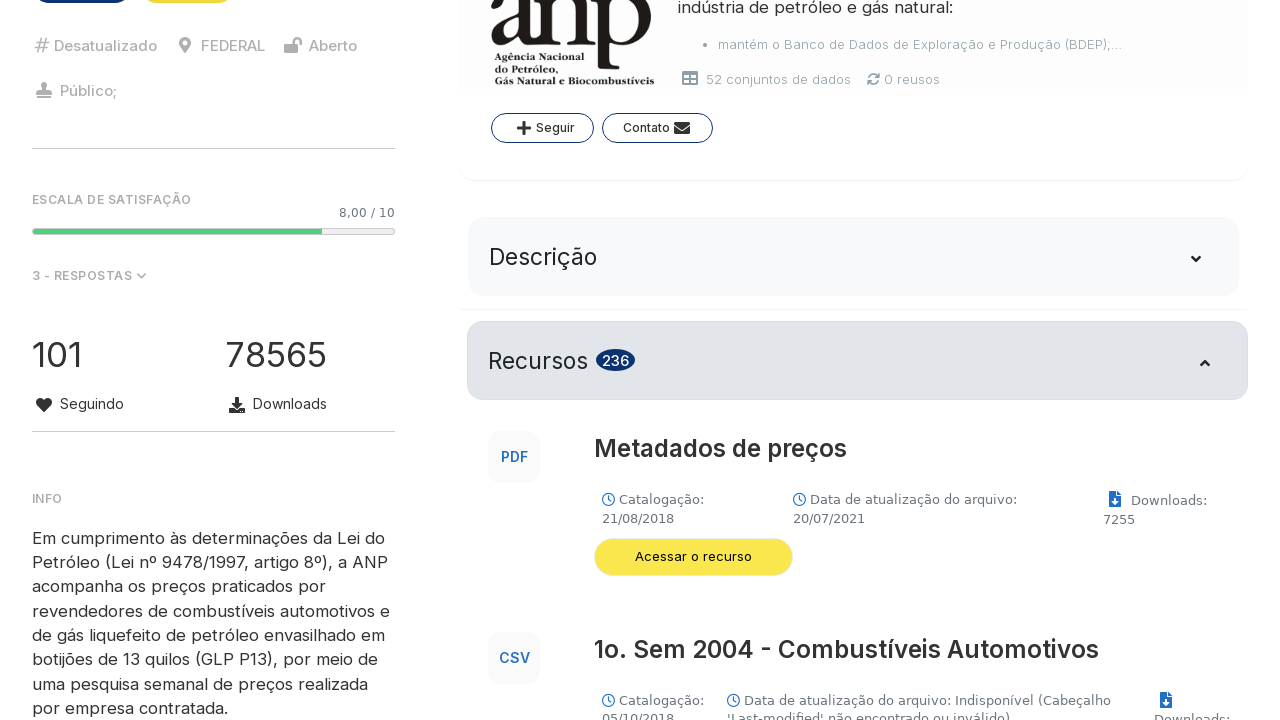

Retrieved title from data block: Etanol + Gasolina Comum - Junho/2022
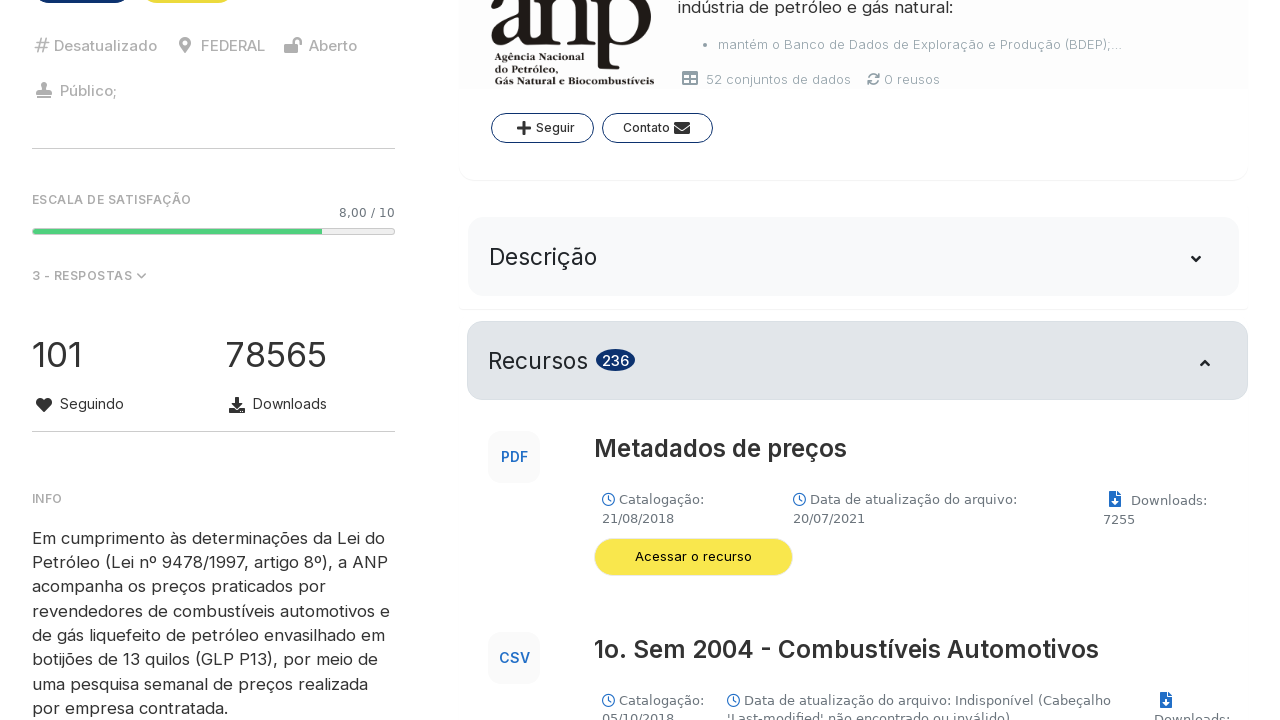

Retrieved title from data block: Etanol + Gasolina Comum - Julho/2022
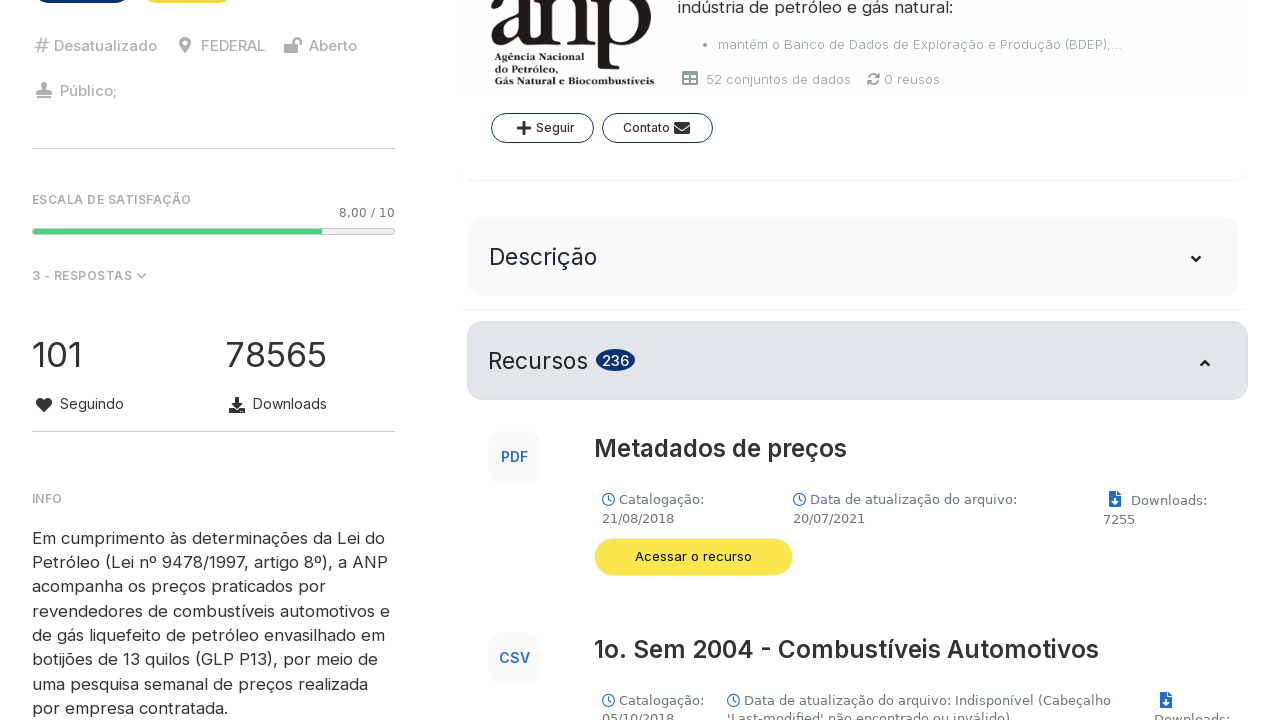

Retrieved title from data block: Etanol + Gasolina Comum - Agosto/2022
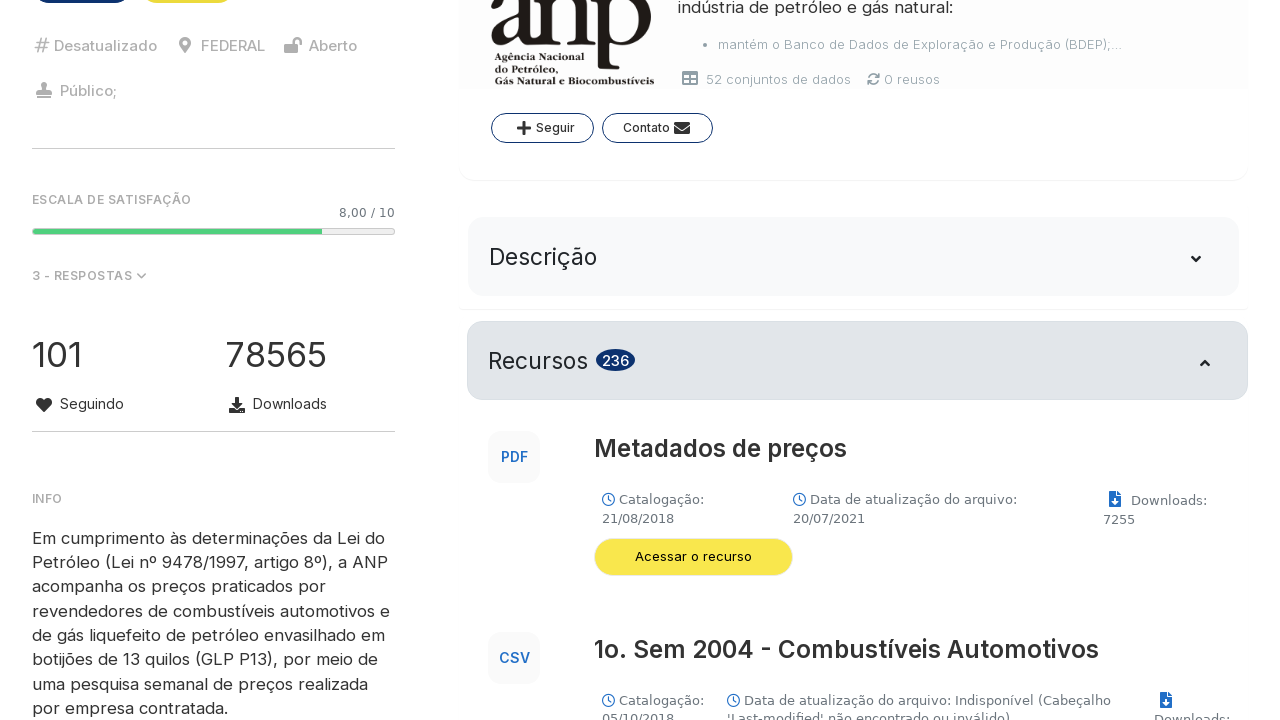

Retrieved title from data block: Etanol + Gasolina Comum - Setembro/2022
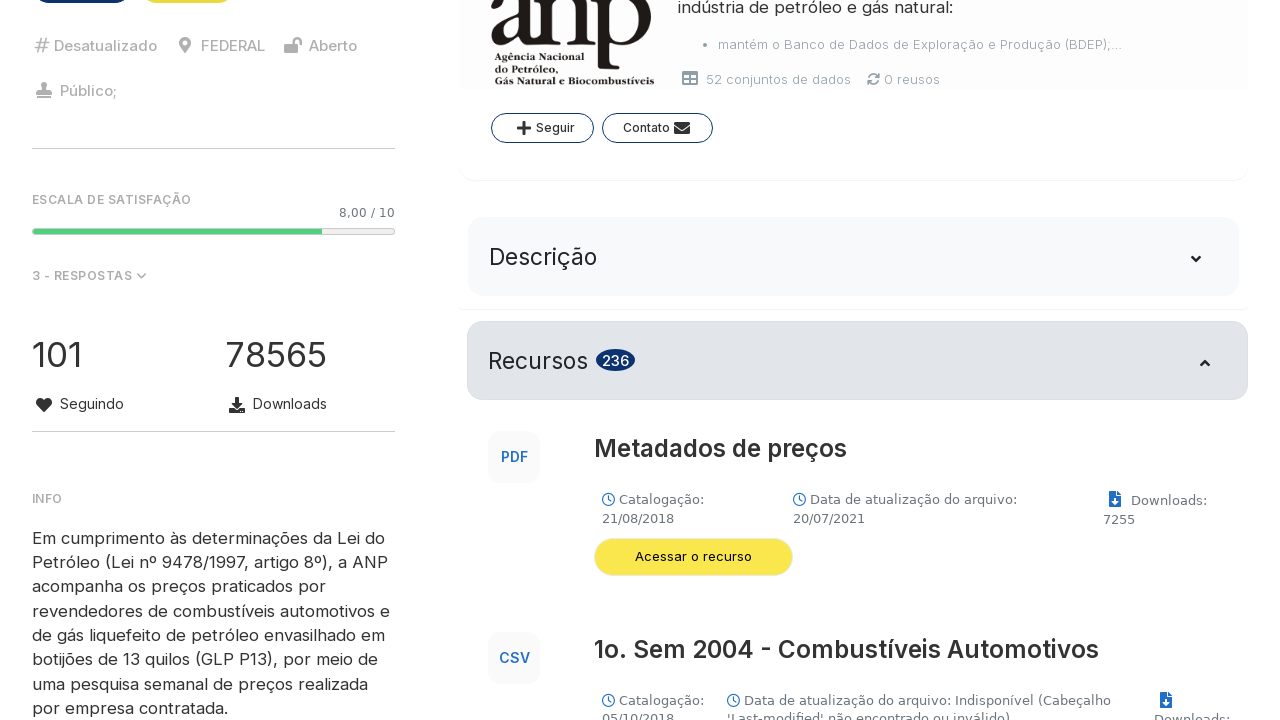

Retrieved title from data block: Etanol + Gasolina Comum - Outubro/2022
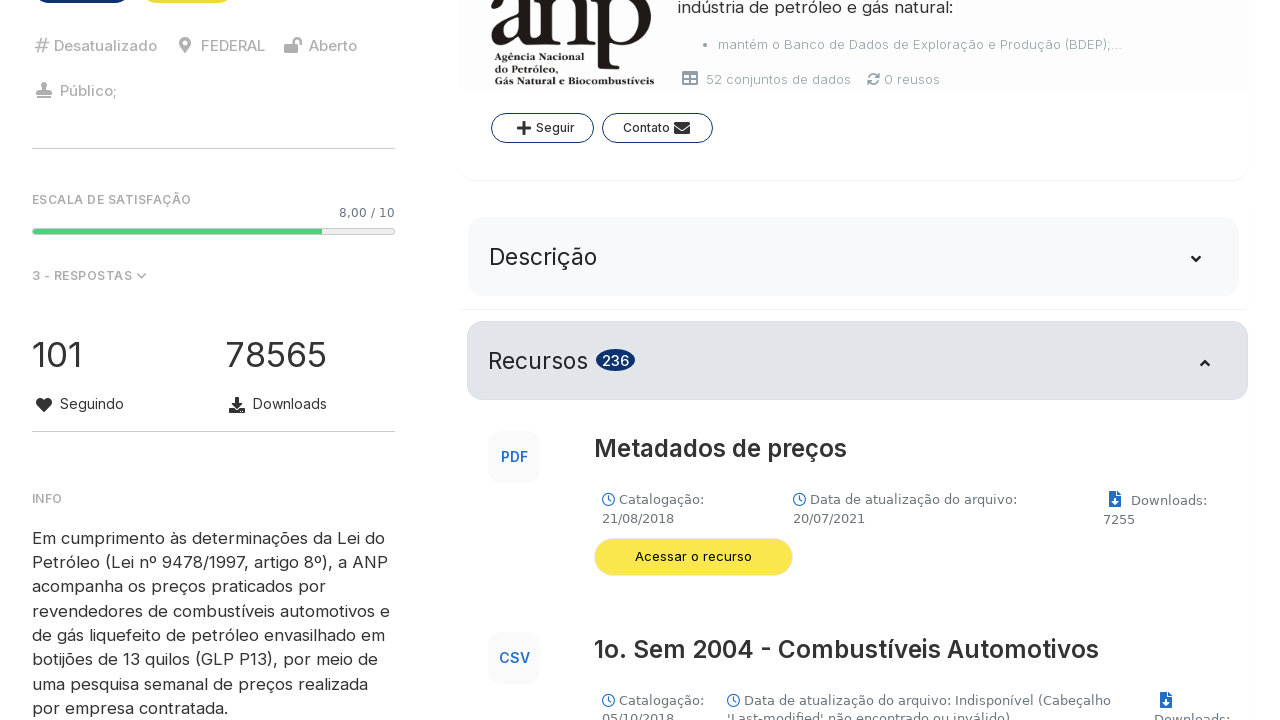

Retrieved title from data block: Etanol + Gasolina Comum - Novembro/2022
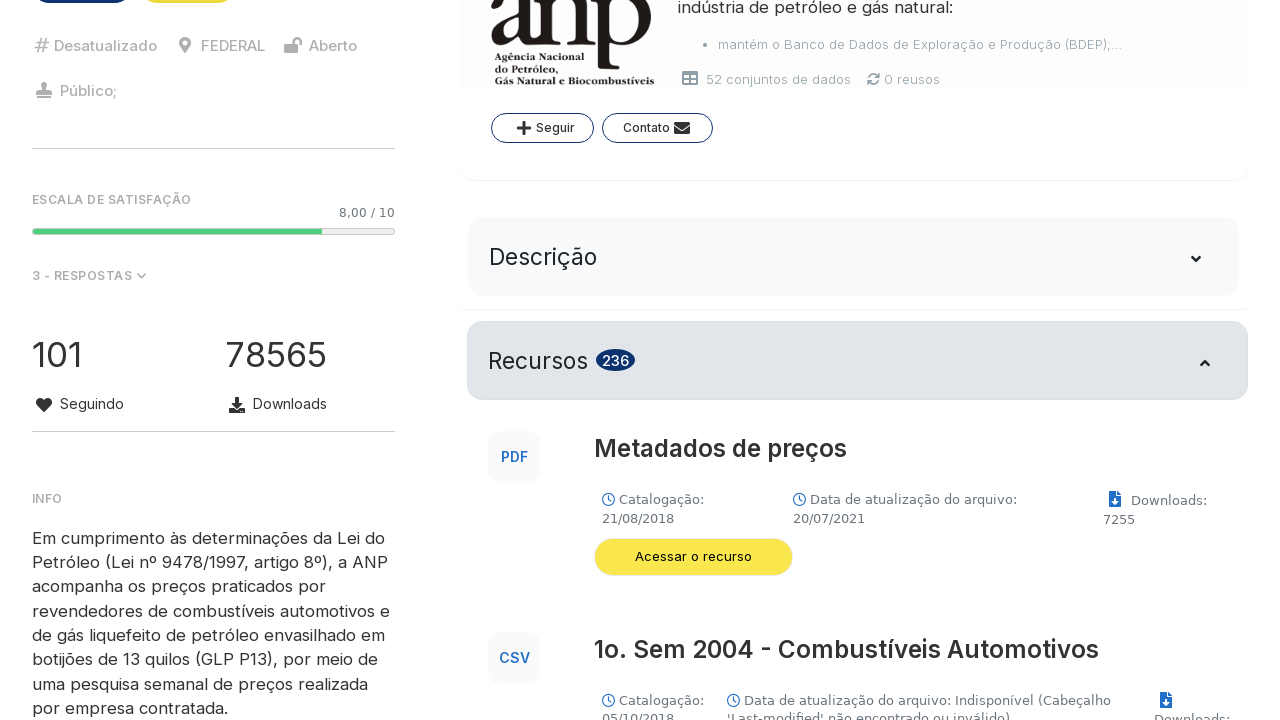

Retrieved title from data block: Etanol + Gasolina Comum - Dezembro/2022
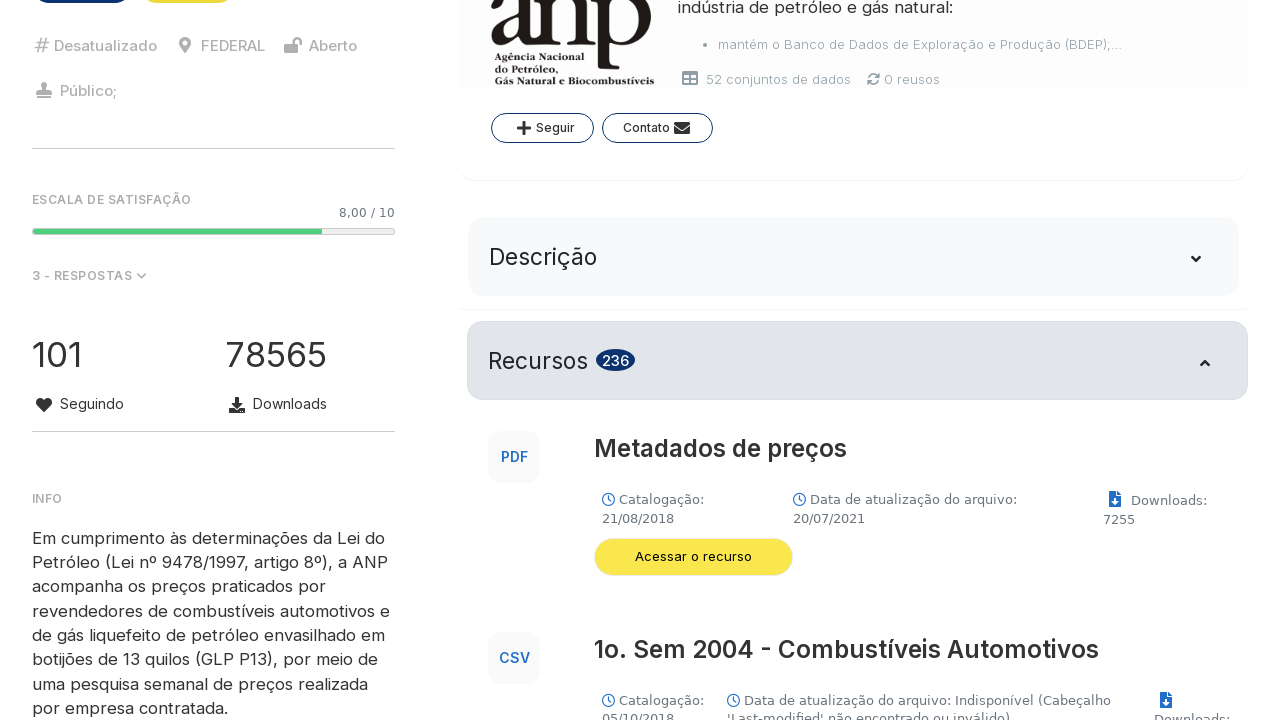

Retrieved title from data block: Etanol + Gasolina Comum - Janeiro/2023
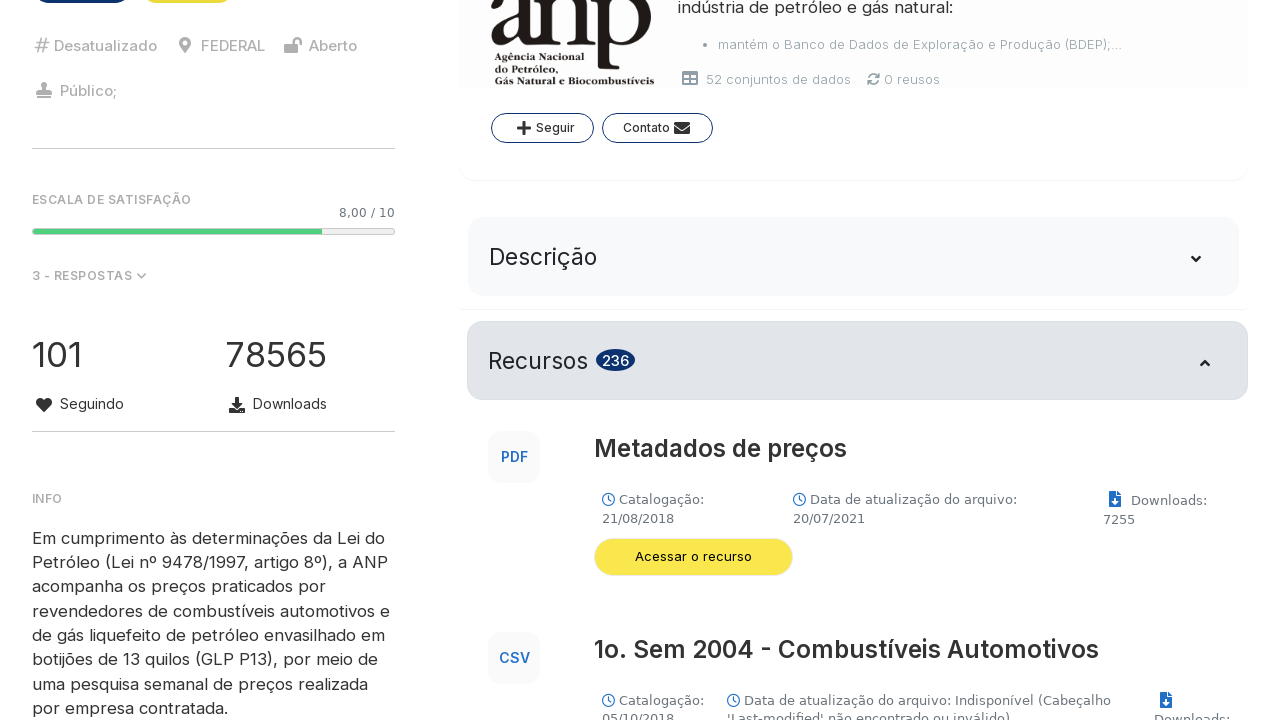

Retrieved title from data block: Etanol + Gasolina Comum - Fevereiro/2023
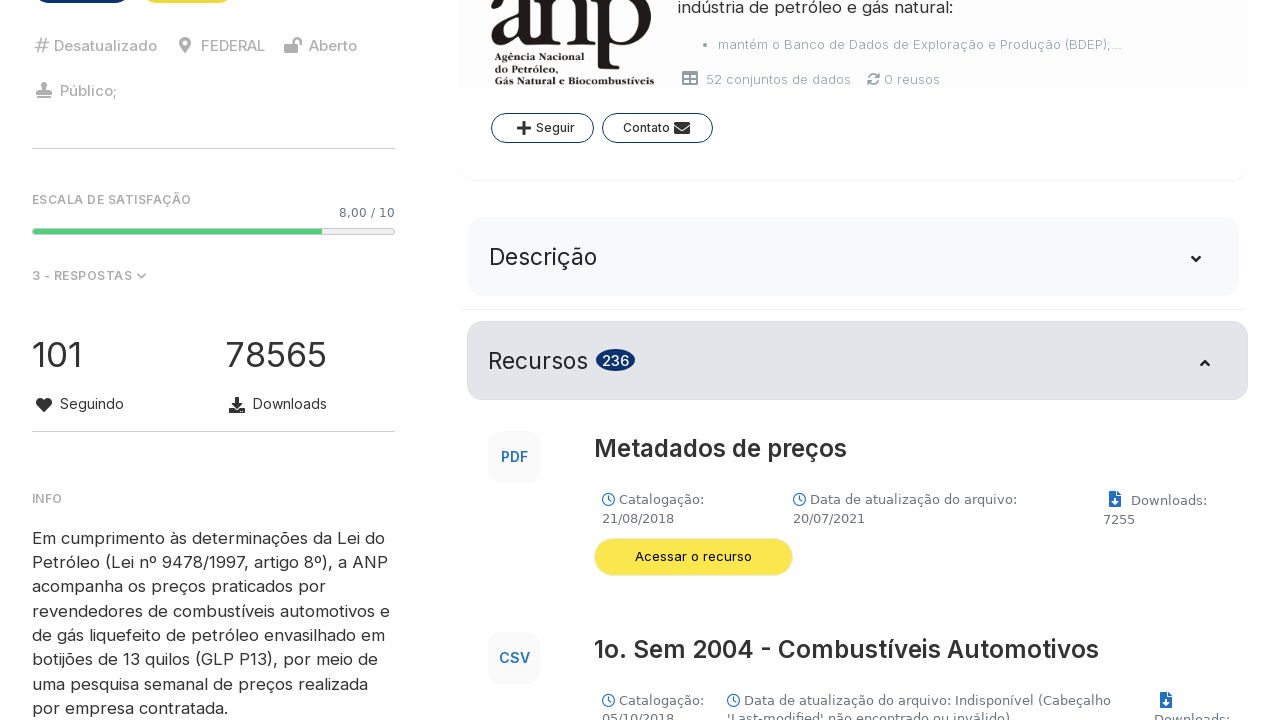

Retrieved title from data block: Etanol + Gasolina Comum - Março/2023
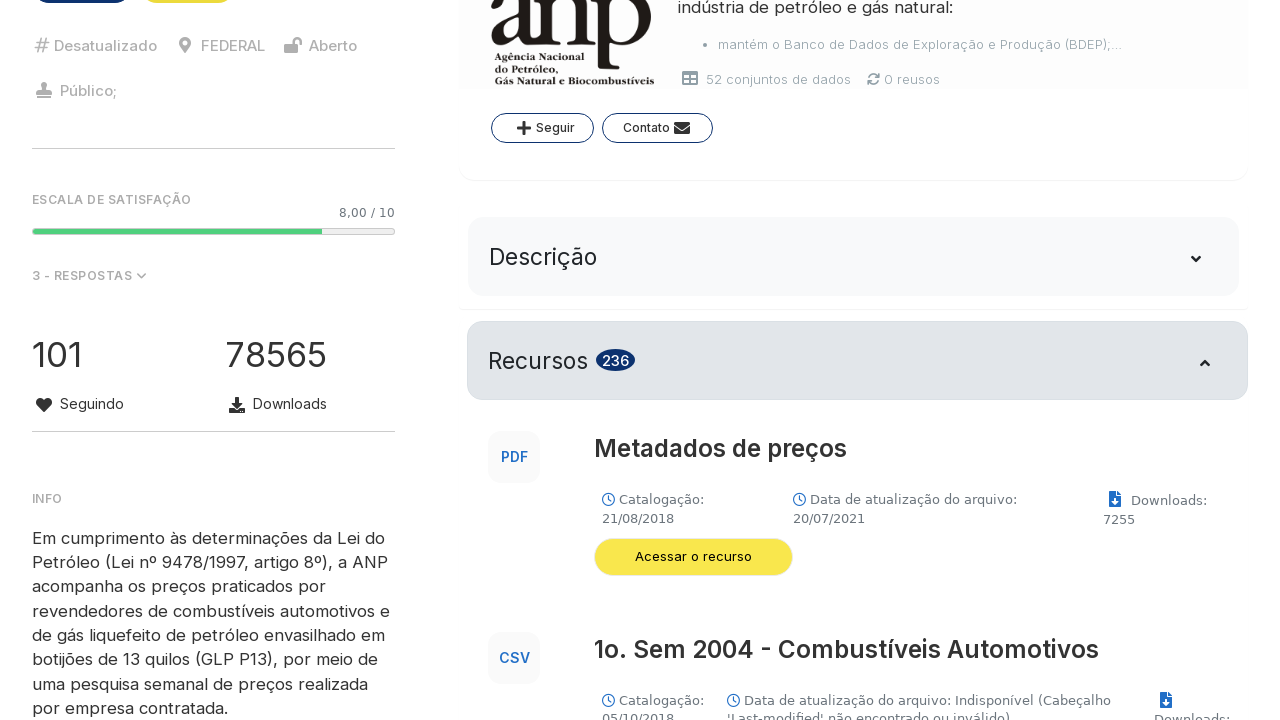

Retrieved title from data block: Etanol + Gasolina Comum - Abril/2023
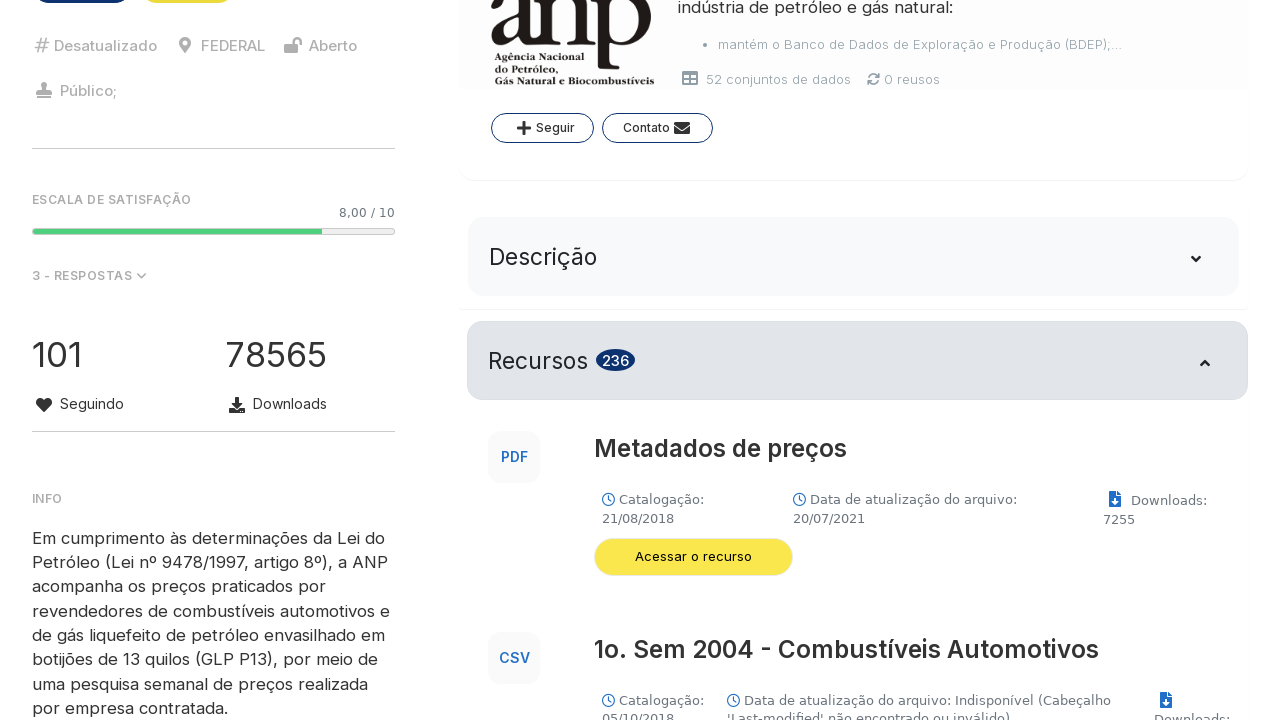

Retrieved title from data block: Etanol + Gasolina Comum - Maio/2023
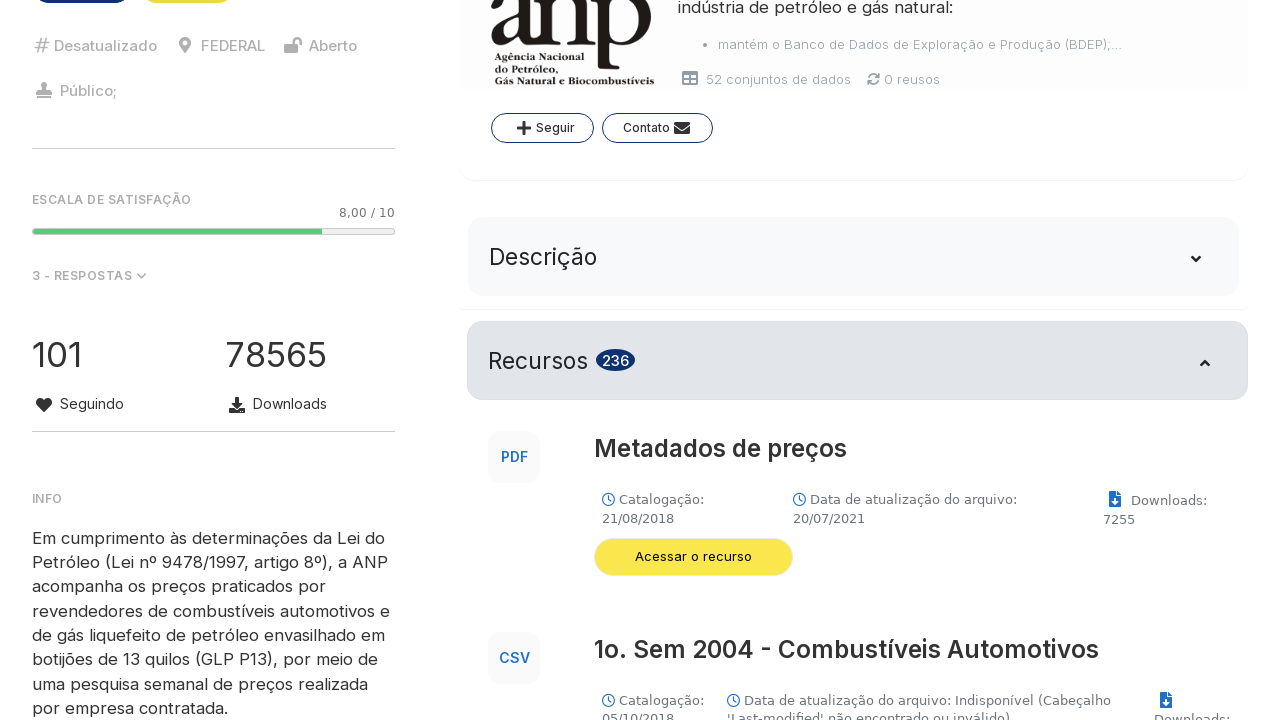

Retrieved title from data block: Etanol + Gasolina Comum - Junho/2023
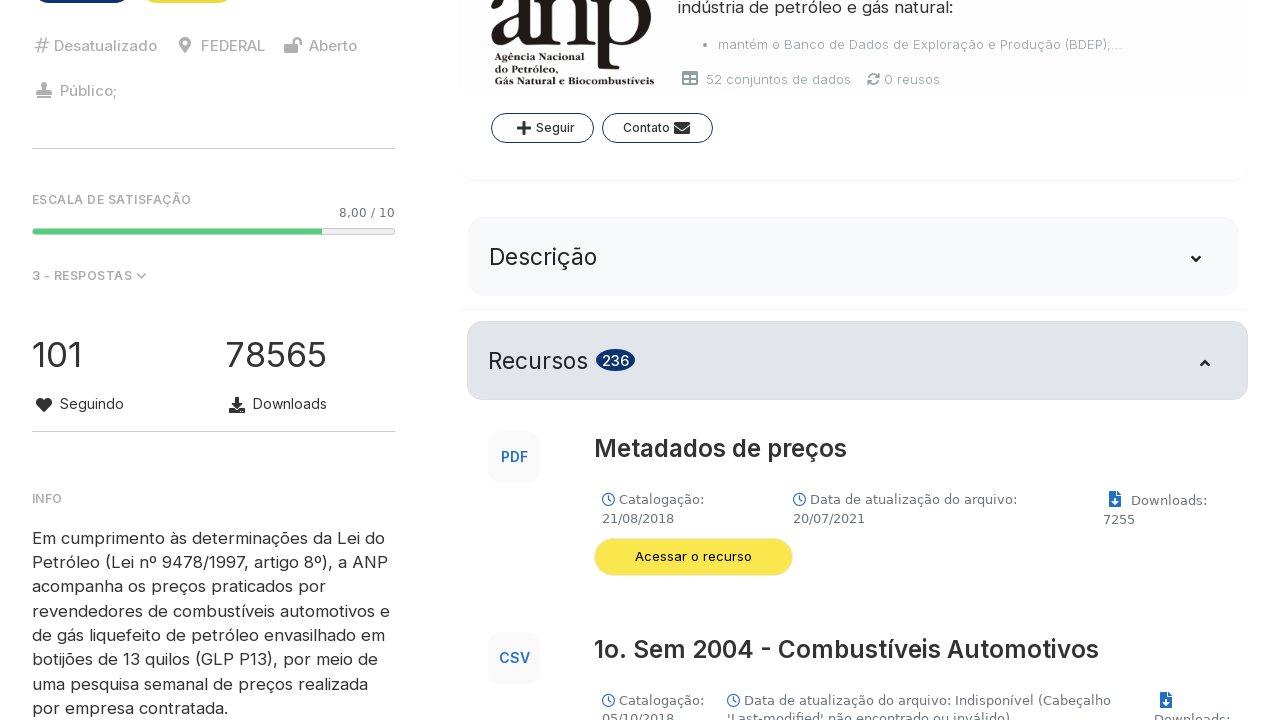

Retrieved title from data block: Etanol + Gasolina Comum - Julho/2023
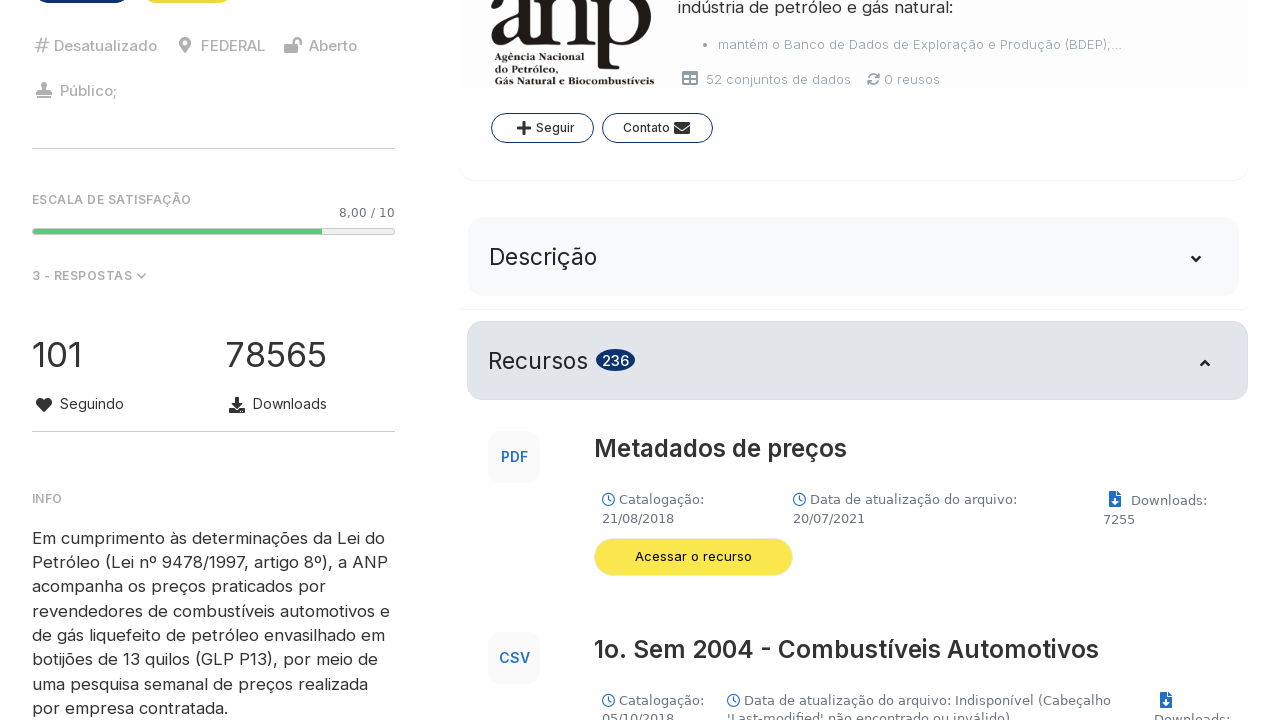

Retrieved title from data block: Etanol + Gasolina Comum - Agosto/2023
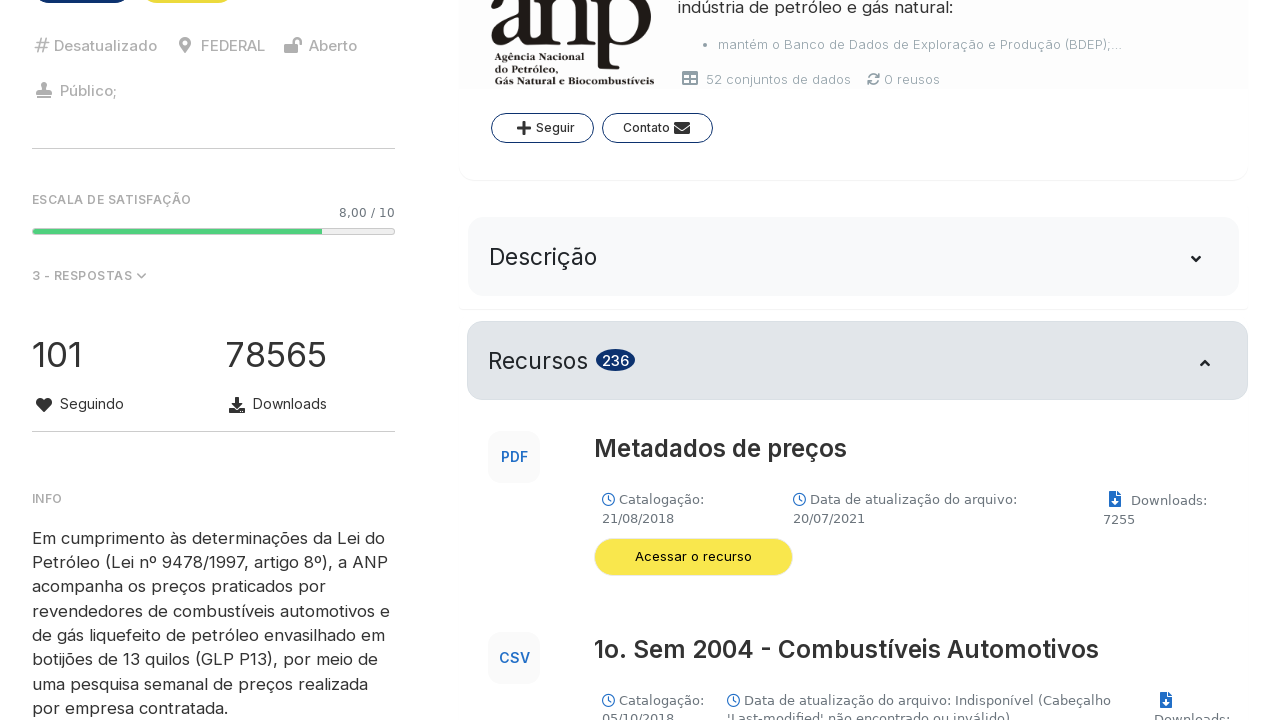

Retrieved title from data block: Etanol + Gasolina Comum - Setembro/2023
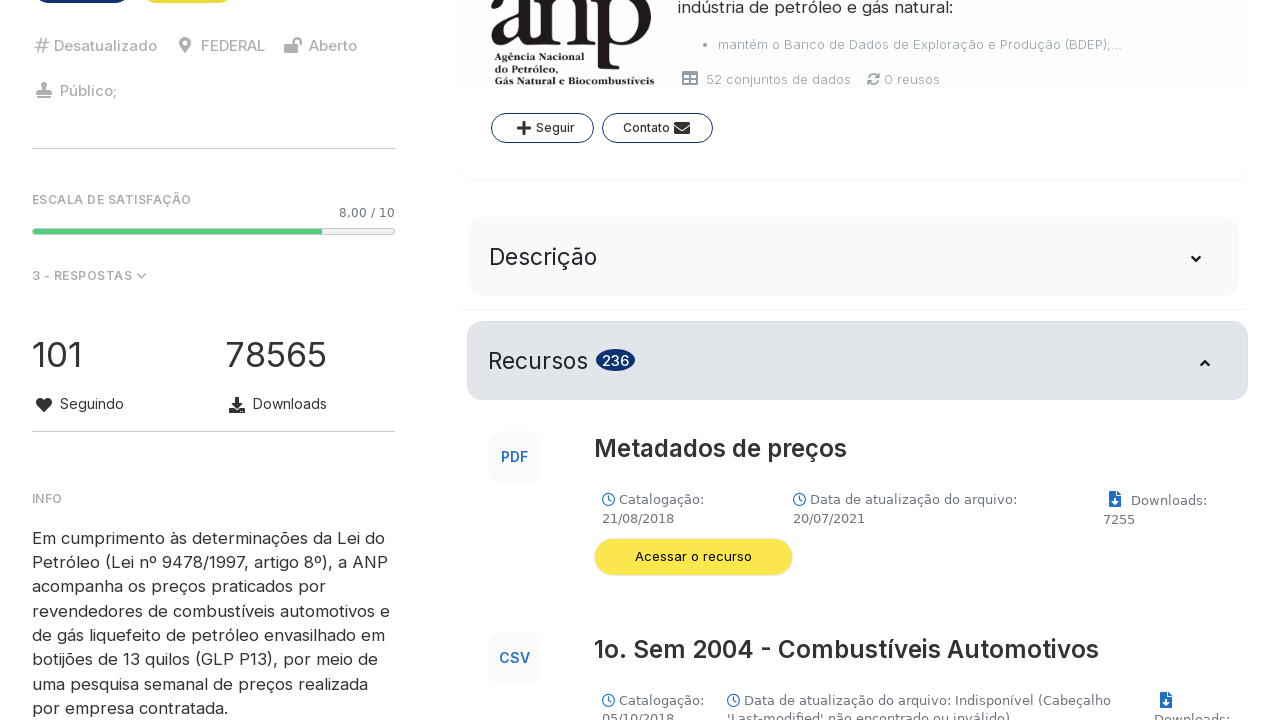

Retrieved title from data block: Etanol + Gasolina Comum - Outubro/2023
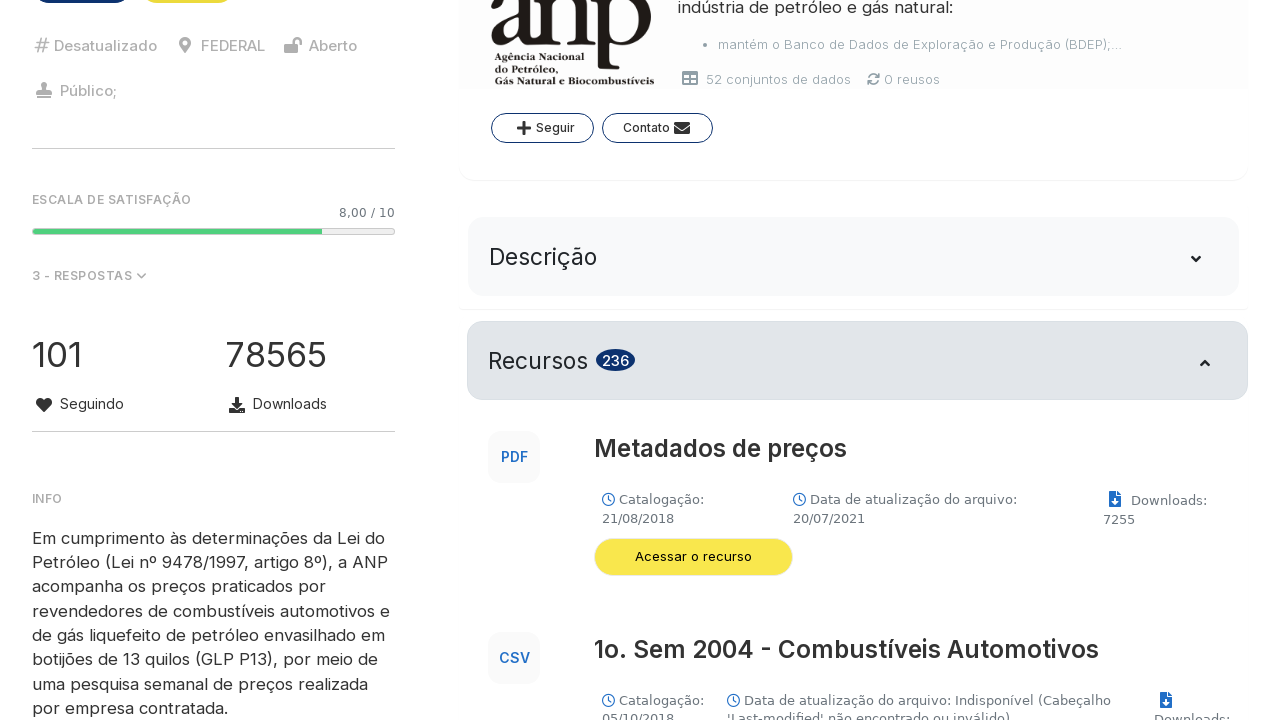

Retrieved title from data block: Etanol + Gasolina Comum - Novembro/2023
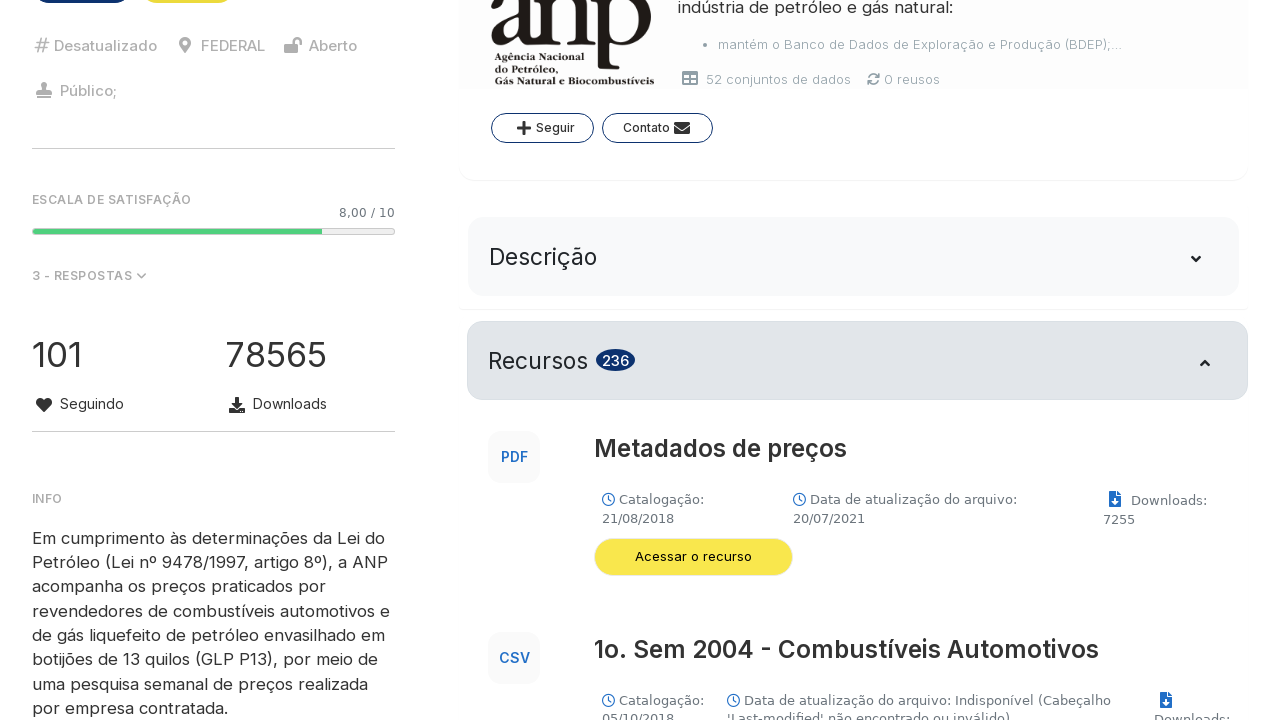

Retrieved title from data block: Etanol + Gasolina Comum - Dezembro/2023
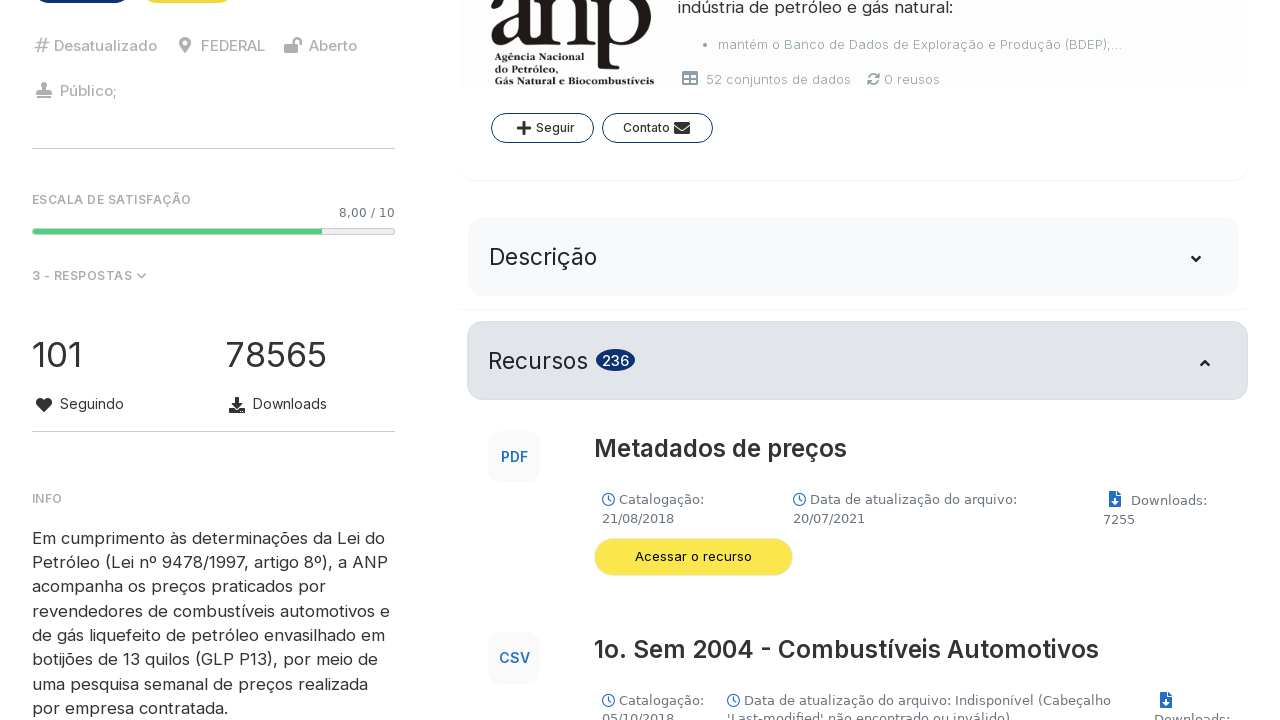

Retrieved title from data block: Etanol + Gasolina Comum - Janeiro/2024
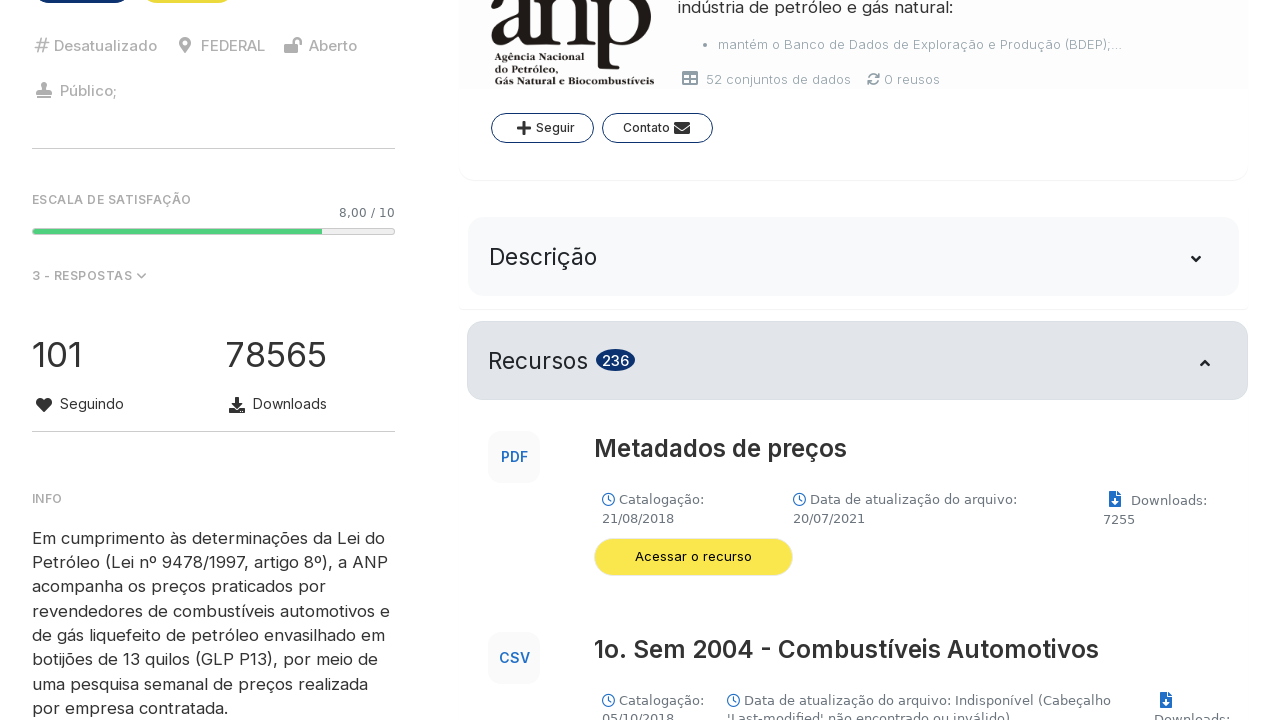

Retrieved title from data block: Etanol + Gasolina Comum - Fevereiro/2024
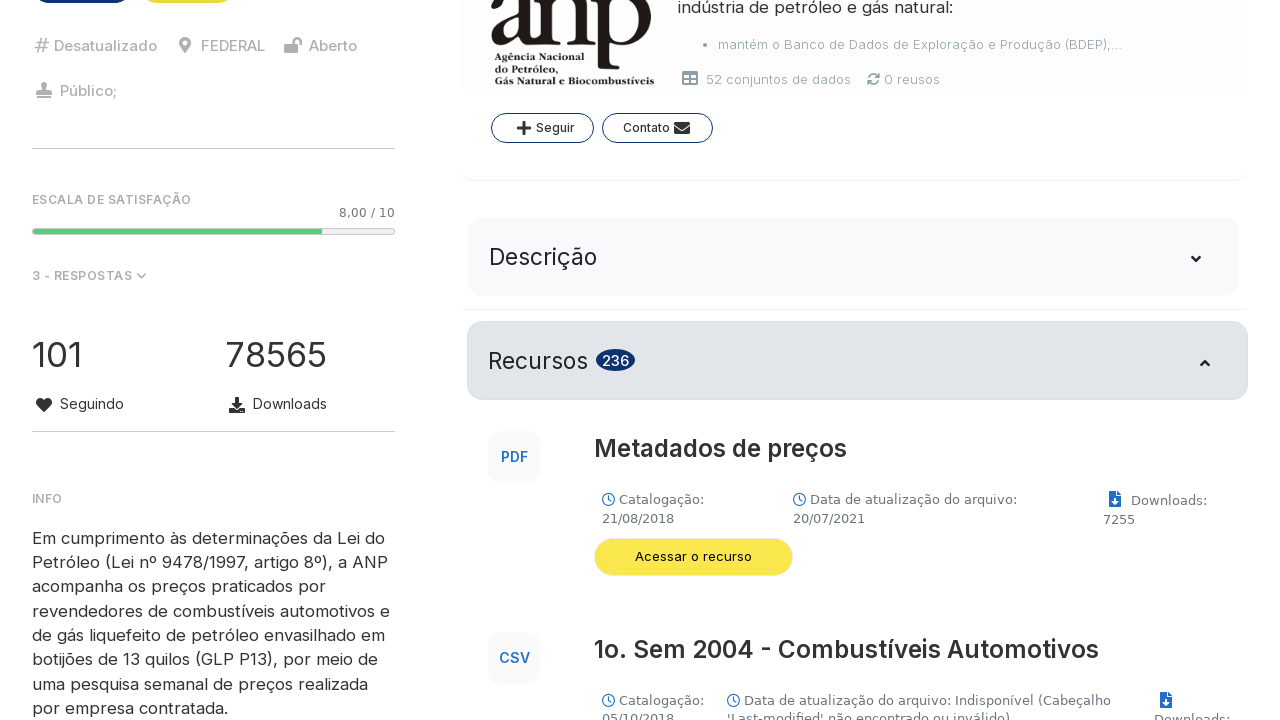

Retrieved title from data block: Etanol + Gasolina Comum - Março/2024
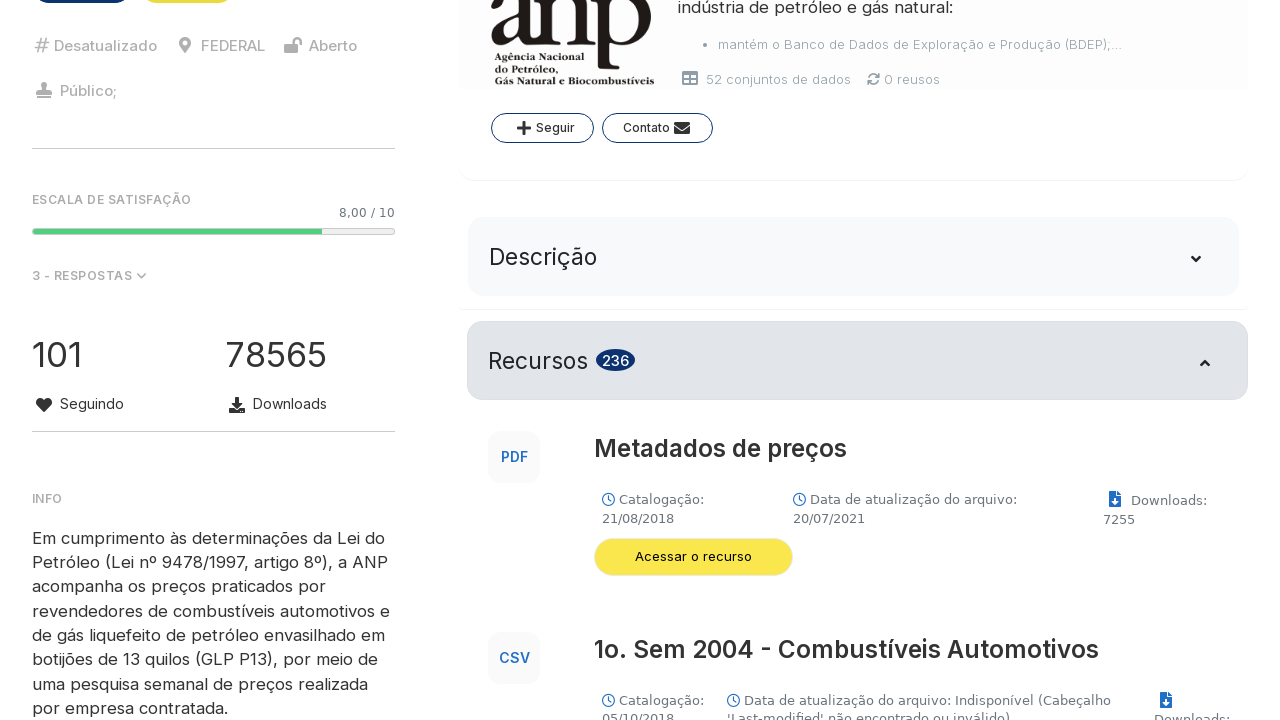

Retrieved title from data block: Etanol + Gasolina Comum - Abril/2024
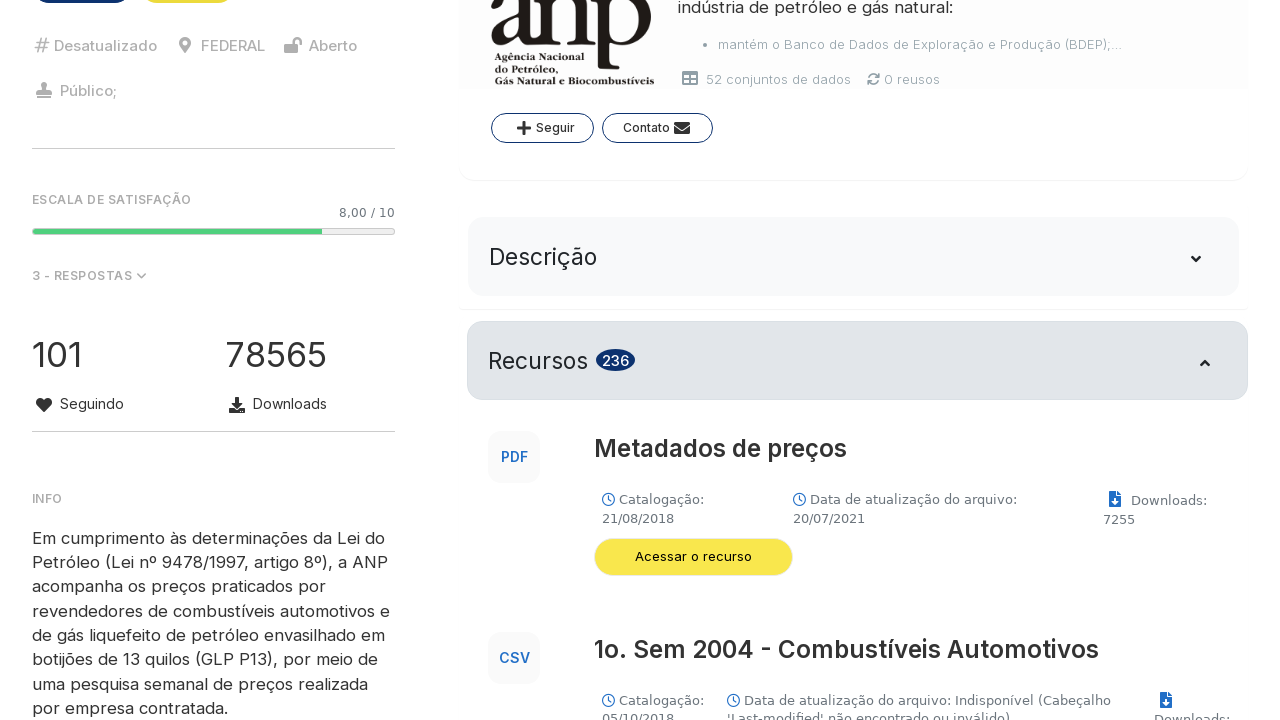

Retrieved title from data block: Etanol + Gasolina Comum - Maio/2024
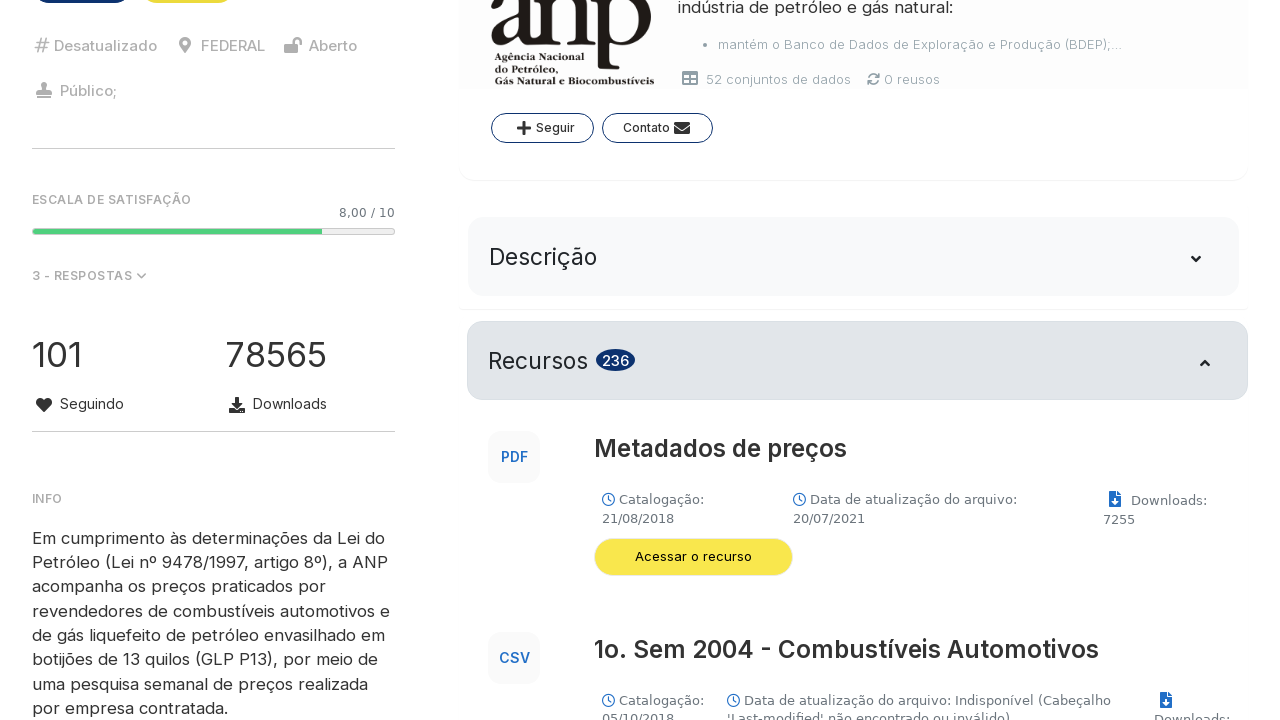

Retrieved title from data block: Etanol + Gasolina Comum - Junho/2024
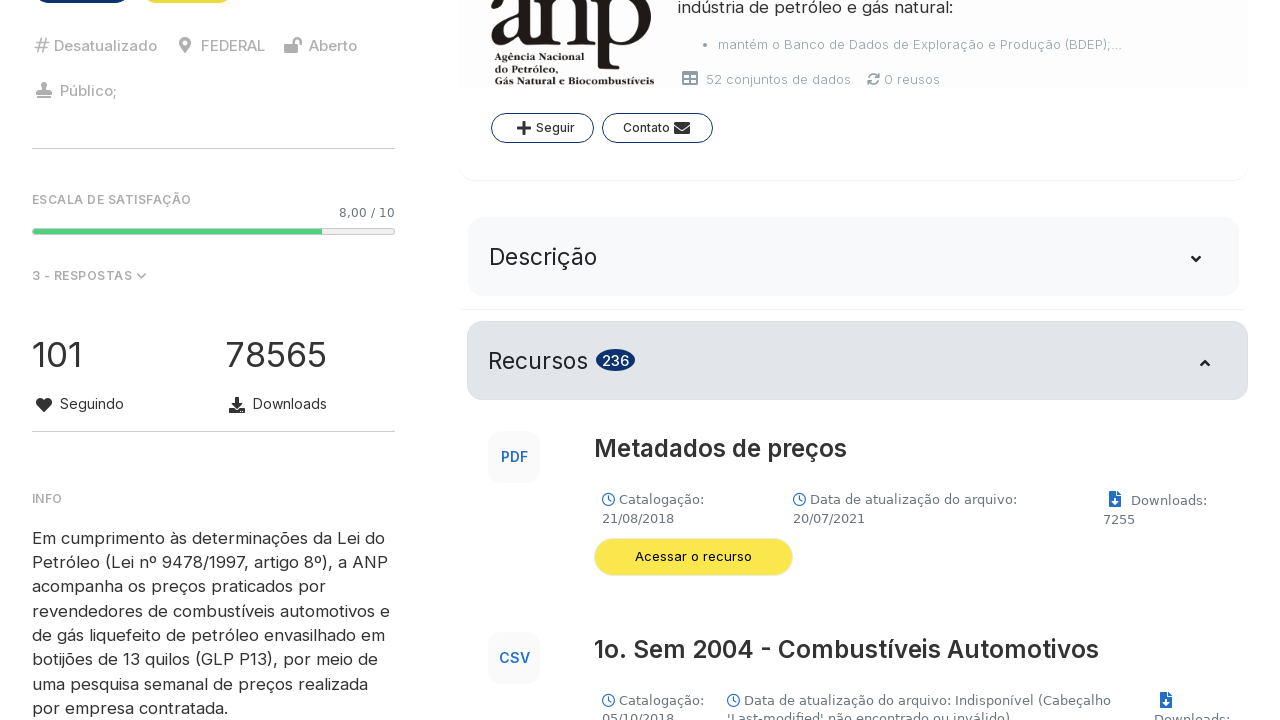

Retrieved title from data block: Etanol + Gasolina Comum - Julho/2024
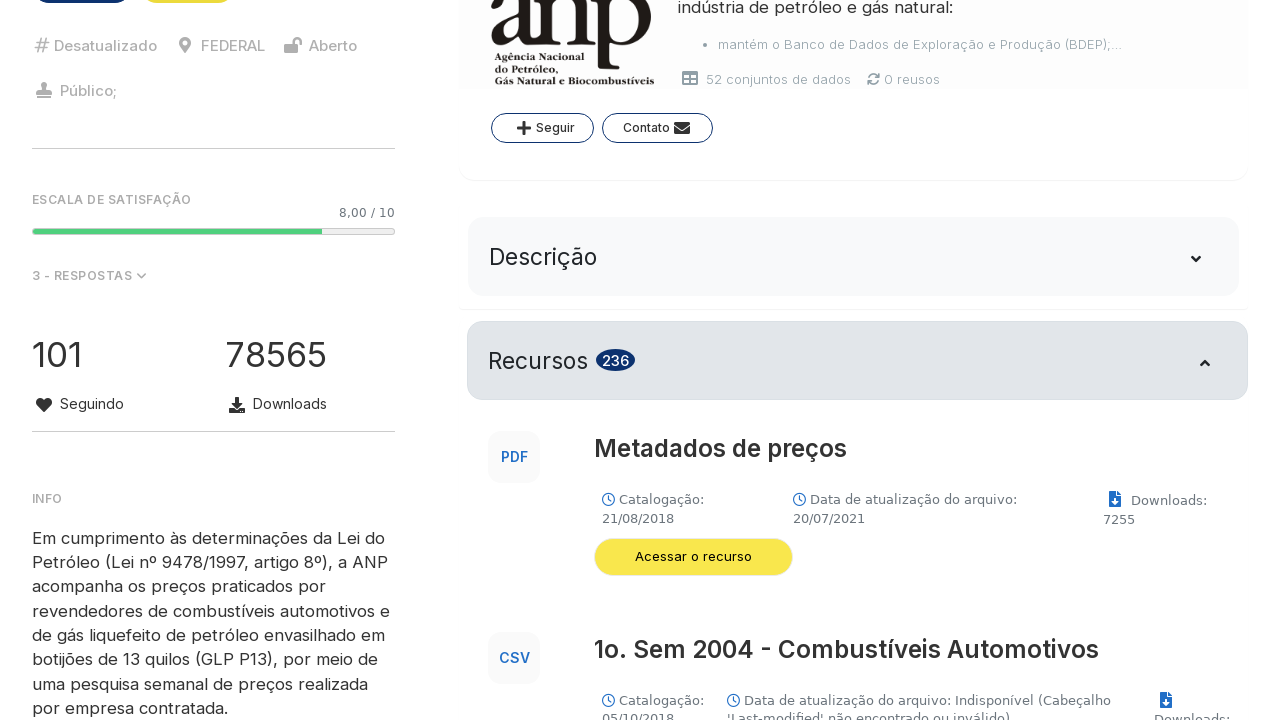

Retrieved title from data block: Etanol + Gasolina Comum - Agosto/2024
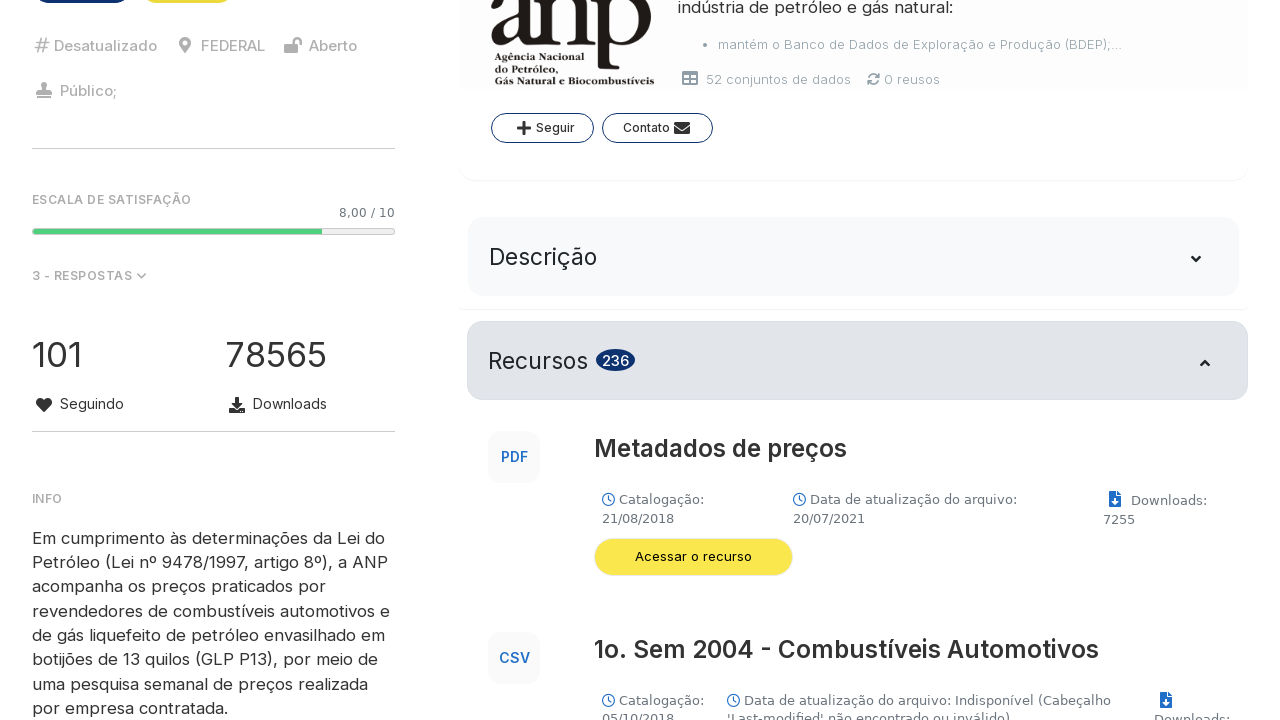

Retrieved title from data block: Etanol + Gasolina Comum - Setembro/2024
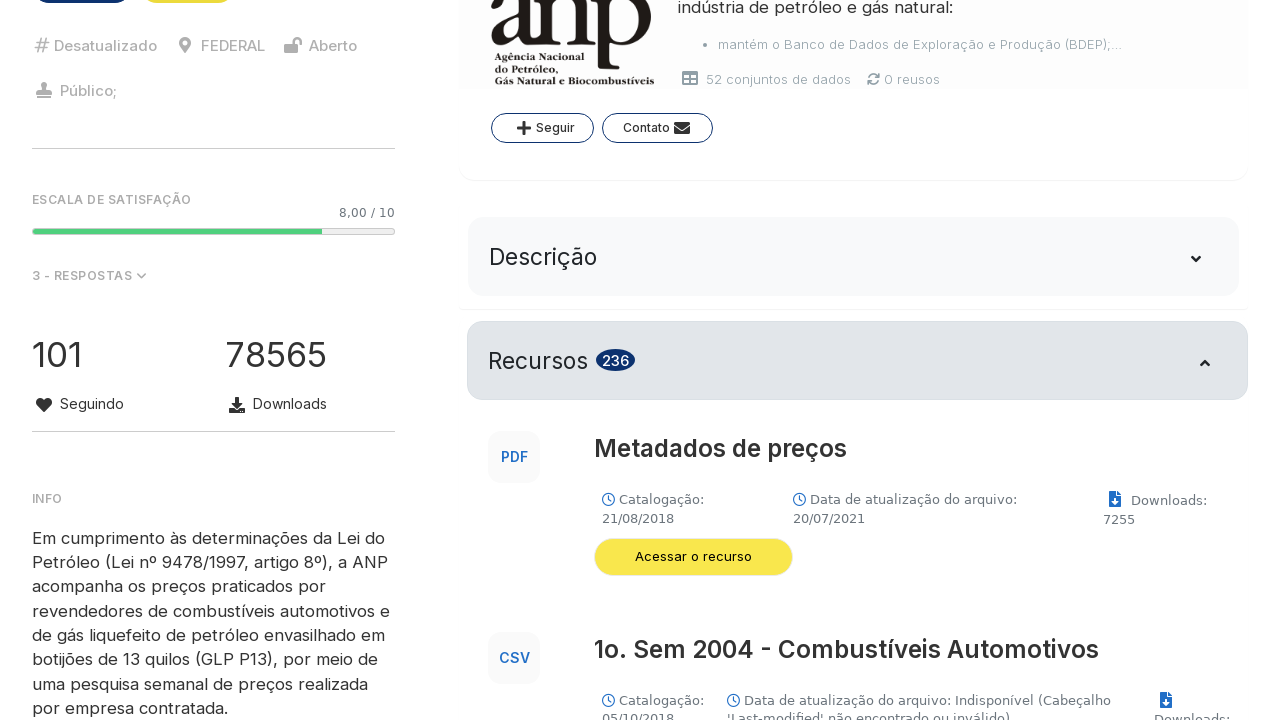

Retrieved title from data block: Etanol + Gasolina Comum - Outubro/2024
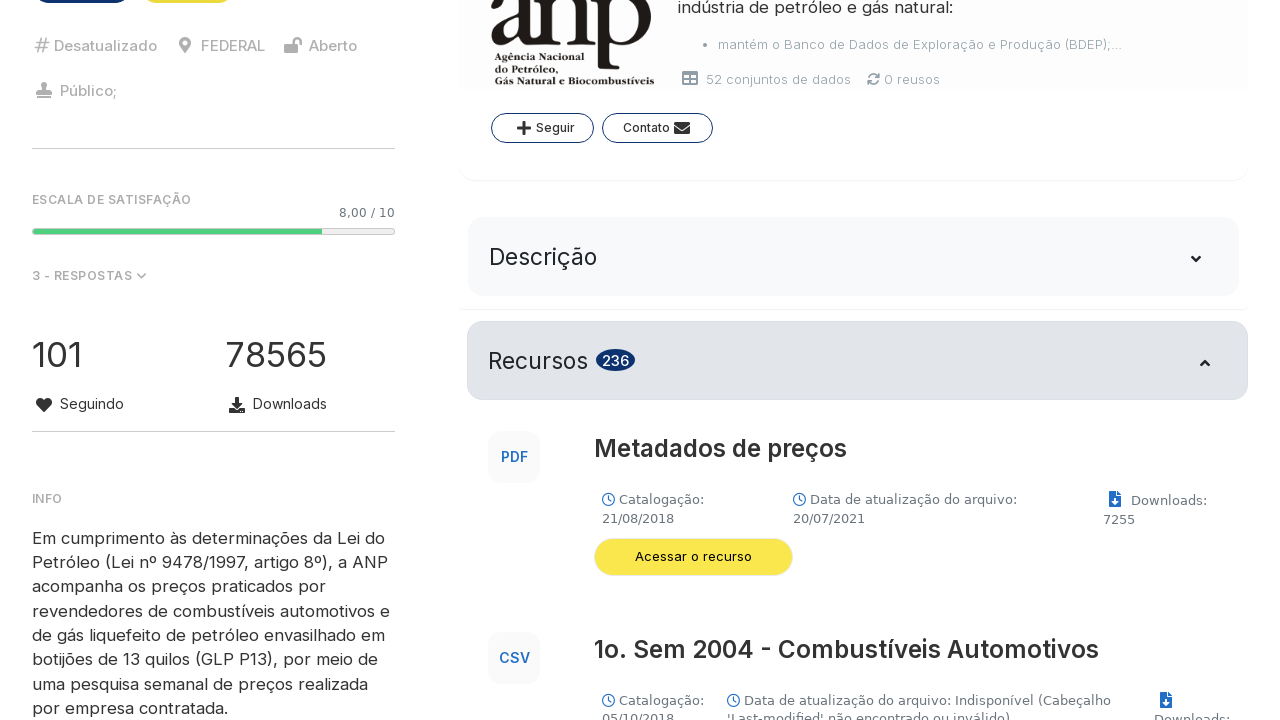

Retrieved title from data block: Etanol + Gasolina Comum - Novembro/2024
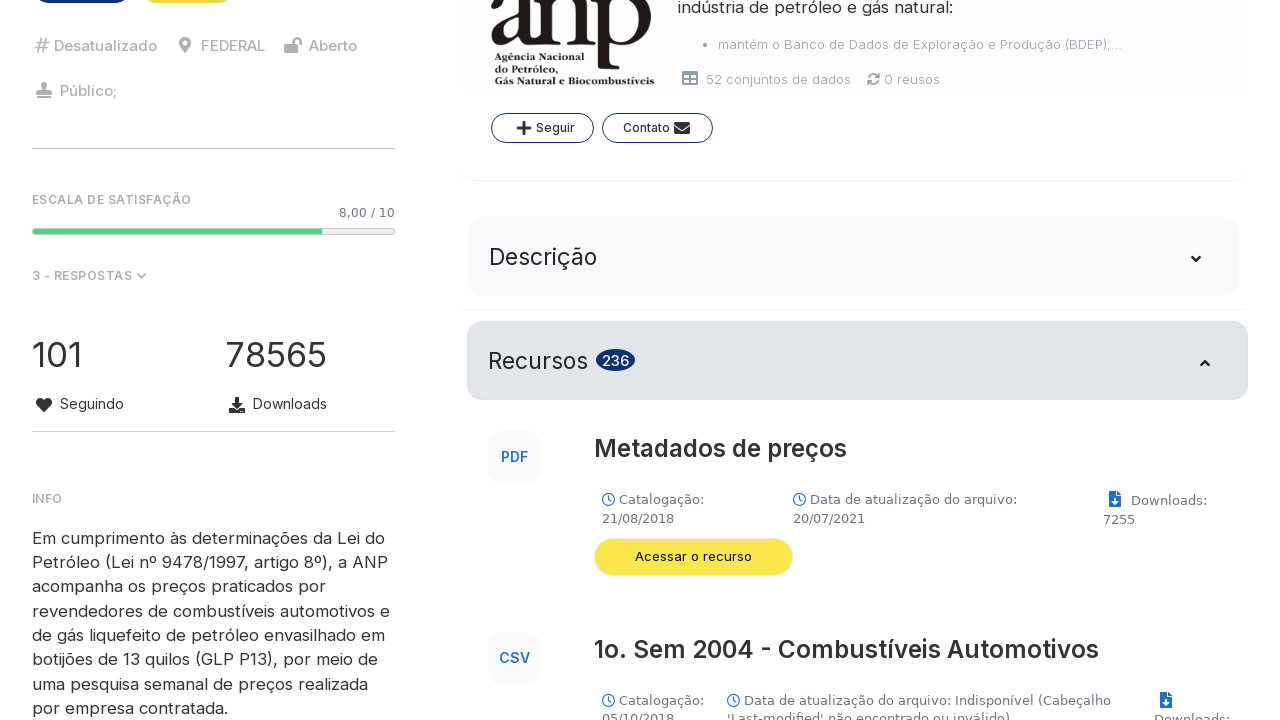

Retrieved title from data block: Etanol + Gasolina Comum - Dezembro/2024
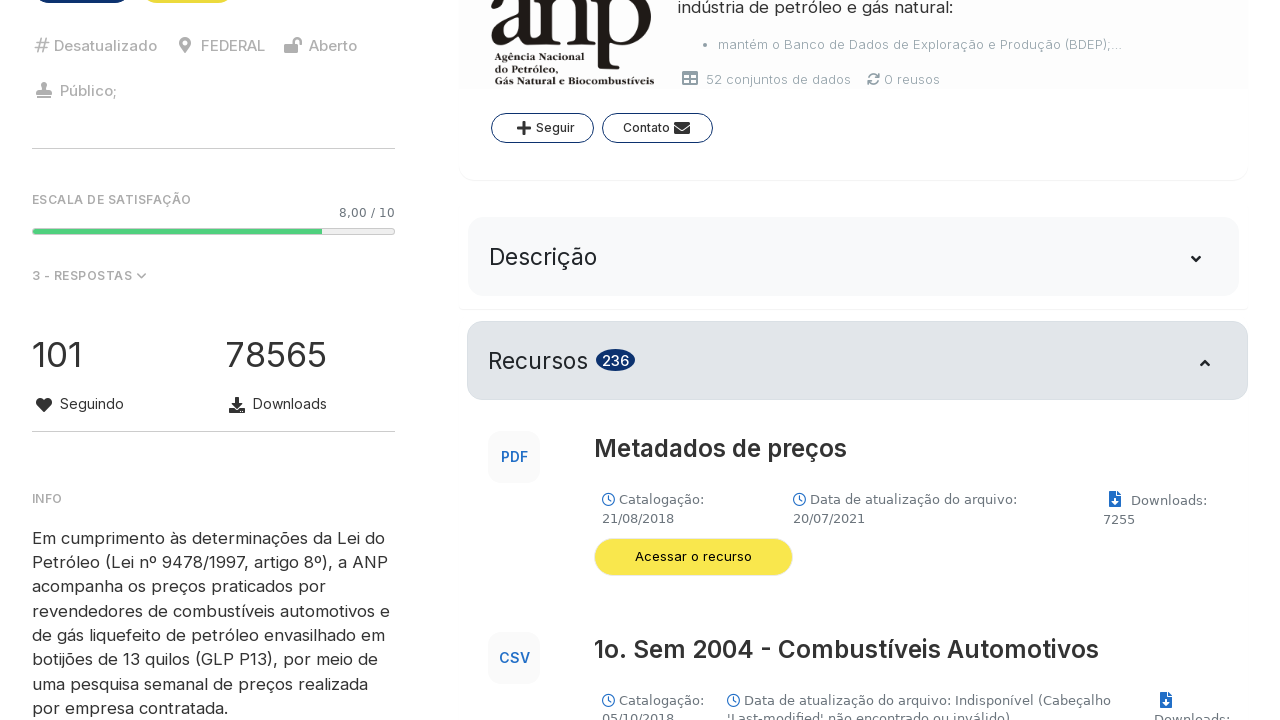

Retrieved title from data block: Etanol + Gasolina Comum - Janeiro/2025
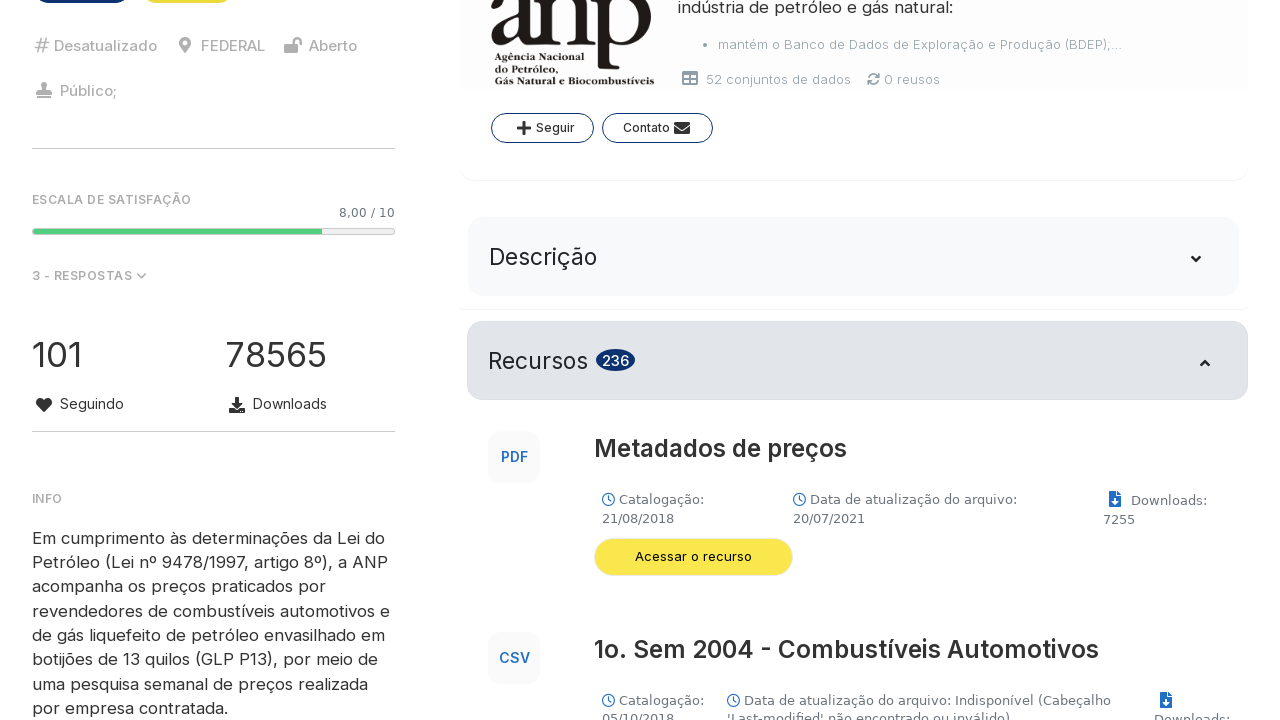

Retrieved title from data block: Etanol + Gasolina Comum - Fevereiro/2025
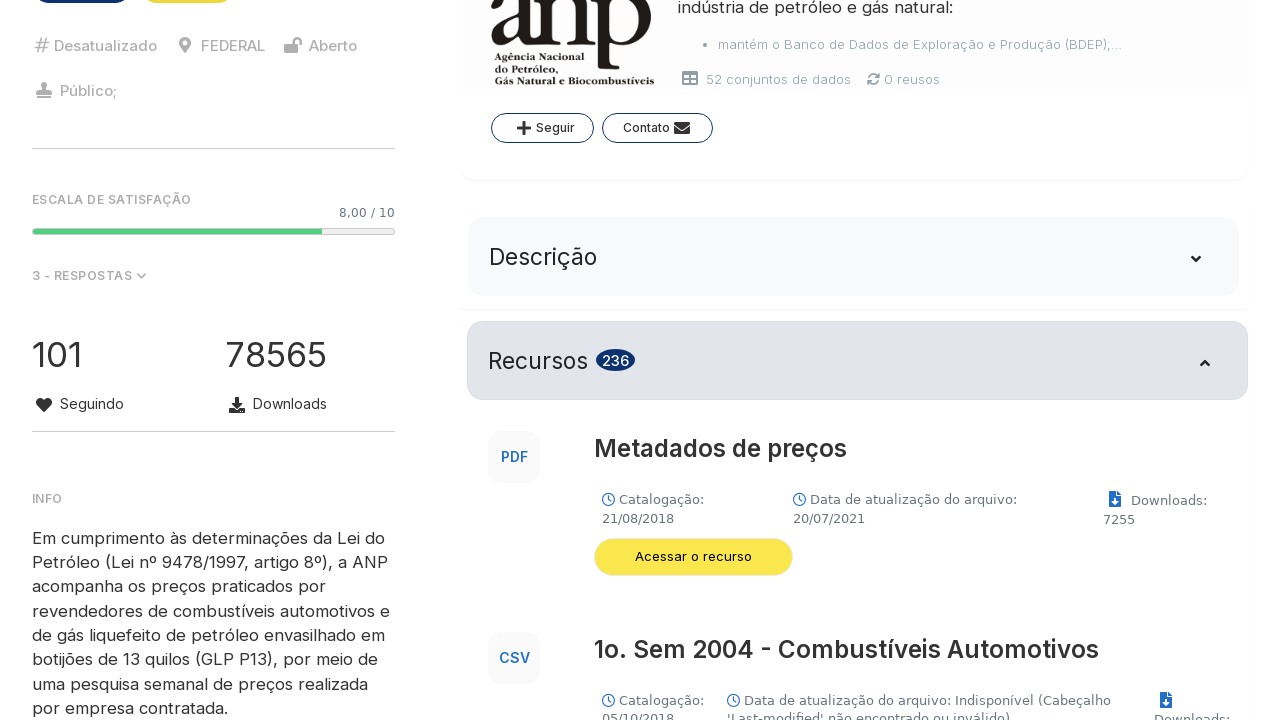

Retrieved title from data block: Etanol + Gasolina Comum - Março/2025
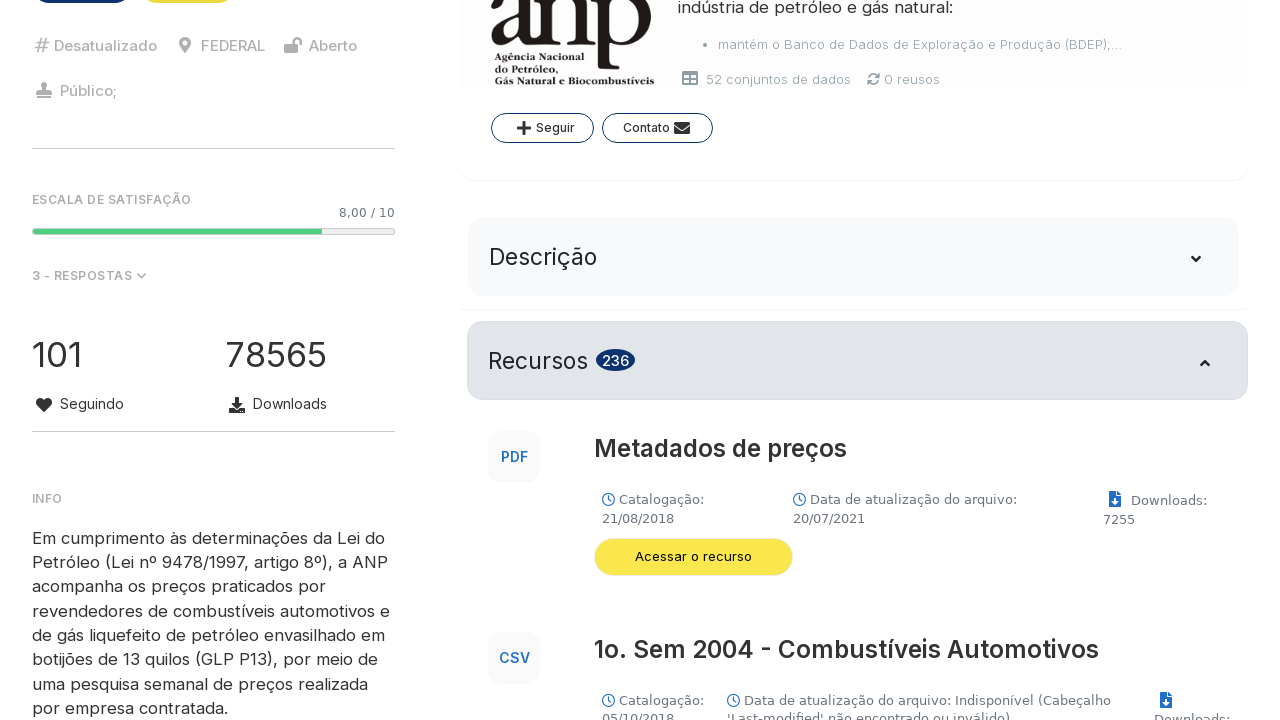

Retrieved title from data block: Etanol + Gasolina Comum - Abril/2025
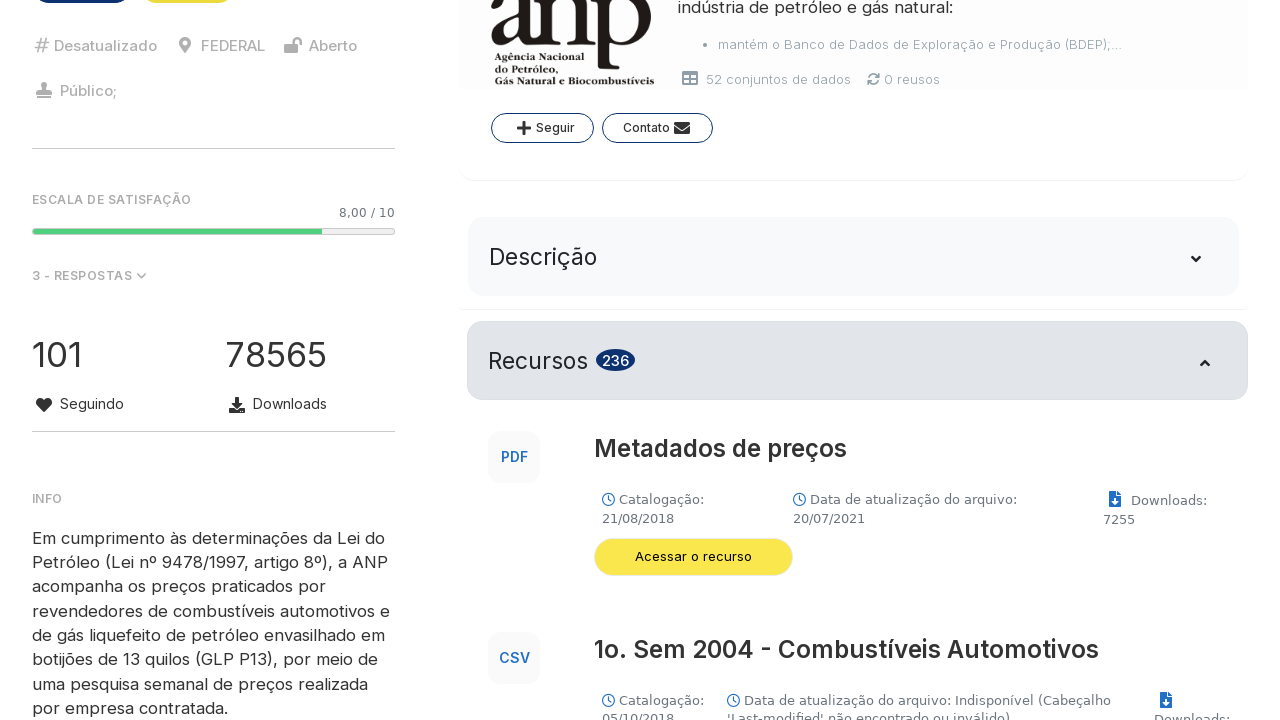

Retrieved title from data block: Etanol + Gasolina Comum - Maio/2025
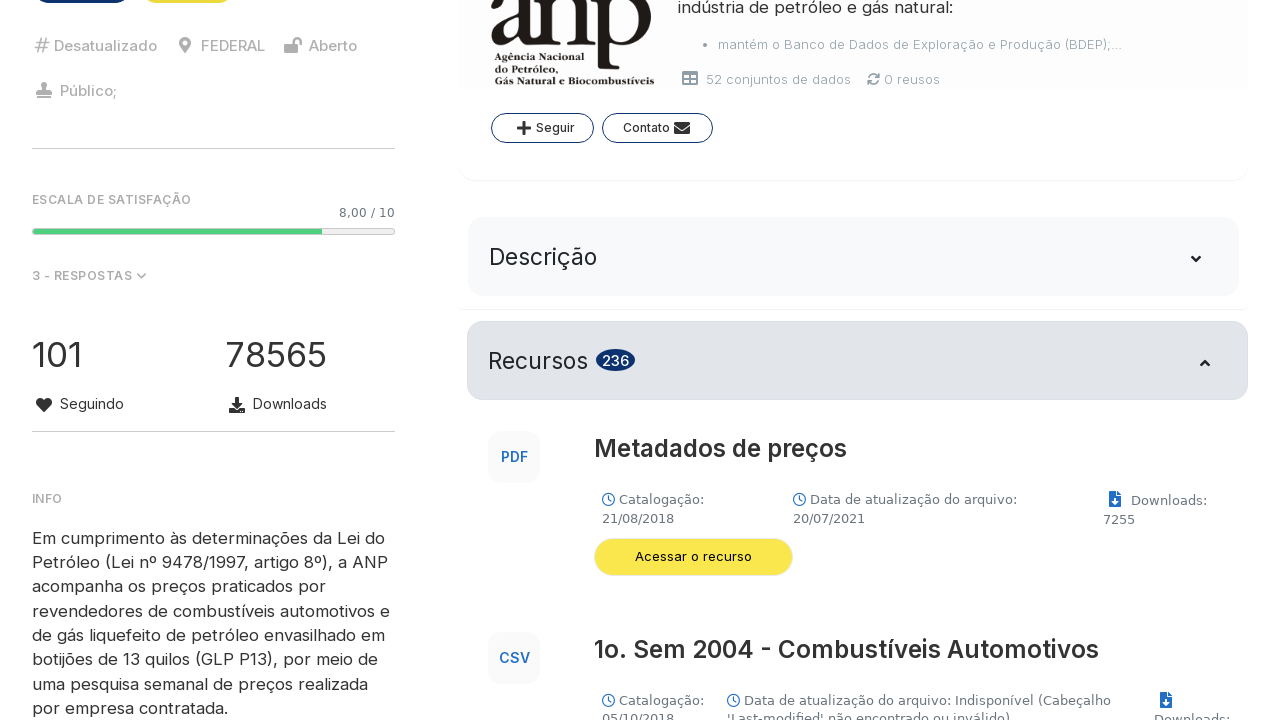

Retrieved title from data block: Etanol + Gasolina Comum - Junho/2025
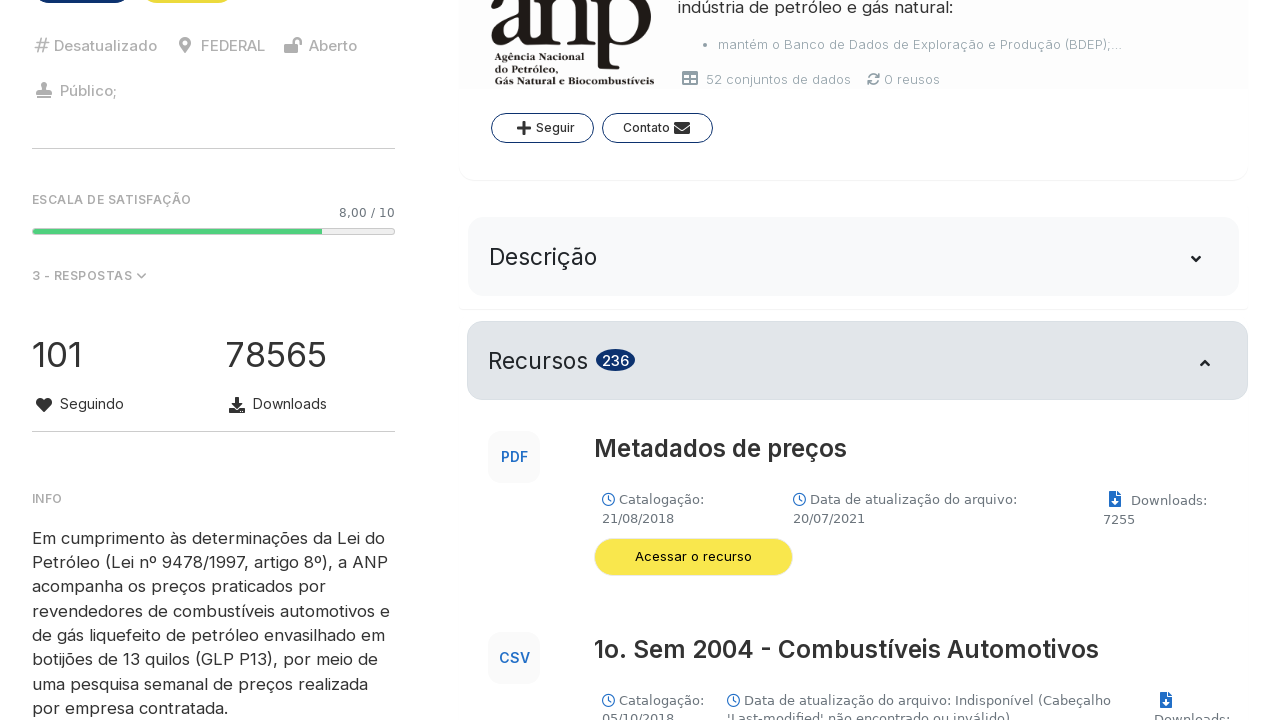

Retrieved title from data block: Etanol + Gasolina Comum - Julho/2025
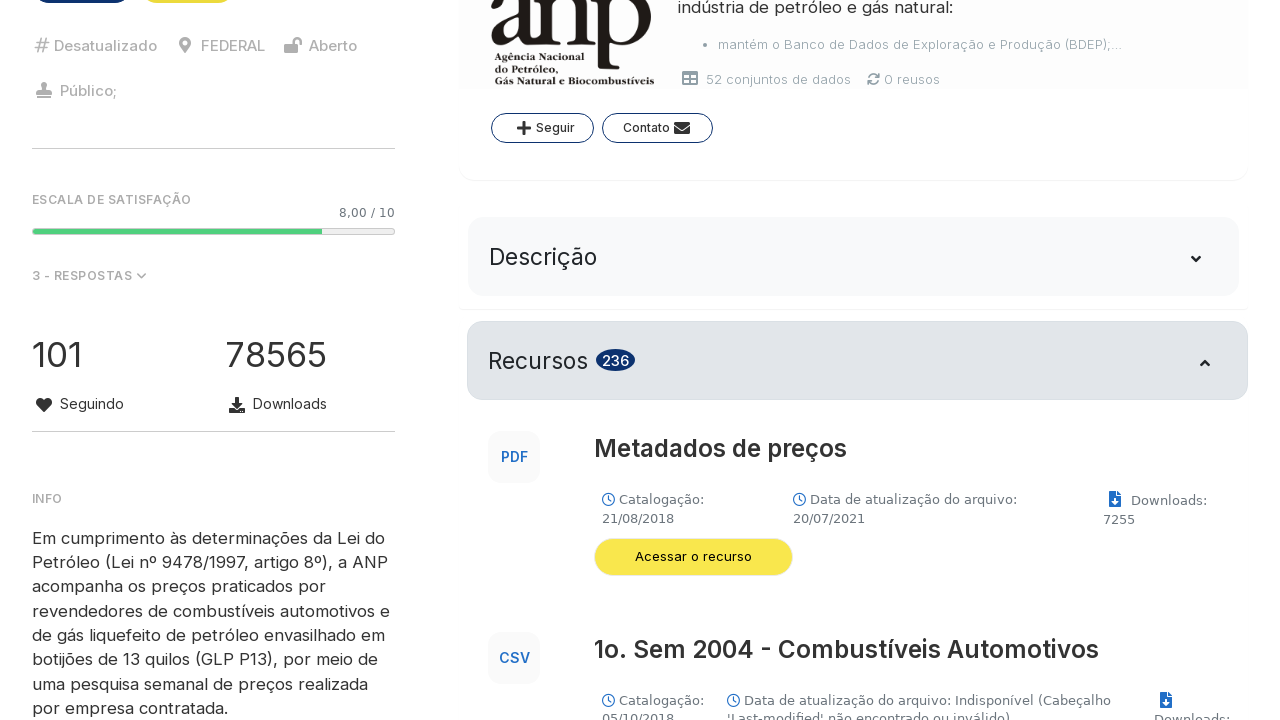

Retrieved title from data block: Etanol + Gasolina Comum - Agosto/2025
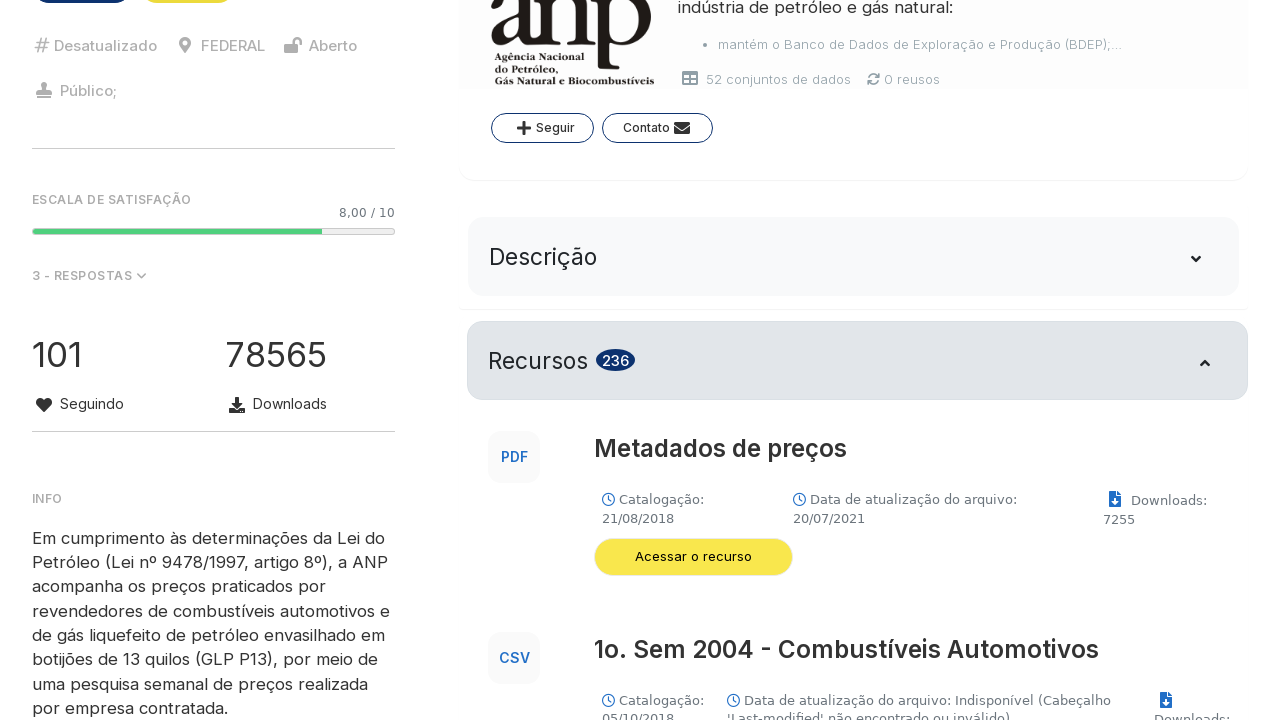

Retrieved title from data block: Etanol + Gasolina Comum - Setembro/2025
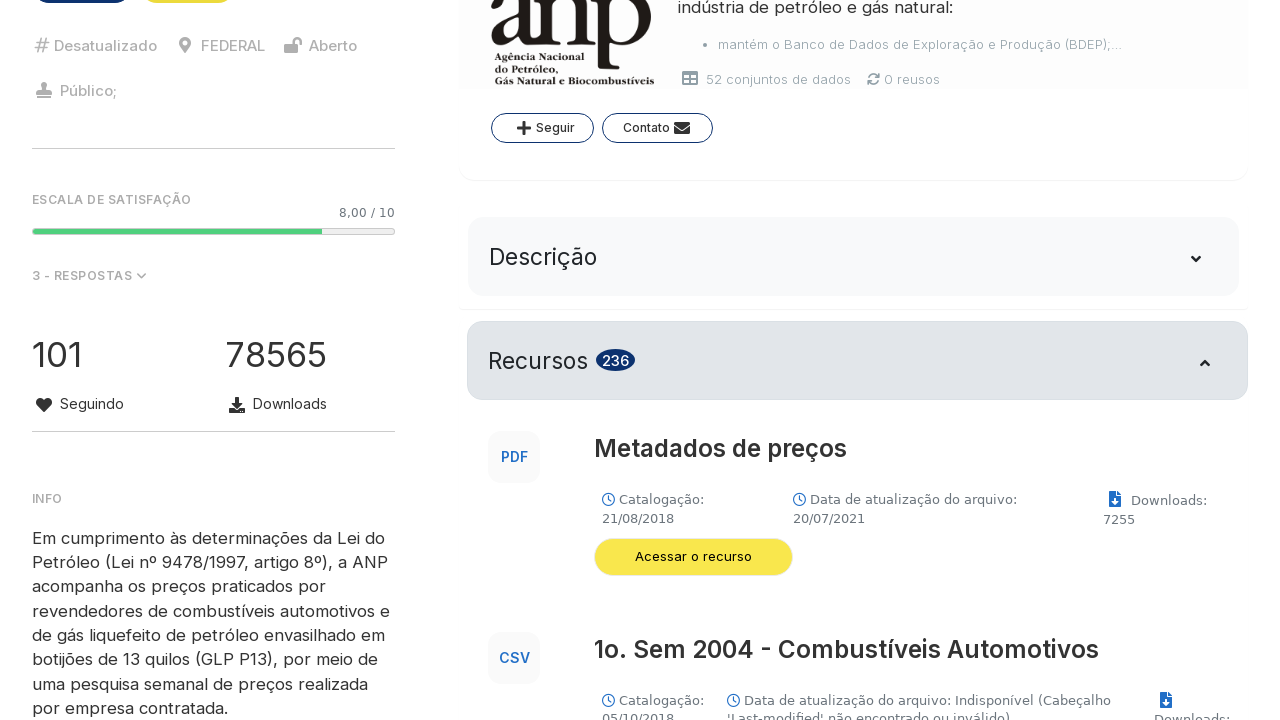

Retrieved title from data block: Etanol + Gasolina Comum - Outubro/2025
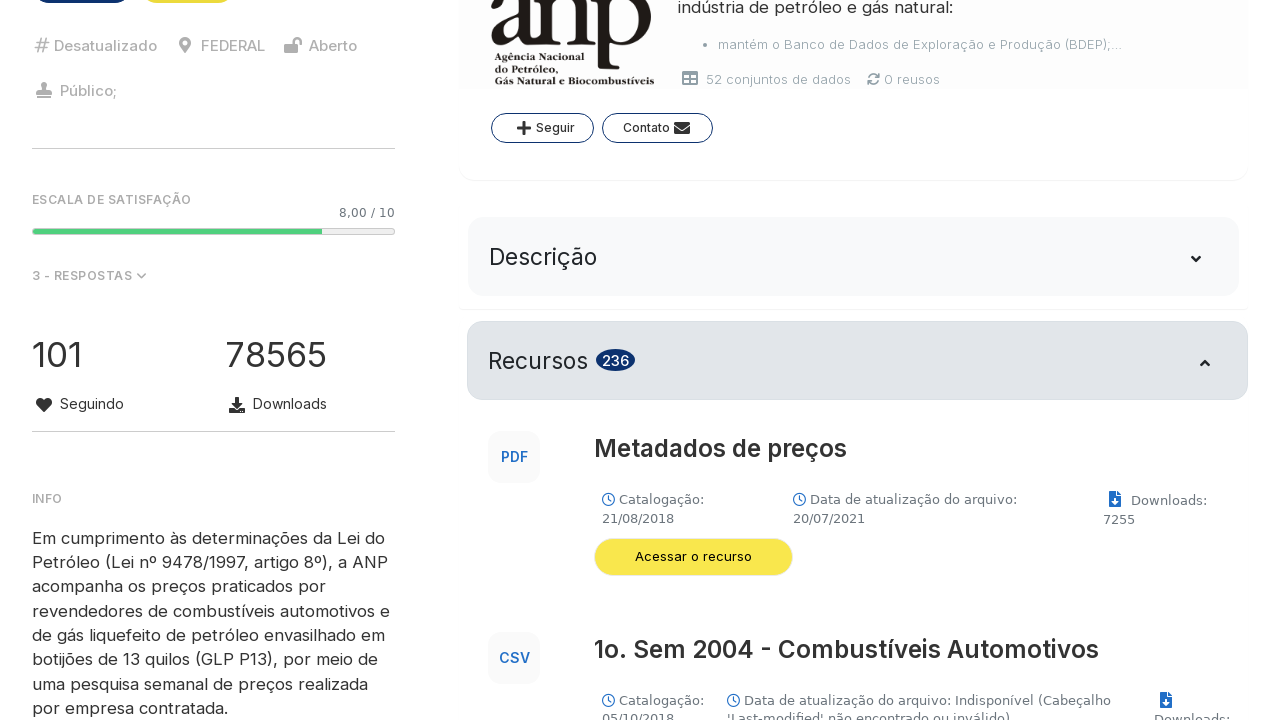

Retrieved title from data block: Etanol + Gasolina Comum - Novembro/2025
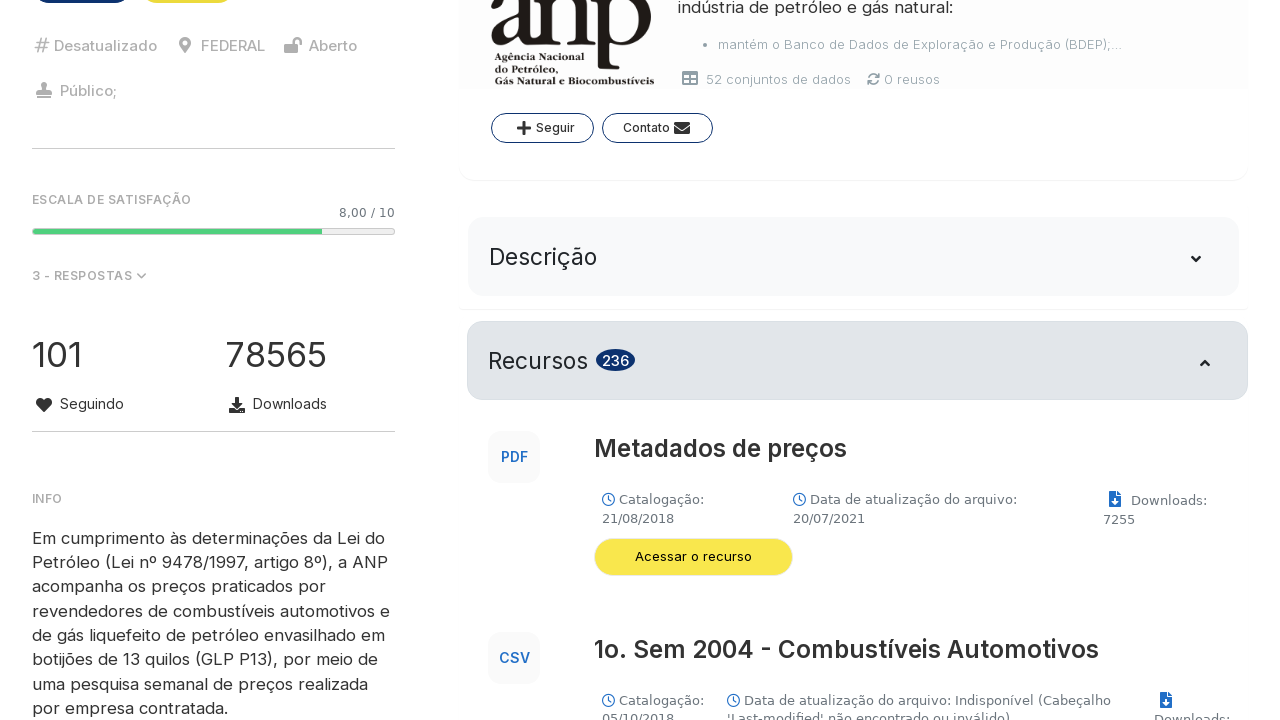

Retrieved title from data block: Etanol + Gasolina Comum - Dezembro/2025
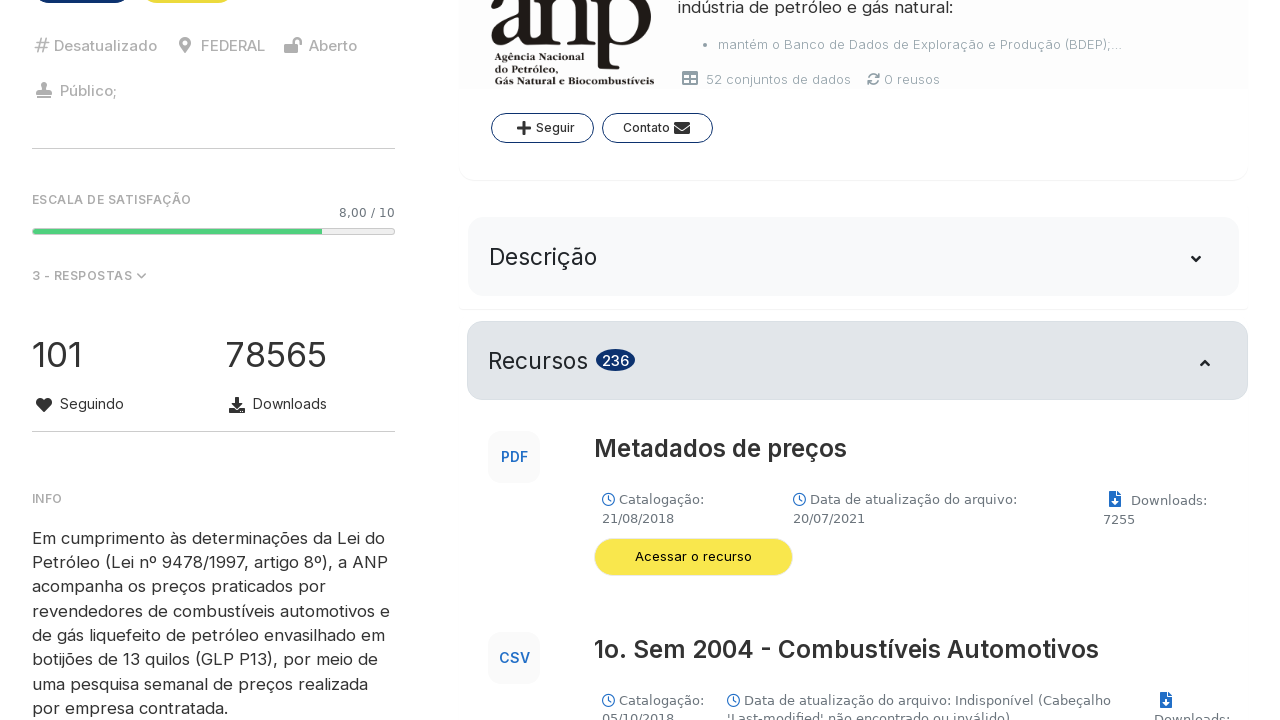

Retrieved title from data block: GLP P13 - Janeiro/2022
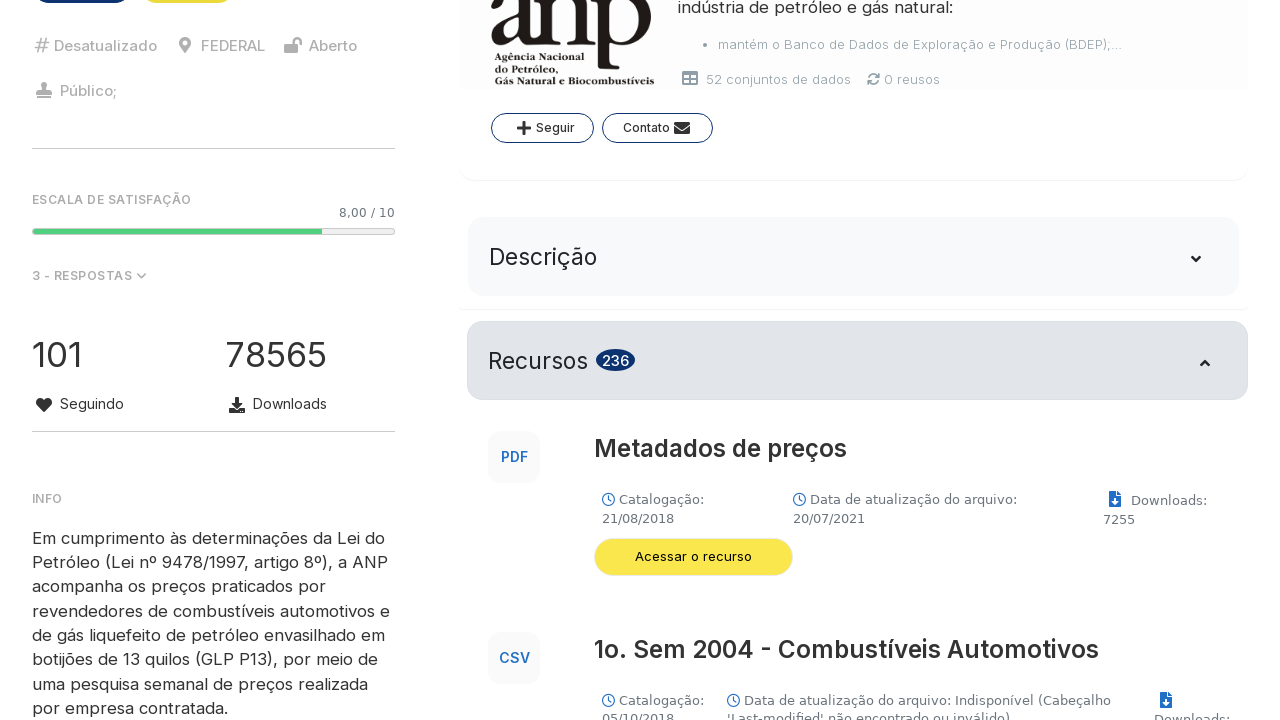

Retrieved title from data block: GLP P13 - Fevereiro/2022
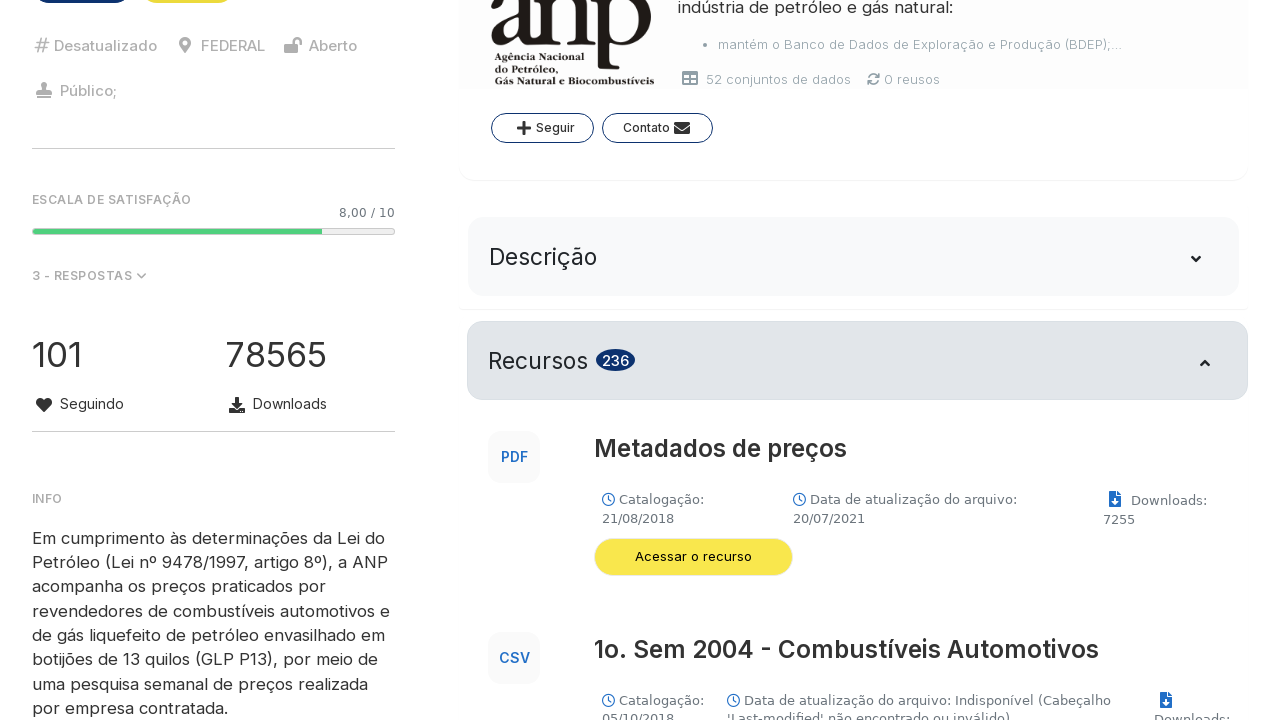

Retrieved title from data block: GLP P13 - Março/2022
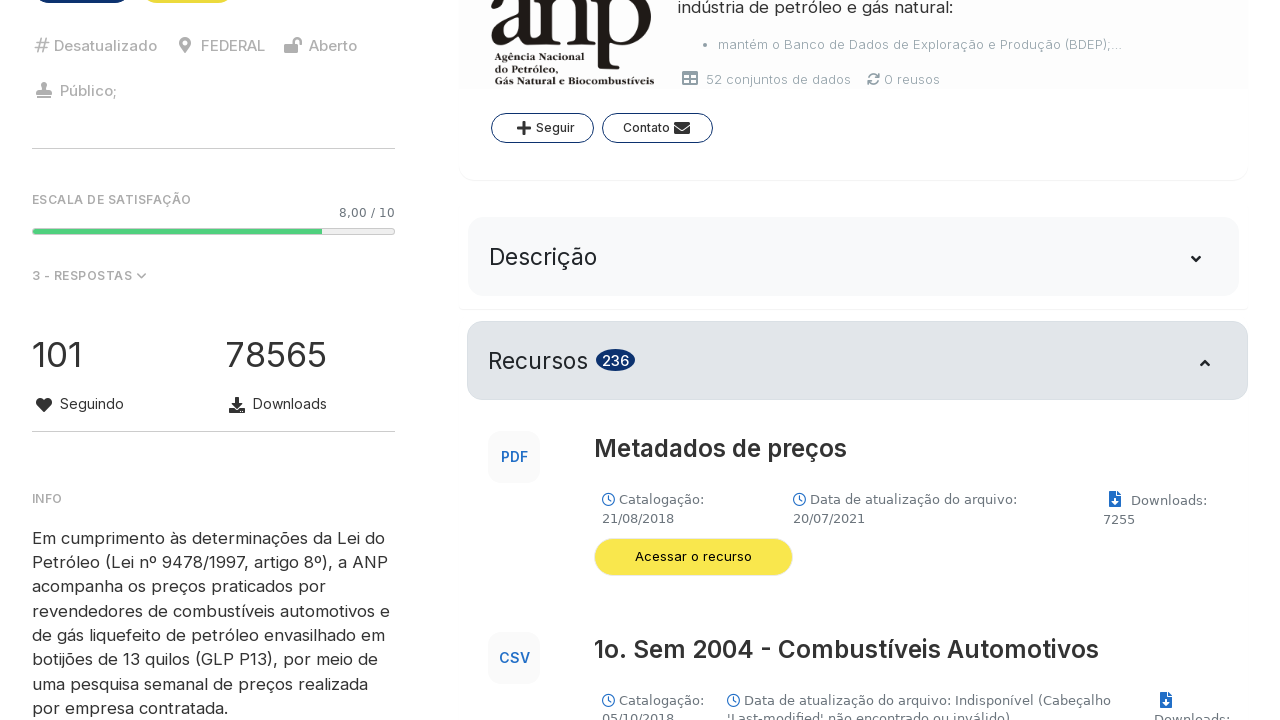

Retrieved title from data block: GLP P13 - Abril/2022
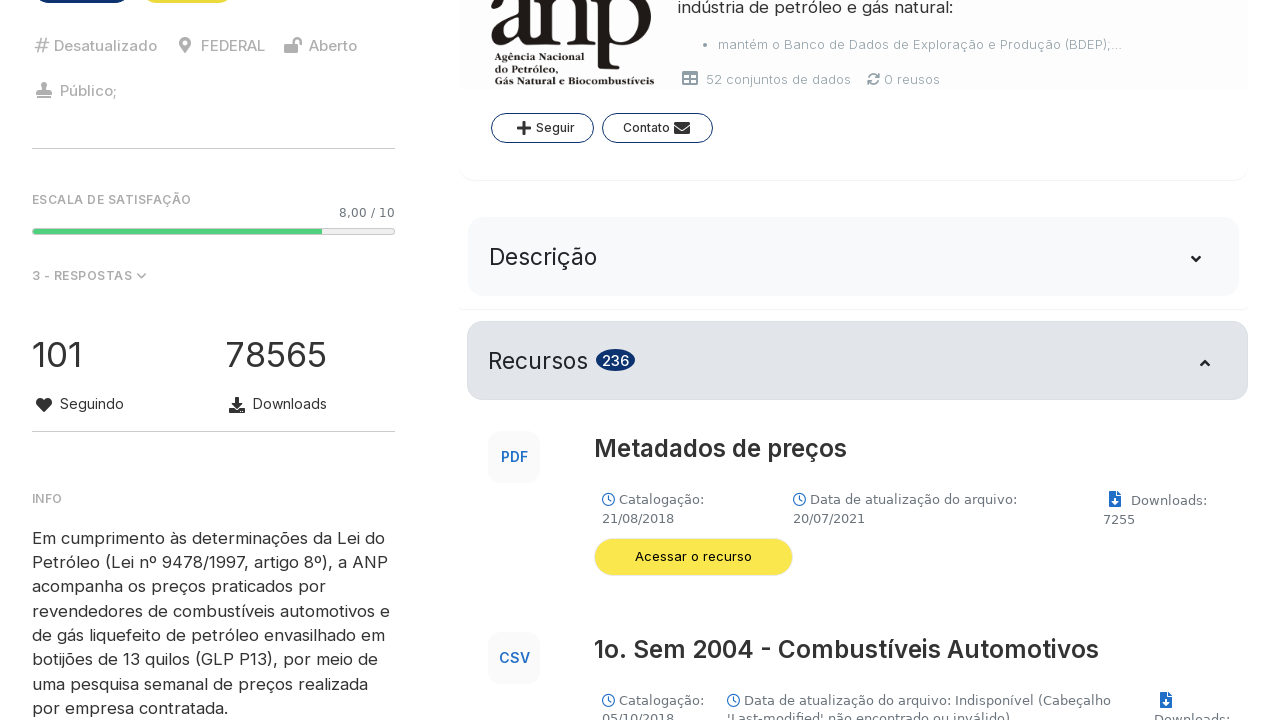

Retrieved title from data block: GLP P13 - Maio/2022
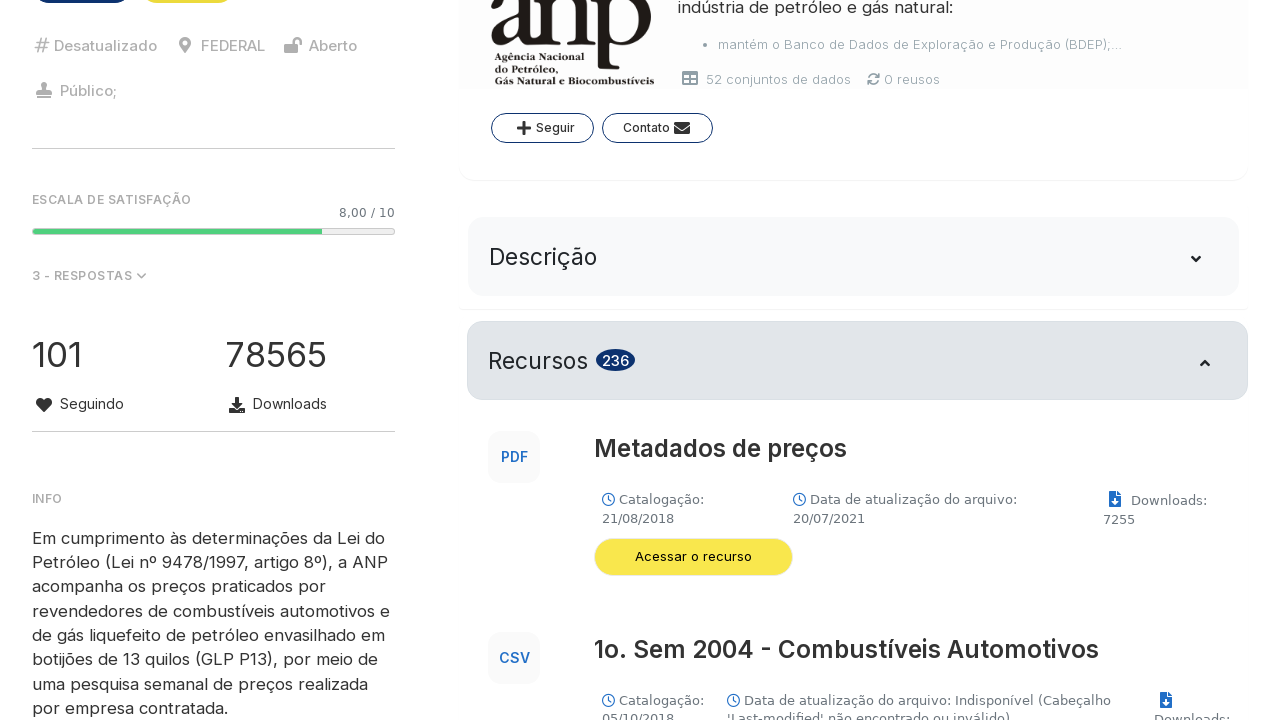

Retrieved title from data block: GLP P13 - Junho/2022
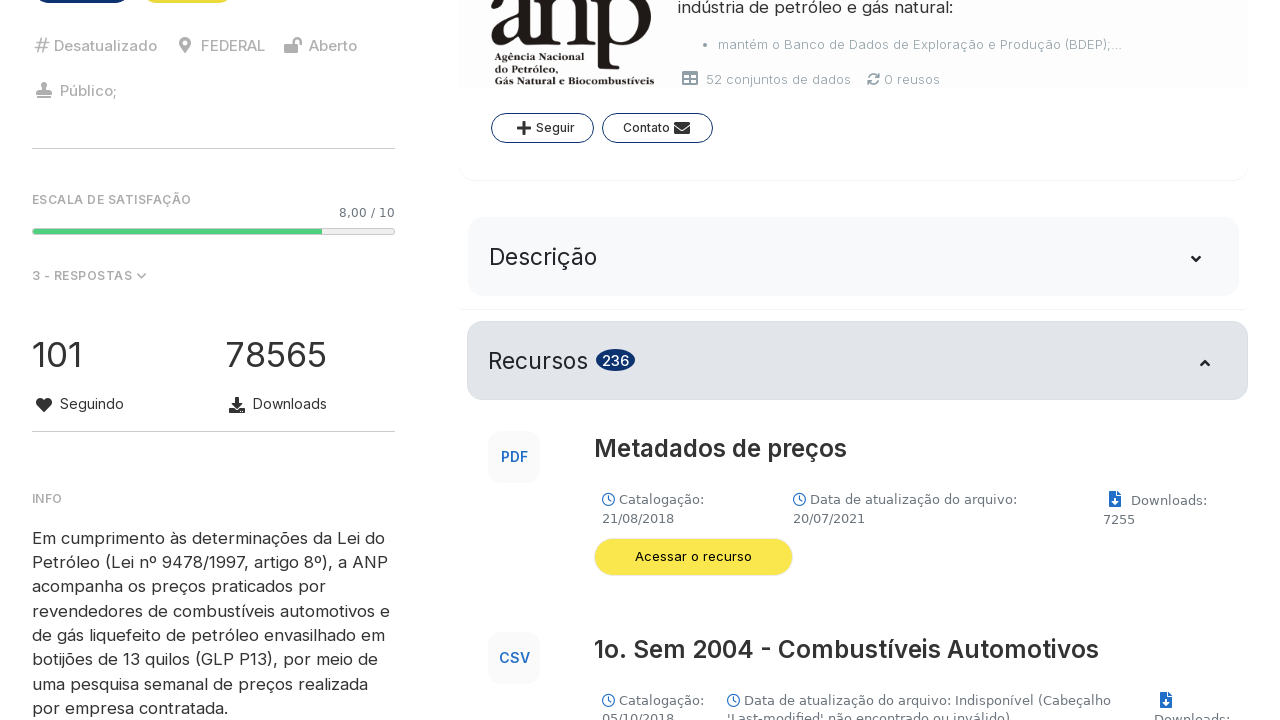

Retrieved title from data block: GLP P13 - Julho/2022
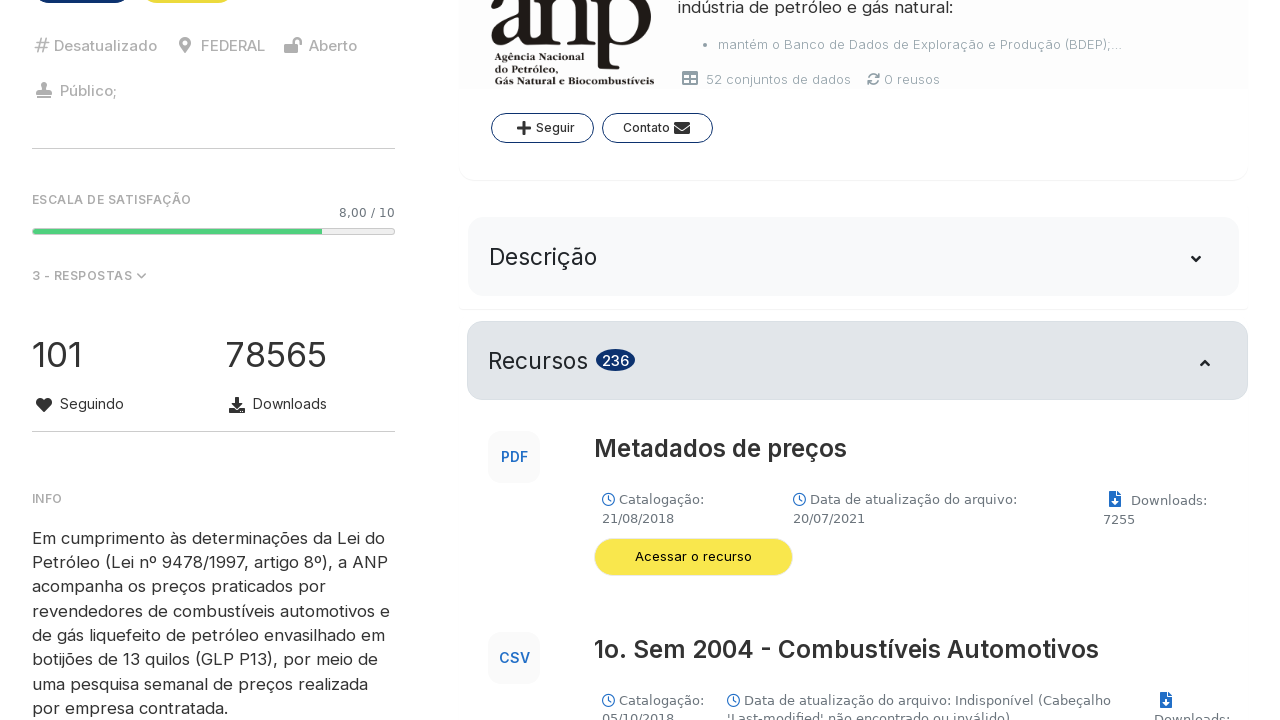

Retrieved title from data block: GLP P13 - Agosto/2022
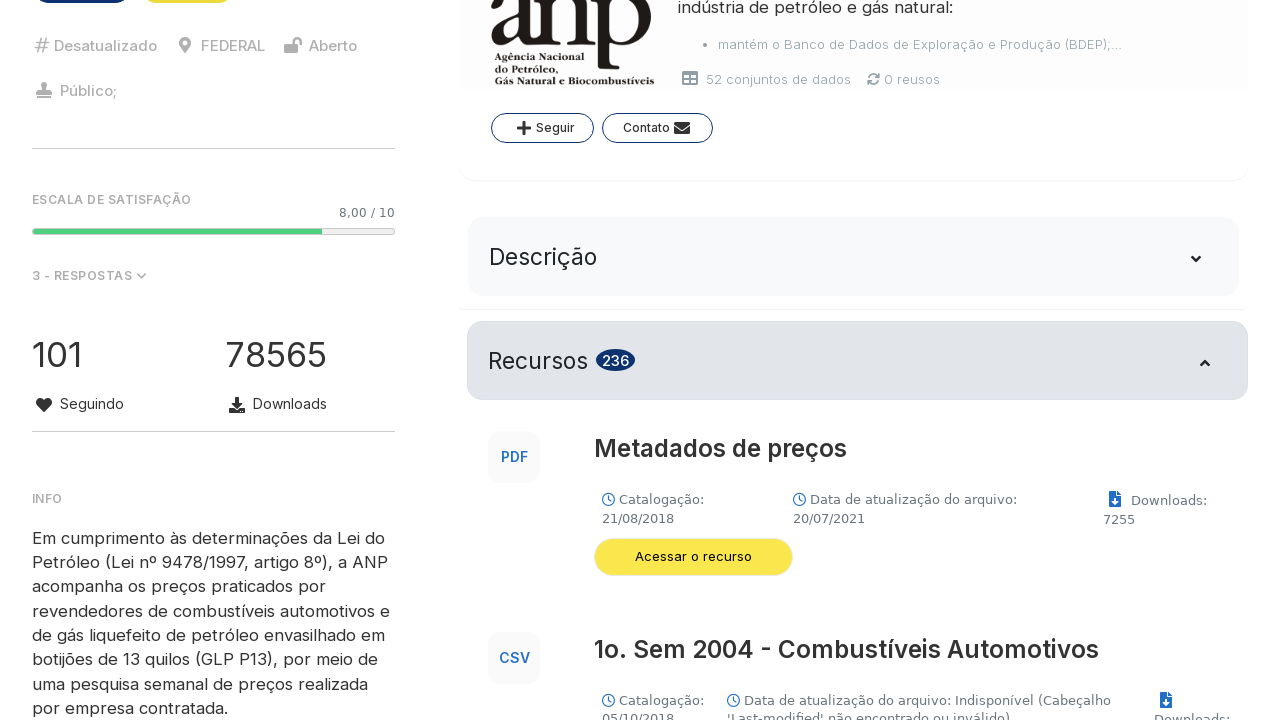

Retrieved title from data block: GLP P13 - Setembro/2022
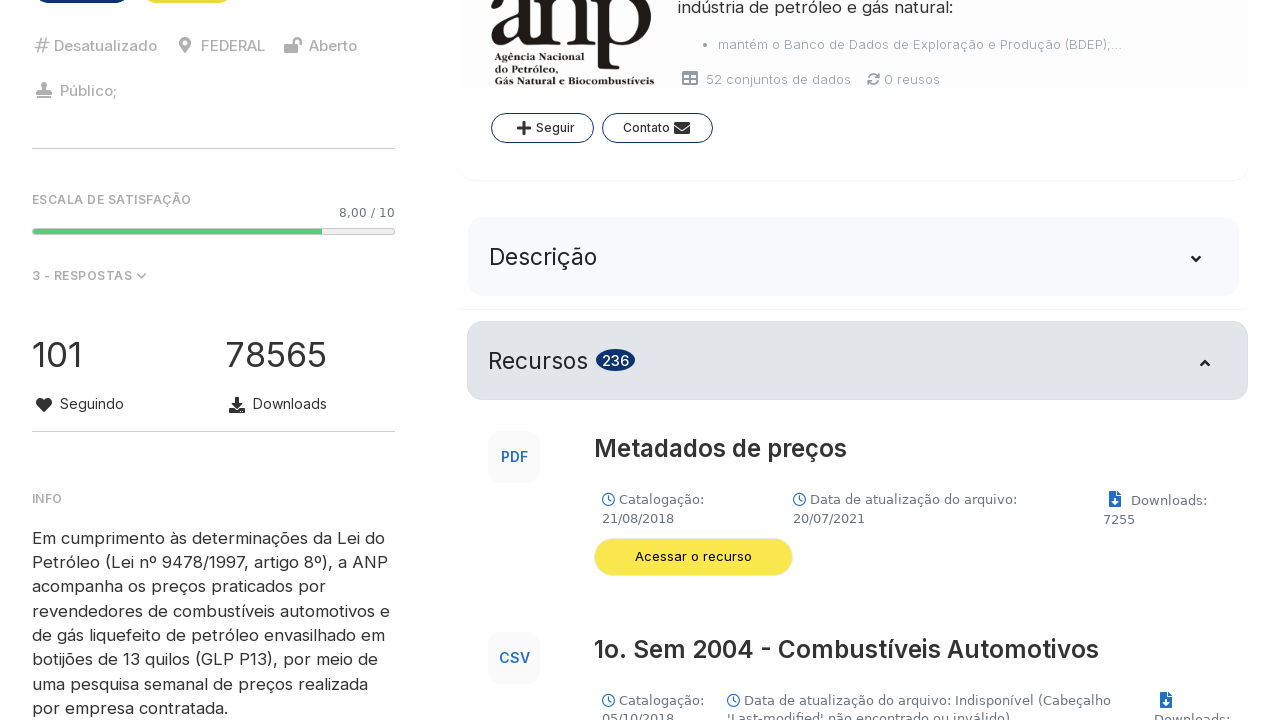

Retrieved title from data block: GLP P13 - Outubro/2022
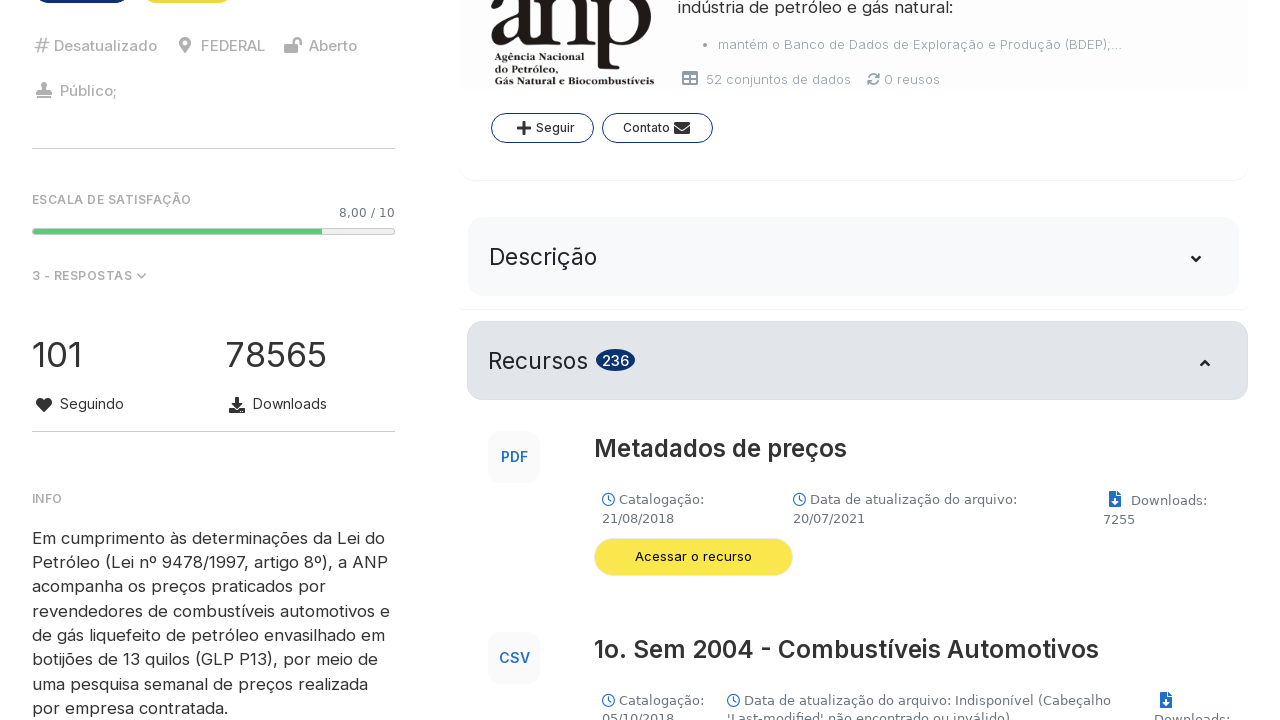

Retrieved title from data block: GLP P13 - Novembro/2022
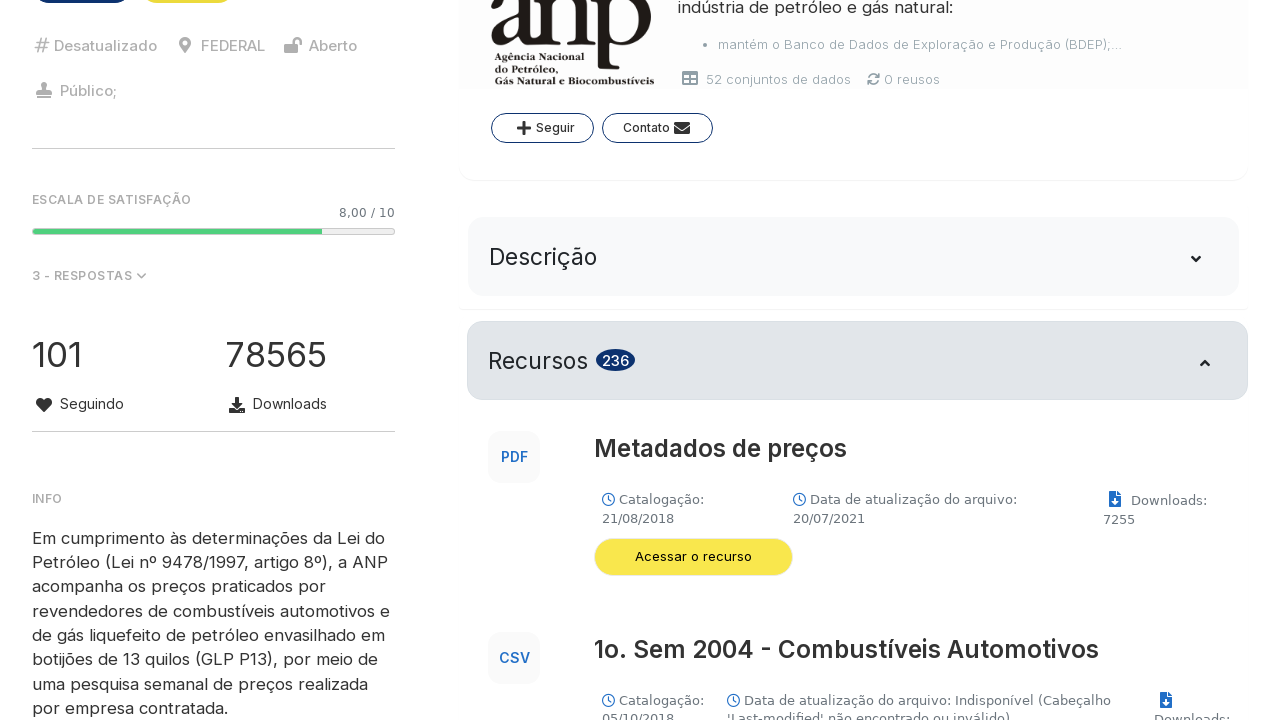

Retrieved title from data block: GLP P13 - Dezembro/2022
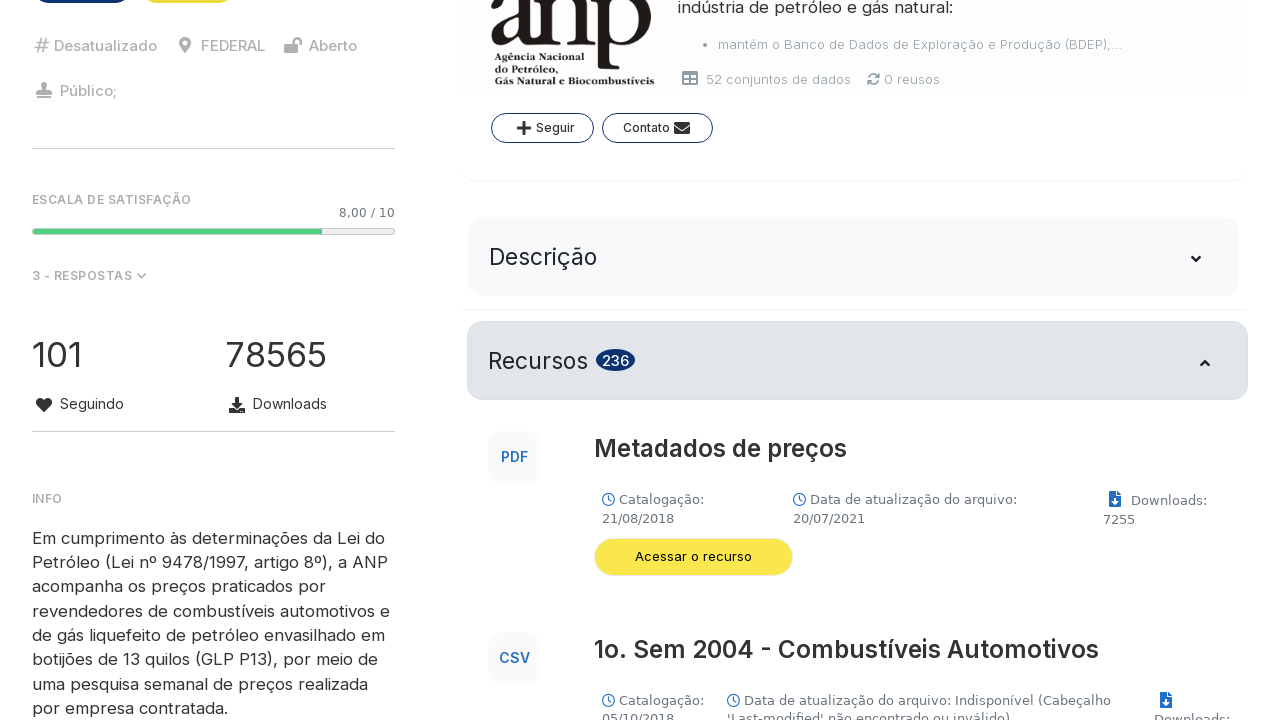

Retrieved title from data block: GLP P13 - Janeiro/2023
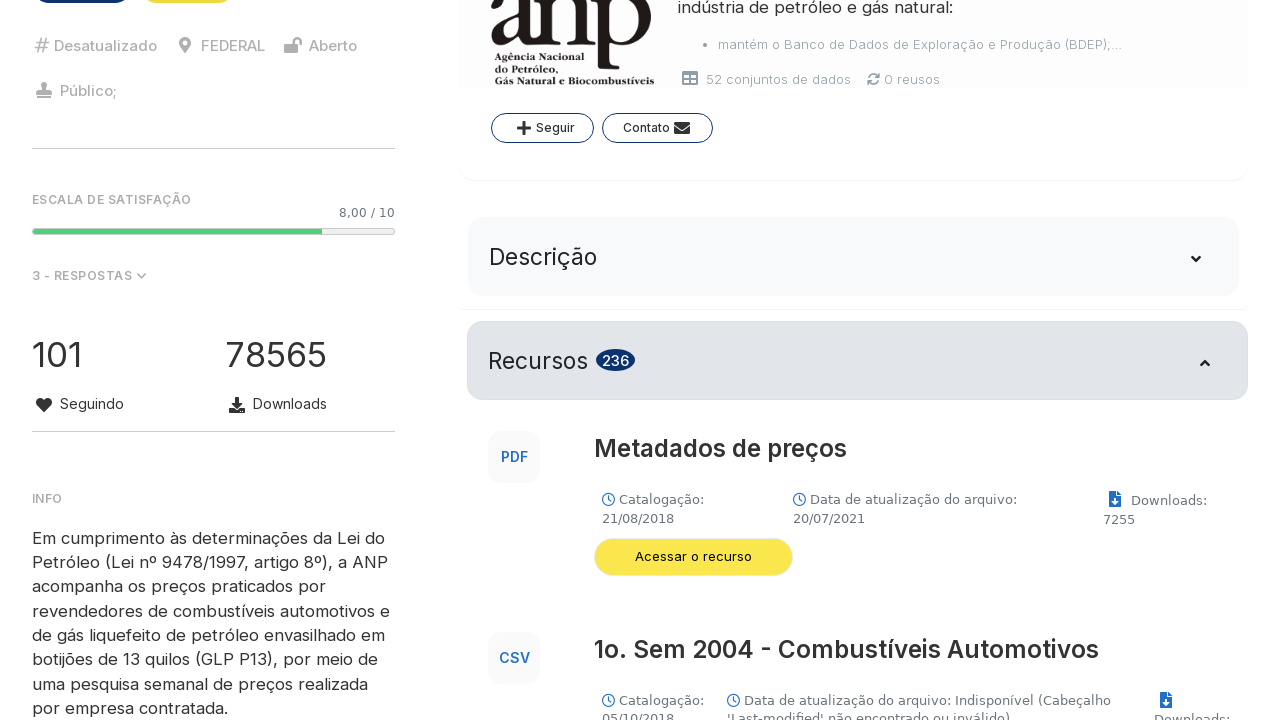

Retrieved title from data block: GLP P13 - Fevereiro/2023
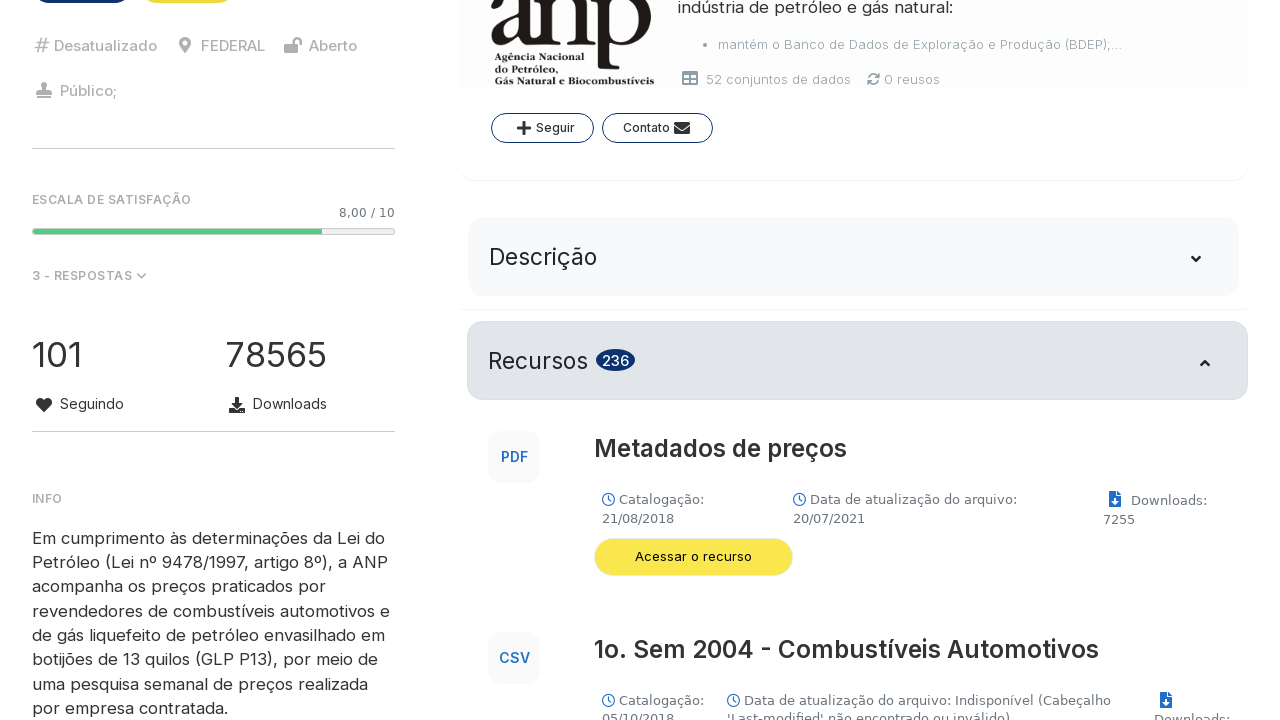

Retrieved title from data block: GLP P13 - Março/2023
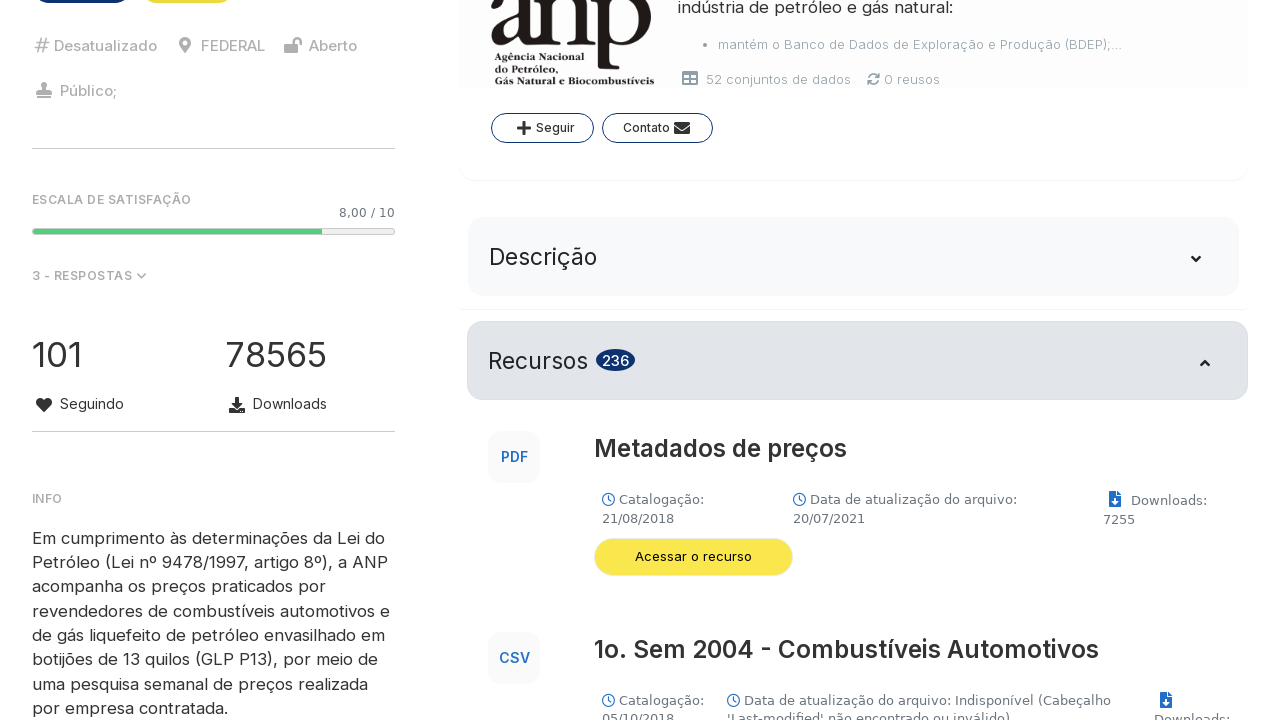

Retrieved title from data block: GLP P13 - Abril/2023
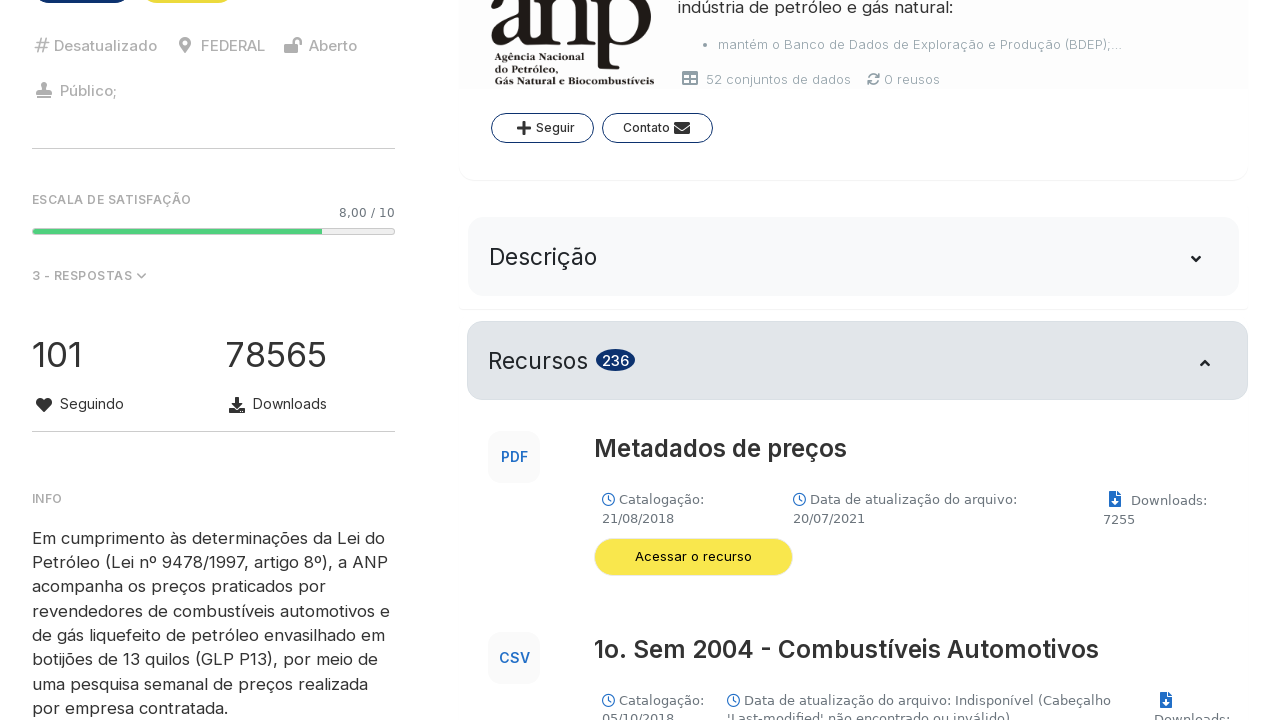

Retrieved title from data block: GLP P13 - Maio/2023
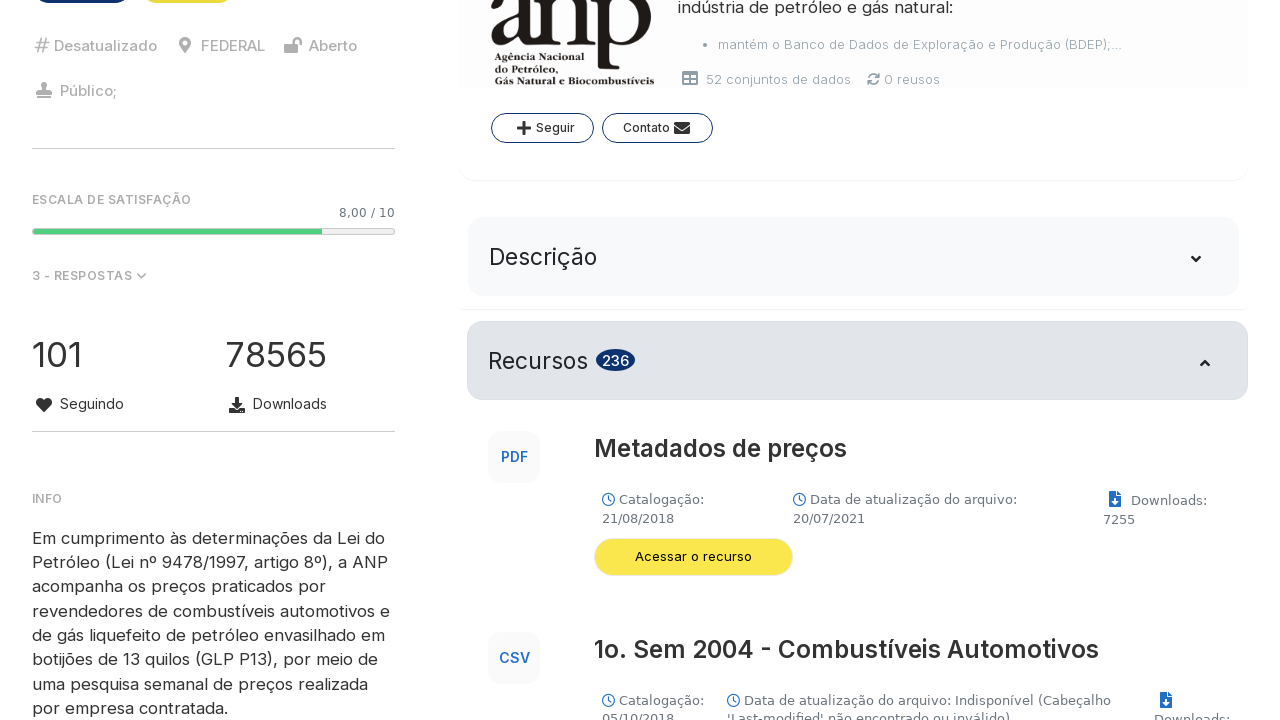

Retrieved title from data block: GLP P13 - Junho/2023
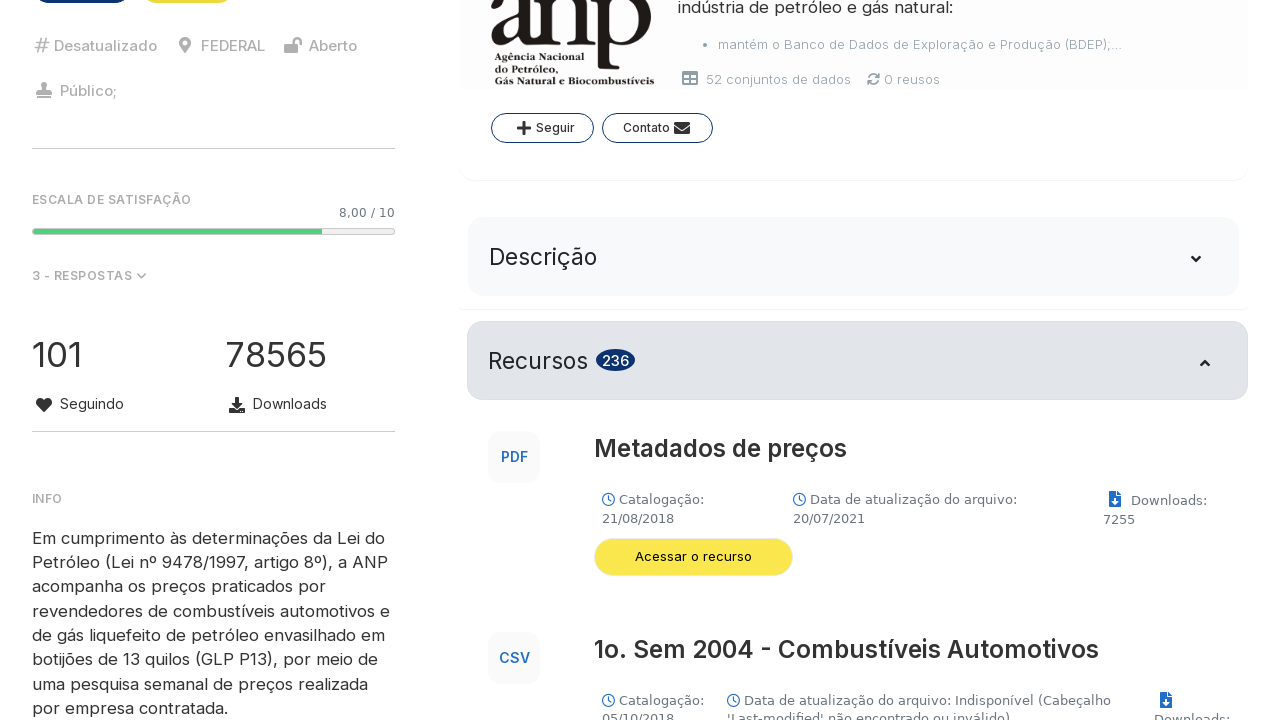

Retrieved title from data block: GLP P13 - Julho/2023
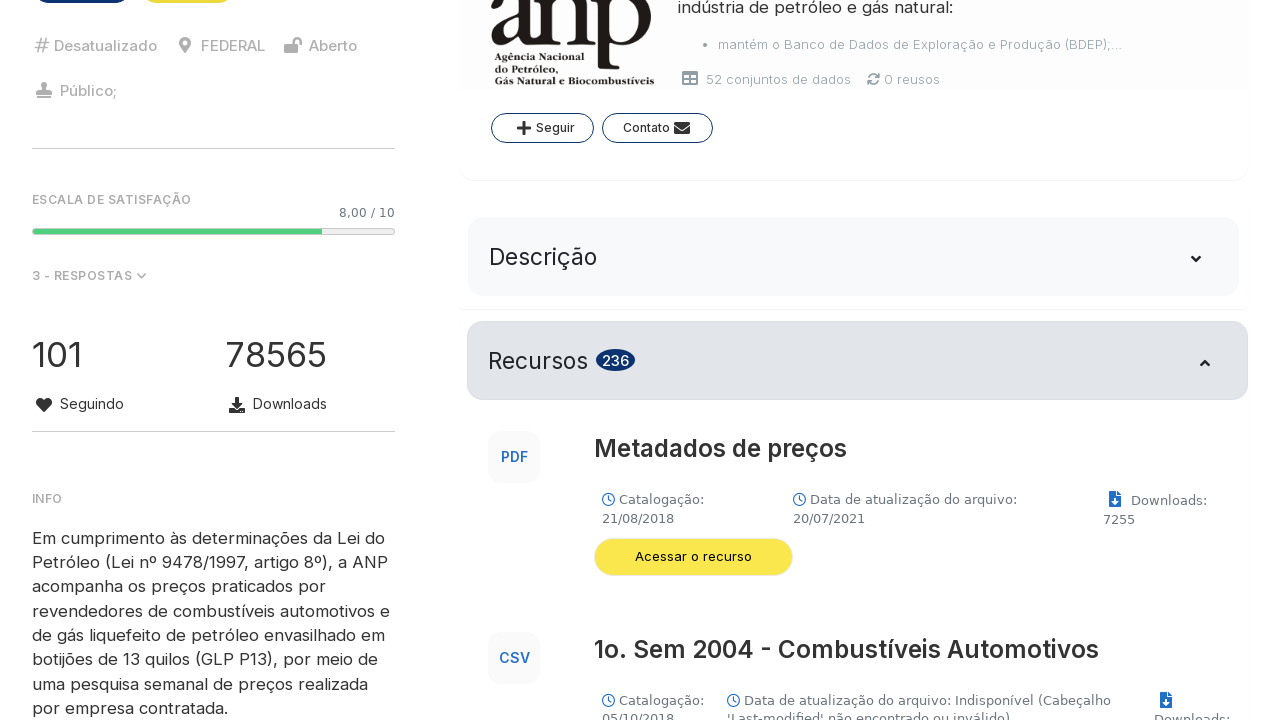

Retrieved title from data block: GLP P13 - Agosto/2023
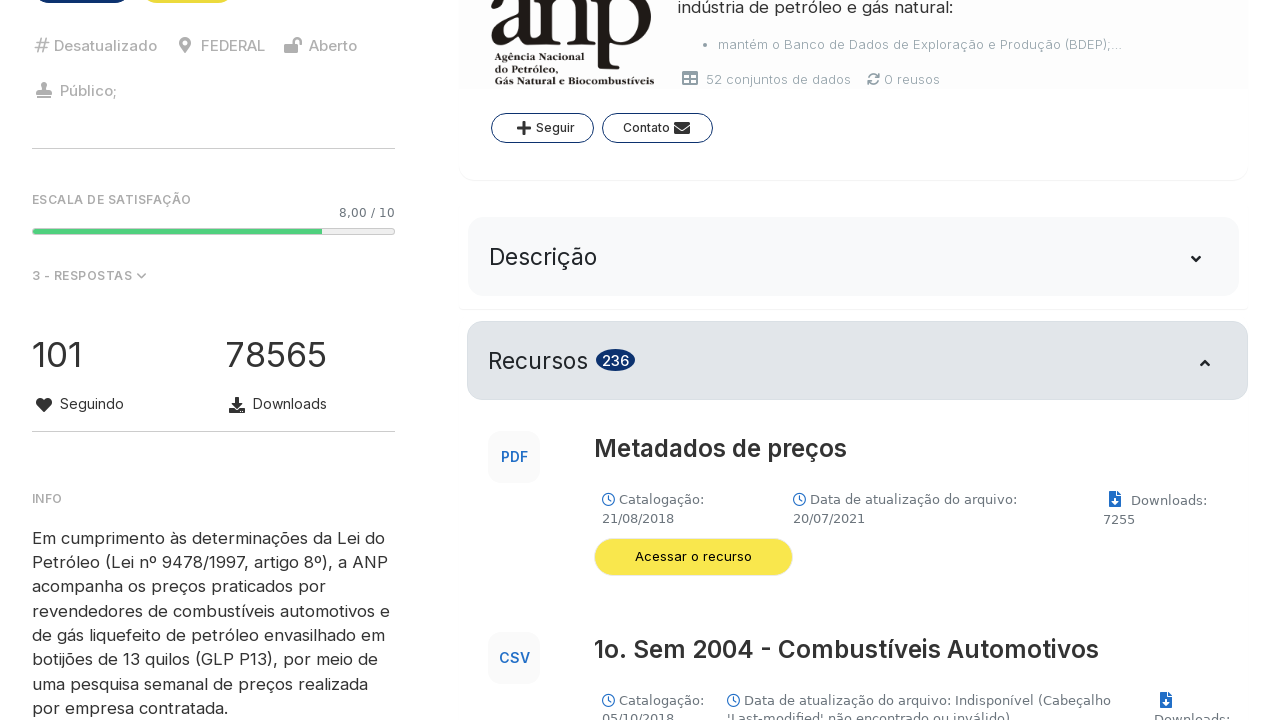

Retrieved title from data block: GLP P13 - Setembro/2023
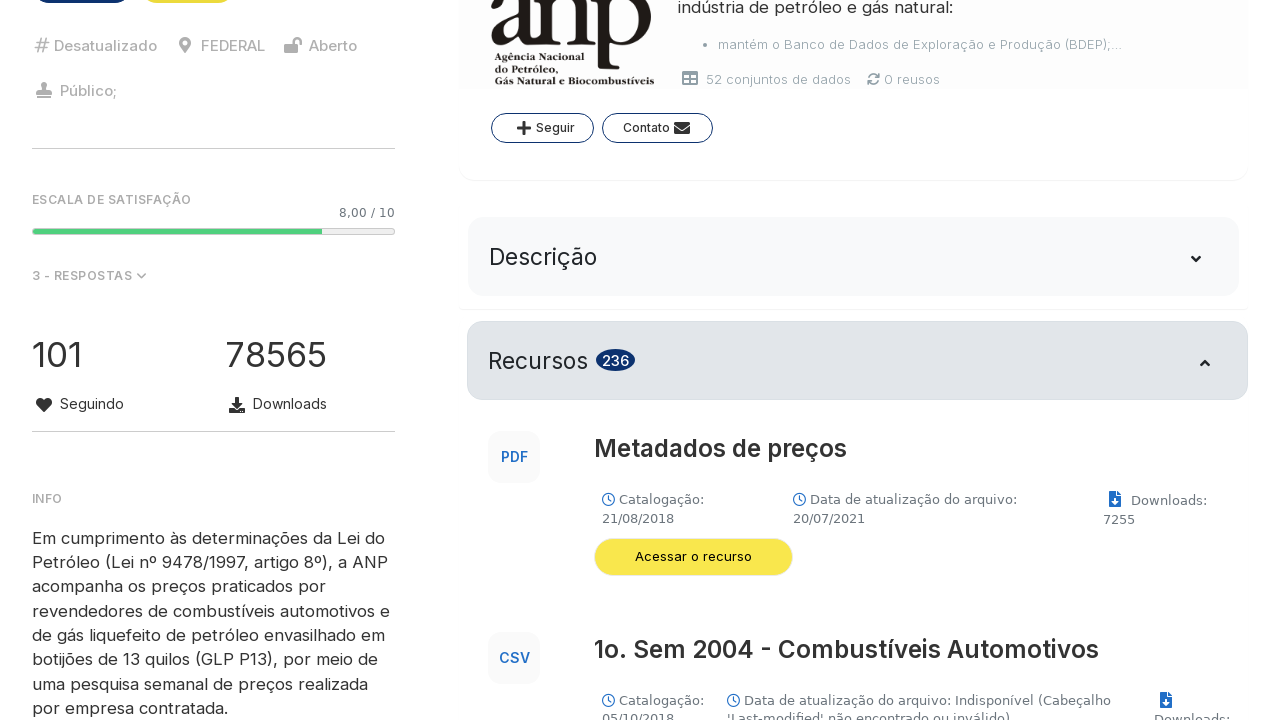

Retrieved title from data block: GLP P13 - Outubro/2023
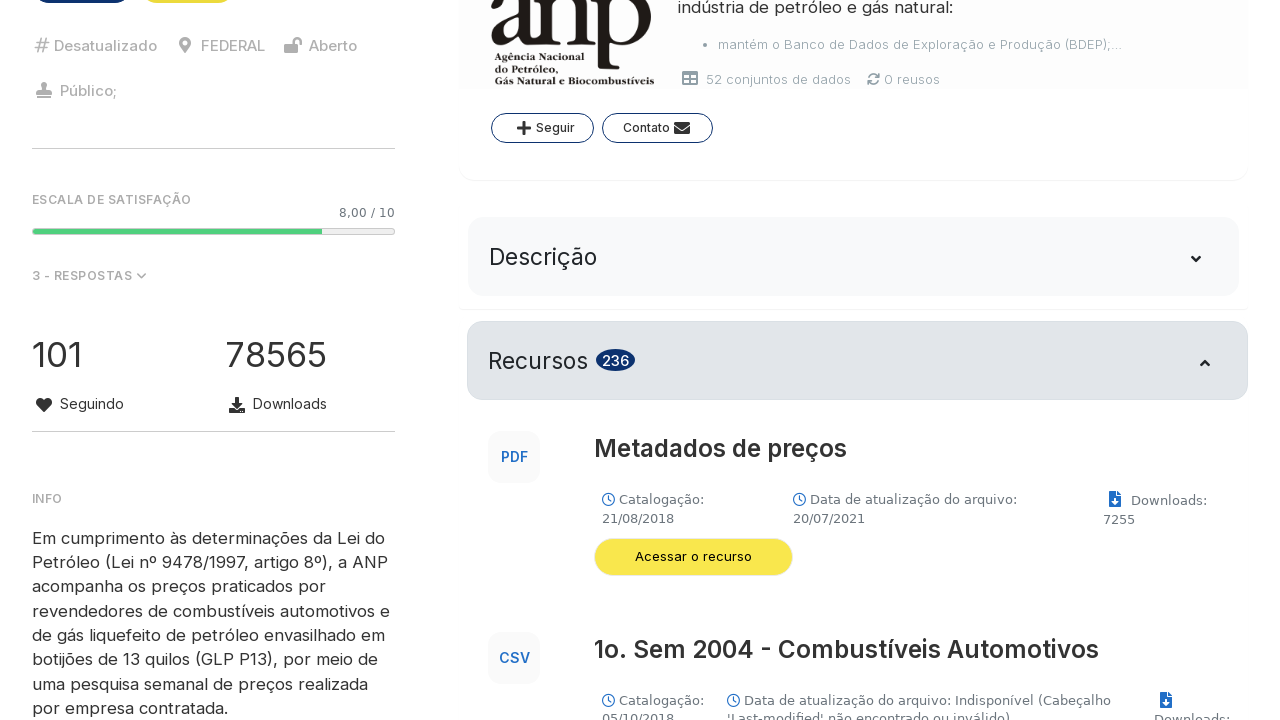

Retrieved title from data block: GLP P13 - Novembro/2023
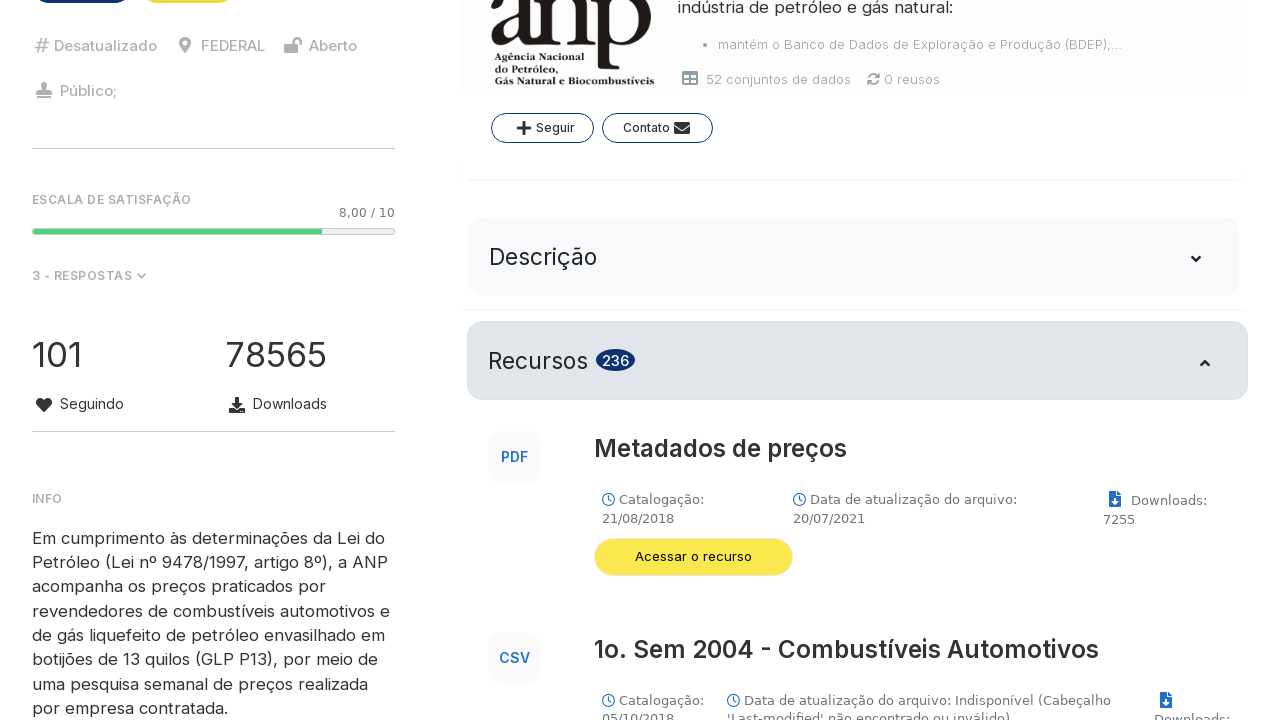

Retrieved title from data block: GLP P13 - Dezembro/2023
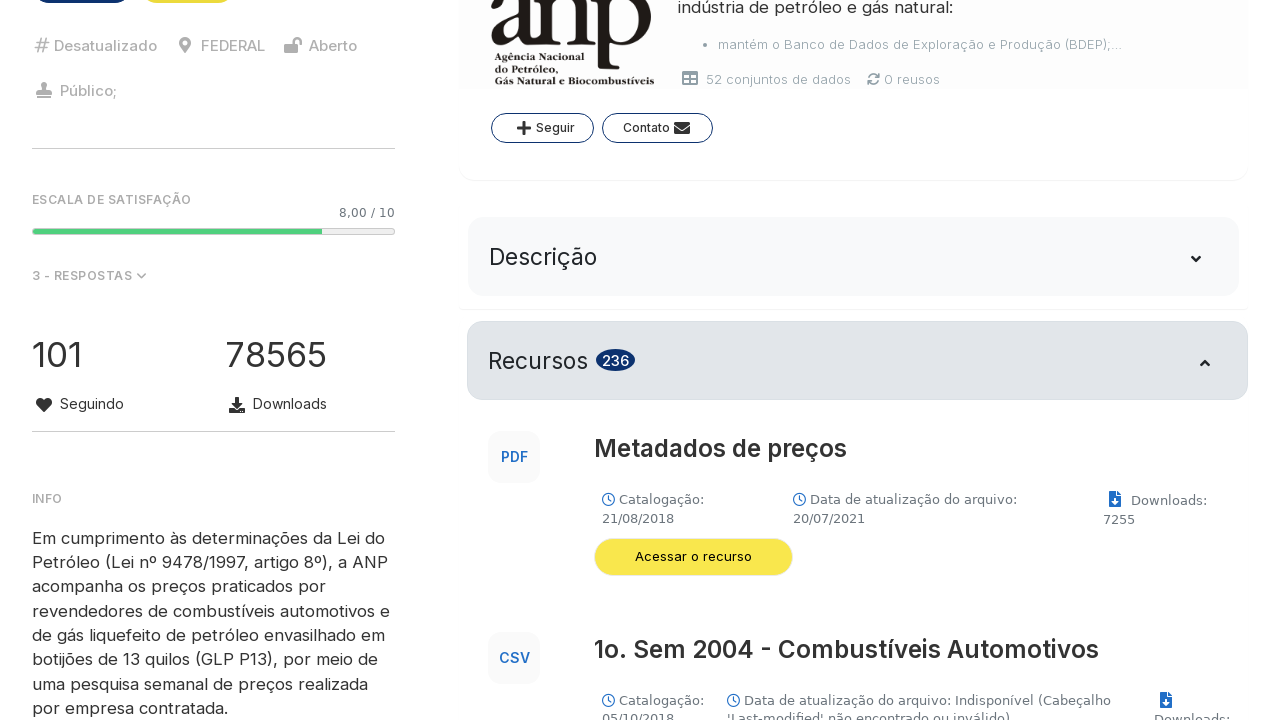

Retrieved title from data block: GLP P13 - Janeiro/2024
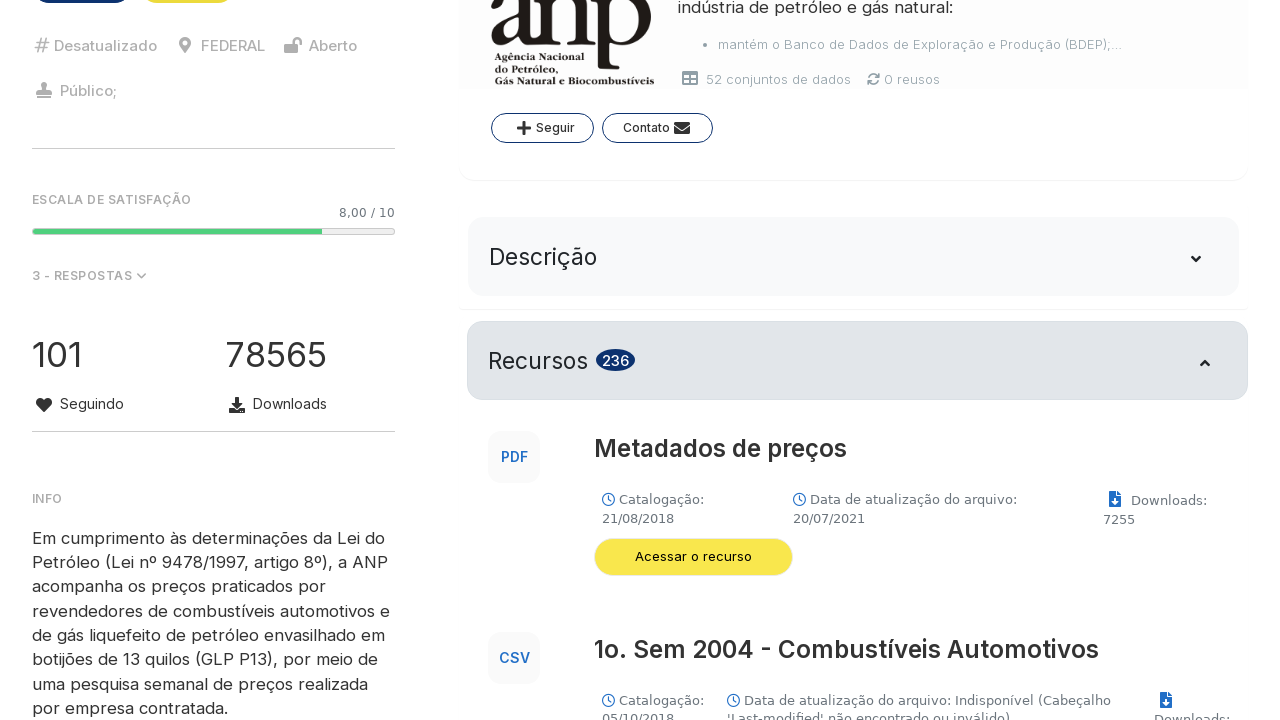

Retrieved title from data block: GLP P13 - Fevereiro/2024
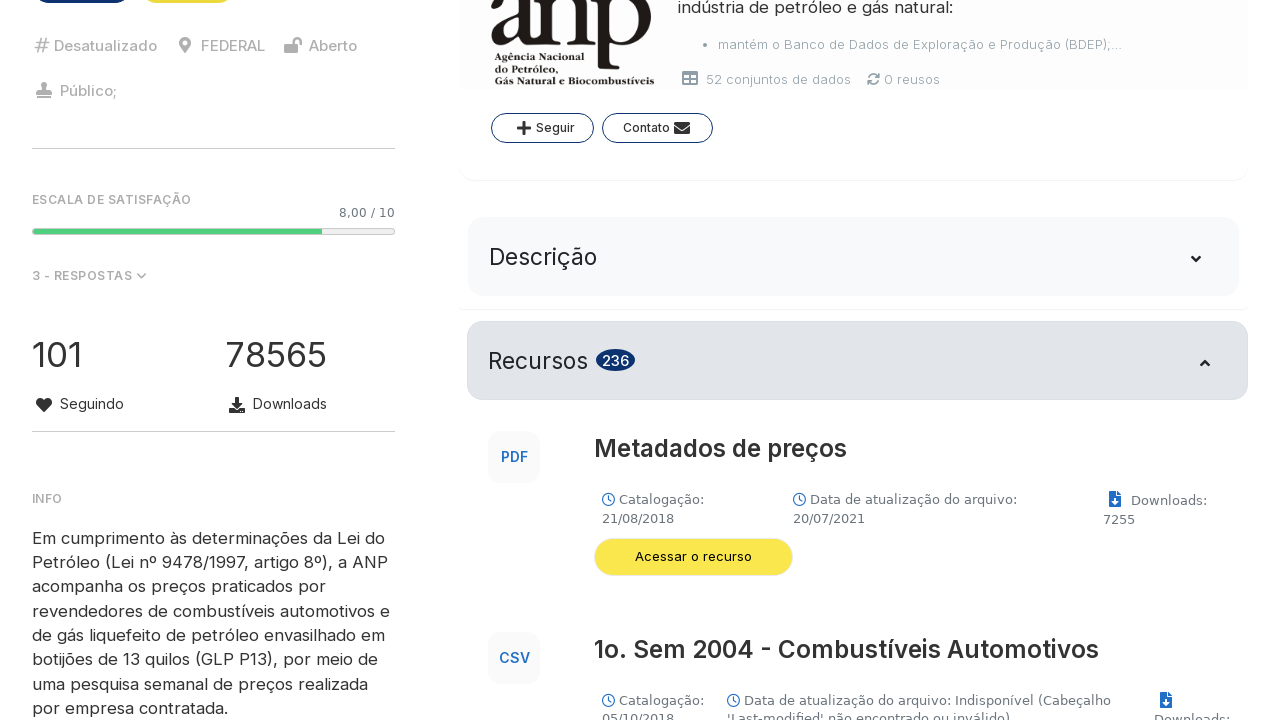

Retrieved title from data block: GLP P13 - Março/2024
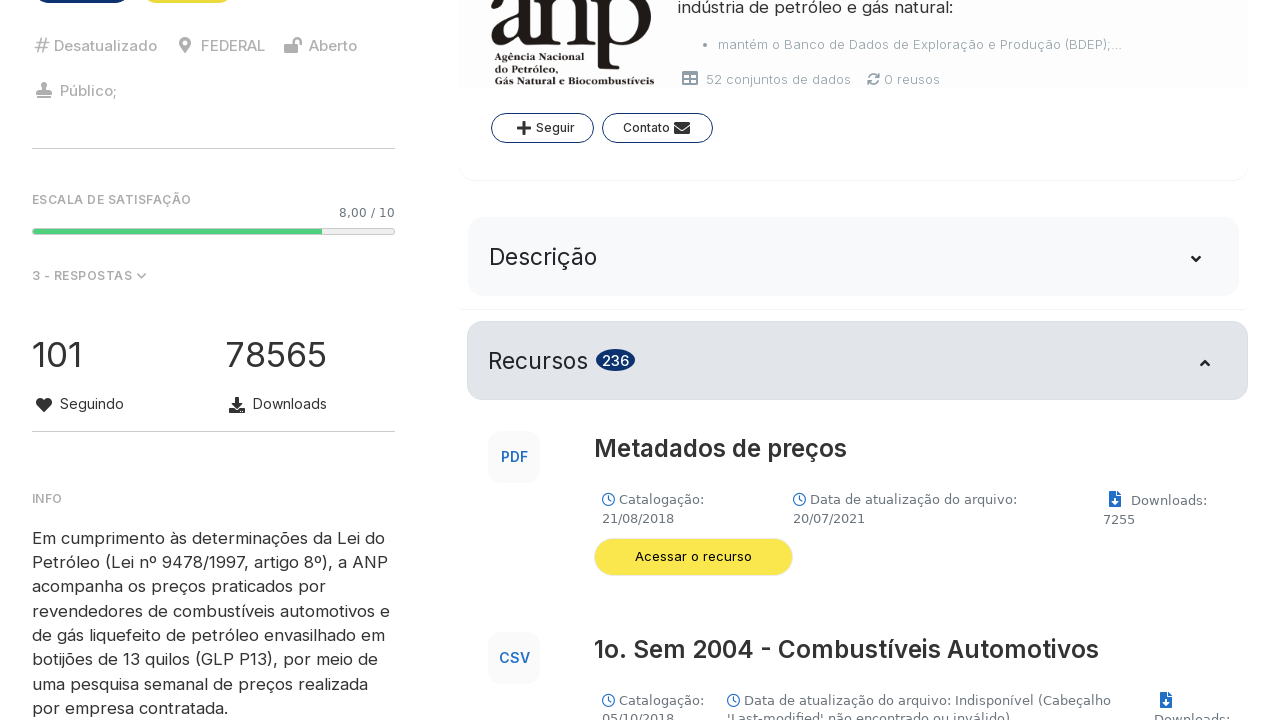

Retrieved title from data block: GLP P13 - Abril/2024
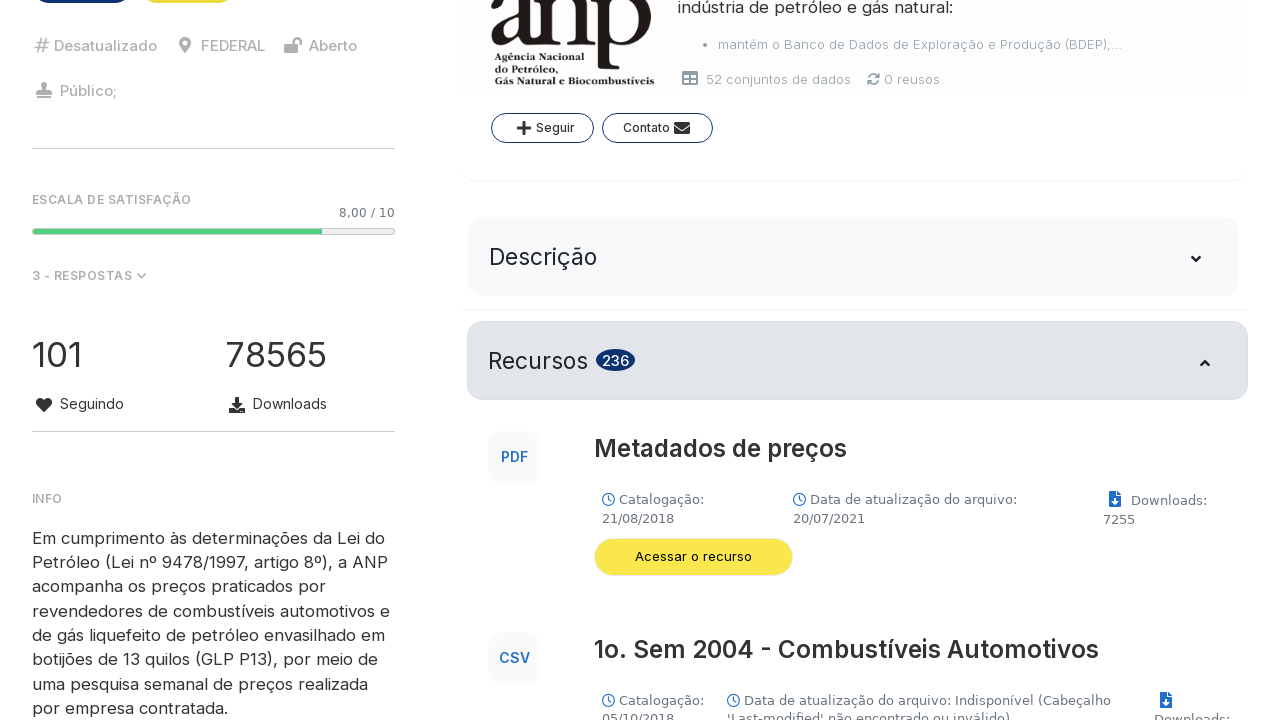

Retrieved title from data block: GLP P13 - Maio/2024
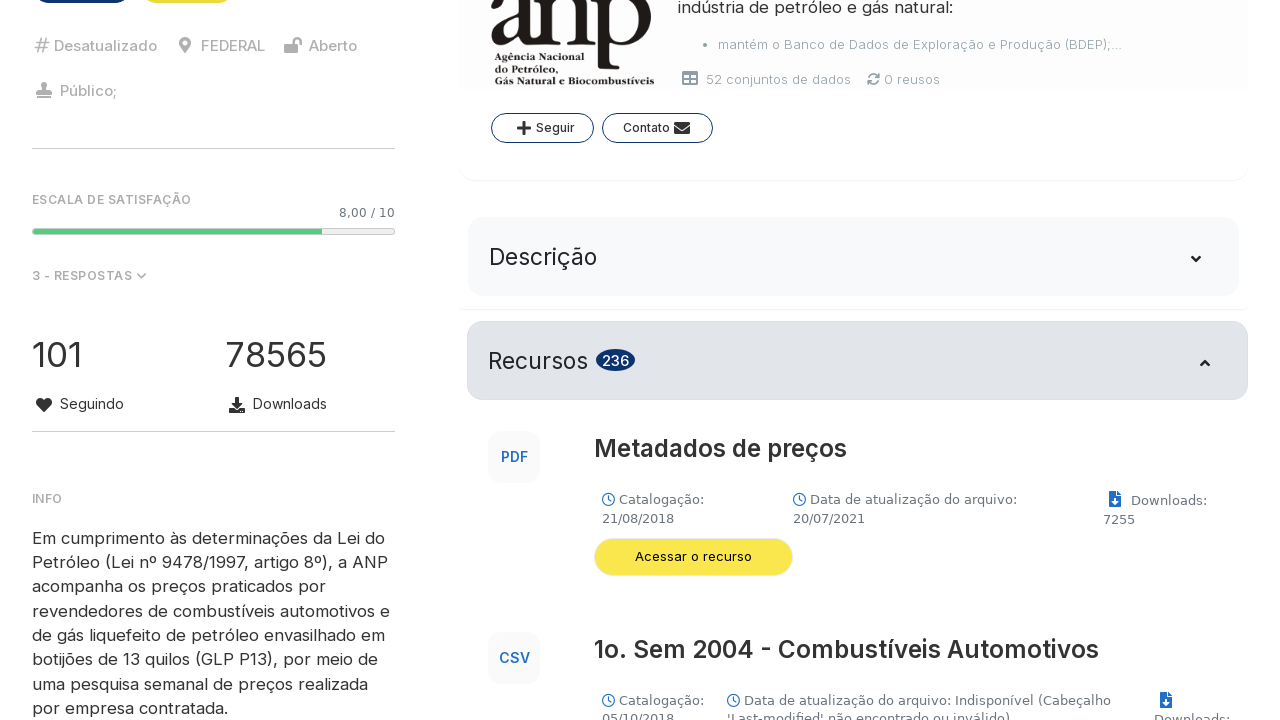

Retrieved title from data block: GLP P13 - Junho/2024
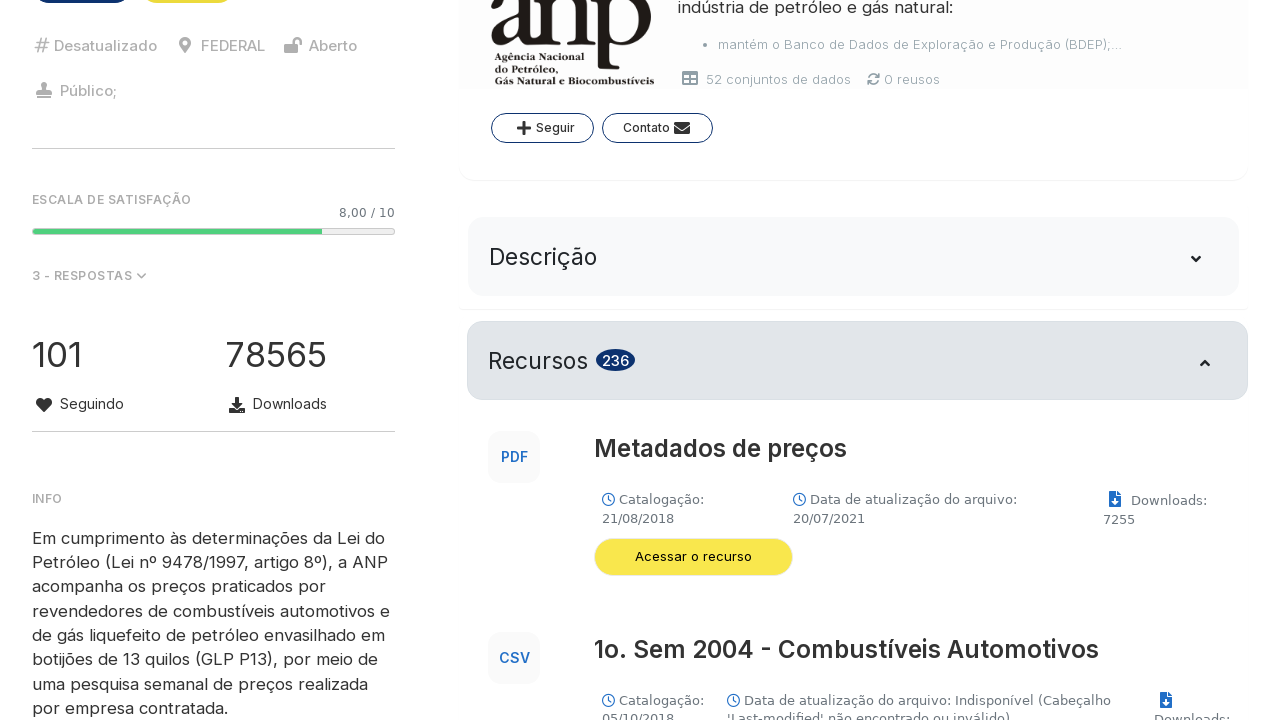

Retrieved title from data block: GLP P13 - Julho/2024
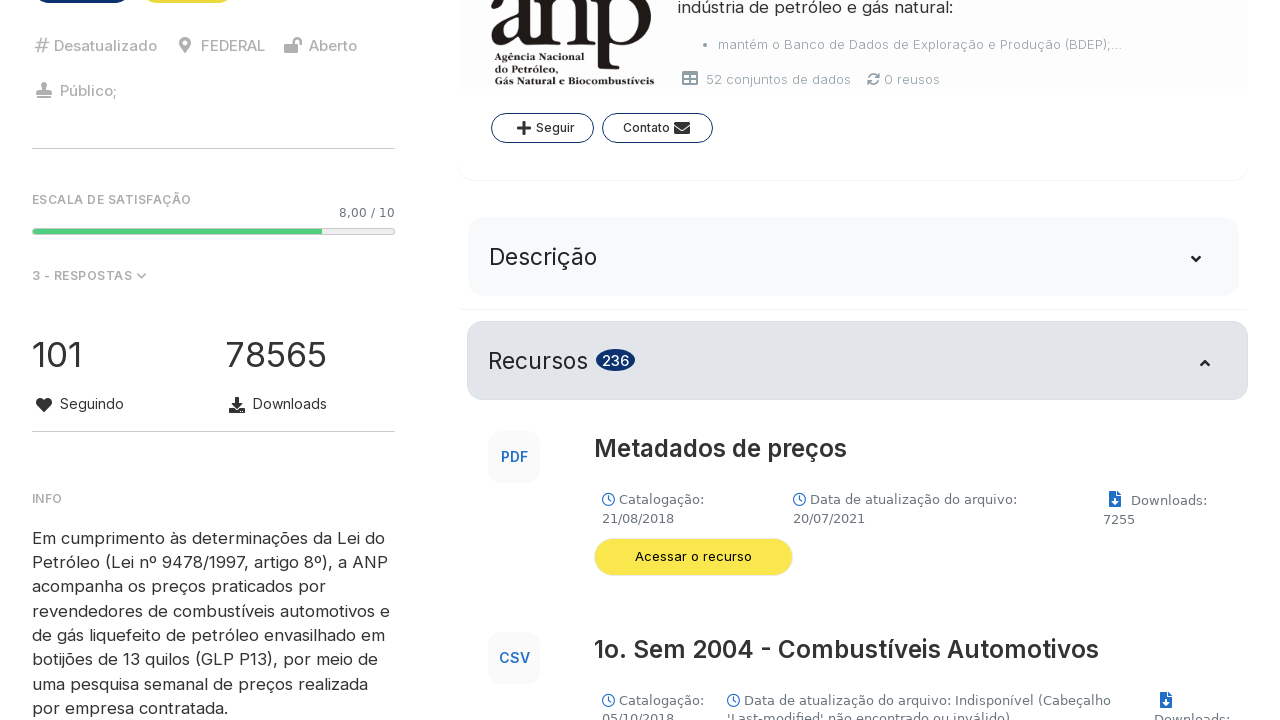

Retrieved title from data block: GLP P13 - Agosto/2024
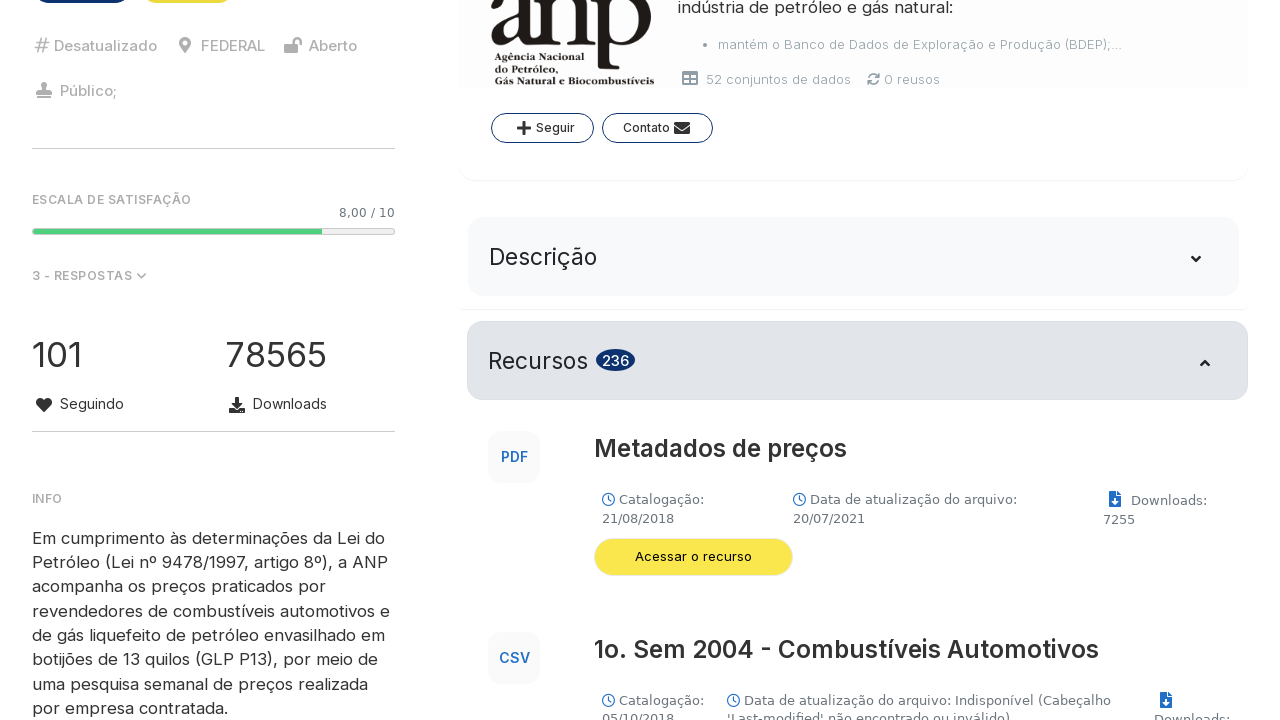

Retrieved title from data block: GLP P13 - Setembro/2024
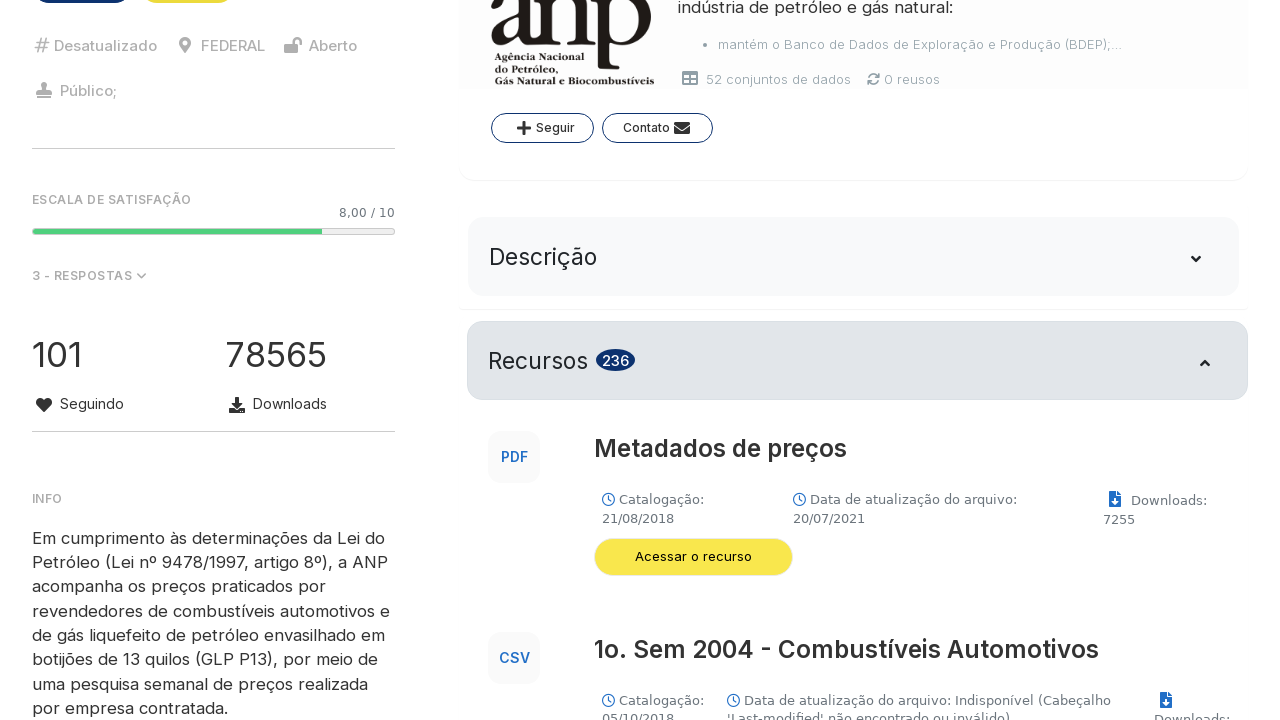

Retrieved title from data block: GLP P13 - Outubro/2024
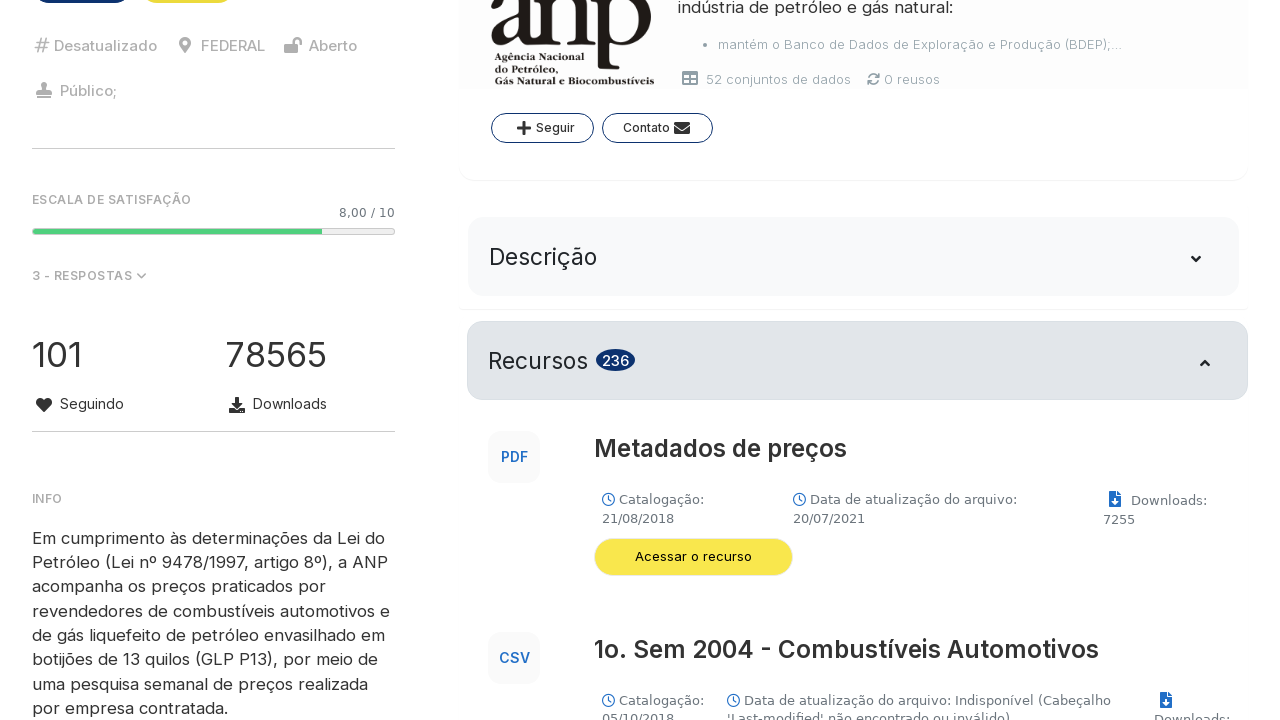

Retrieved title from data block: GLP P13 - Novembro/2024
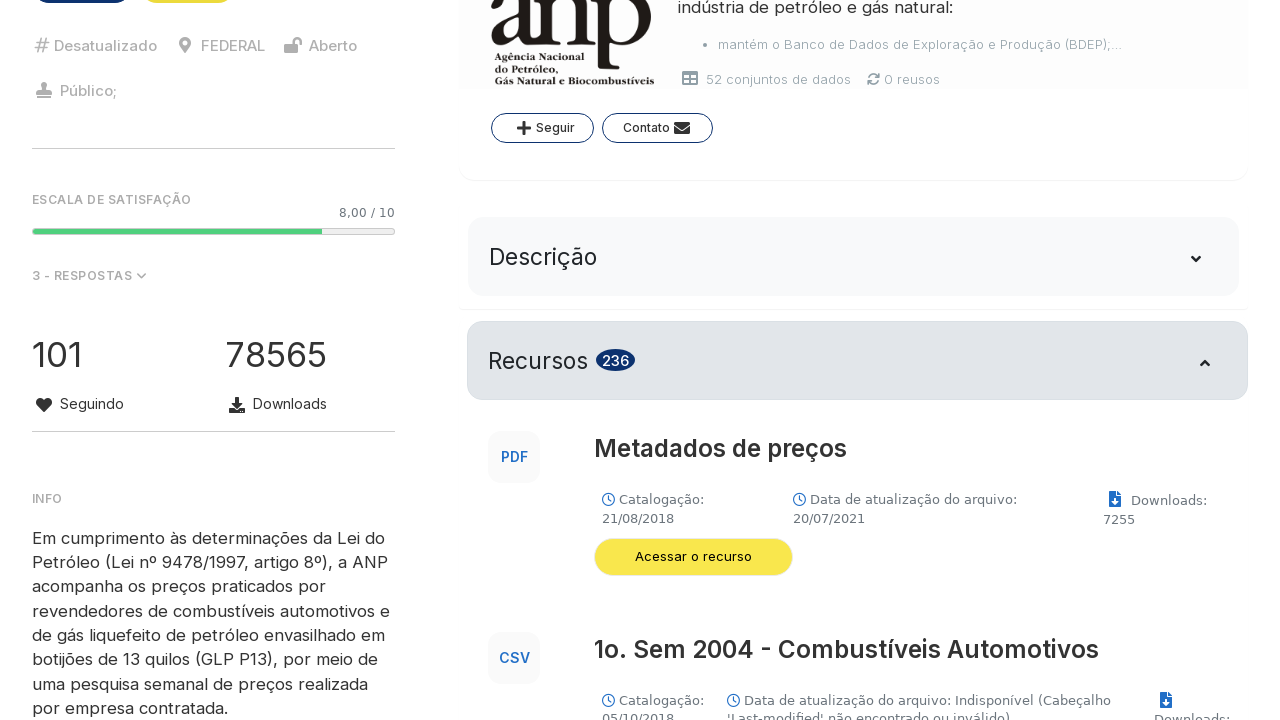

Retrieved title from data block: GLP P13 - Dezembro/2024
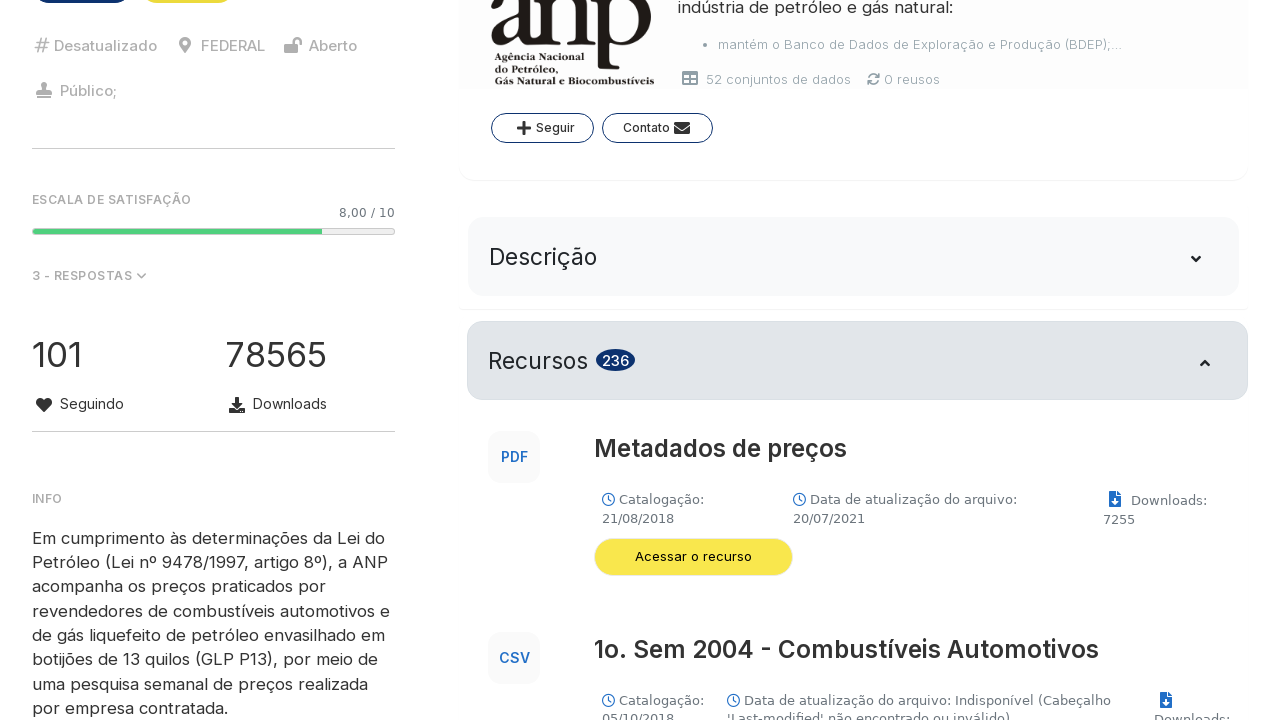

Retrieved title from data block: GLP P13 - Janeiro/2025
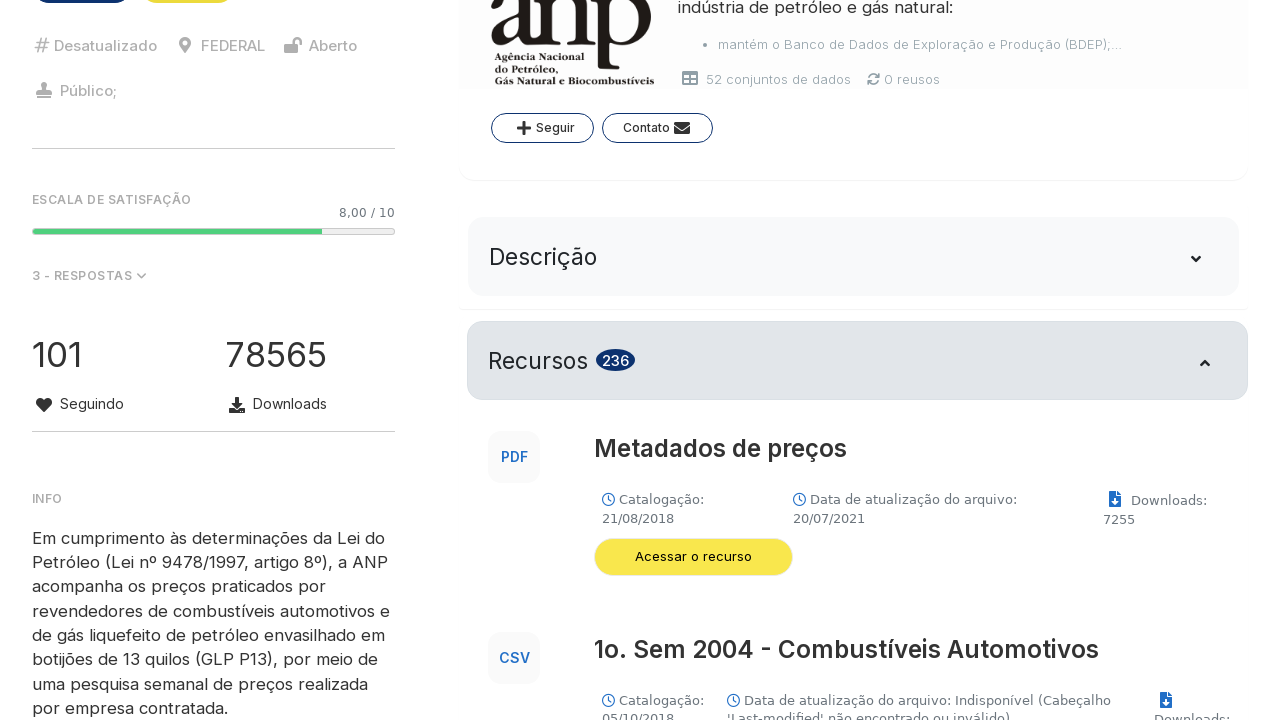

Retrieved title from data block: GLP P13 - Fevereiro/2025
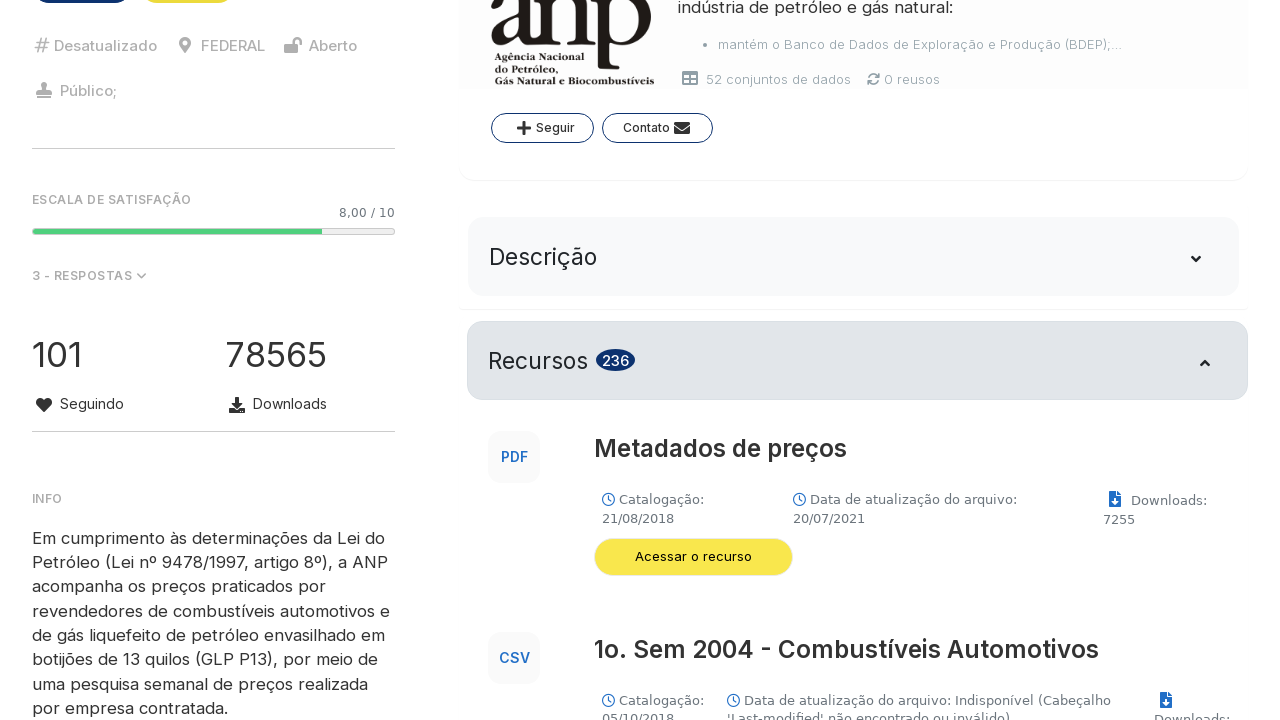

Retrieved title from data block: GLP P13 - Março/2025
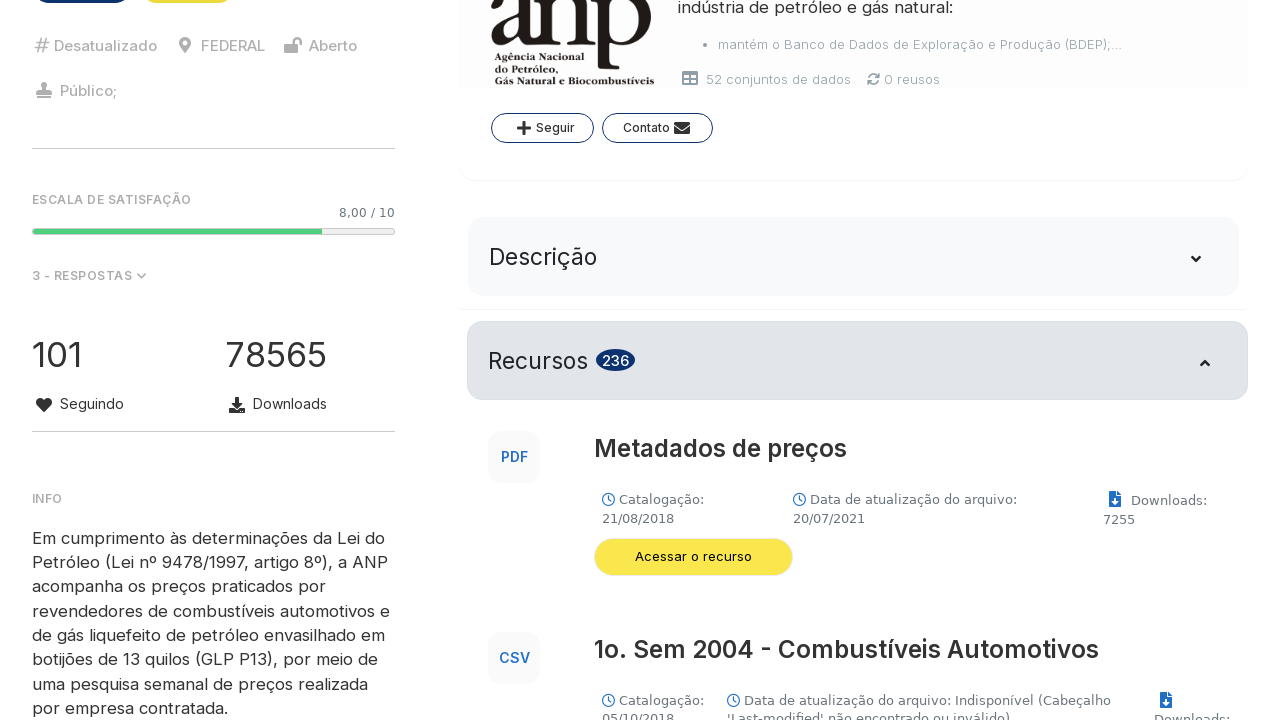

Retrieved title from data block: GLP P13 - Abril/2025
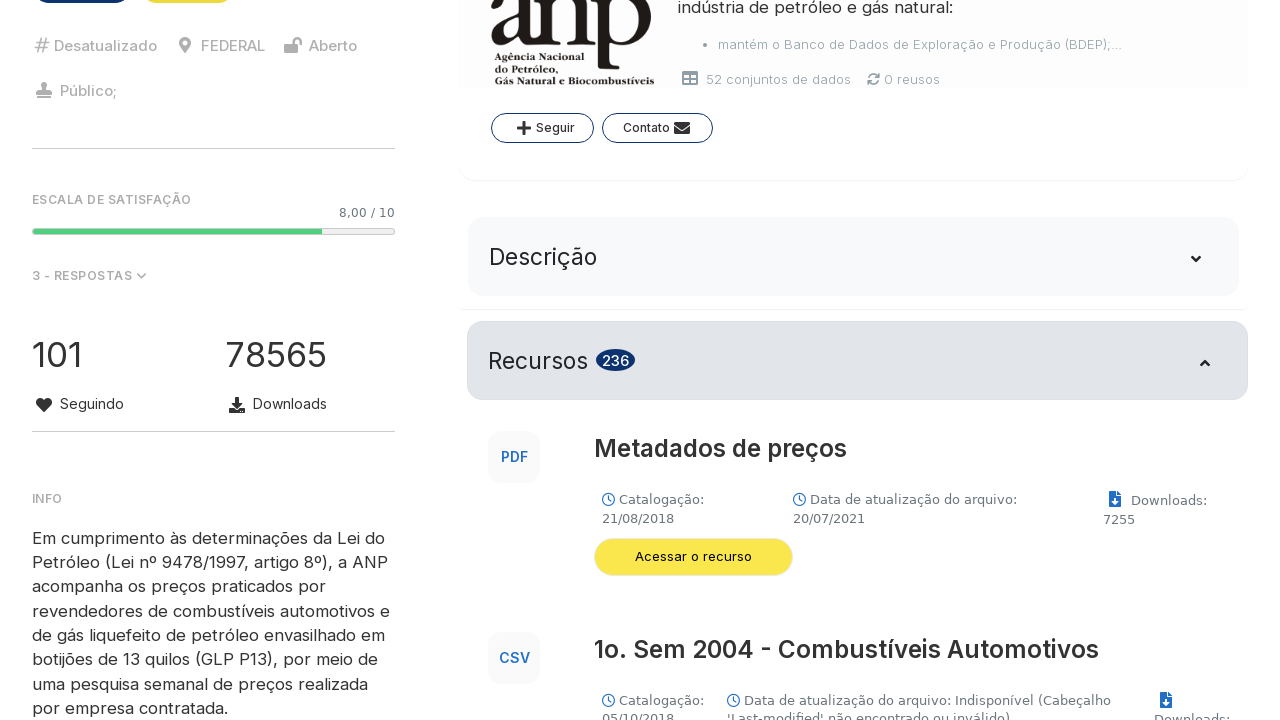

Retrieved title from data block: GLP P13 - Maio/2025
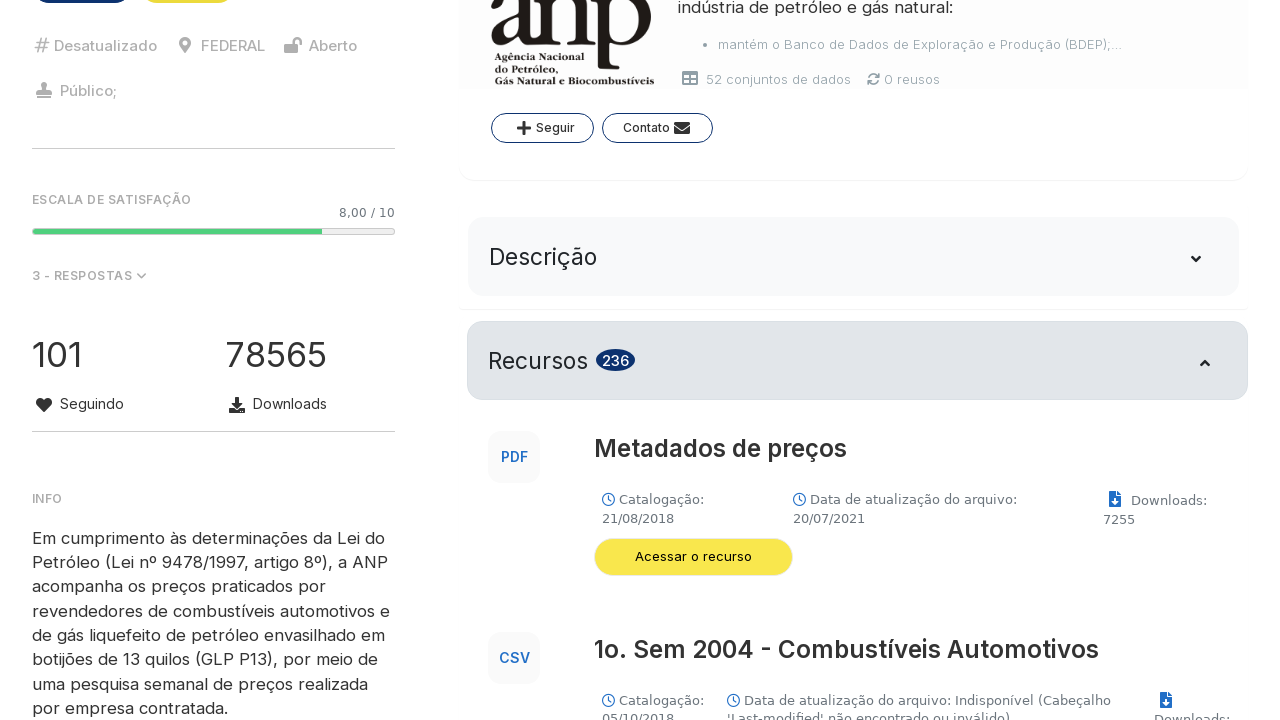

Retrieved title from data block: GLP P13 - Junho/2025
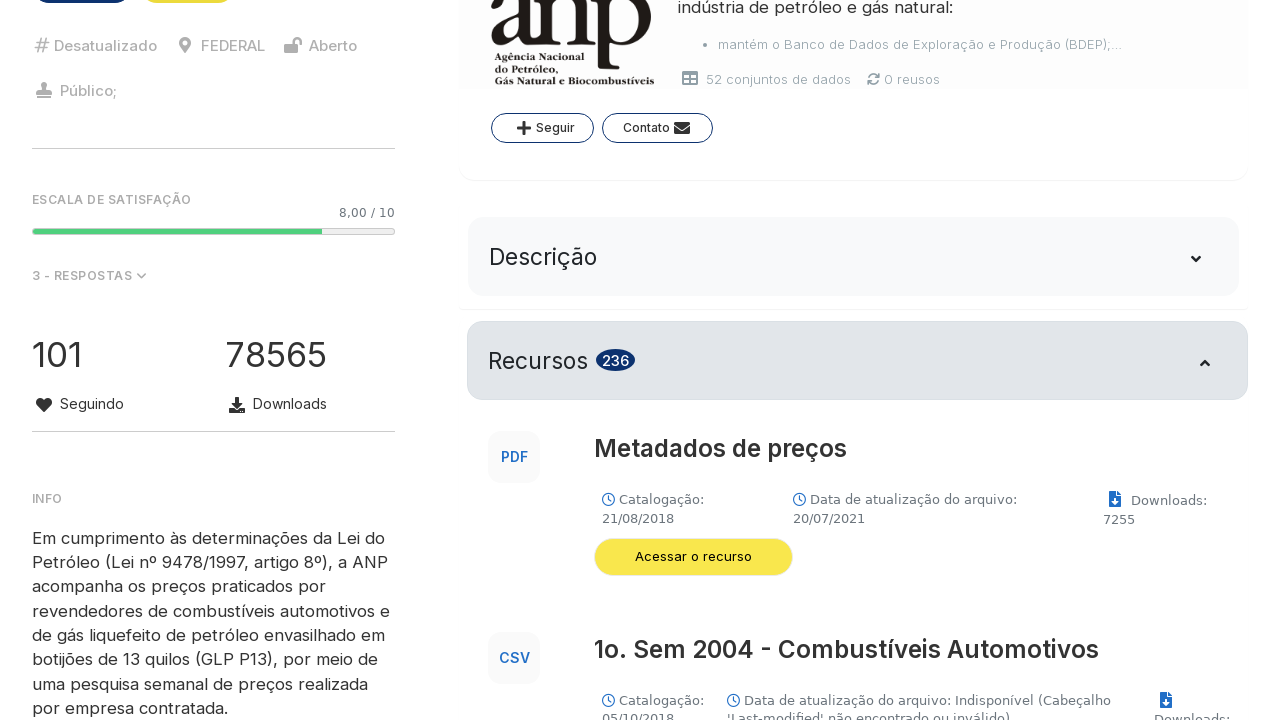

Retrieved title from data block: GLP P13 - Julho/2025
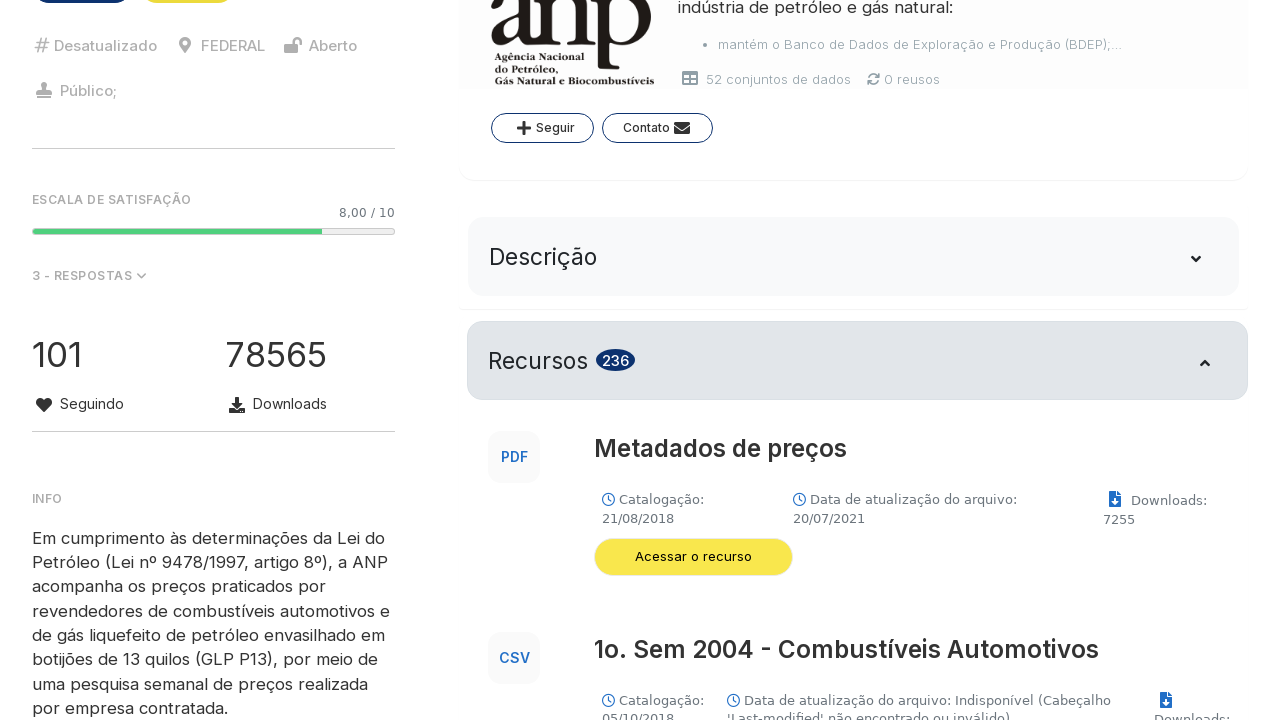

Retrieved title from data block: GLP P13 - Agosto/2025
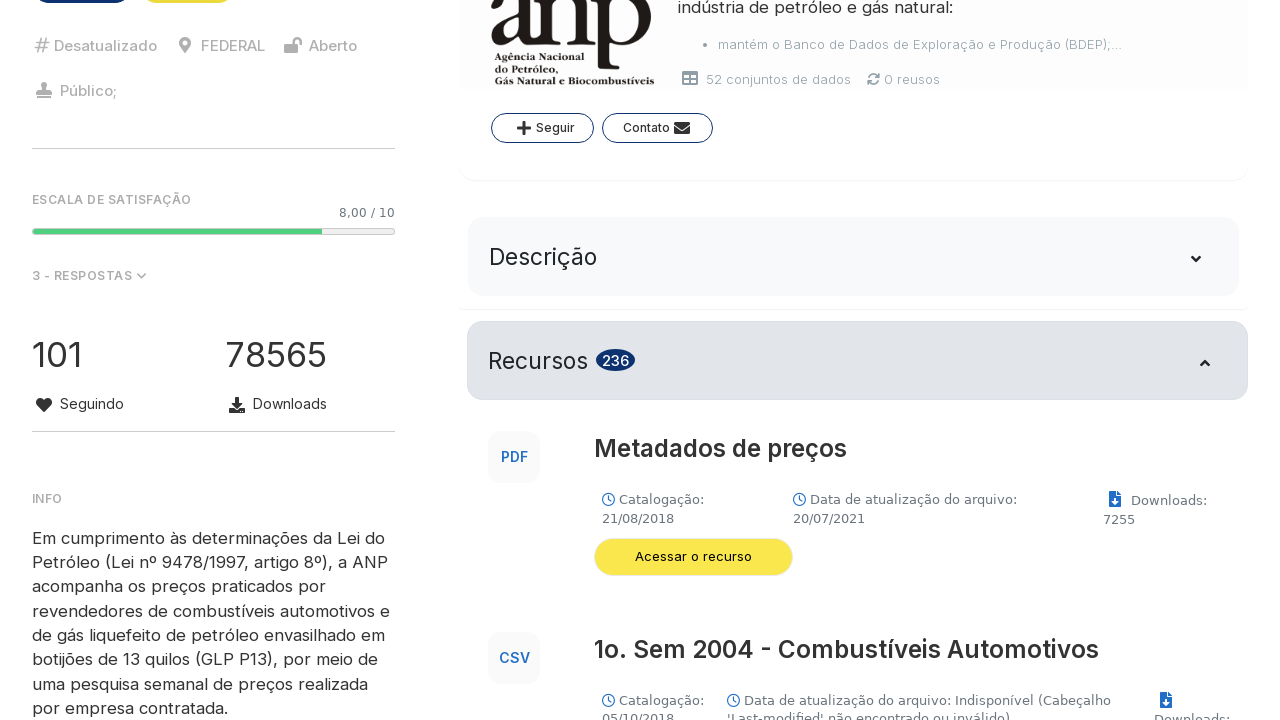

Retrieved title from data block: GLP P13 - Setembro/2025
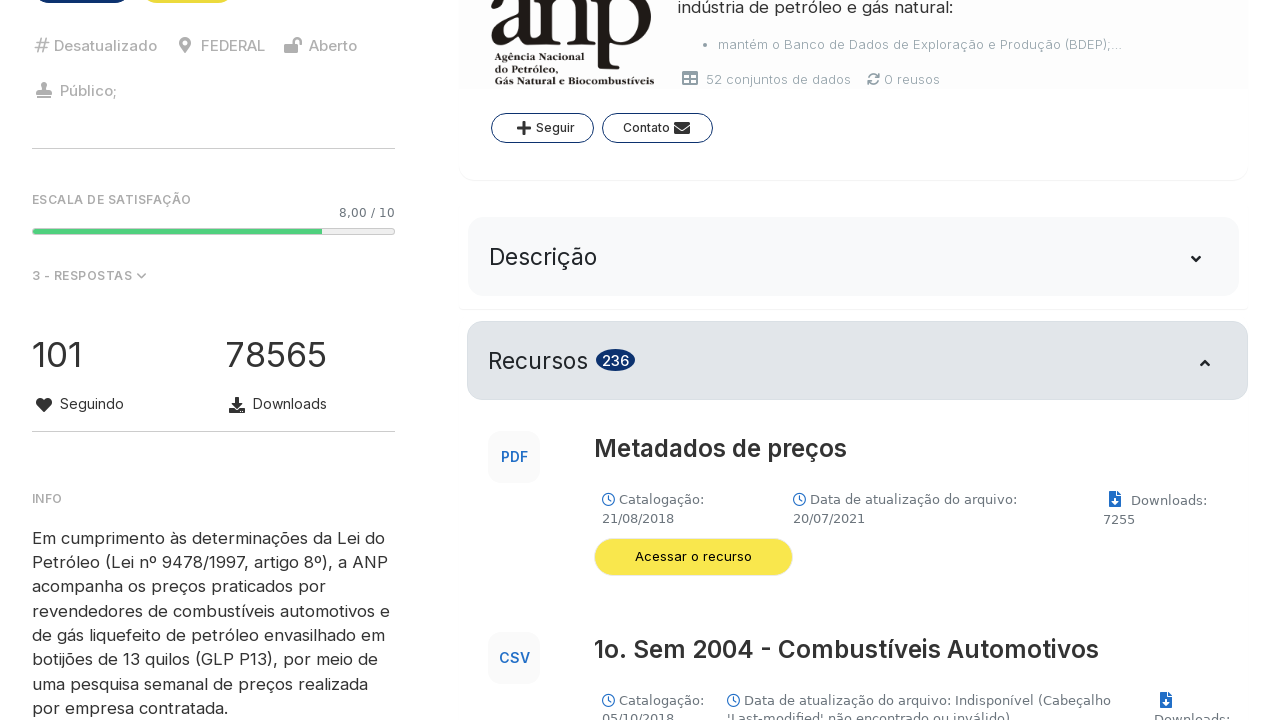

Retrieved title from data block: GLP P13 - Outubro/2025
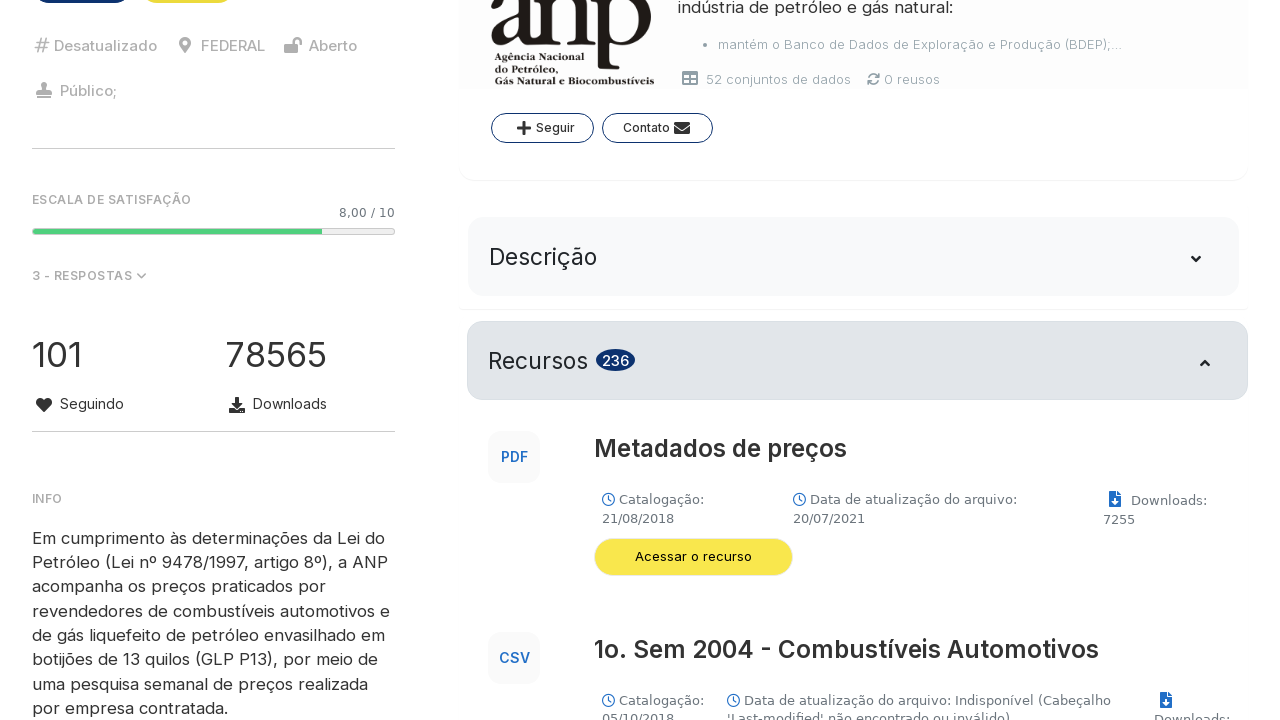

Retrieved title from data block: GLP P13 - Novembro/2025
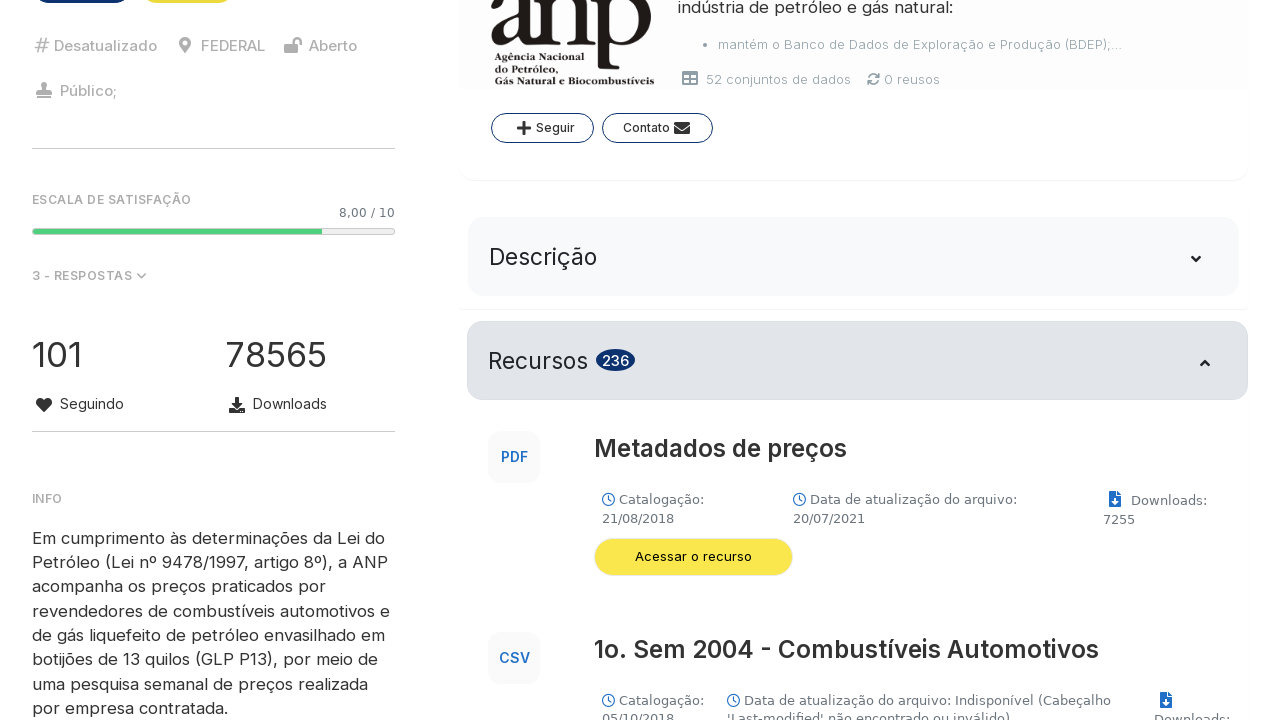

Retrieved title from data block: GLP P13 - Dezembro/2025
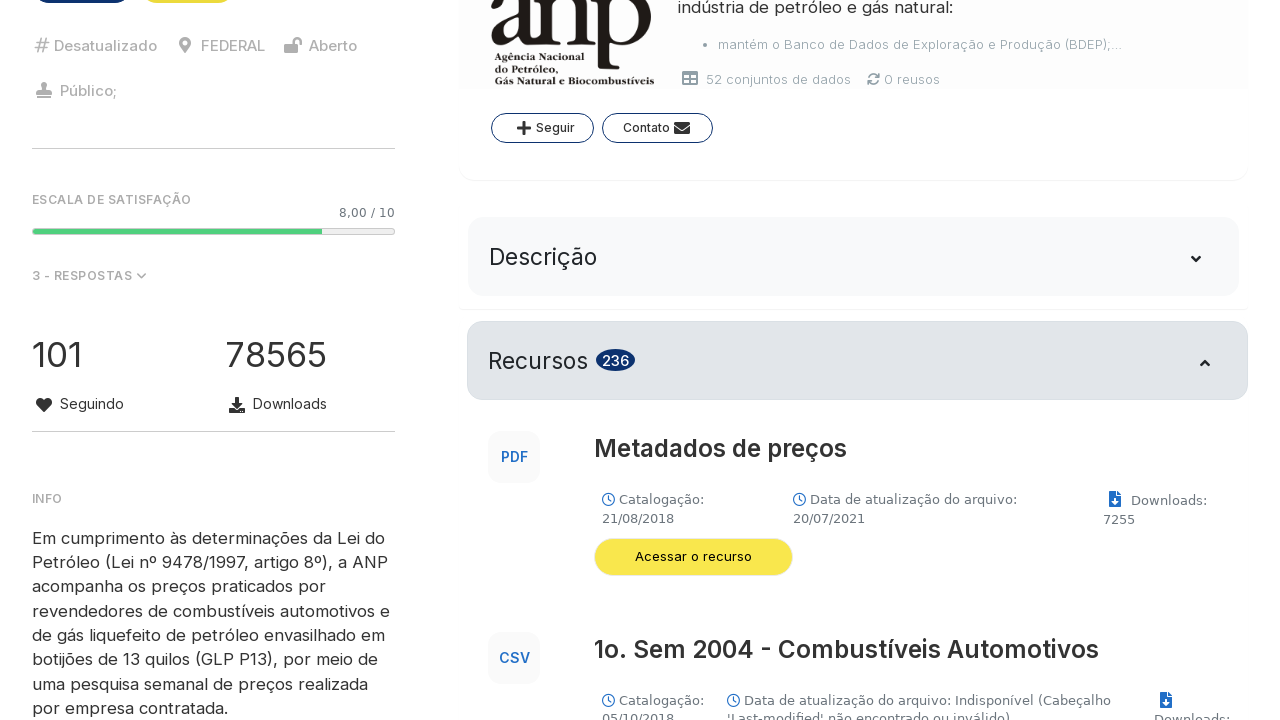

Retrieved title from data block: 4 ultimas semanas diesel GNV
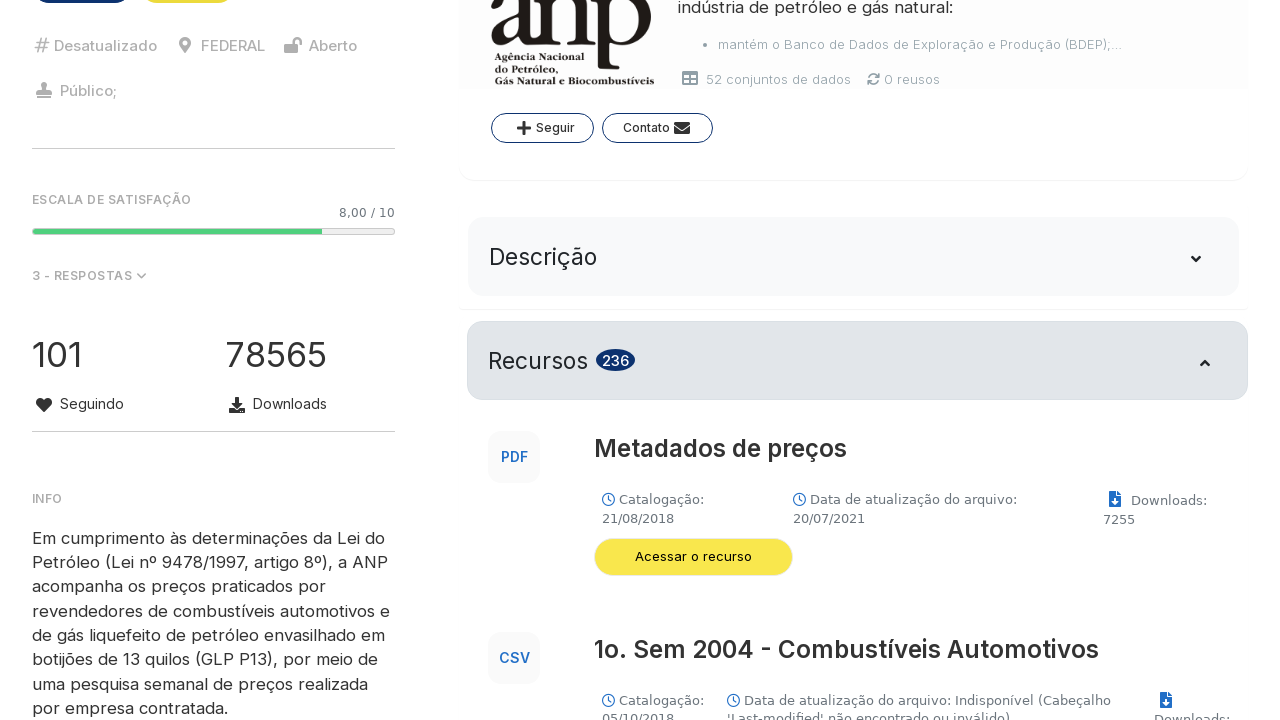

Retrieved title from data block: 4 ultimas semanas gasolina etanol
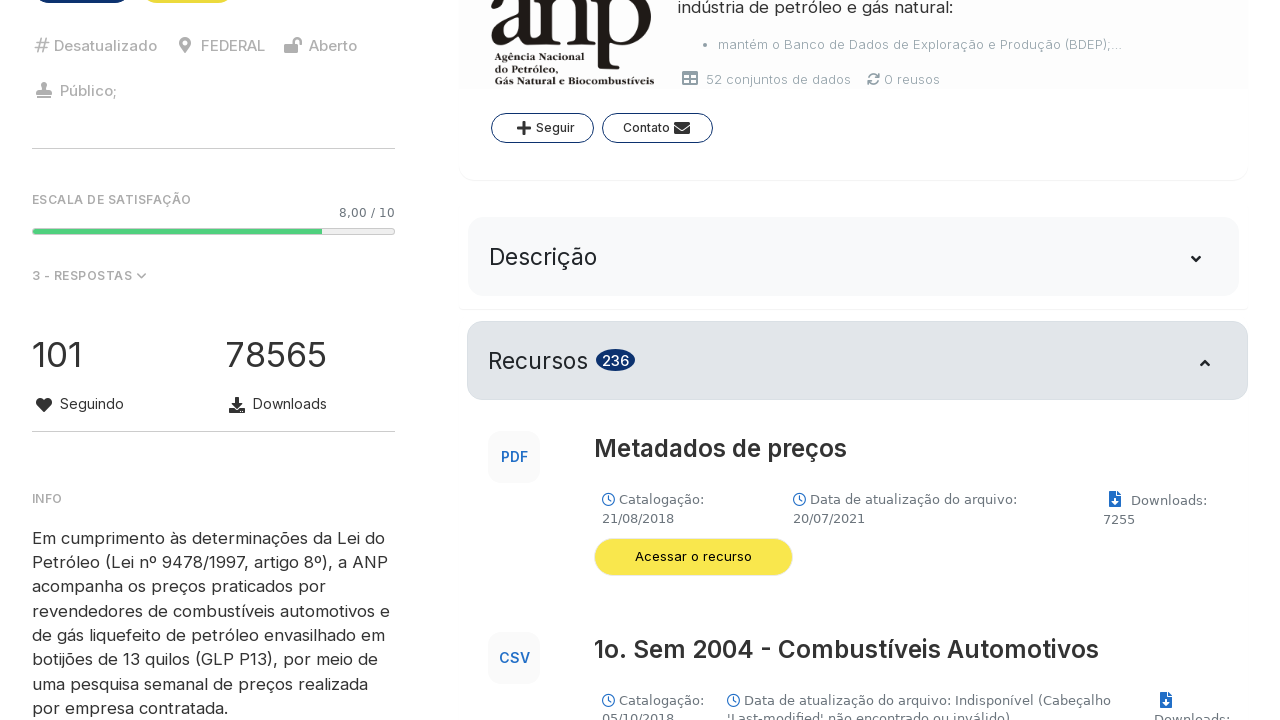

Retrieved title from data block: 4 ultimas semanas GLP
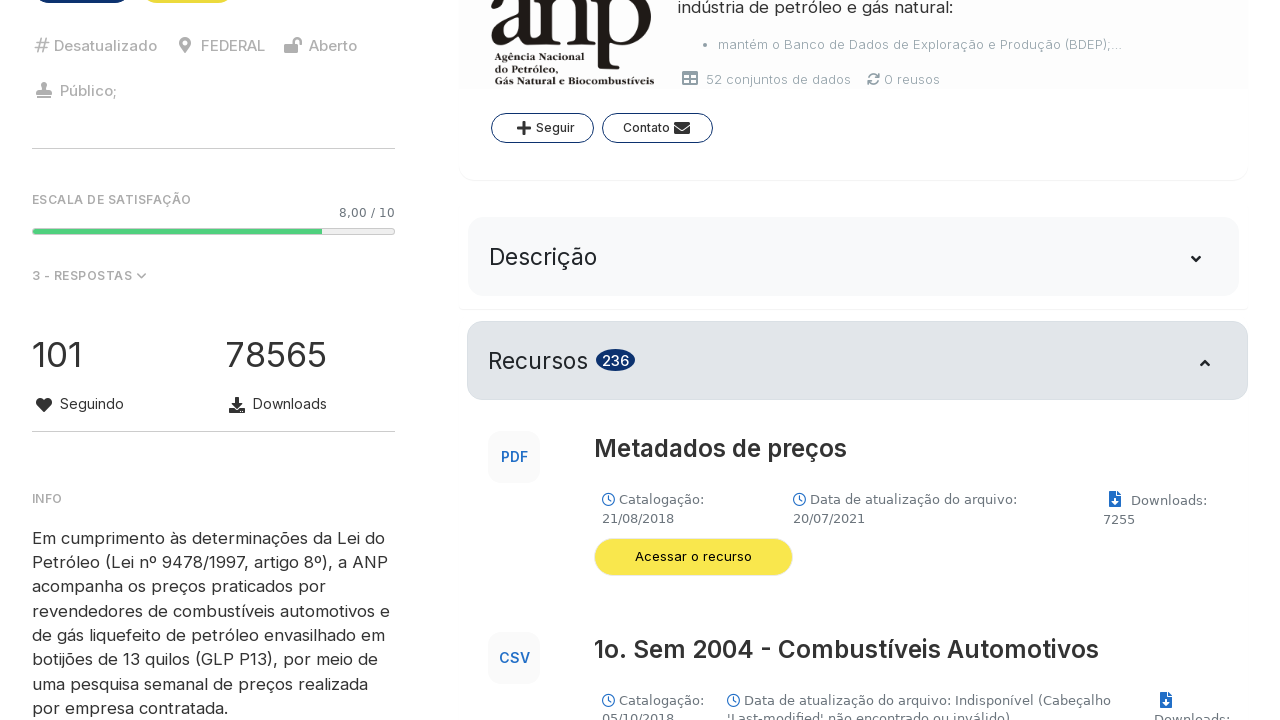

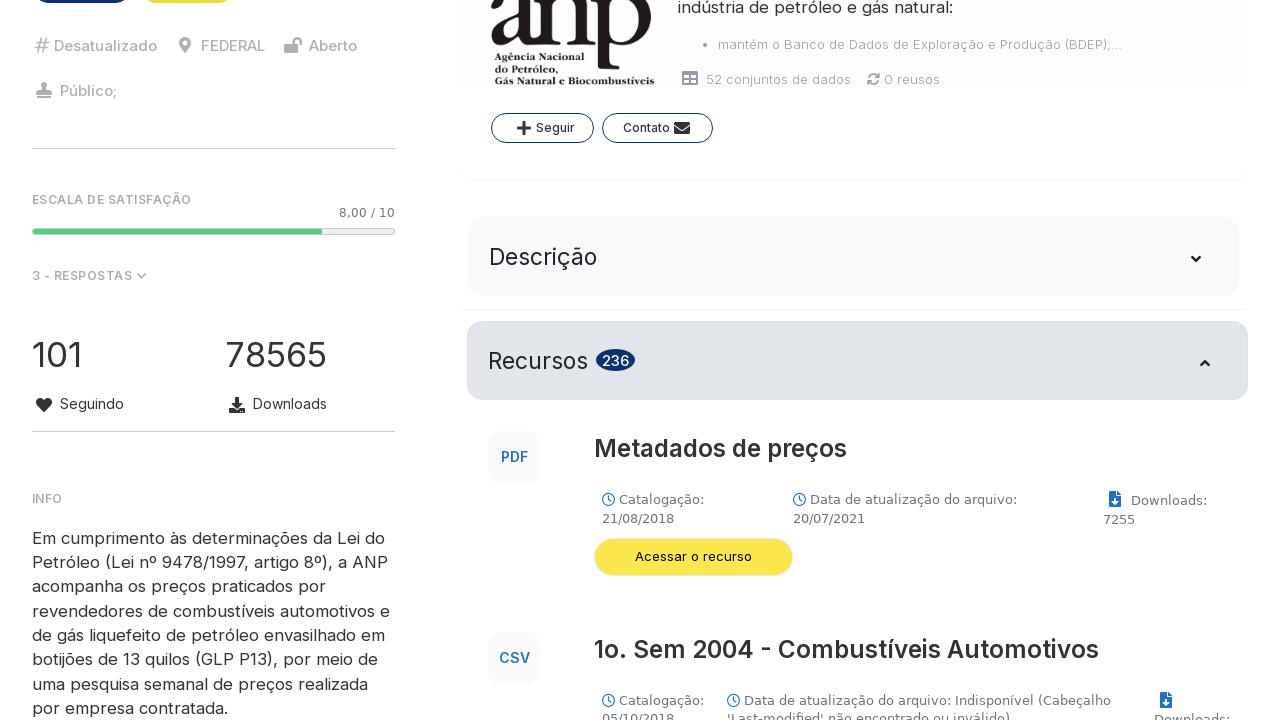